Navigates to W3Schools website and verifies that all links on the page are displayed and have href attributes

Starting URL: https://www.w3schools.com/

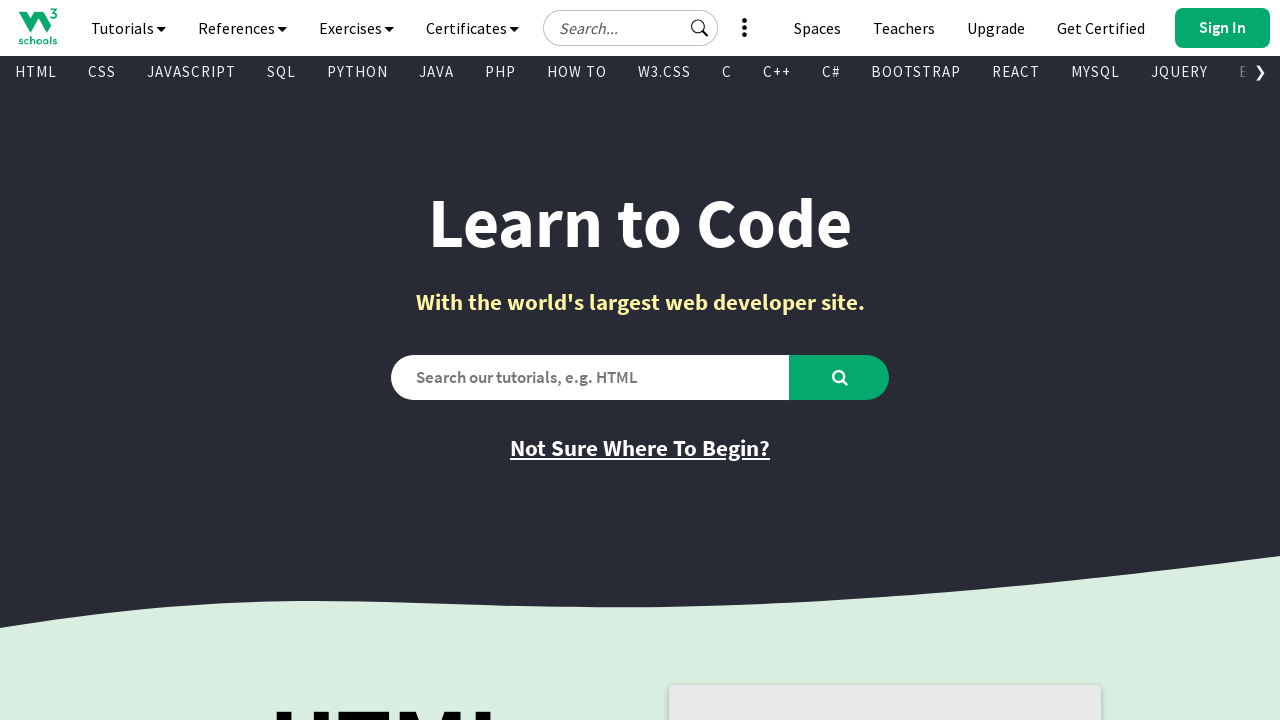

Waited for page to load (domcontentloaded)
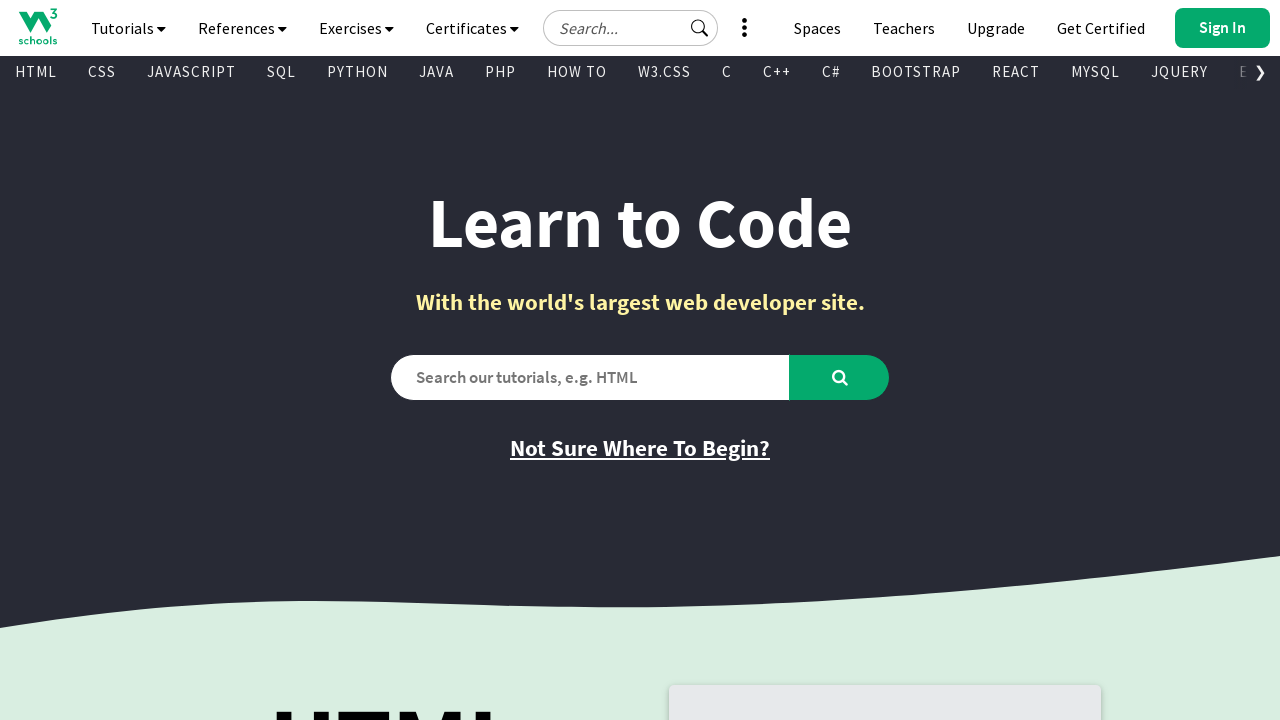

Retrieved all anchor elements from the page
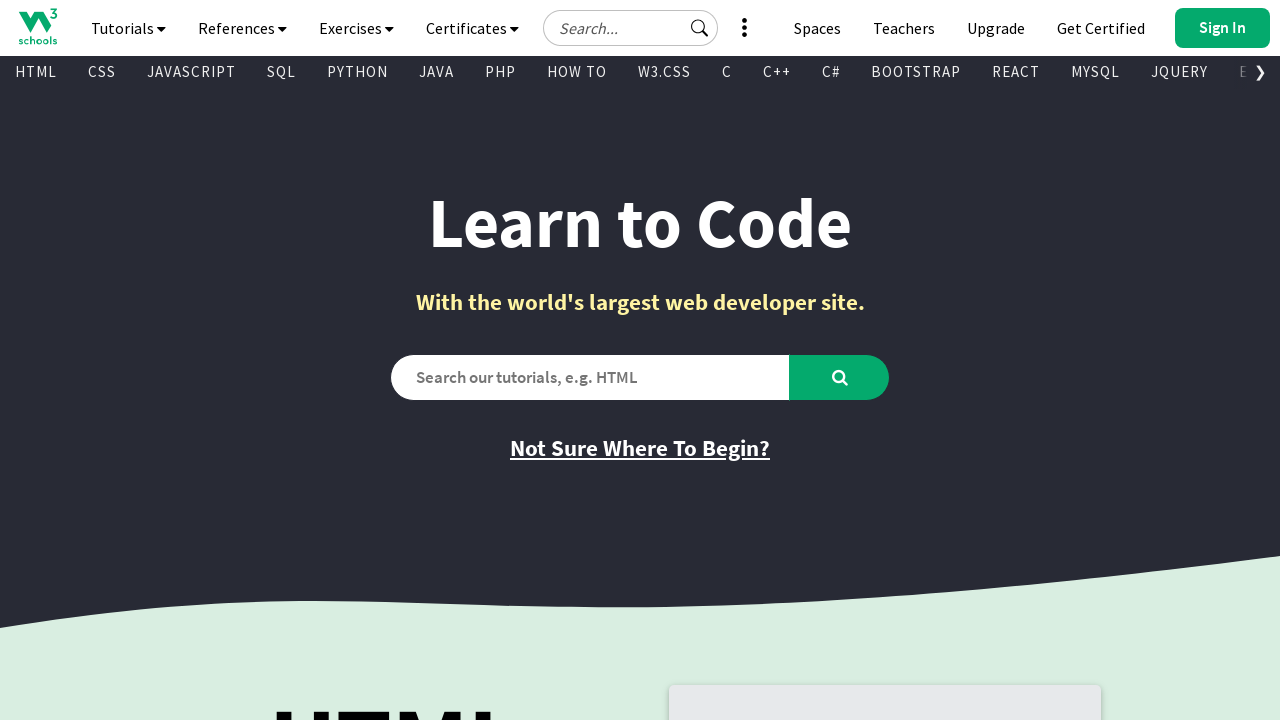

Retrieved inner text from visible link: ''
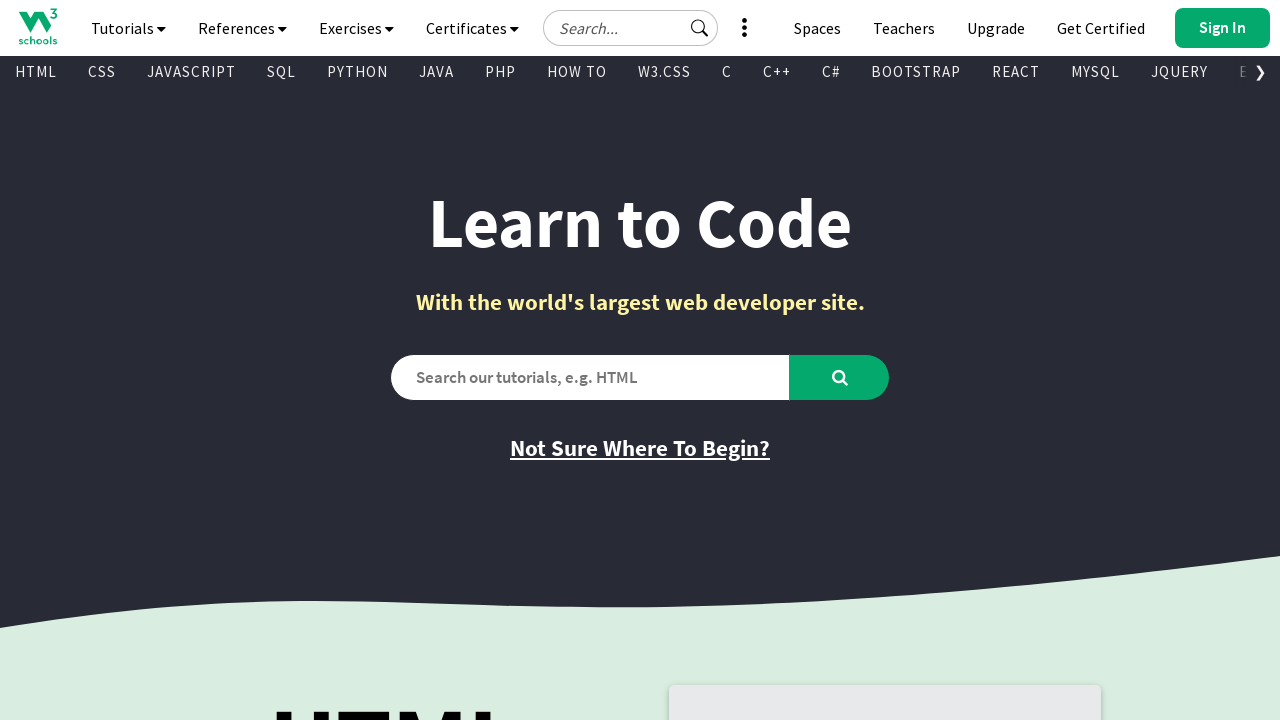

Retrieved href attribute from link: 'https://www.w3schools.com'
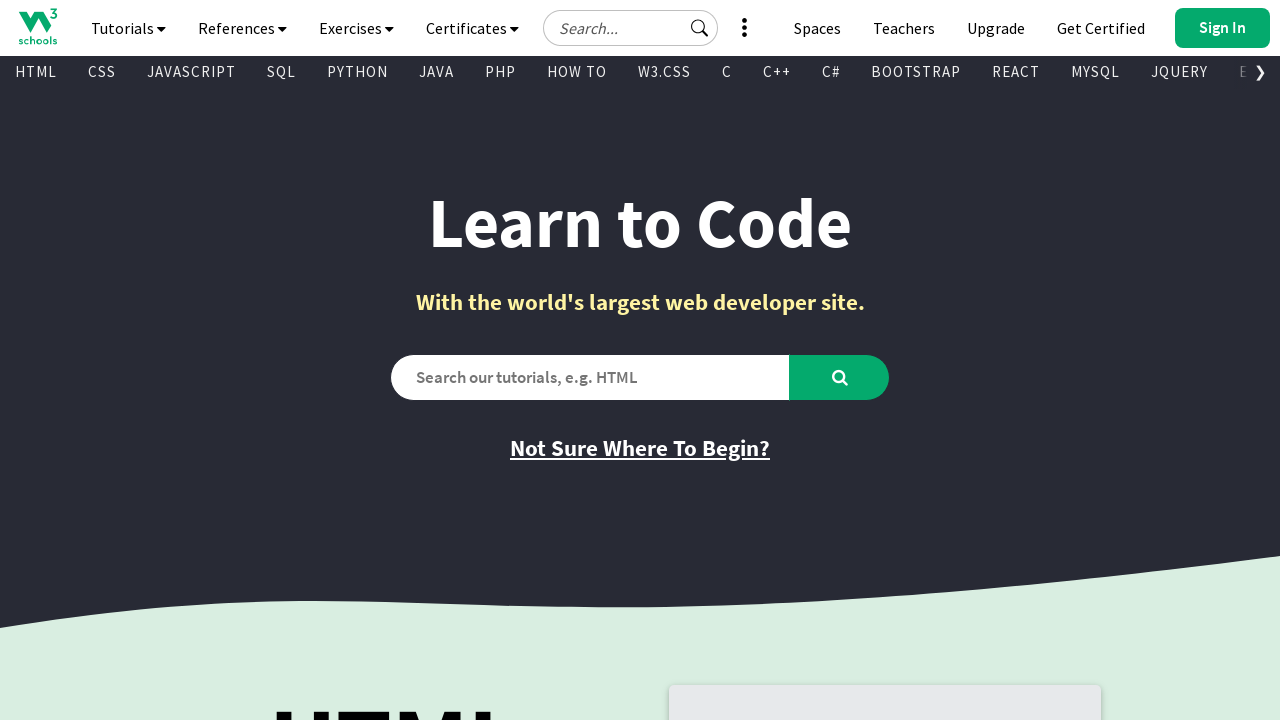

Retrieved inner text from visible link: 'Tutorials '
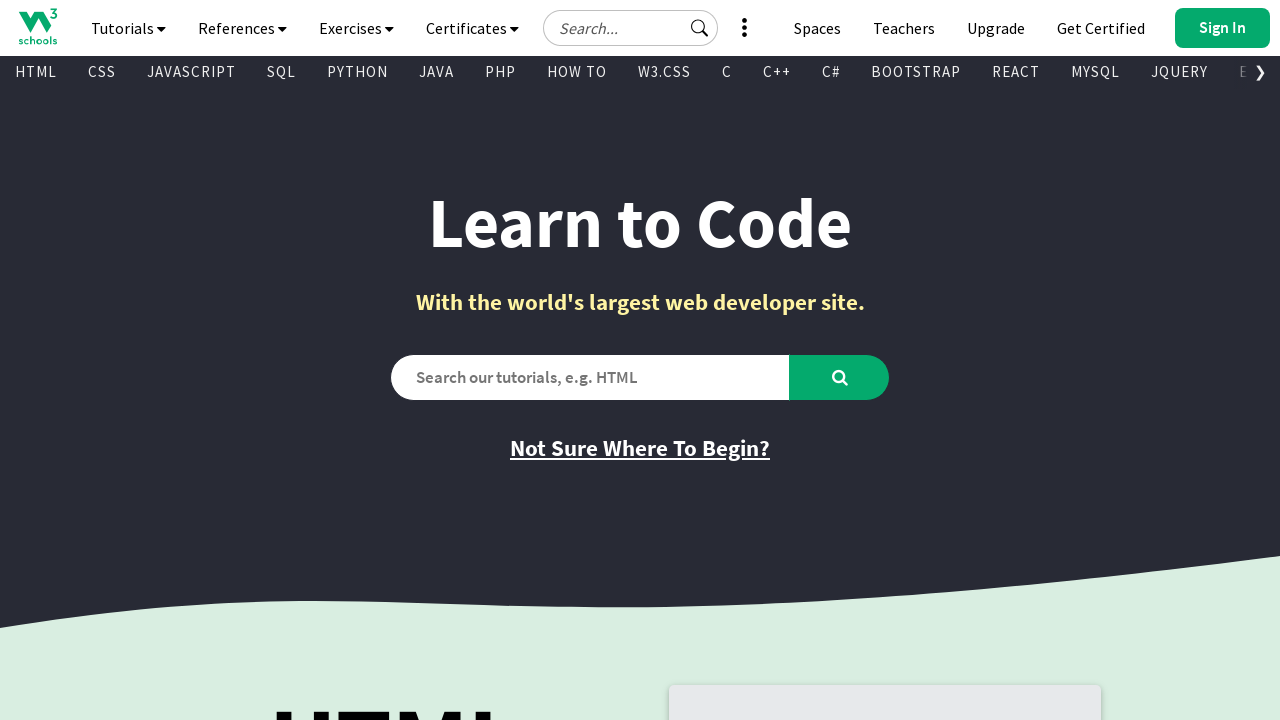

Retrieved href attribute from link: 'javascript:void(0)'
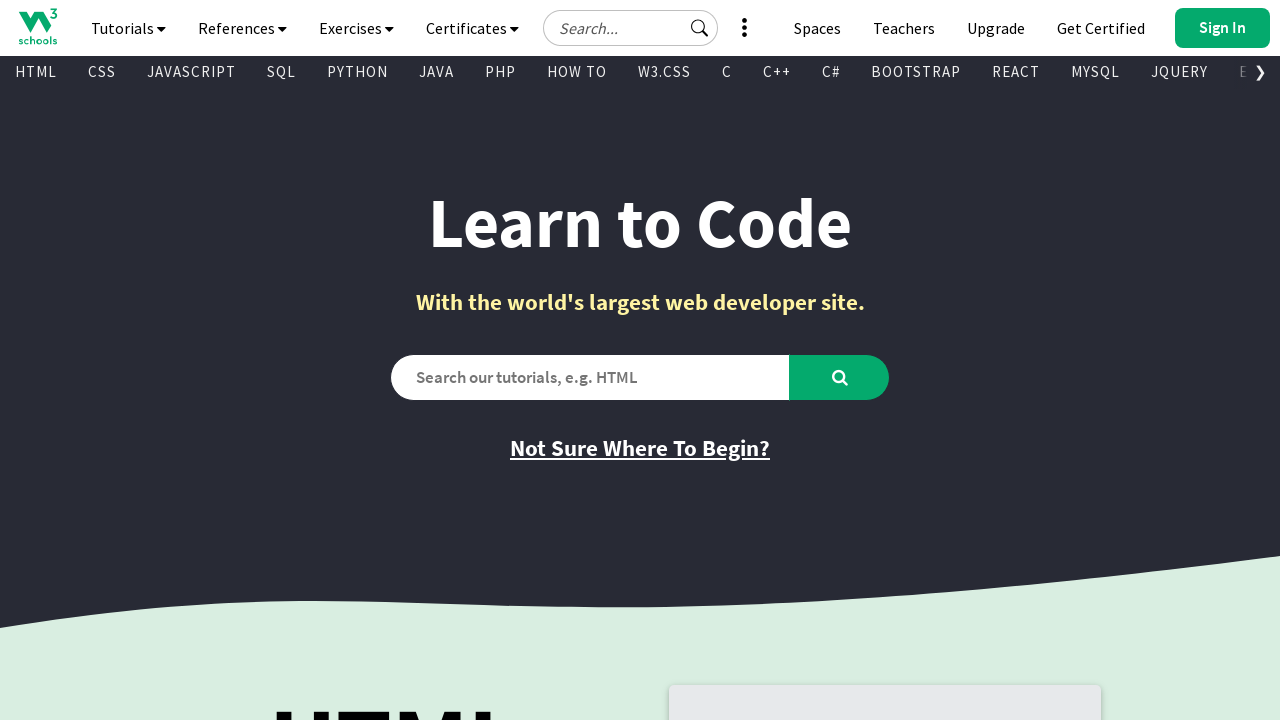

Retrieved inner text from visible link: 'References '
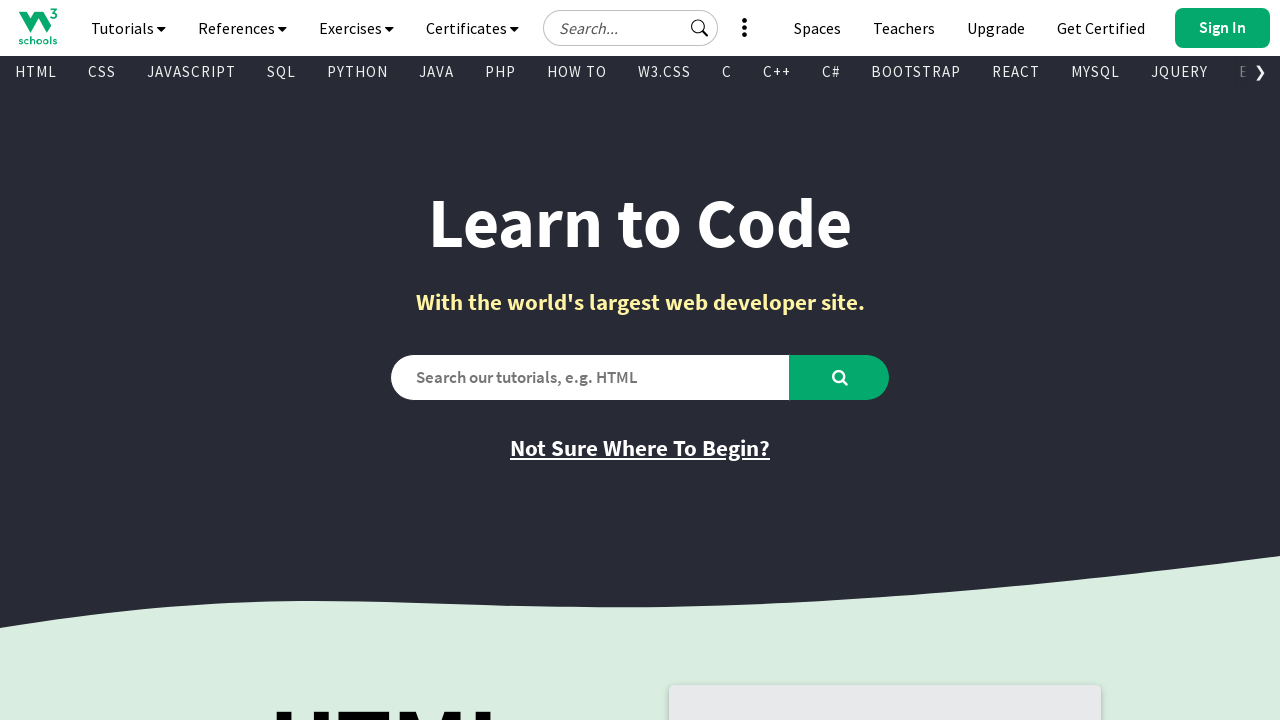

Retrieved href attribute from link: 'javascript:void(0)'
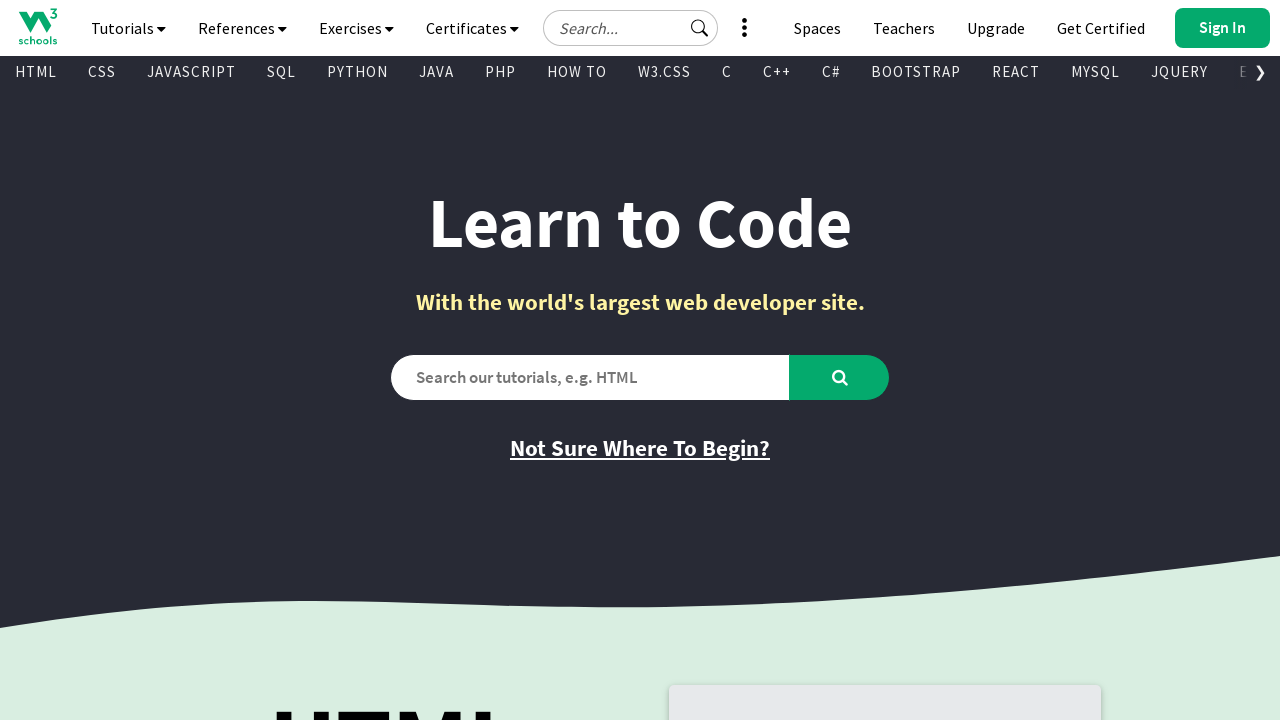

Retrieved inner text from visible link: 'Exercises '
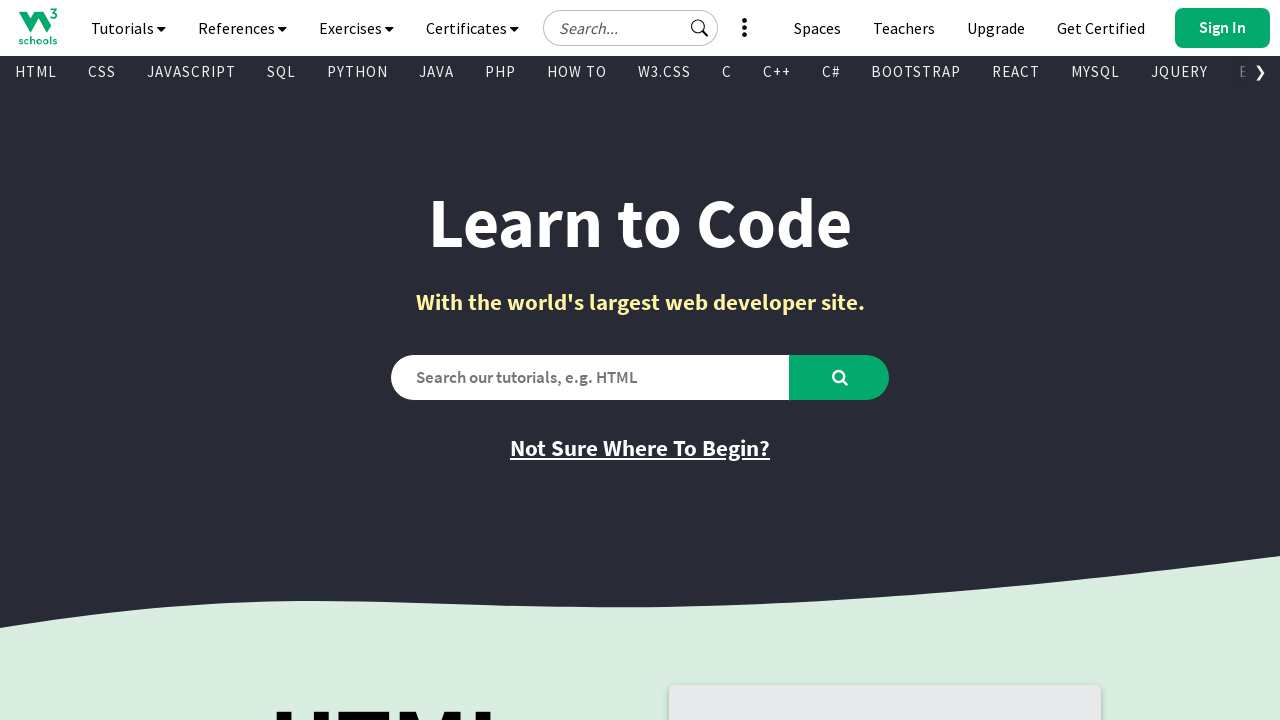

Retrieved href attribute from link: 'javascript:void(0)'
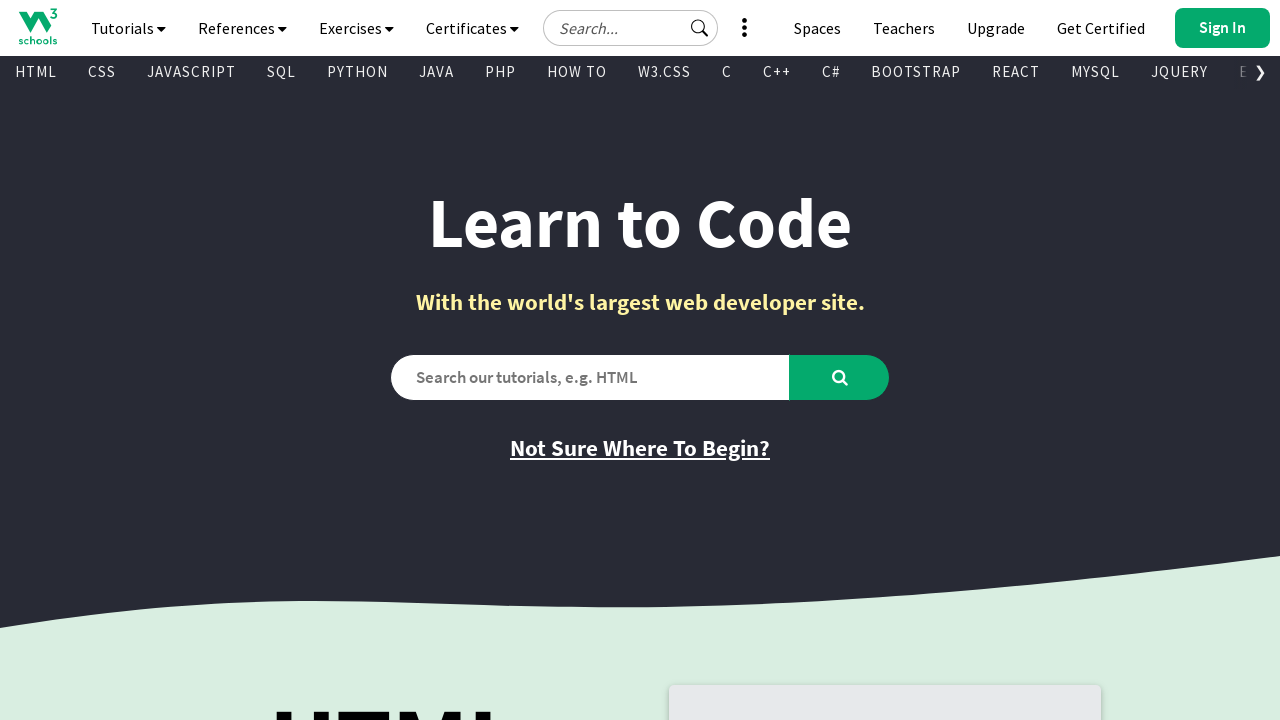

Retrieved inner text from visible link: 'Certificates '
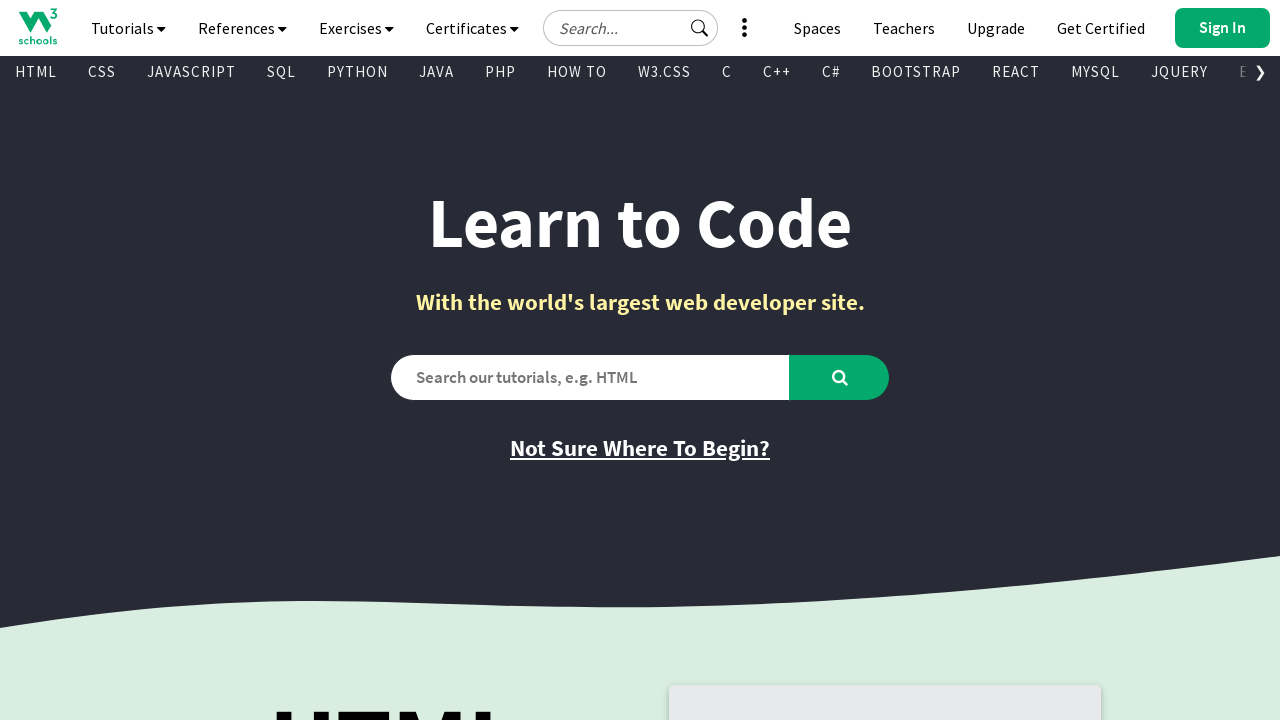

Retrieved href attribute from link: 'javascript:void(0)'
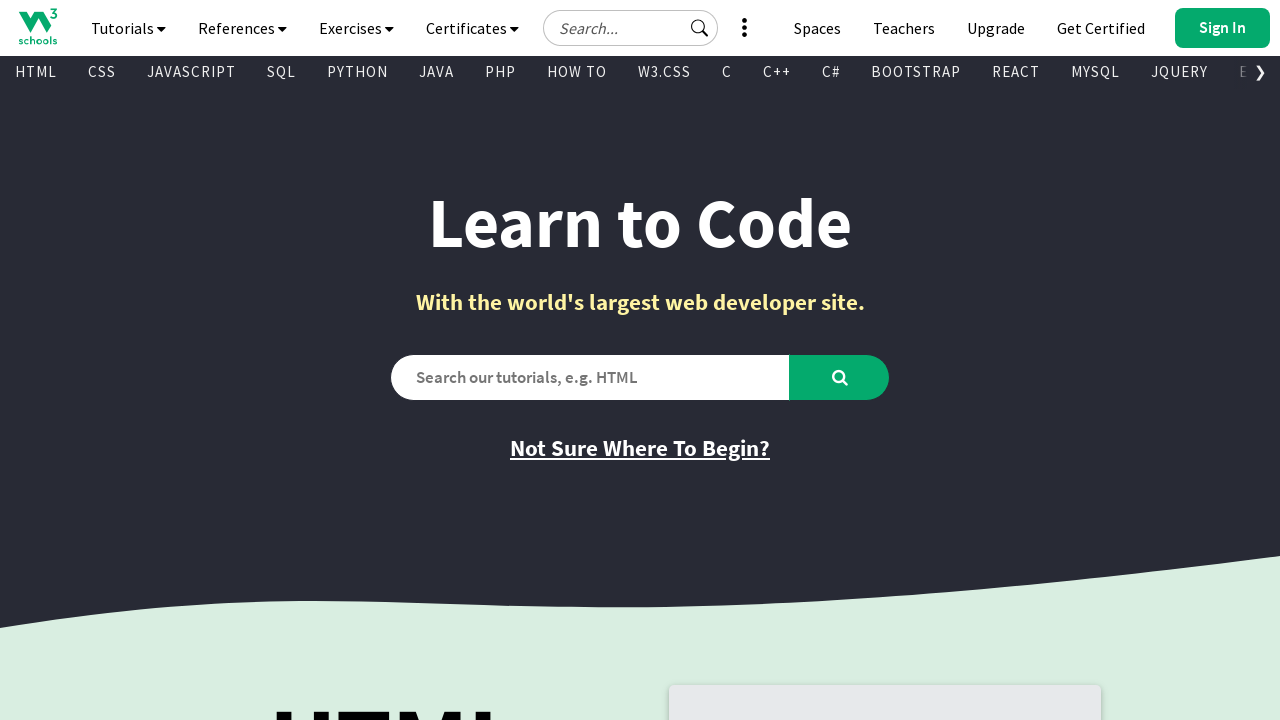

Retrieved inner text from visible link: ' '
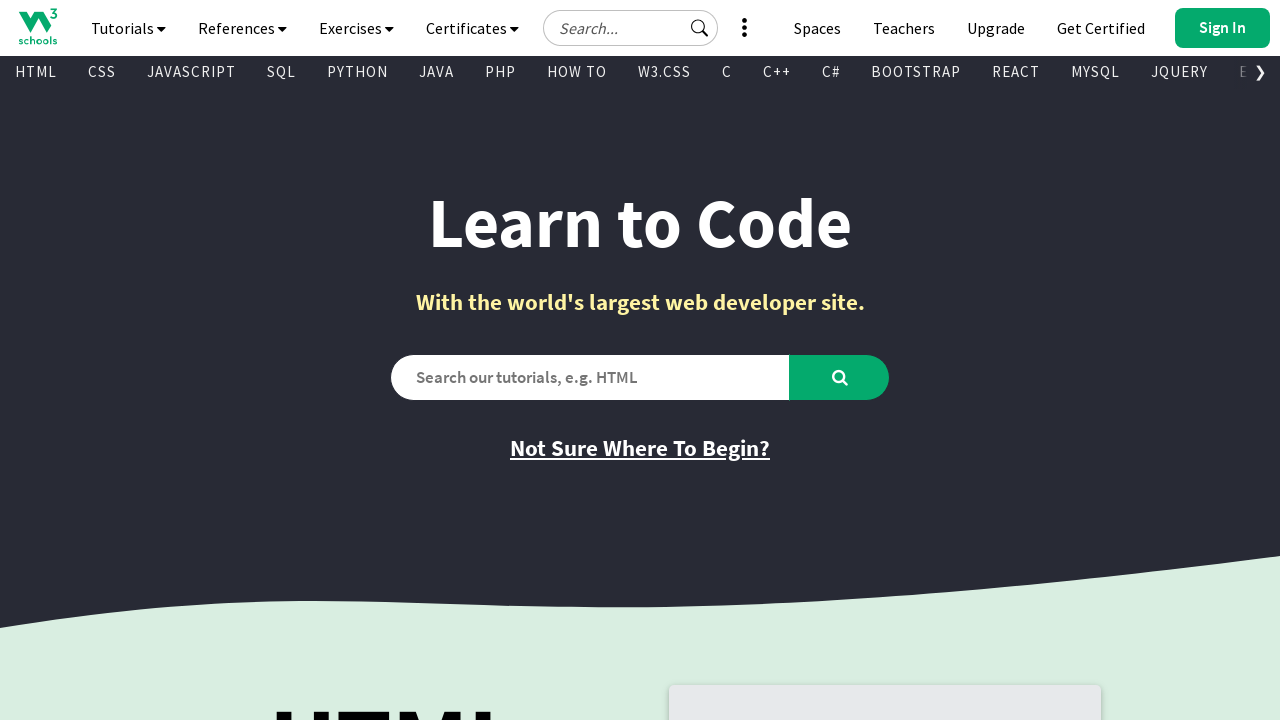

Retrieved href attribute from link: 'javascript:void(0)'
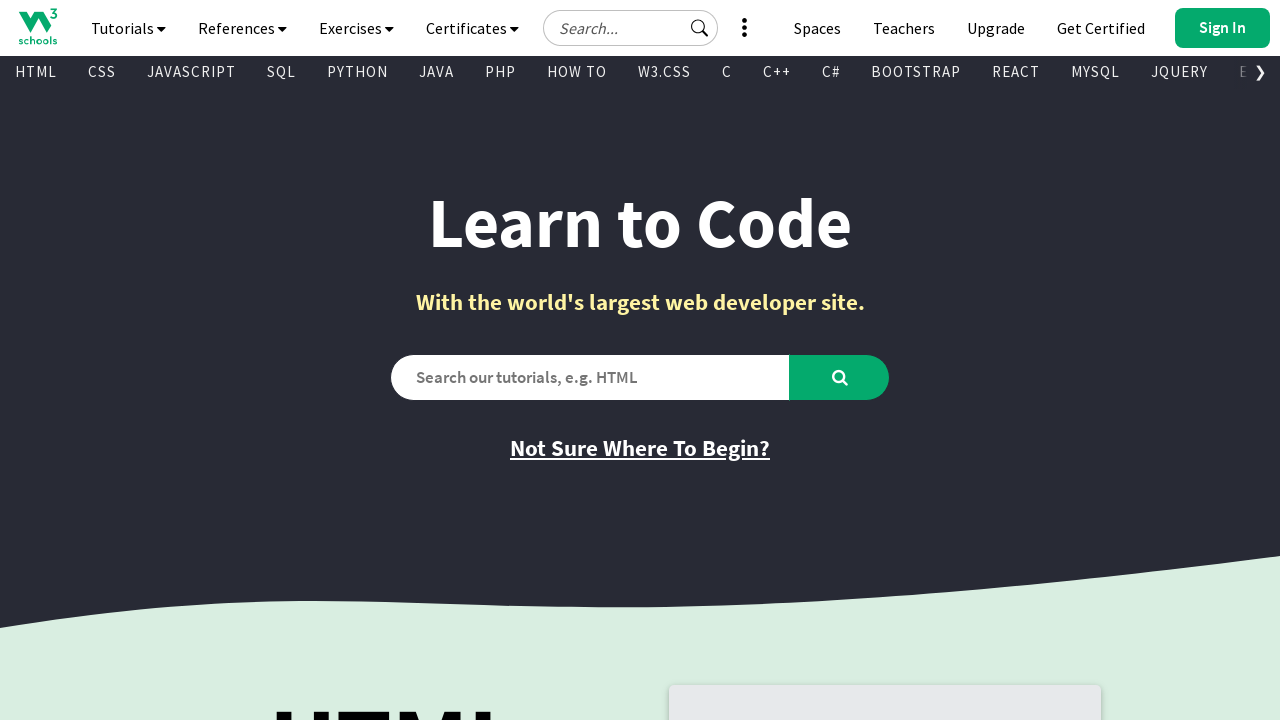

Retrieved inner text from visible link: 'Get Certified'
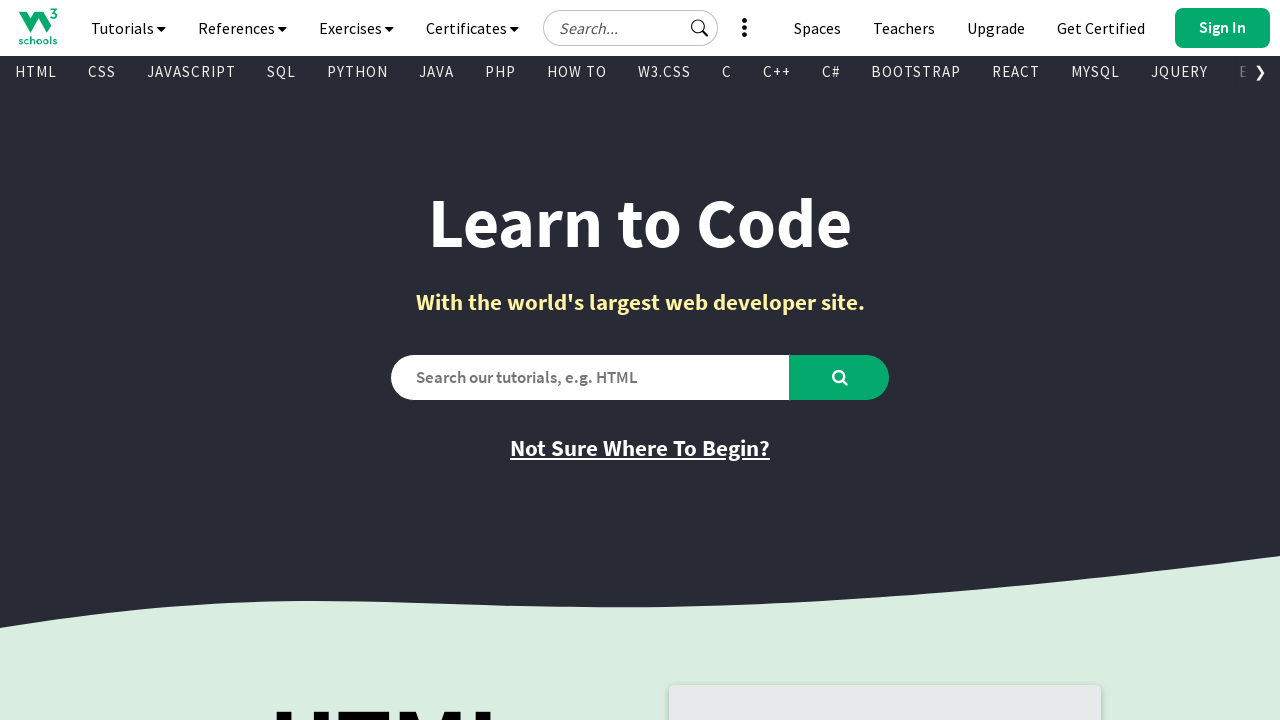

Retrieved href attribute from link: 'https://campus.w3schools.com/collections/course-catalog'
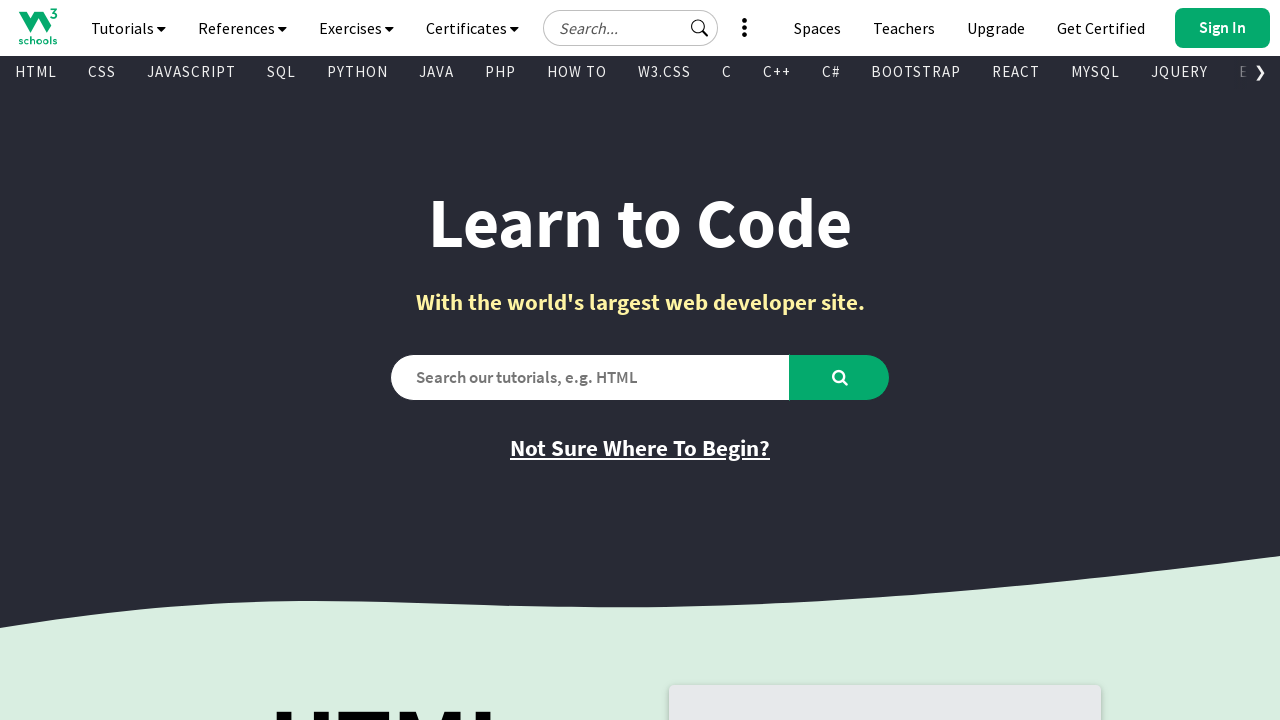

Retrieved inner text from visible link: 'Upgrade'
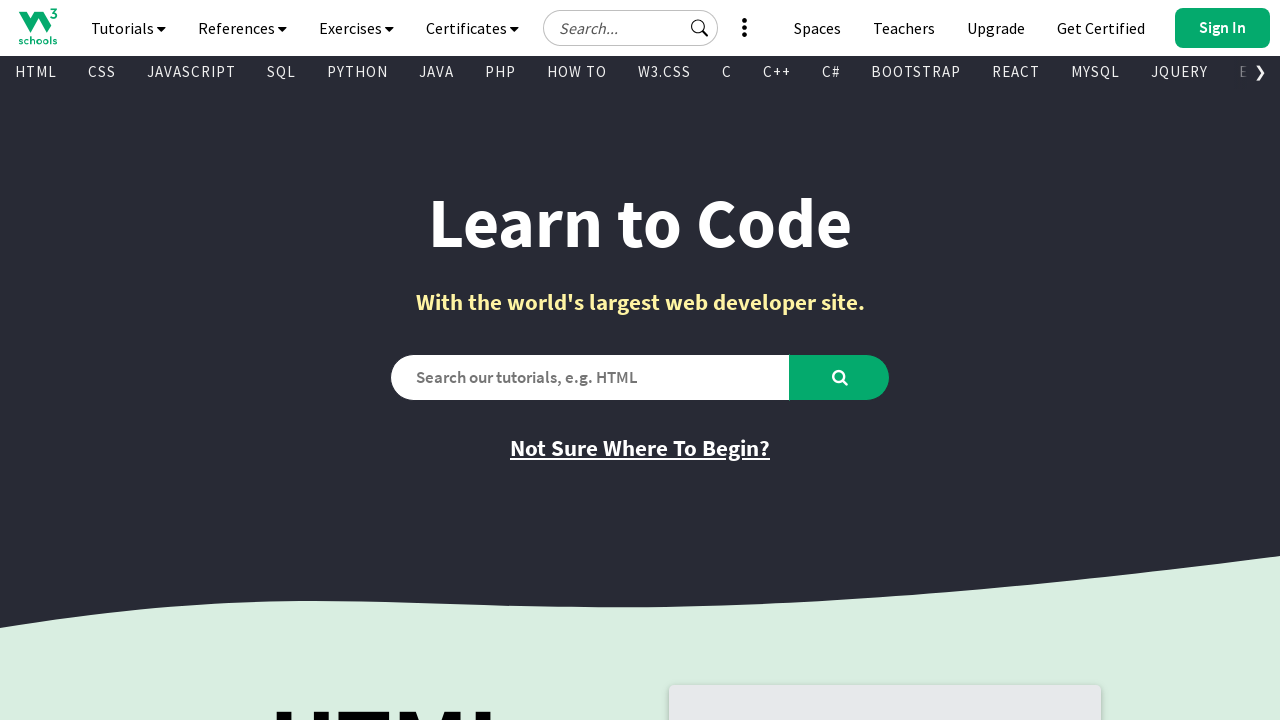

Retrieved href attribute from link: 'https://order.w3schools.com/plans'
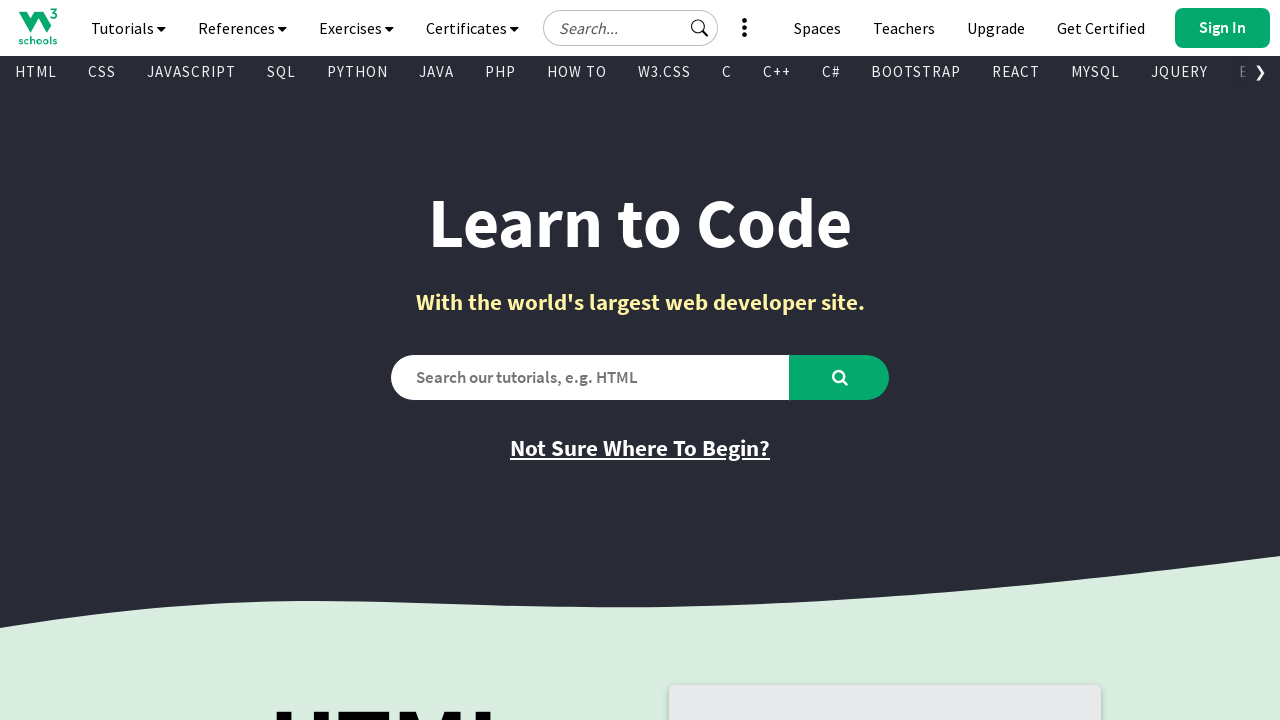

Retrieved inner text from visible link: 'Teachers'
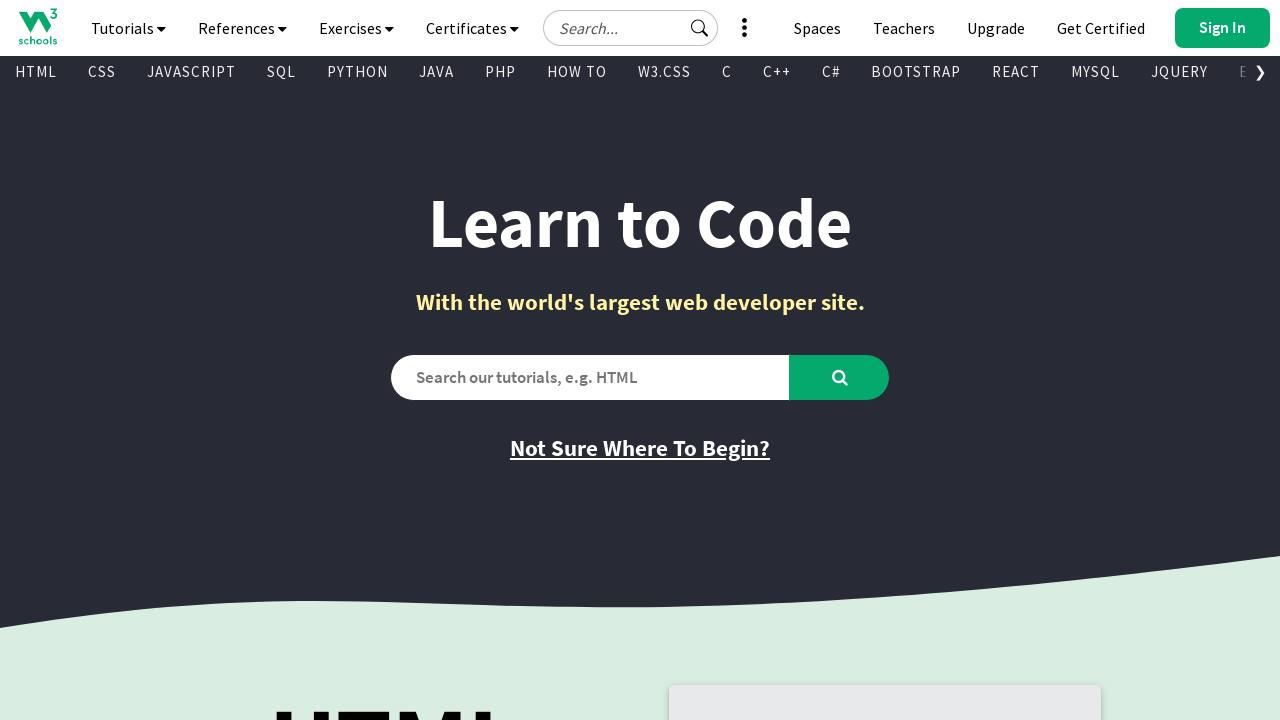

Retrieved href attribute from link: '/academy/index.php'
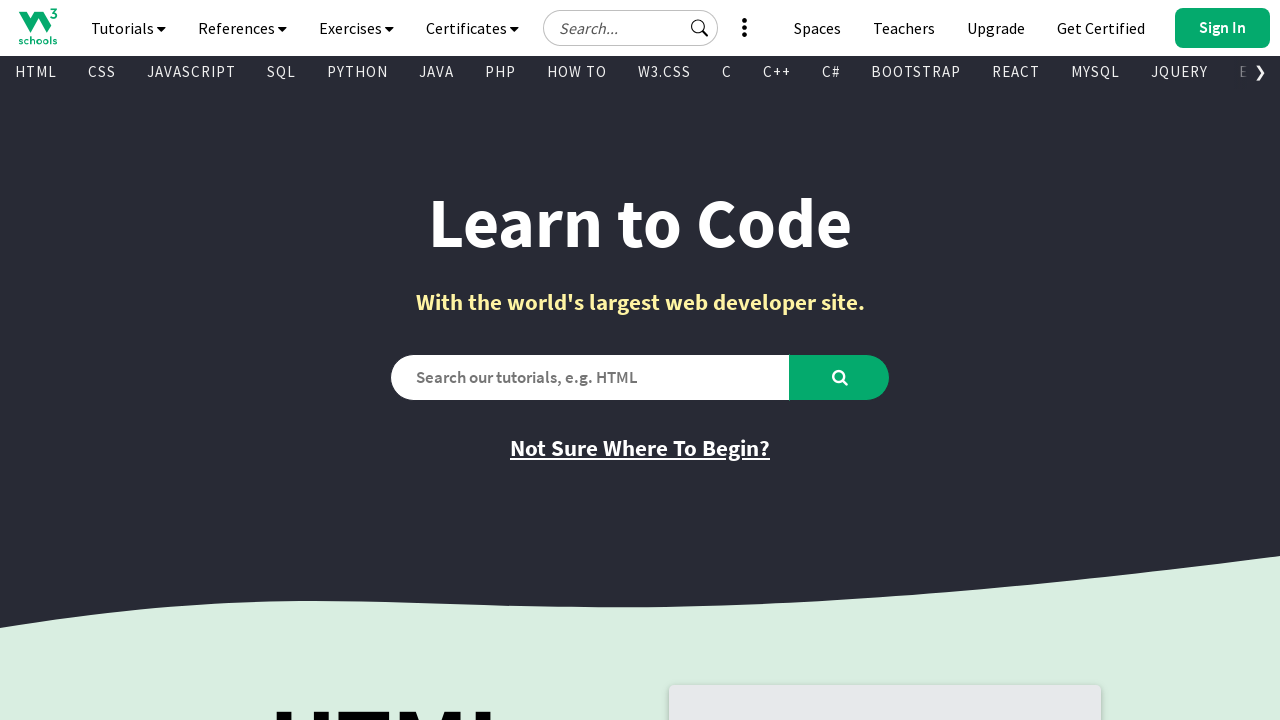

Retrieved inner text from visible link: 'Spaces'
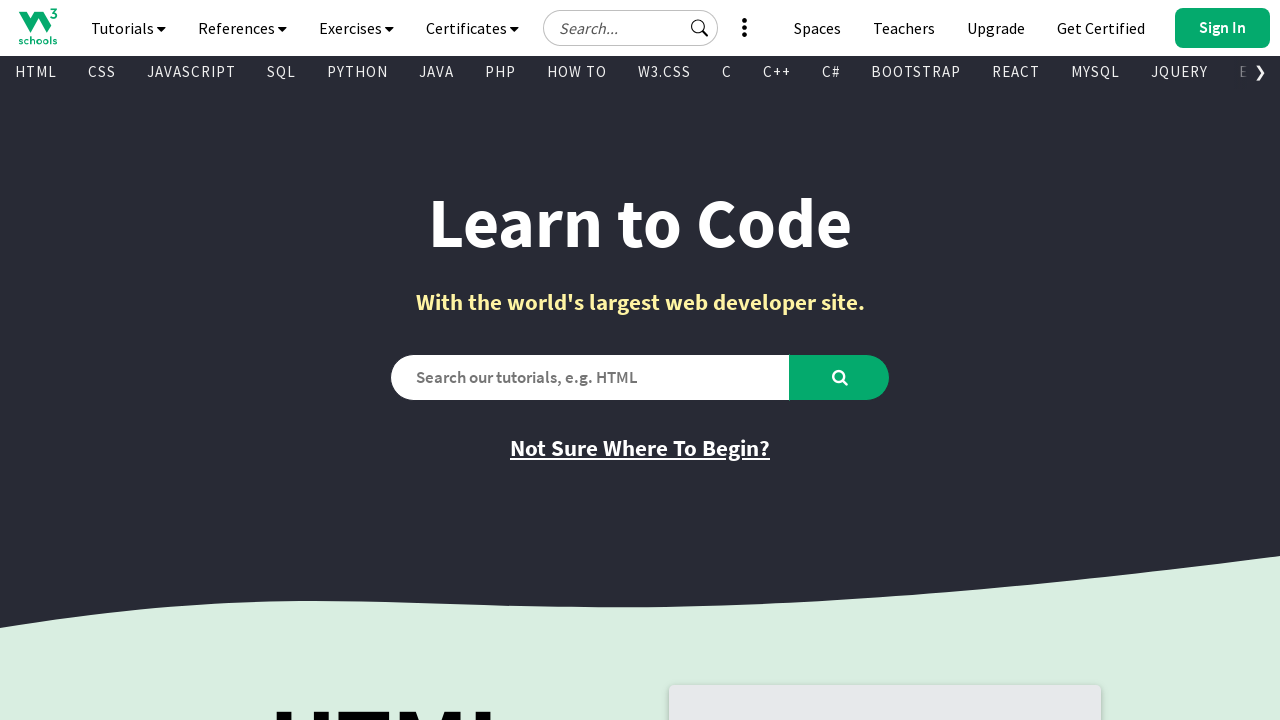

Retrieved href attribute from link: '/spaces/index.php'
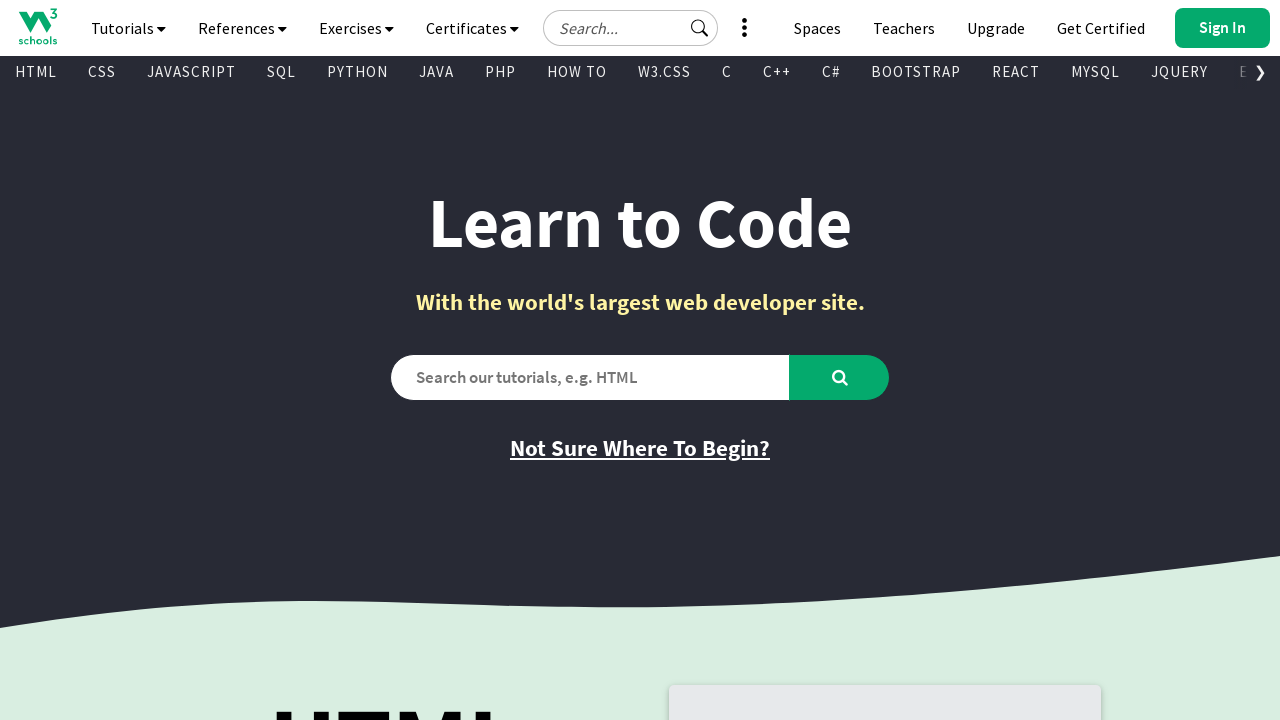

Retrieved inner text from visible link: 'Bootcamps'
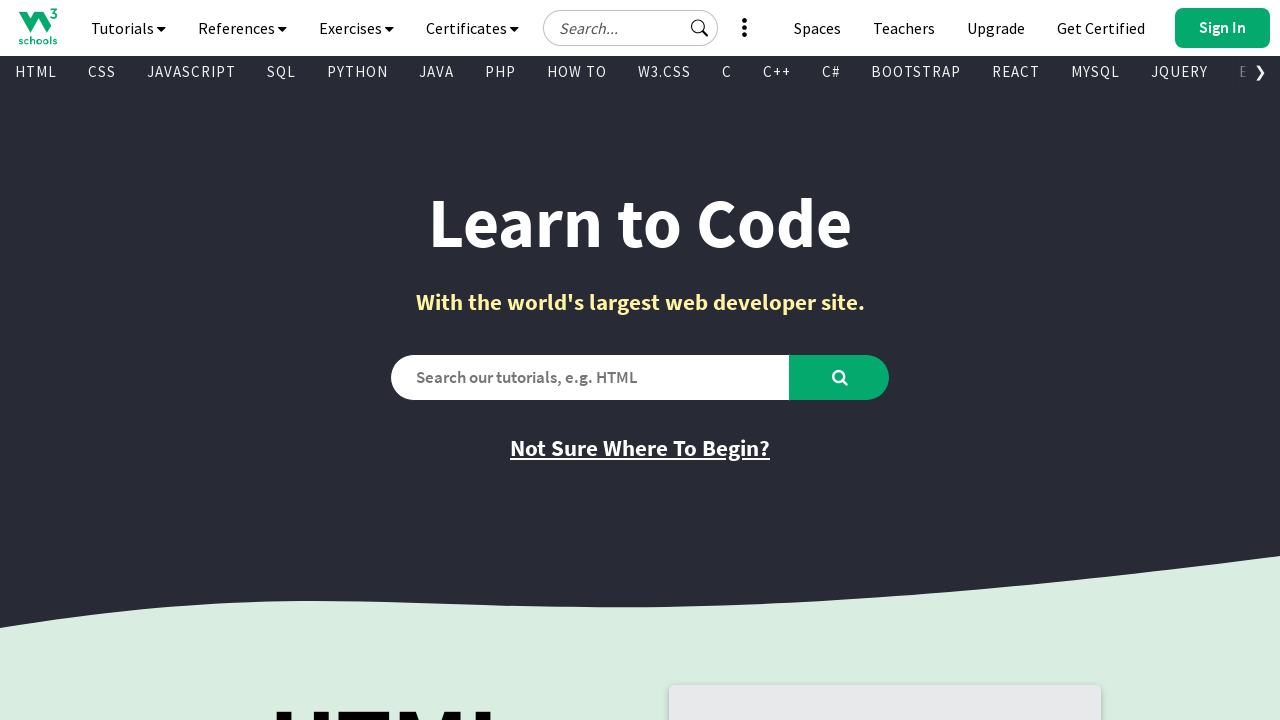

Retrieved href attribute from link: '/bootcamp/index.php'
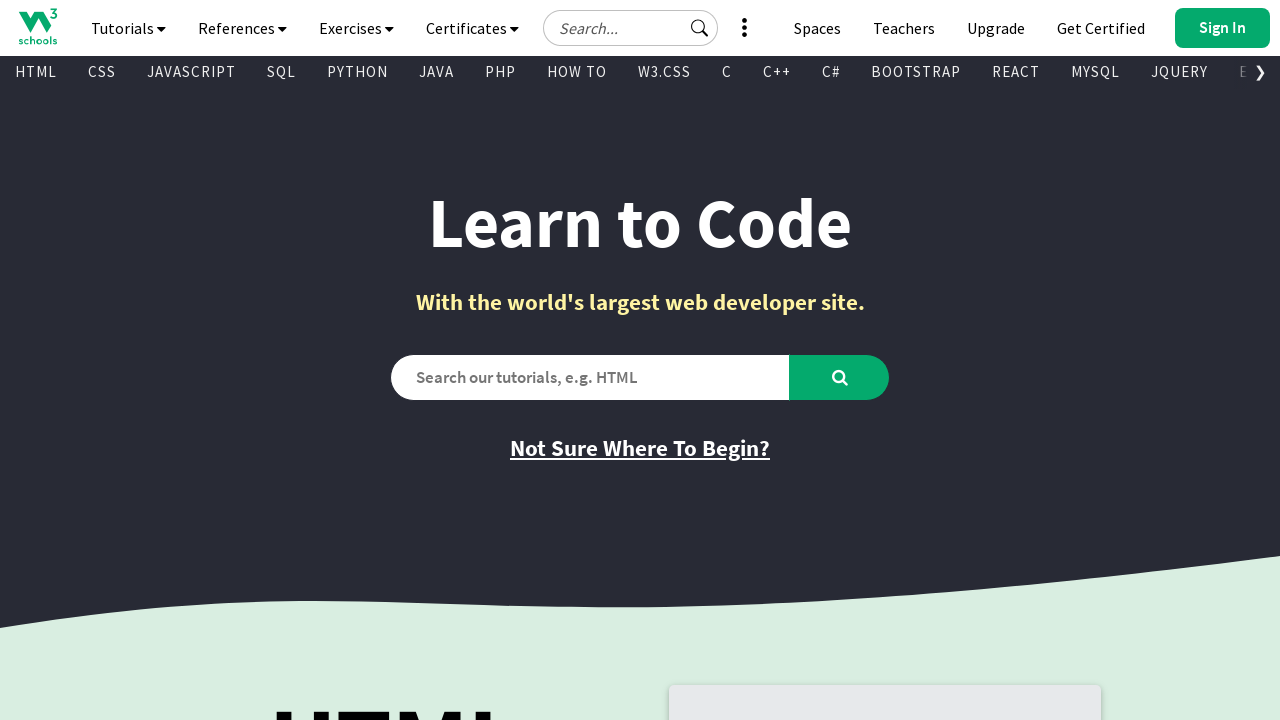

Retrieved inner text from visible link: 'HTML'
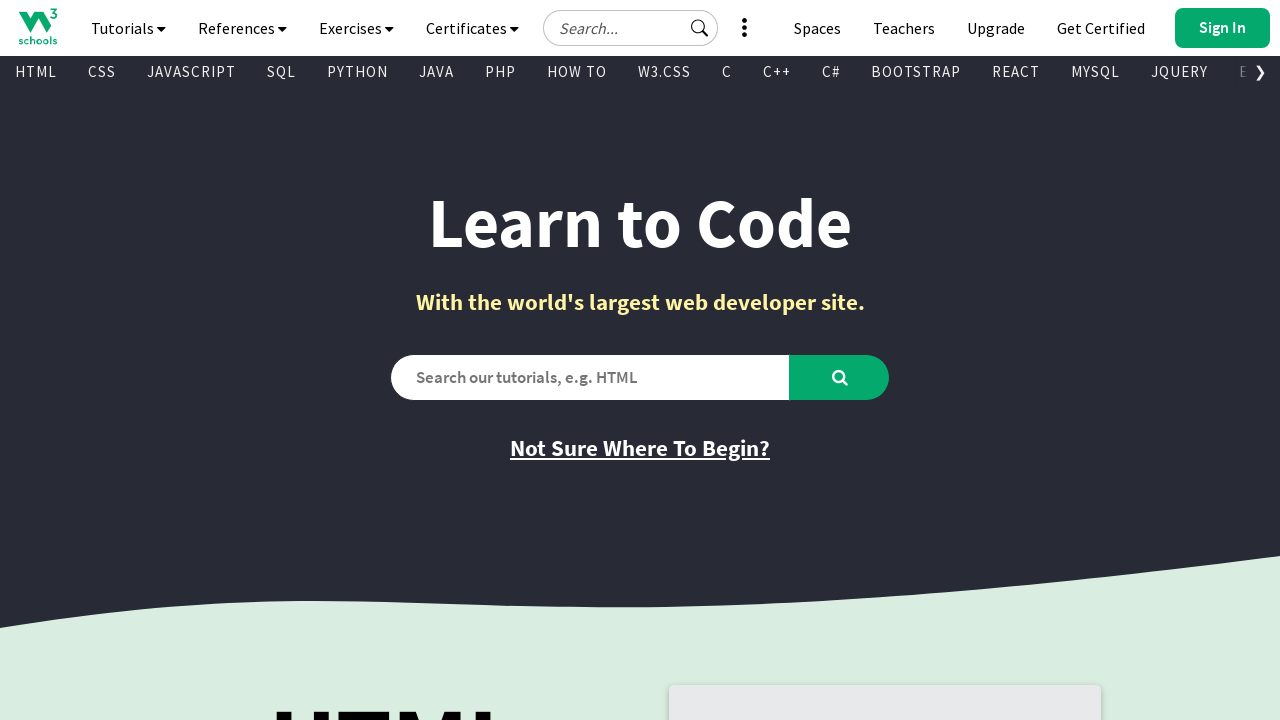

Retrieved href attribute from link: '/html/default.asp'
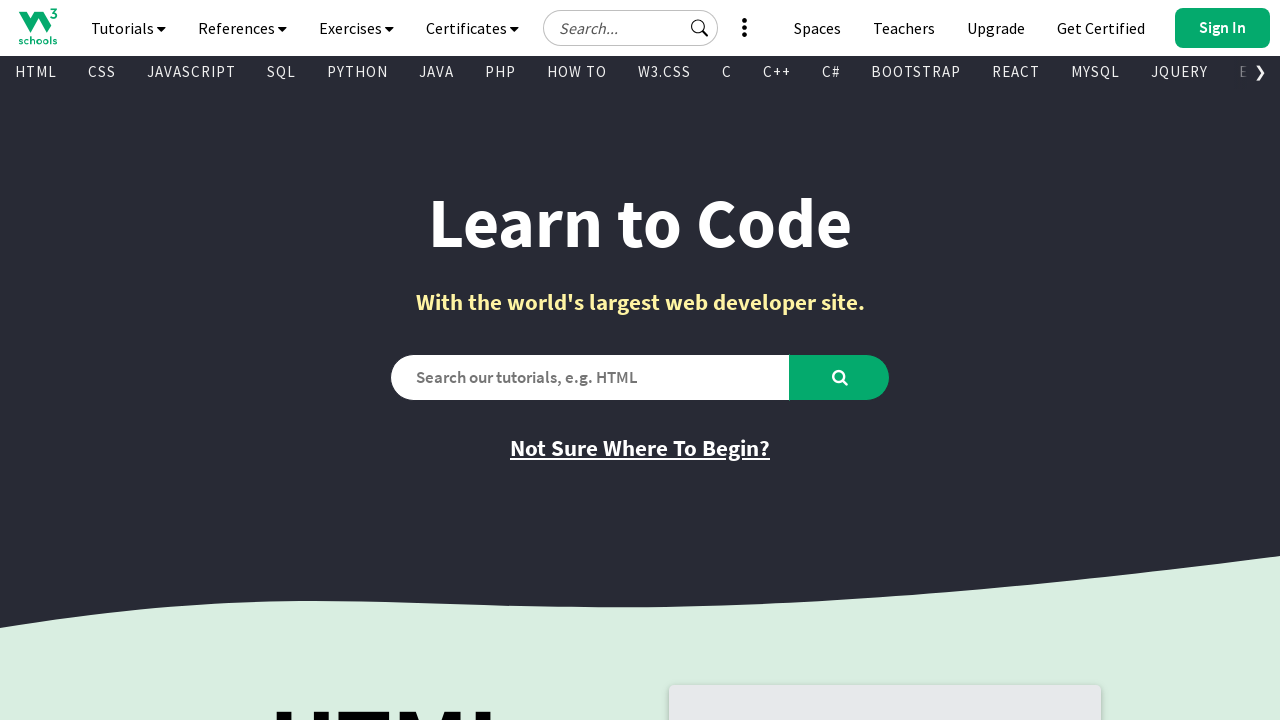

Retrieved inner text from visible link: 'CSS'
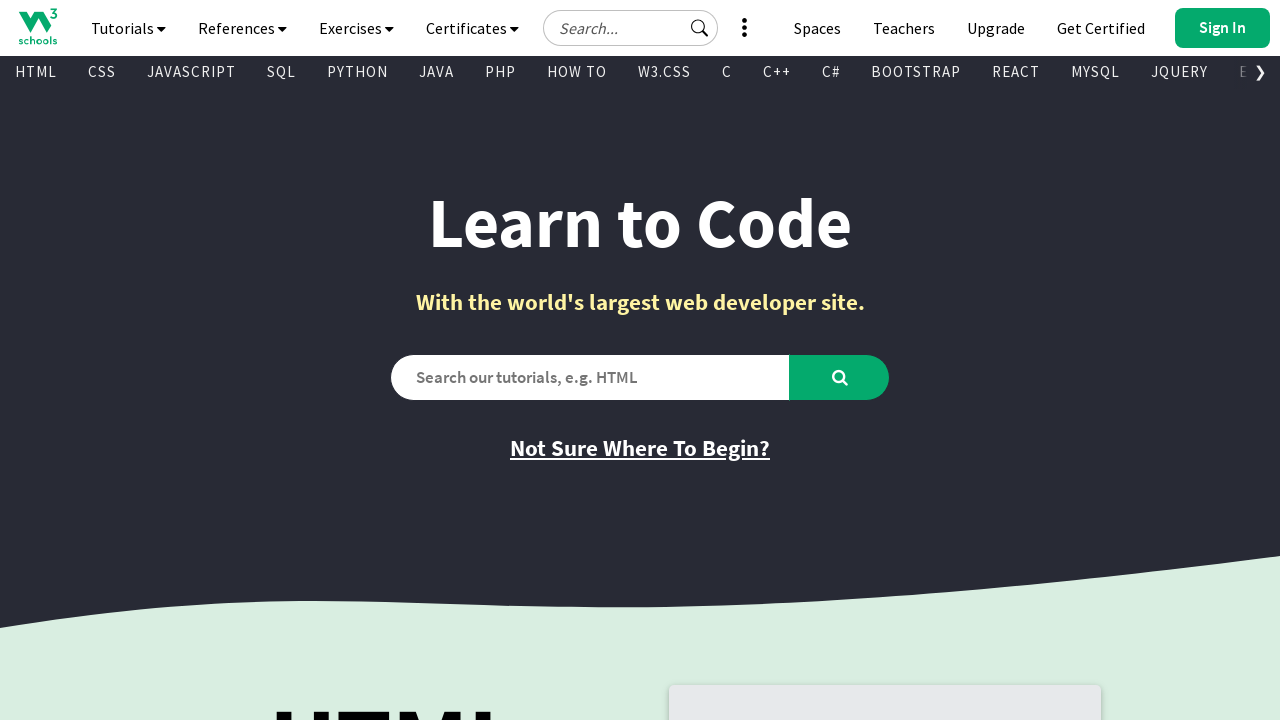

Retrieved href attribute from link: '/css/default.asp'
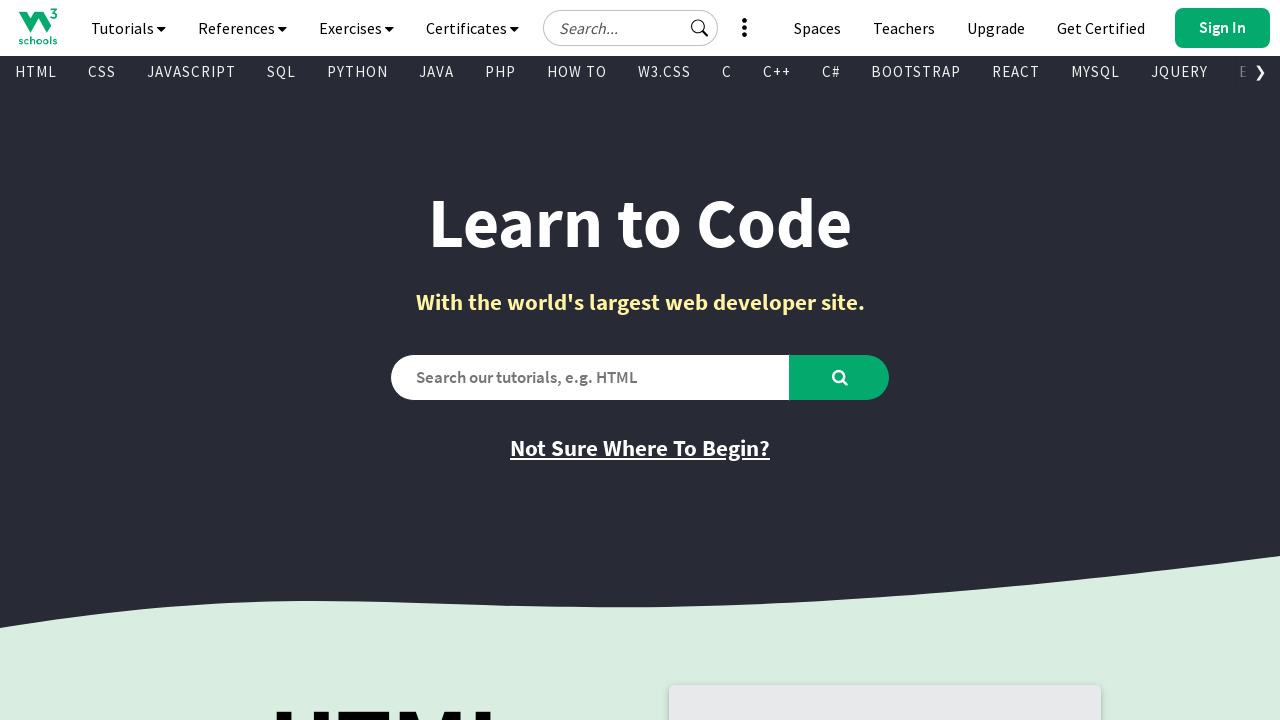

Retrieved inner text from visible link: 'JAVASCRIPT'
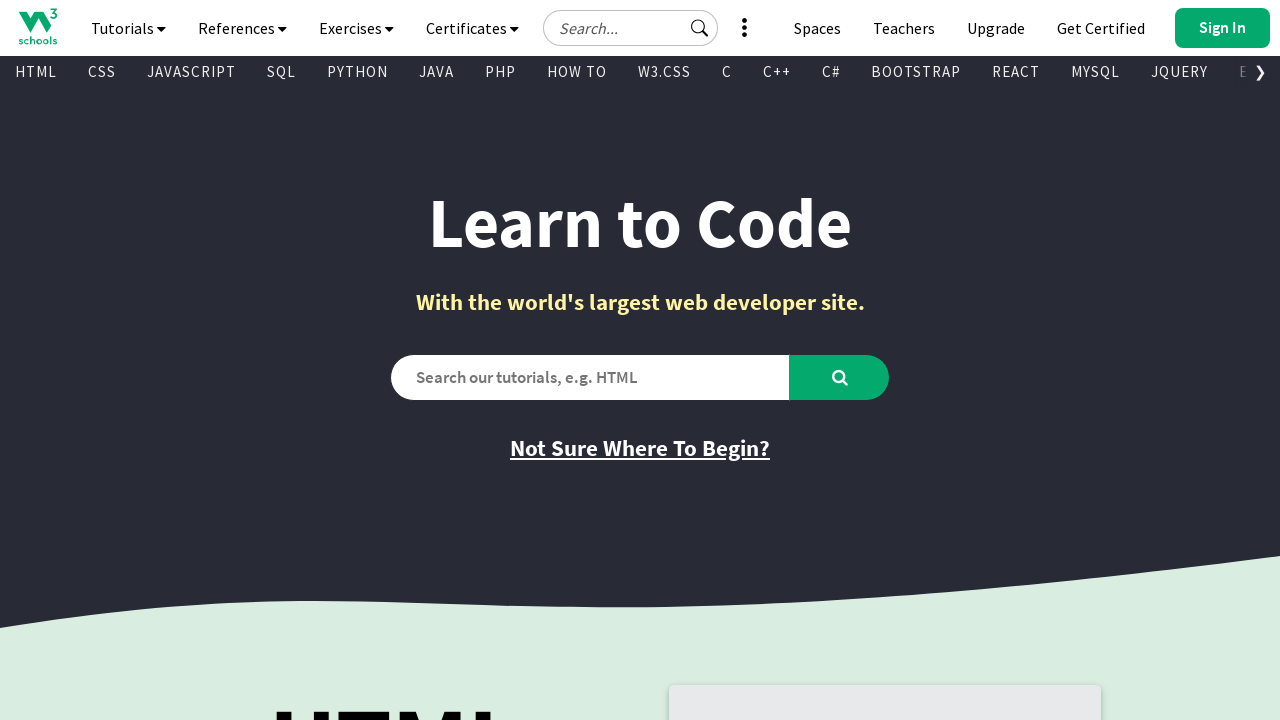

Retrieved href attribute from link: '/js/default.asp'
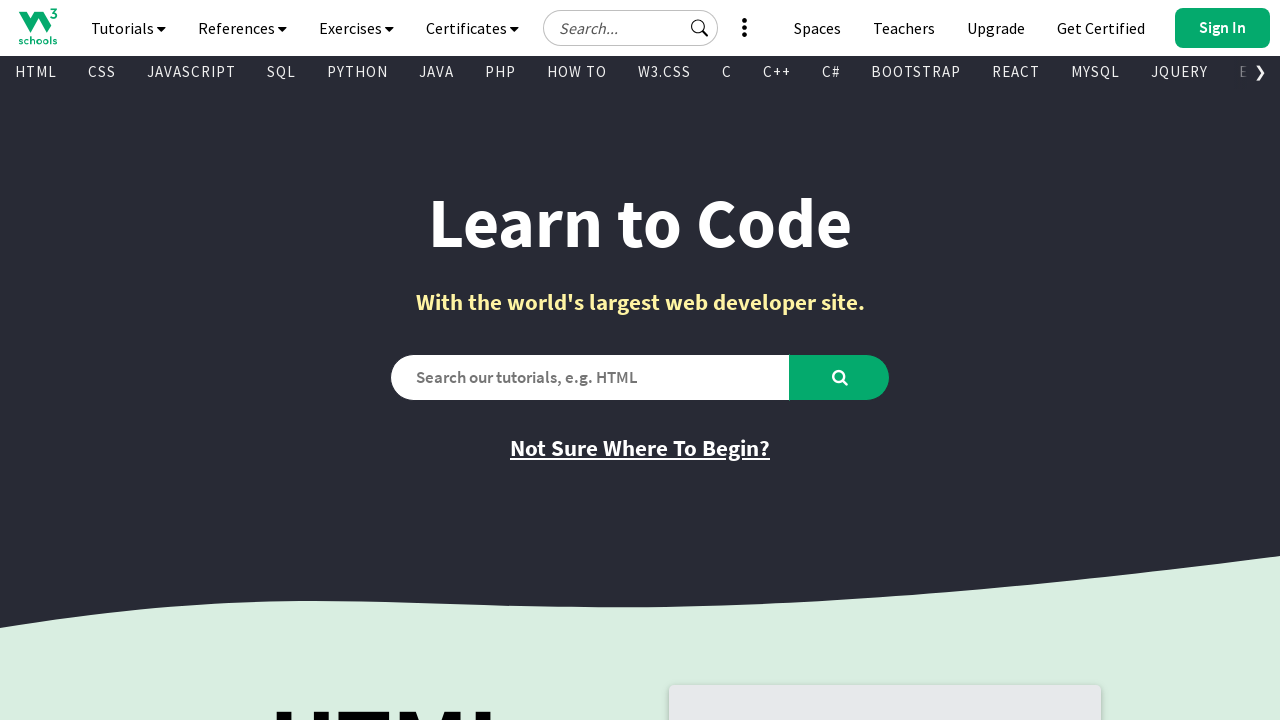

Retrieved inner text from visible link: 'SQL'
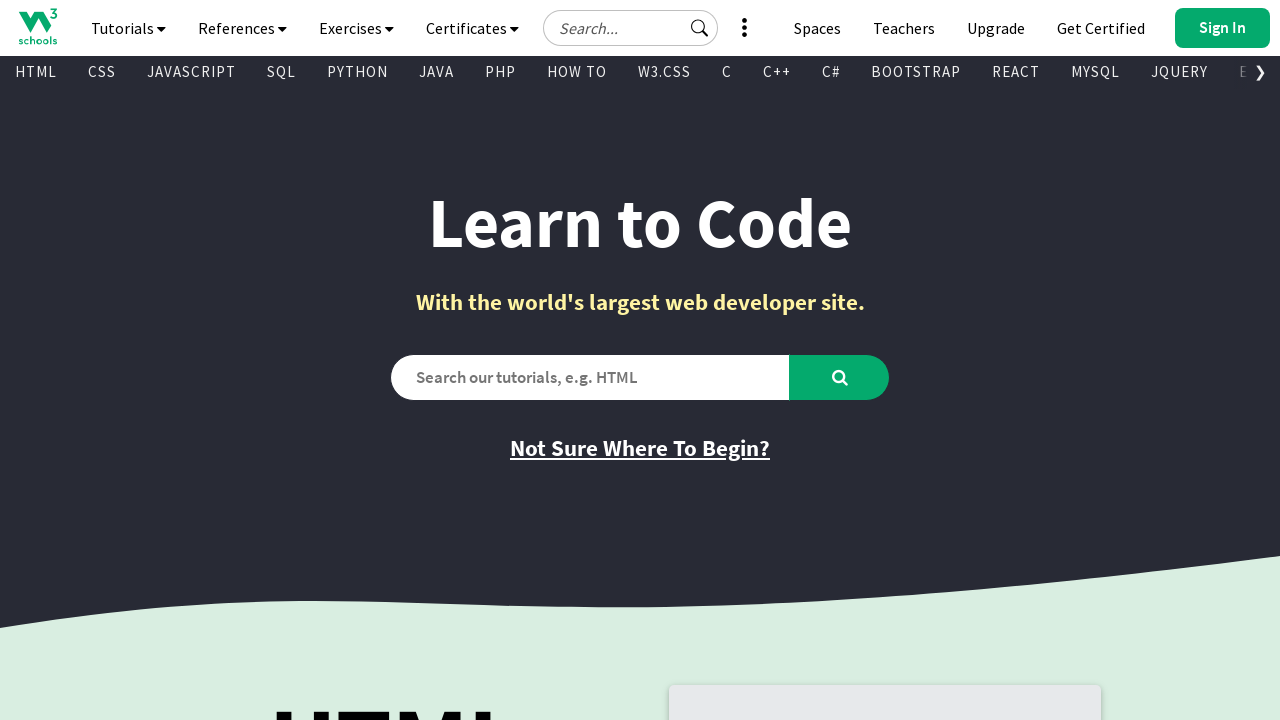

Retrieved href attribute from link: '/sql/default.asp'
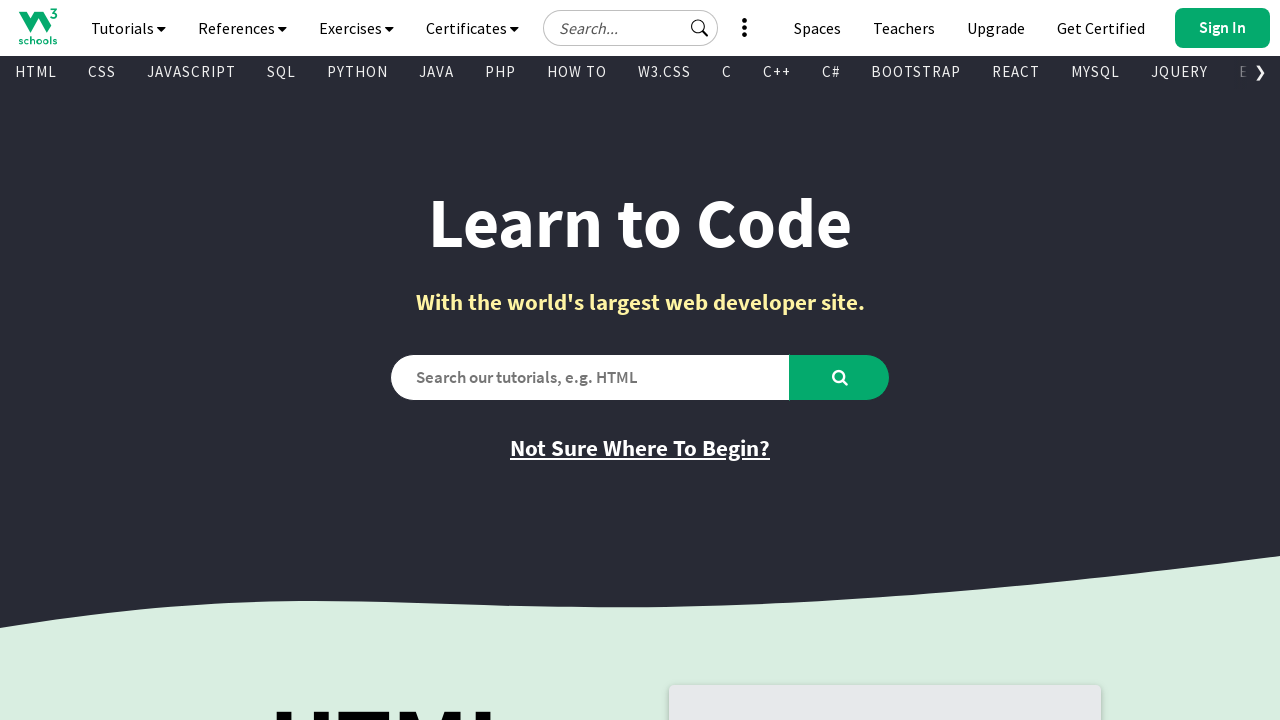

Retrieved inner text from visible link: 'PYTHON'
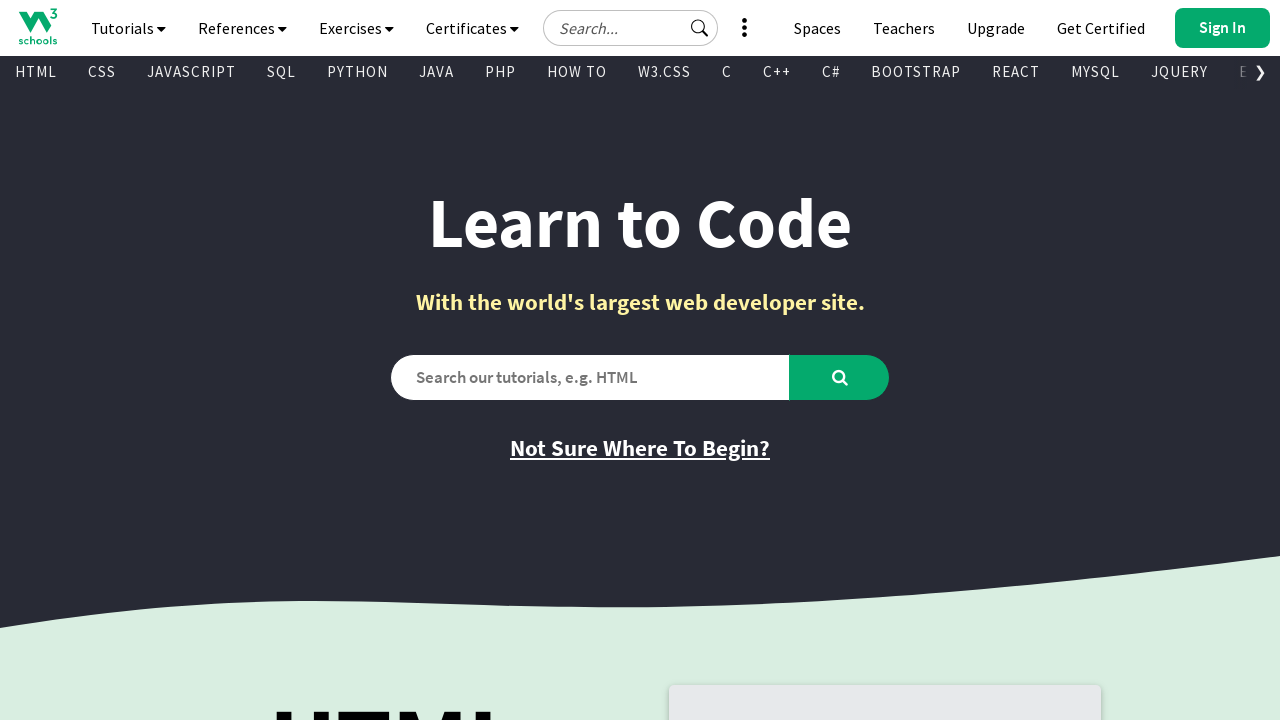

Retrieved href attribute from link: '/python/default.asp'
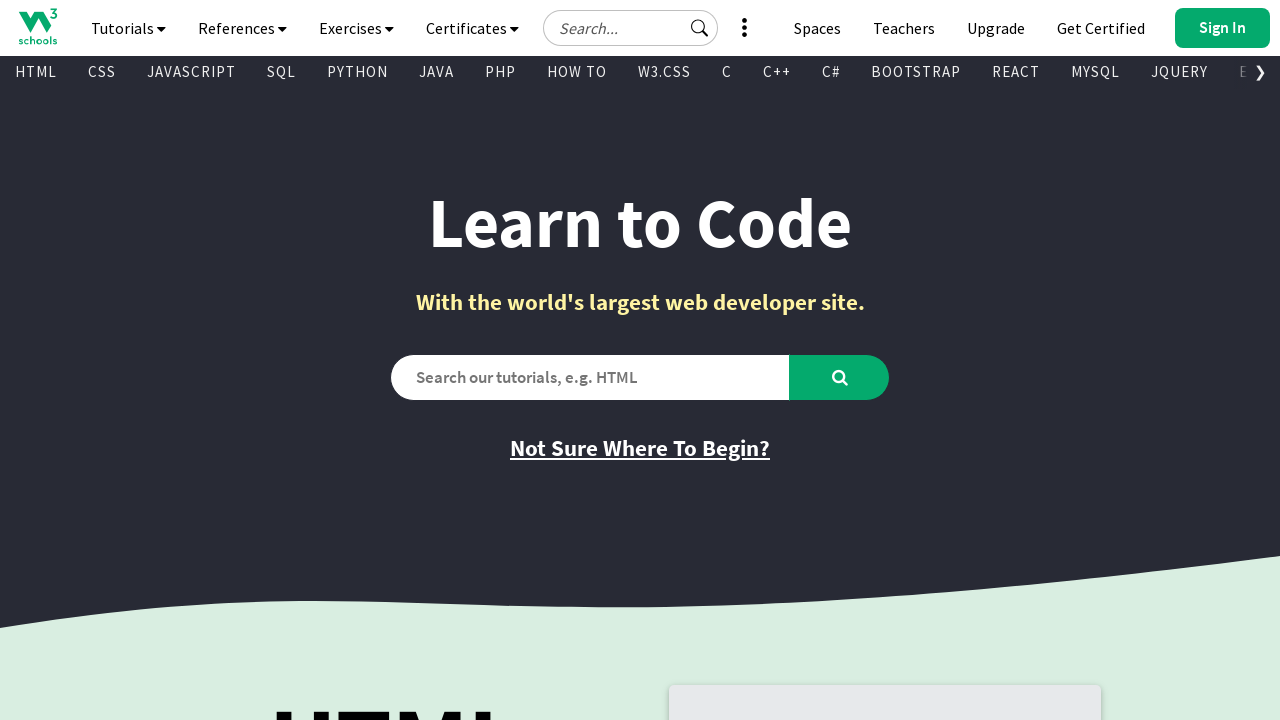

Retrieved inner text from visible link: 'JAVA'
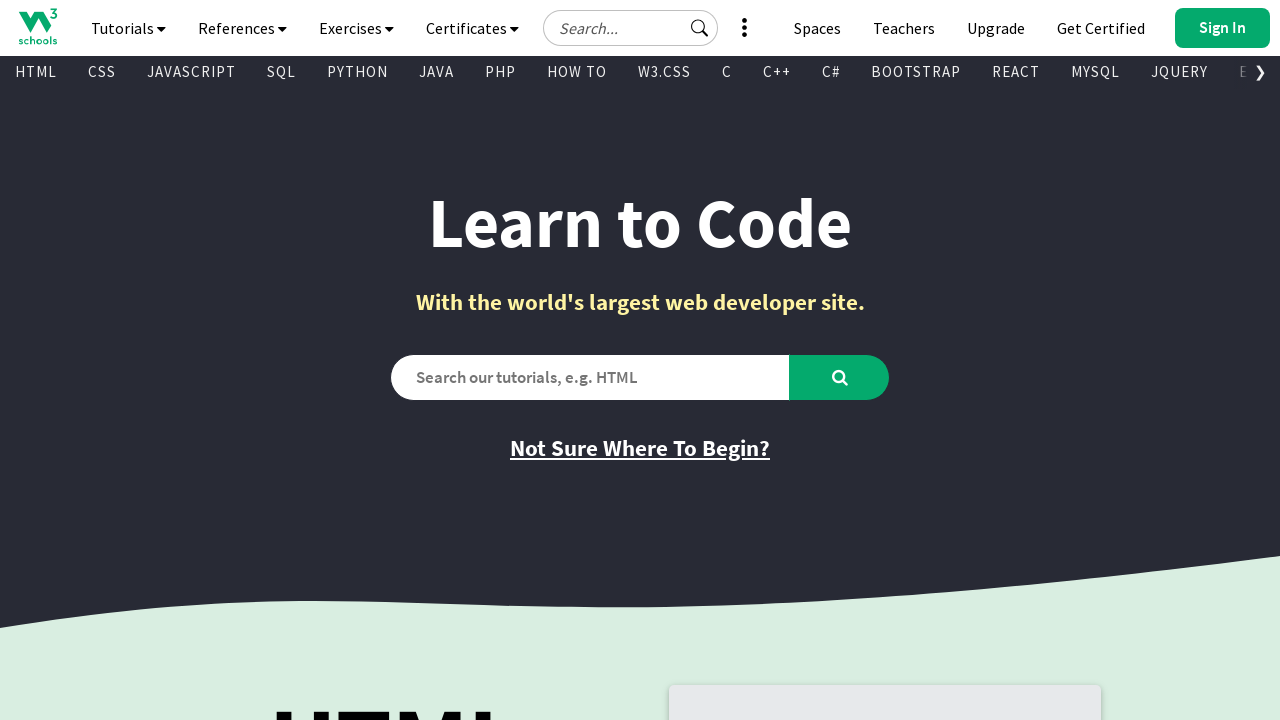

Retrieved href attribute from link: '/java/default.asp'
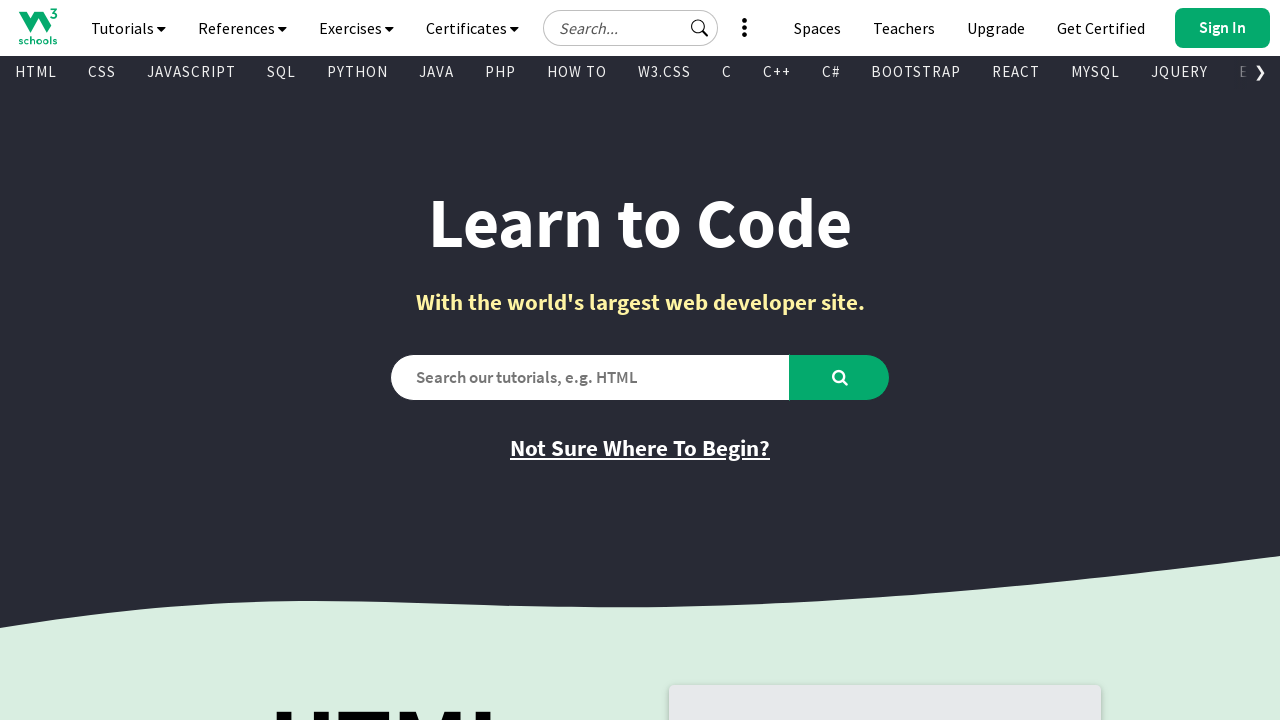

Retrieved inner text from visible link: 'PHP'
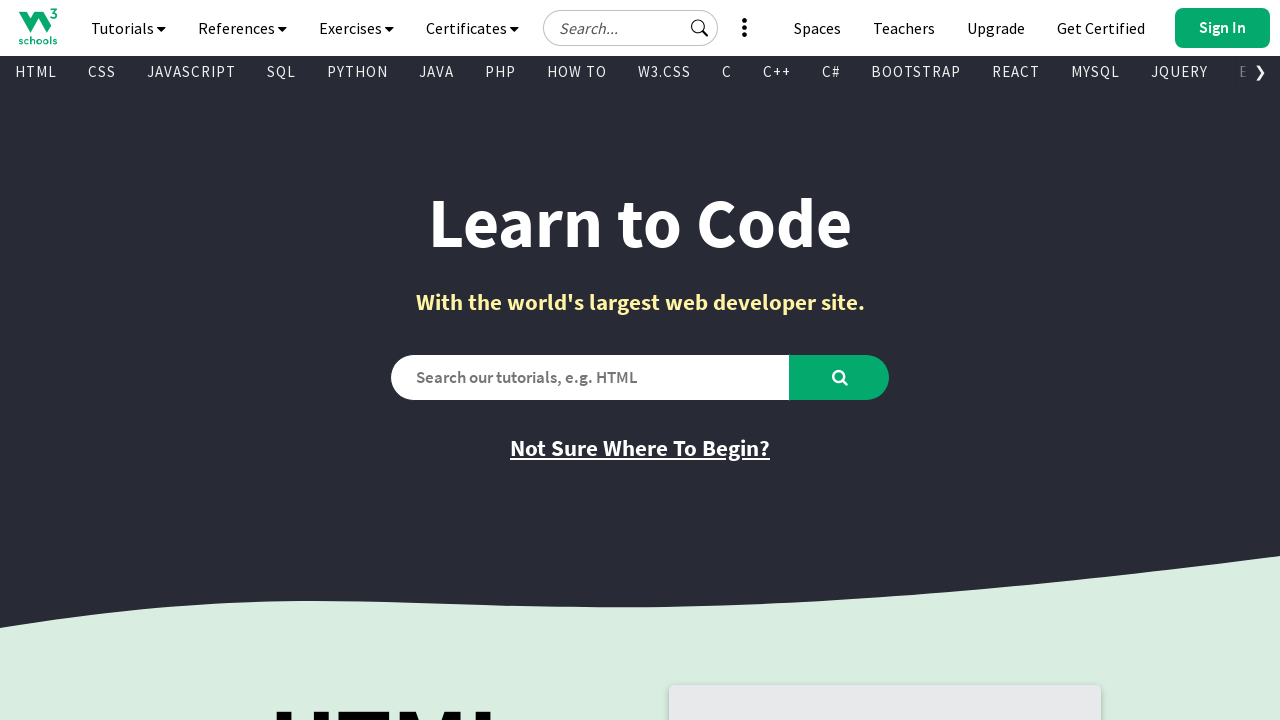

Retrieved href attribute from link: '/php/default.asp'
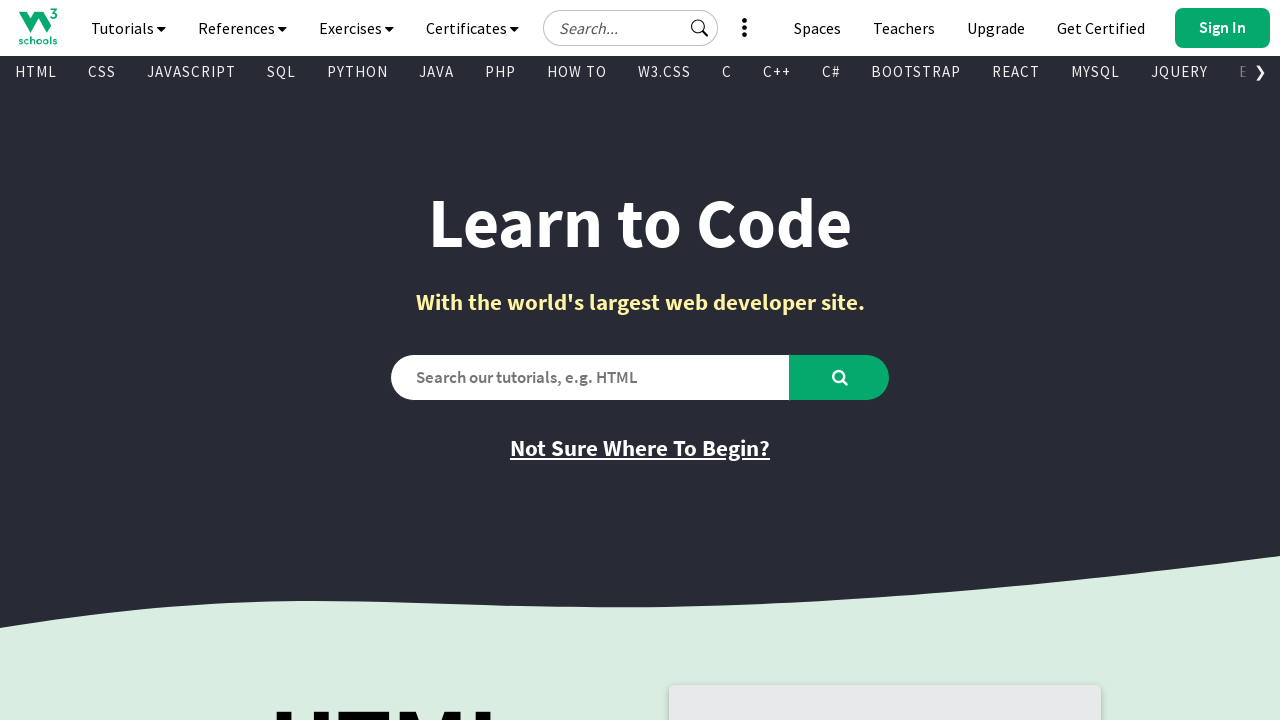

Retrieved inner text from visible link: 'HOW TO'
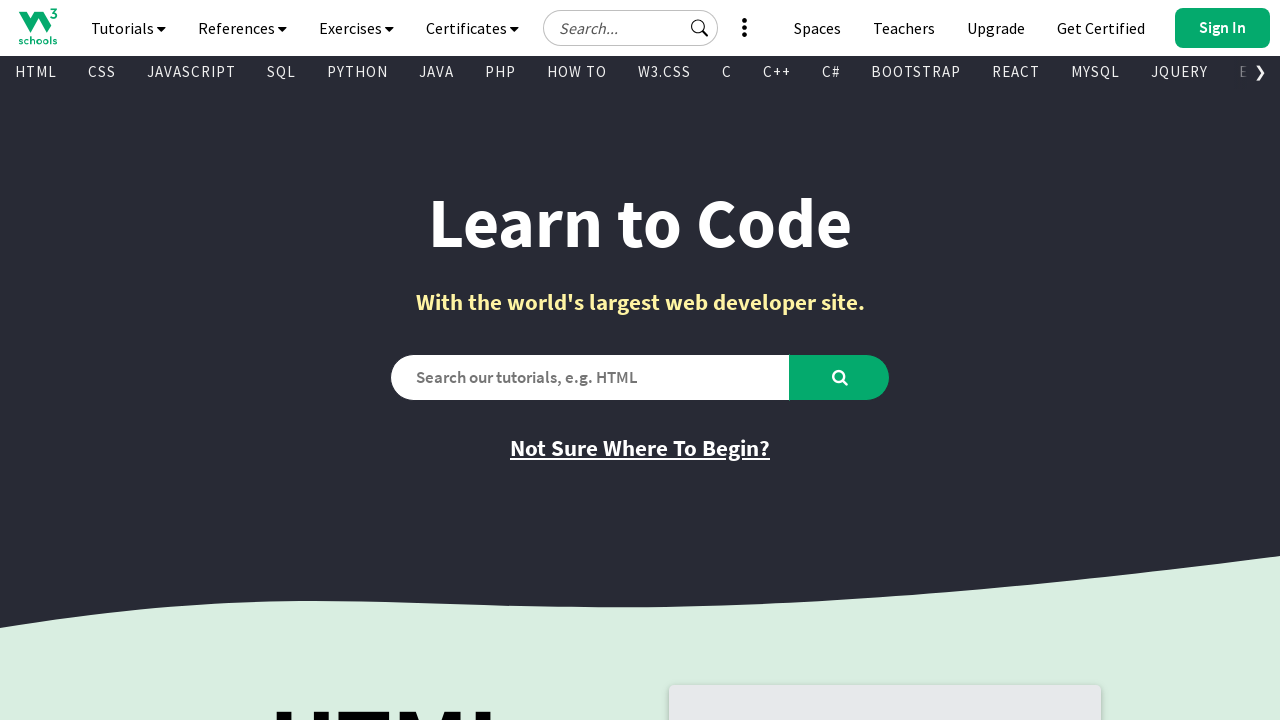

Retrieved href attribute from link: '/howto/default.asp'
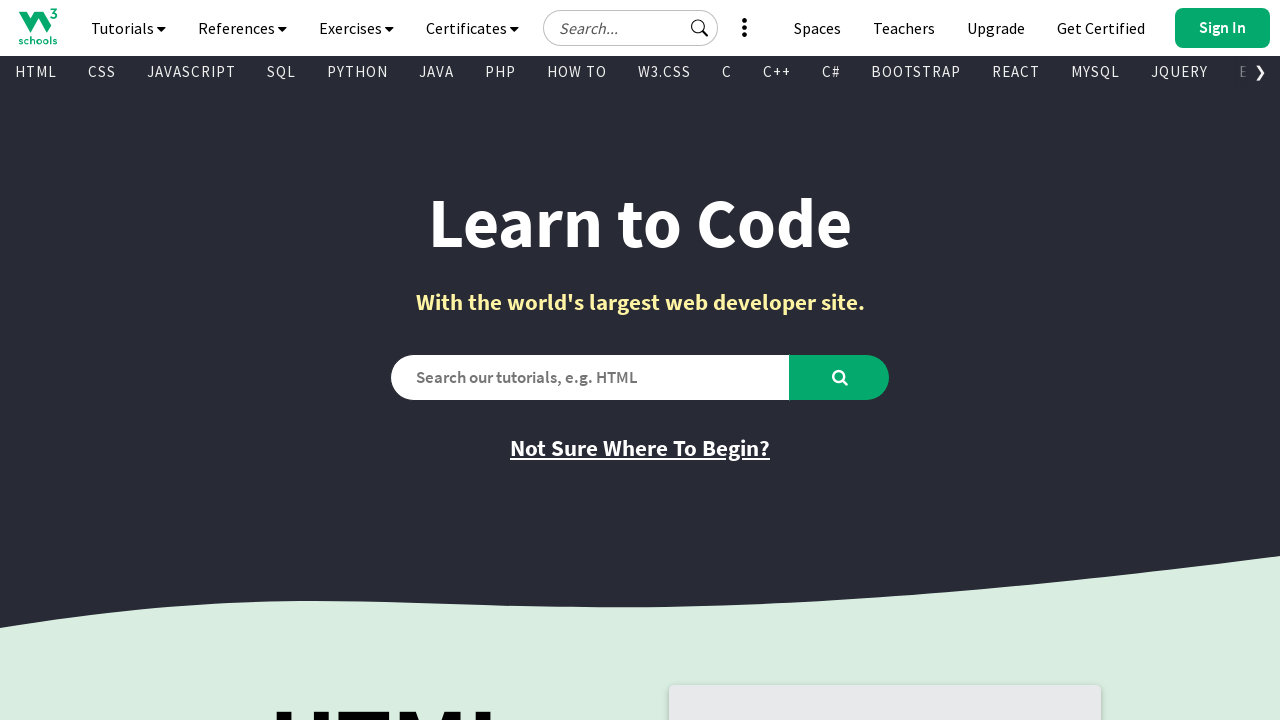

Retrieved inner text from visible link: 'W3.CSS'
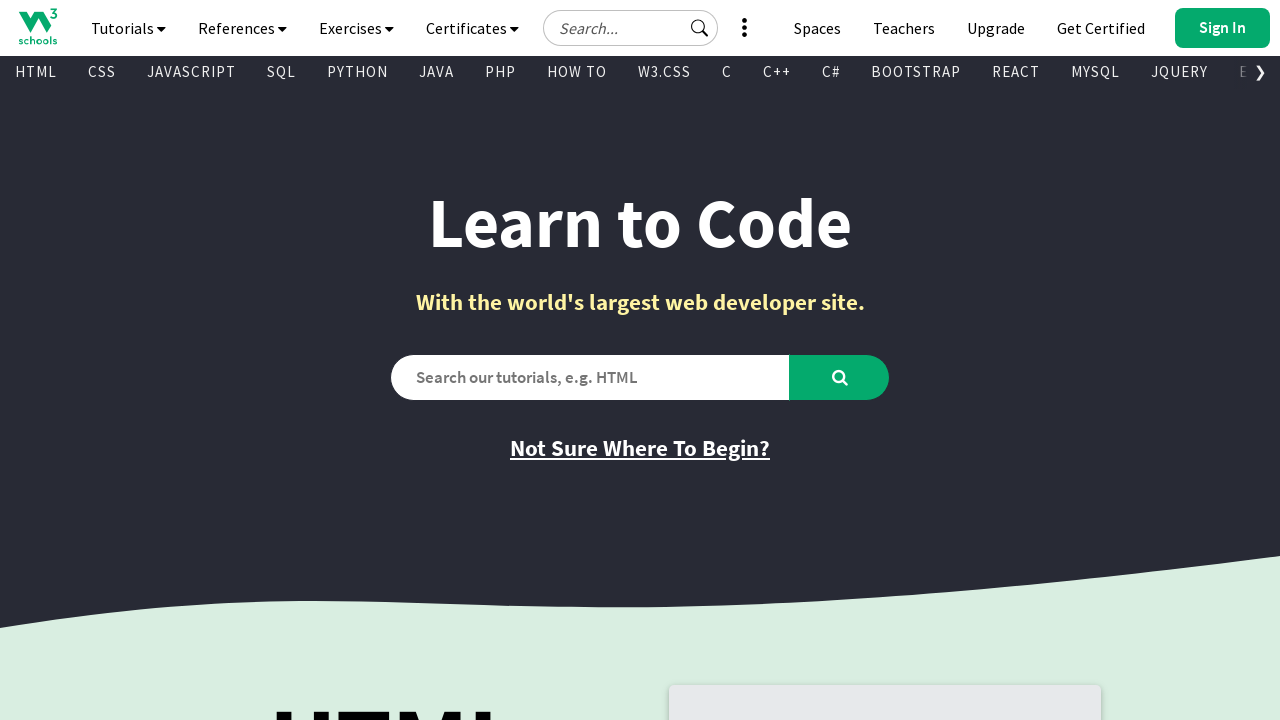

Retrieved href attribute from link: '/w3css/default.asp'
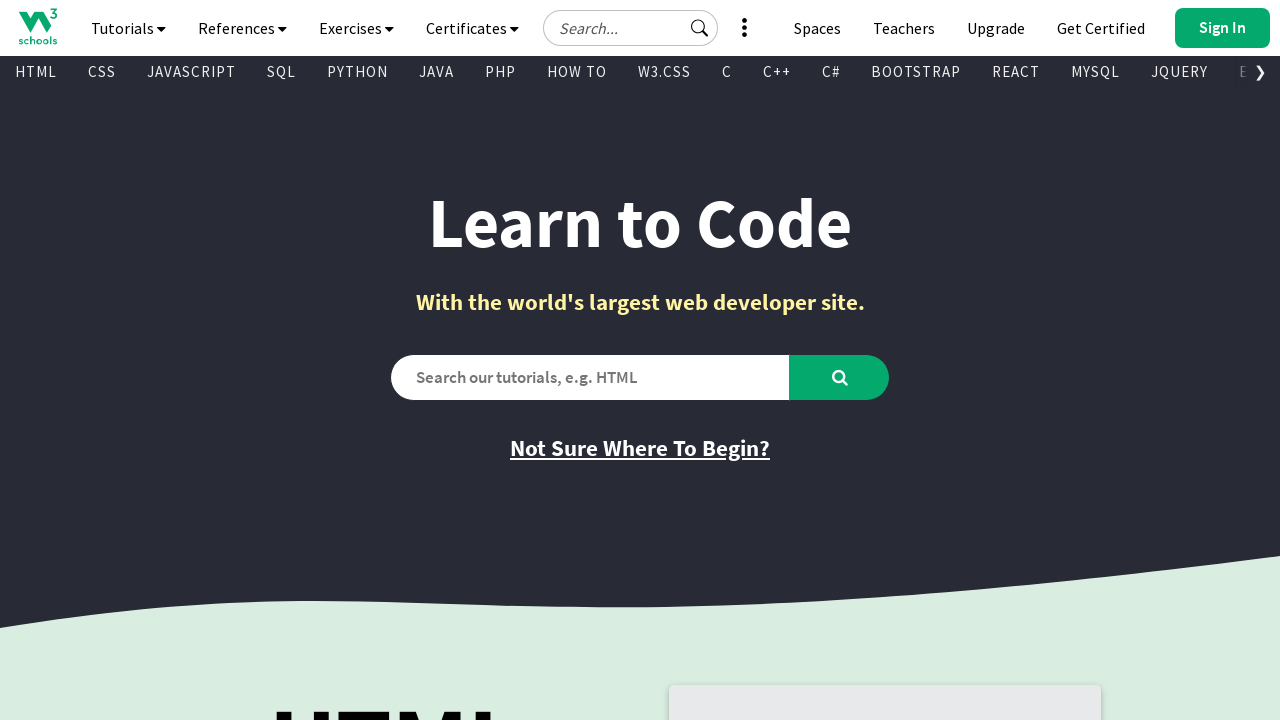

Retrieved inner text from visible link: 'C'
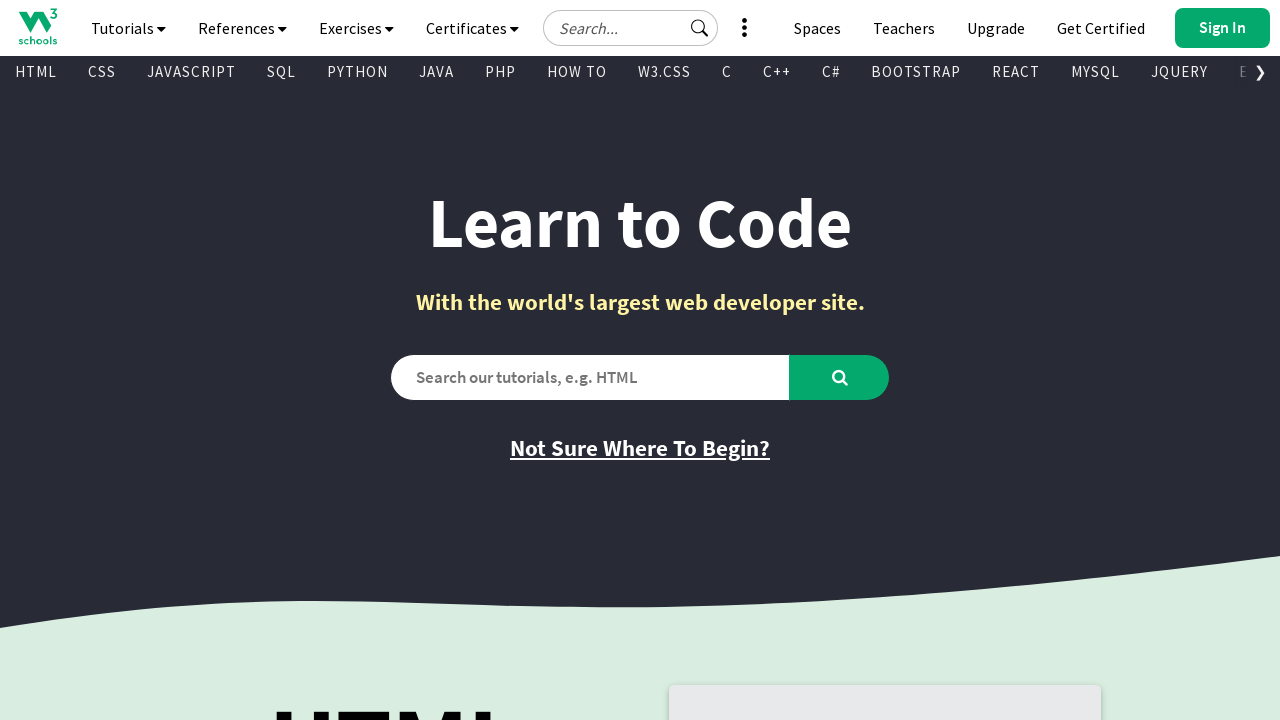

Retrieved href attribute from link: '/c/index.php'
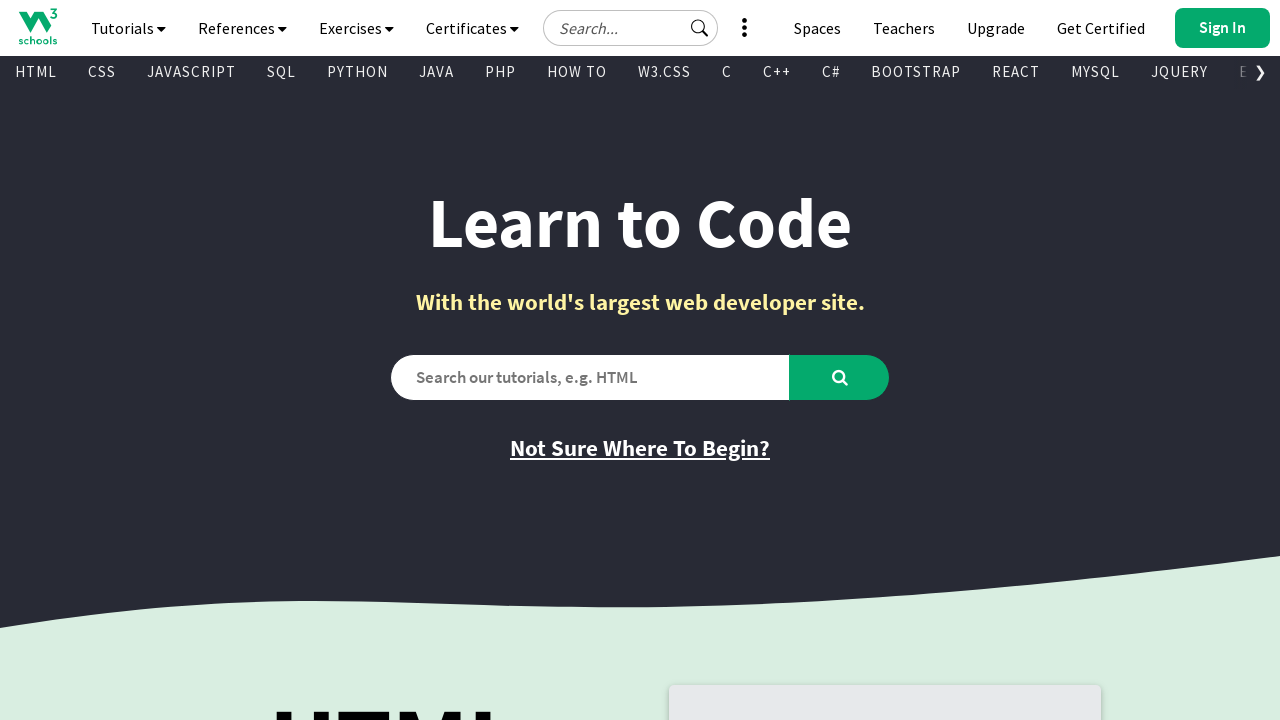

Retrieved inner text from visible link: 'C++'
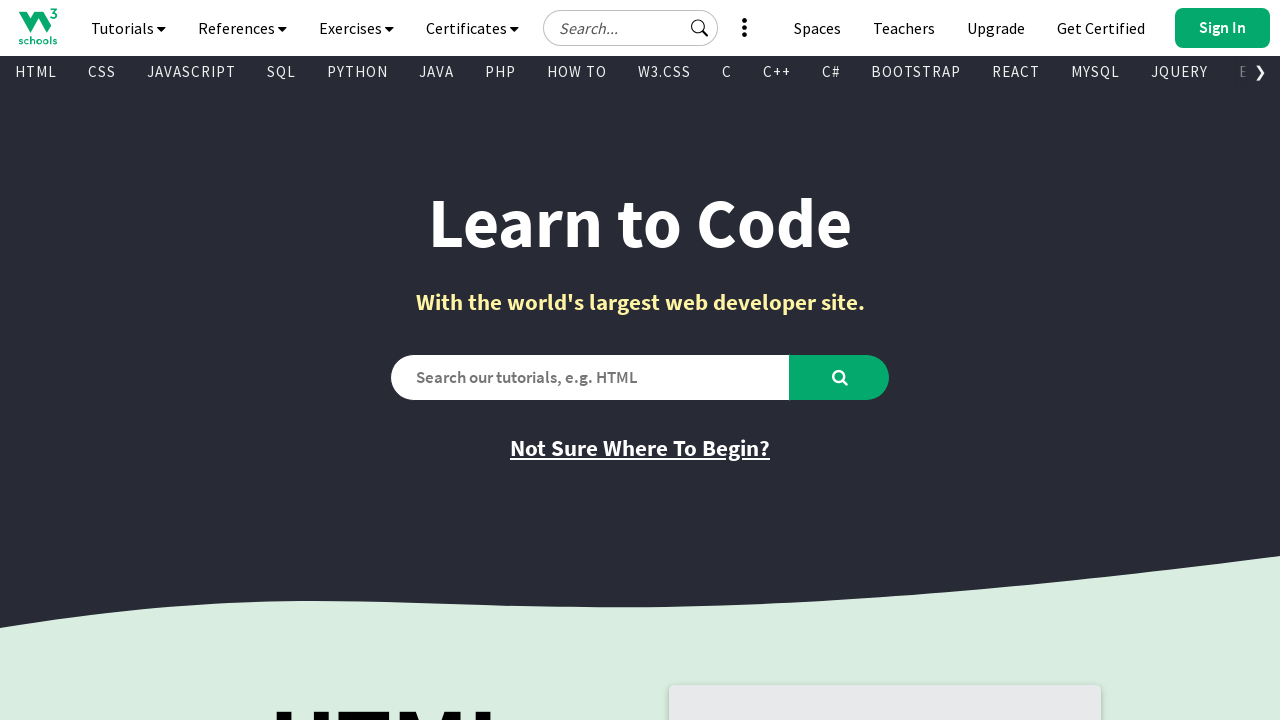

Retrieved href attribute from link: '/cpp/default.asp'
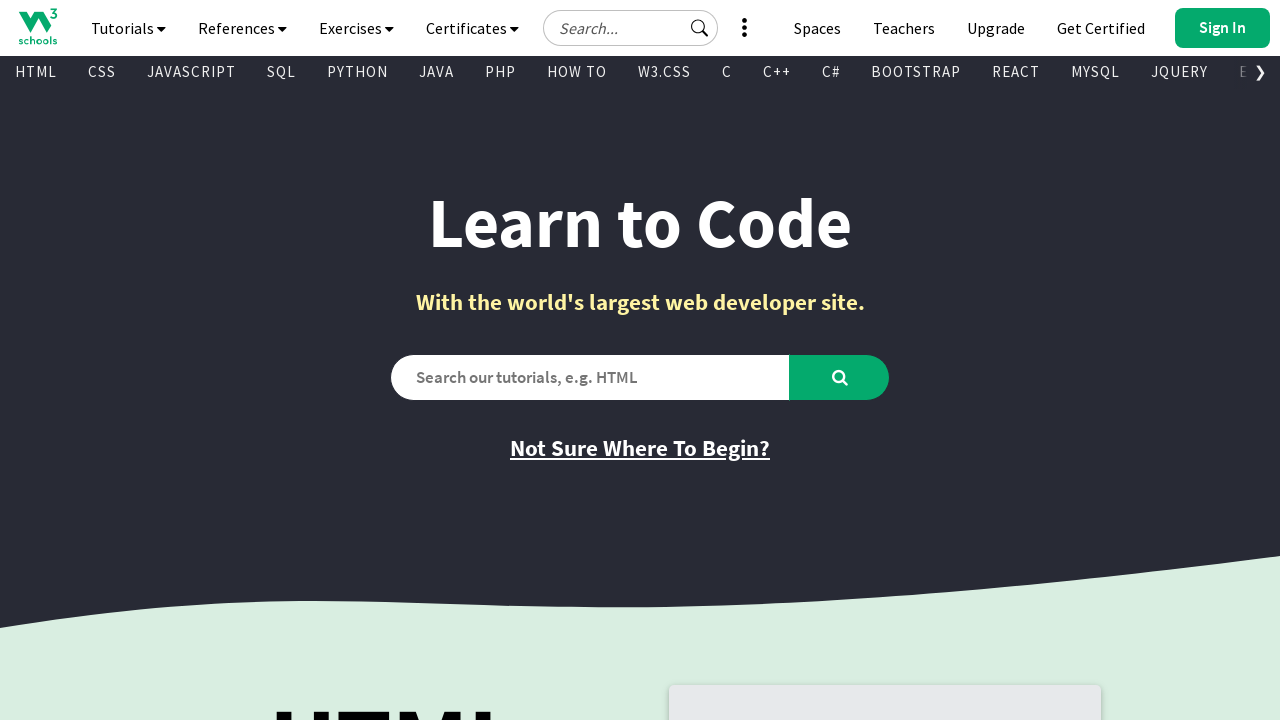

Retrieved inner text from visible link: 'C#'
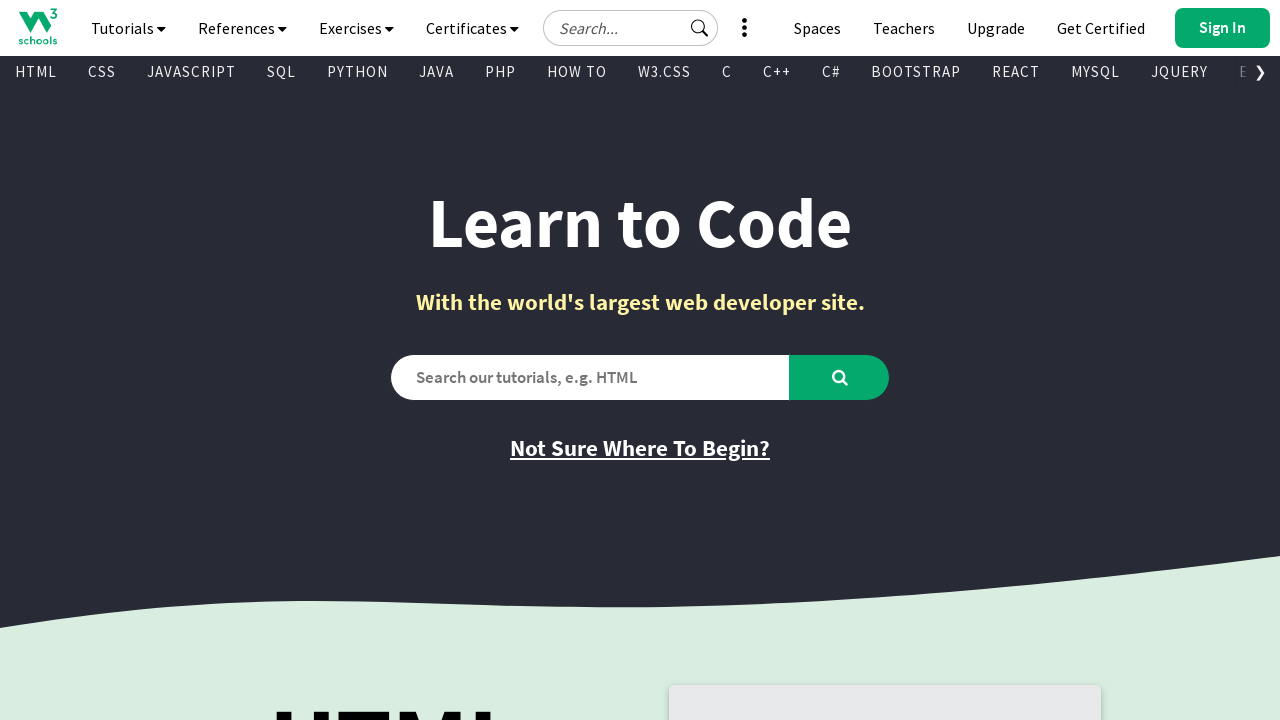

Retrieved href attribute from link: '/cs/index.php'
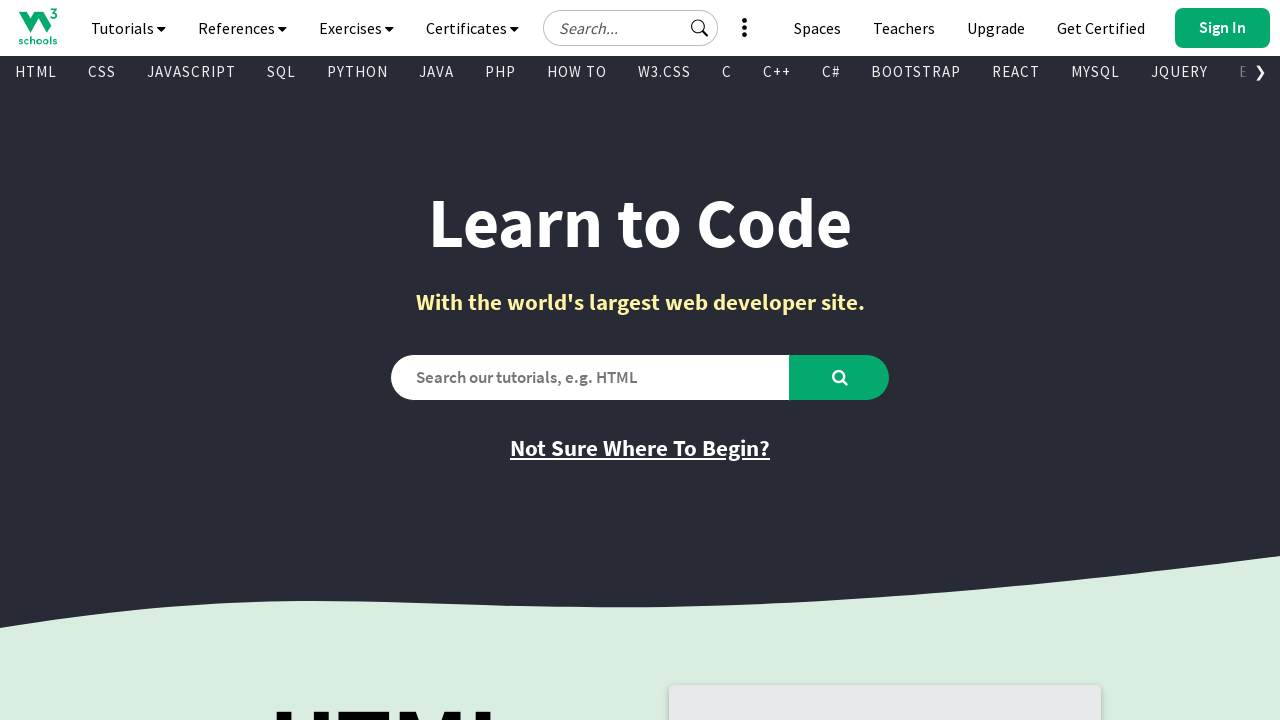

Retrieved inner text from visible link: 'BOOTSTRAP'
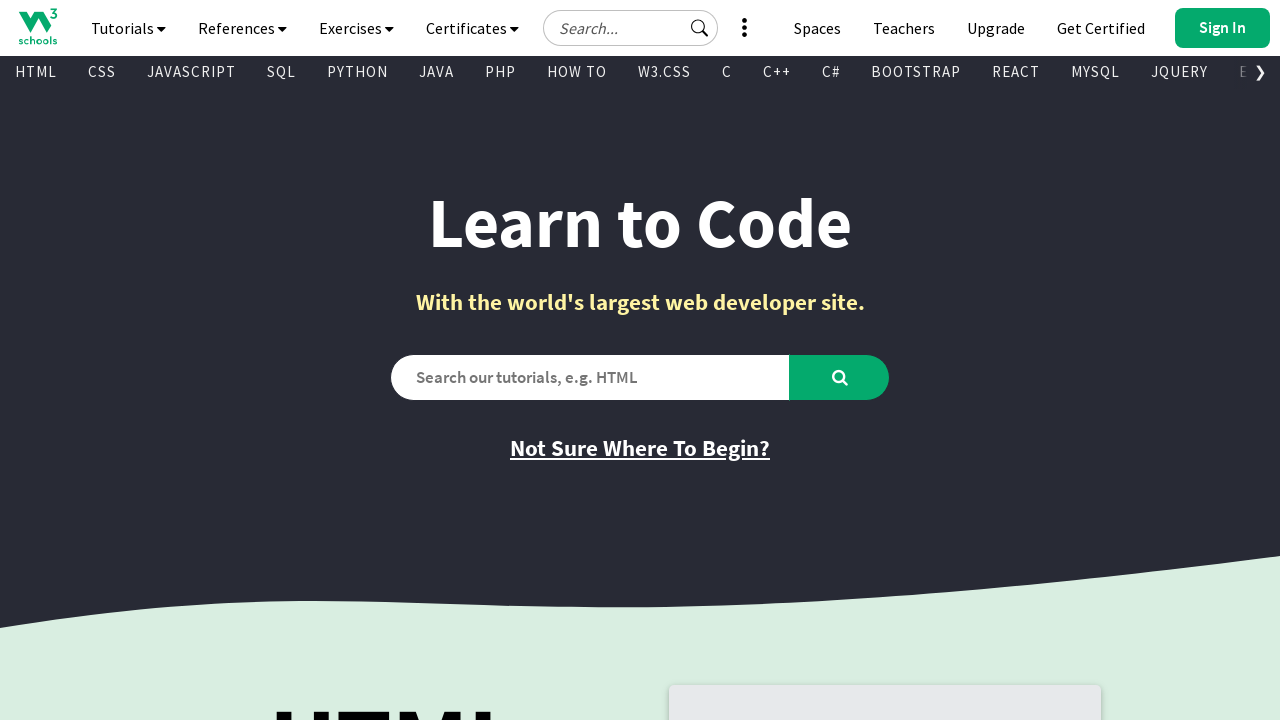

Retrieved href attribute from link: '/bootstrap/bootstrap_ver.asp'
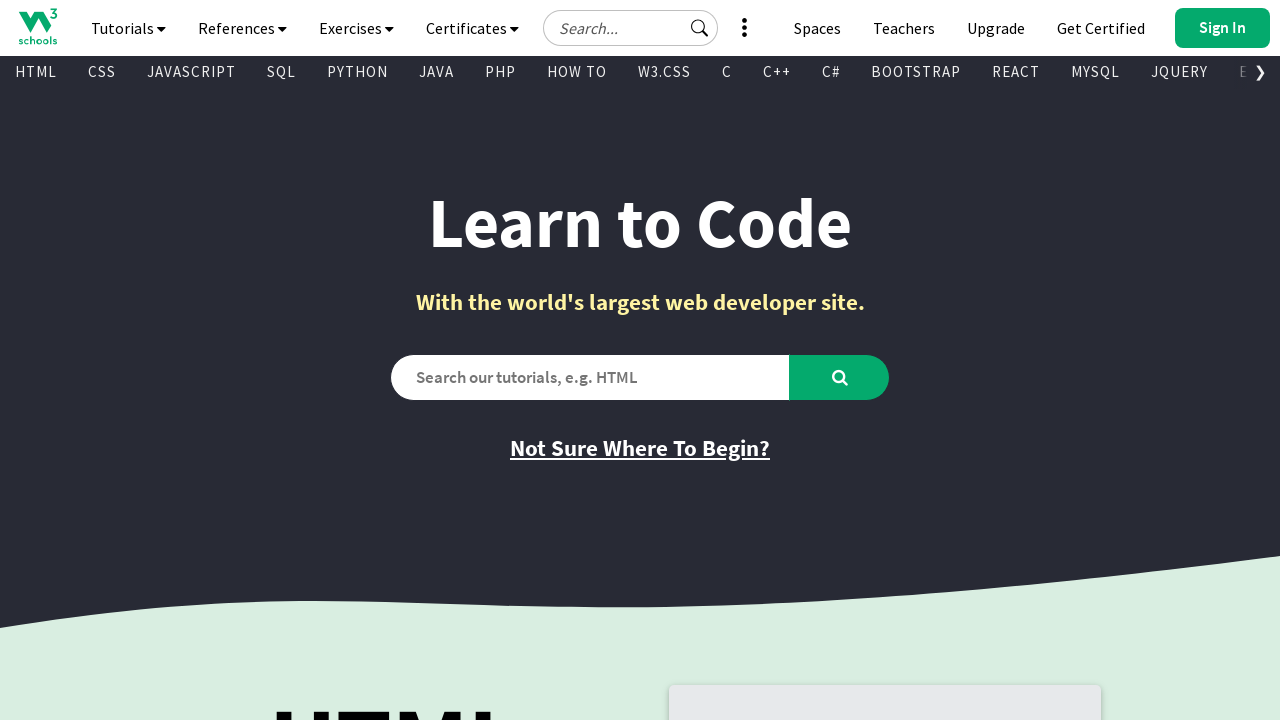

Retrieved inner text from visible link: 'REACT'
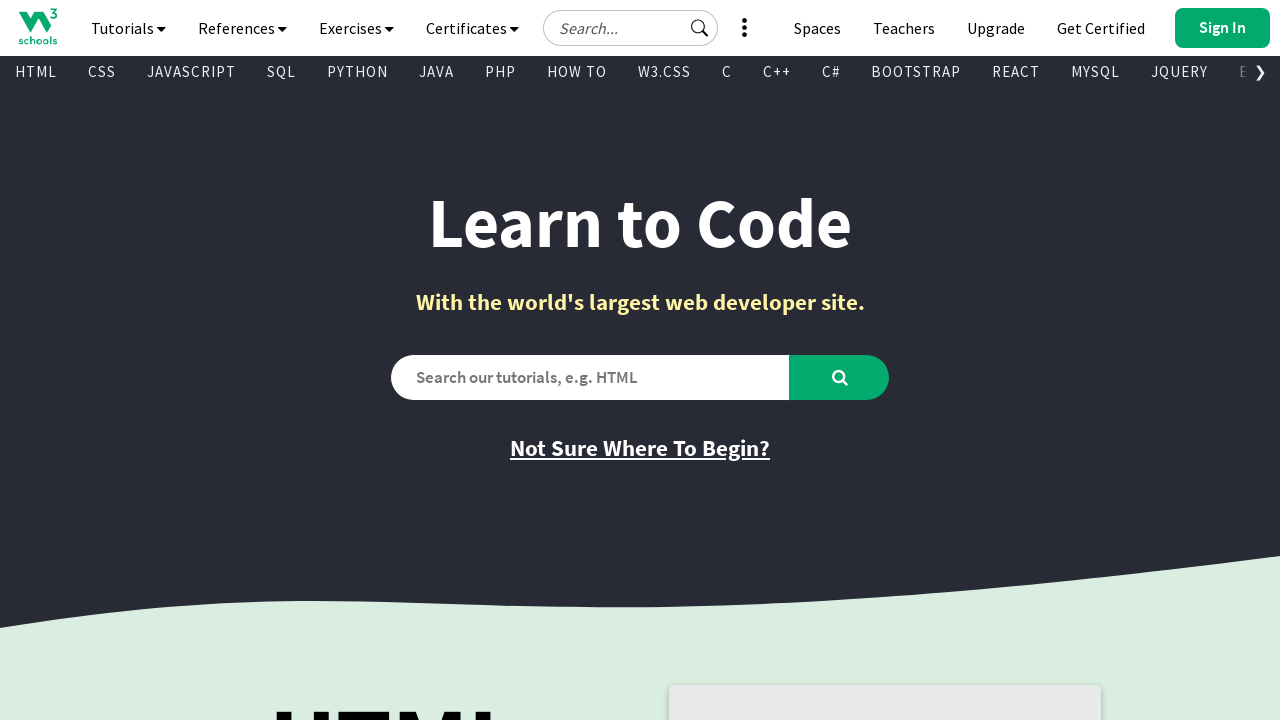

Retrieved href attribute from link: '/react/default.asp'
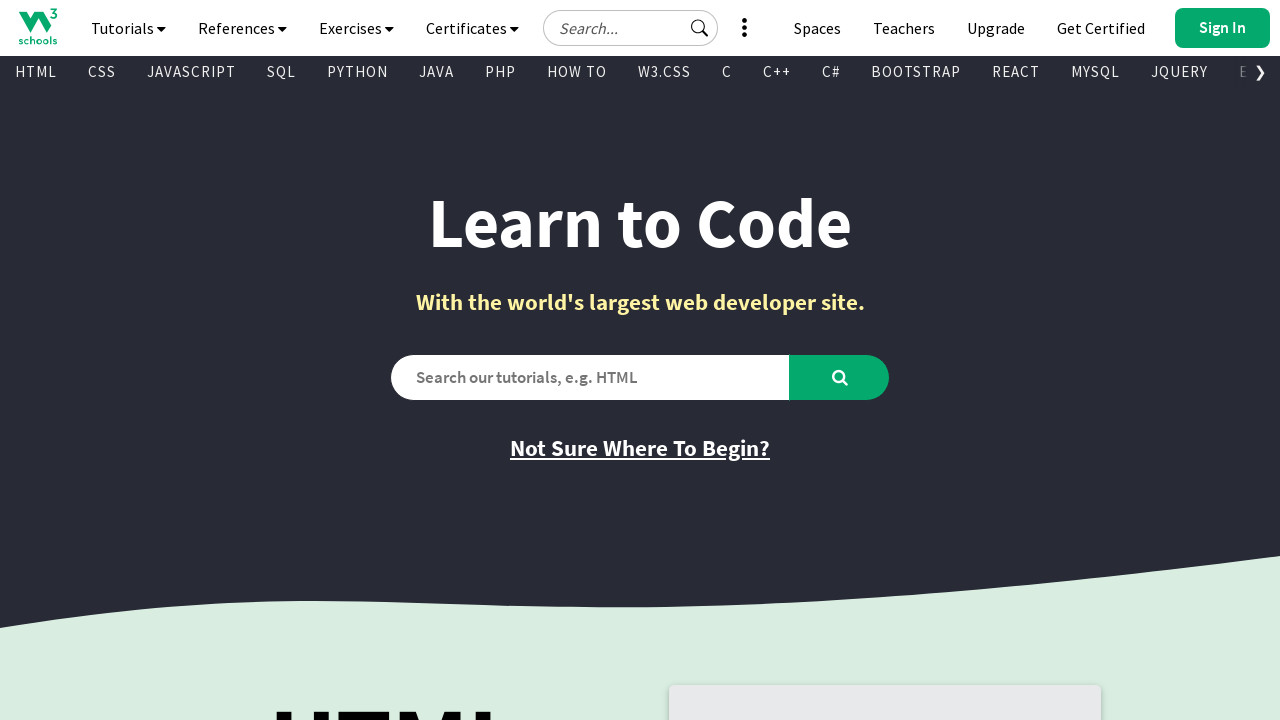

Retrieved inner text from visible link: 'MYSQL'
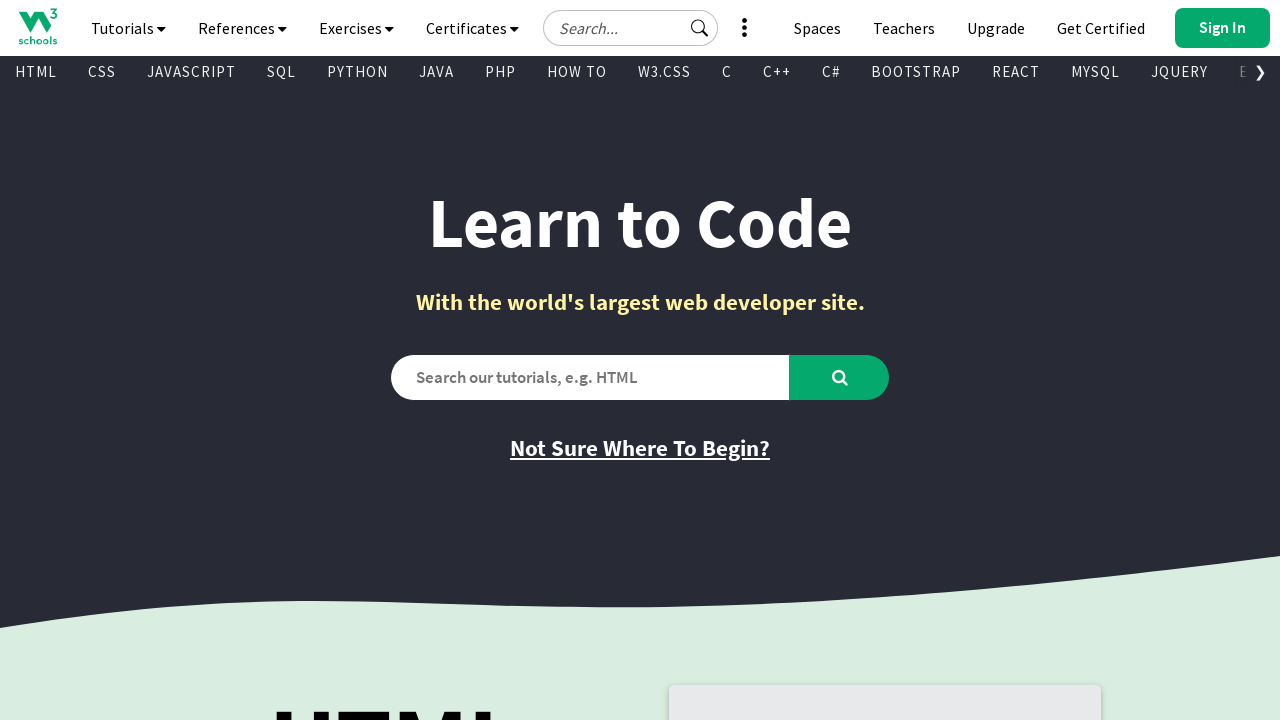

Retrieved href attribute from link: '/mysql/default.asp'
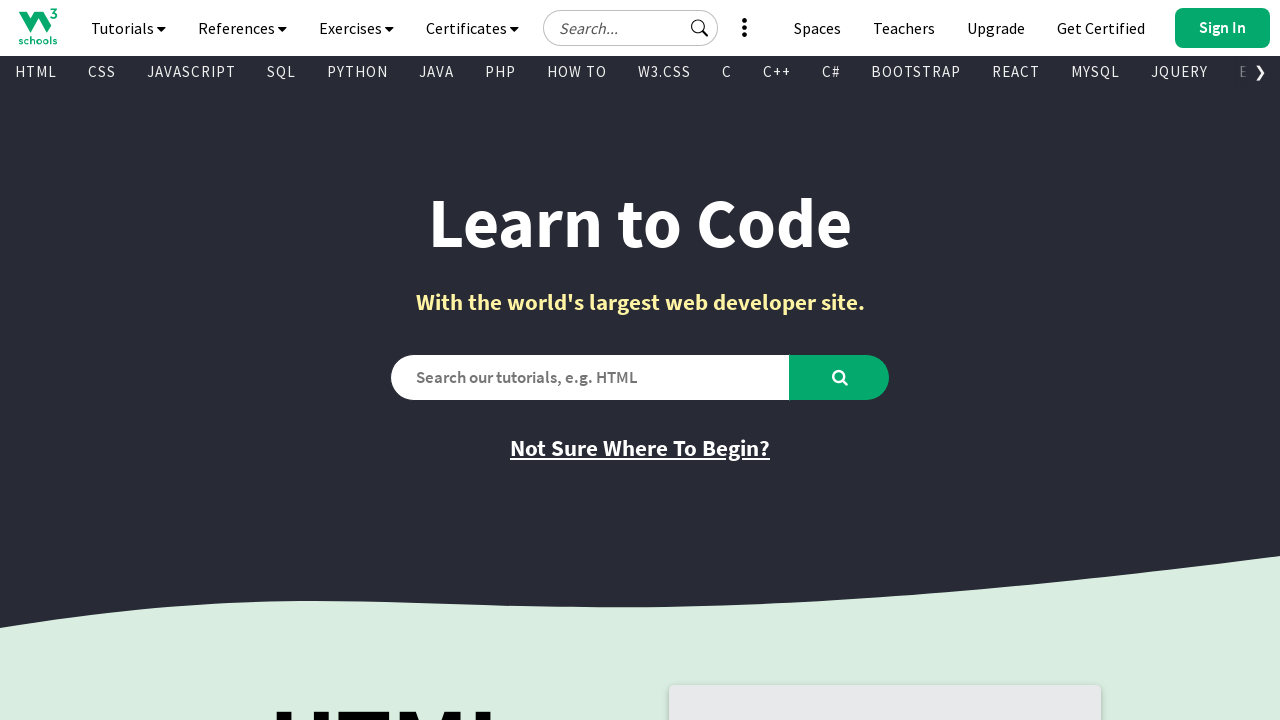

Retrieved inner text from visible link: 'JQUERY'
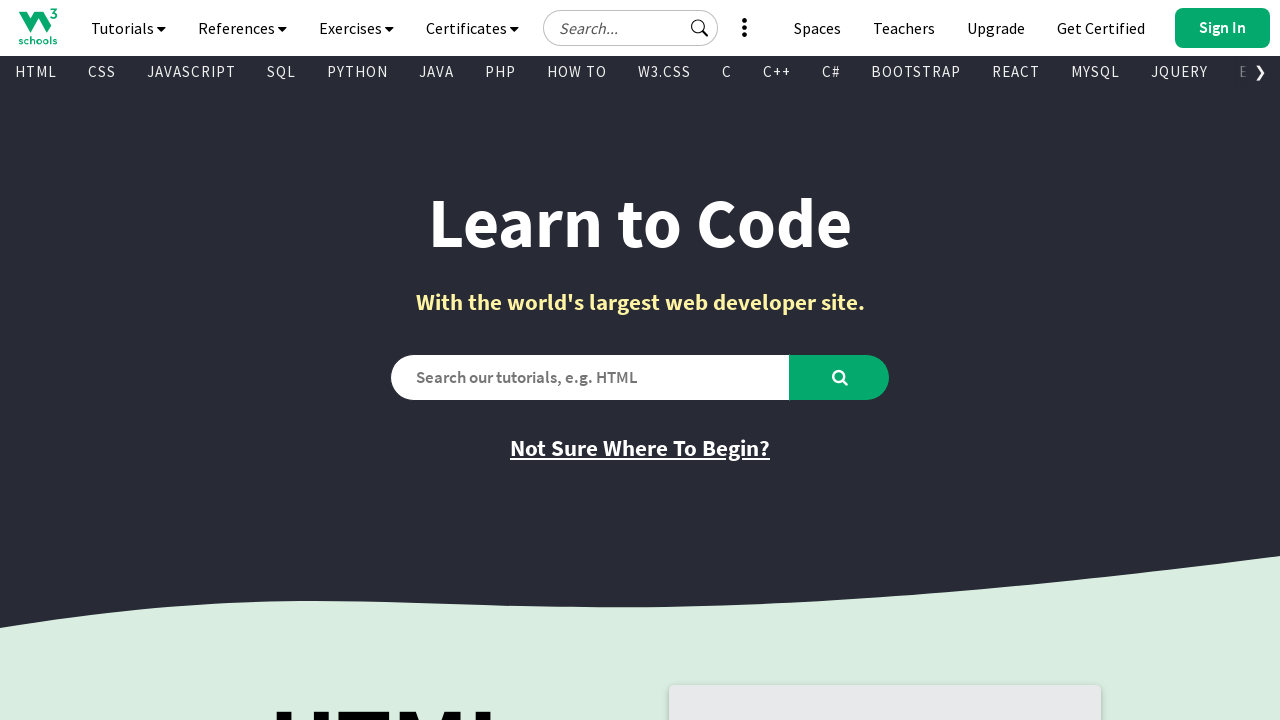

Retrieved href attribute from link: '/jquery/default.asp'
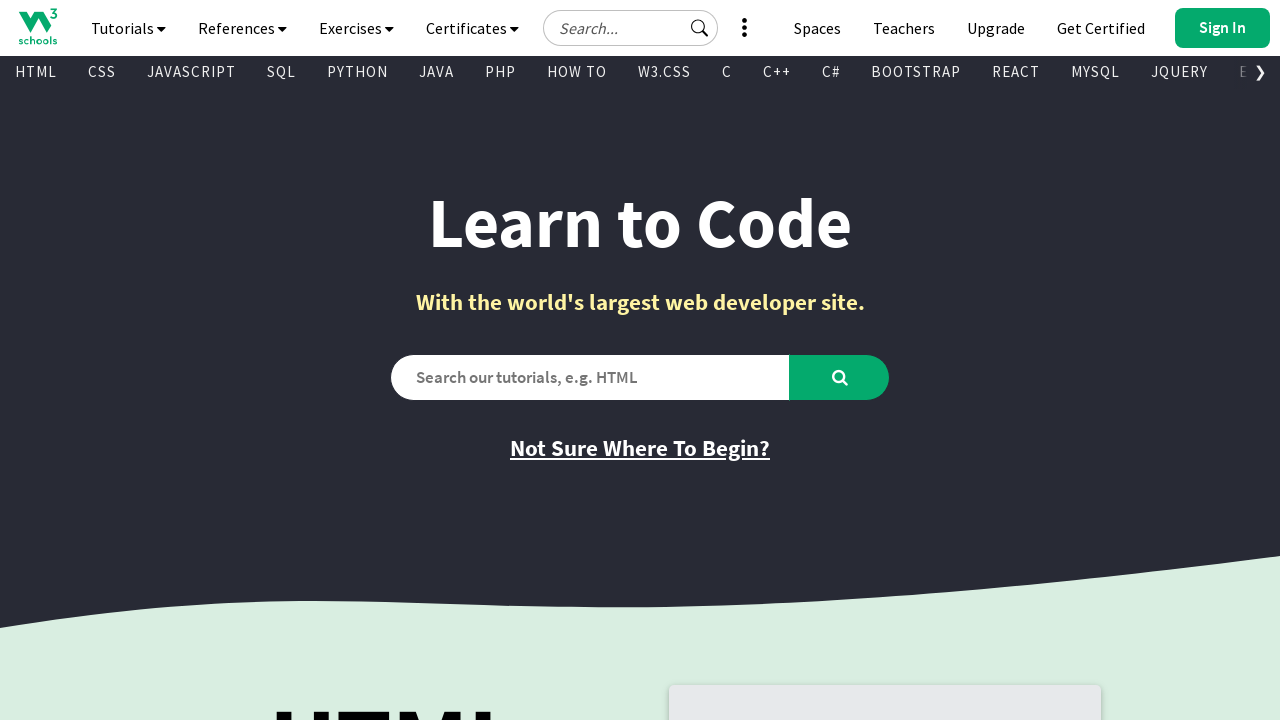

Retrieved inner text from visible link: 'EXCEL'
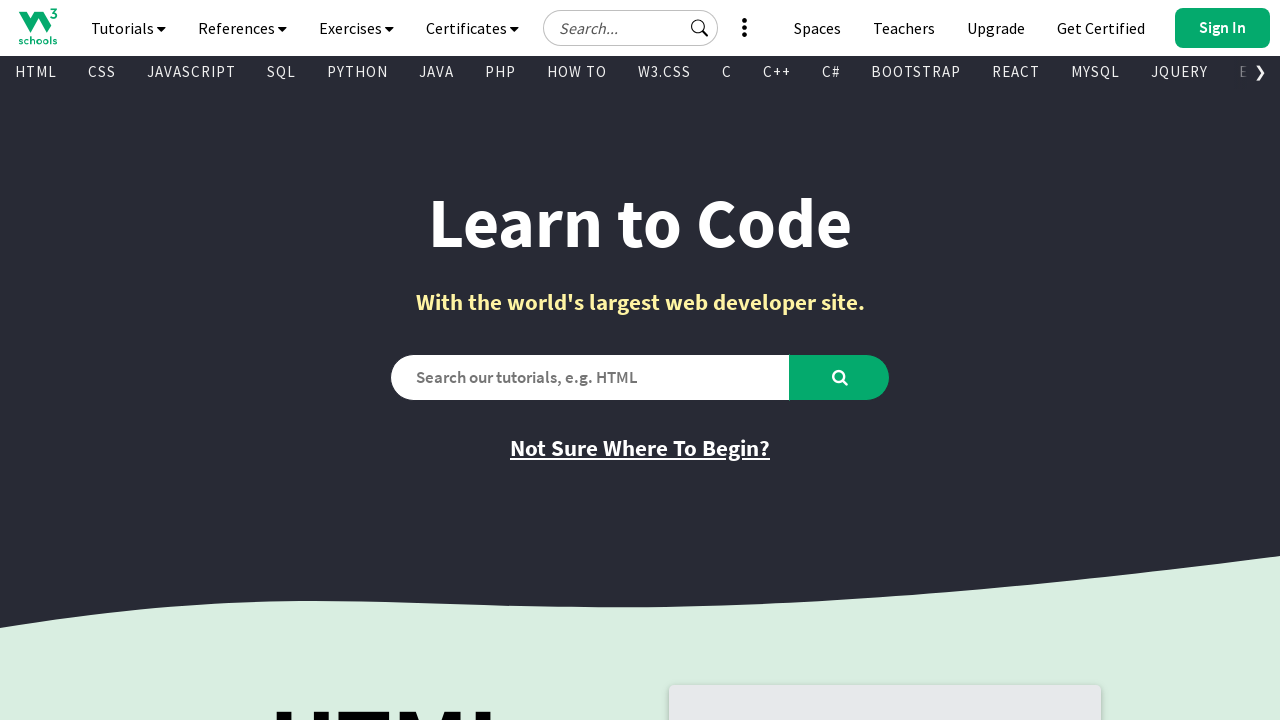

Retrieved href attribute from link: '/excel/index.php'
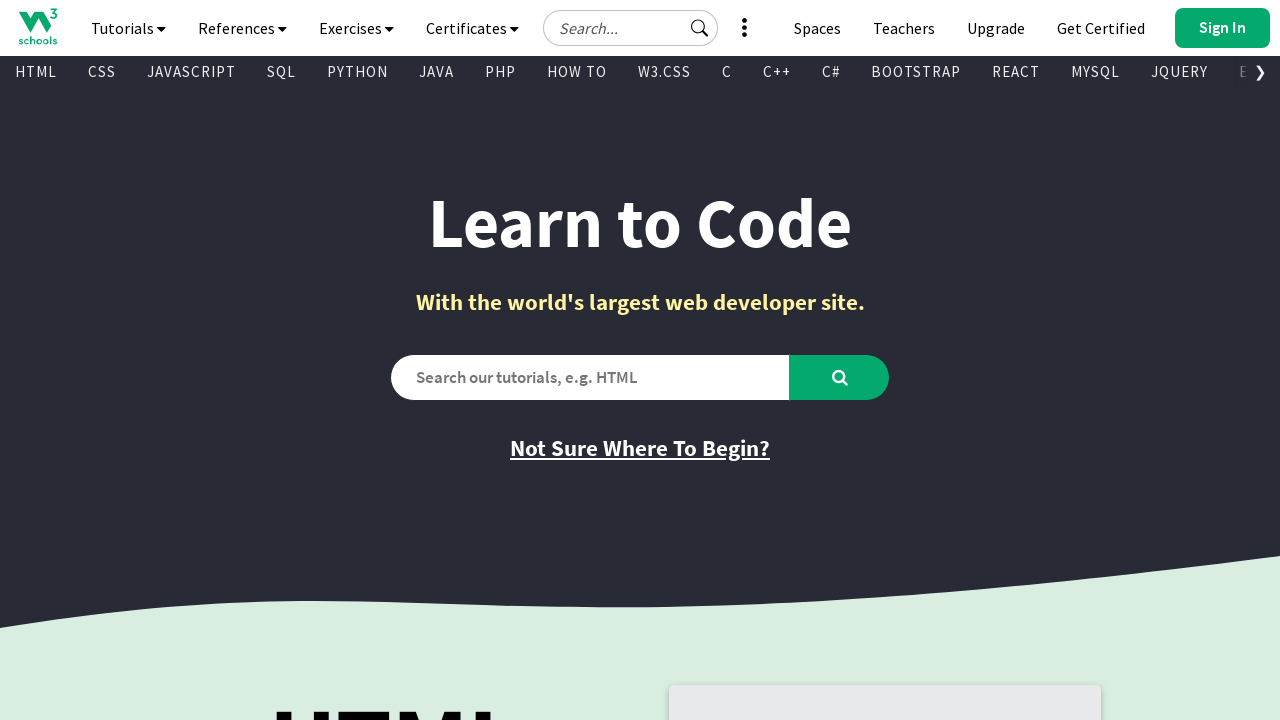

Retrieved inner text from visible link: 'XML'
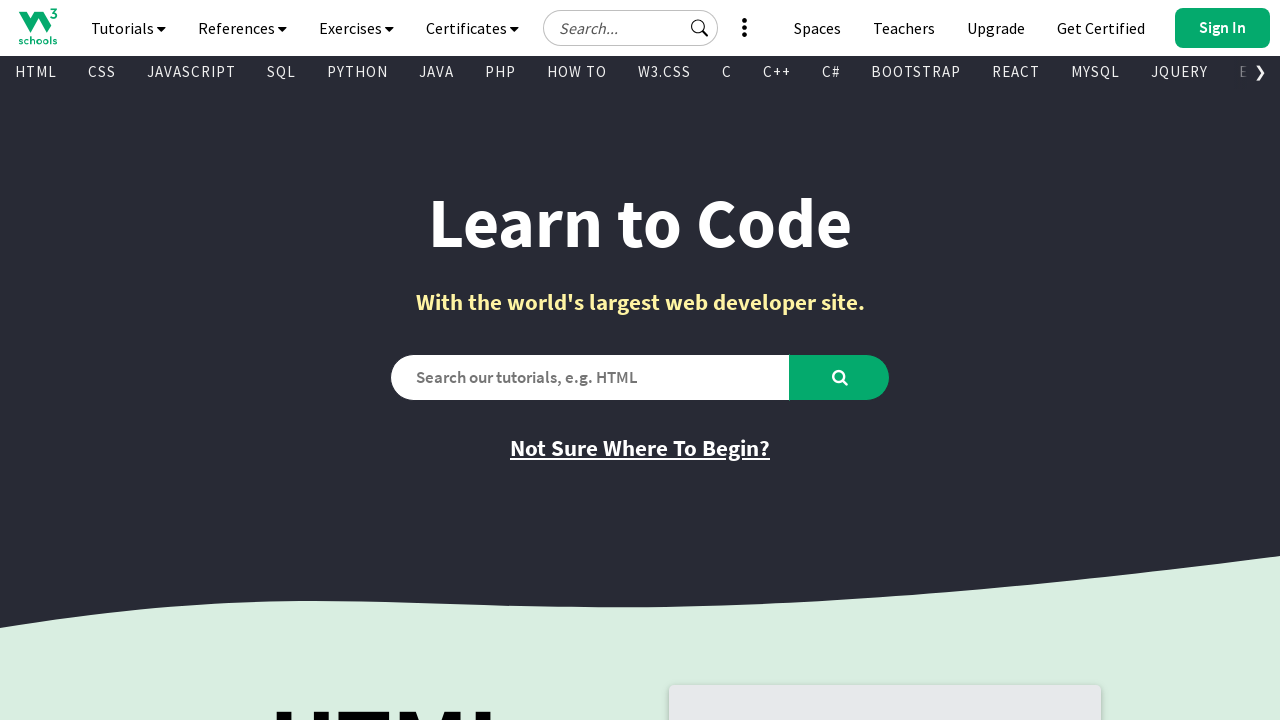

Retrieved href attribute from link: '/xml/default.asp'
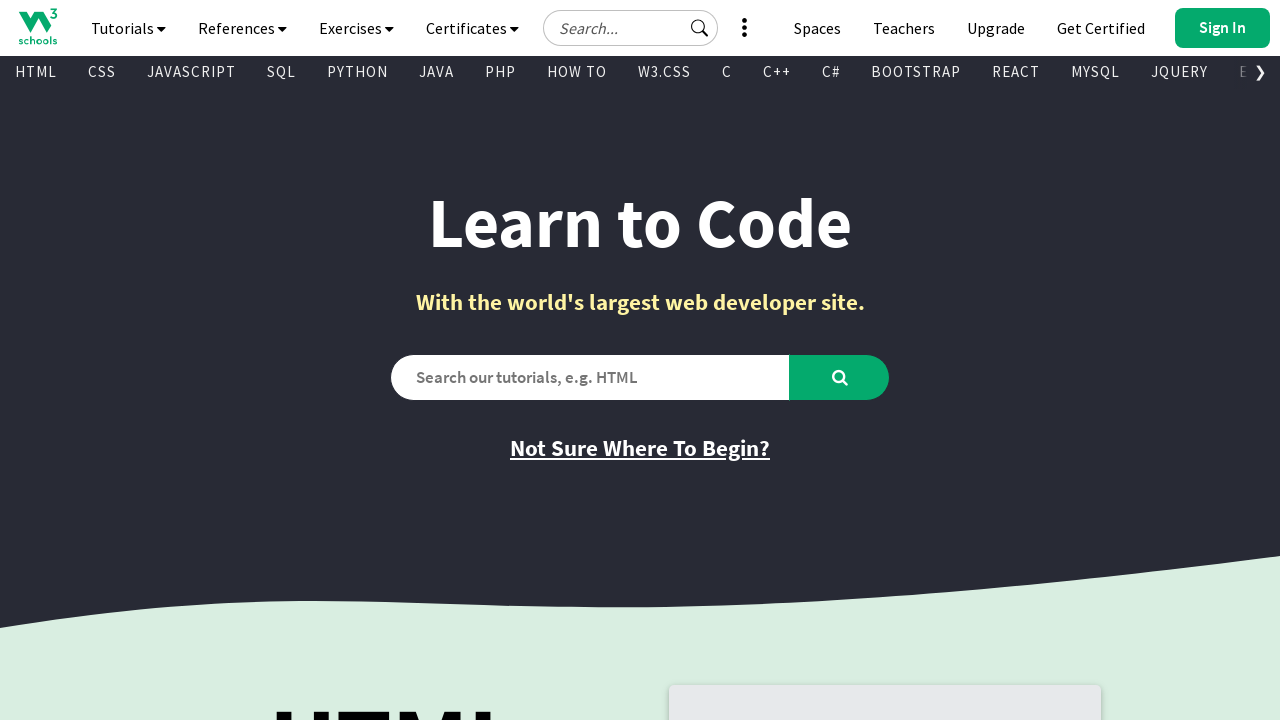

Retrieved inner text from visible link: 'DJANGO'
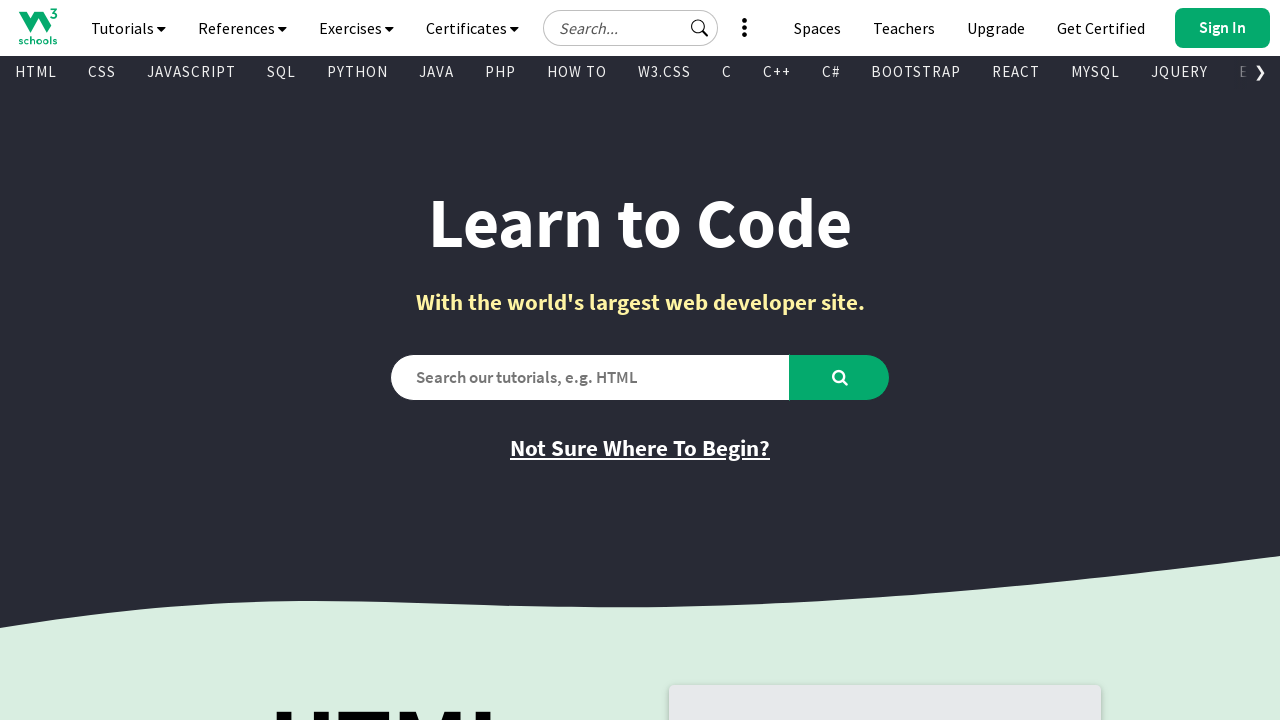

Retrieved href attribute from link: '/django/index.php'
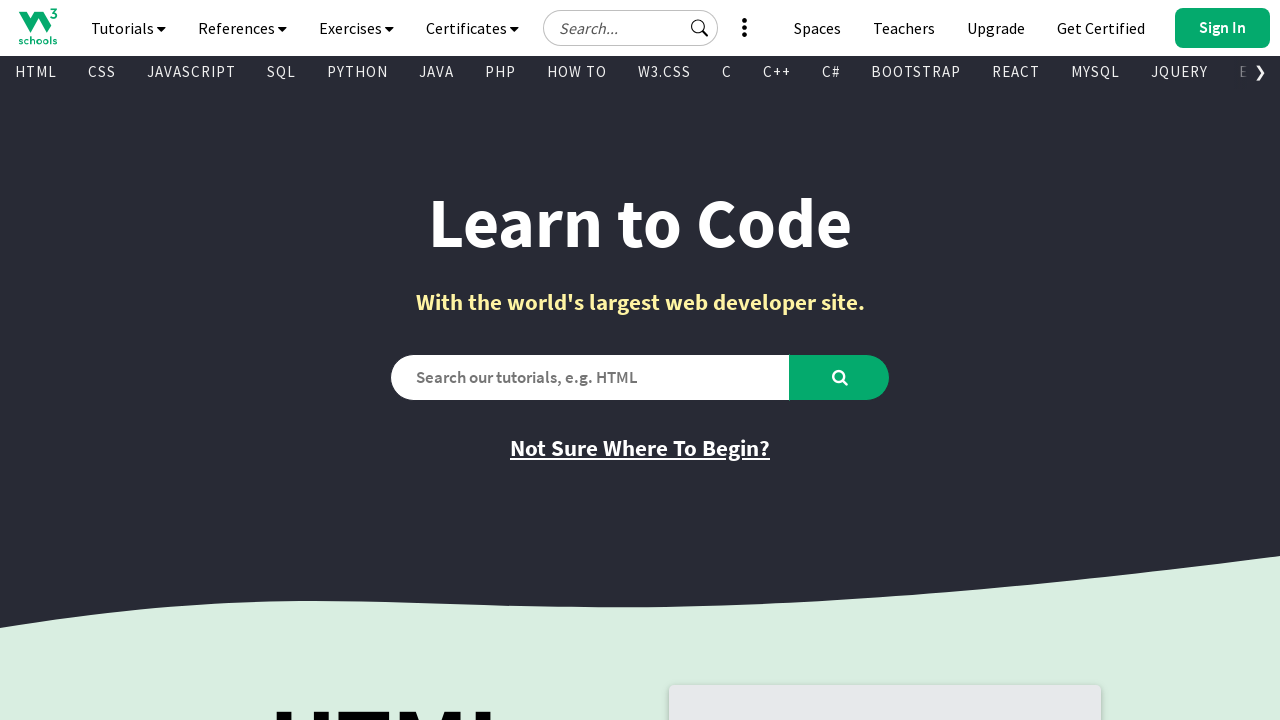

Retrieved inner text from visible link: 'NUMPY'
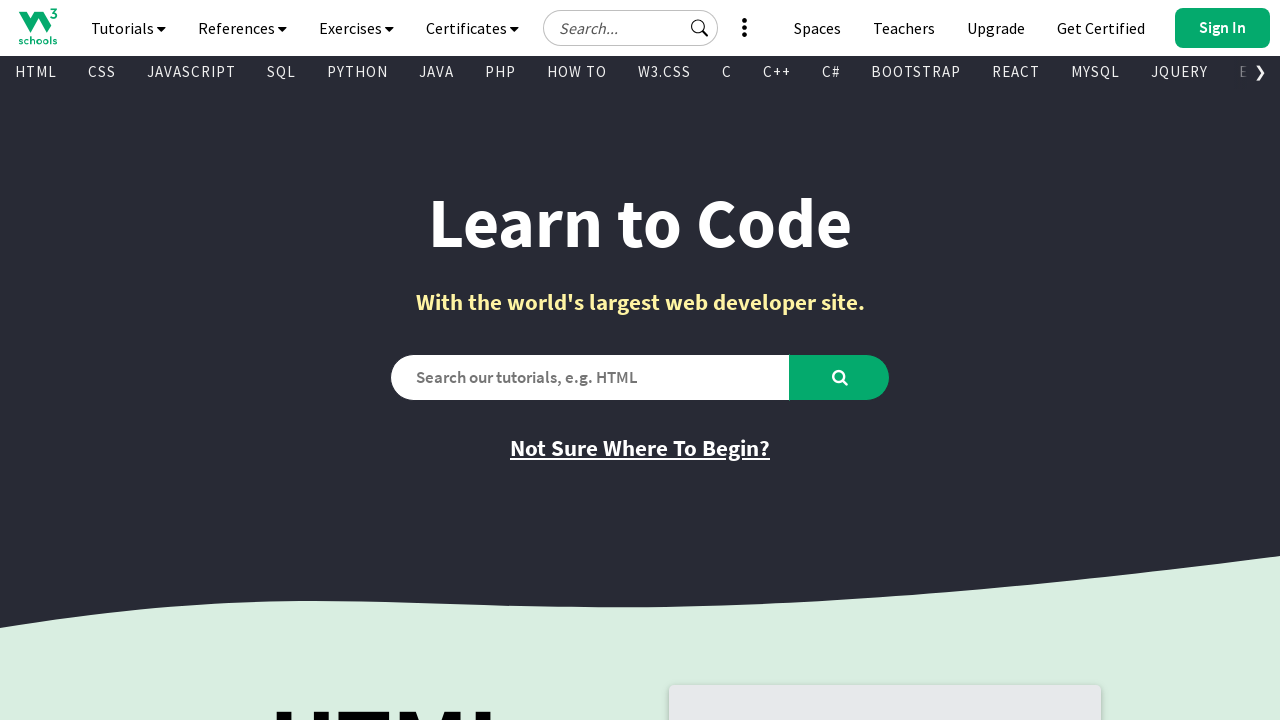

Retrieved href attribute from link: '/python/numpy/default.asp'
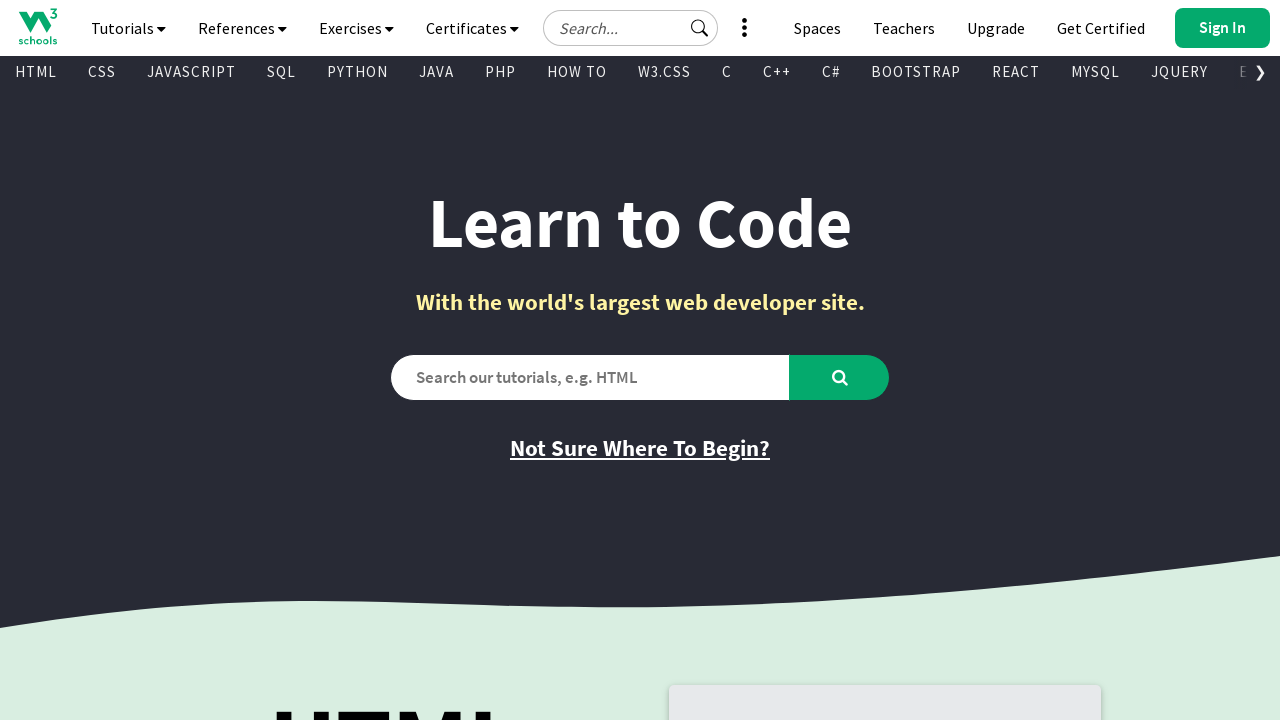

Retrieved inner text from visible link: 'PANDAS'
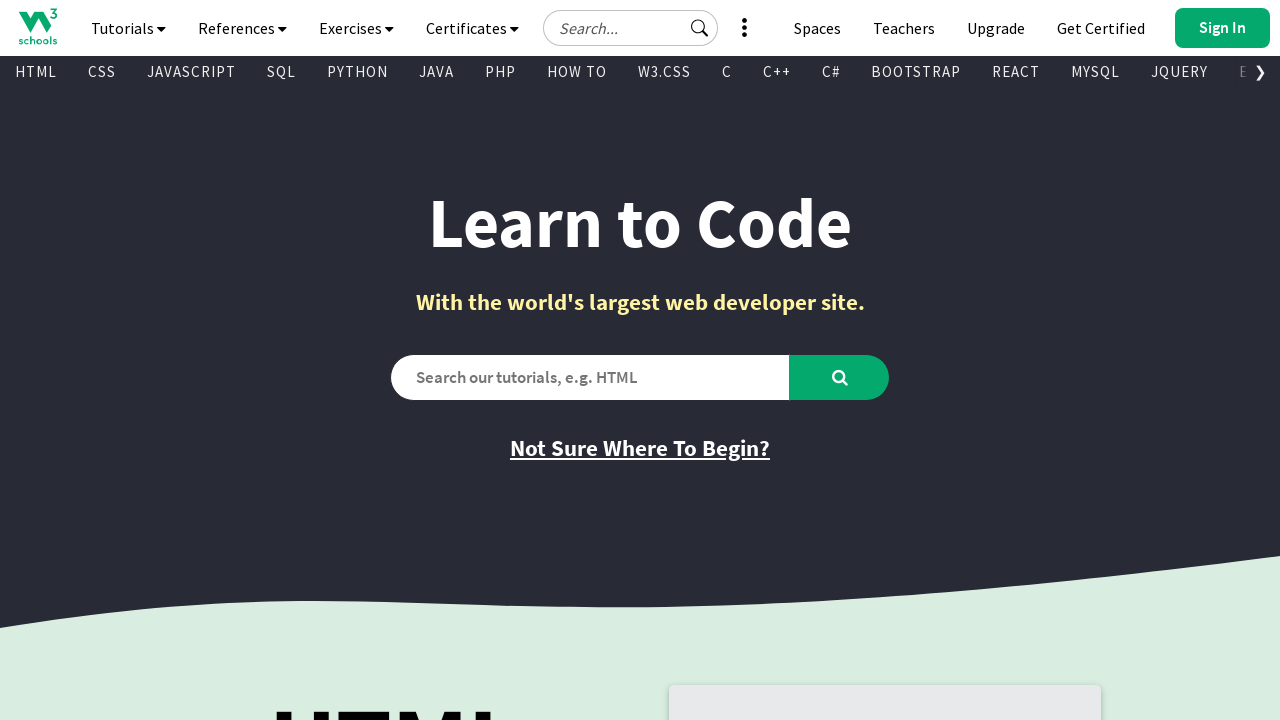

Retrieved href attribute from link: '/python/pandas/default.asp'
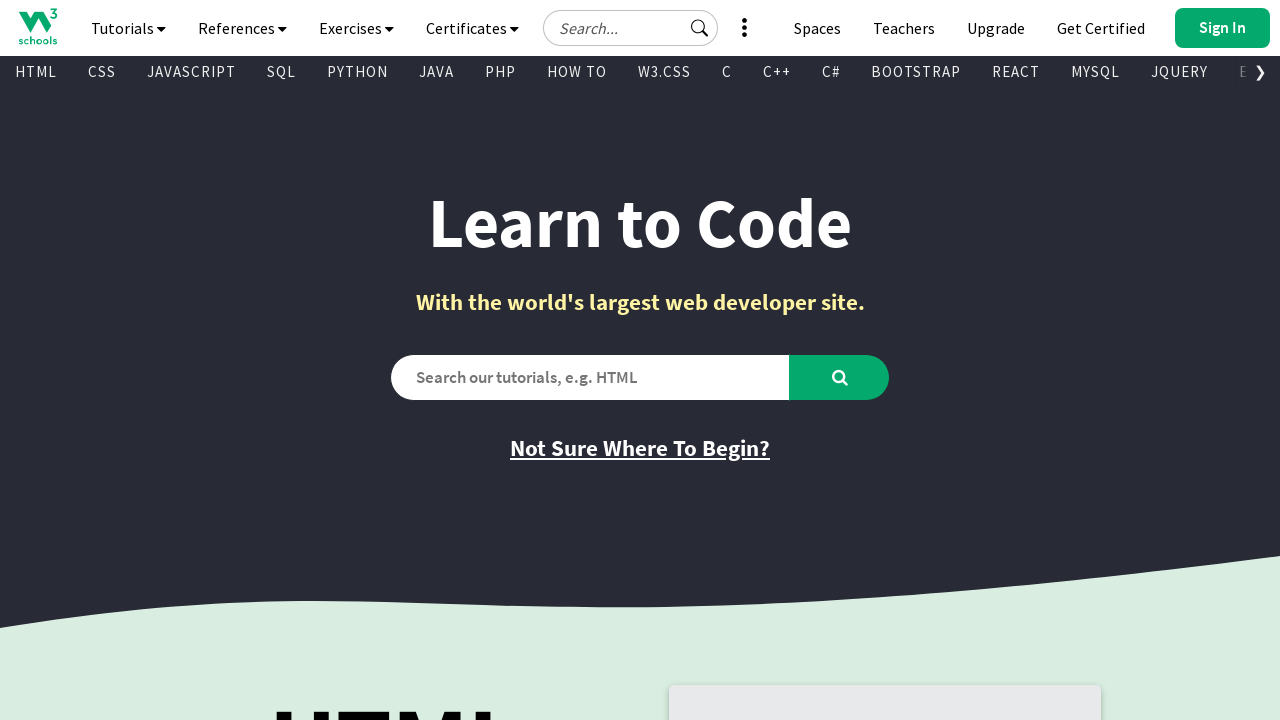

Retrieved inner text from visible link: 'NODEJS'
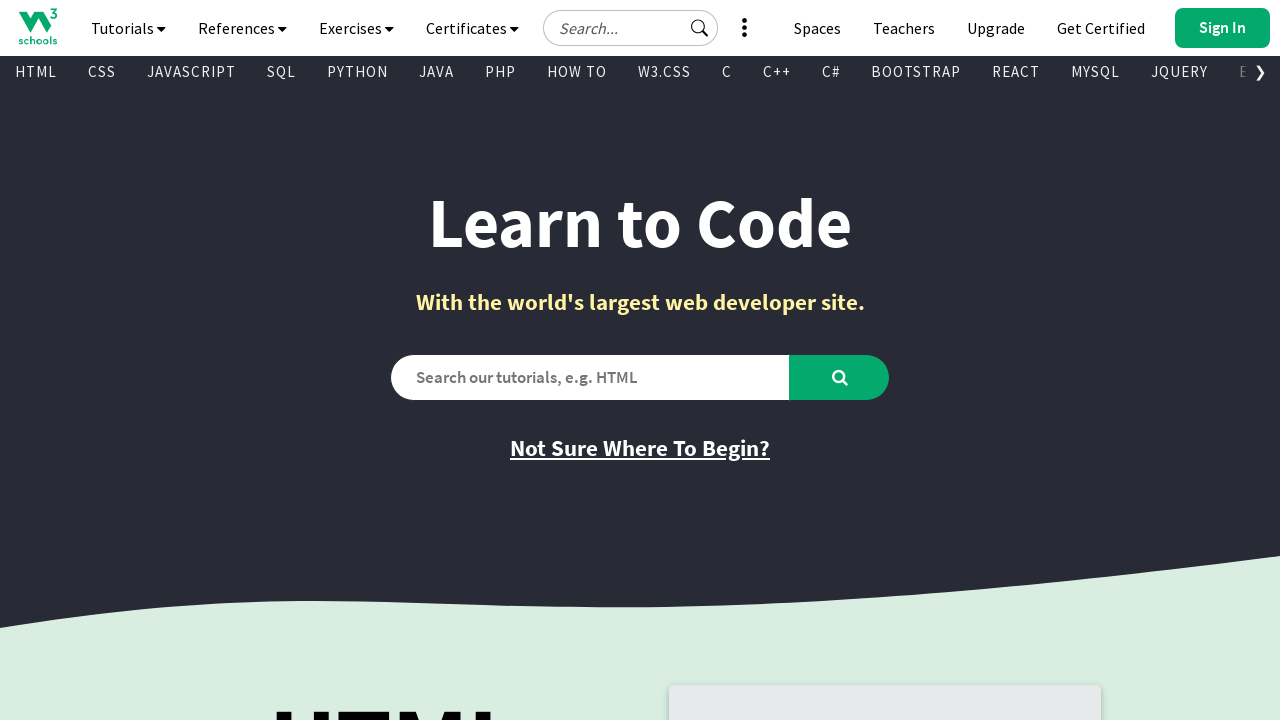

Retrieved href attribute from link: '/nodejs/default.asp'
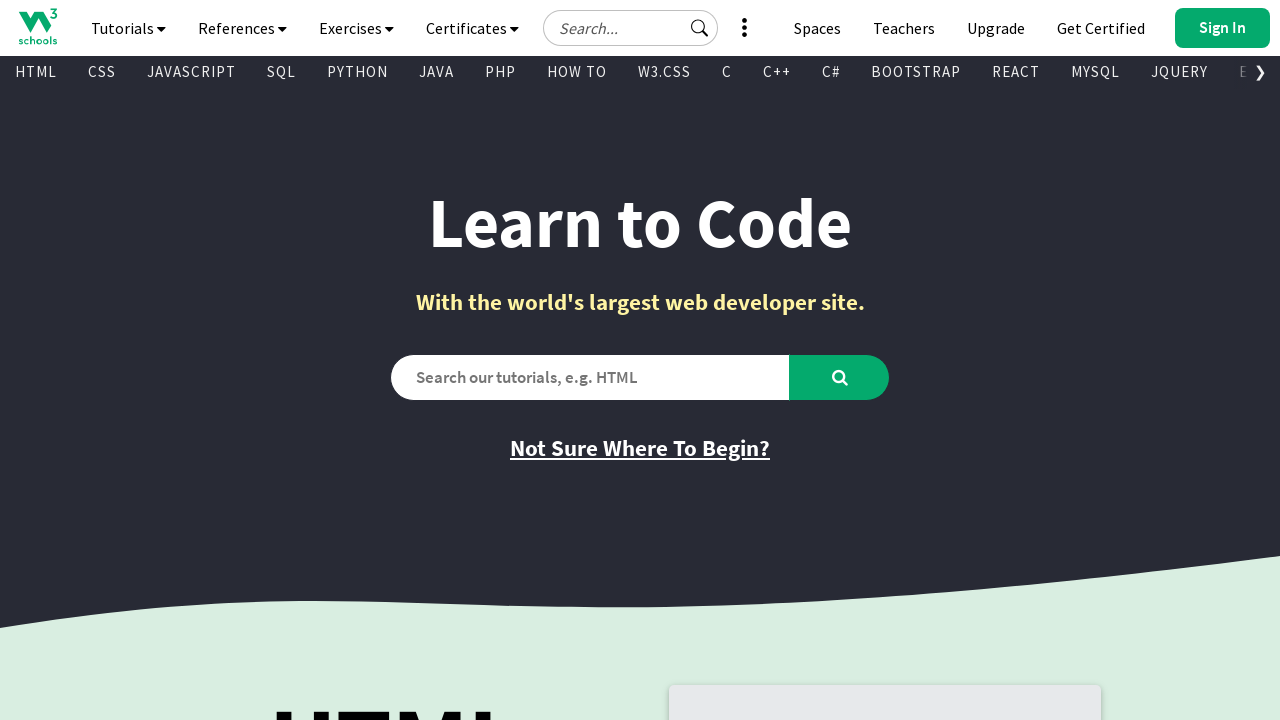

Retrieved inner text from visible link: 'DSA'
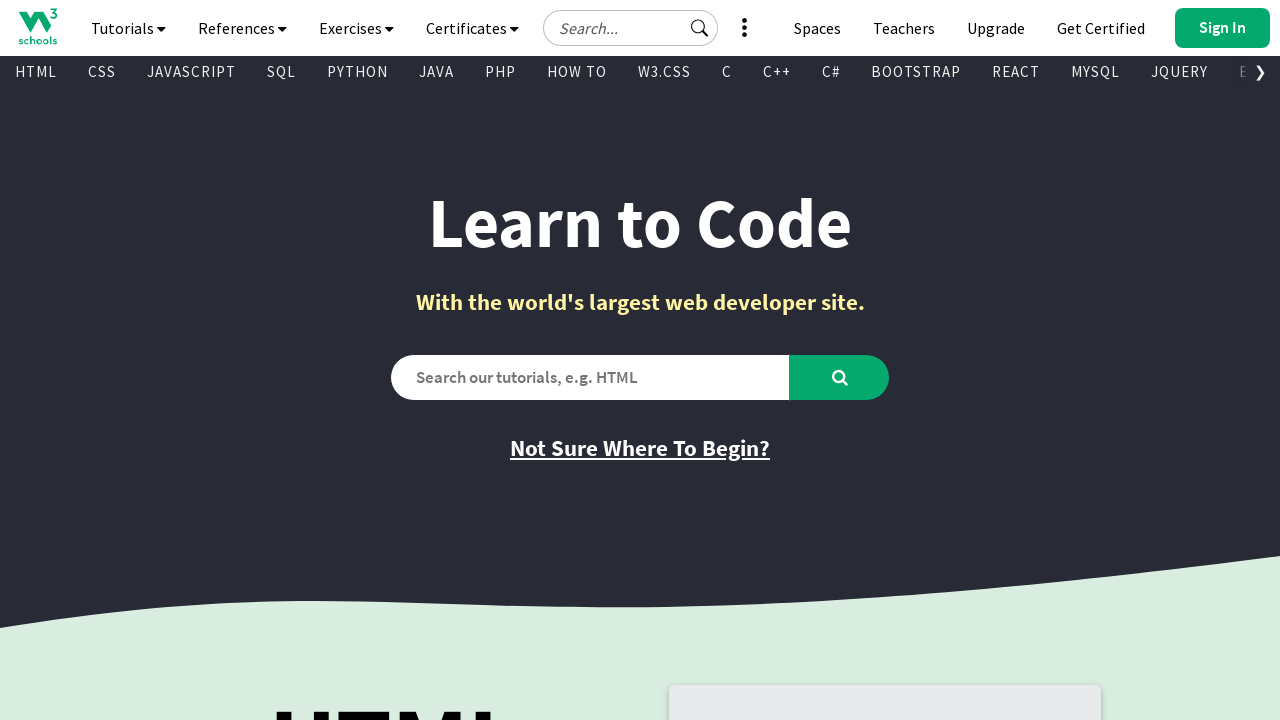

Retrieved href attribute from link: '/dsa/index.php'
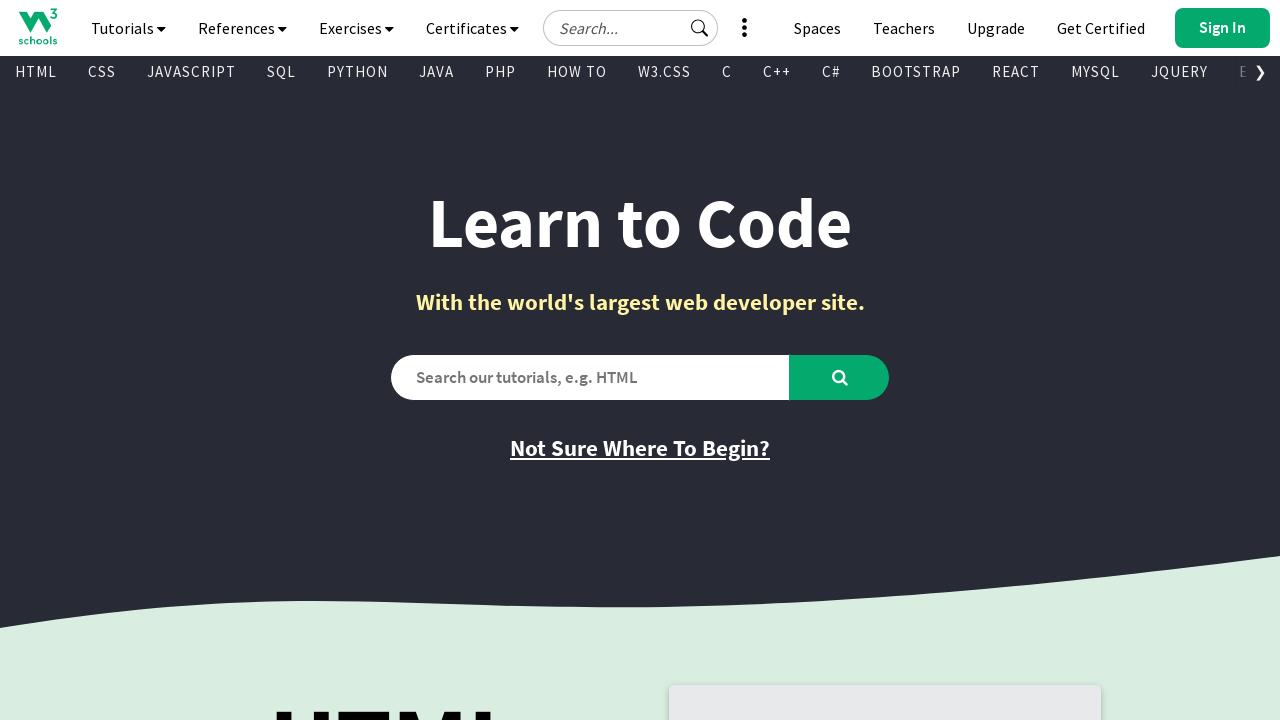

Retrieved inner text from visible link: 'TYPESCRIPT'
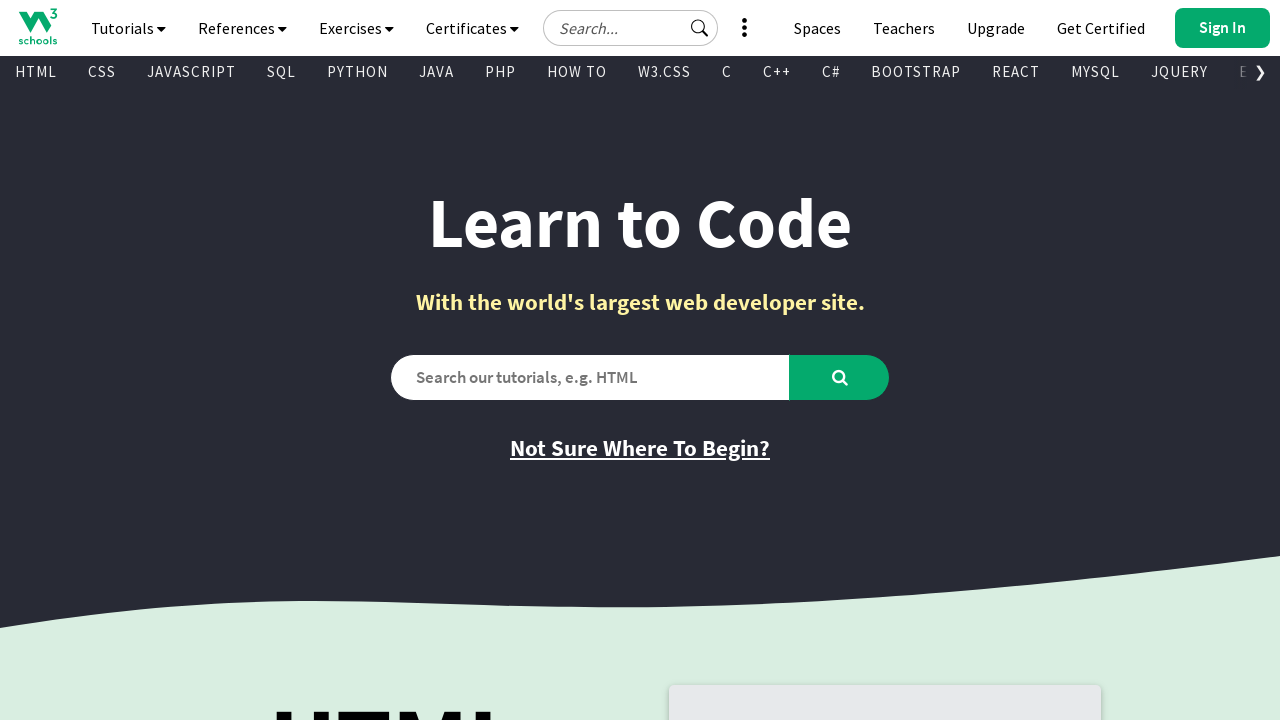

Retrieved href attribute from link: '/typescript/index.php'
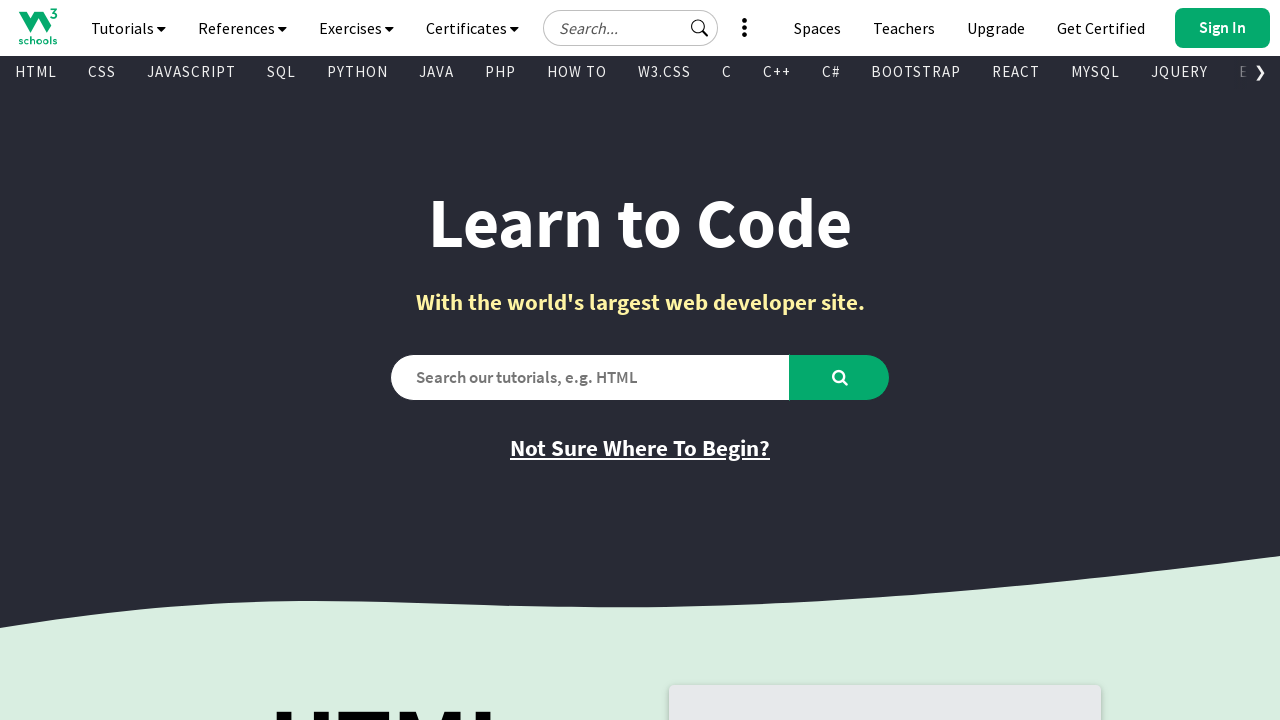

Retrieved inner text from visible link: 'ANGULAR'
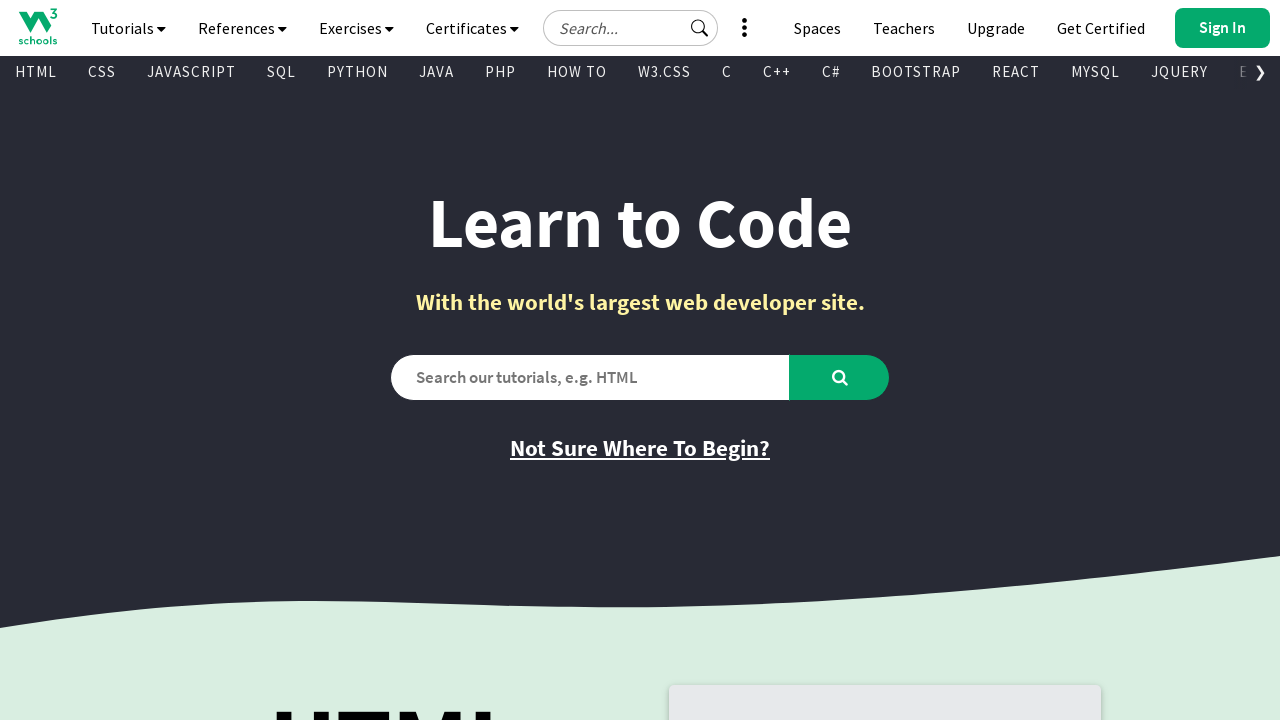

Retrieved href attribute from link: '/angular/default.asp'
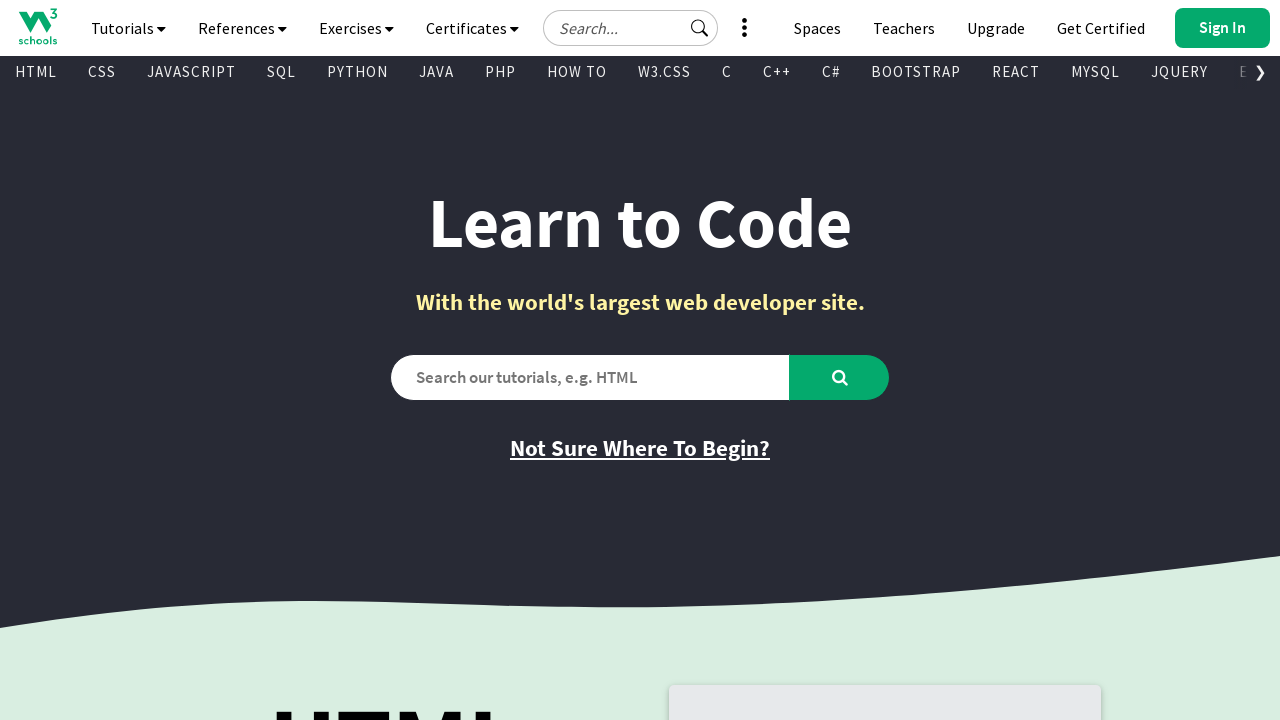

Retrieved inner text from visible link: 'ANGULARJS'
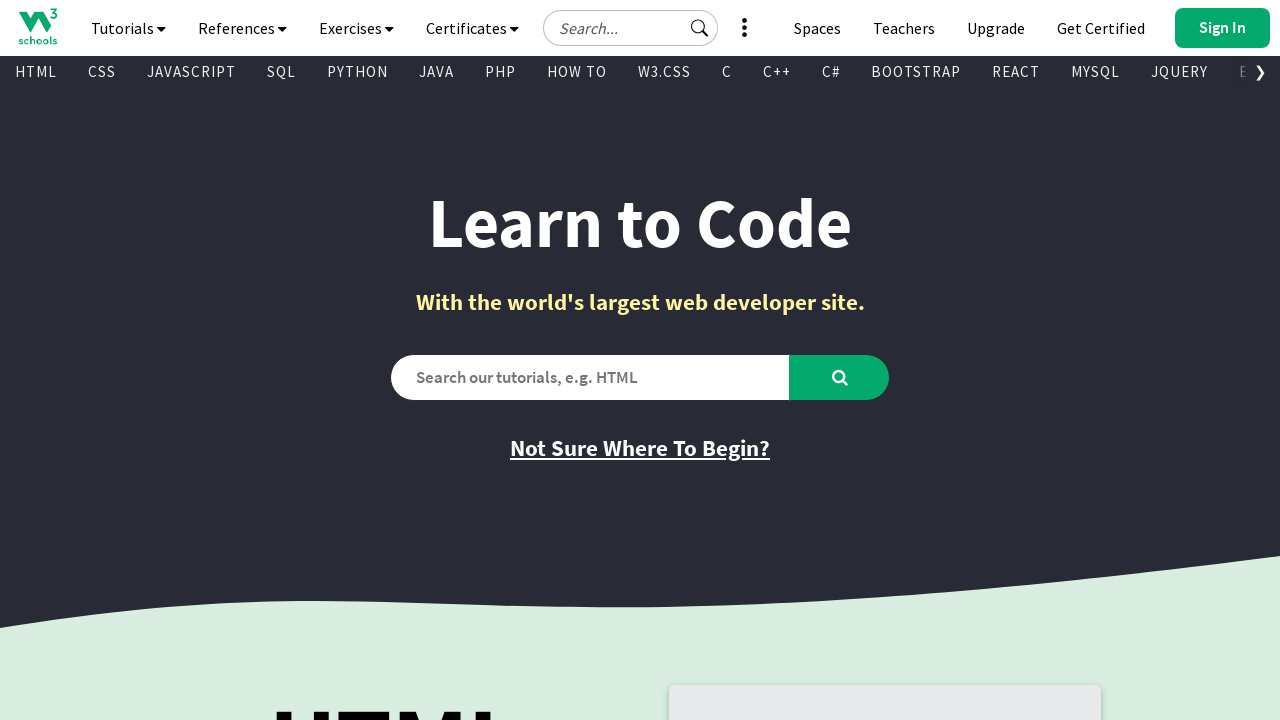

Retrieved href attribute from link: '/angularjs/default.asp'
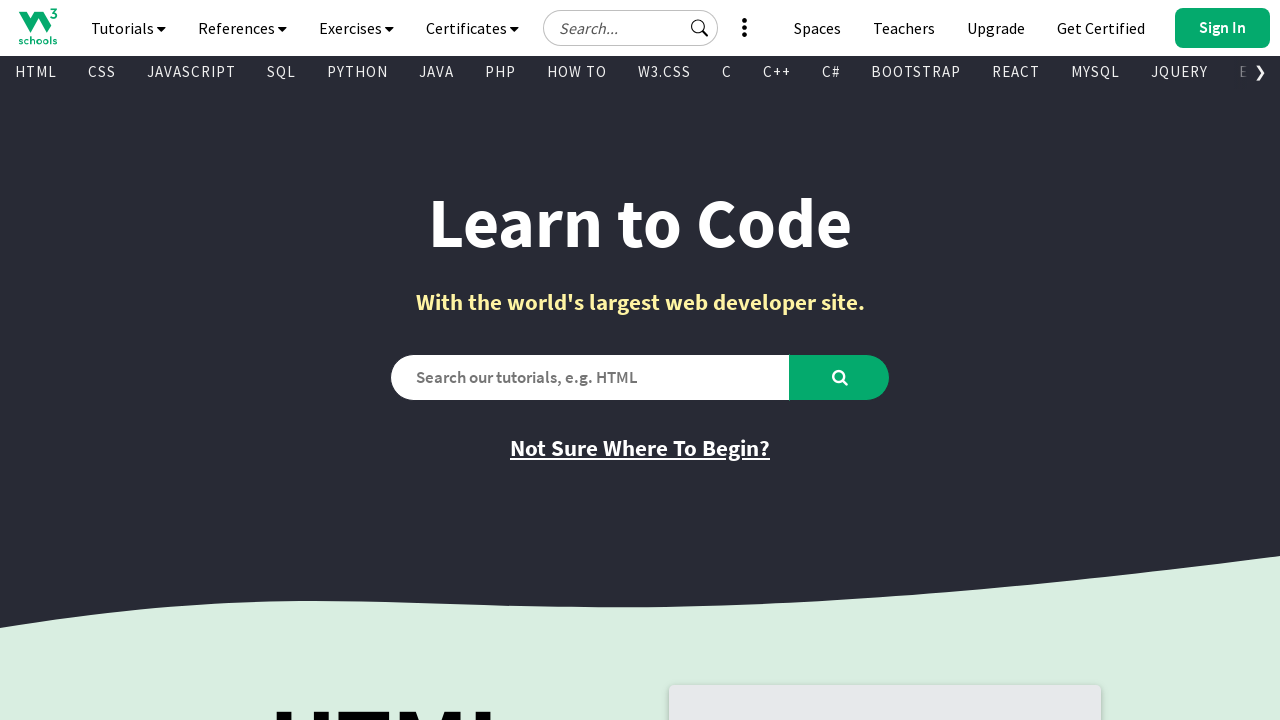

Retrieved inner text from visible link: 'GIT'
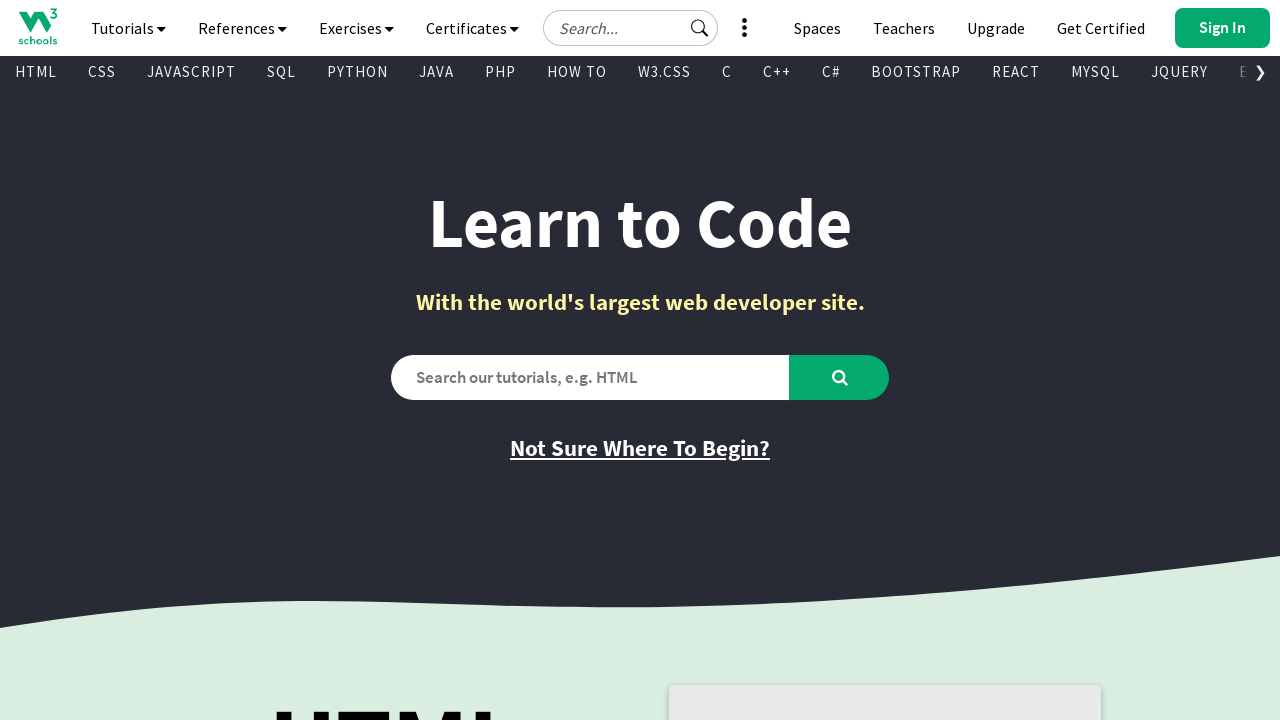

Retrieved href attribute from link: '/git/default.asp'
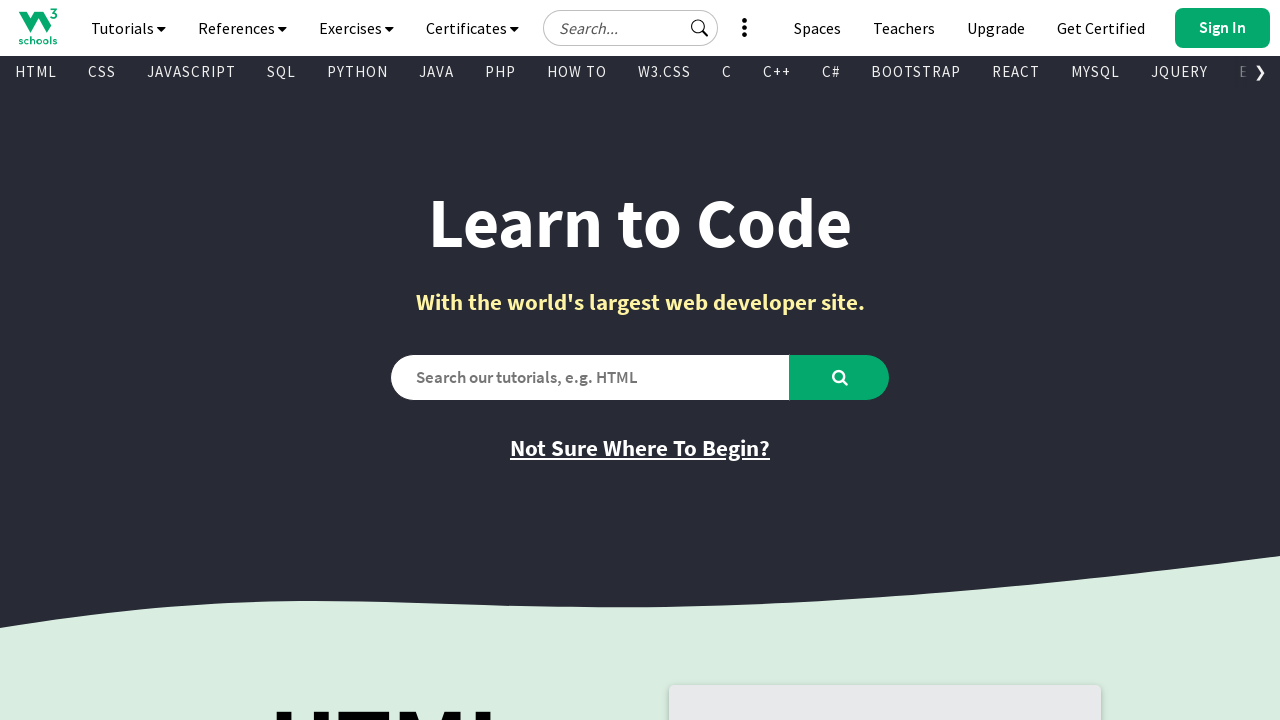

Retrieved inner text from visible link: 'POSTGRESQL'
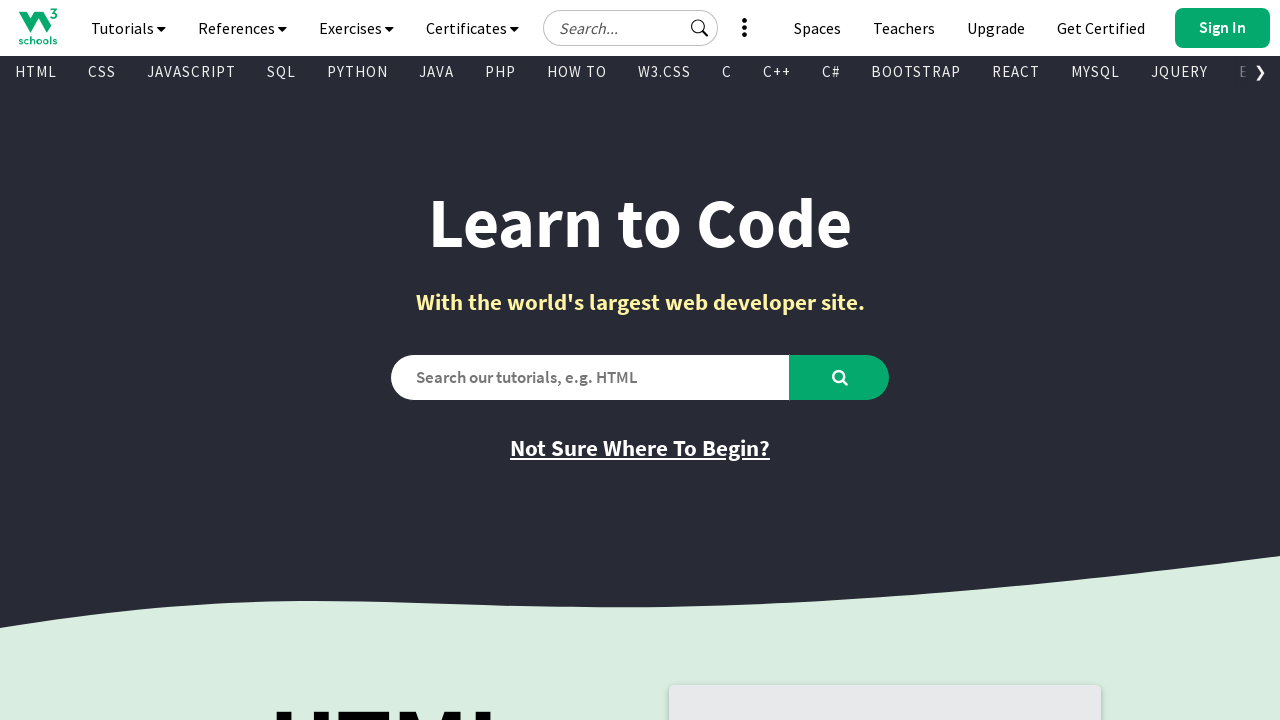

Retrieved href attribute from link: '/postgresql/index.php'
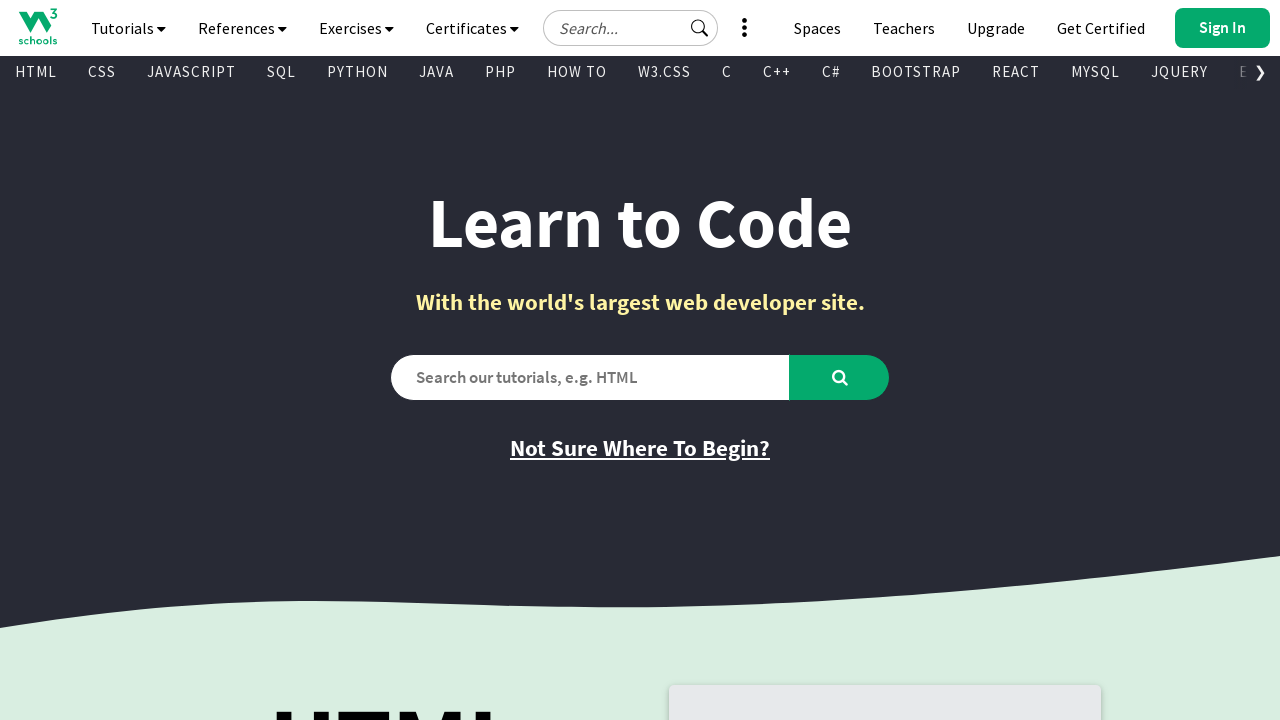

Retrieved inner text from visible link: 'MONGODB'
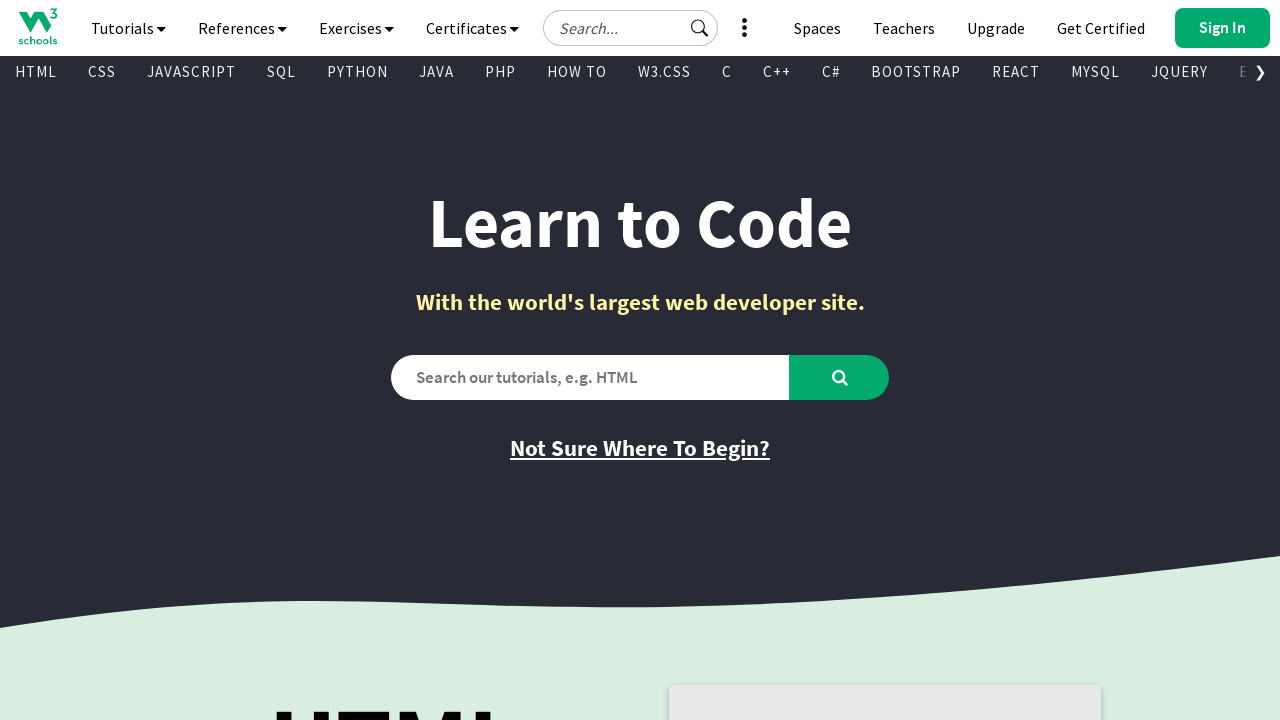

Retrieved href attribute from link: '/mongodb/index.php'
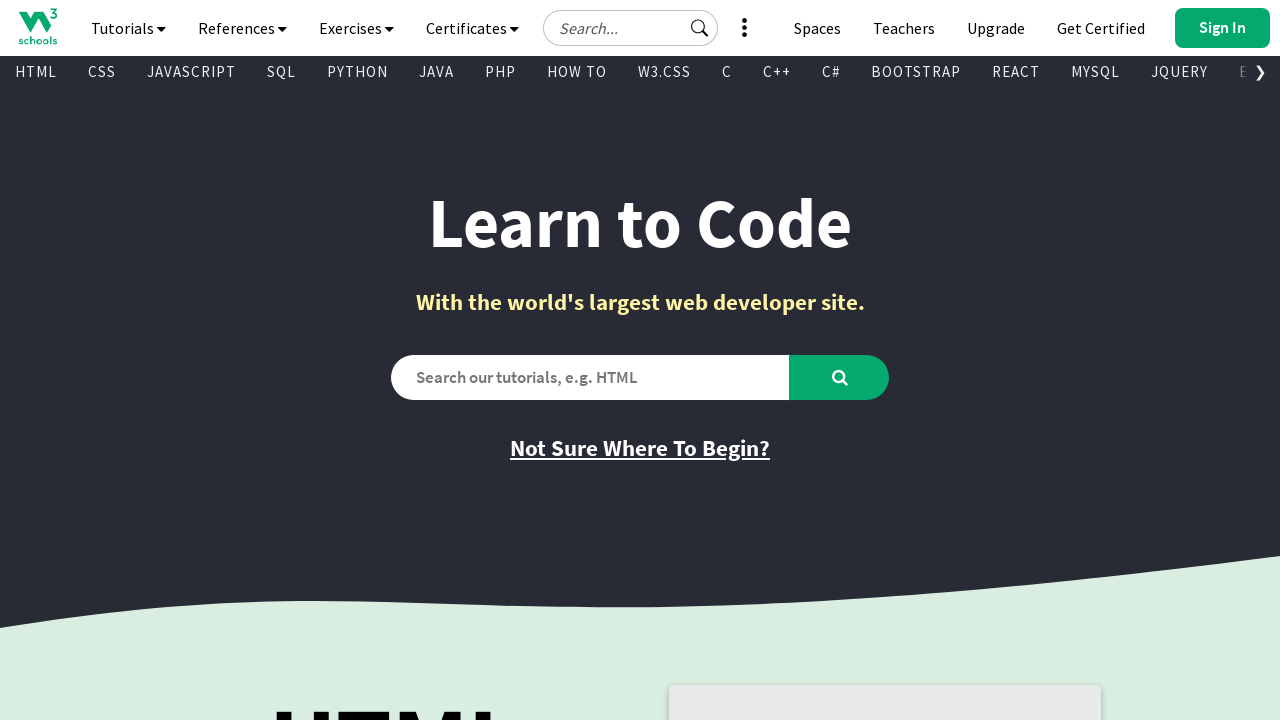

Retrieved inner text from visible link: 'ASP'
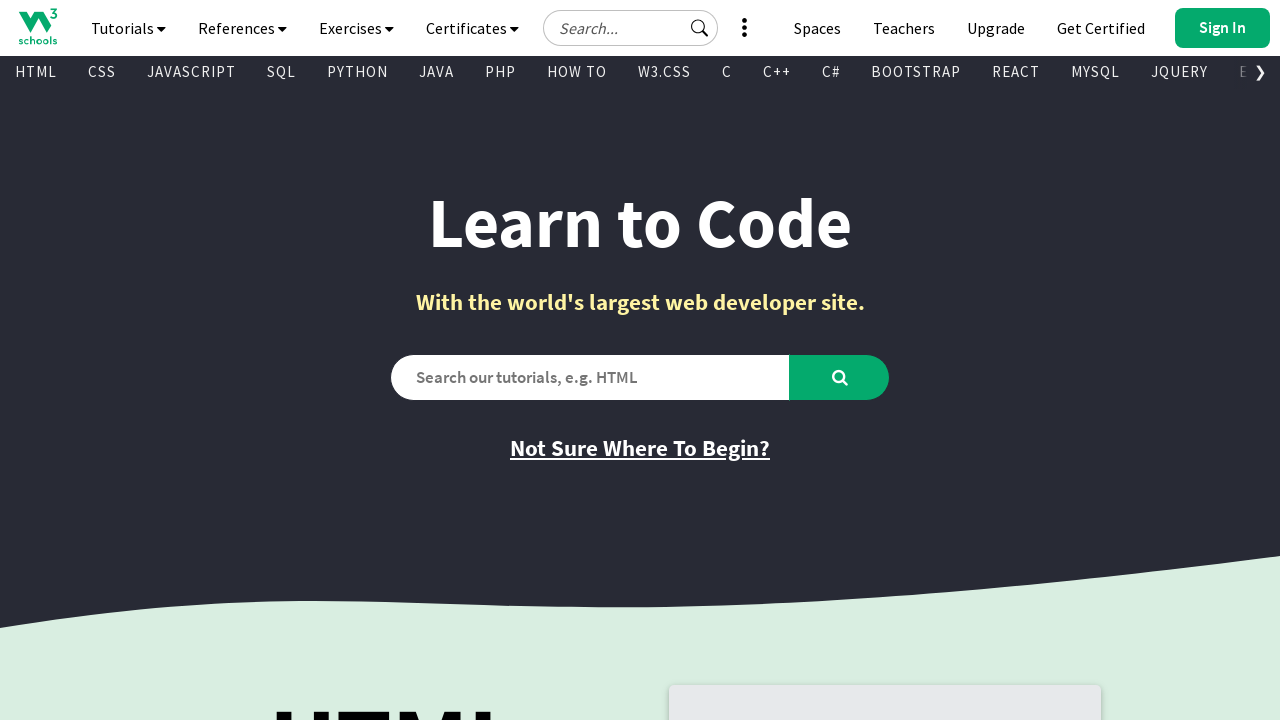

Retrieved href attribute from link: '/asp/default.asp'
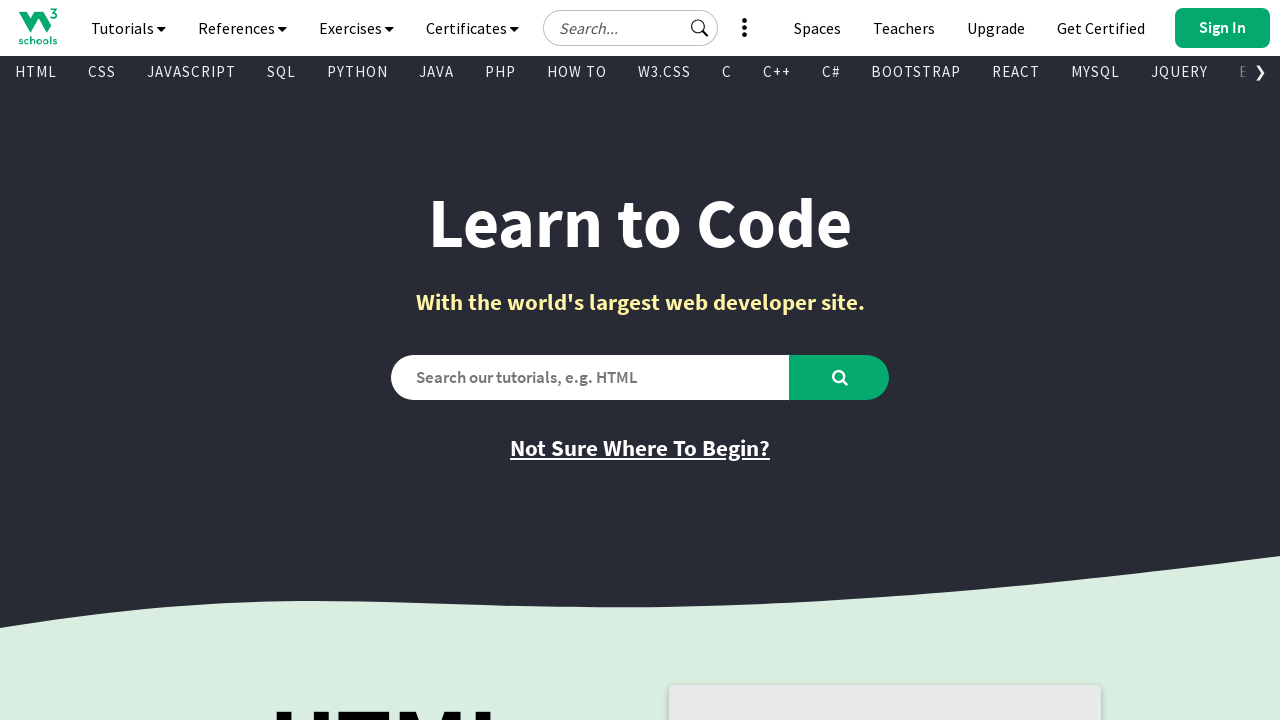

Retrieved inner text from visible link: 'AI'
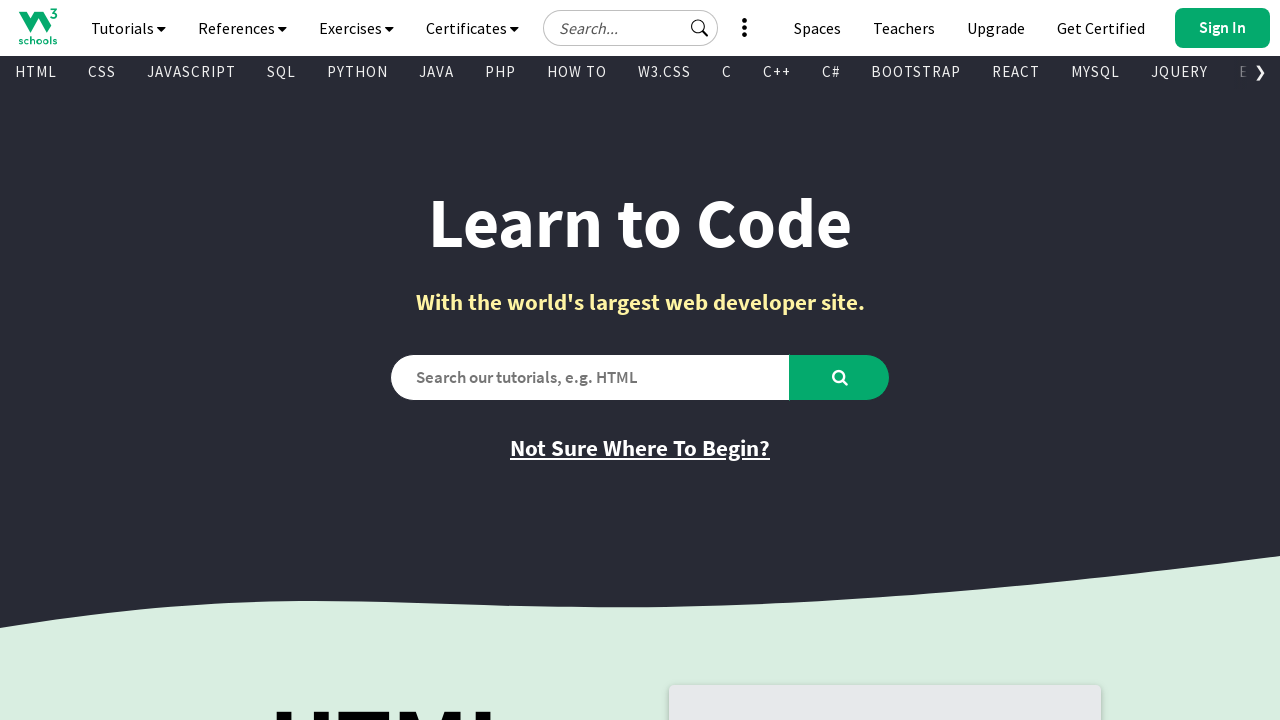

Retrieved href attribute from link: '/ai/default.asp'
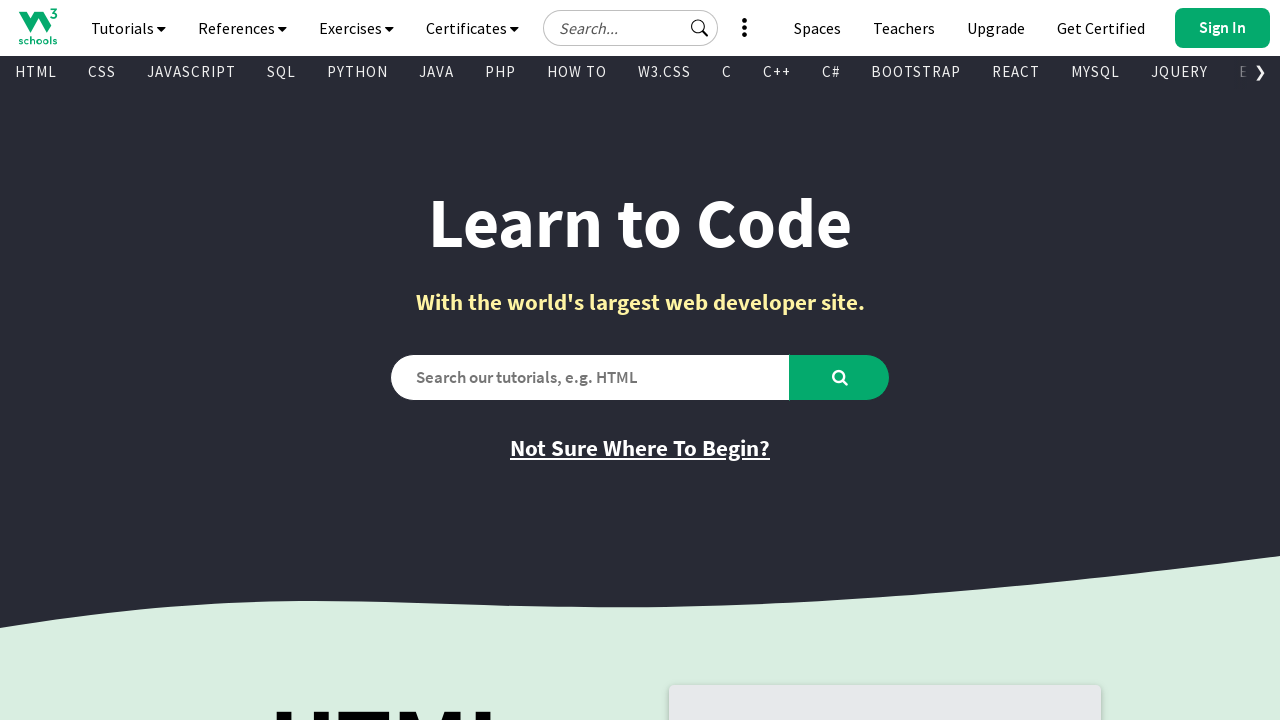

Retrieved inner text from visible link: 'R'
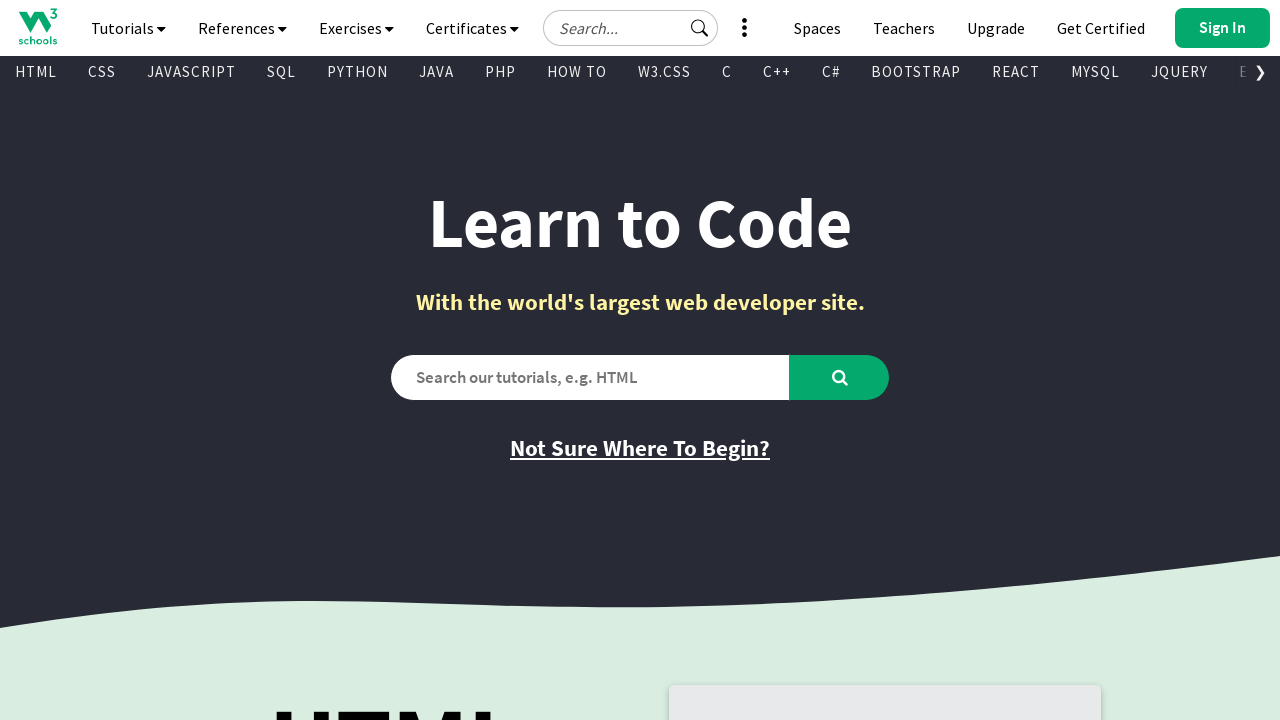

Retrieved href attribute from link: '/r/default.asp'
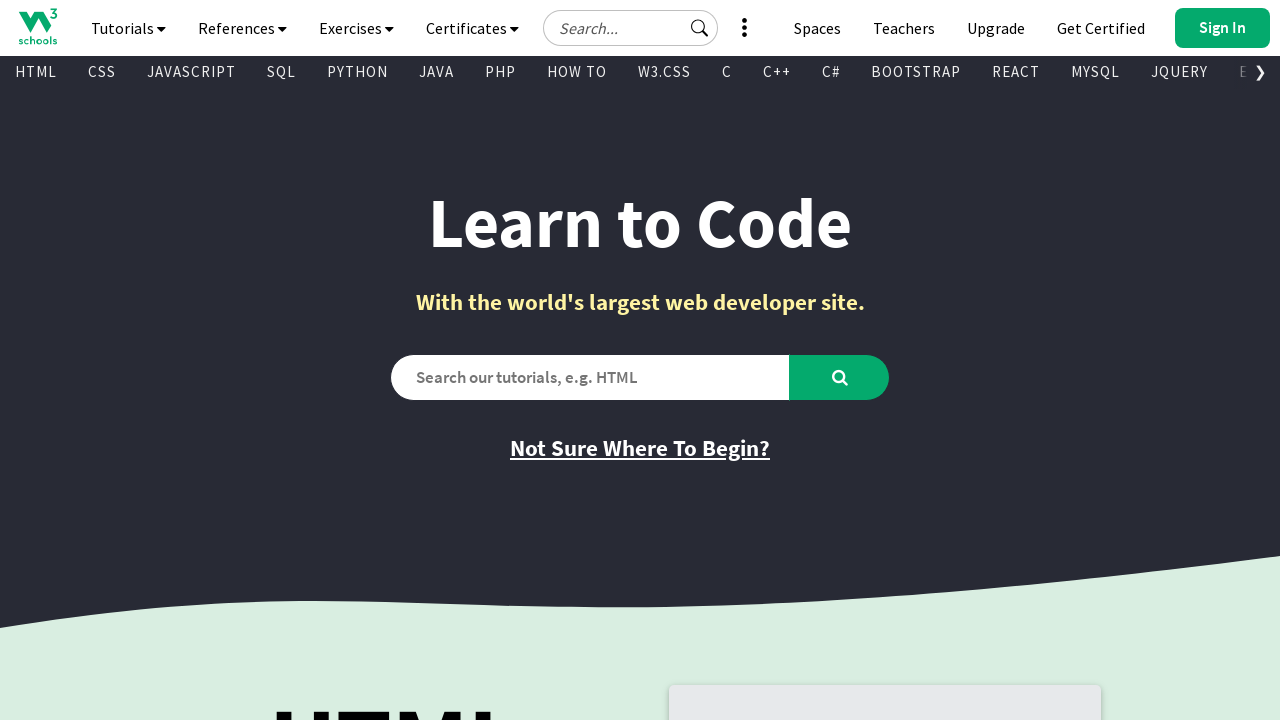

Retrieved inner text from visible link: 'GO'
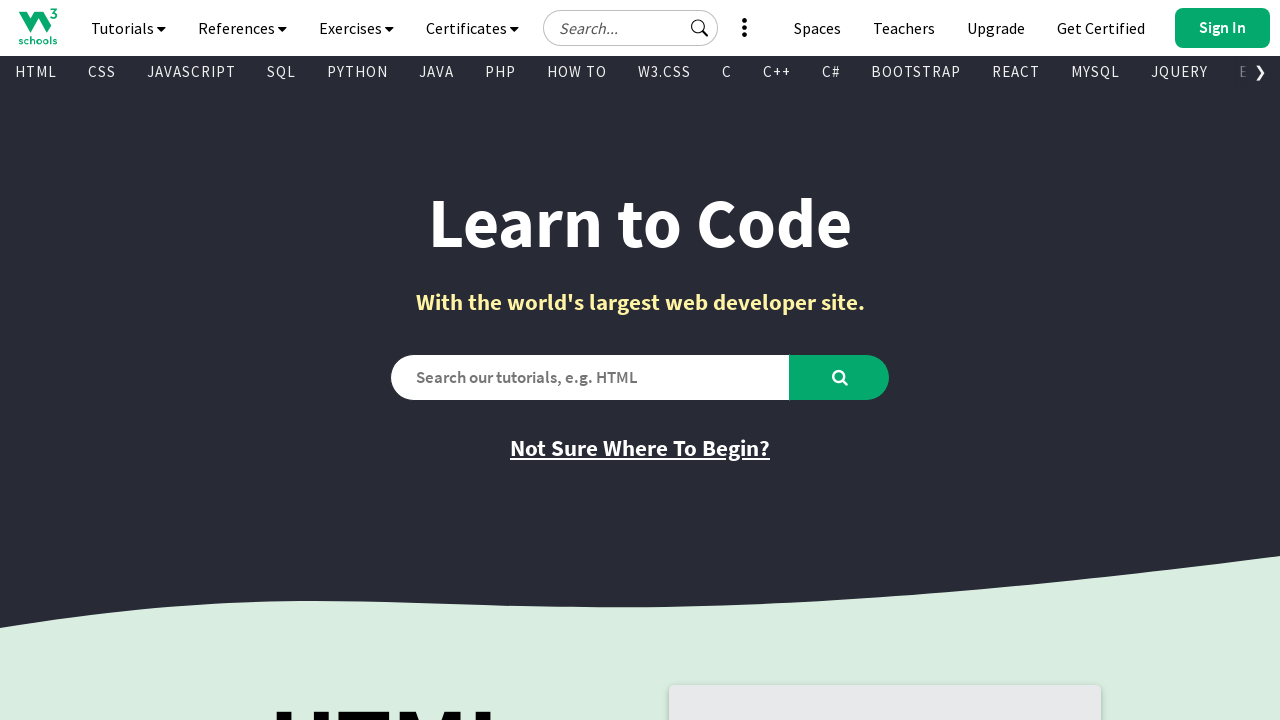

Retrieved href attribute from link: '/go/index.php'
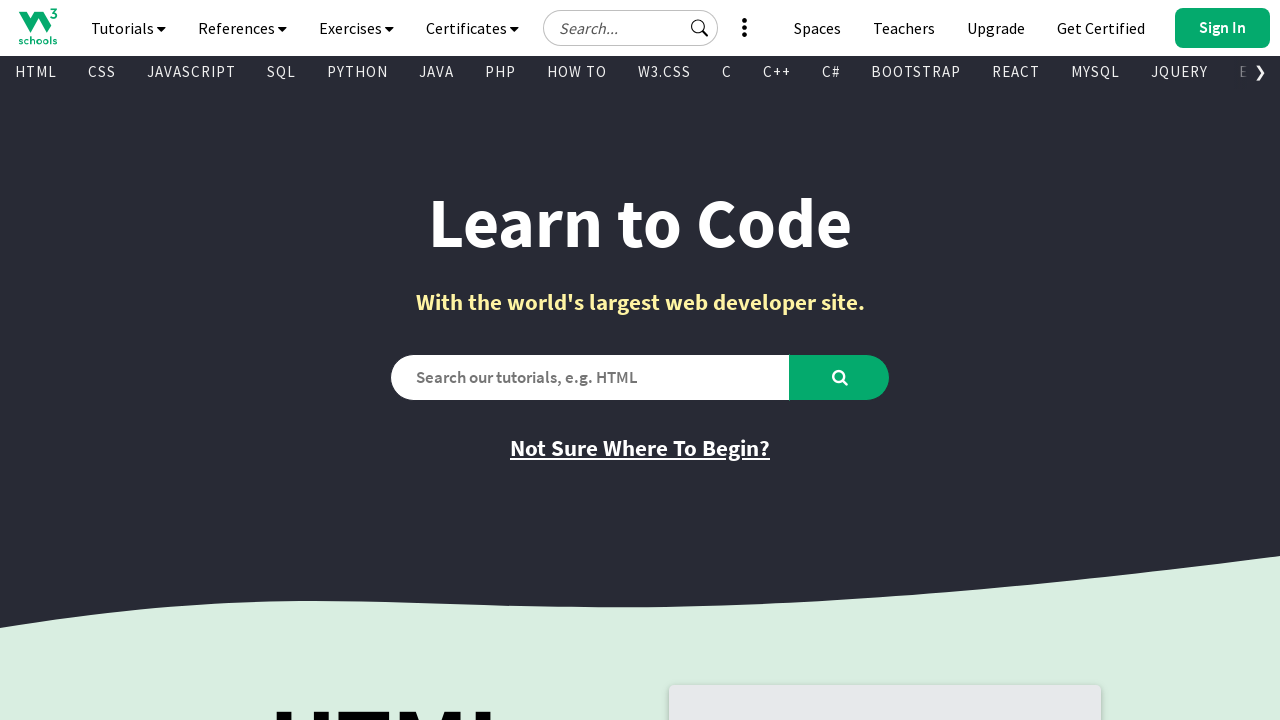

Retrieved inner text from visible link: 'KOTLIN'
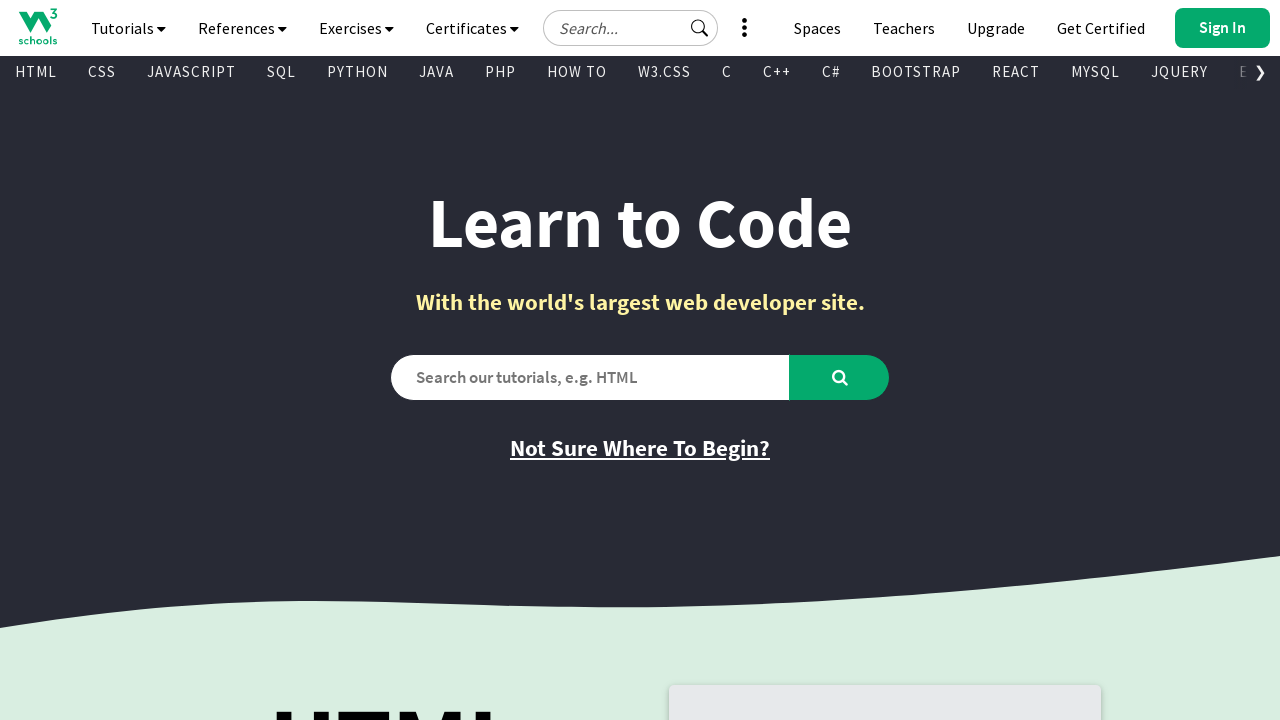

Retrieved href attribute from link: '/kotlin/index.php'
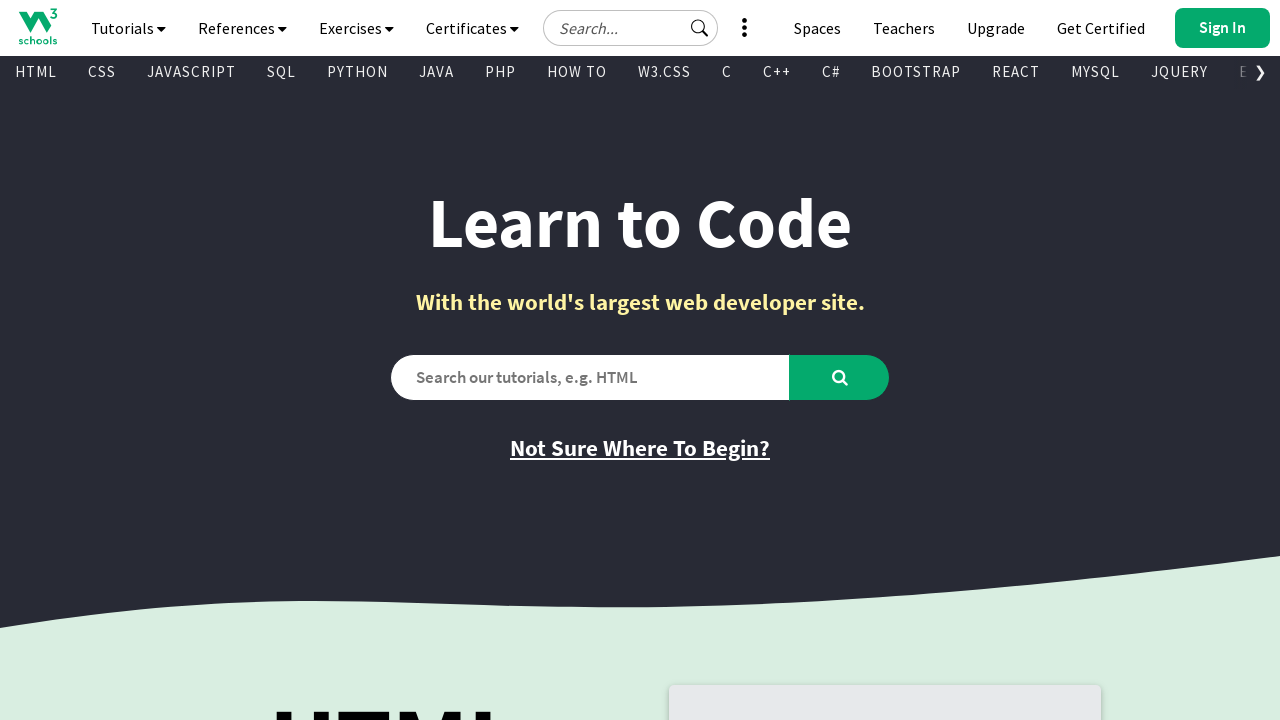

Retrieved inner text from visible link: 'SWIFT'
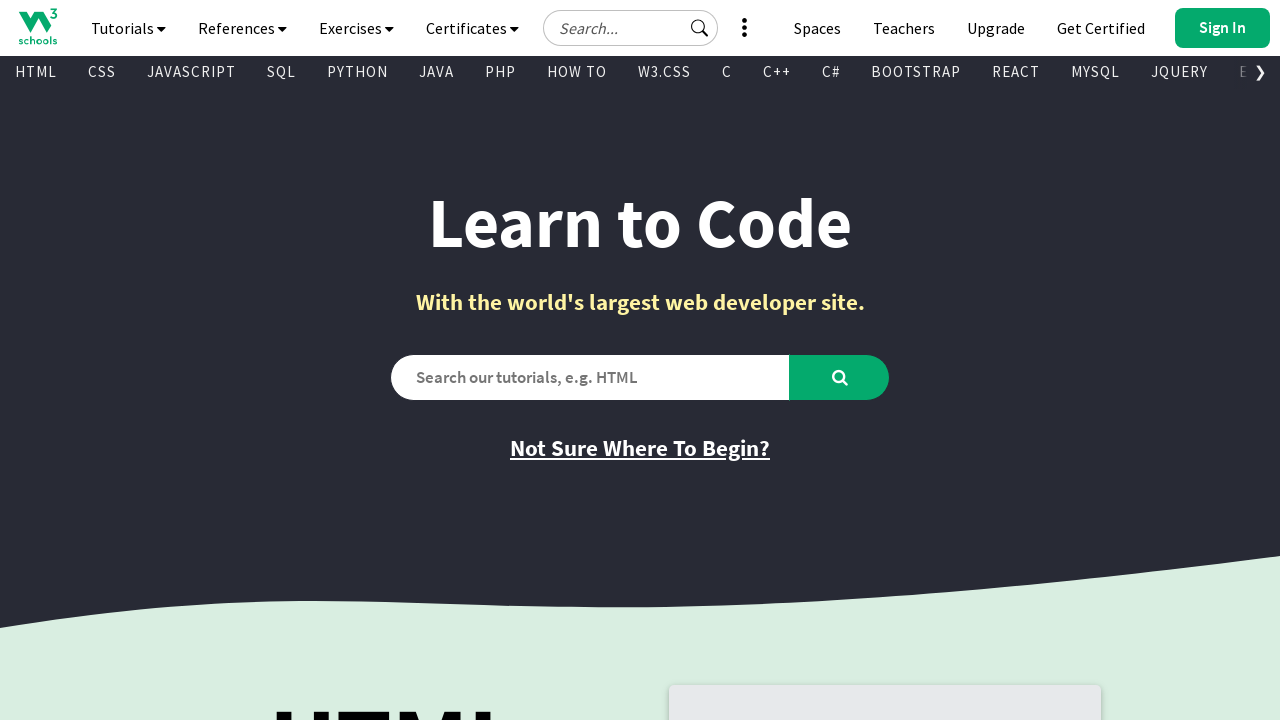

Retrieved href attribute from link: '/swift/default.asp'
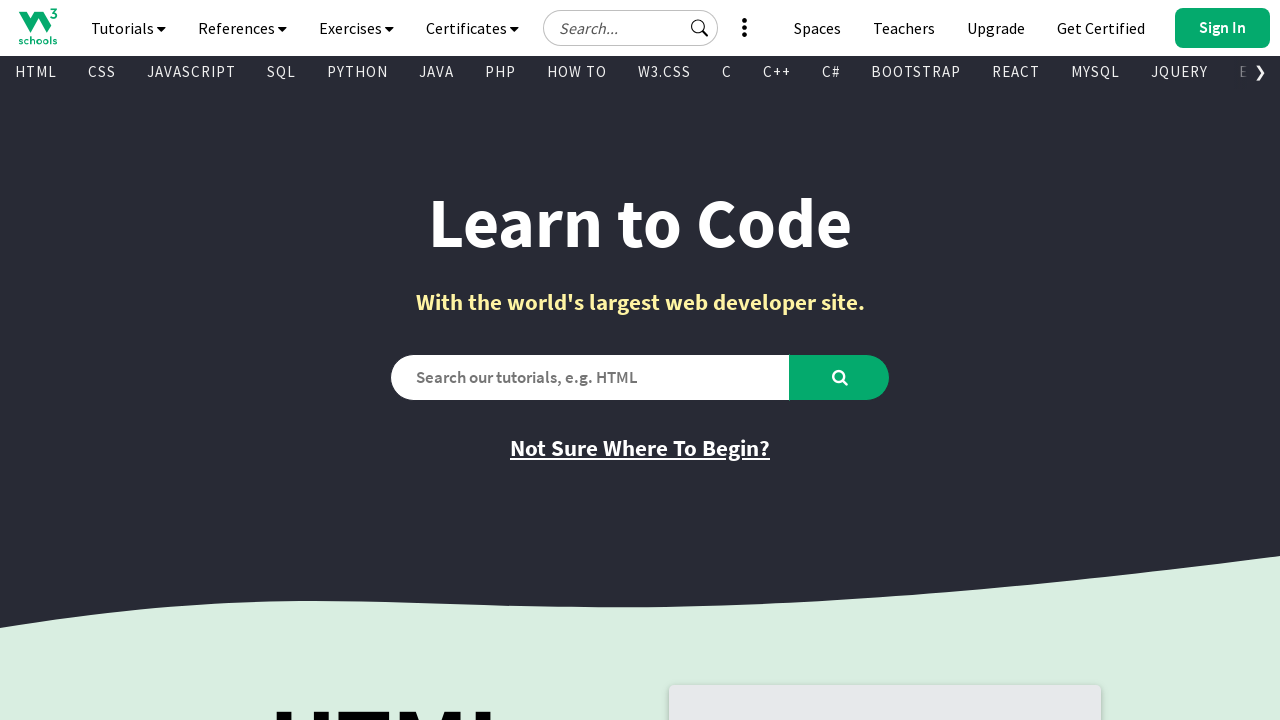

Retrieved inner text from visible link: 'SASS'
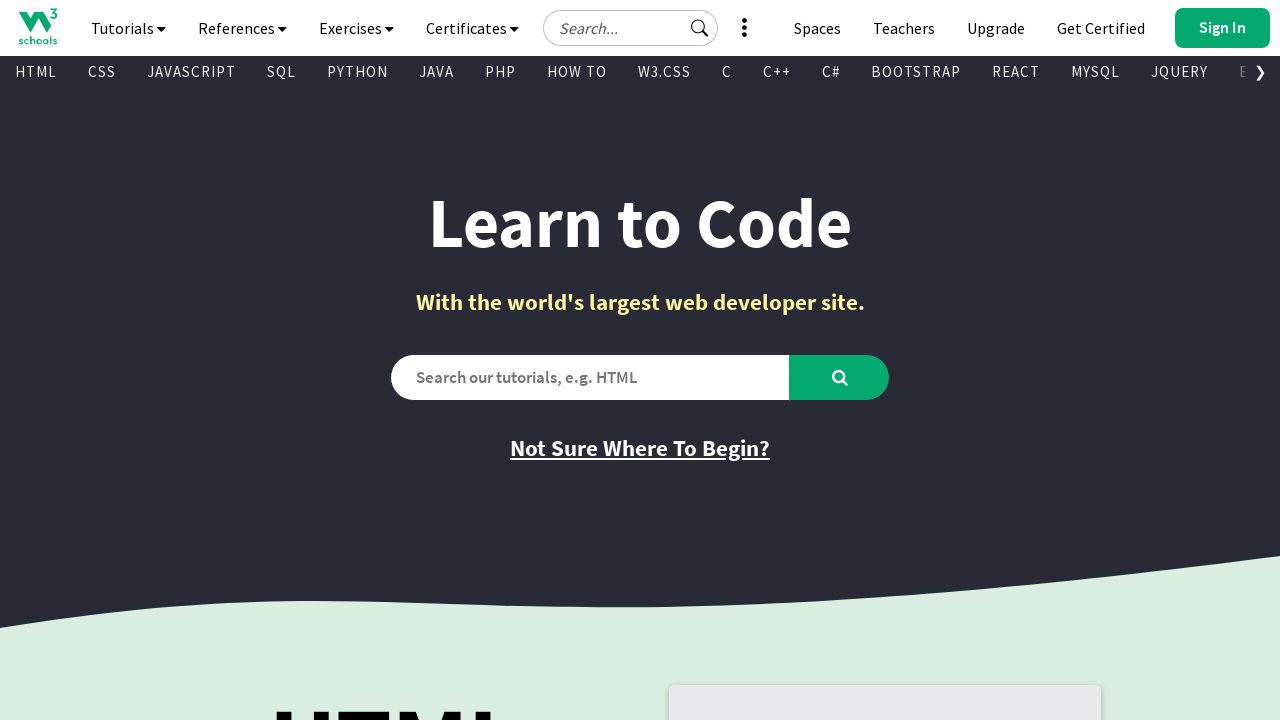

Retrieved href attribute from link: '/sass/default.asp'
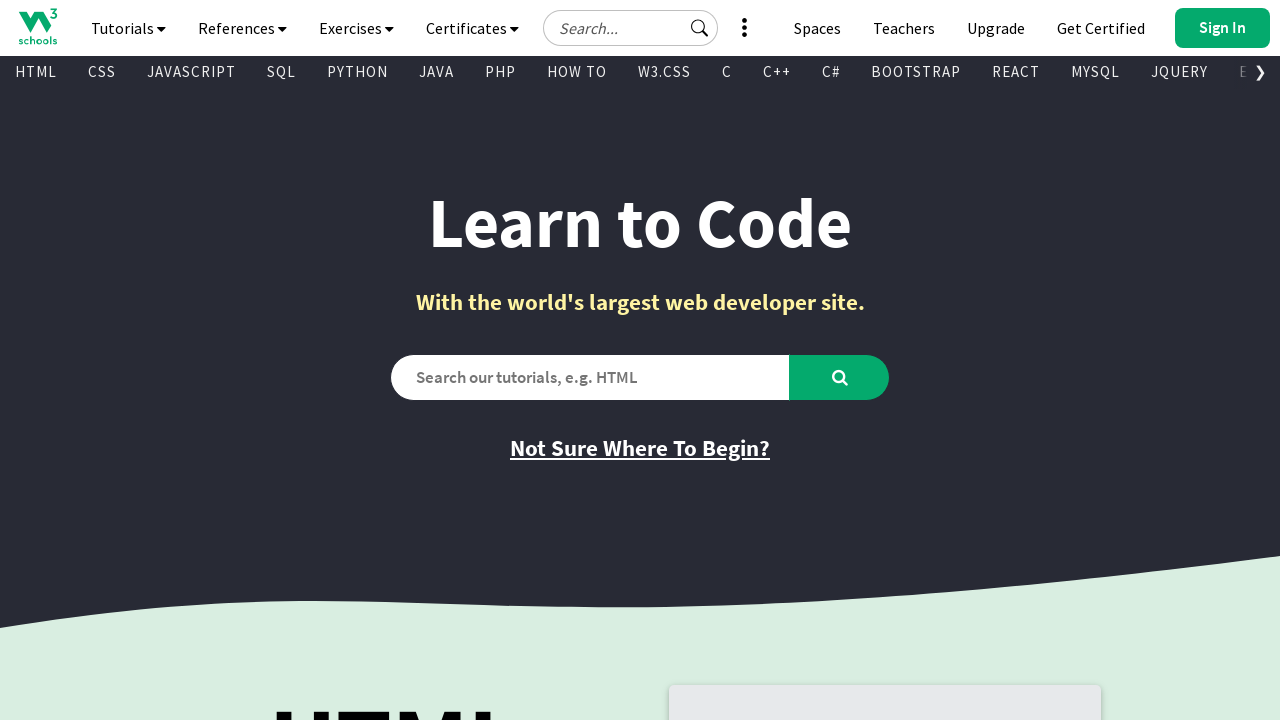

Retrieved inner text from visible link: 'VUE'
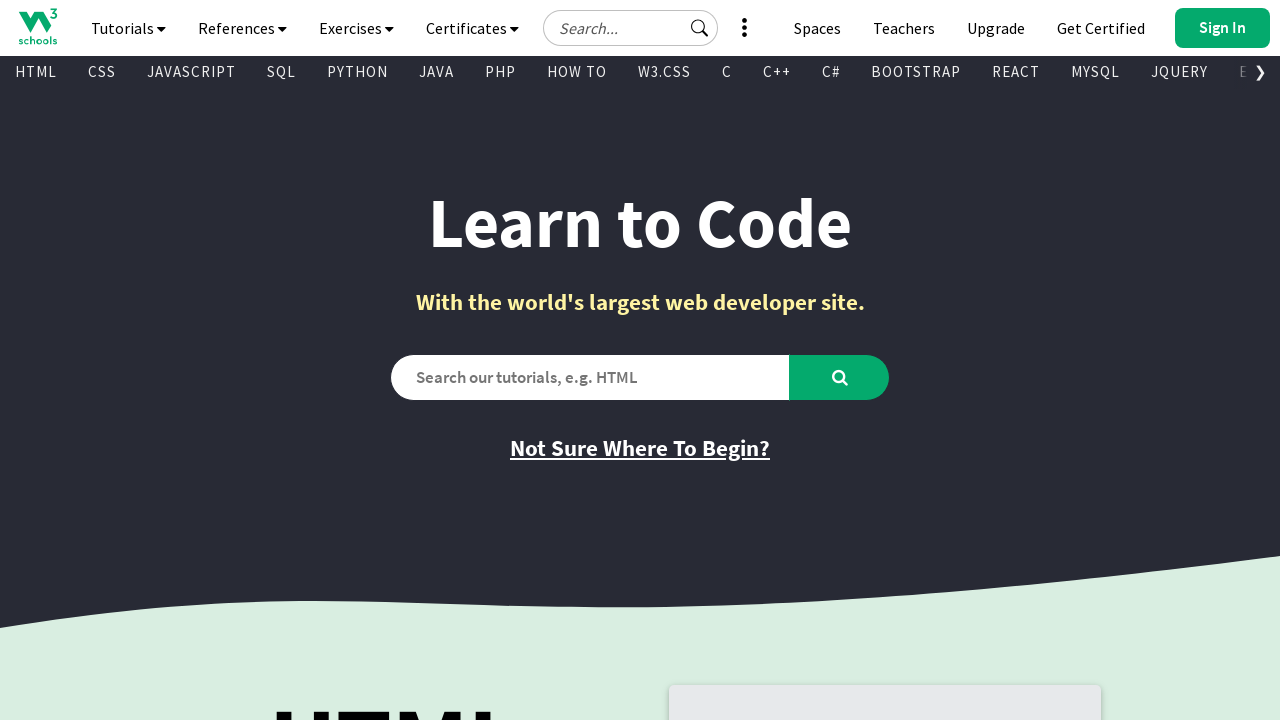

Retrieved href attribute from link: '/vue/index.php'
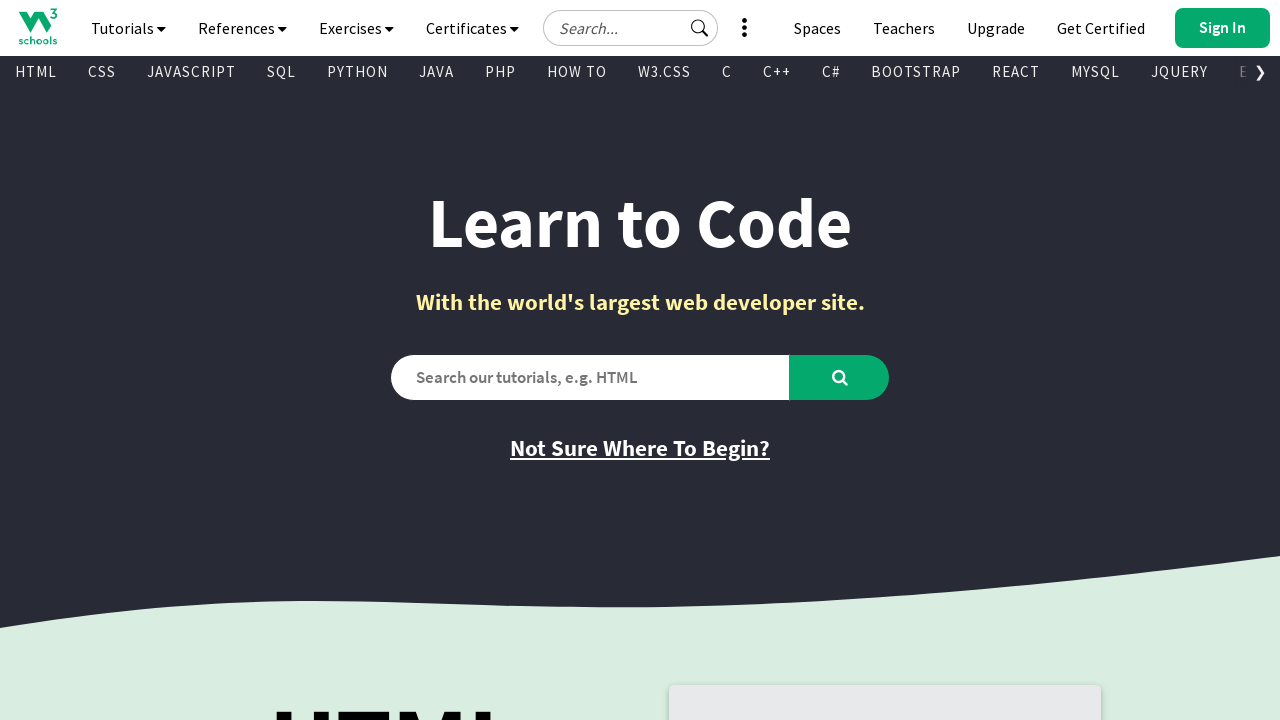

Retrieved inner text from visible link: 'GEN AI'
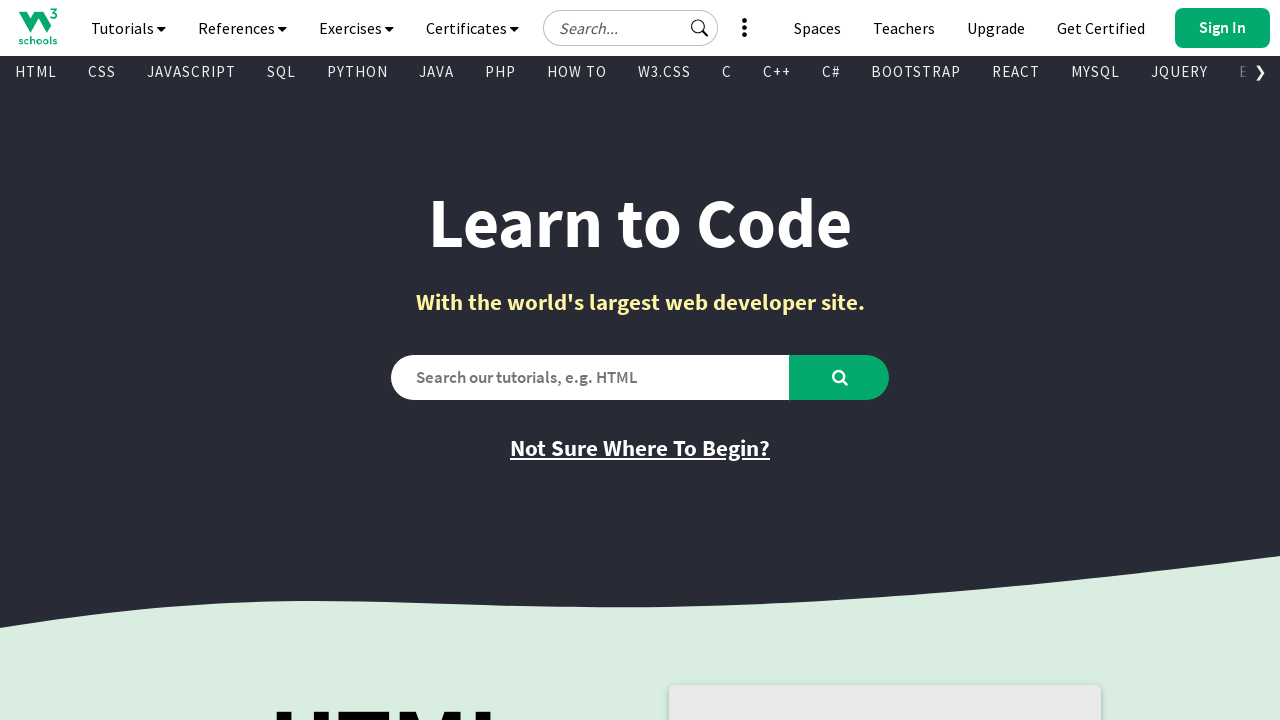

Retrieved href attribute from link: '/gen_ai/index.php'
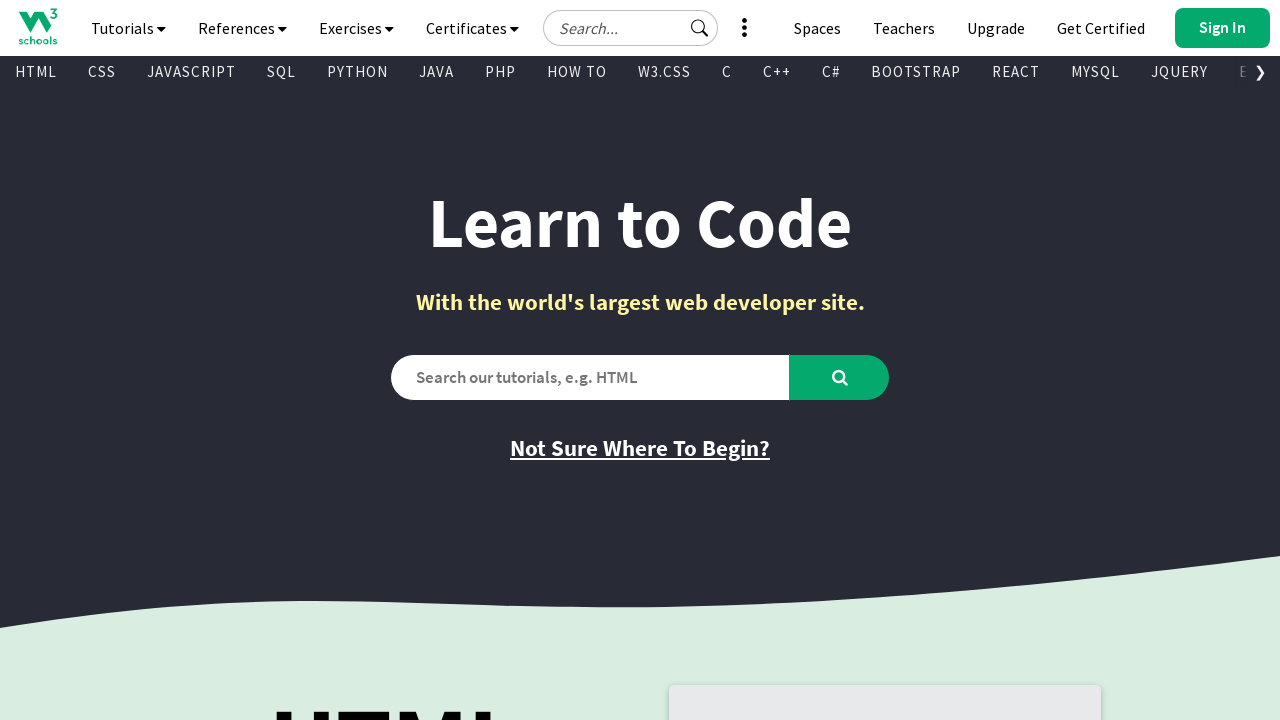

Retrieved inner text from visible link: 'SCIPY'
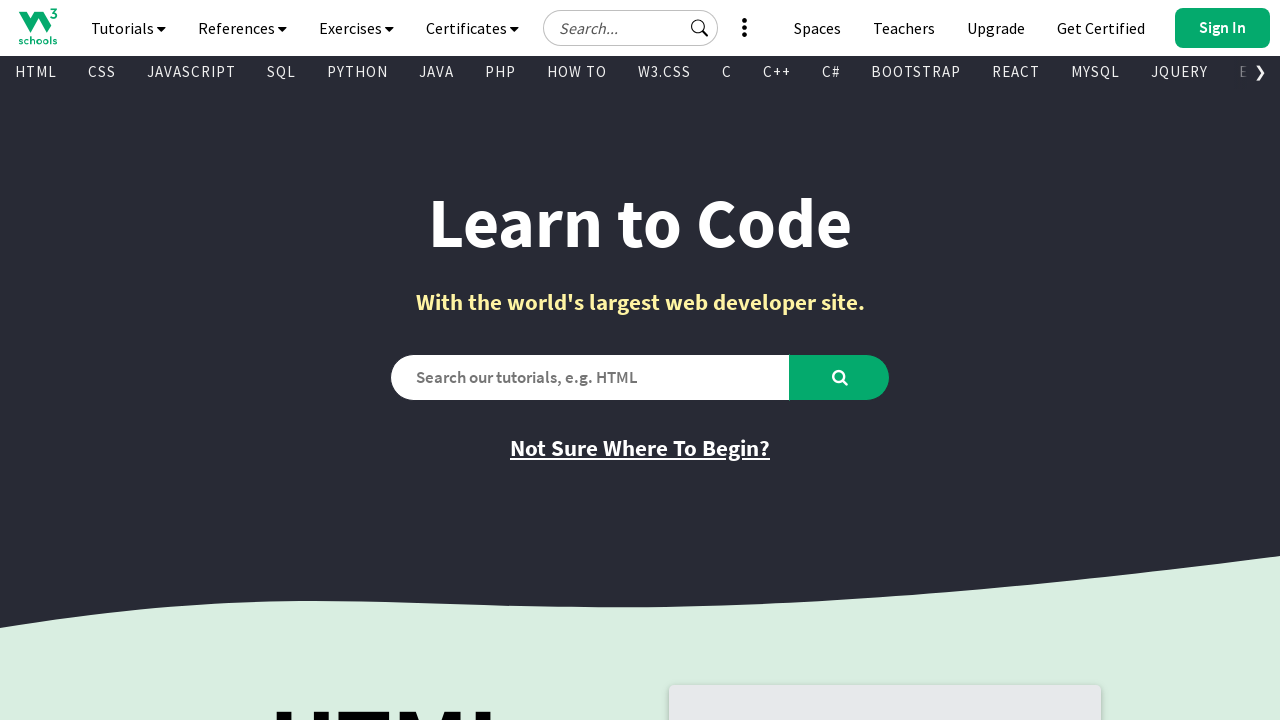

Retrieved href attribute from link: '/python/scipy/index.php'
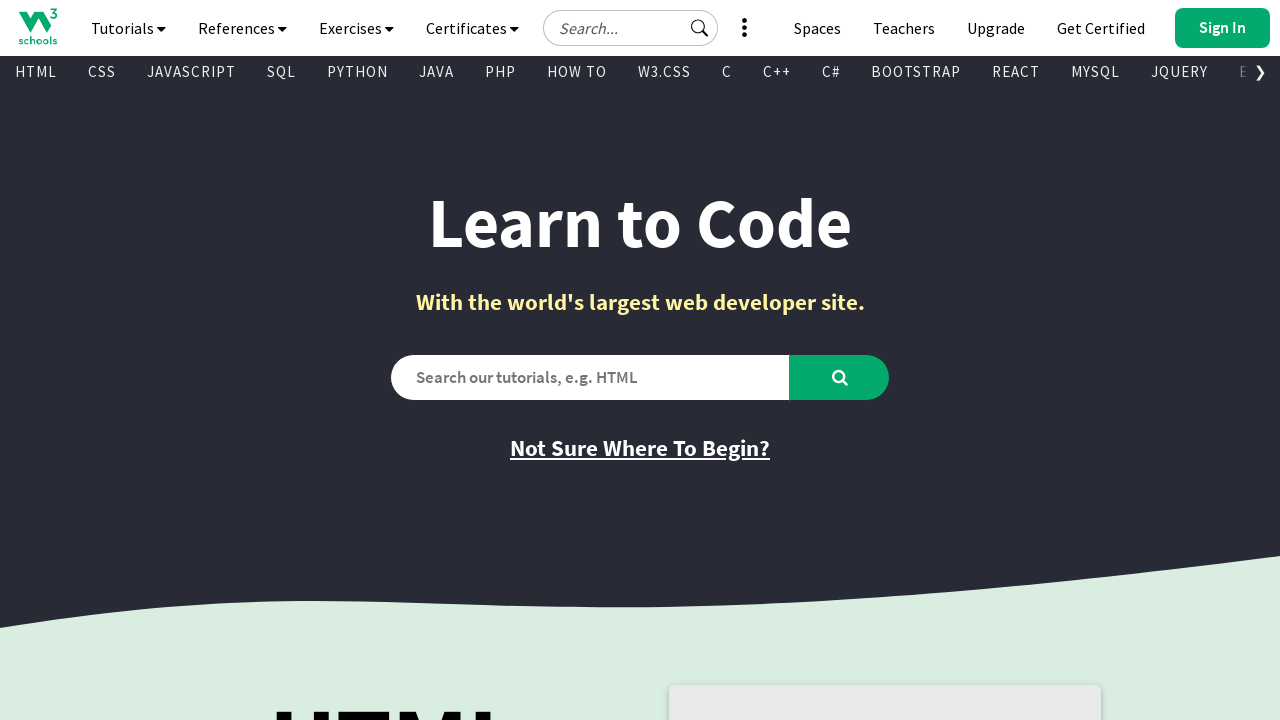

Retrieved inner text from visible link: 'AWS'
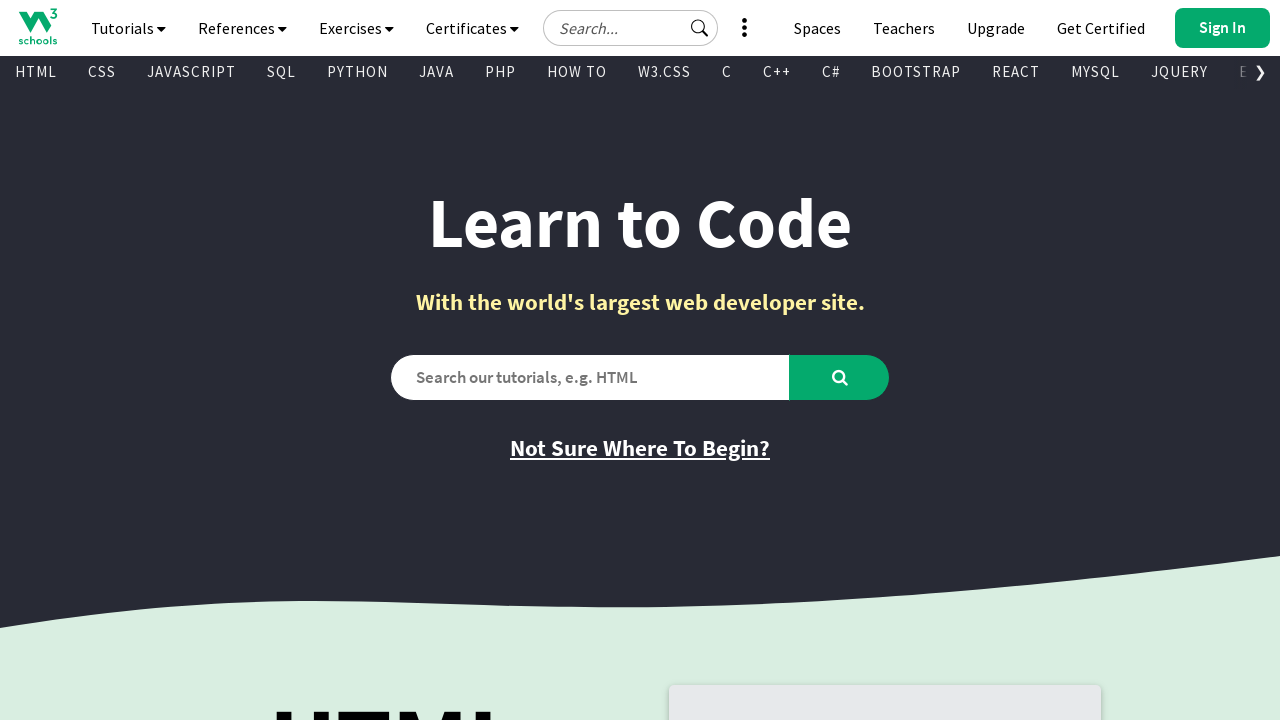

Retrieved href attribute from link: '/aws/index.php'
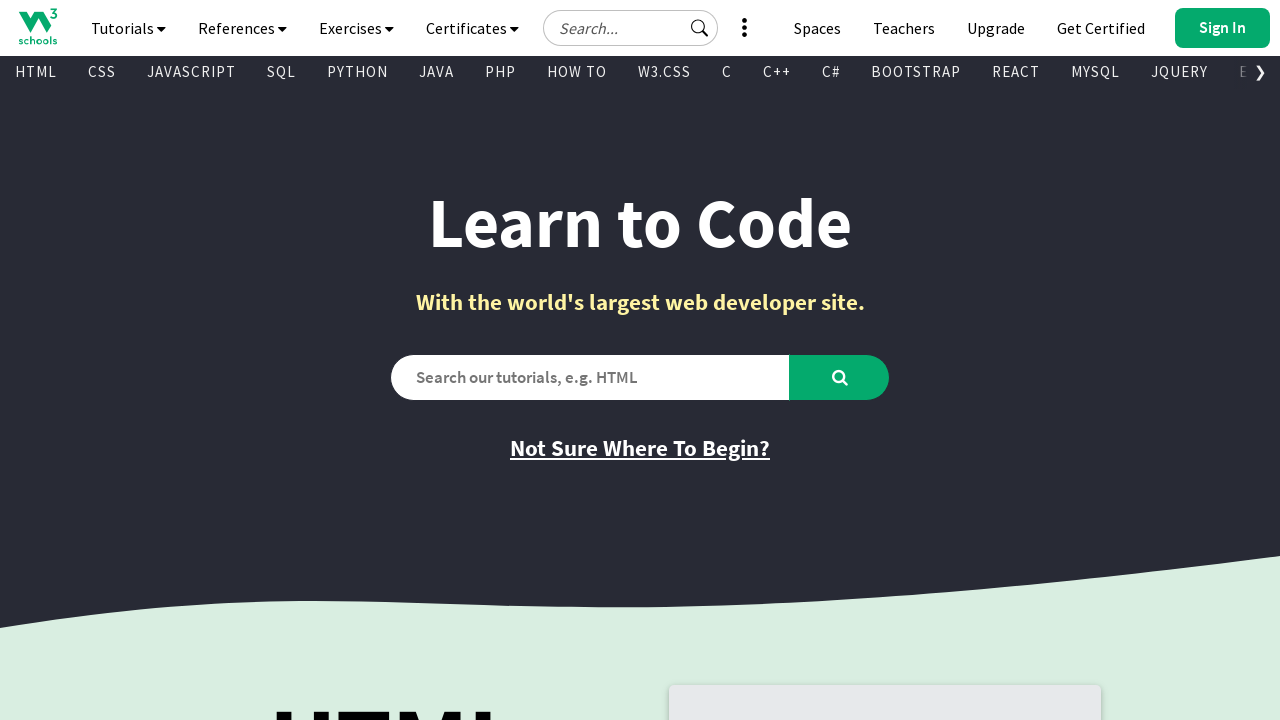

Retrieved inner text from visible link: 'CYBERSECURITY'
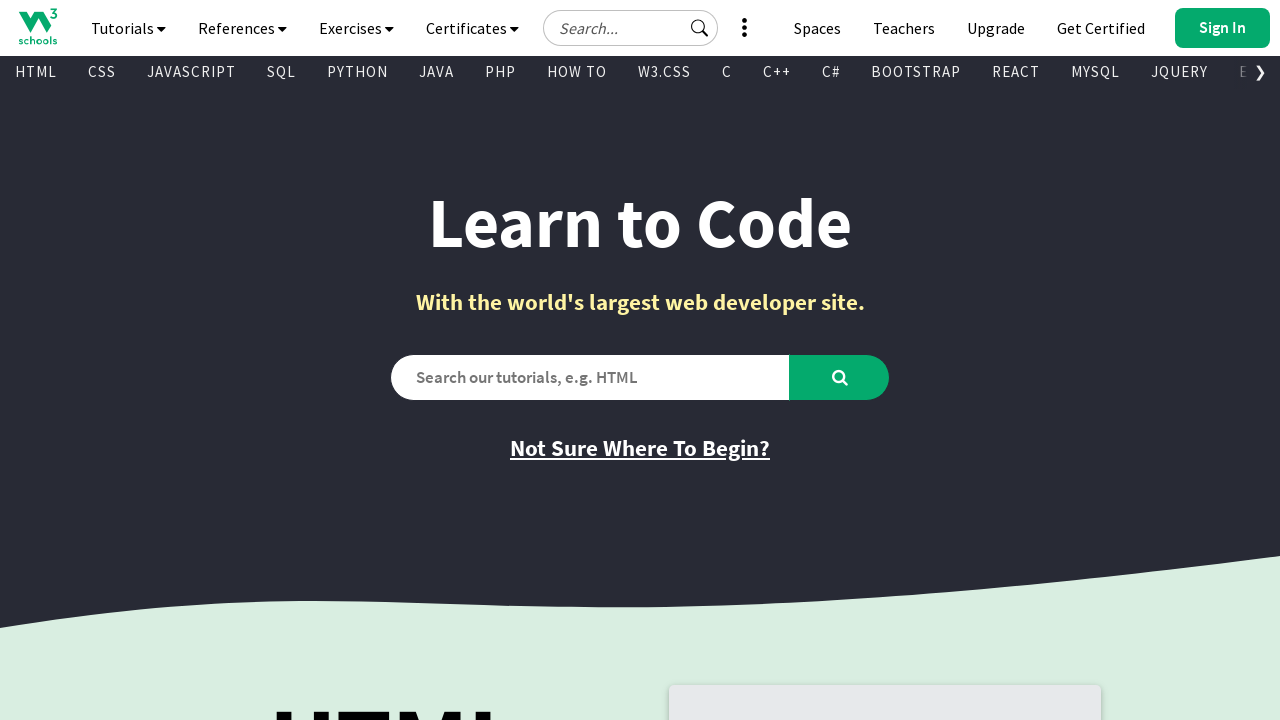

Retrieved href attribute from link: '/cybersecurity/index.php'
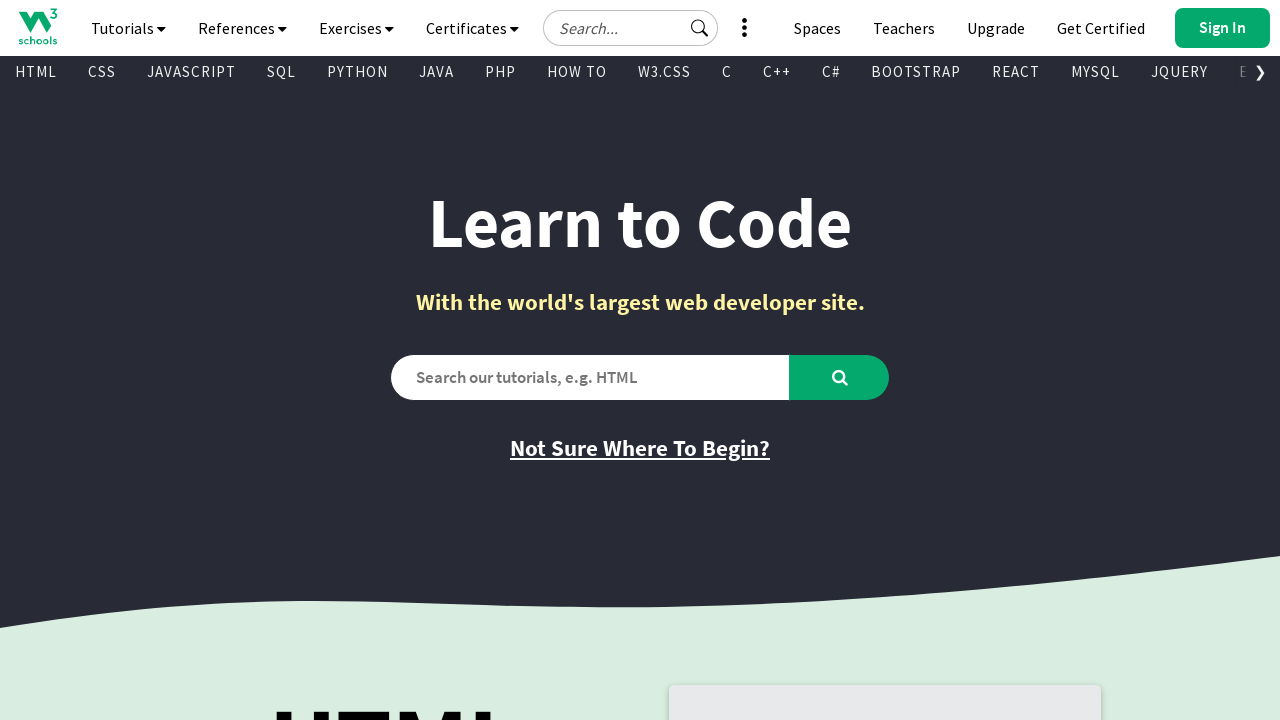

Retrieved inner text from visible link: 'DATA SCIENCE'
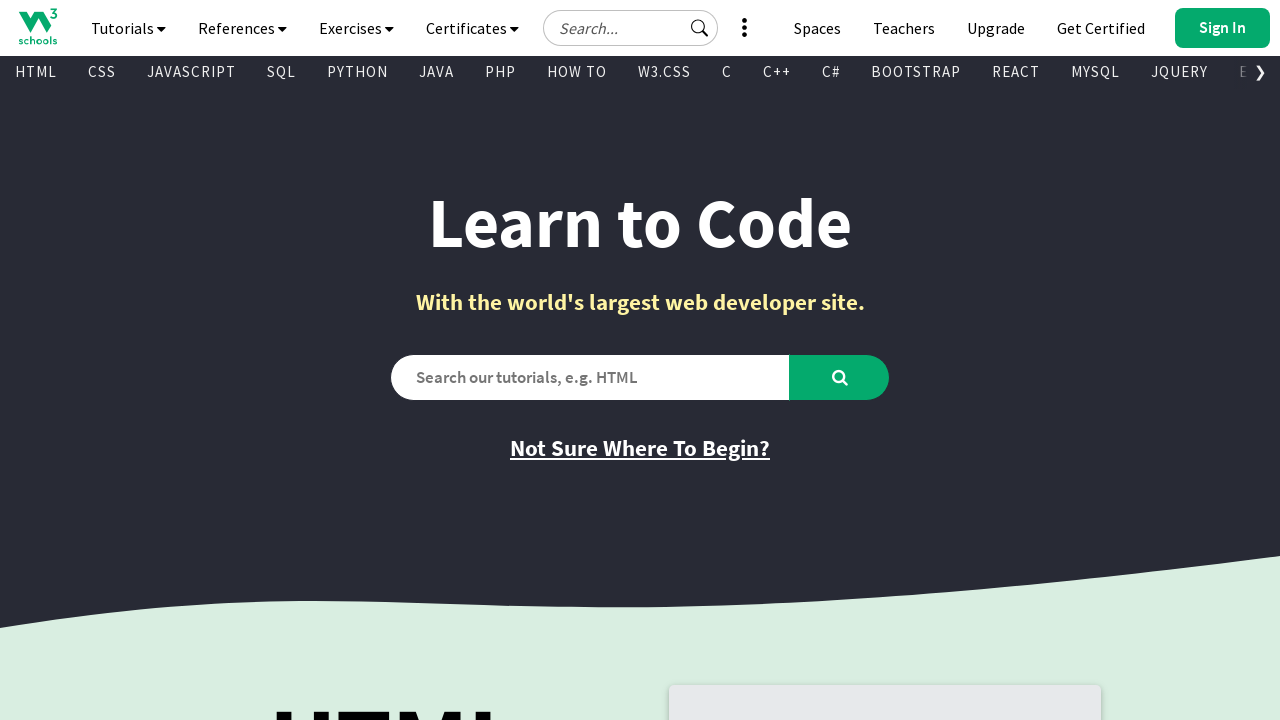

Retrieved href attribute from link: '/datascience/default.asp'
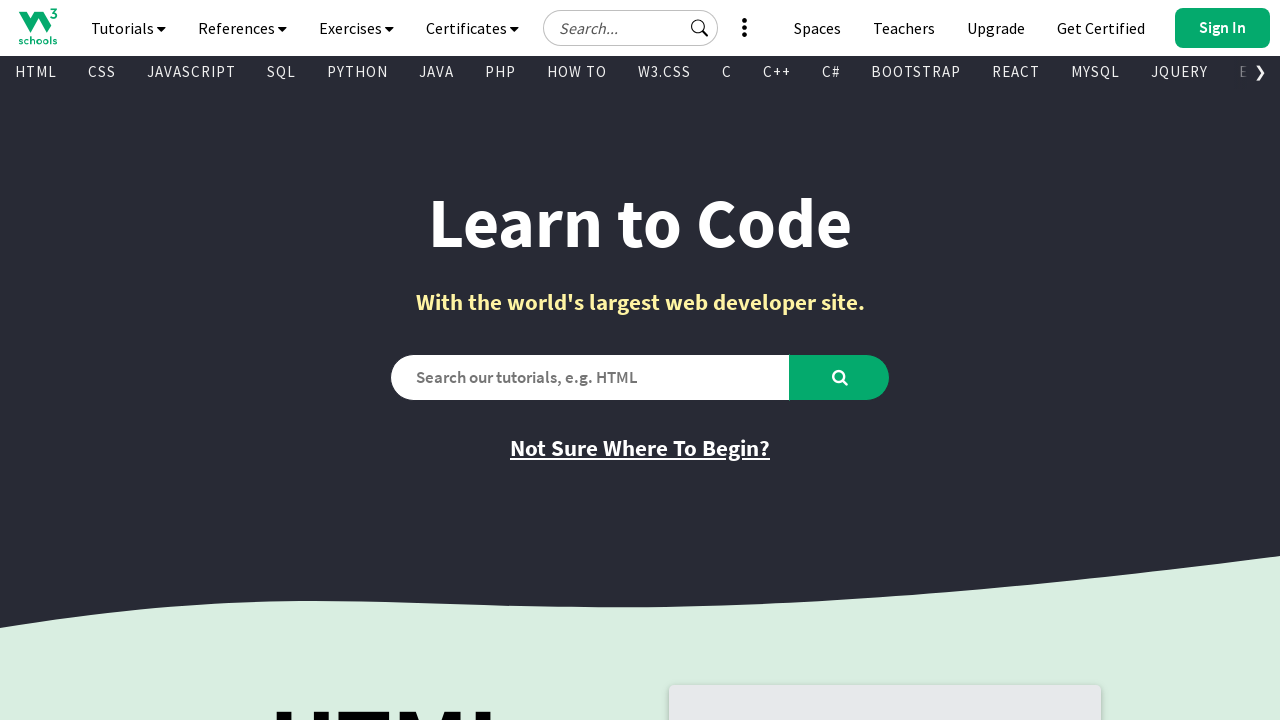

Retrieved inner text from visible link: 'INTRO TO PROGRAMMING'
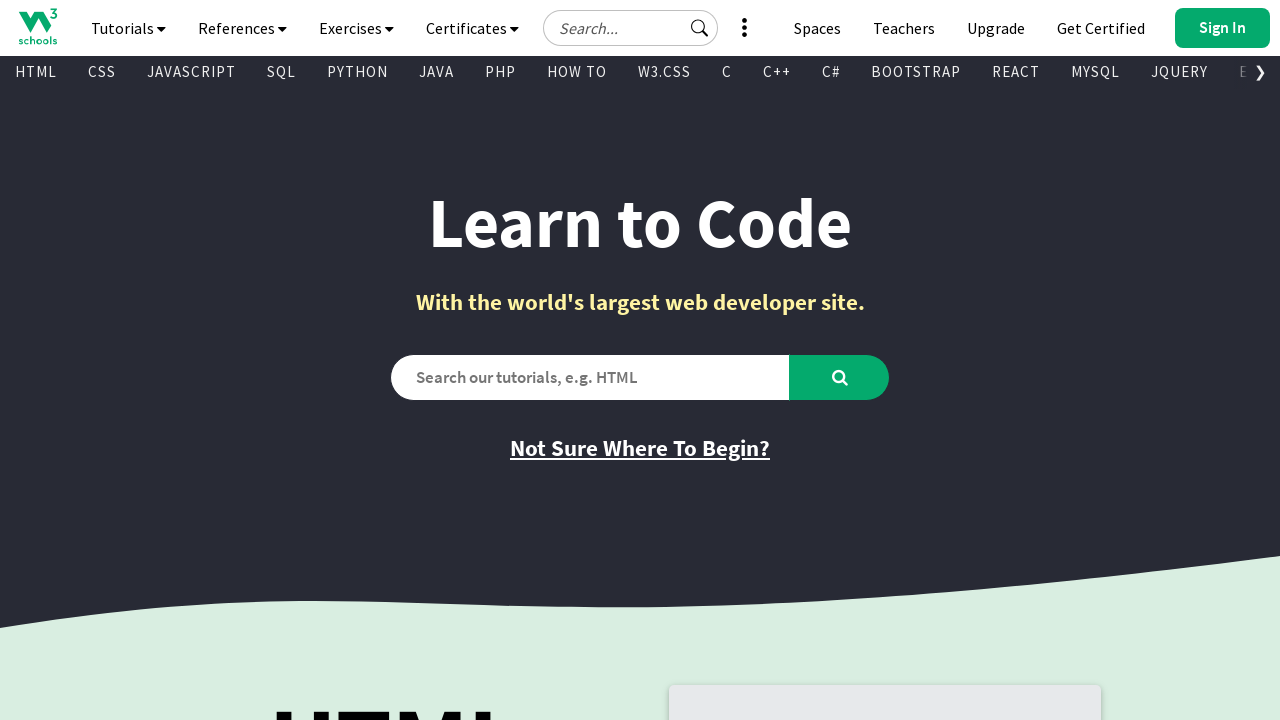

Retrieved href attribute from link: '/programming/index.php'
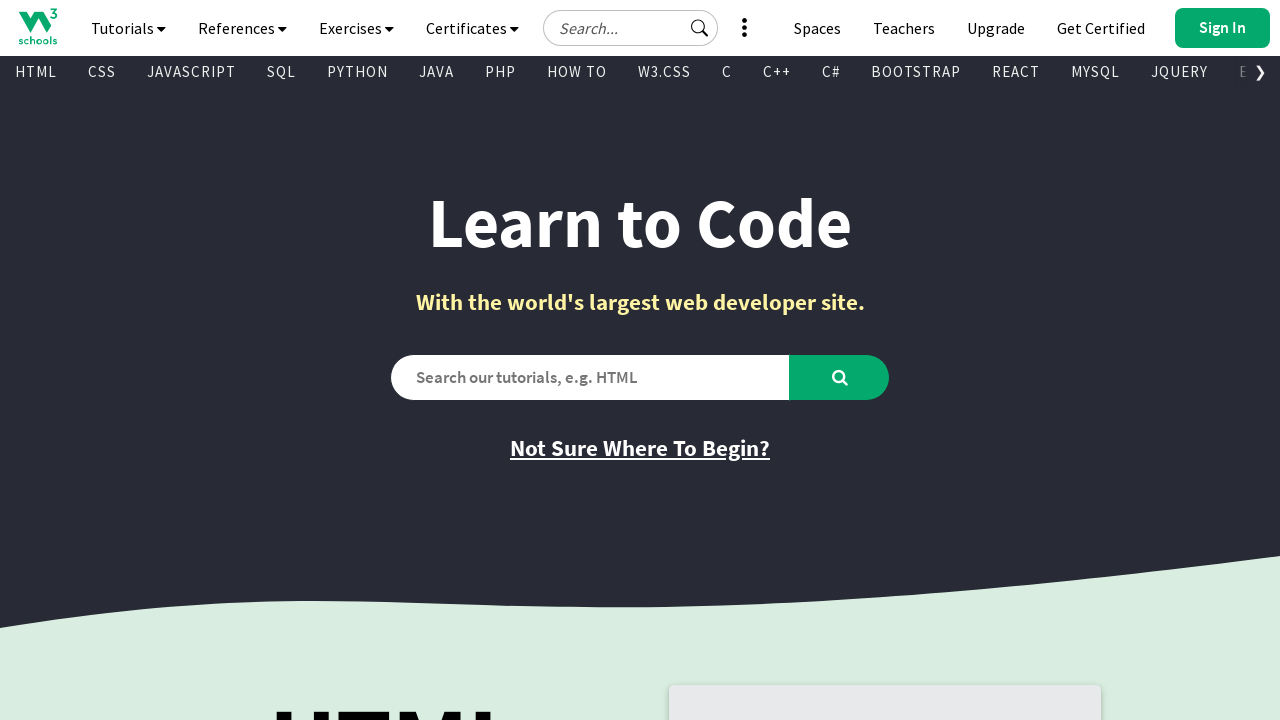

Retrieved inner text from visible link: 'INTRO TO HTML & CSS'
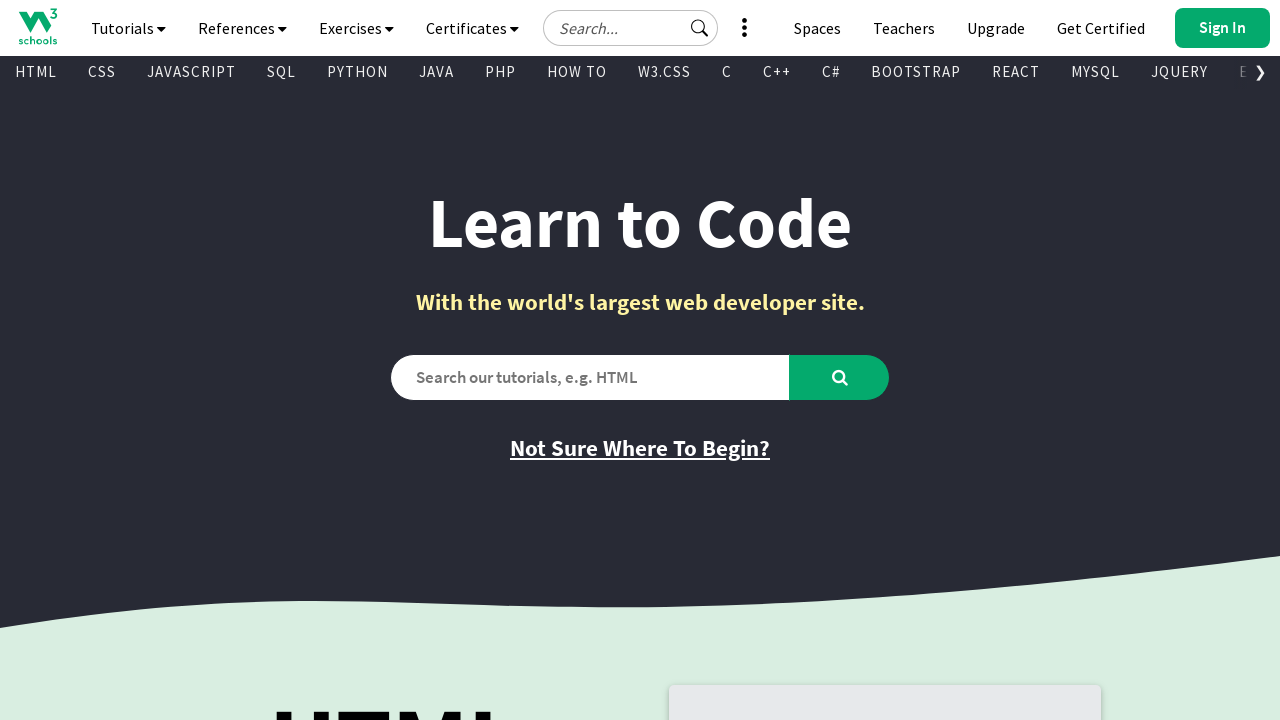

Retrieved href attribute from link: '/htmlcss/default.asp'
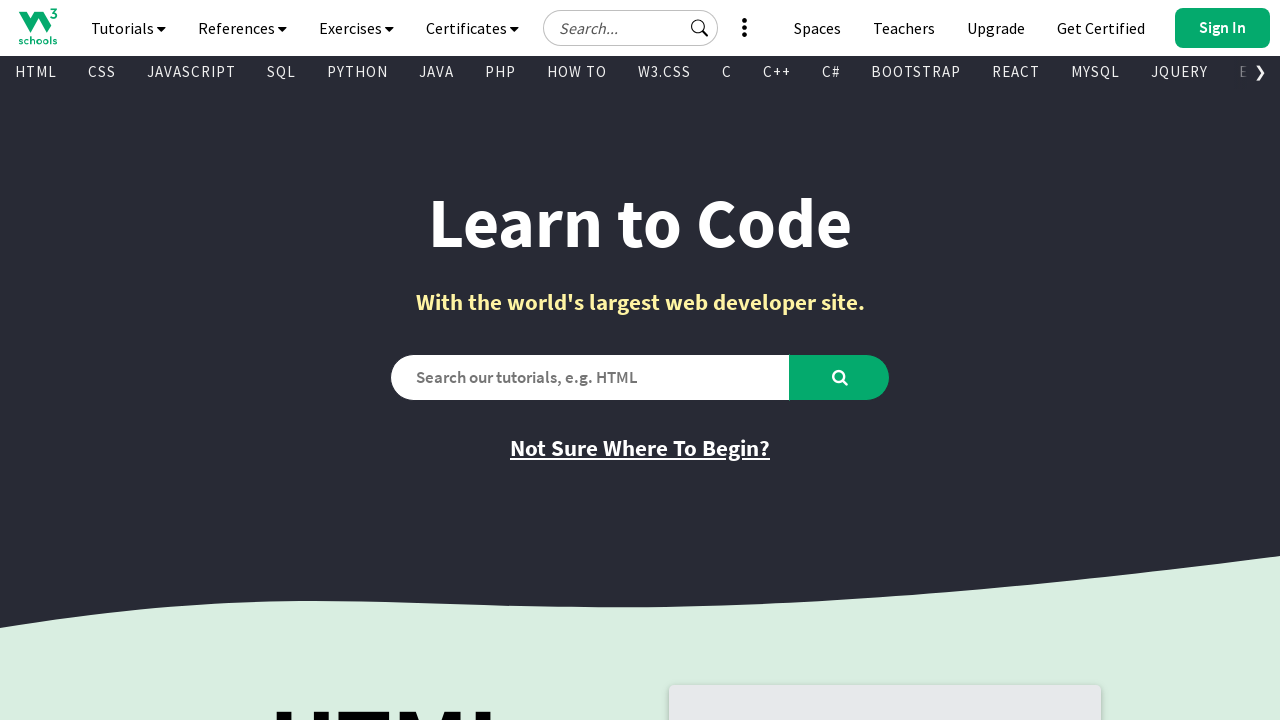

Retrieved inner text from visible link: 'BASH'
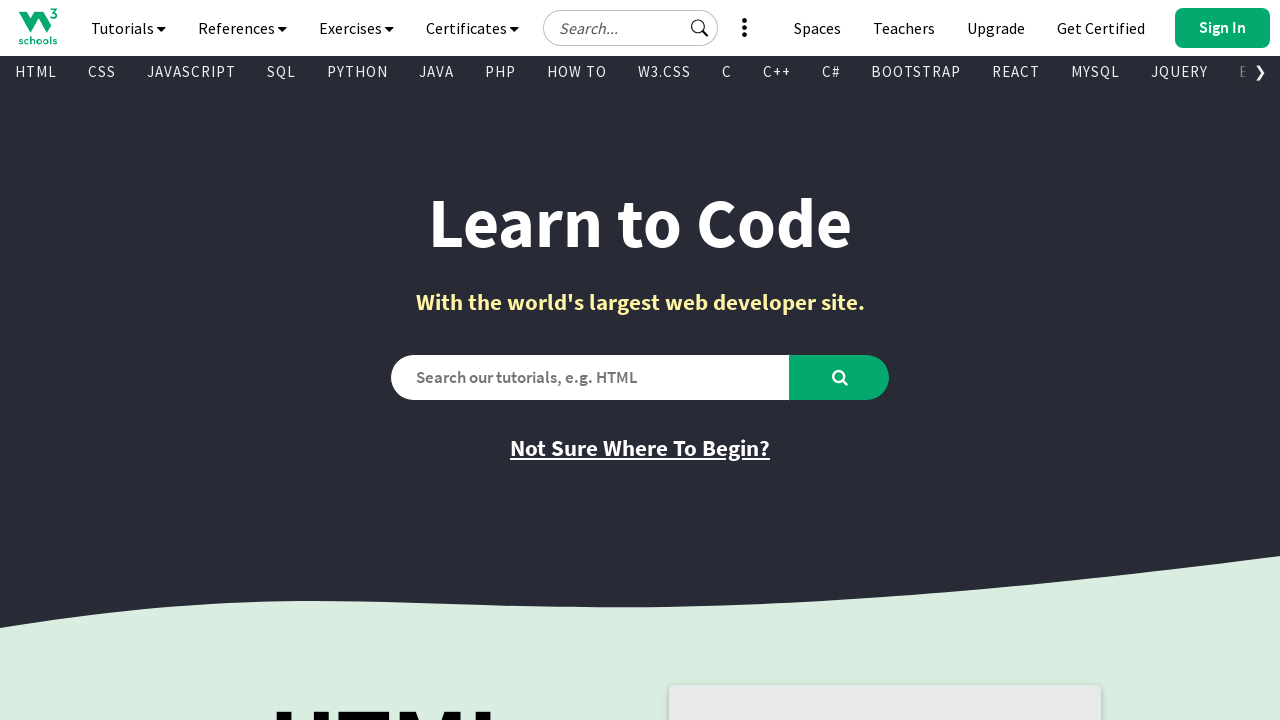

Retrieved href attribute from link: '/bash/index.php'
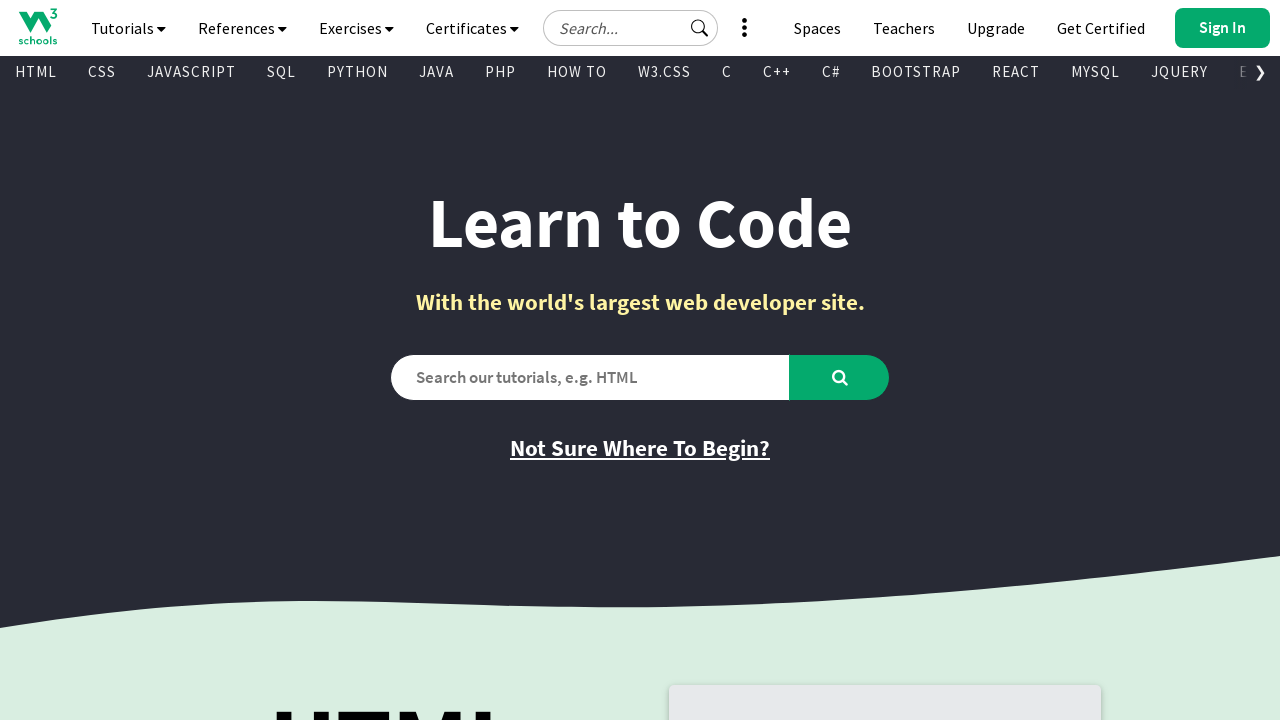

Retrieved inner text from visible link: 'RUST'
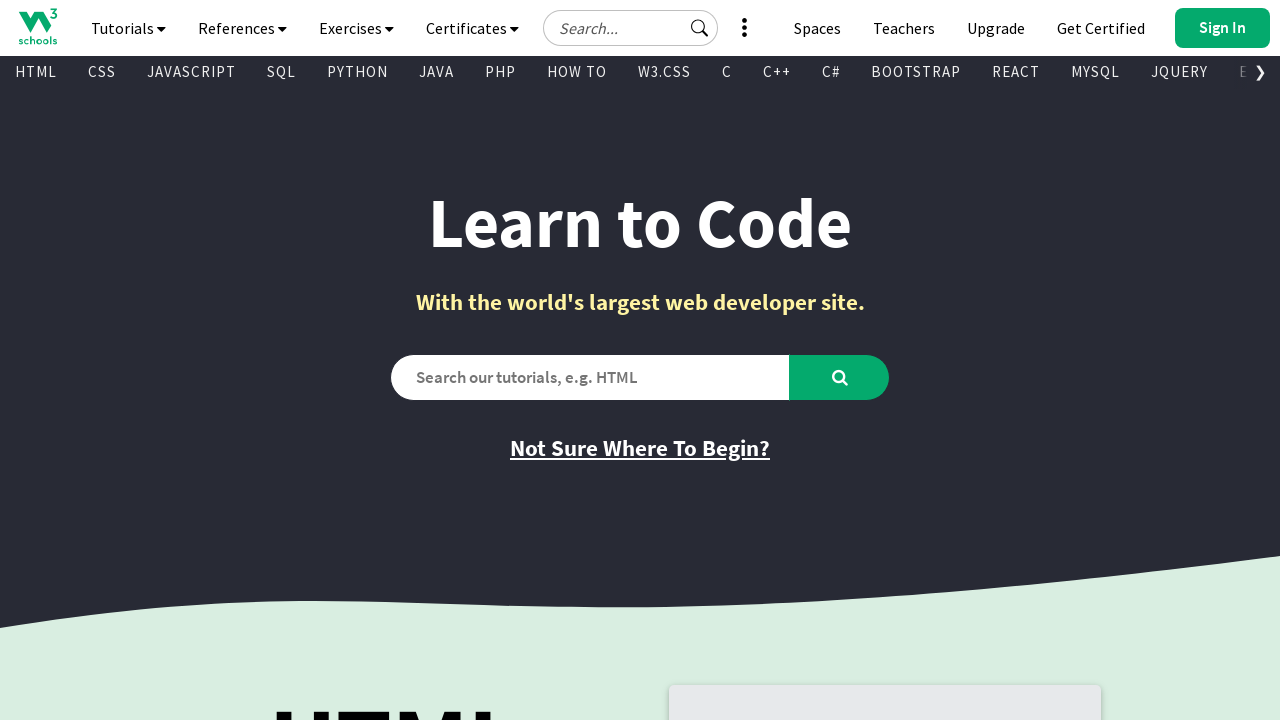

Retrieved href attribute from link: '/rust/index.php'
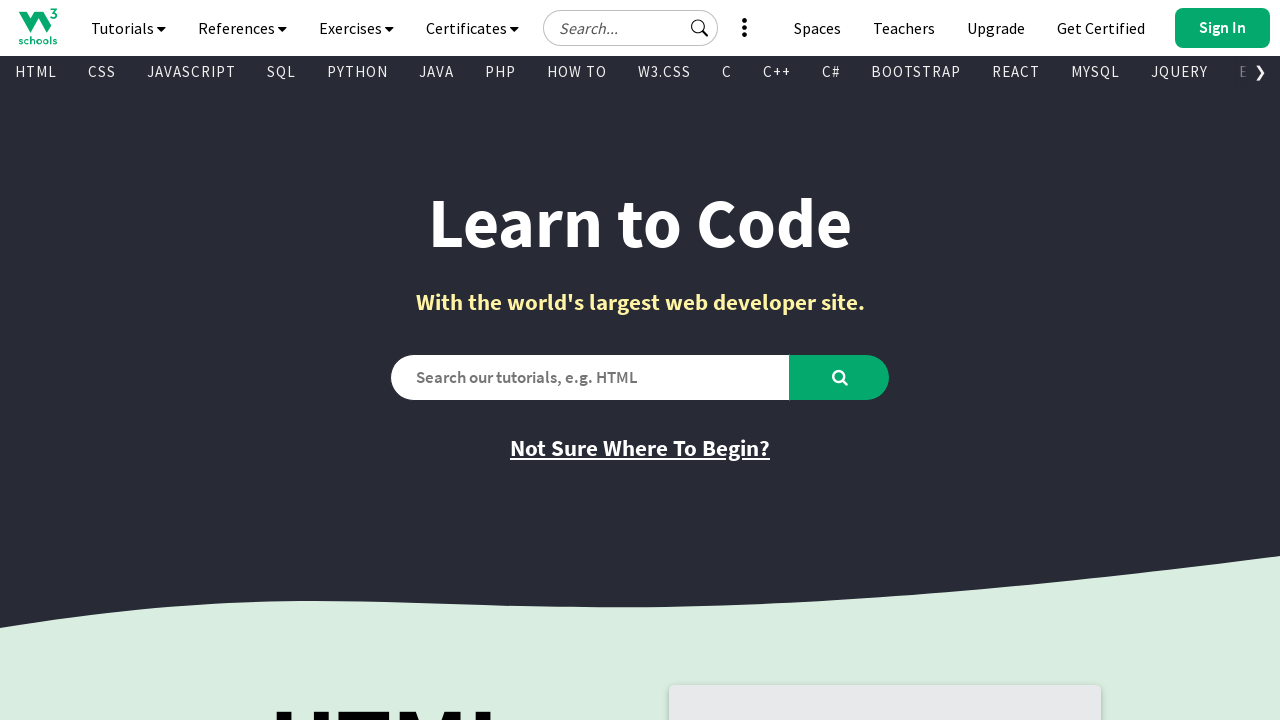

Retrieved inner text from visible link: 'Not Sure Where To Begin?'
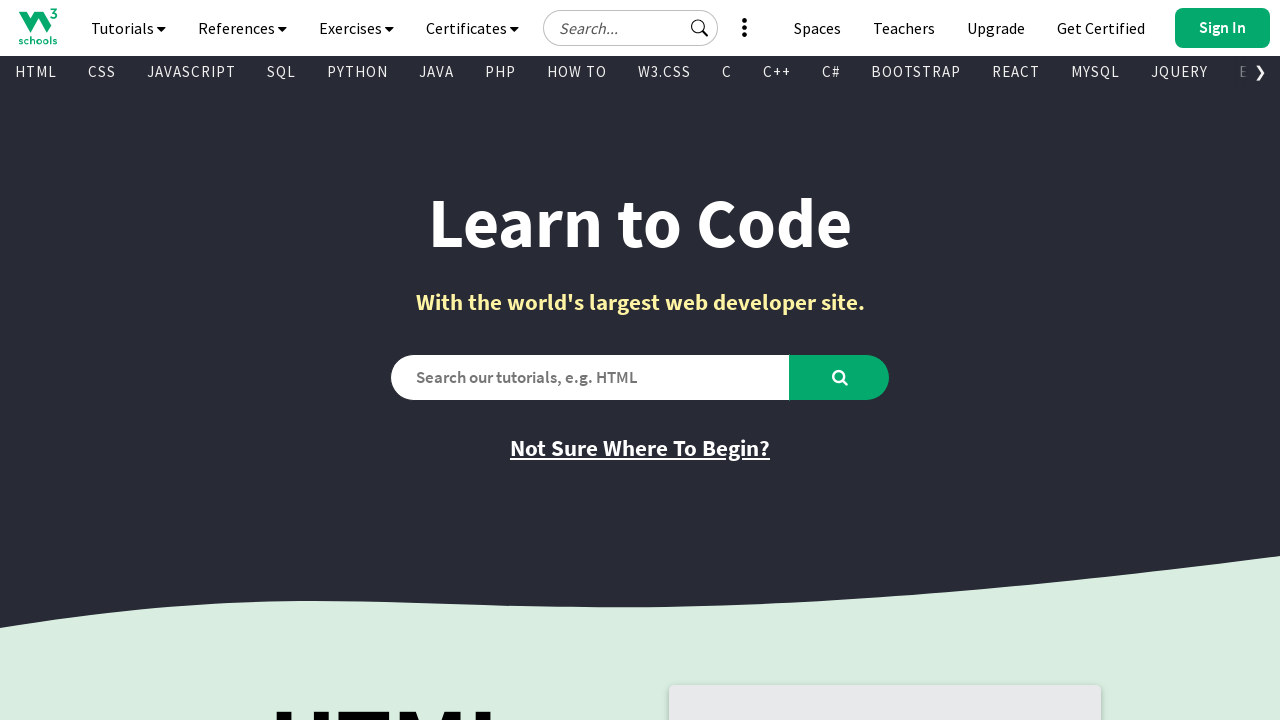

Retrieved href attribute from link: 'where_to_start.asp'
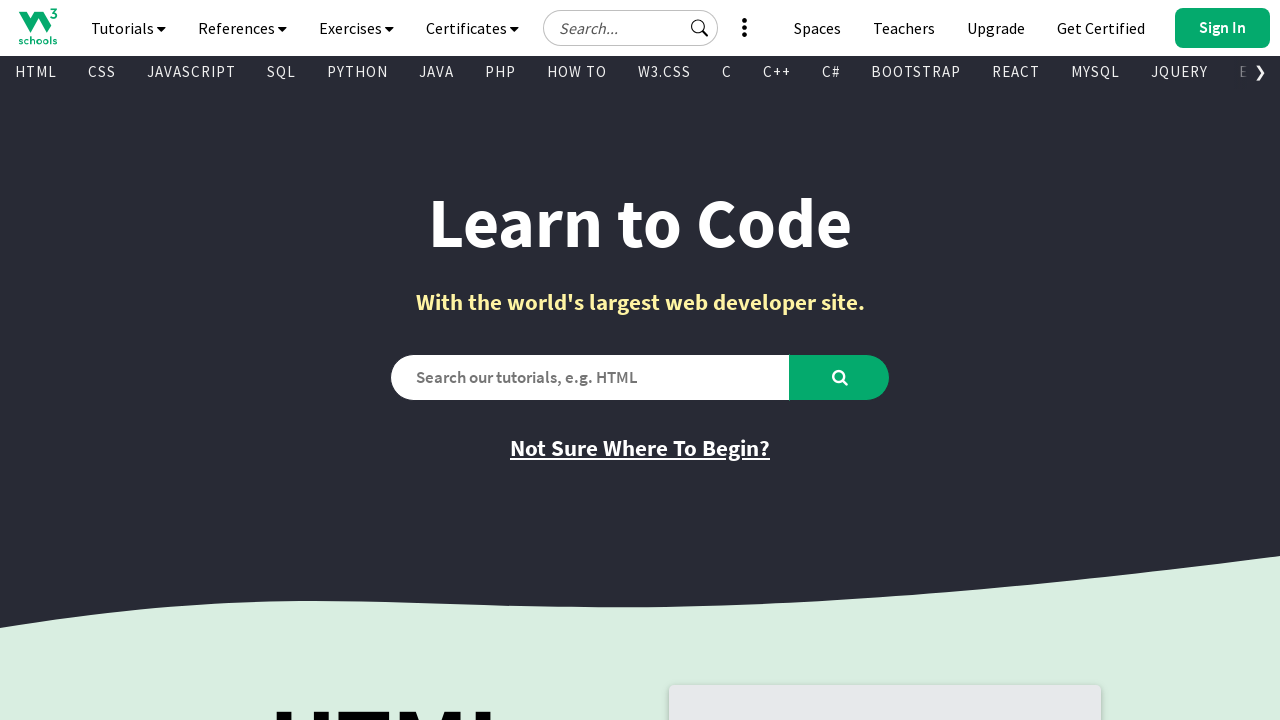

Retrieved inner text from visible link: 'Learn HTML'
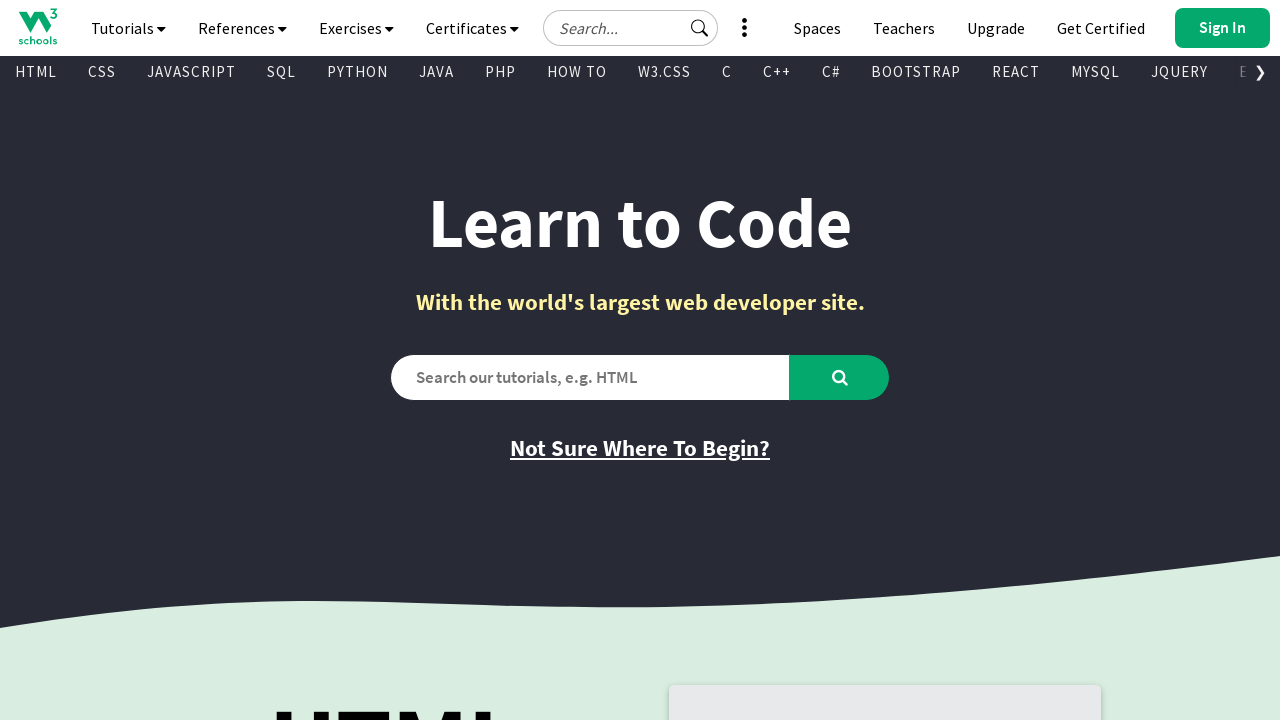

Retrieved href attribute from link: '/html/default.asp'
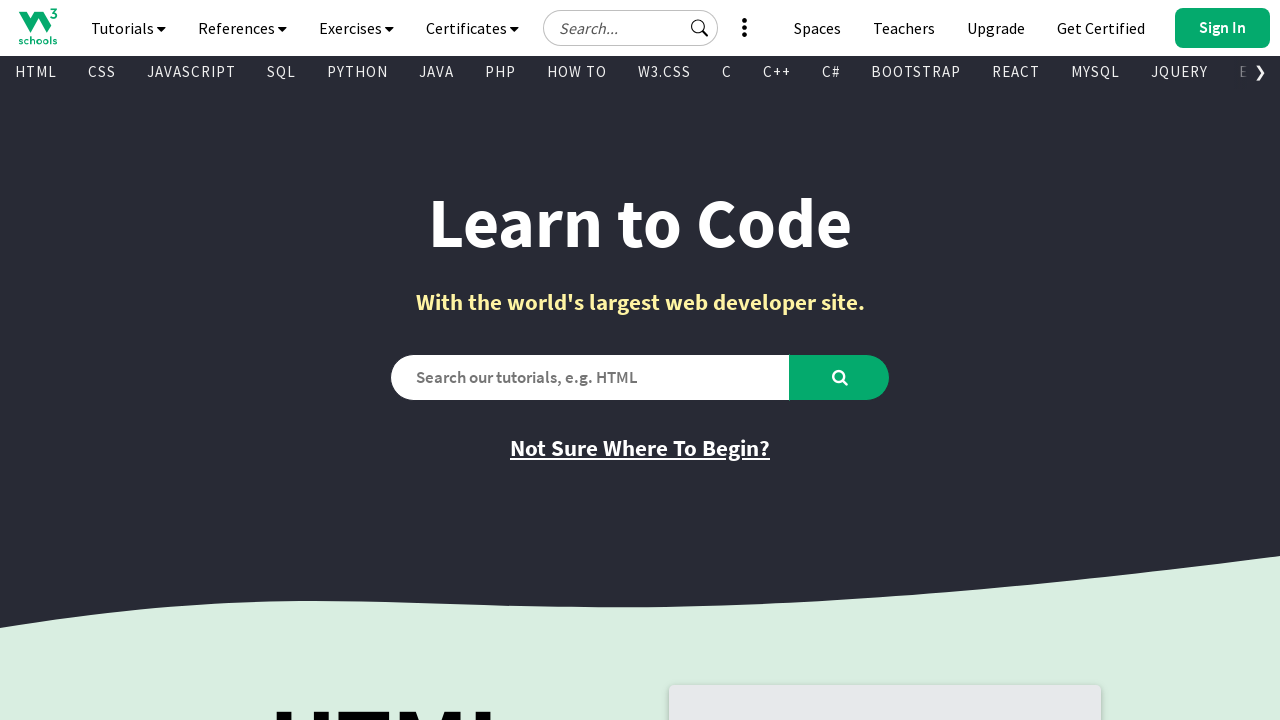

Retrieved inner text from visible link: 'Video Tutorial'
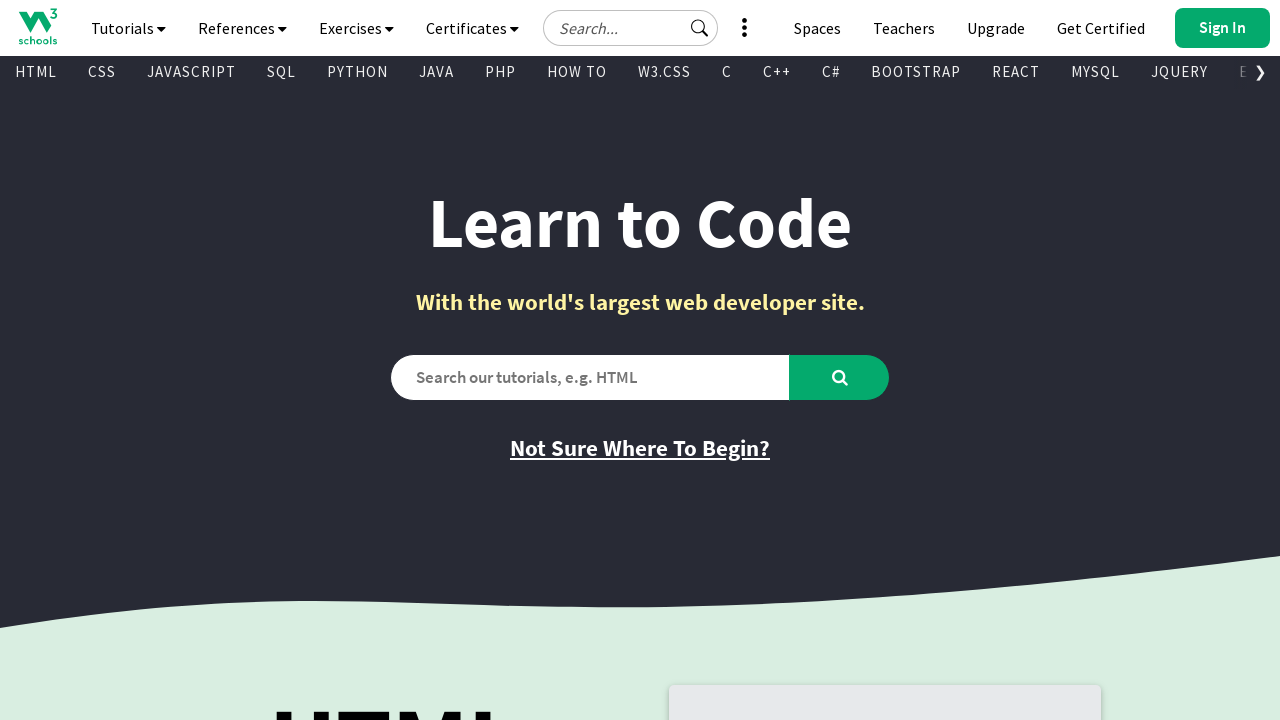

Retrieved href attribute from link: 'https://www.w3schools.com/videos/index.php'
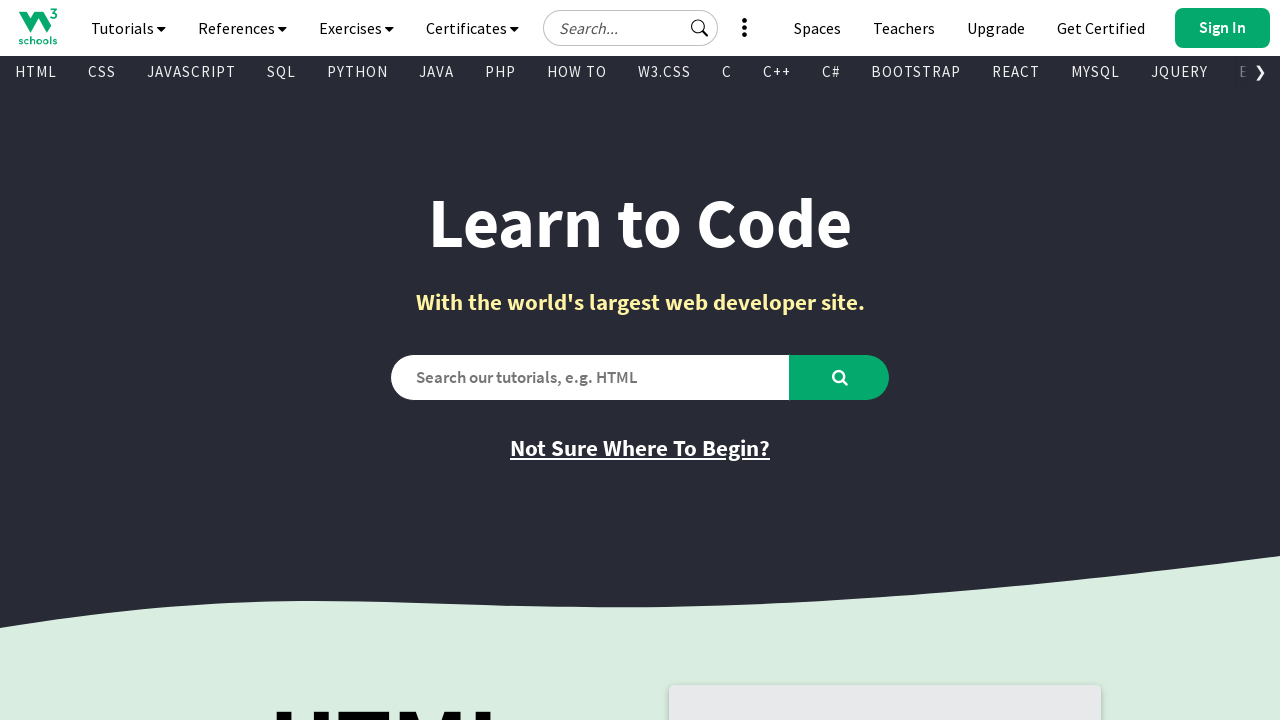

Retrieved inner text from visible link: 'HTML Reference'
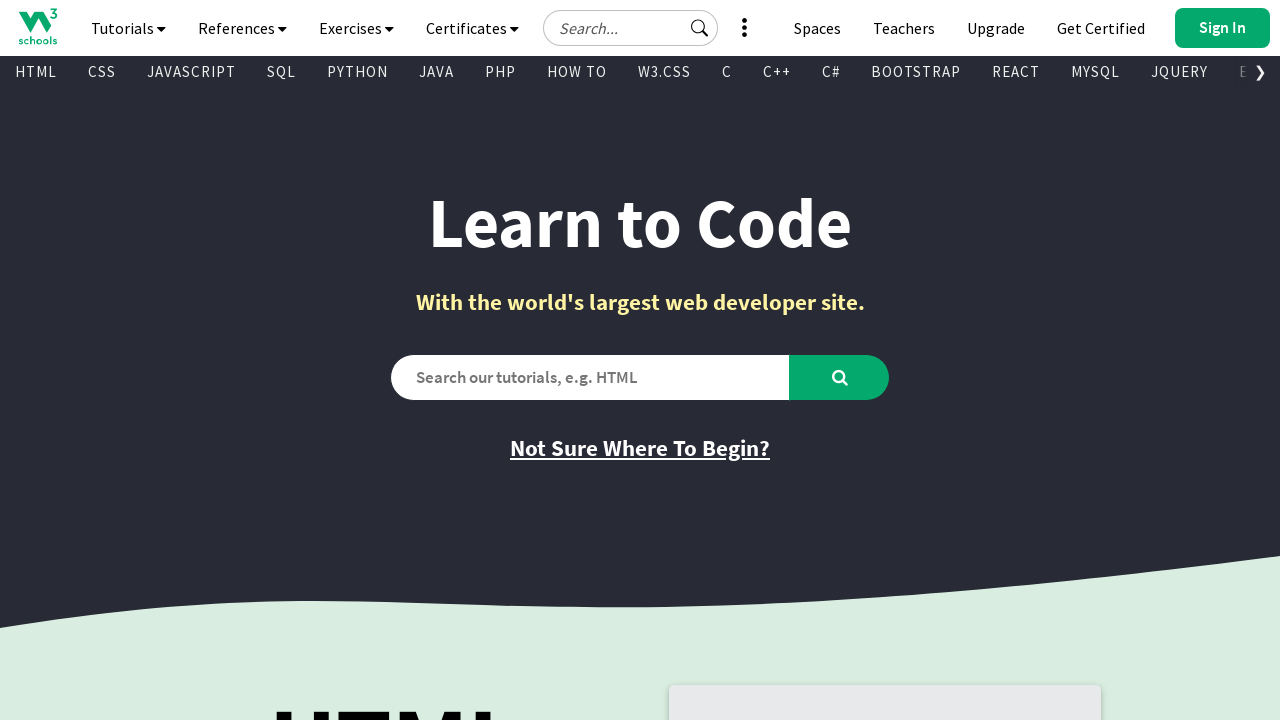

Retrieved href attribute from link: '/tags/default.asp'
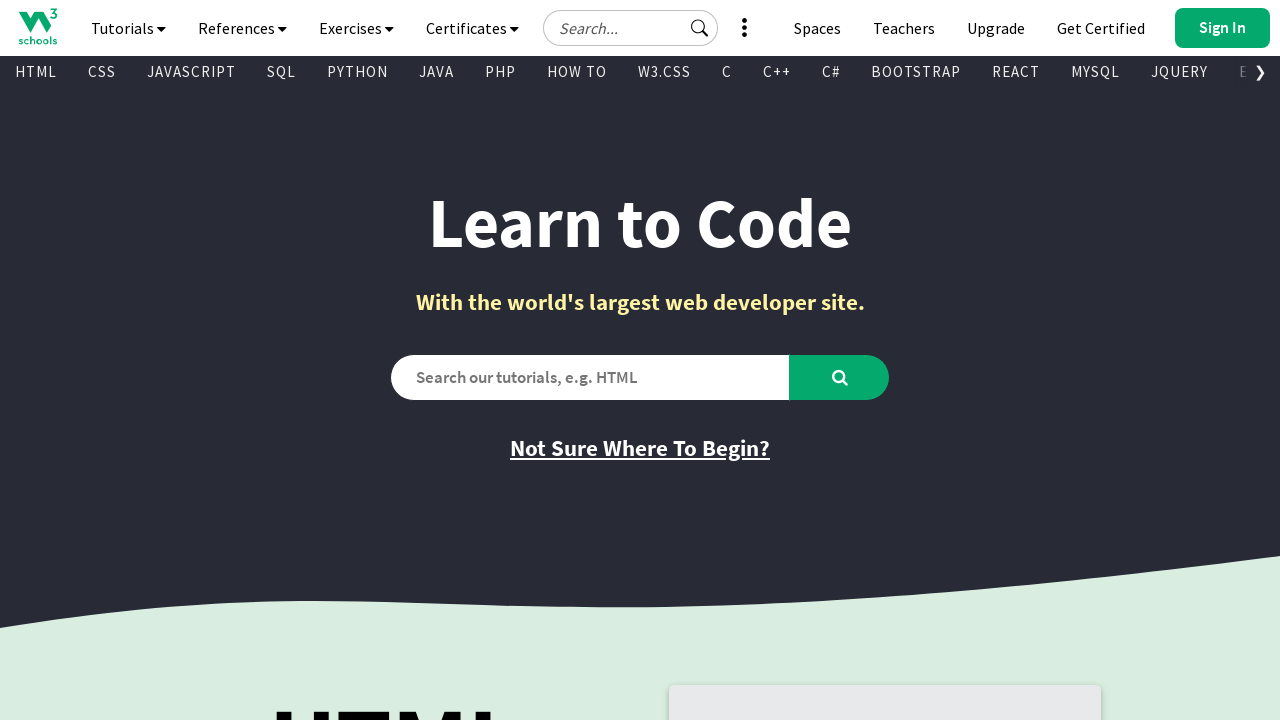

Retrieved inner text from visible link: 'Get Certified'
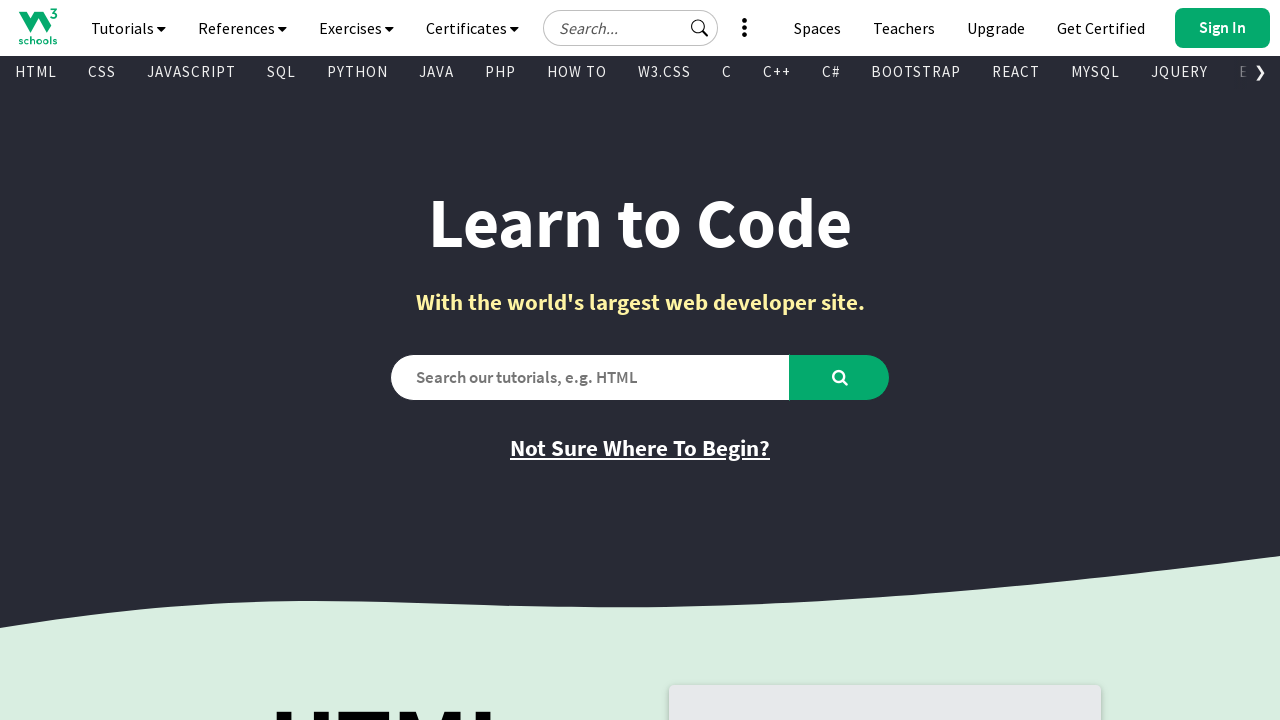

Retrieved href attribute from link: 'https://campus.w3schools.com/collections/certifications/products/html-certificate'
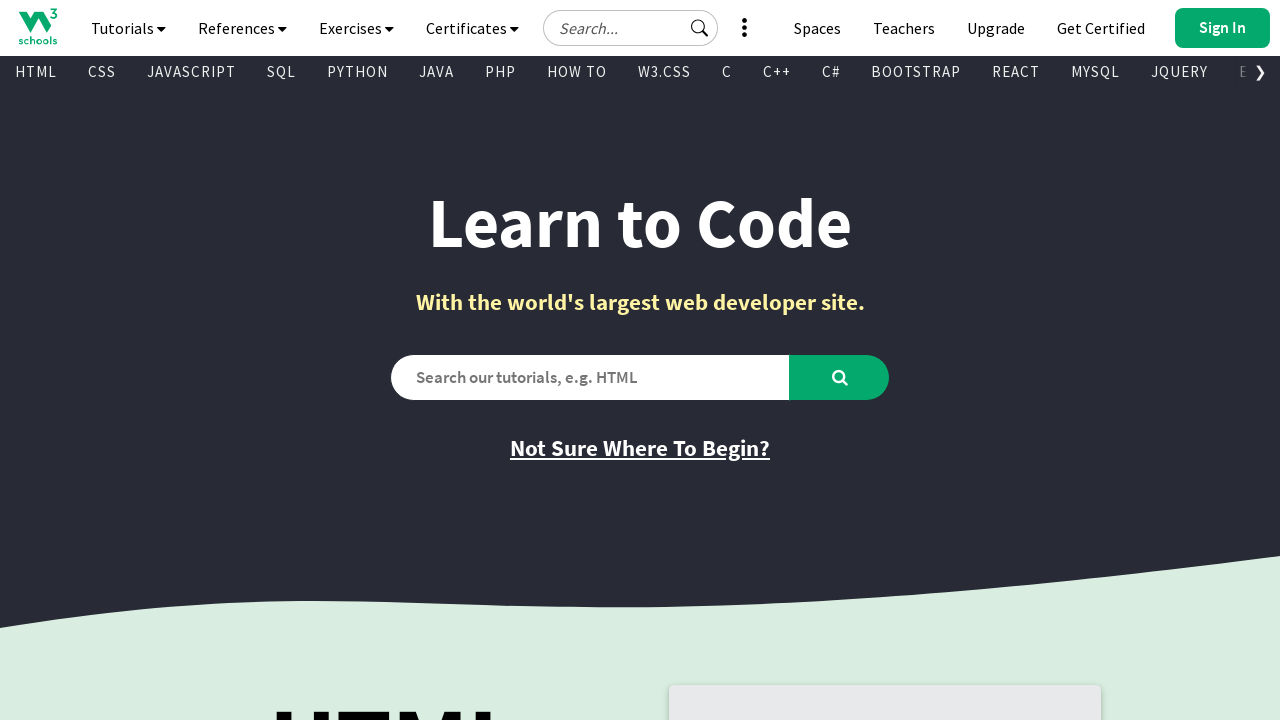

Retrieved inner text from visible link: 'Try it Yourself'
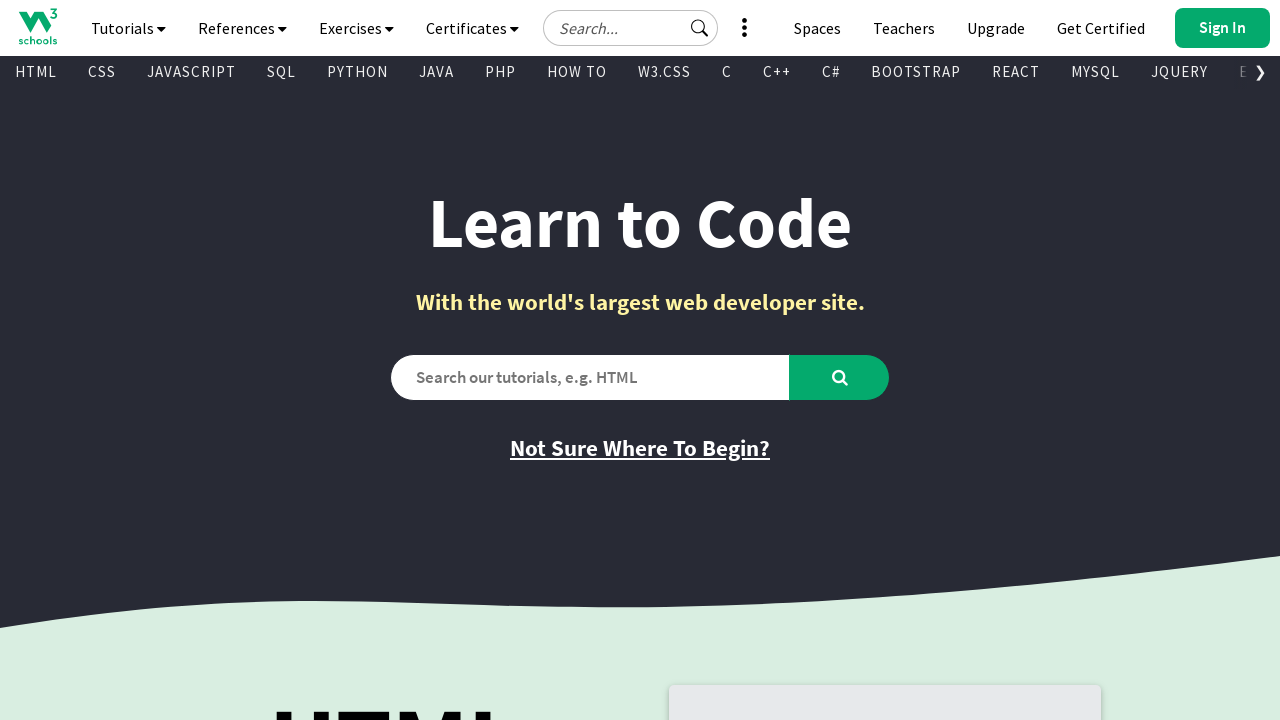

Retrieved href attribute from link: '/html/tryit.asp?filename=tryhtml_default_default'
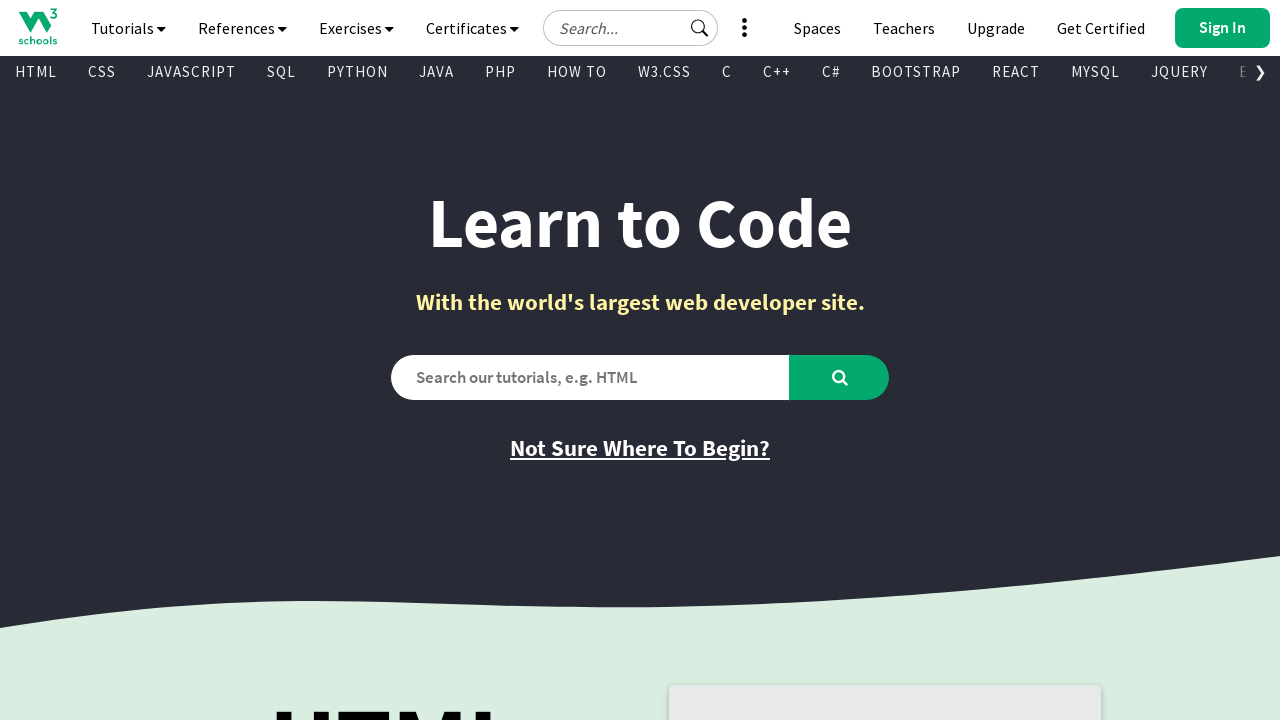

Retrieved inner text from visible link: 'Learn CSS'
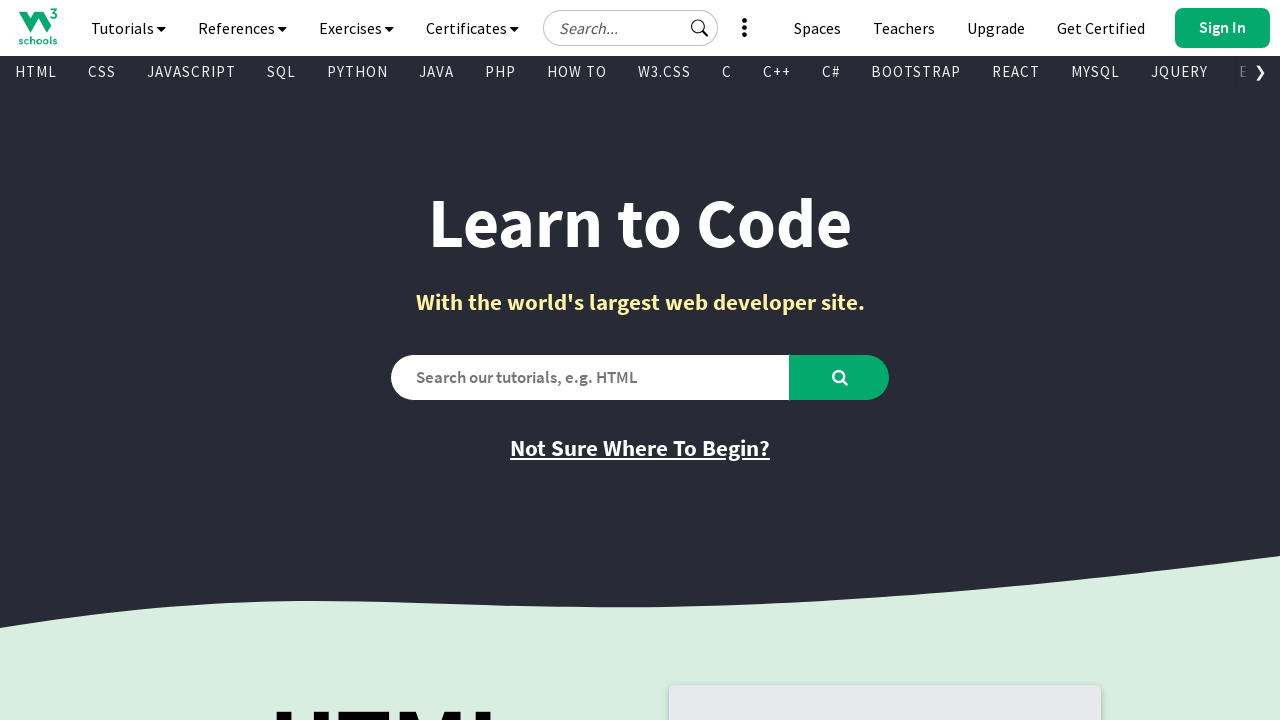

Retrieved href attribute from link: '/css/default.asp'
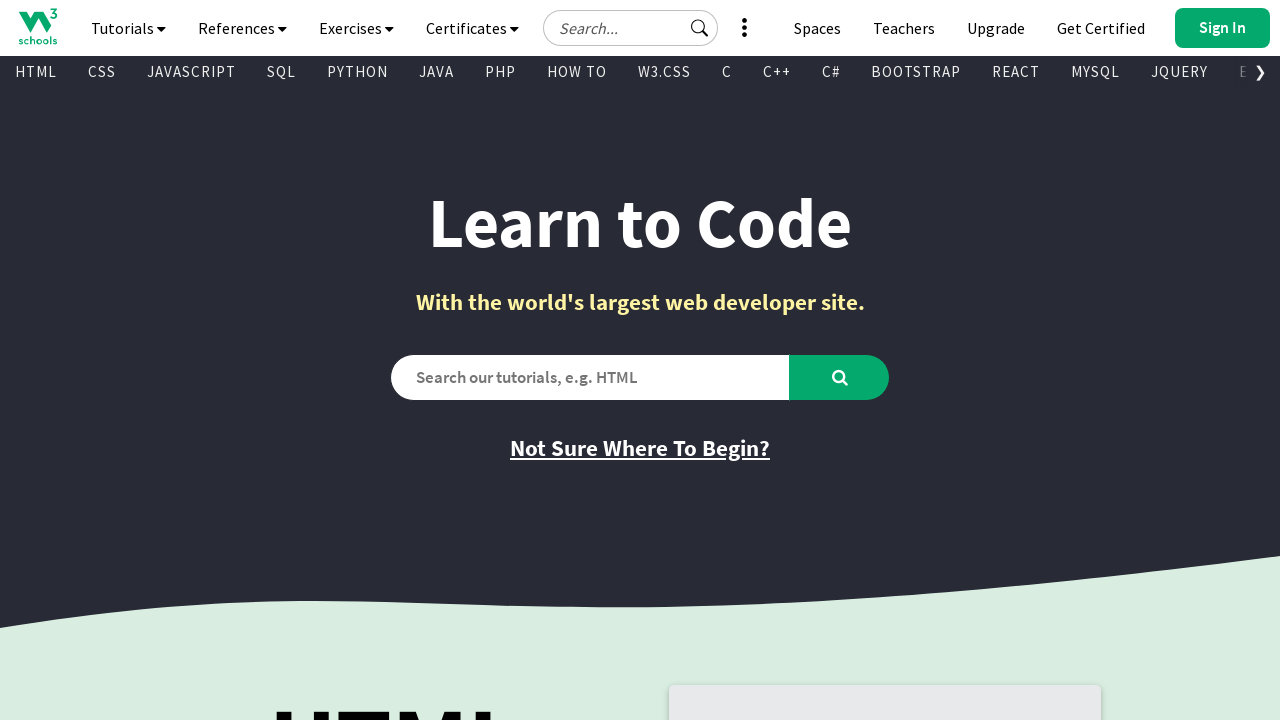

Retrieved inner text from visible link: 'CSS Reference'
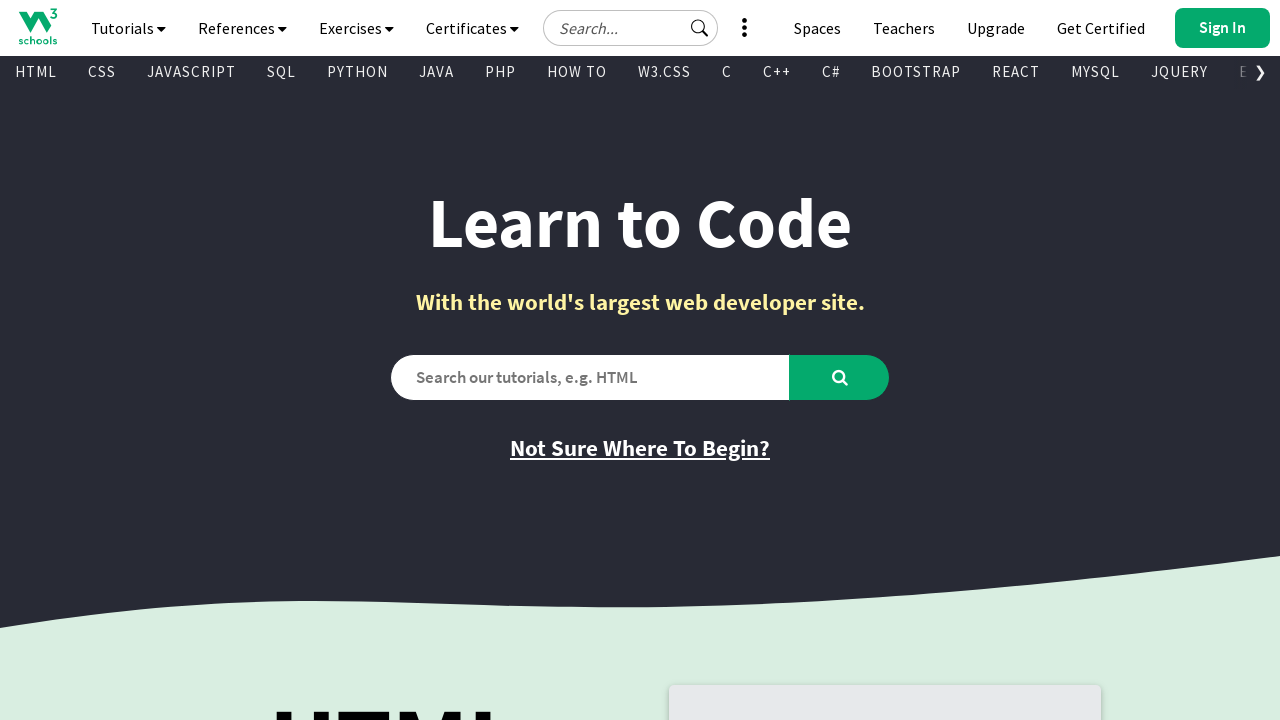

Retrieved href attribute from link: '/cssref/index.php'
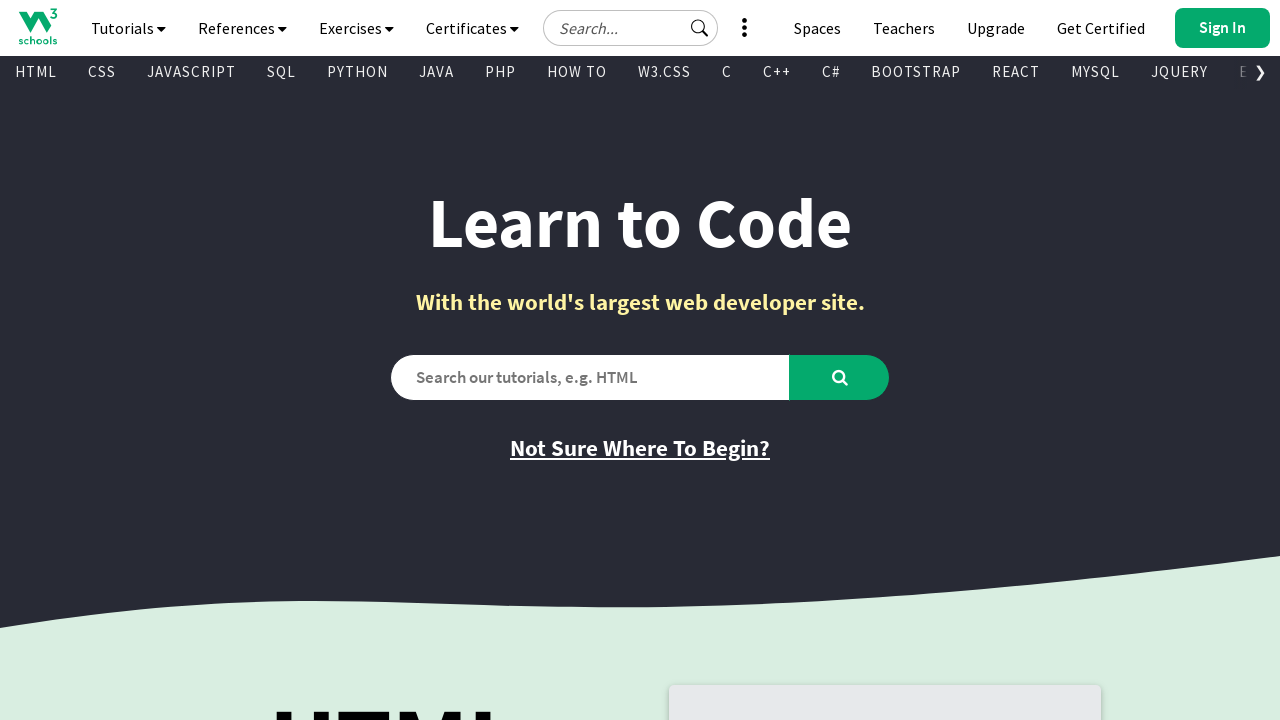

Retrieved inner text from visible link: 'Get Certified'
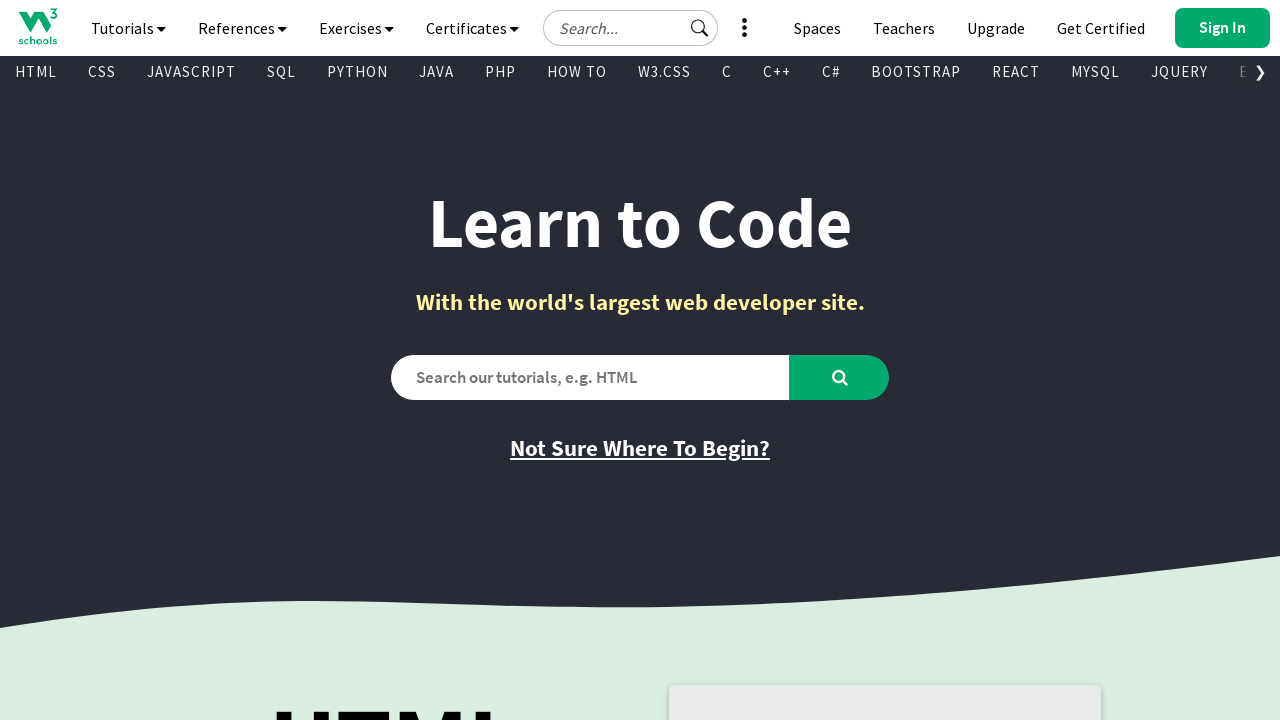

Retrieved href attribute from link: 'https://campus.w3schools.com/collections/certifications/products/css-certificate'
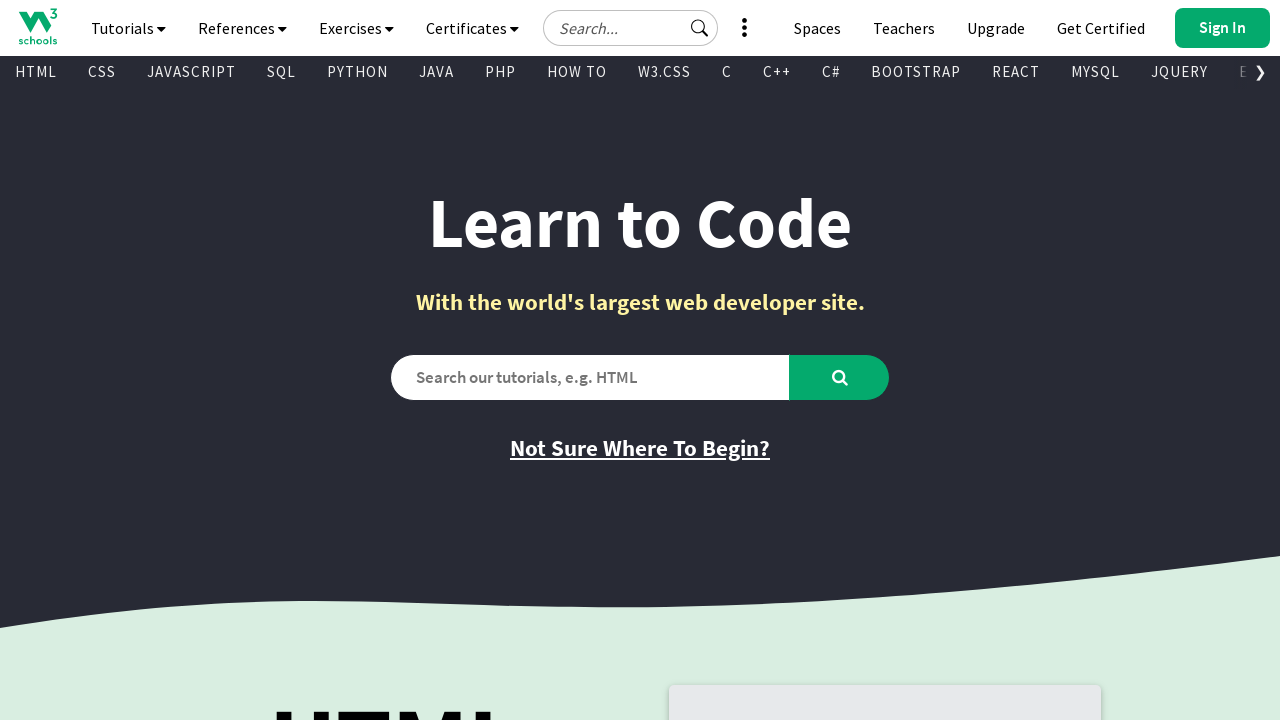

Retrieved inner text from visible link: 'Try it Yourself'
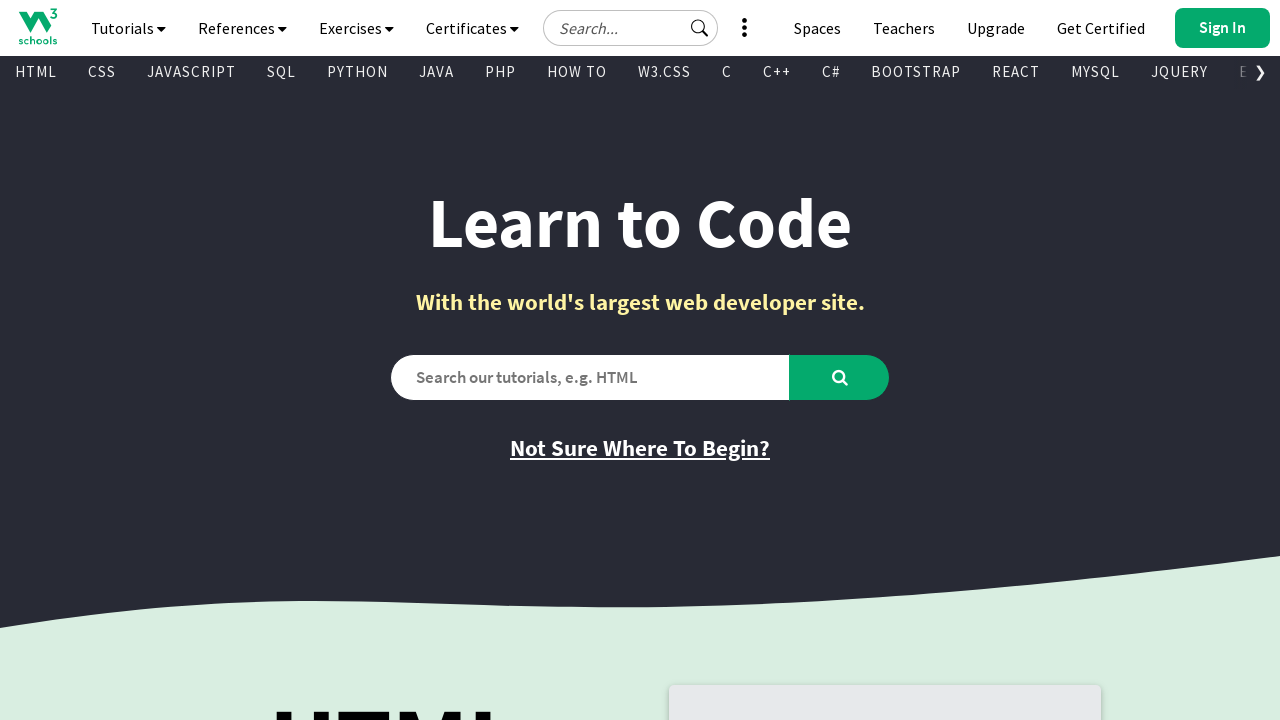

Retrieved href attribute from link: '/css/tryit.asp?filename=trycss_default'
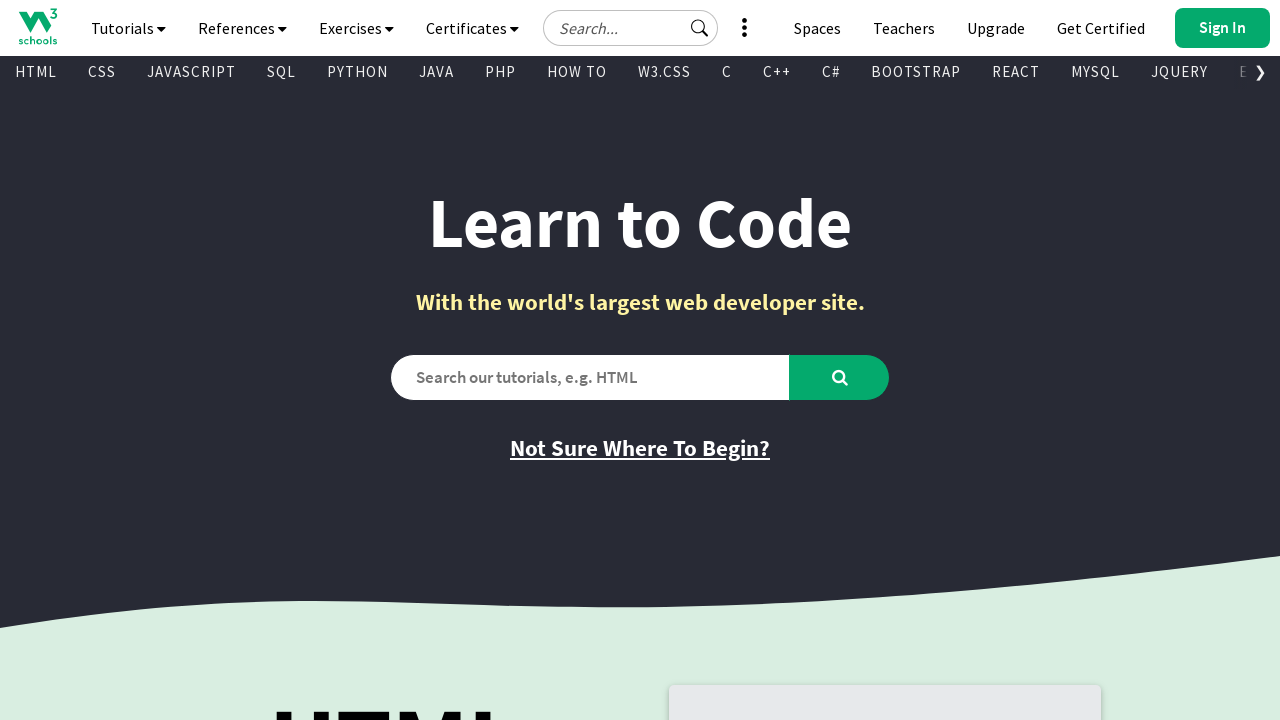

Retrieved inner text from visible link: 'Learn JavaScript'
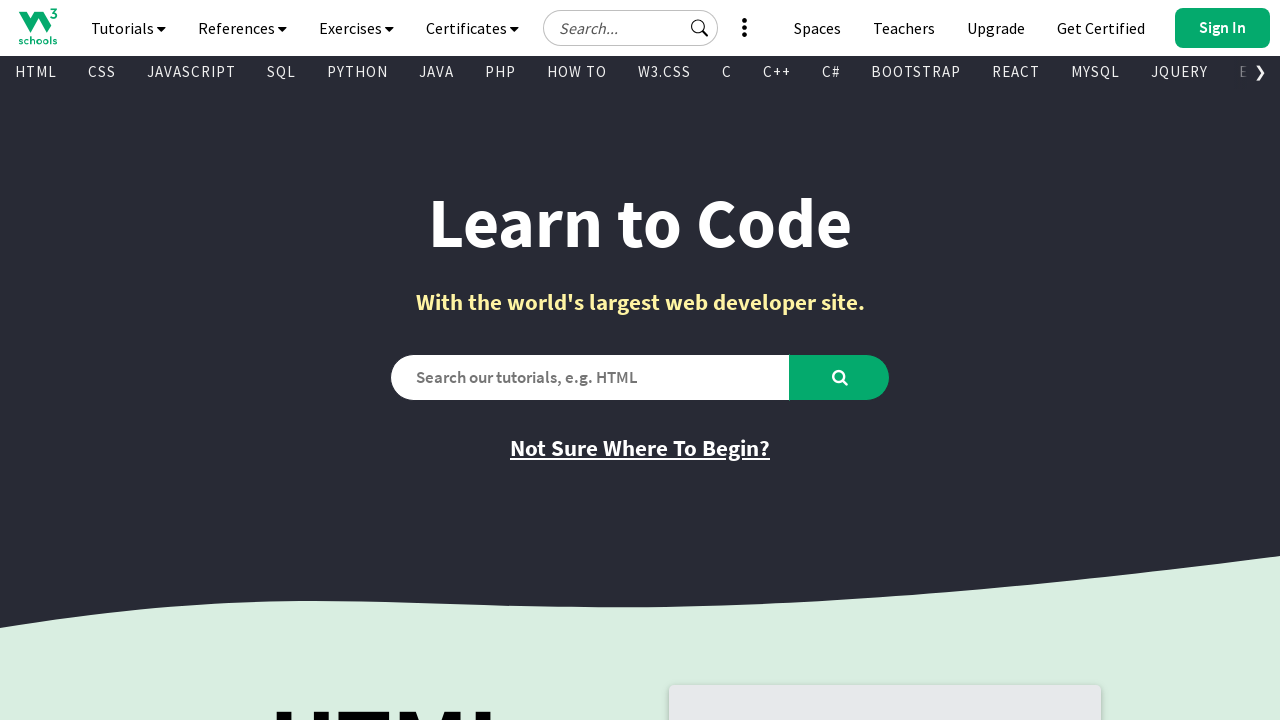

Retrieved href attribute from link: '/js/default.asp'
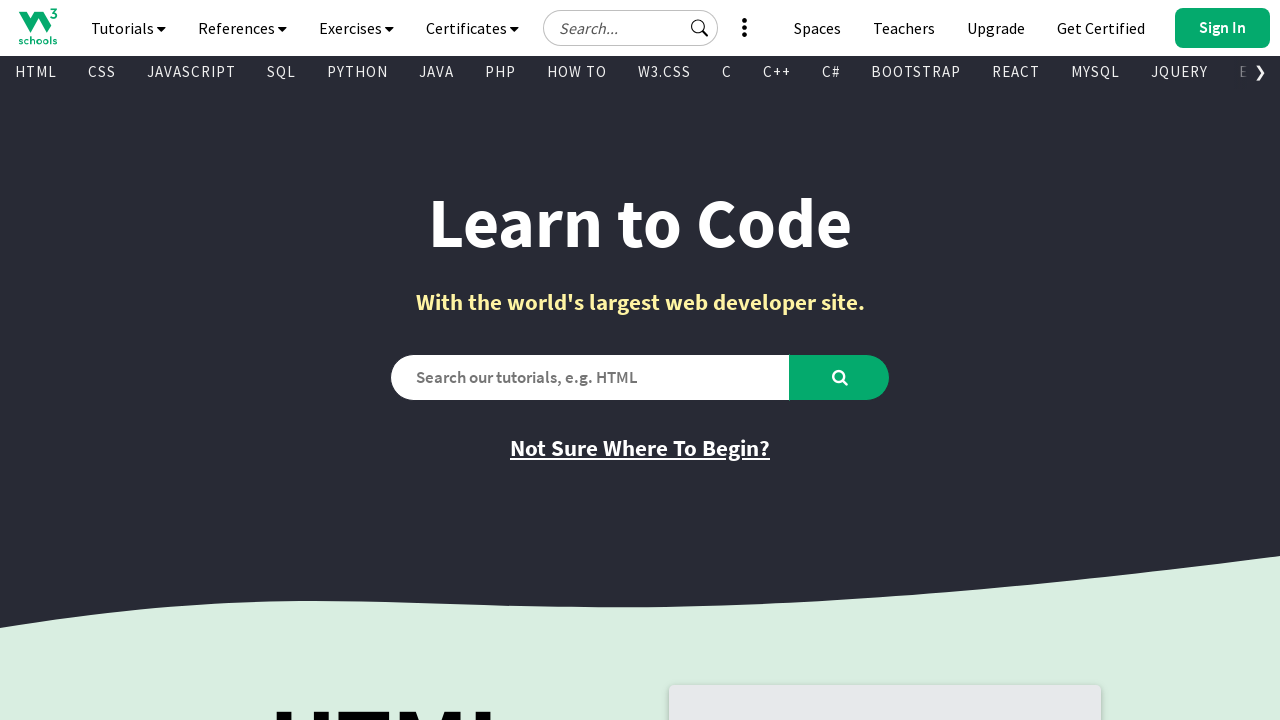

Retrieved inner text from visible link: 'JavaScript Reference'
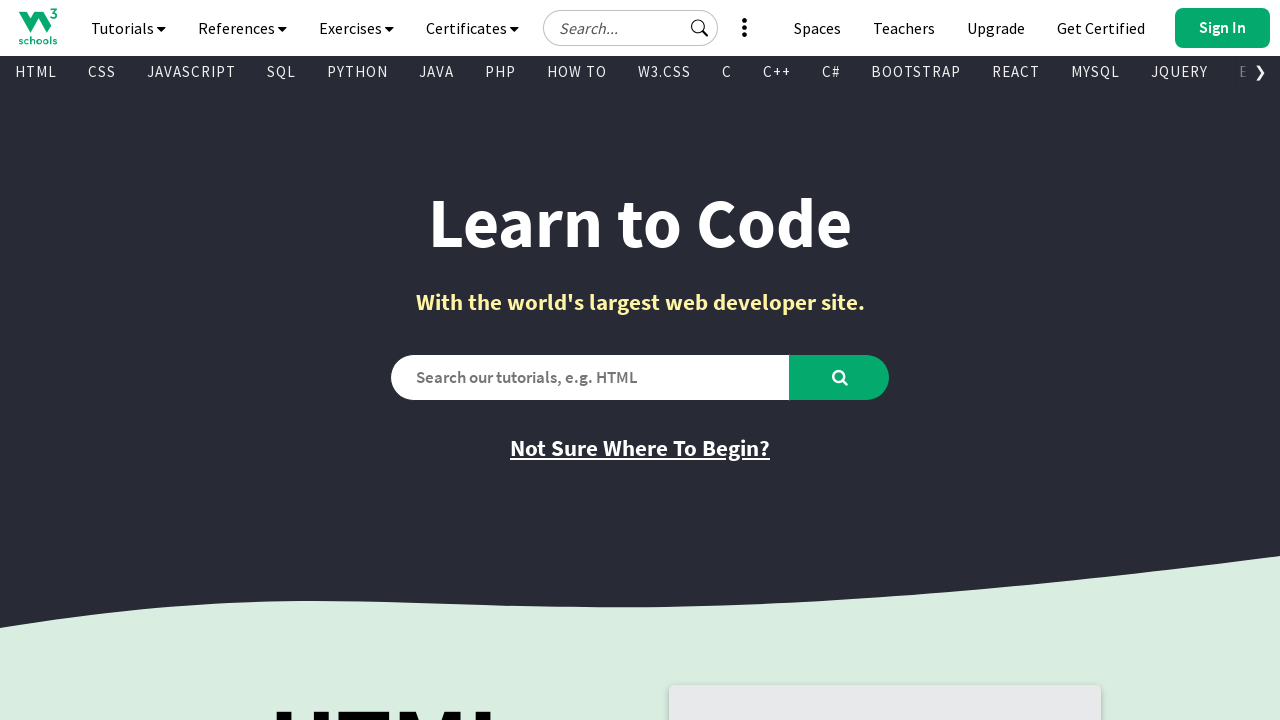

Retrieved href attribute from link: '/jsref/default.asp'
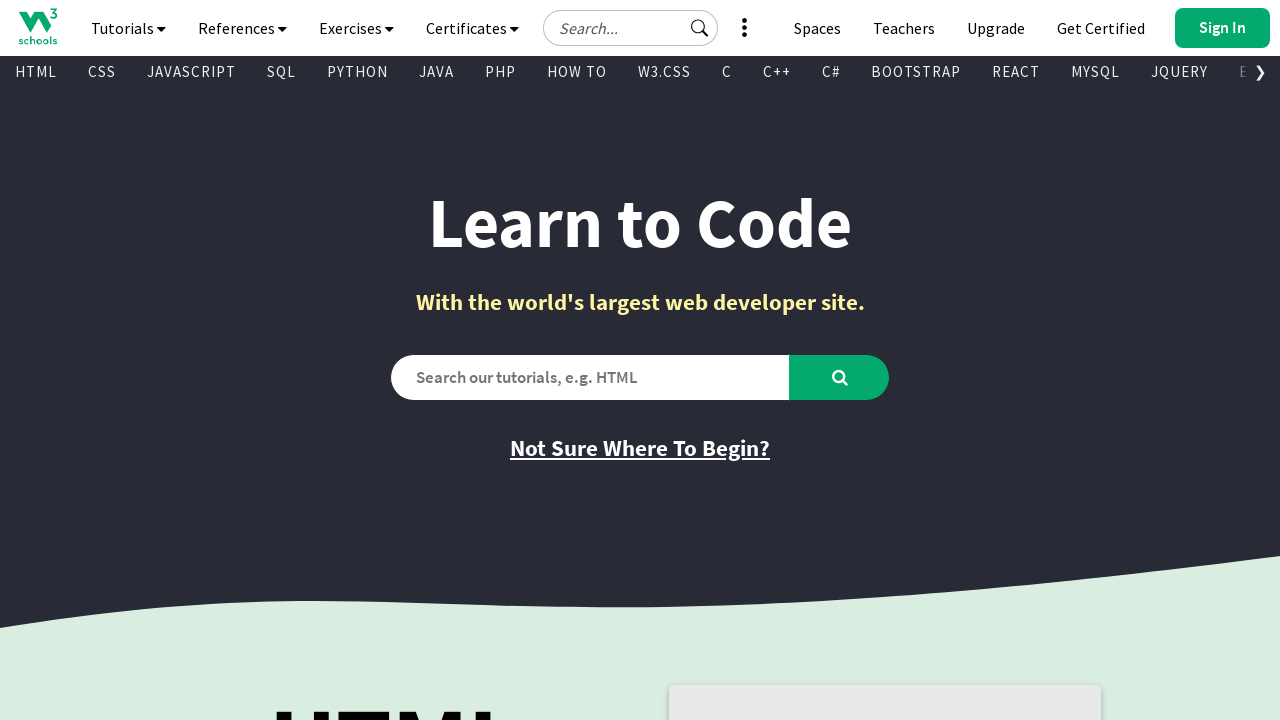

Retrieved inner text from visible link: 'Get Certified'
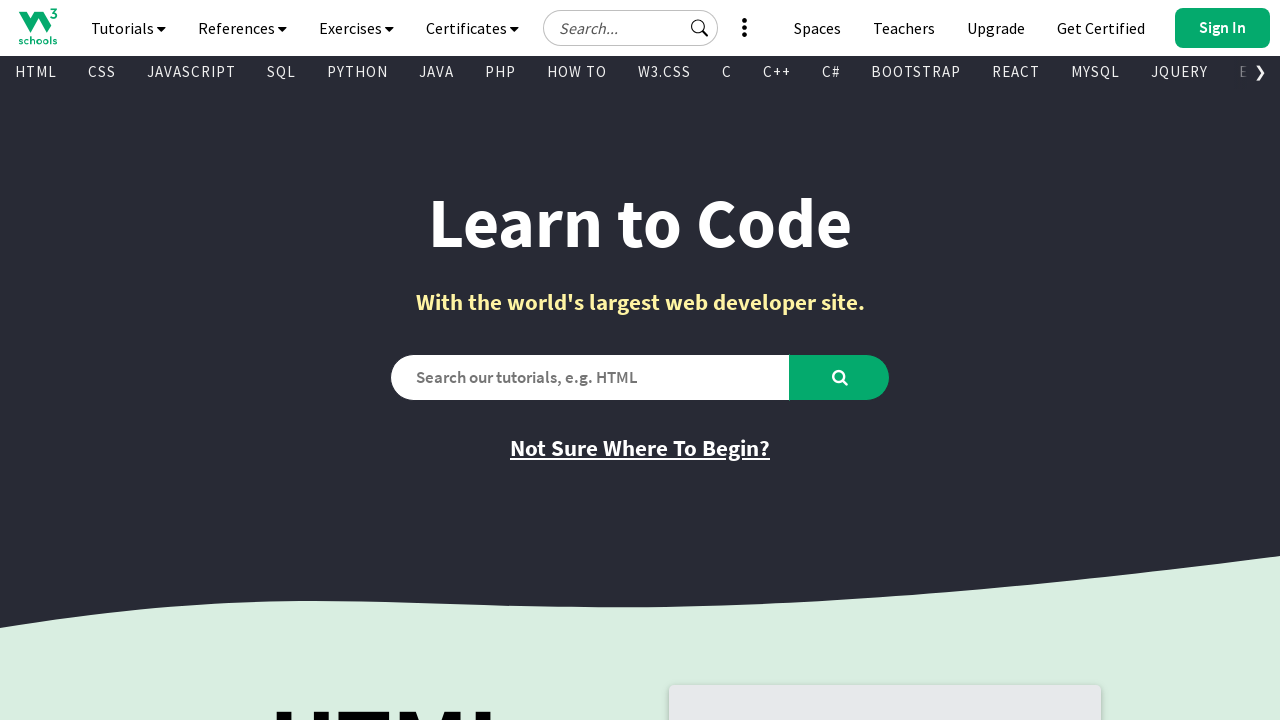

Retrieved href attribute from link: 'https://campus.w3schools.com/collections/certifications/products/javascript-certificate'
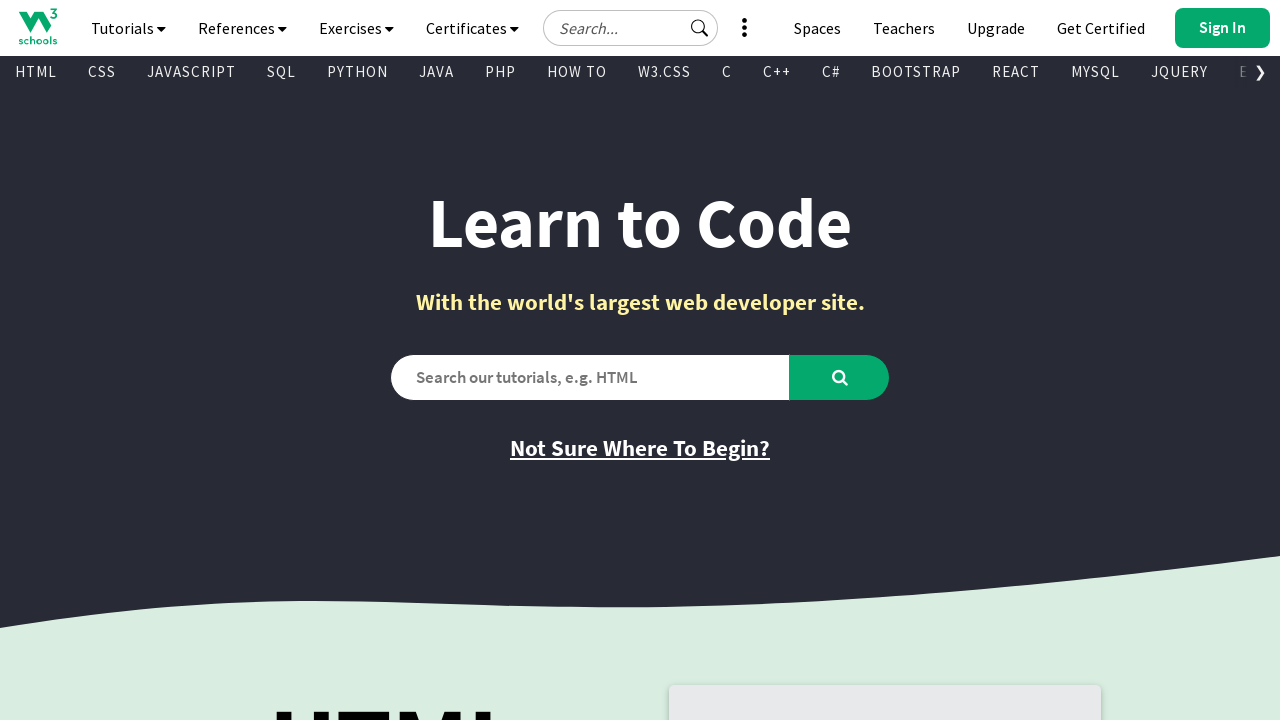

Retrieved inner text from visible link: 'Try it Yourself'
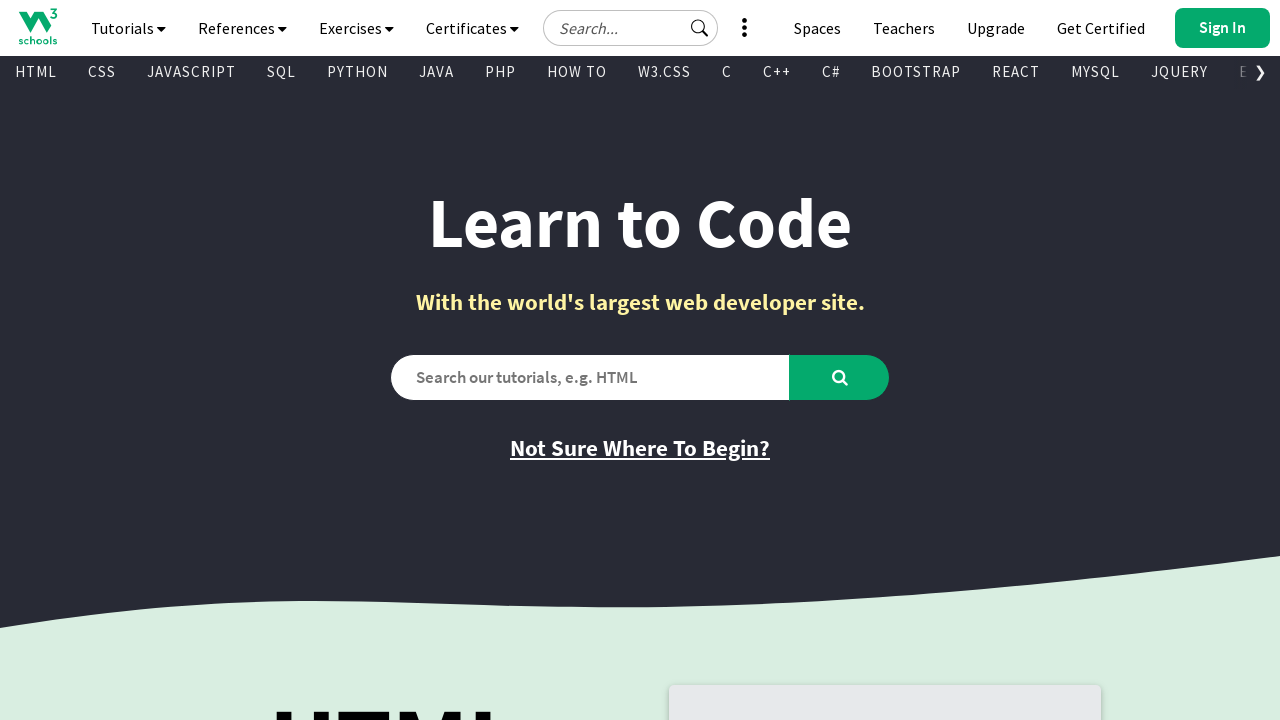

Retrieved href attribute from link: '/js/tryit.asp?filename=tryjs_default'
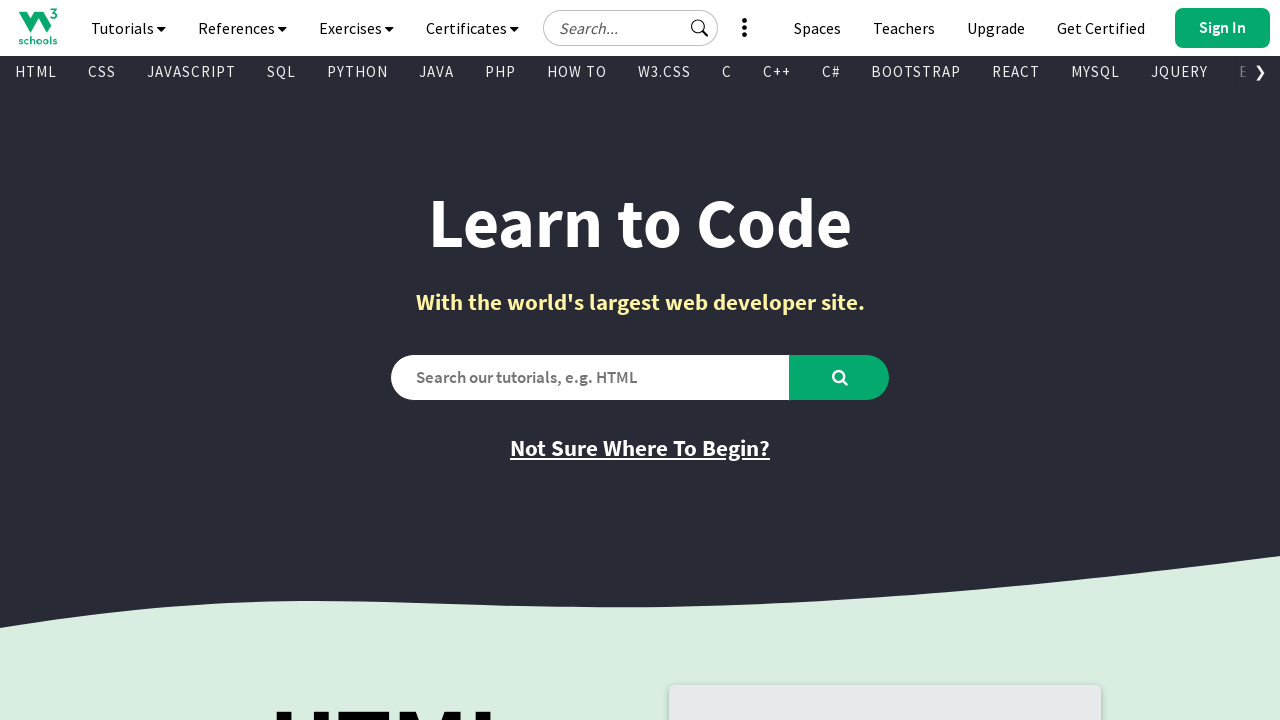

Retrieved inner text from visible link: 'Learn Python'
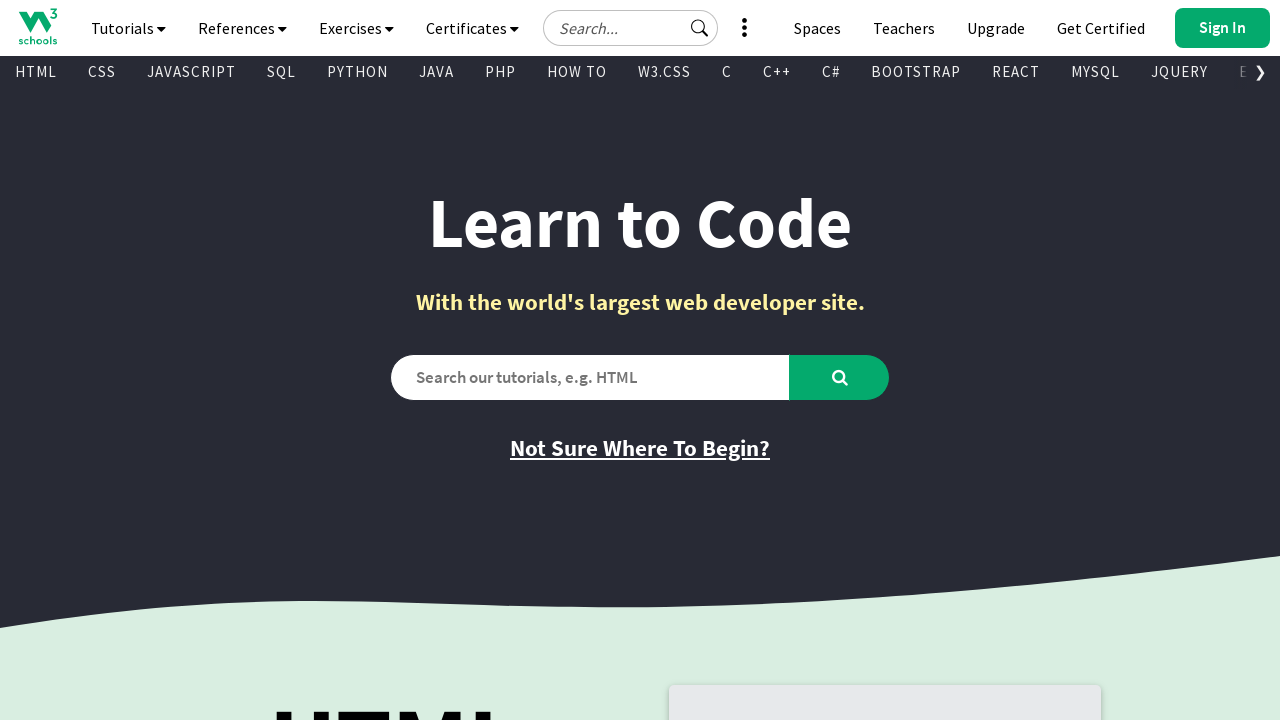

Retrieved href attribute from link: '/python/default.asp'
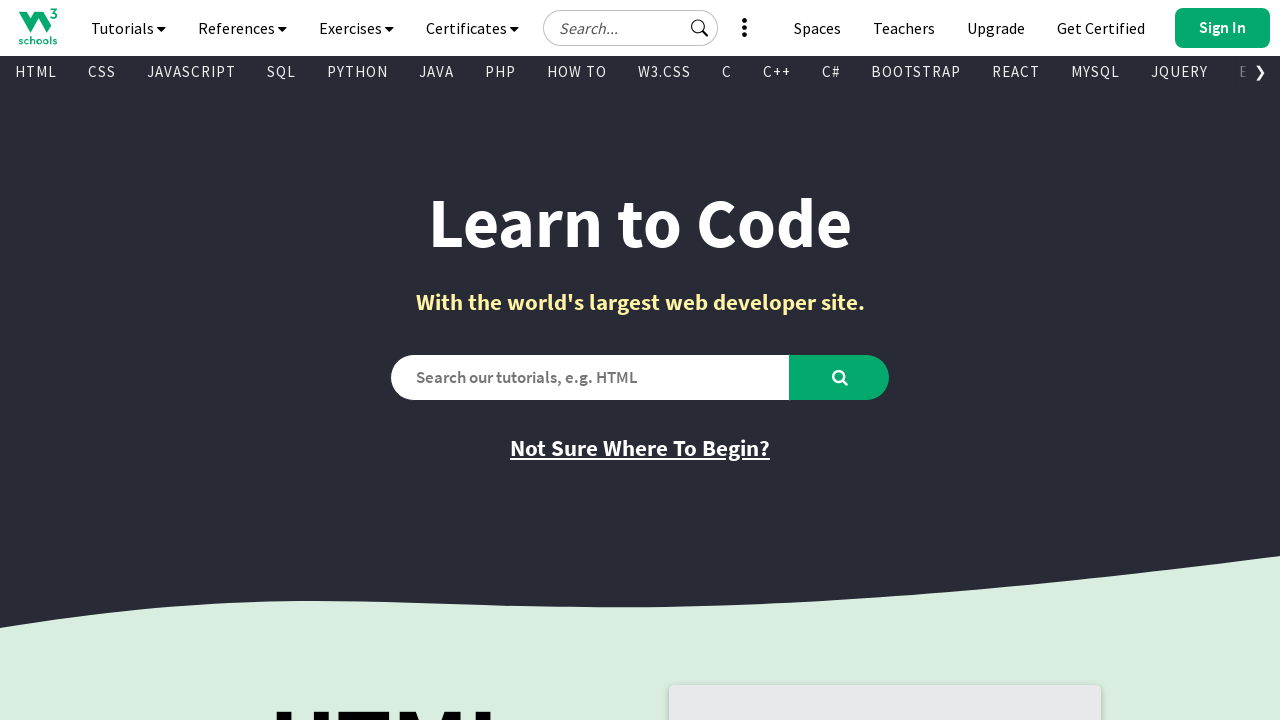

Retrieved inner text from visible link: 'Python Reference'
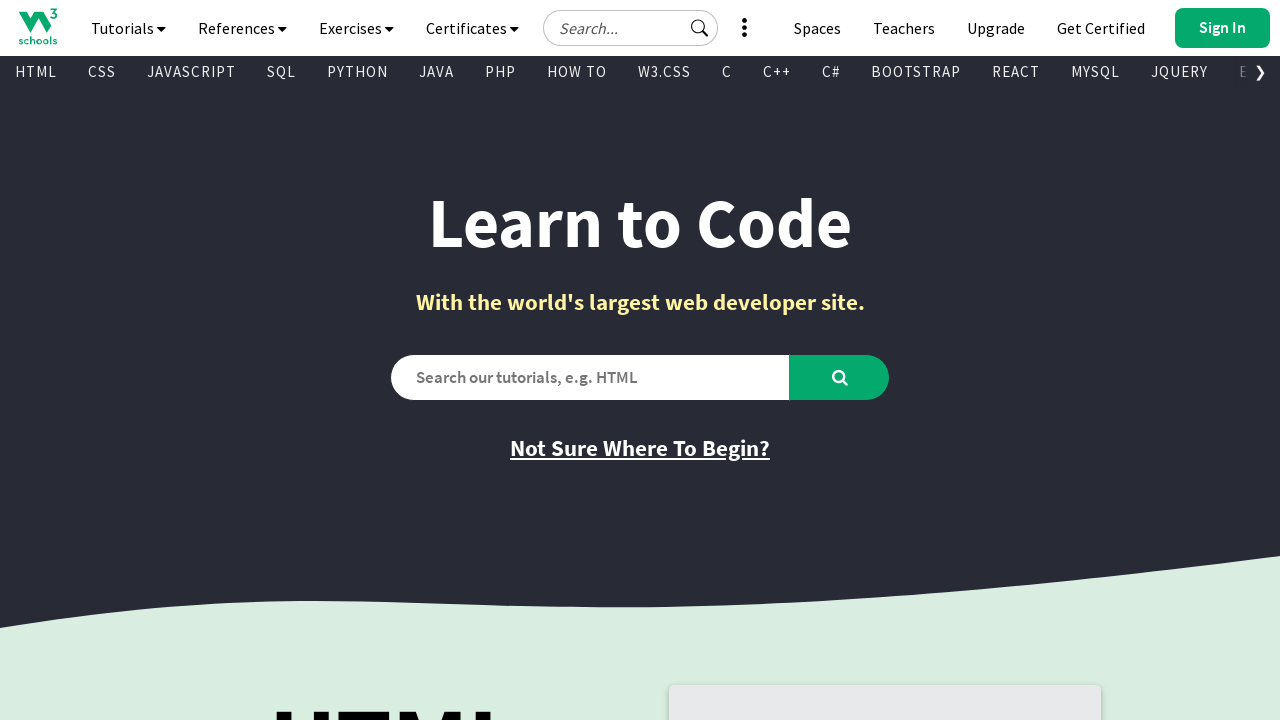

Retrieved href attribute from link: '/python/python_reference.asp'
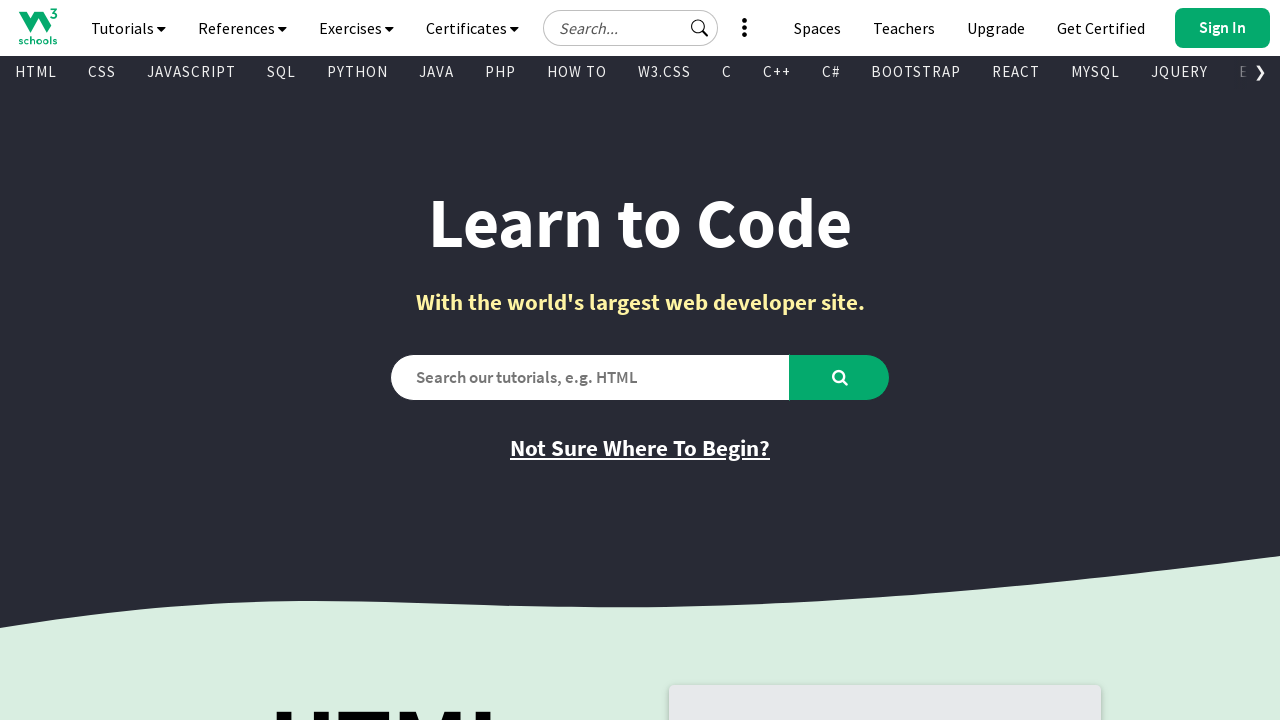

Retrieved inner text from visible link: 'Get Certified'
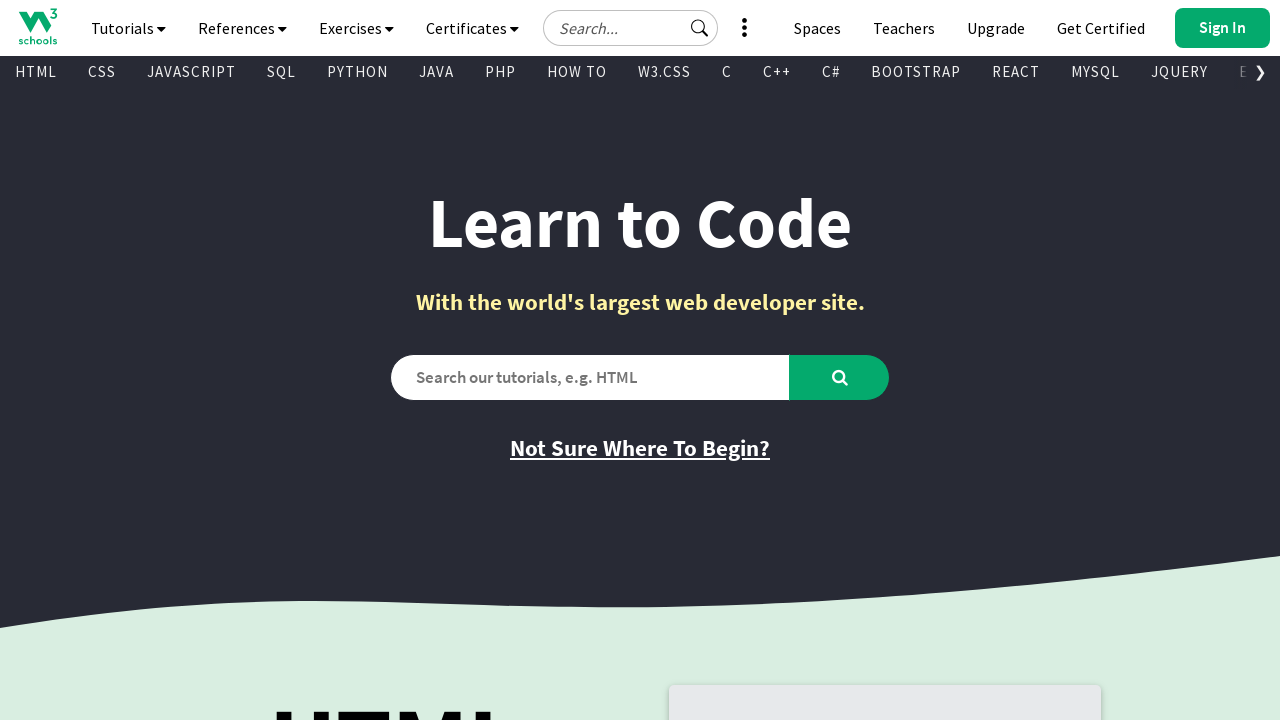

Retrieved href attribute from link: 'https://campus.w3schools.com/collections/certifications/products/python-certificate'
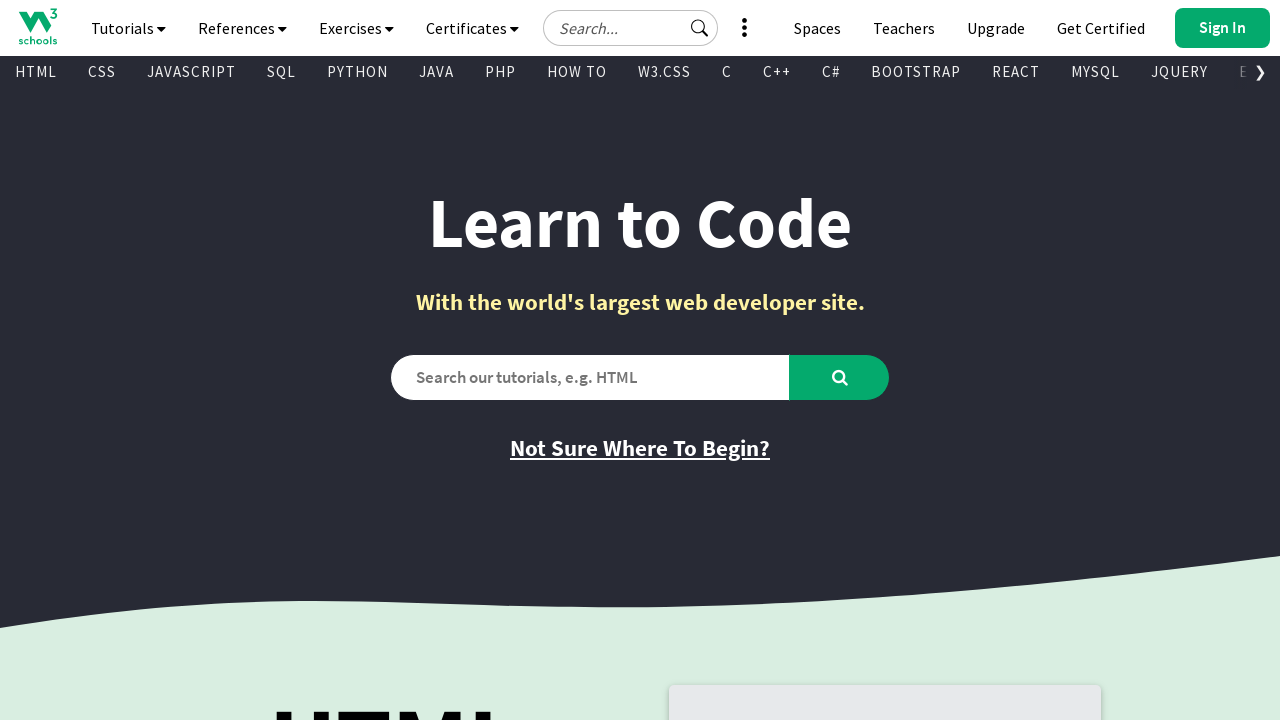

Retrieved inner text from visible link: 'Try it Yourself'
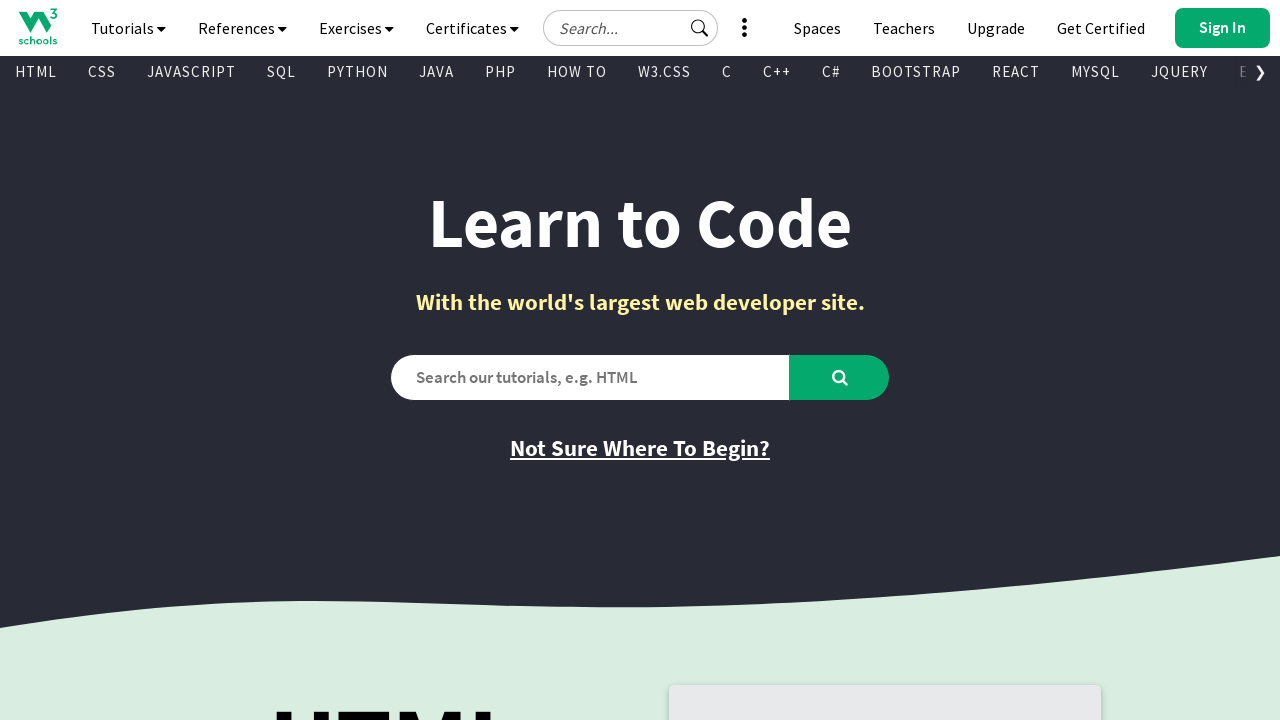

Retrieved href attribute from link: '/python/trypython.asp?filename=demo_indentation'
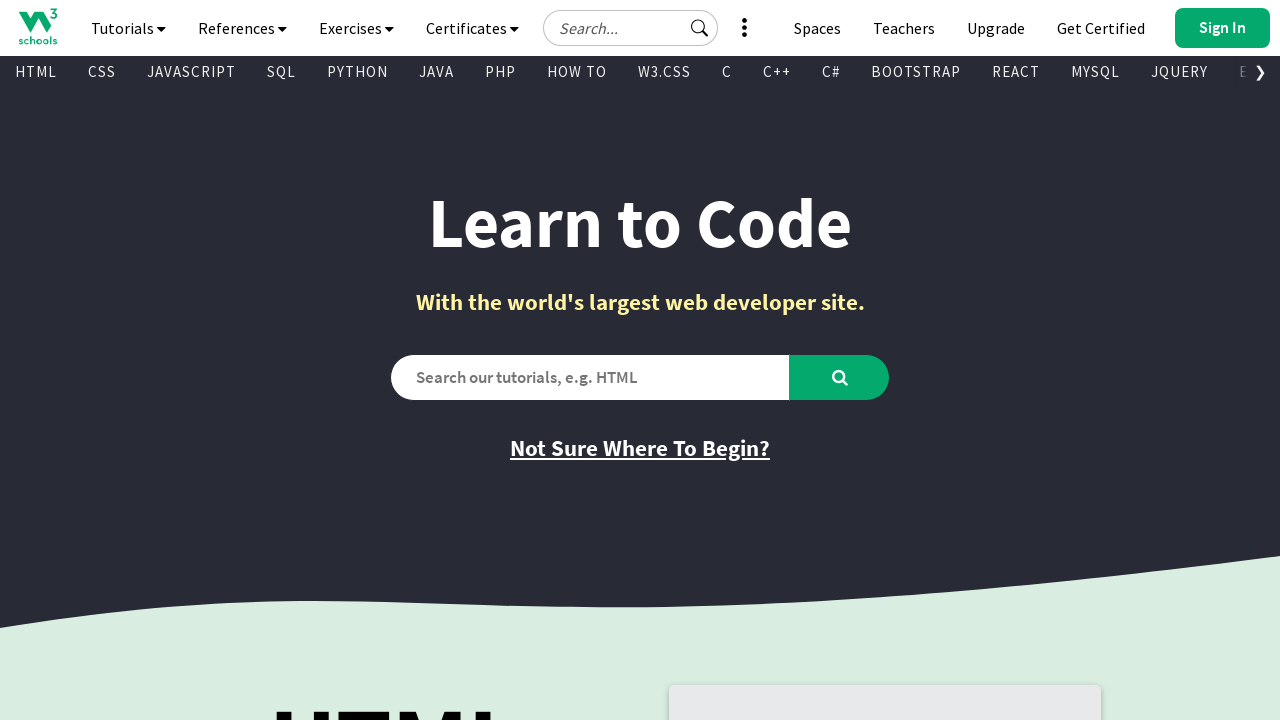

Retrieved inner text from visible link: 'Learn SQL'
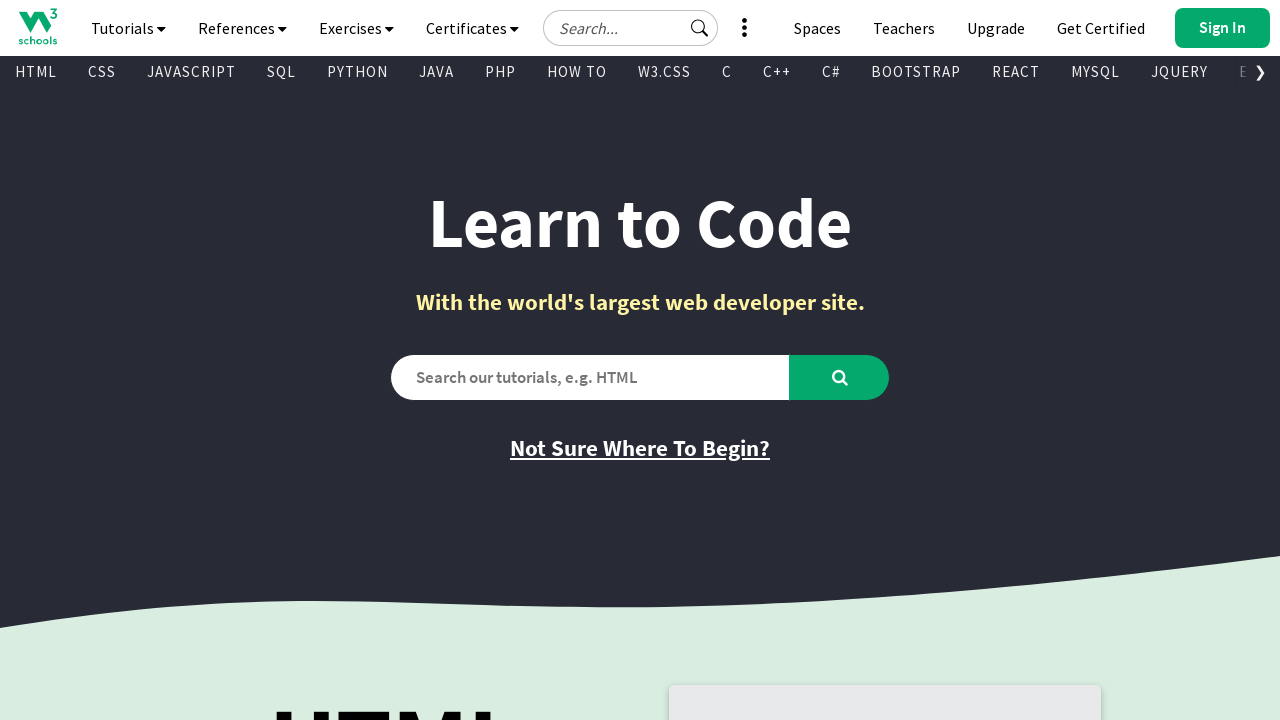

Retrieved href attribute from link: '/sql/default.asp'
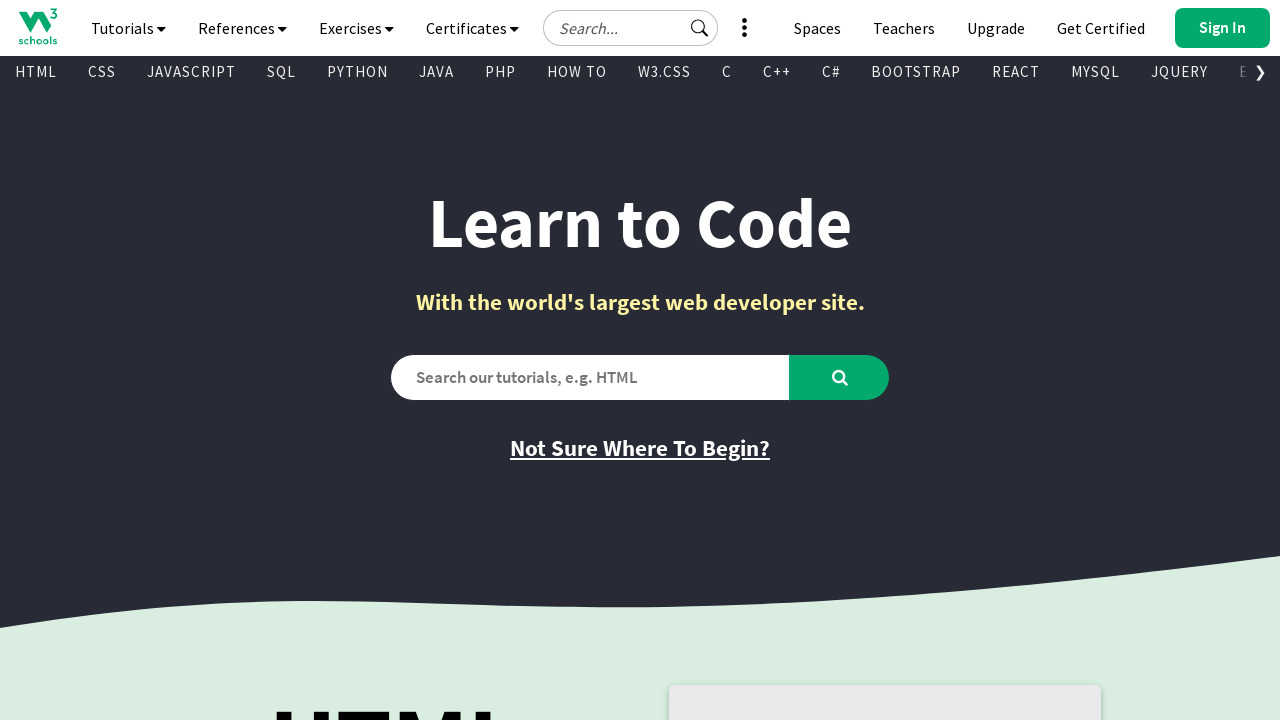

Retrieved inner text from visible link: 'SQL Reference'
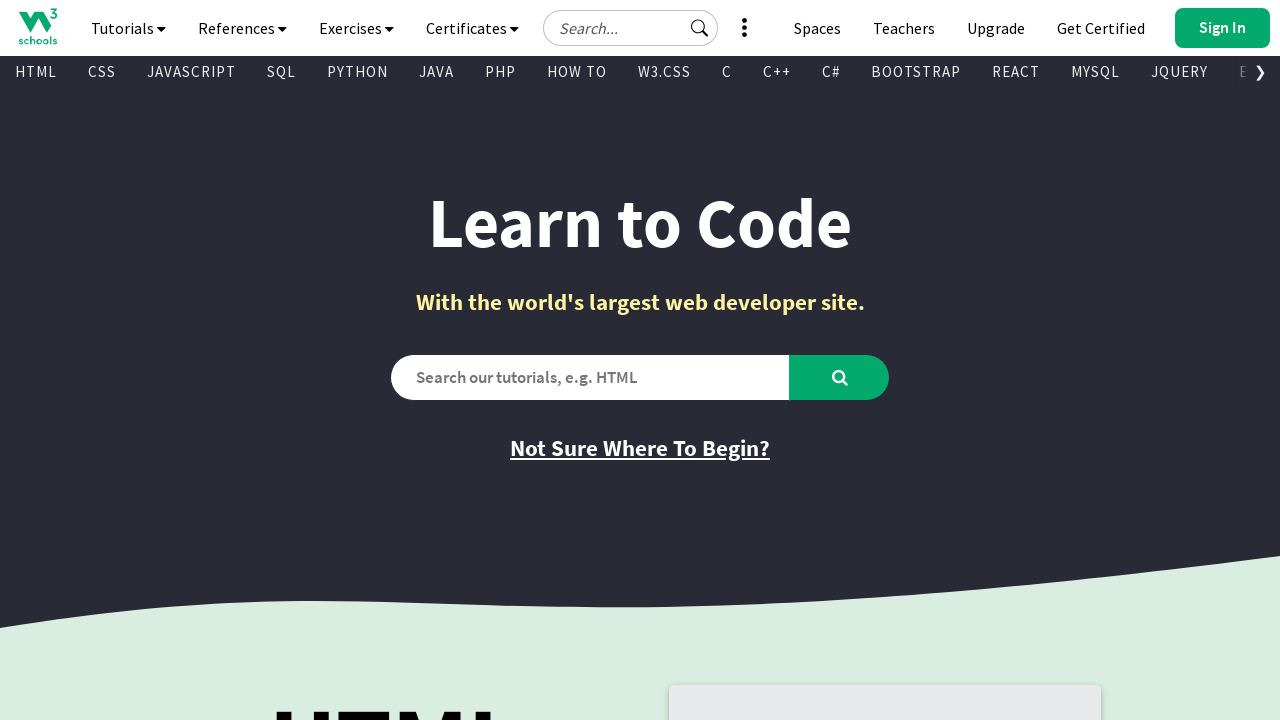

Retrieved href attribute from link: '/sql/sql_ref_keywords.asp'
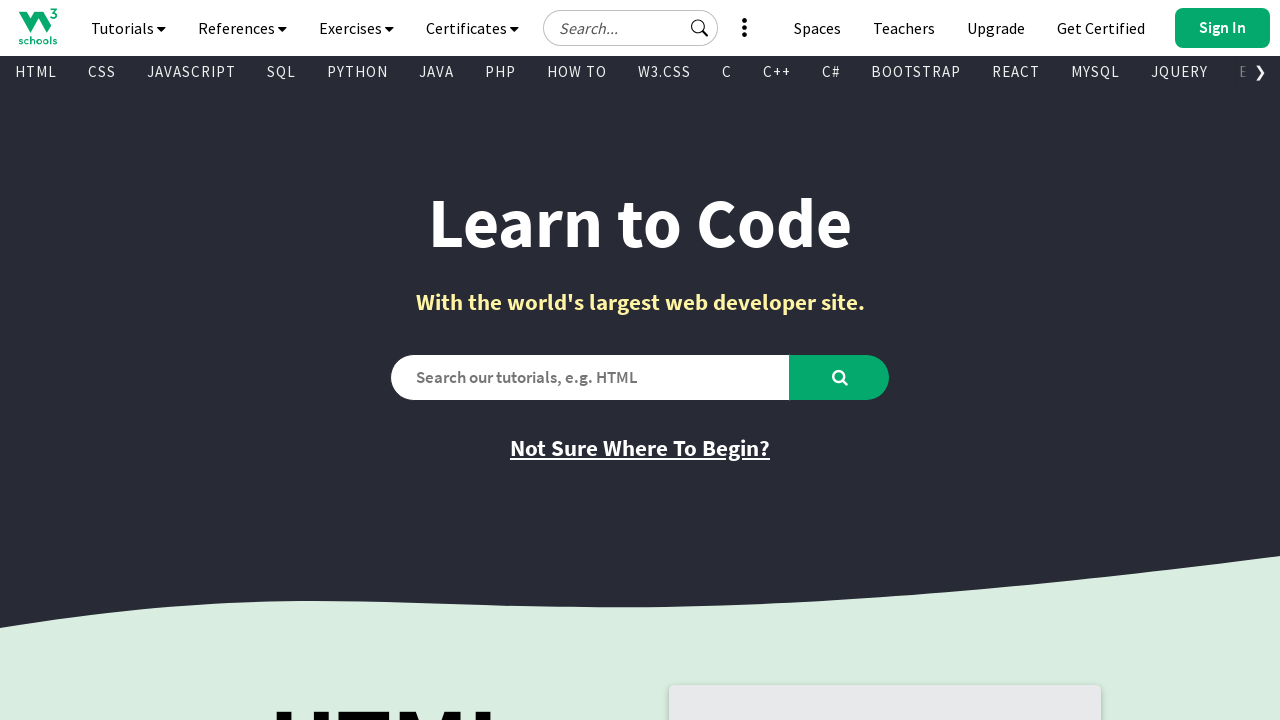

Retrieved inner text from visible link: 'Get Certified'
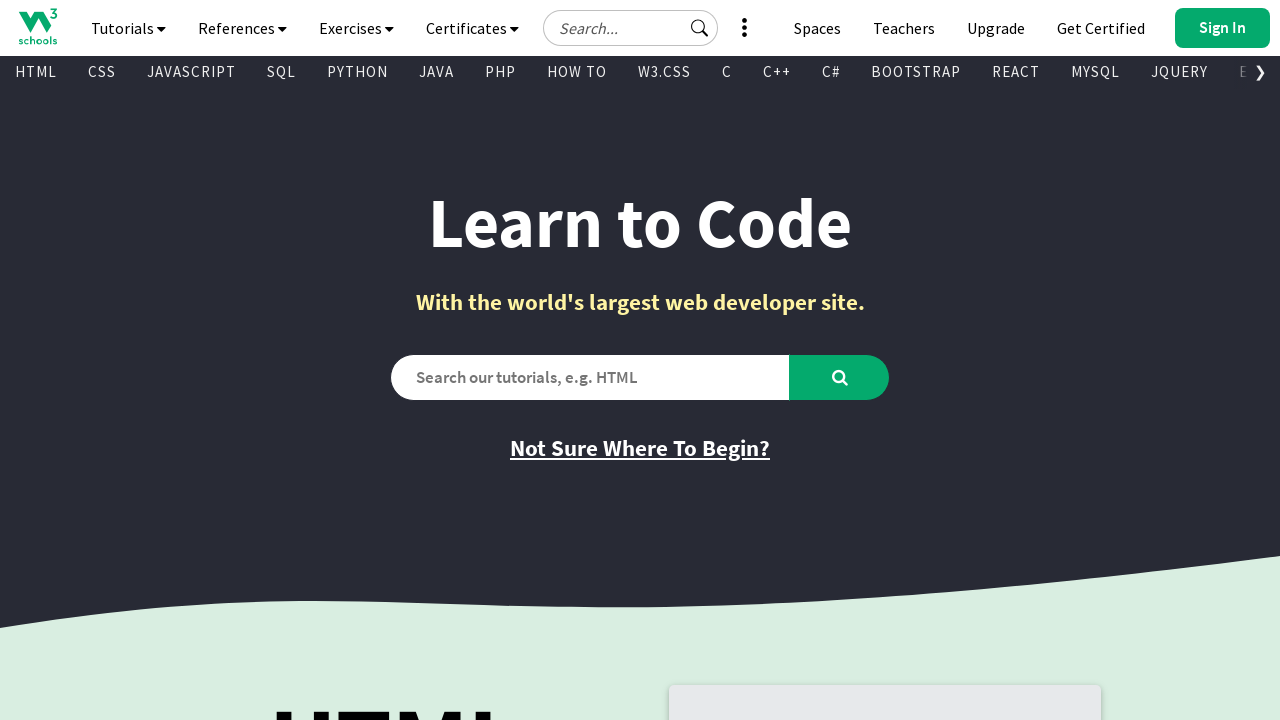

Retrieved href attribute from link: 'https://campus.w3schools.com/collections/certifications/products/sql-certificate'
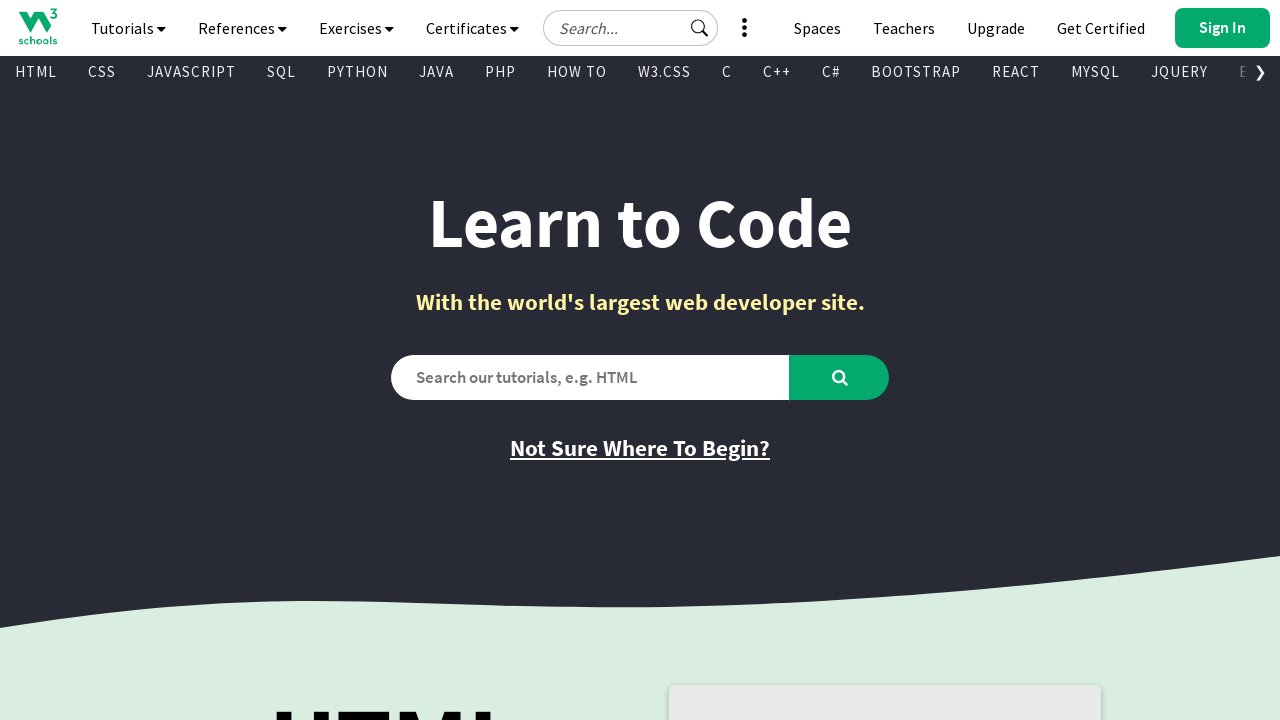

Retrieved inner text from visible link: 'Try it Yourself'
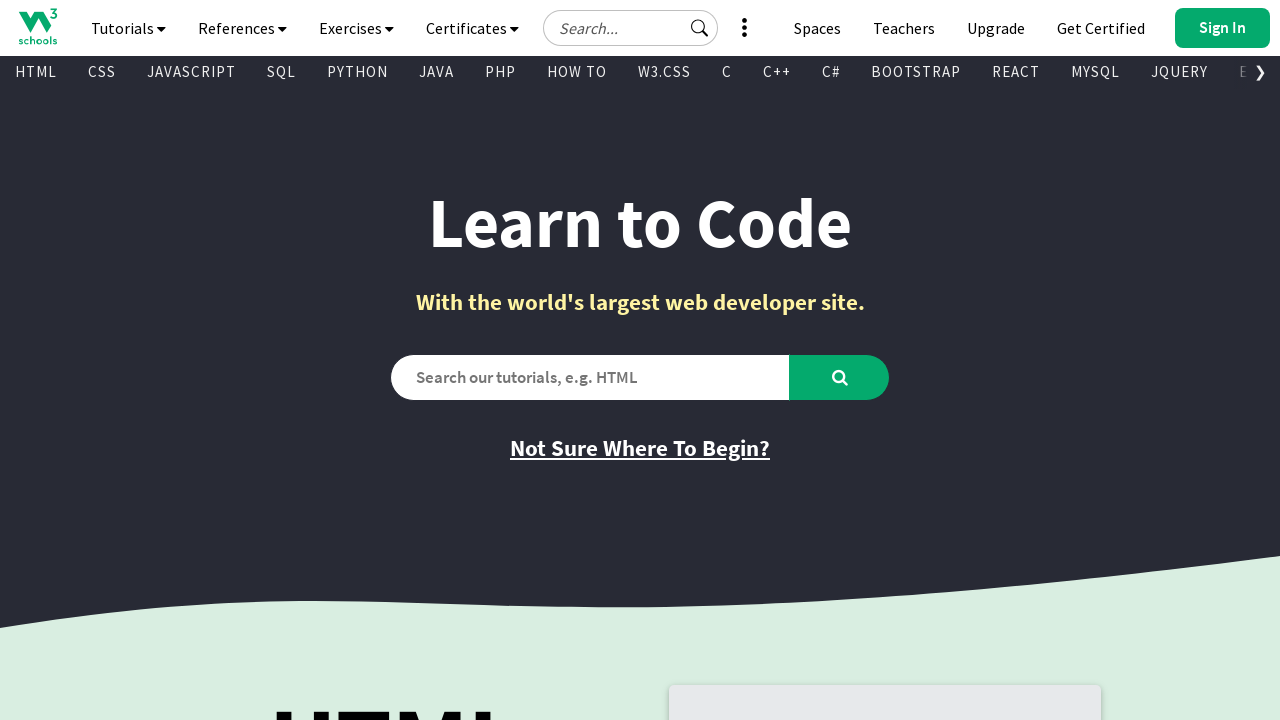

Retrieved href attribute from link: '/sql/trysql.asp?filename=trysql_select_where'
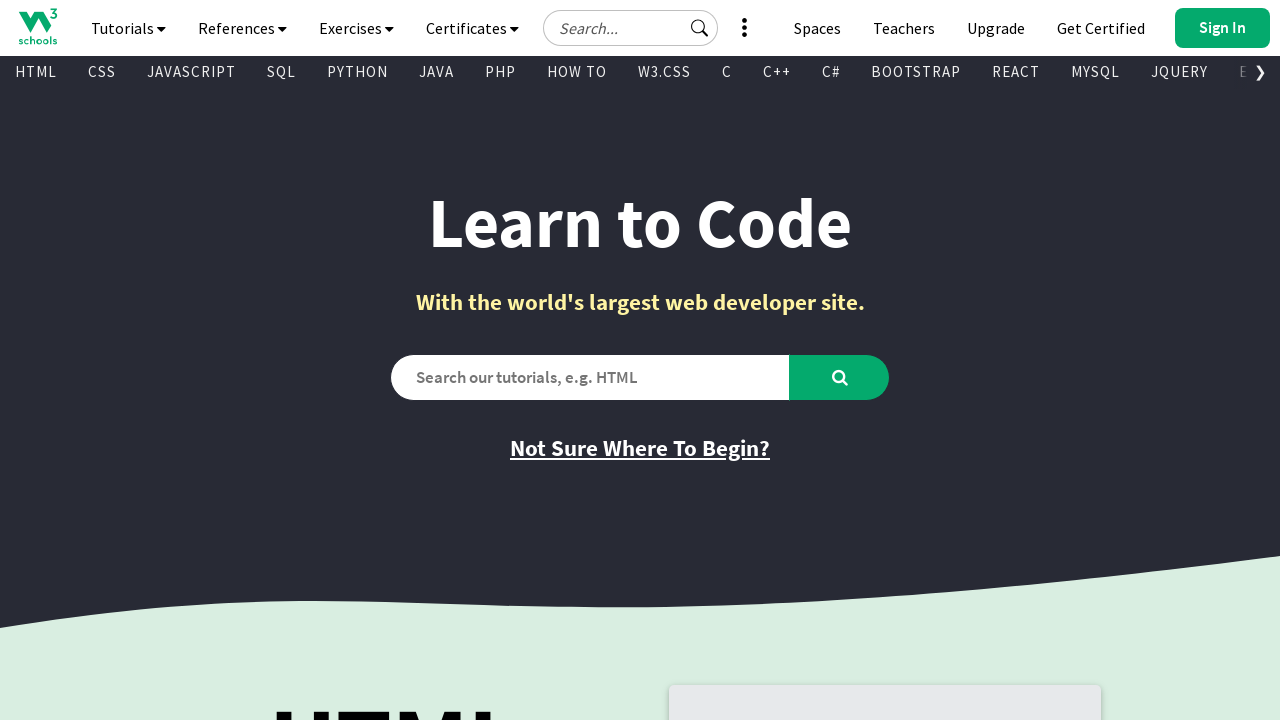

Retrieved inner text from visible link: 'Learn PHP'
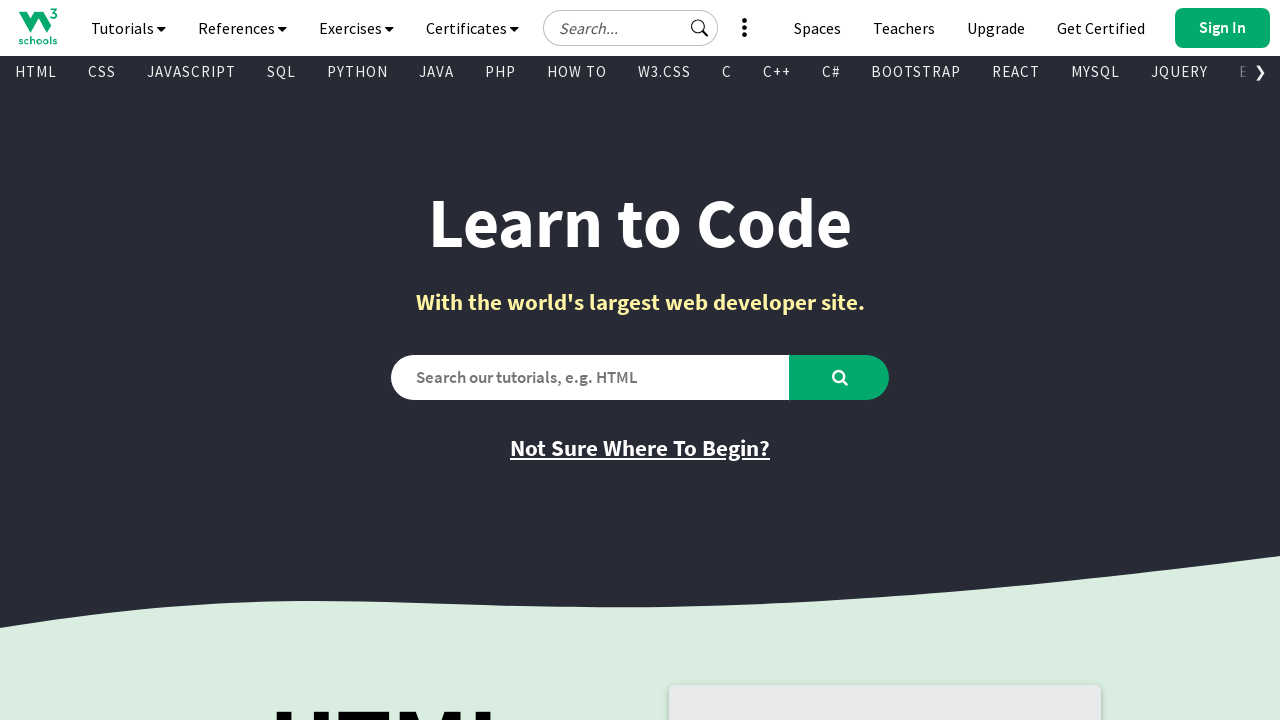

Retrieved href attribute from link: '/php/default.asp'
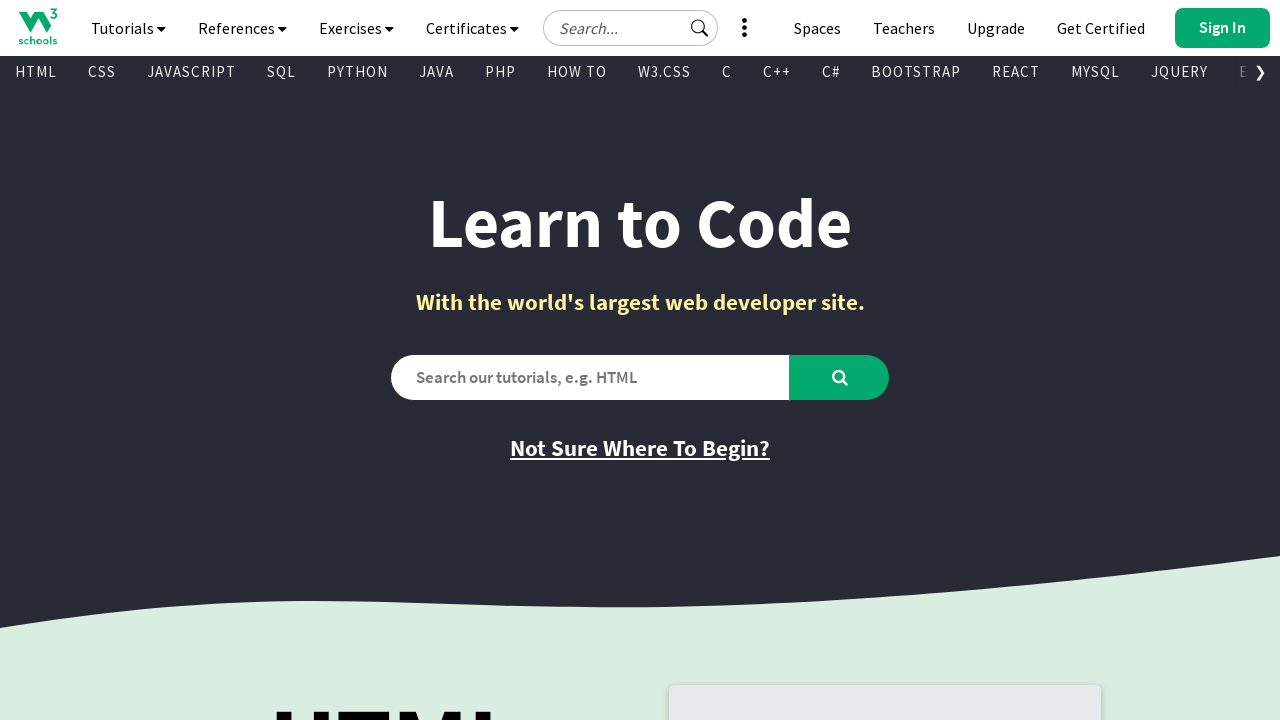

Retrieved inner text from visible link: 'Learn jQuery'
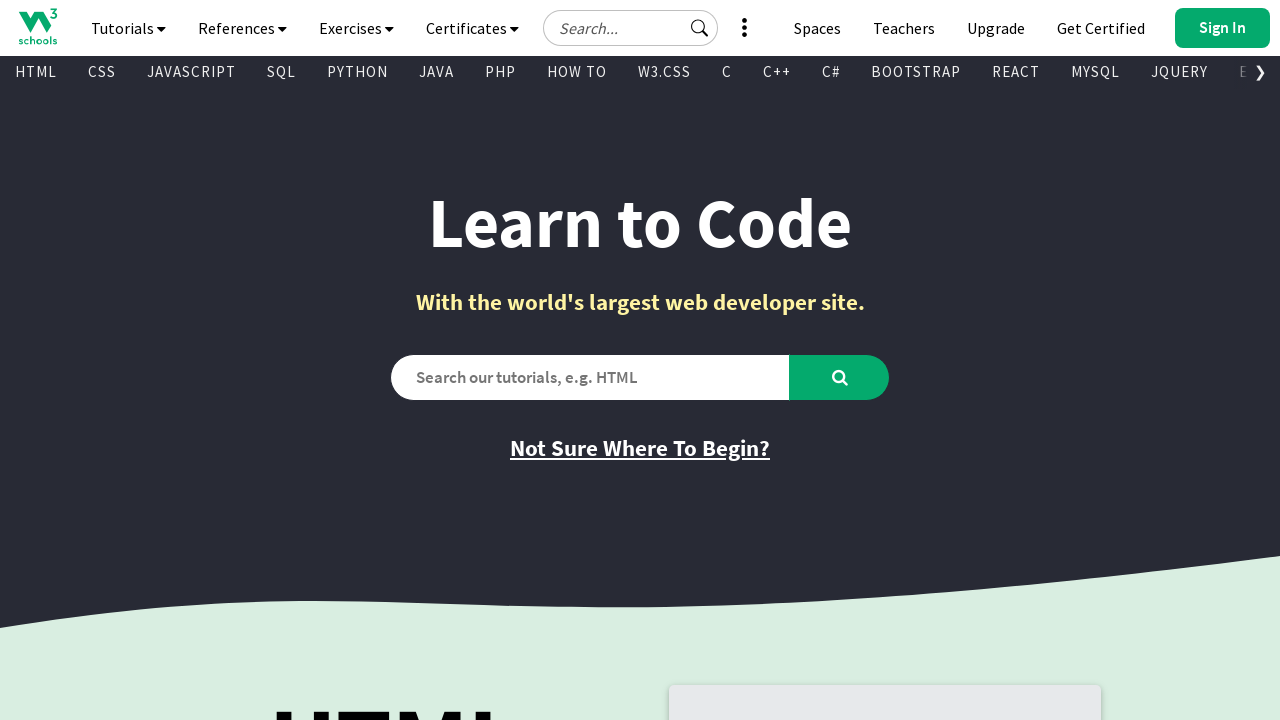

Retrieved href attribute from link: '/jquery/default.asp'
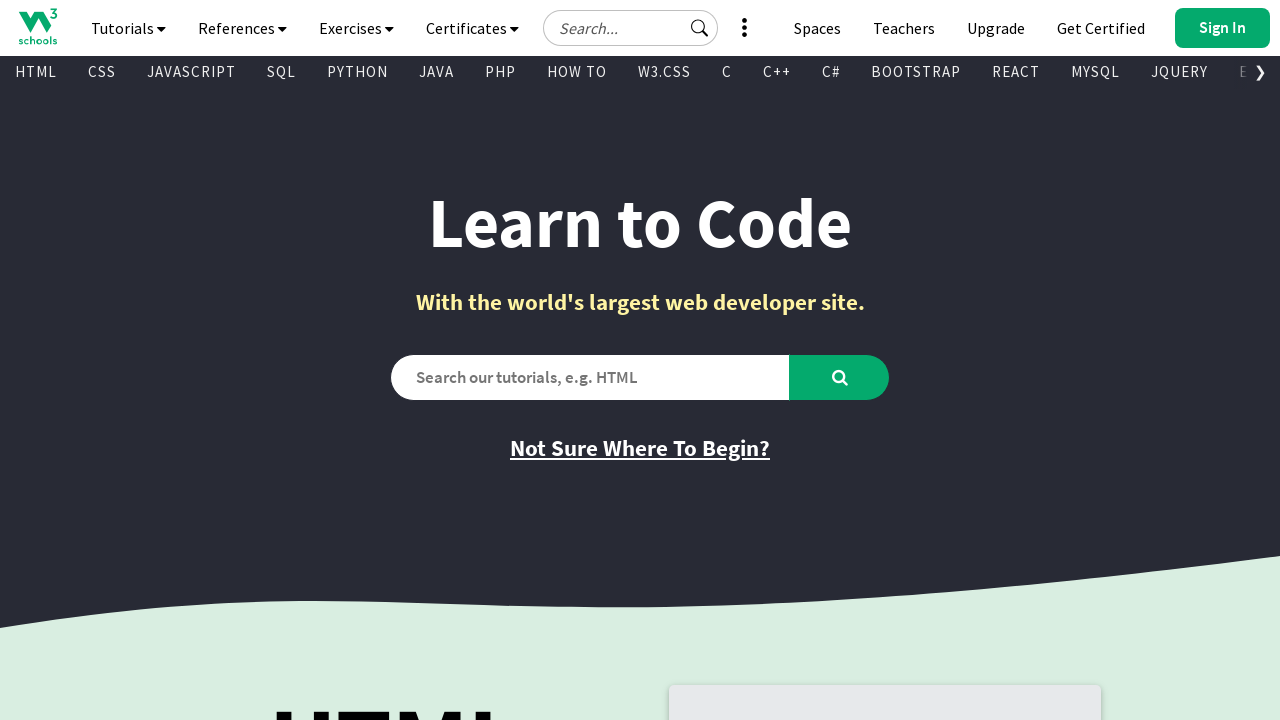

Retrieved inner text from visible link: 'Learn Java'
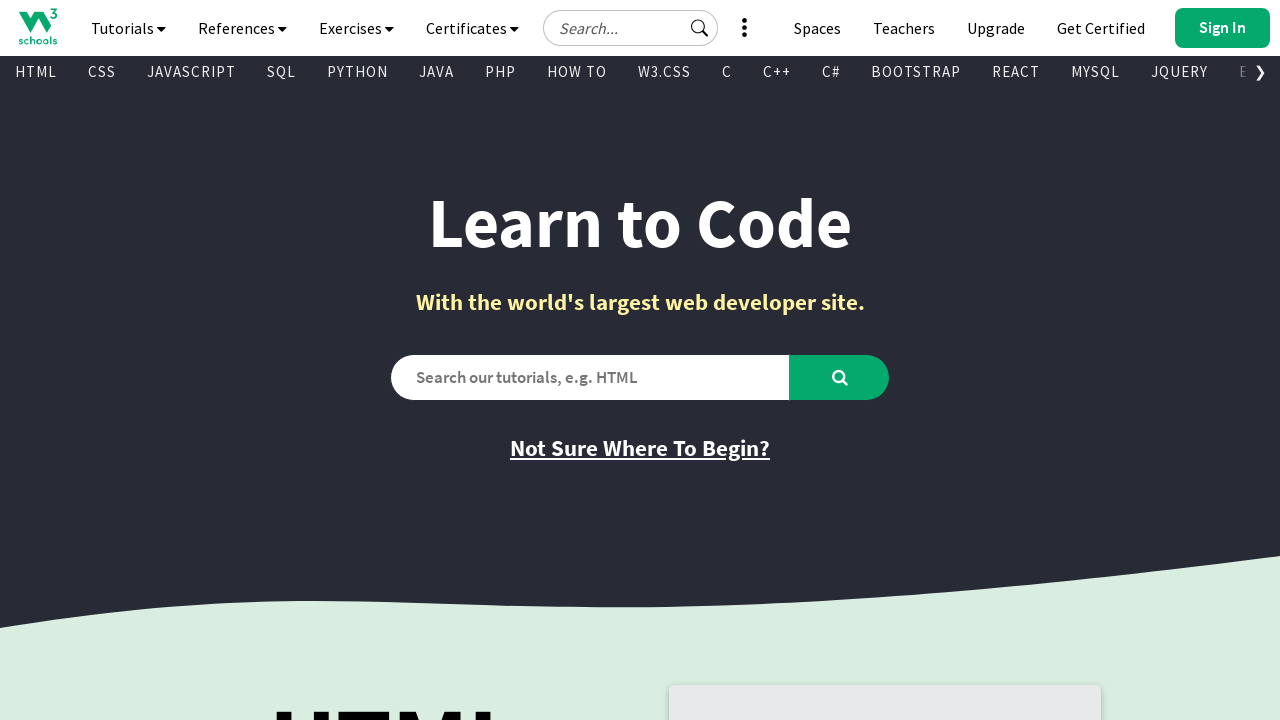

Retrieved href attribute from link: '/java/default.asp'
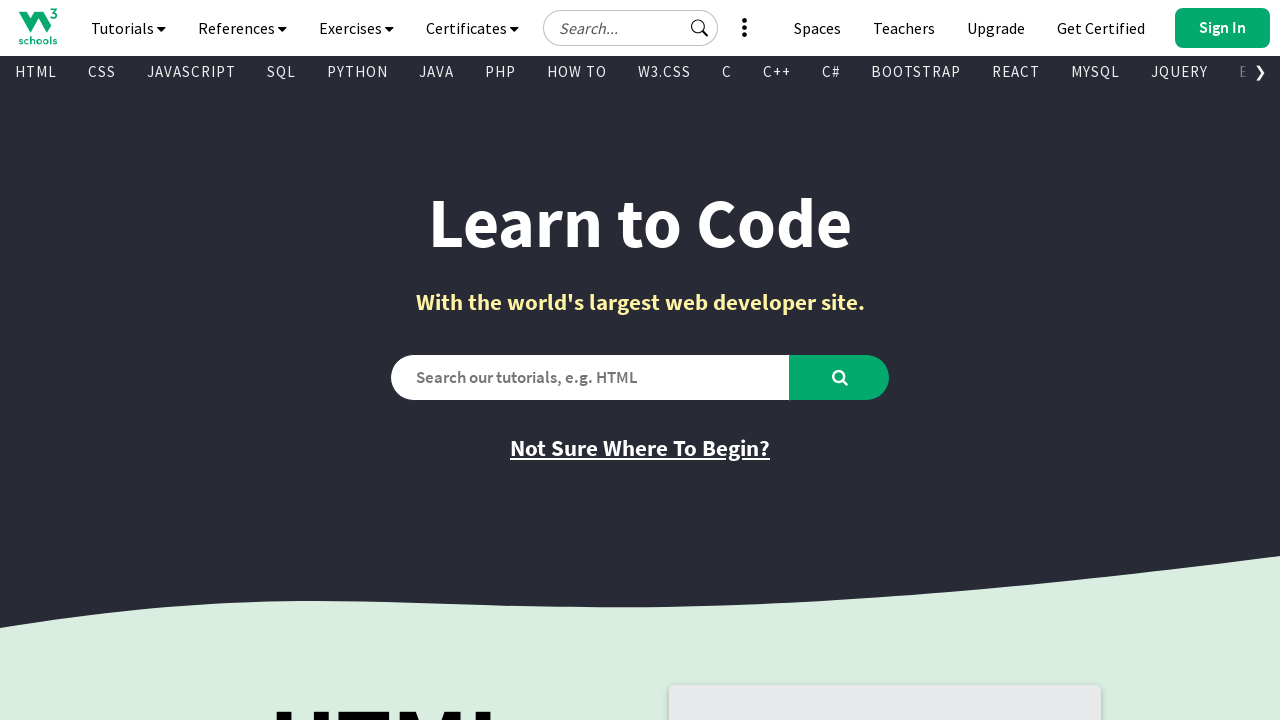

Retrieved inner text from visible link: 'Learn C++'
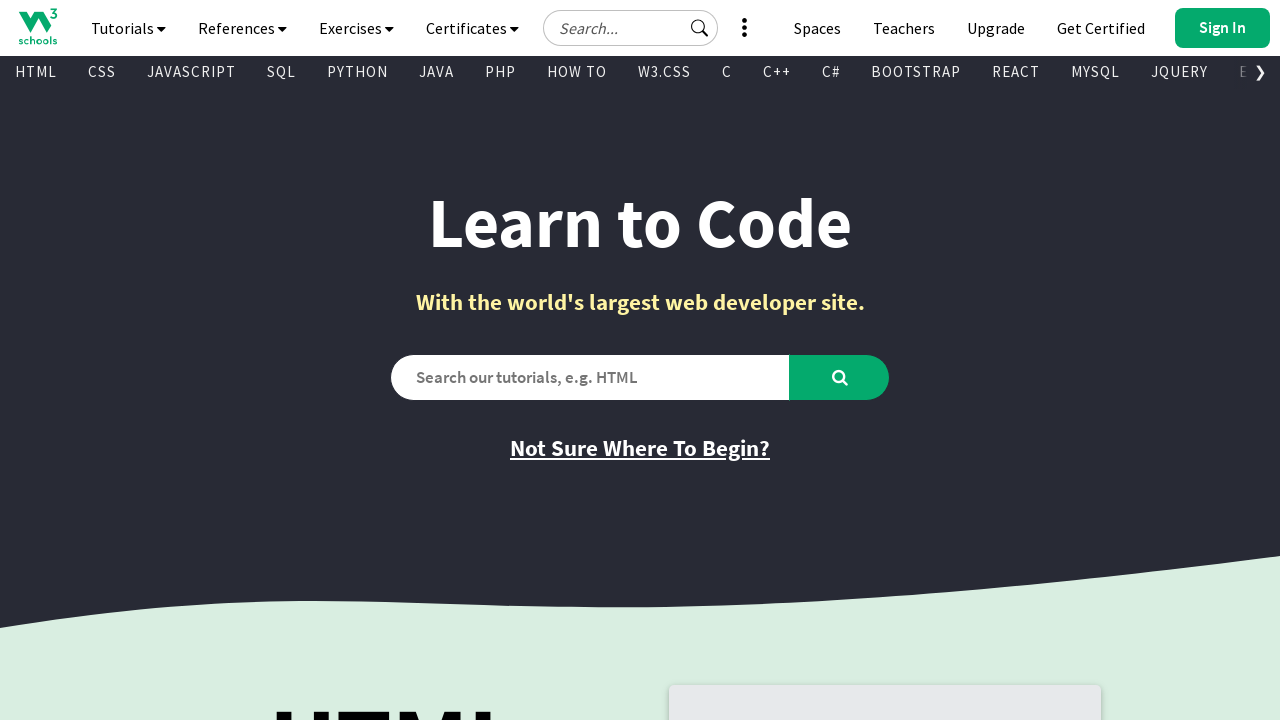

Retrieved href attribute from link: '/cpp/default.asp'
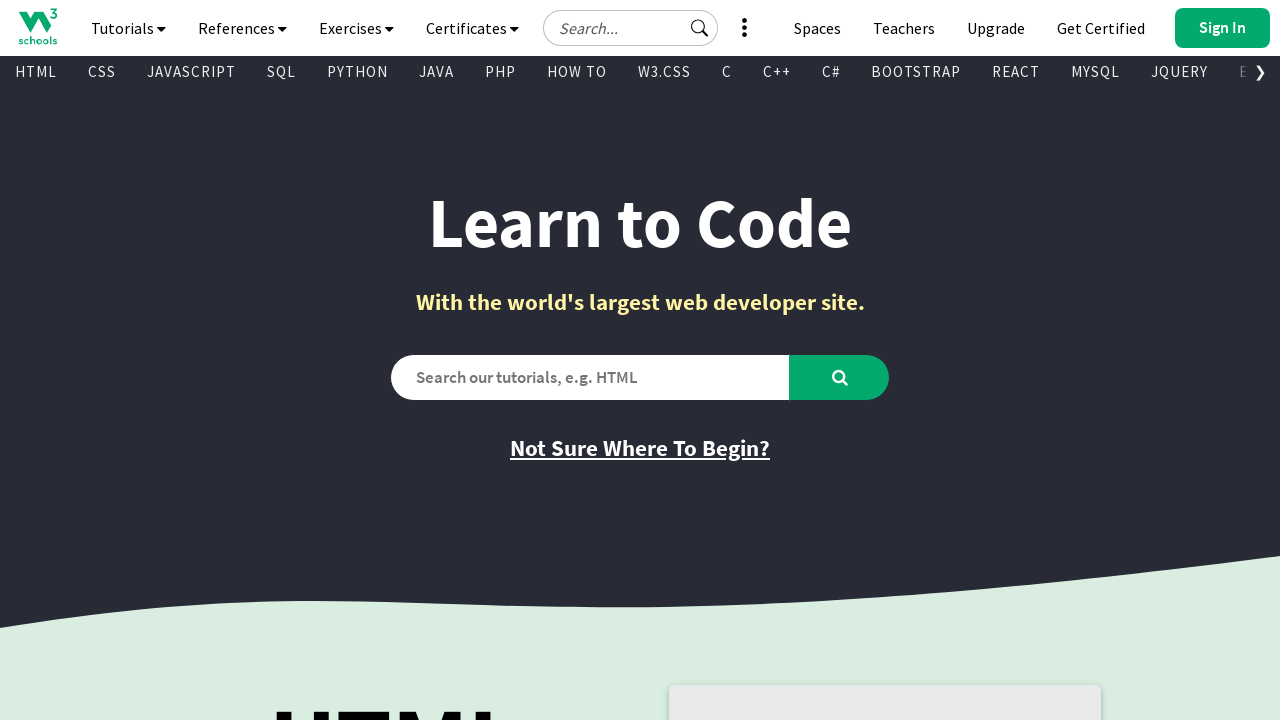

Retrieved inner text from visible link: 'Learn W3.CSS'
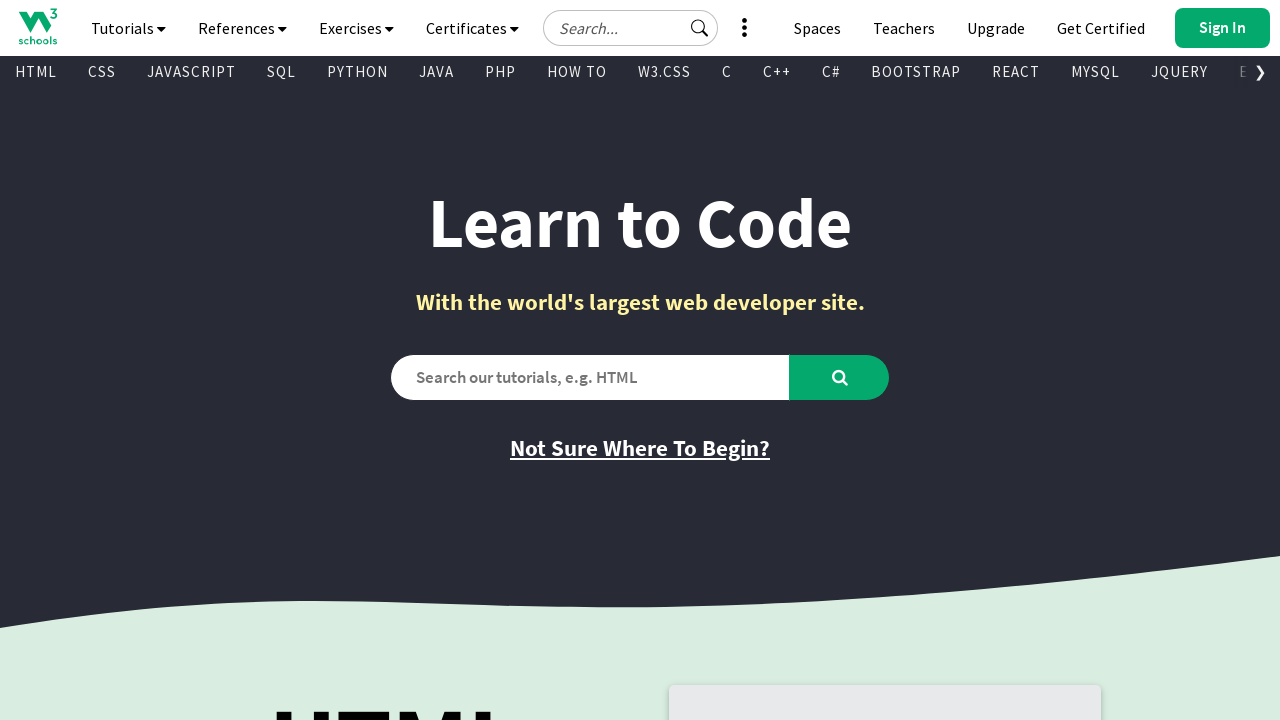

Retrieved href attribute from link: '/w3css/default.asp'
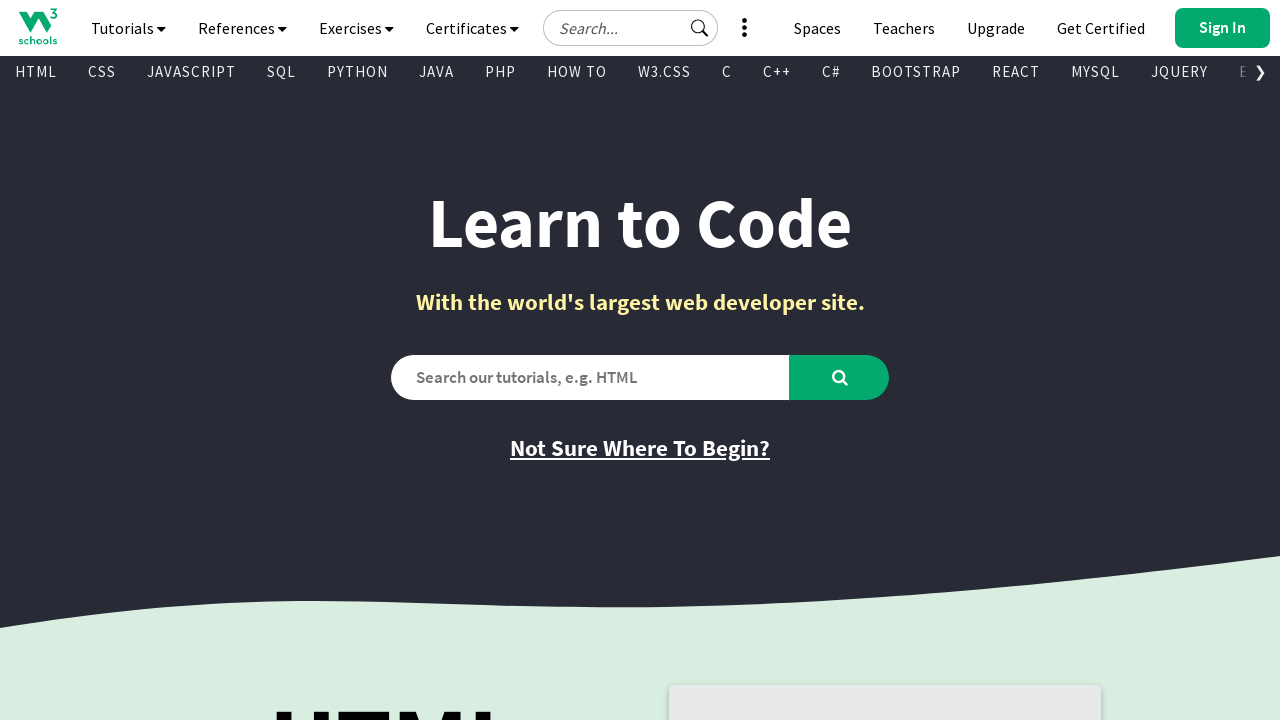

Retrieved inner text from visible link: 'Learn Bootstrap'
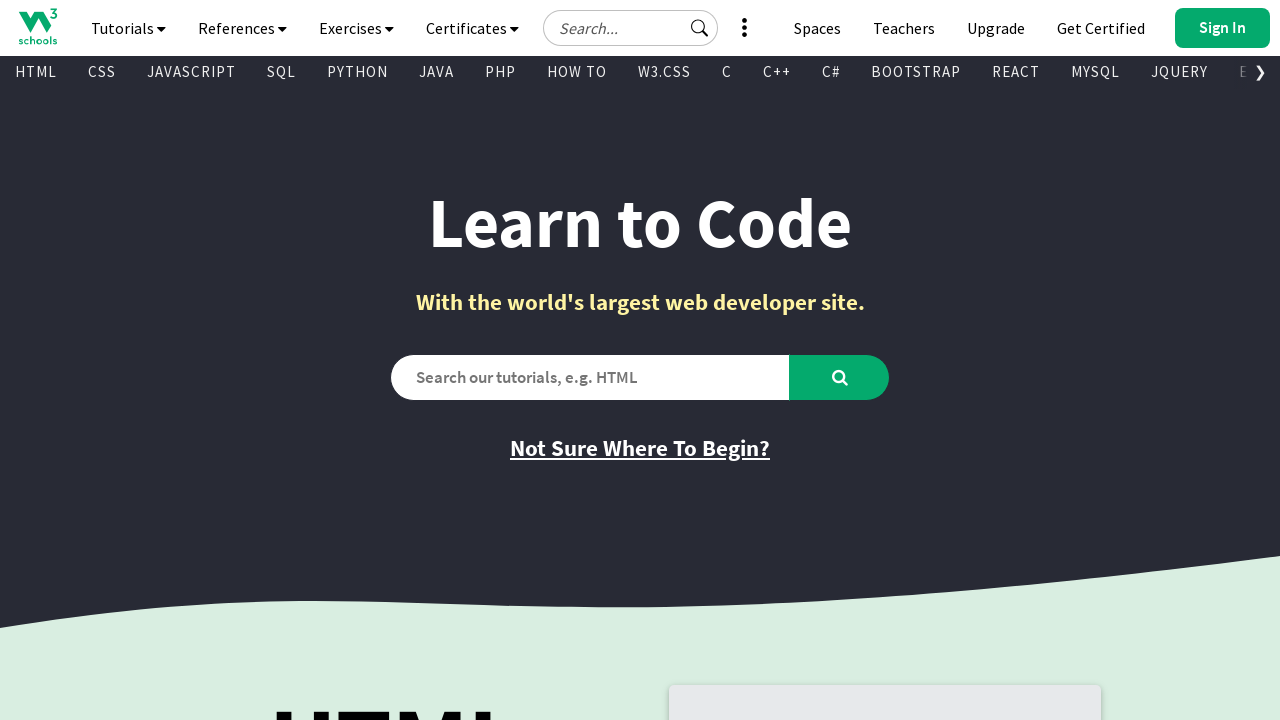

Retrieved href attribute from link: '/bootstrap/bootstrap_ver.asp'
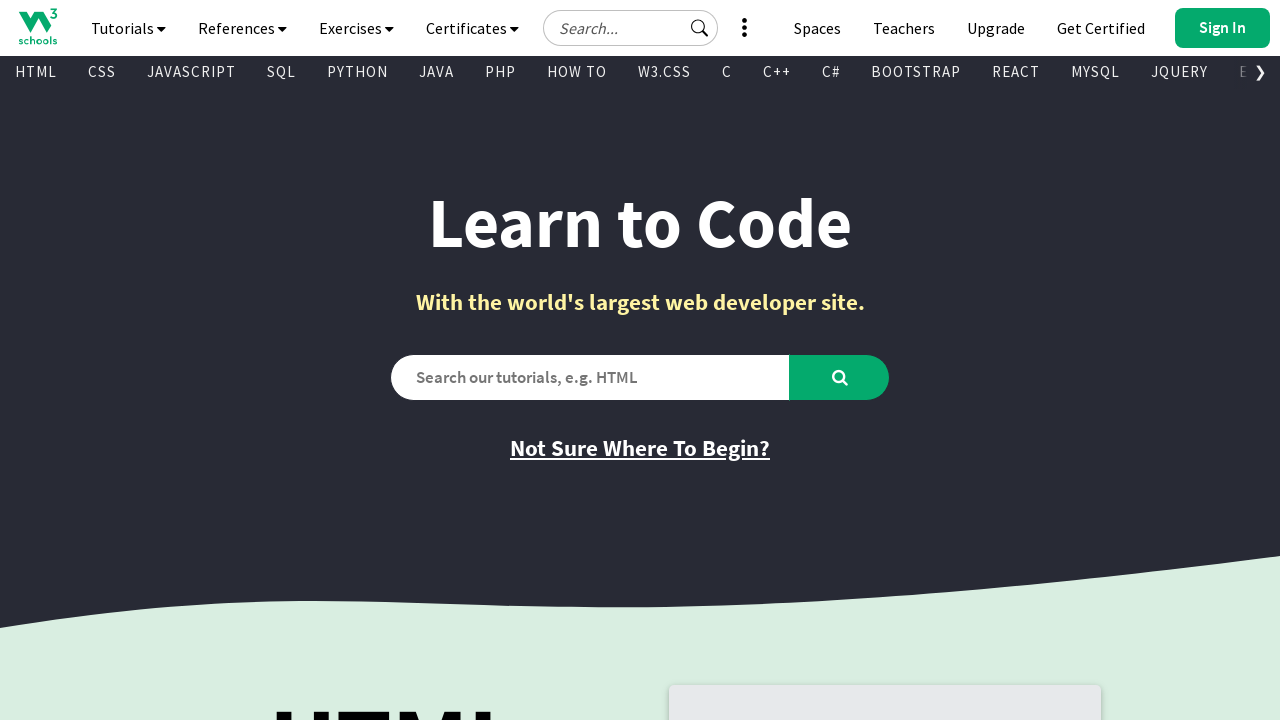

Retrieved inner text from visible link: 'C'
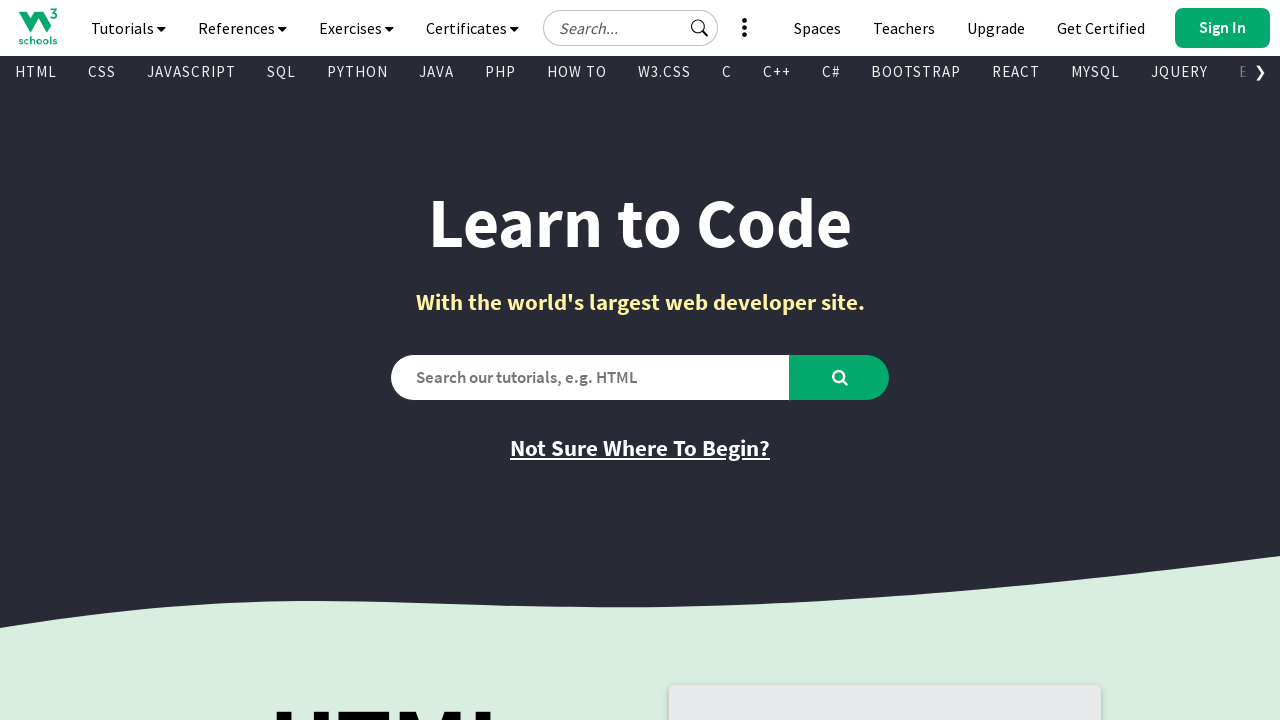

Retrieved href attribute from link: '/c/index.php'
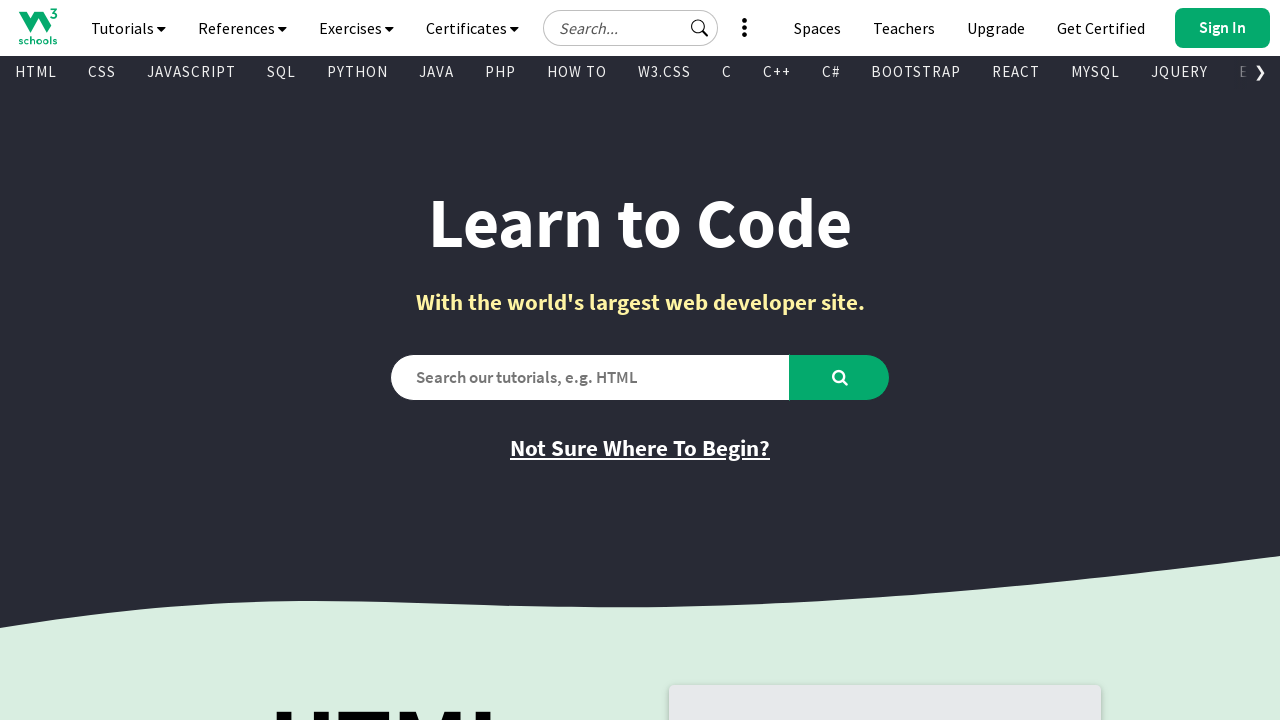

Retrieved inner text from visible link: 'C#'
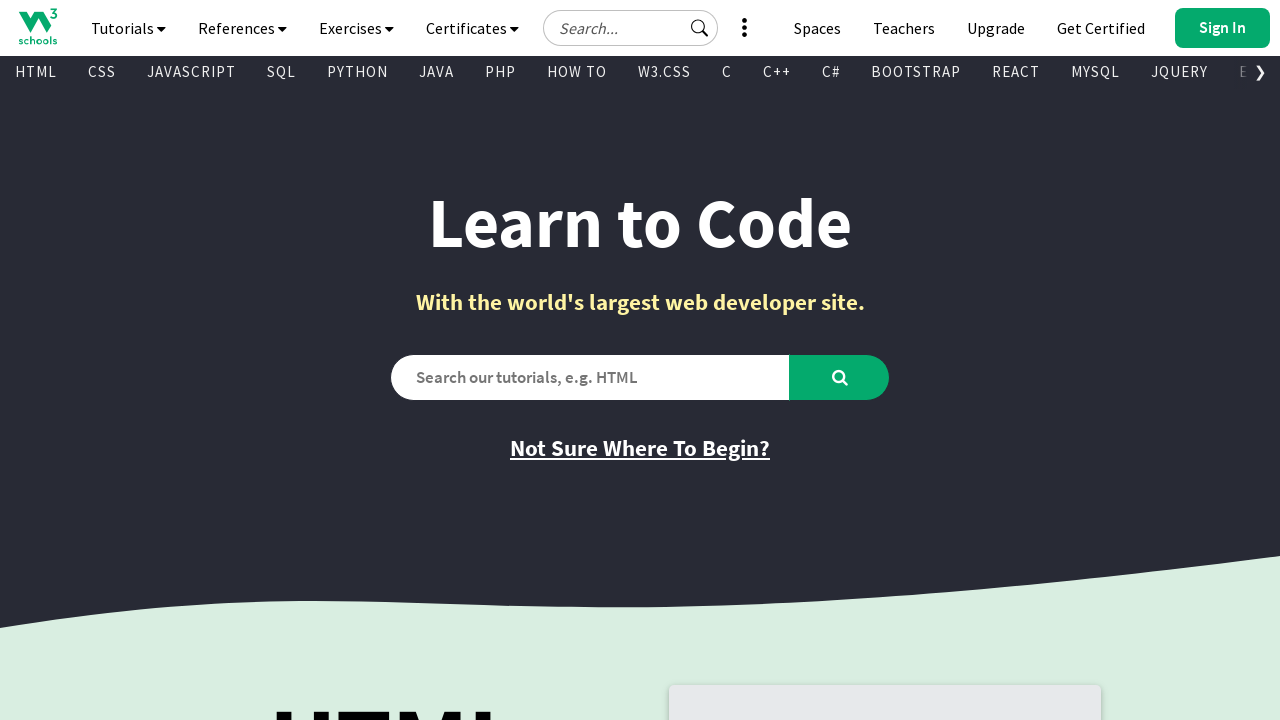

Retrieved href attribute from link: '/cs/index.php'
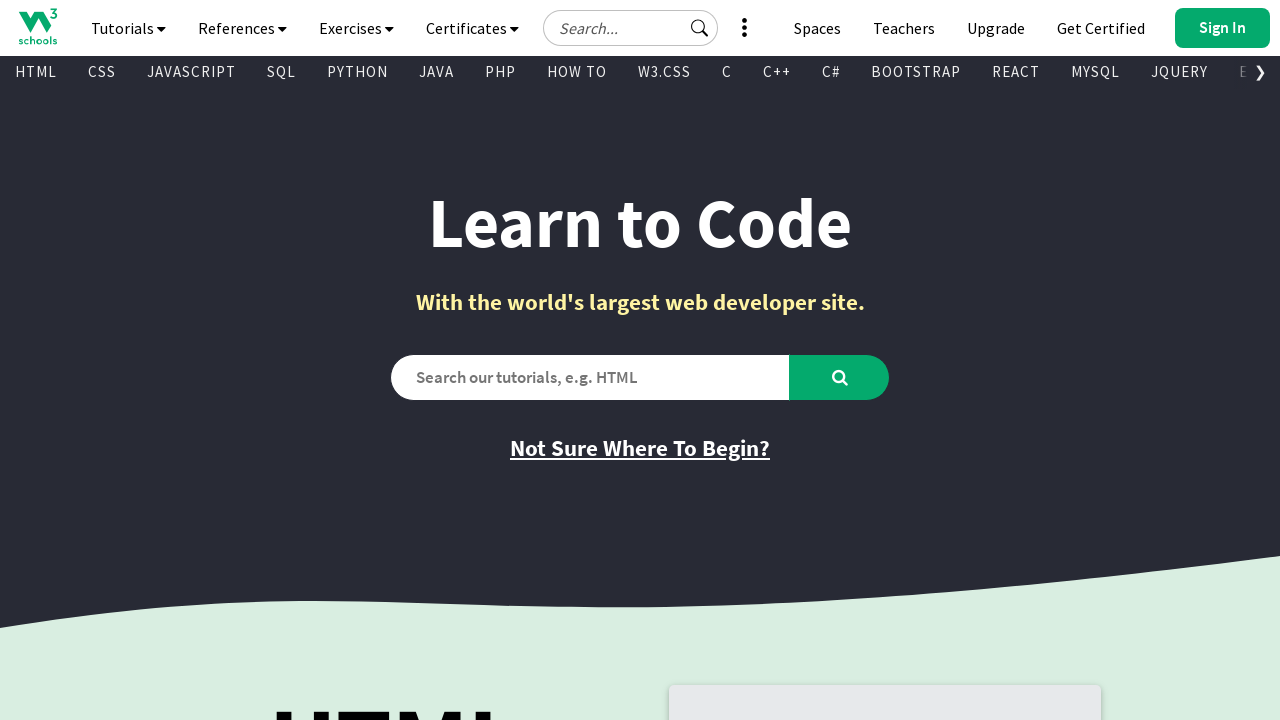

Retrieved inner text from visible link: 'R'
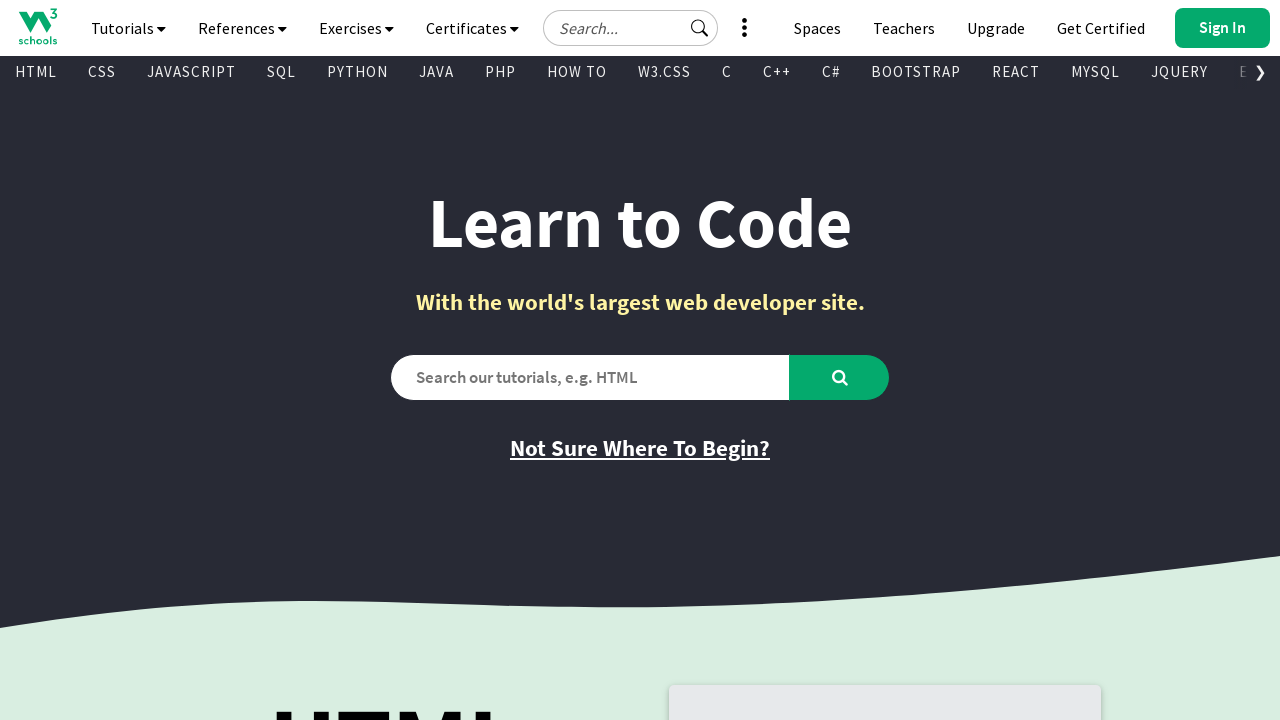

Retrieved href attribute from link: '/r/default.asp'
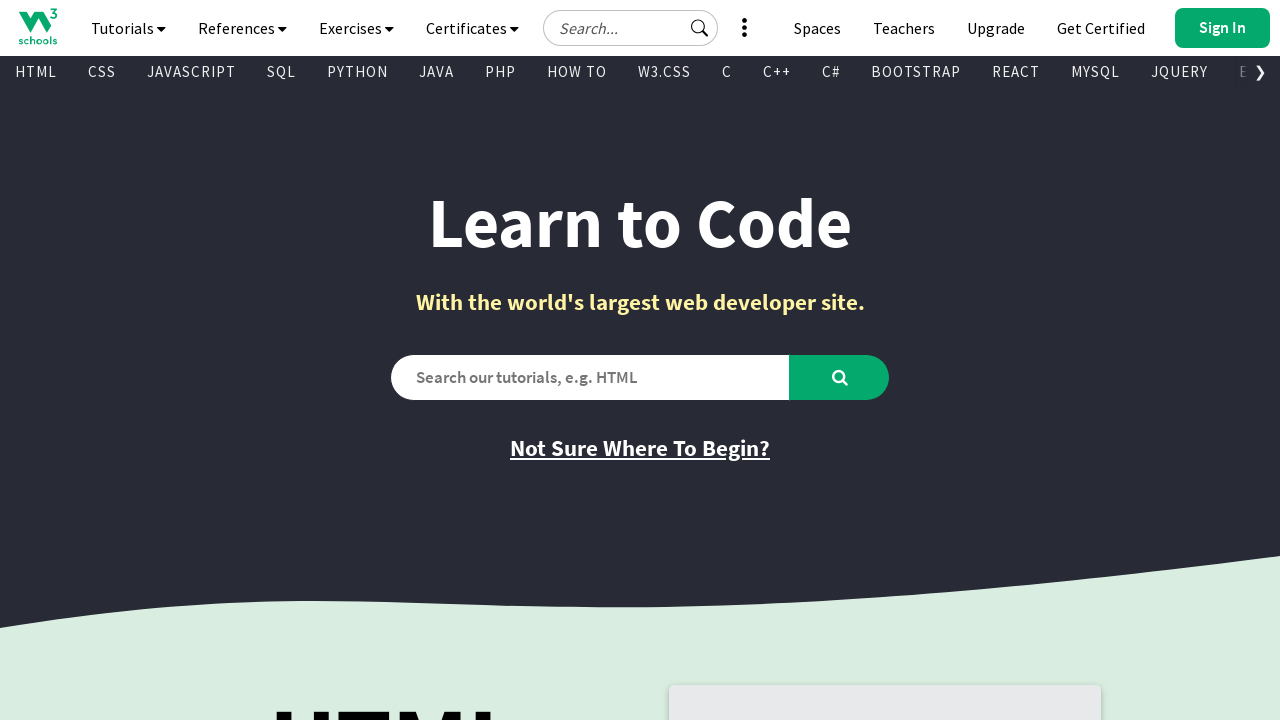

Retrieved inner text from visible link: 'Kotlin'
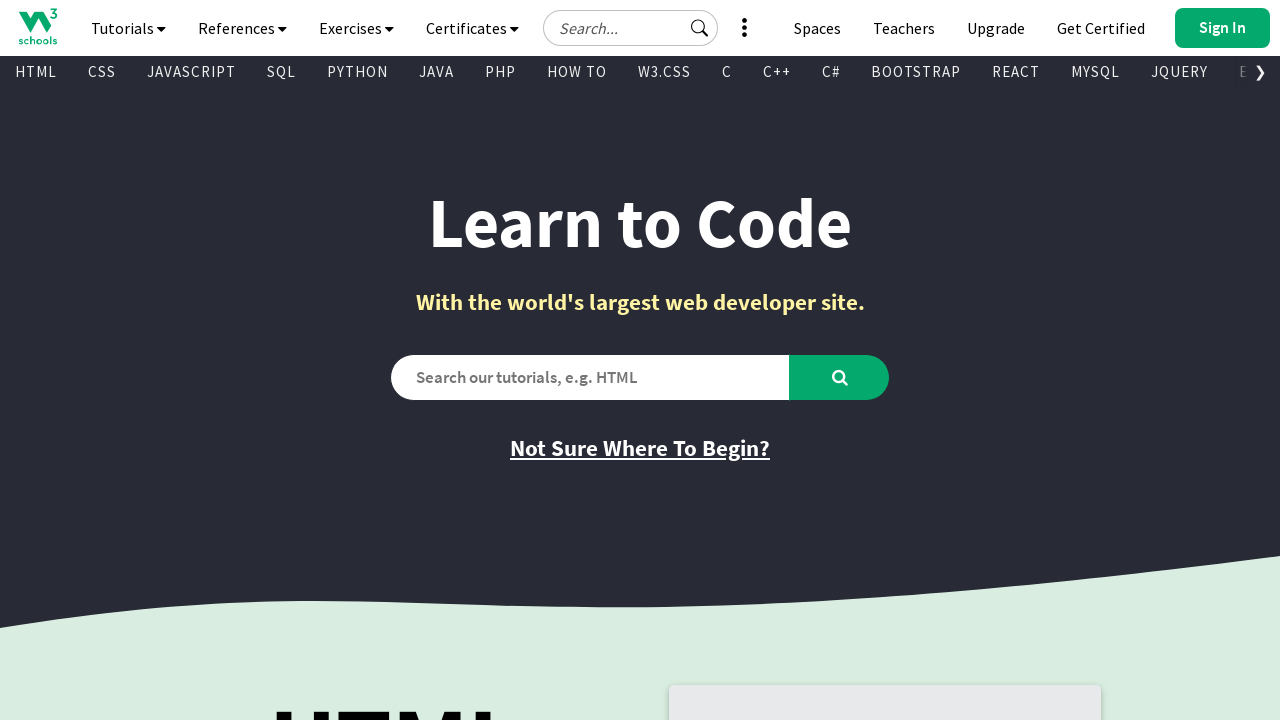

Retrieved href attribute from link: '/kotlin/index.php'
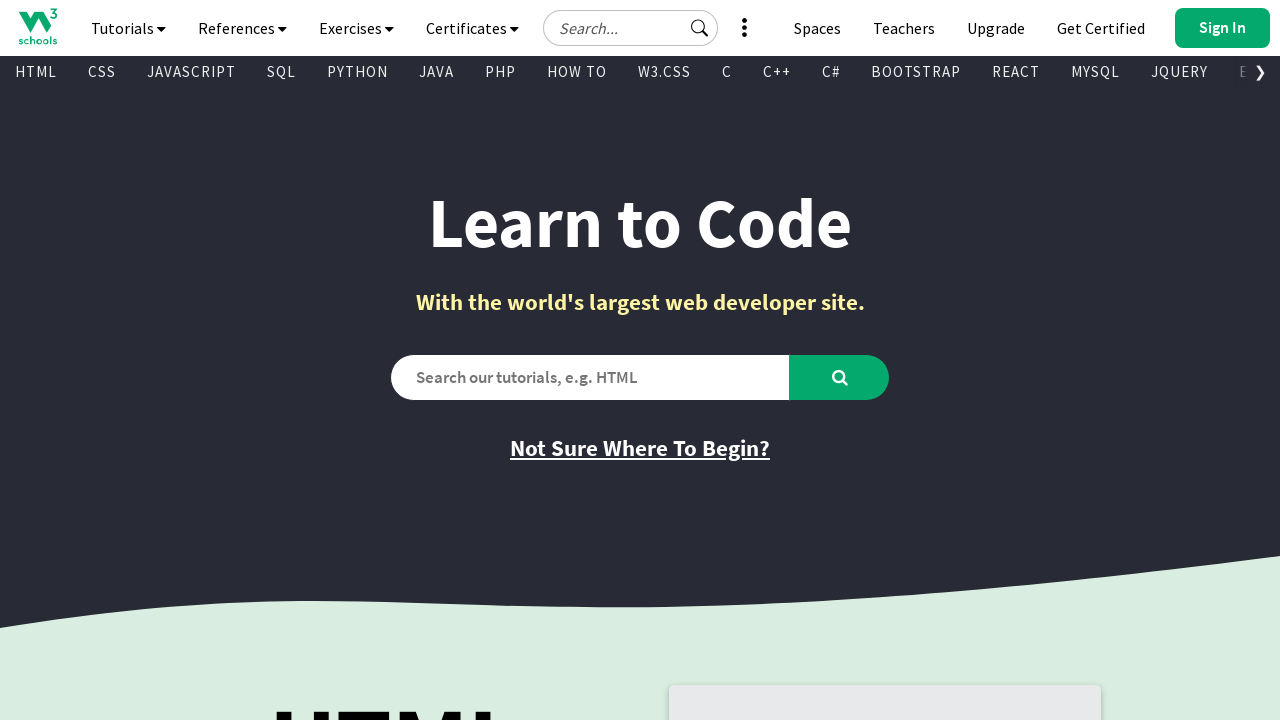

Retrieved inner text from visible link: 'Node.js'
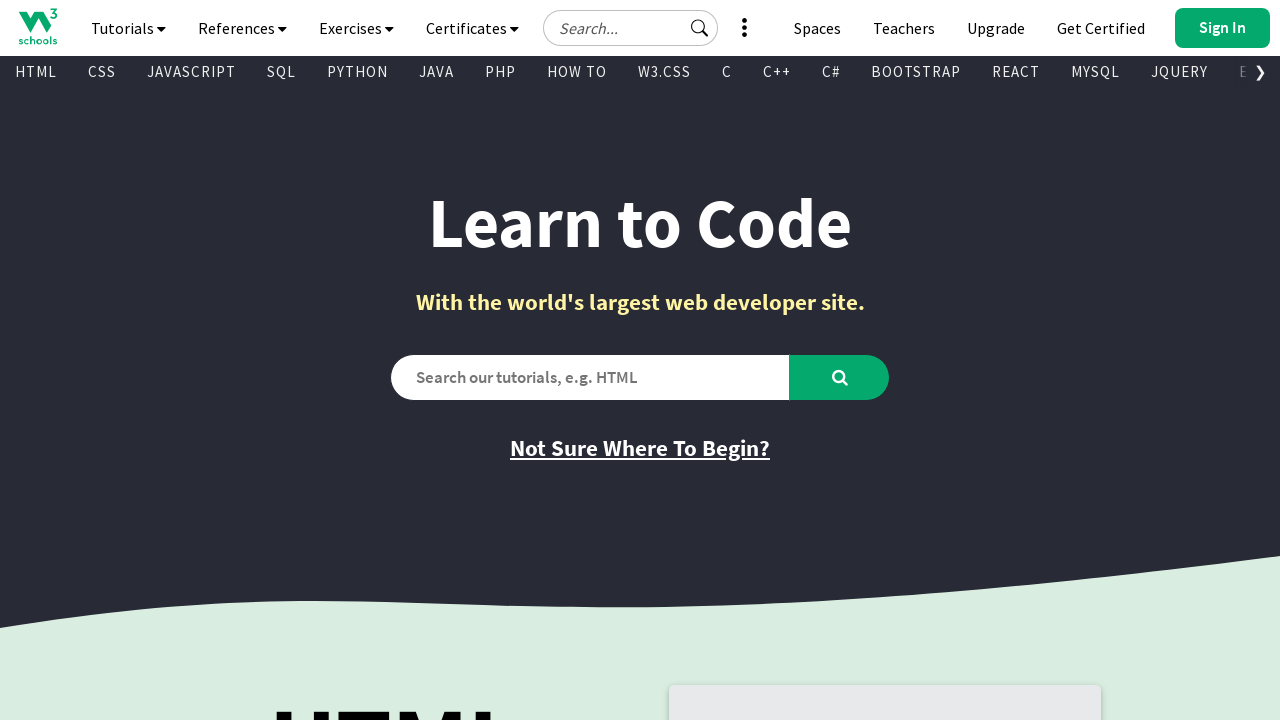

Retrieved href attribute from link: '/nodejs/default.asp'
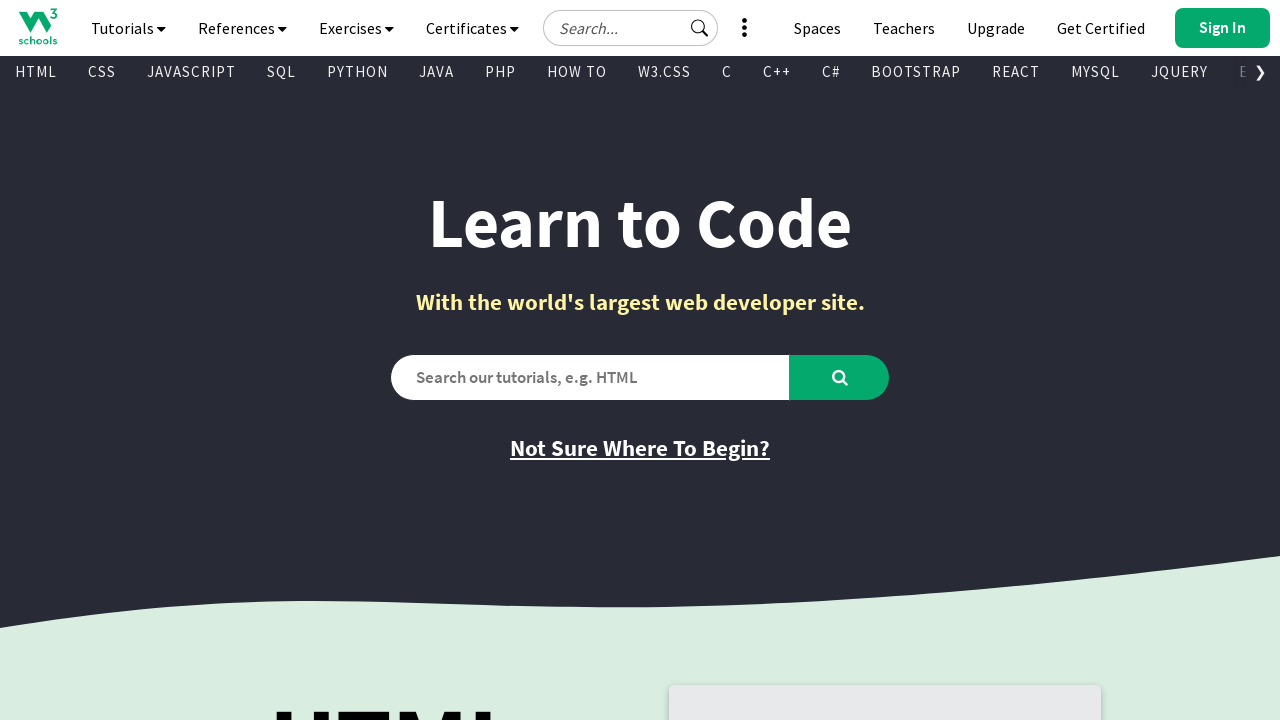

Retrieved inner text from visible link: 'React'
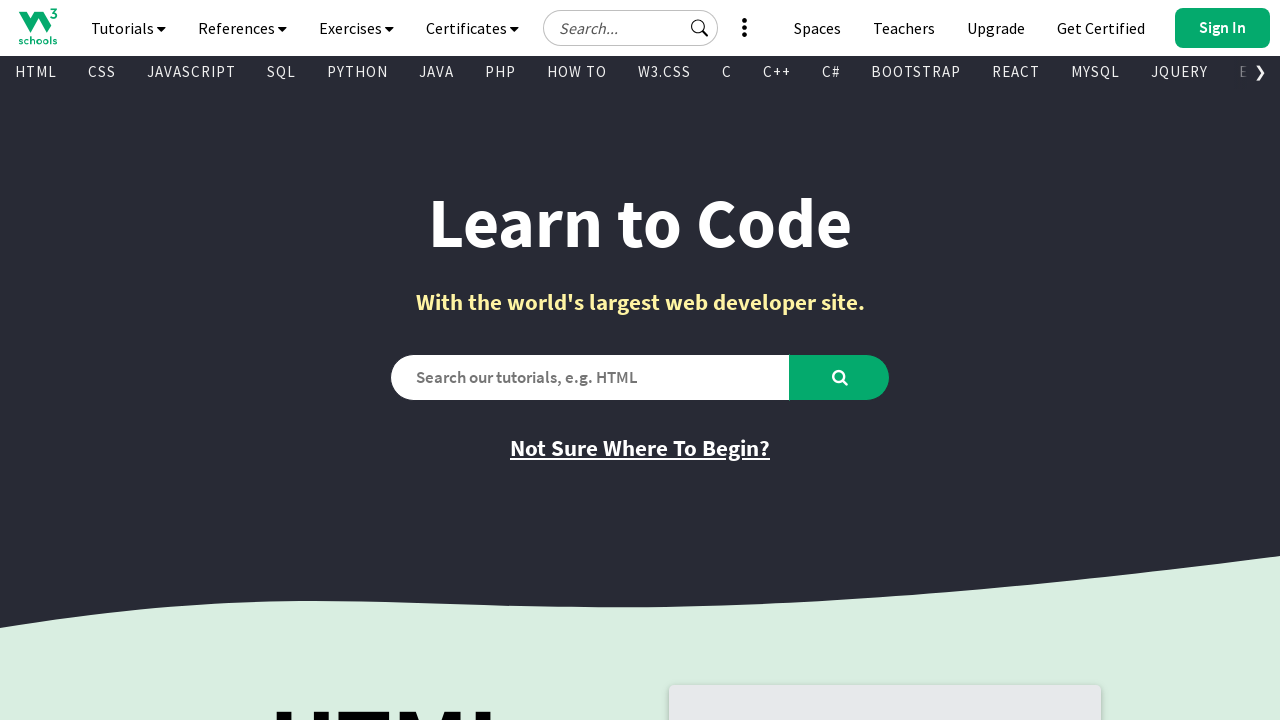

Retrieved href attribute from link: '/react/default.asp'
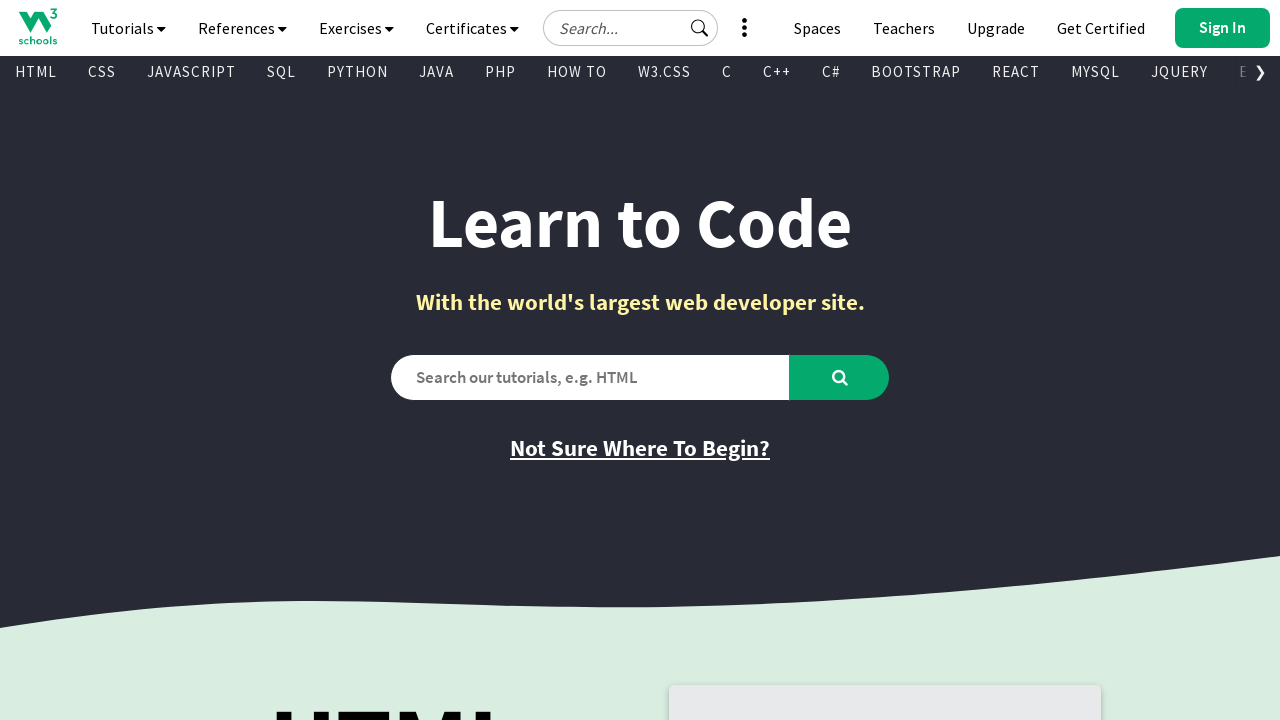

Retrieved inner text from visible link: 'JSON'
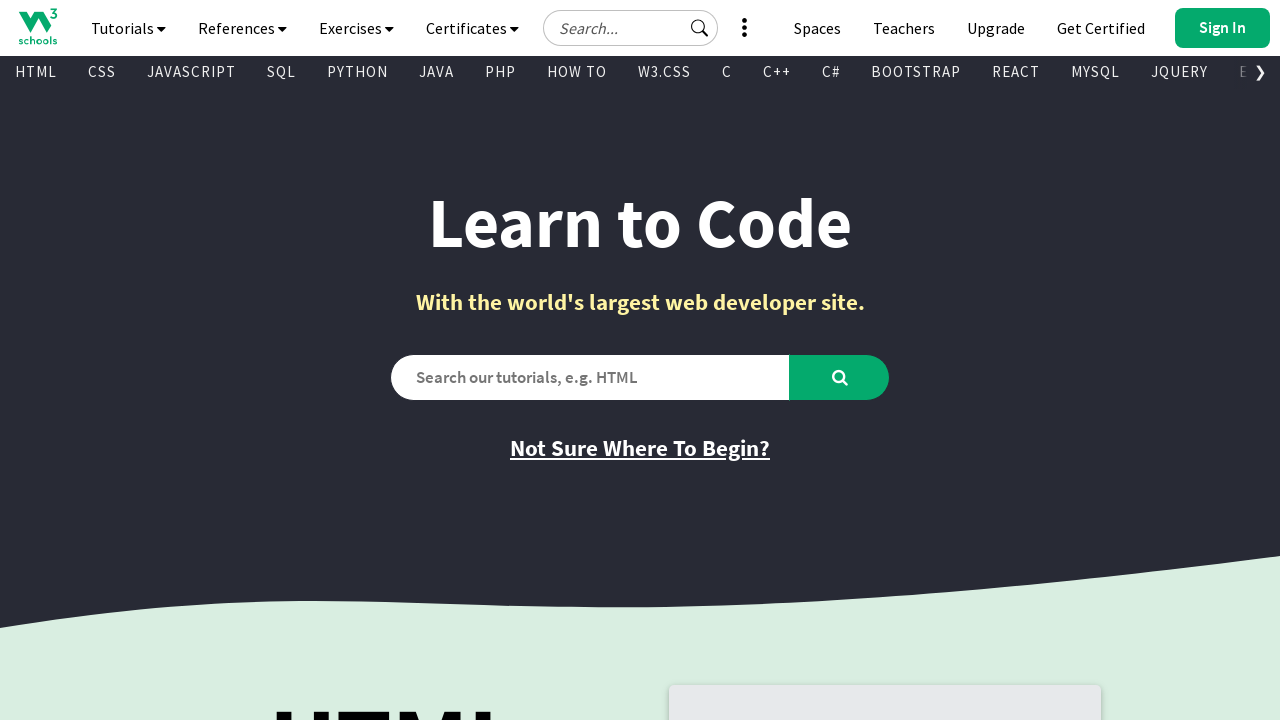

Retrieved href attribute from link: '/js/js_json.asp'
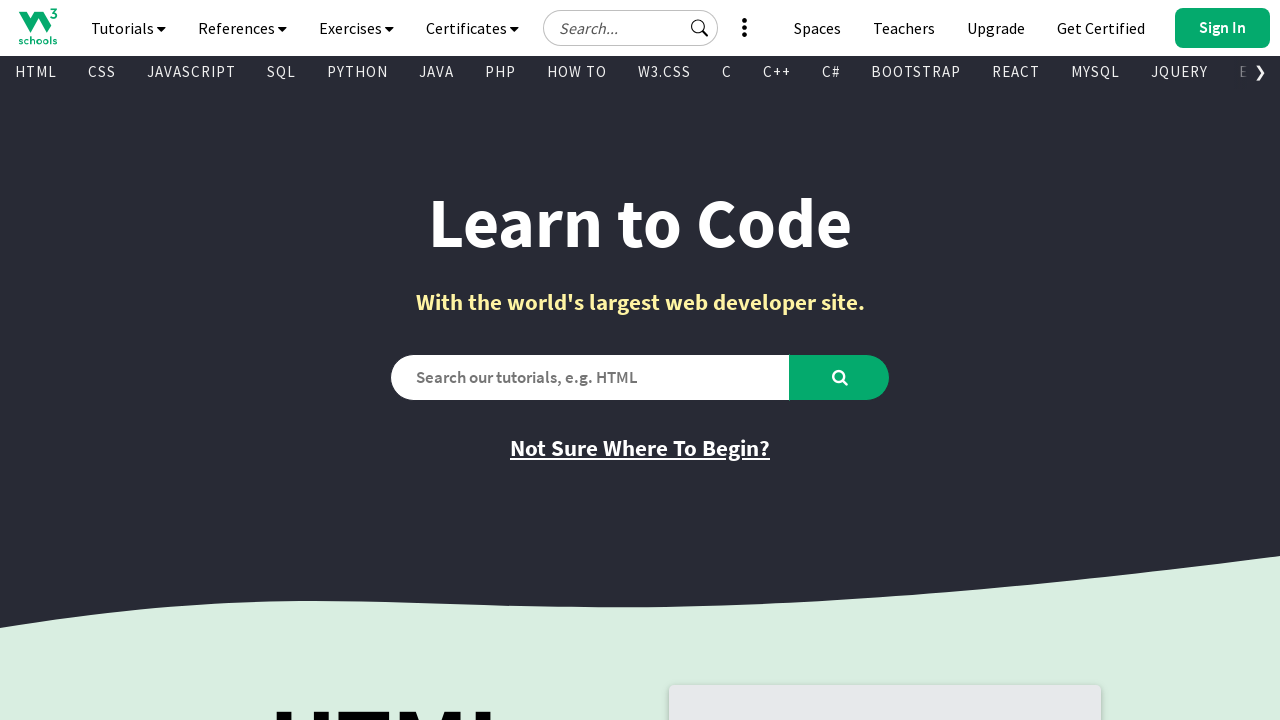

Retrieved inner text from visible link: 'Vue'
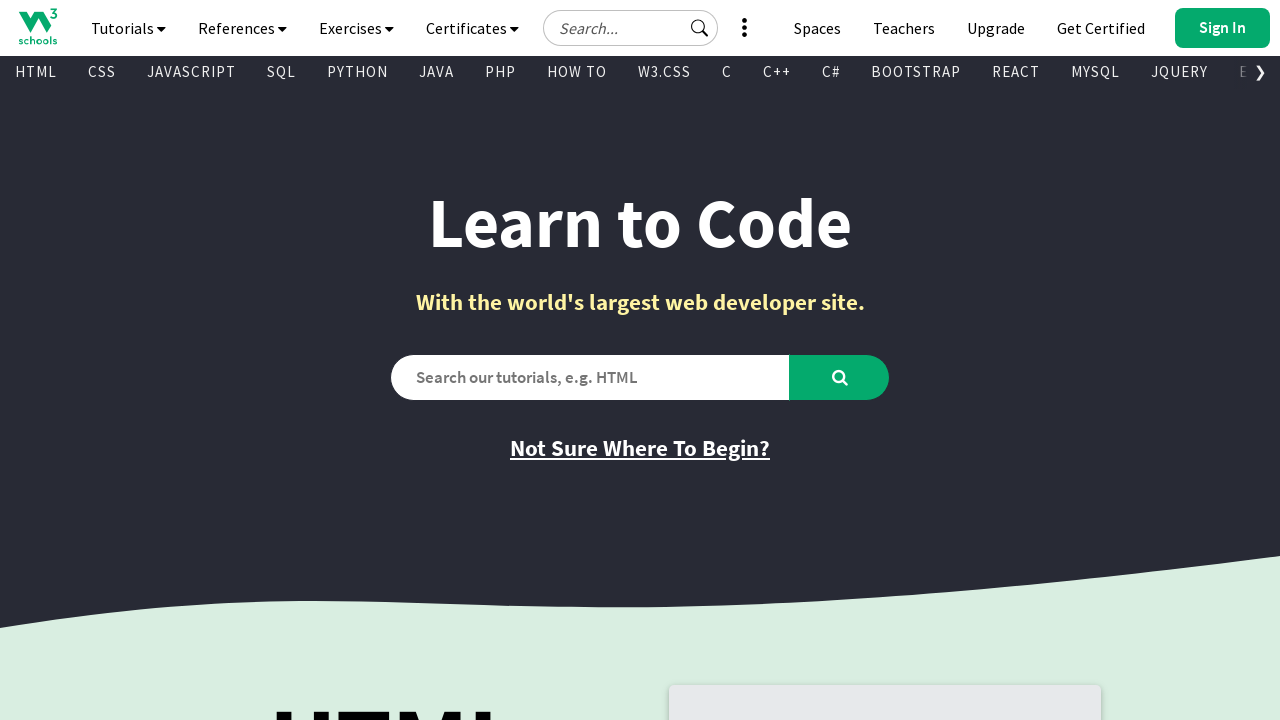

Retrieved href attribute from link: '/vue/index.php'
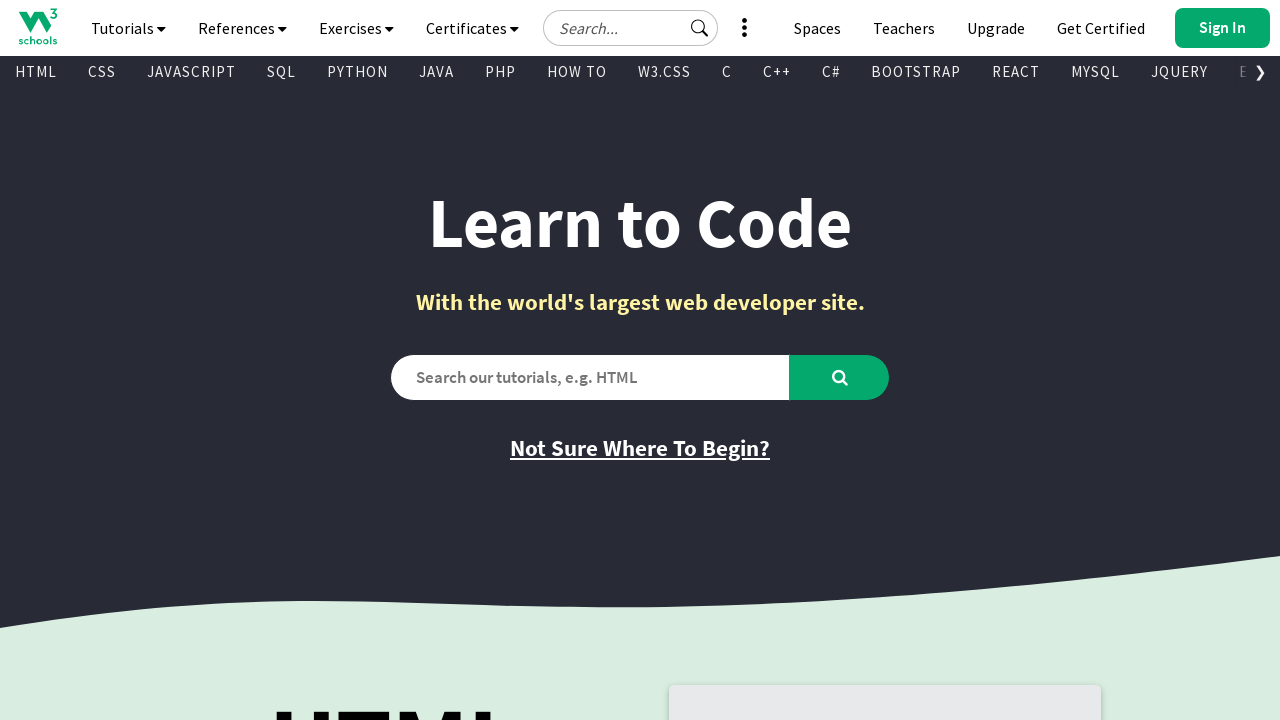

Retrieved inner text from visible link: 'MySQL'
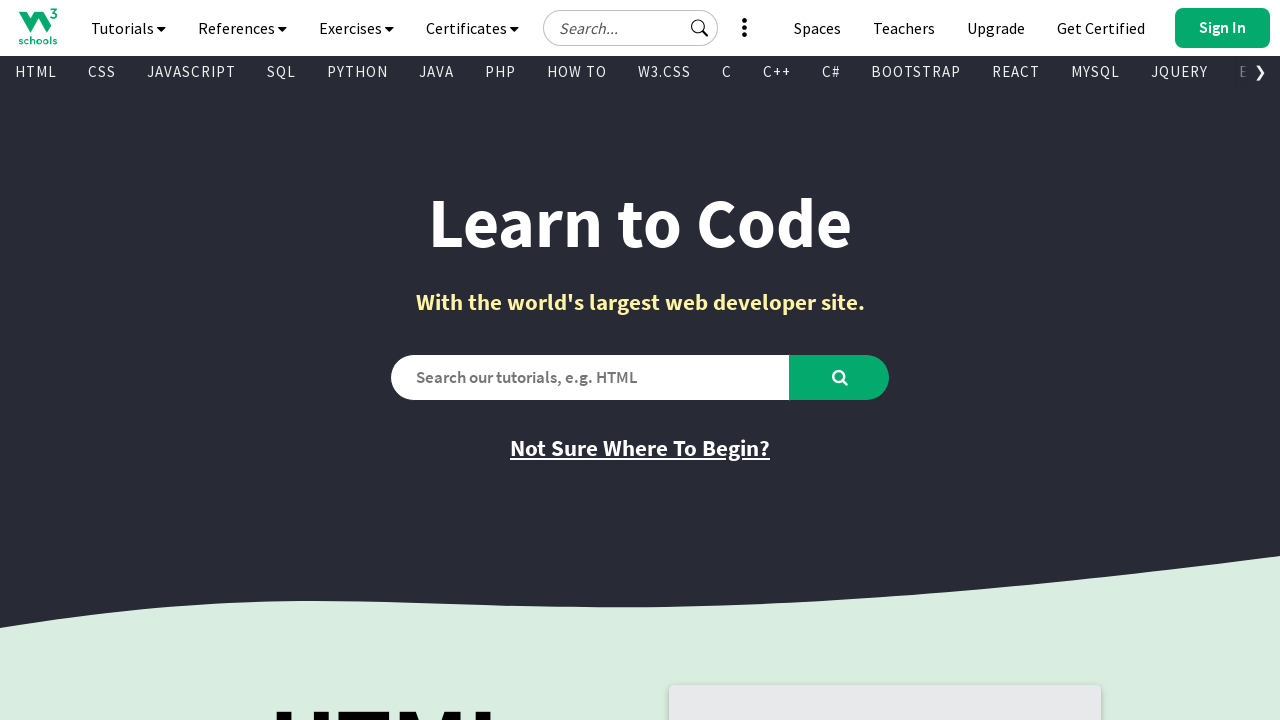

Retrieved href attribute from link: '/mysql/default.asp'
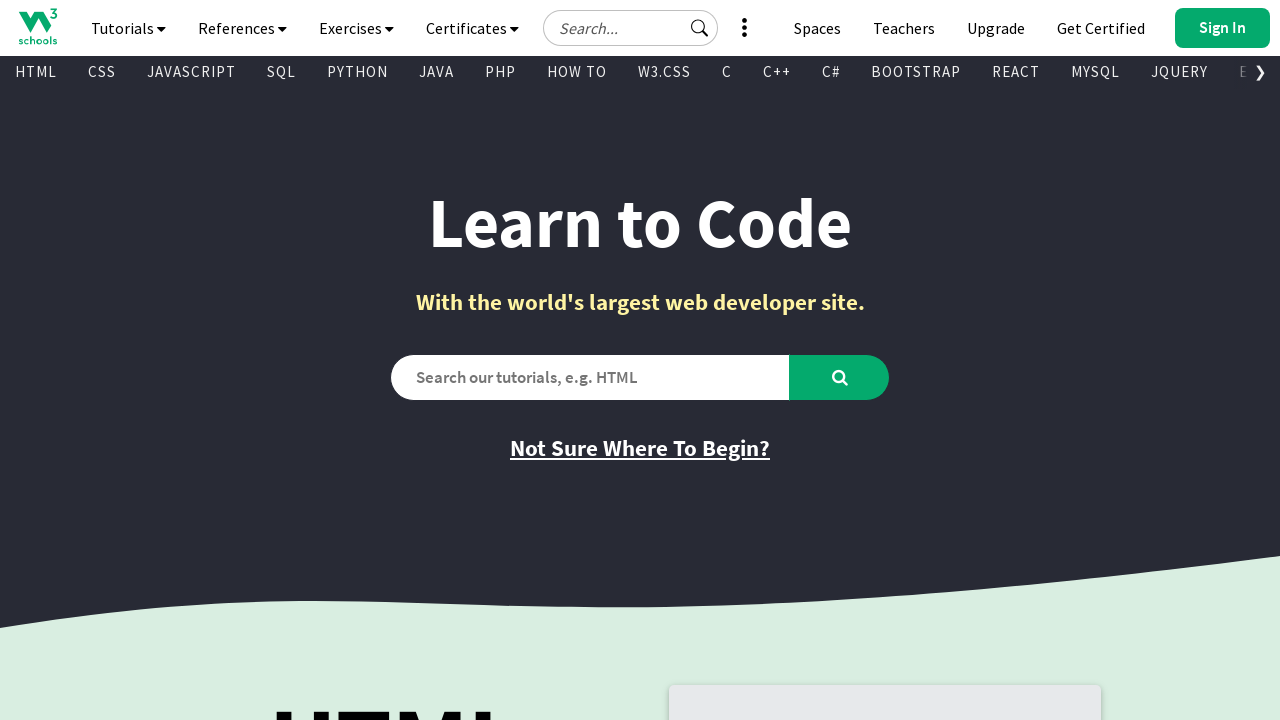

Retrieved inner text from visible link: 'XML'
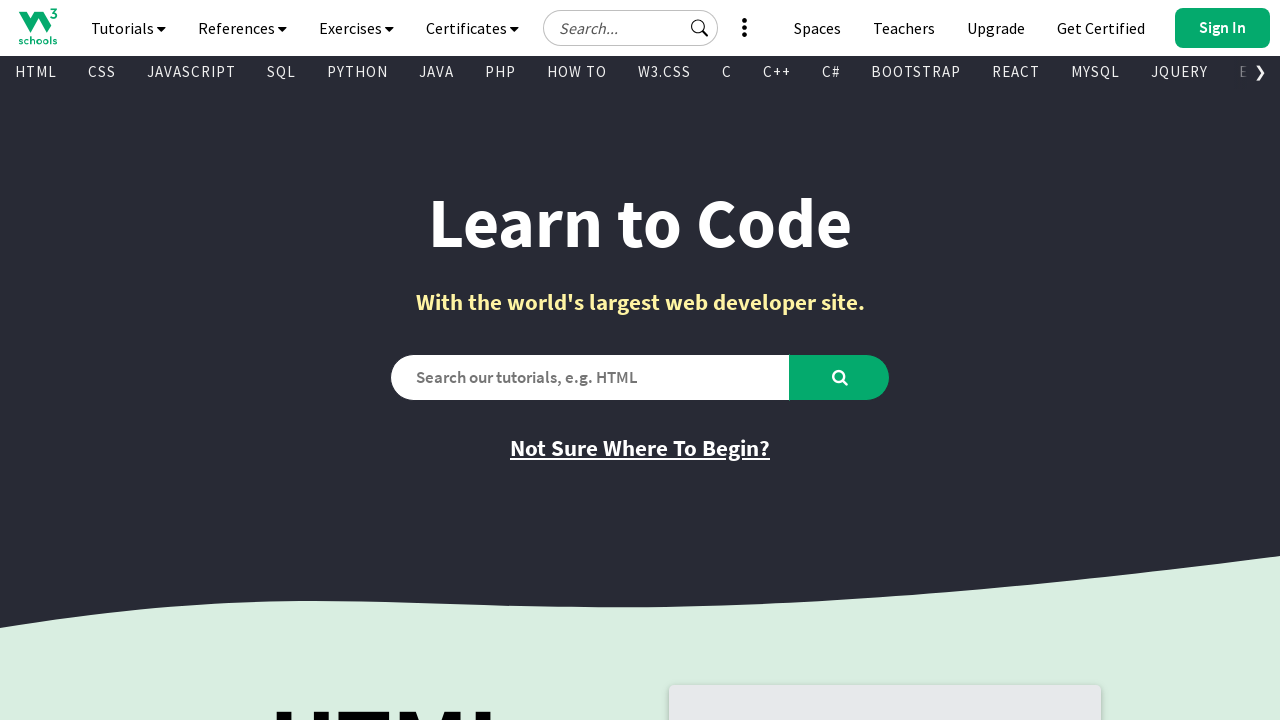

Retrieved href attribute from link: '/xml/default.asp'
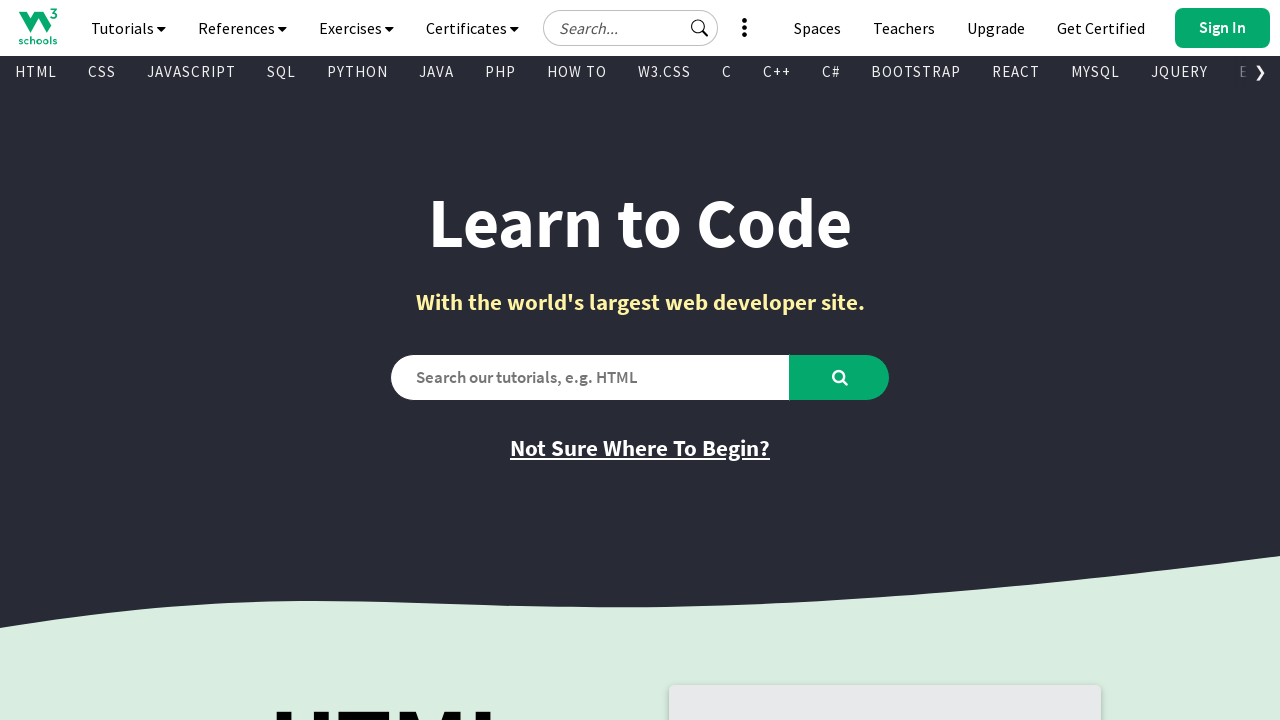

Retrieved inner text from visible link: 'Sass'
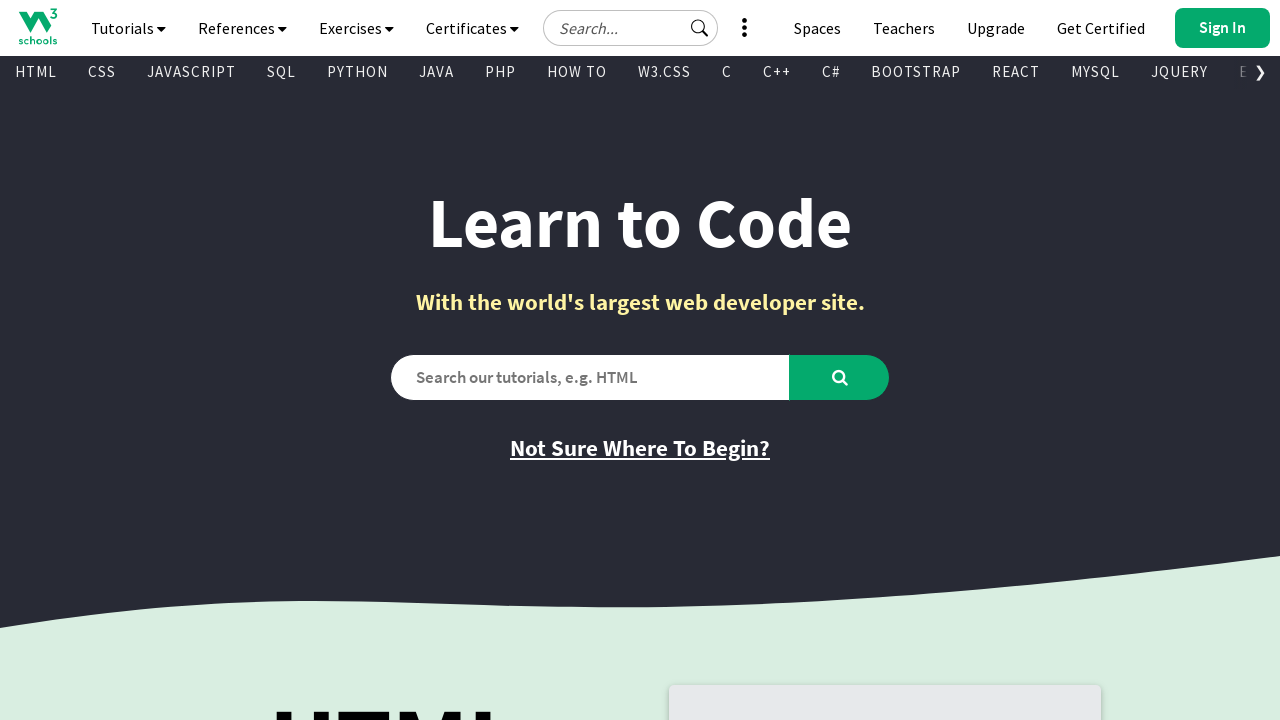

Retrieved href attribute from link: '/sass/default.asp'
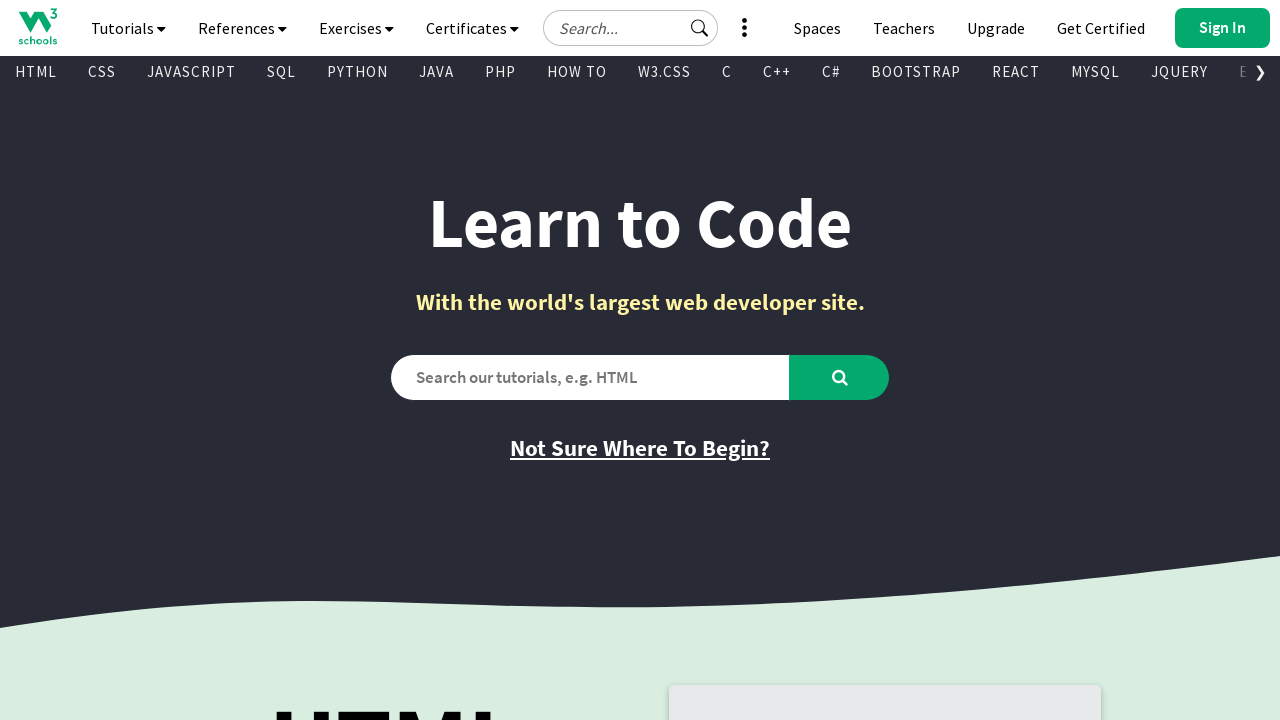

Retrieved inner text from visible link: 'Icons'
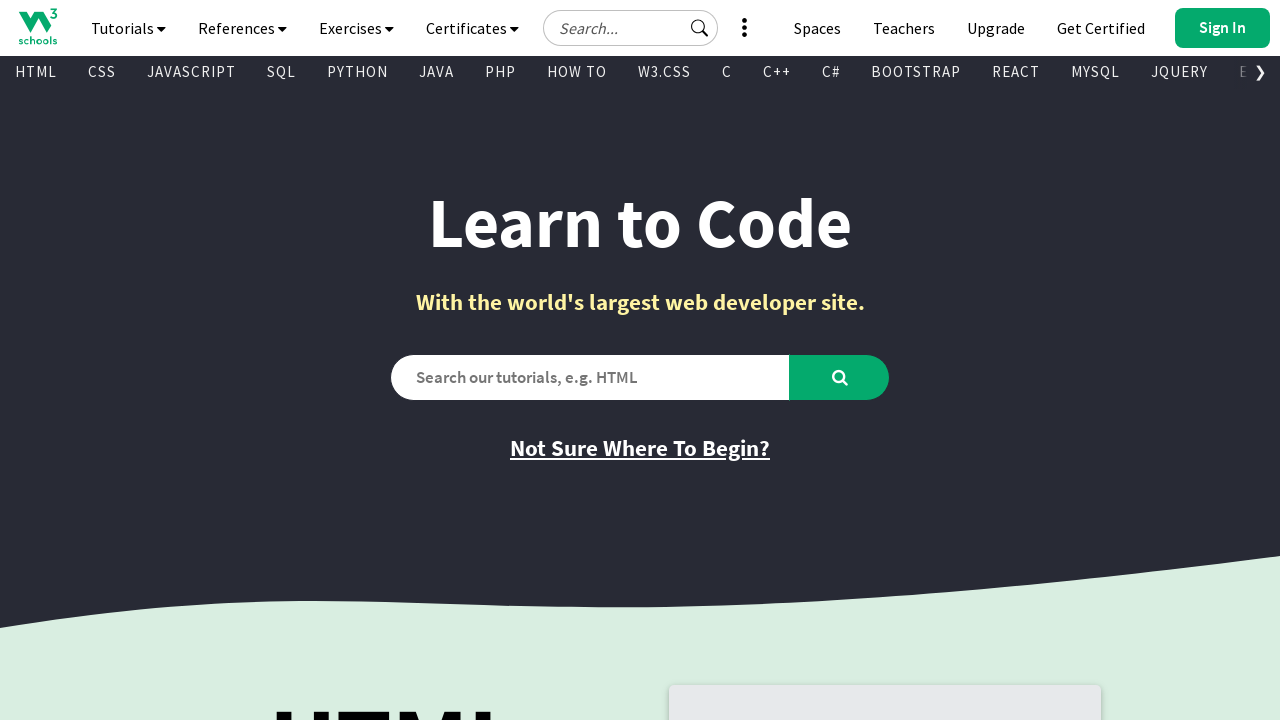

Retrieved href attribute from link: '/icons/default.asp'
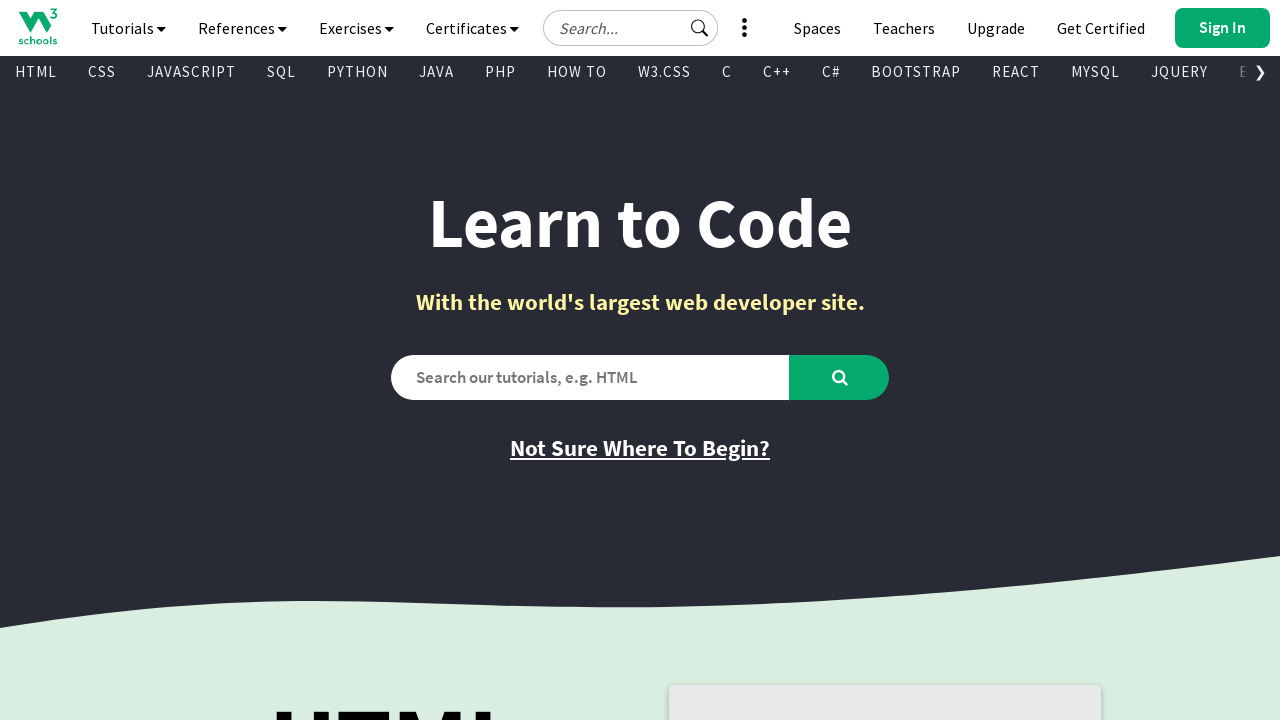

Retrieved inner text from visible link: 'RWD'
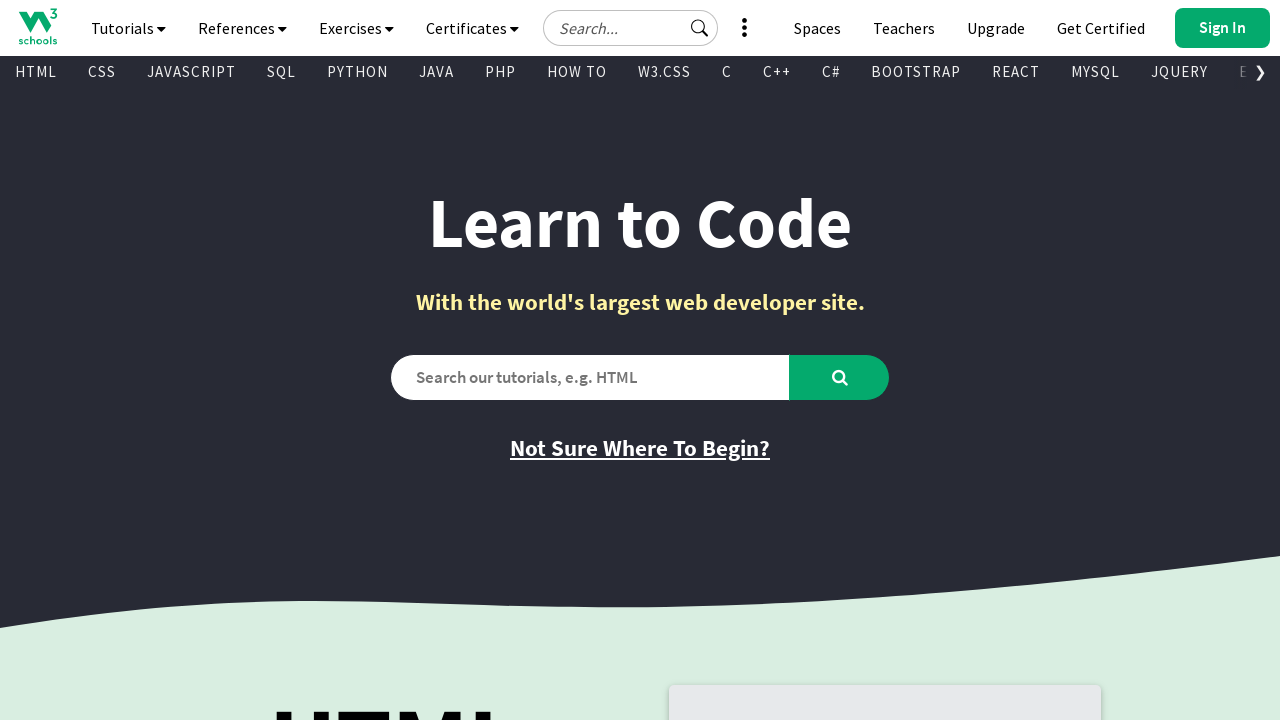

Retrieved href attribute from link: '/css/css_rwd_intro.asp'
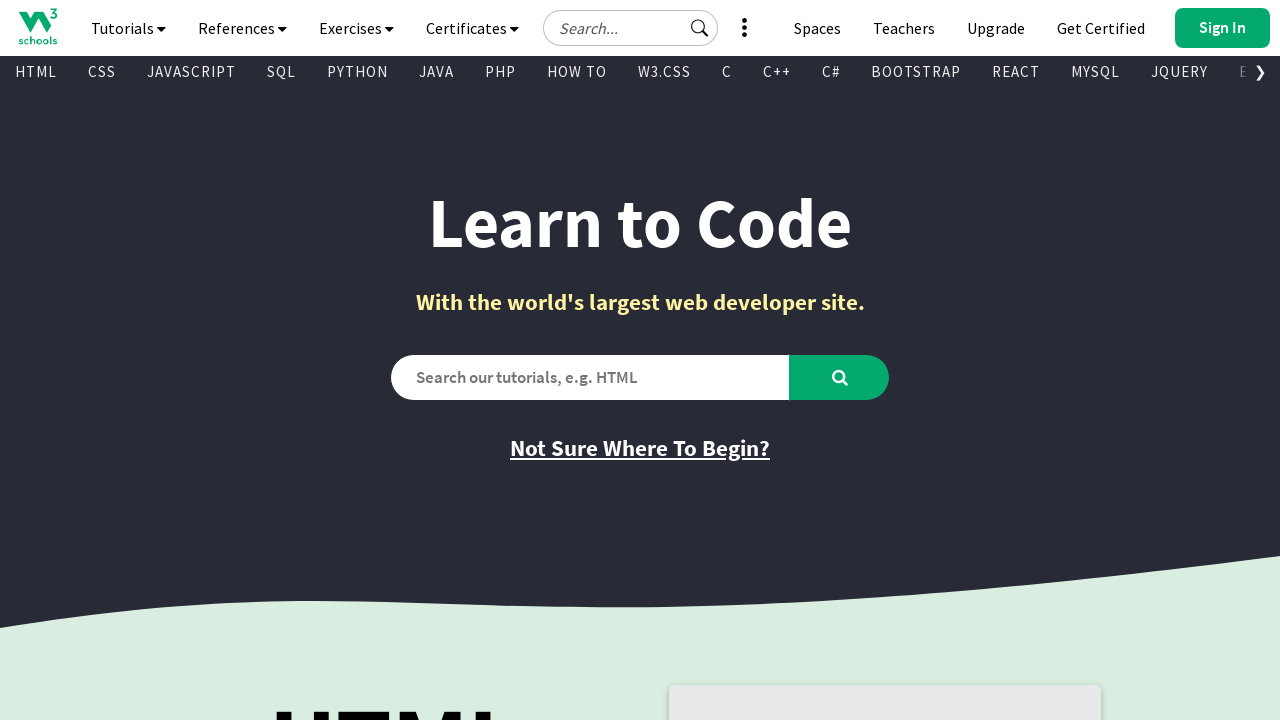

Retrieved inner text from visible link: 'Graphics'
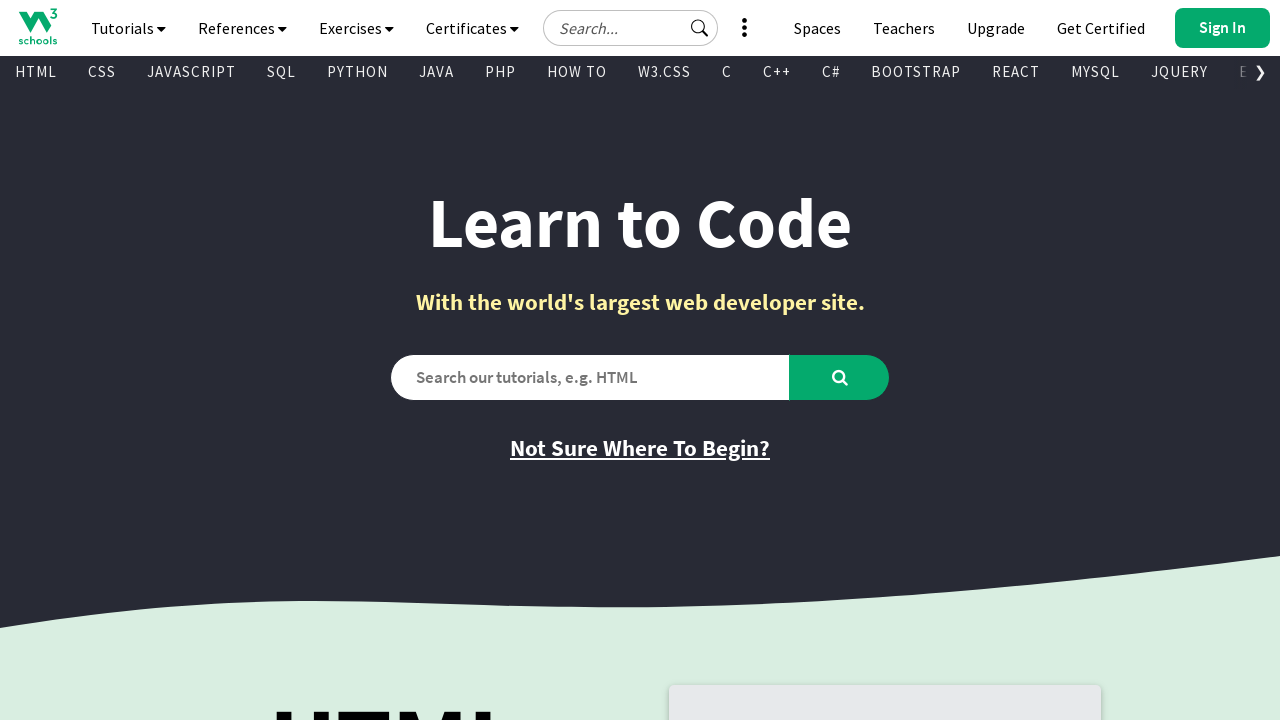

Retrieved href attribute from link: '/graphics/default.asp'
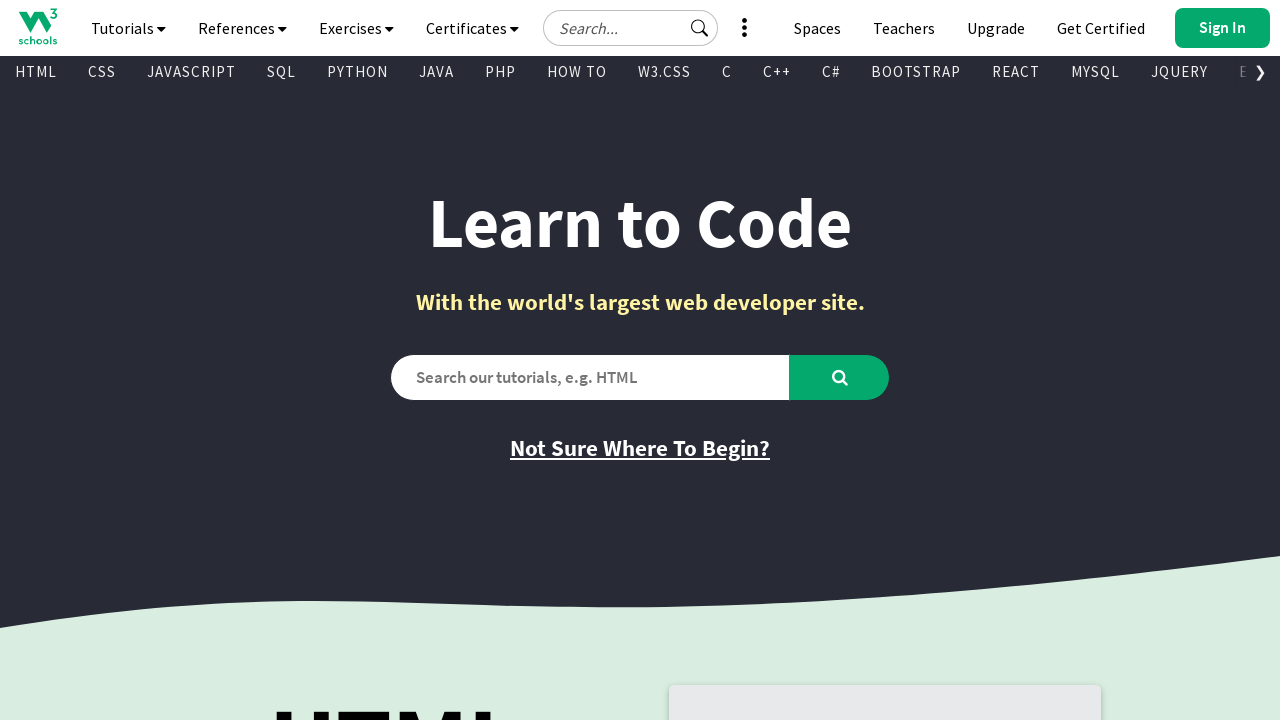

Retrieved inner text from visible link: 'SVG'
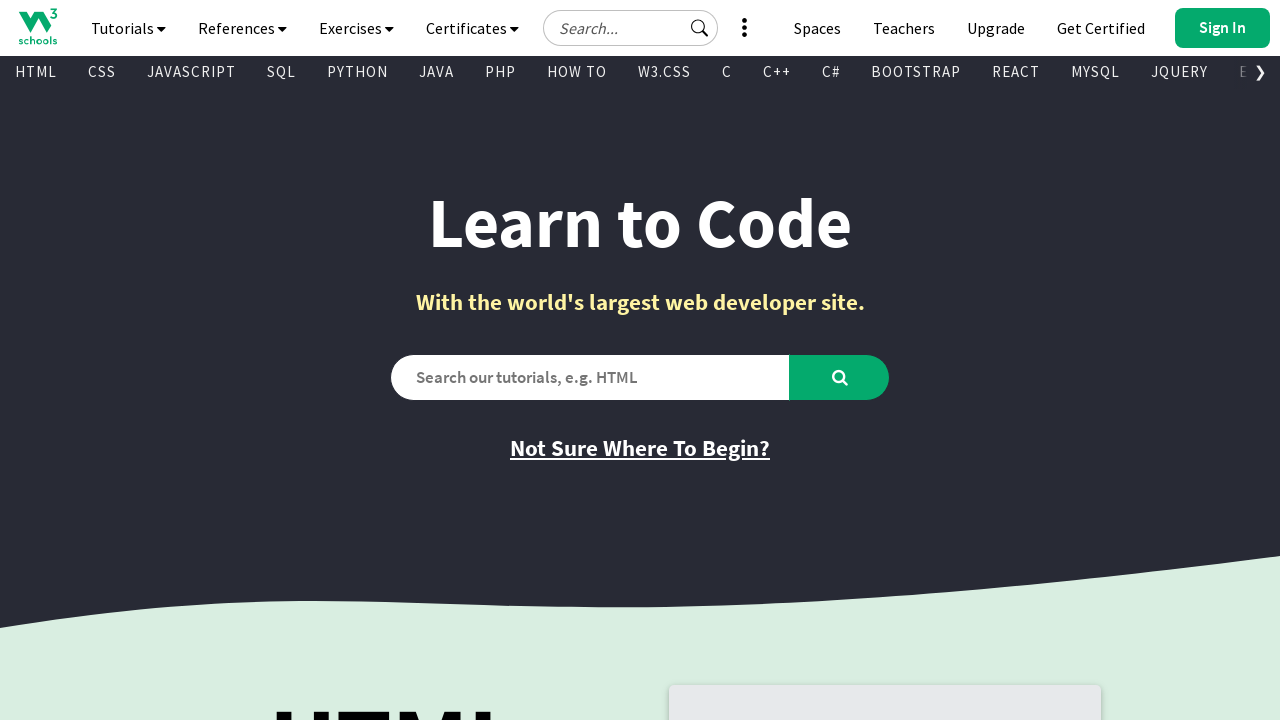

Retrieved href attribute from link: '/graphics/svg_intro.asp'
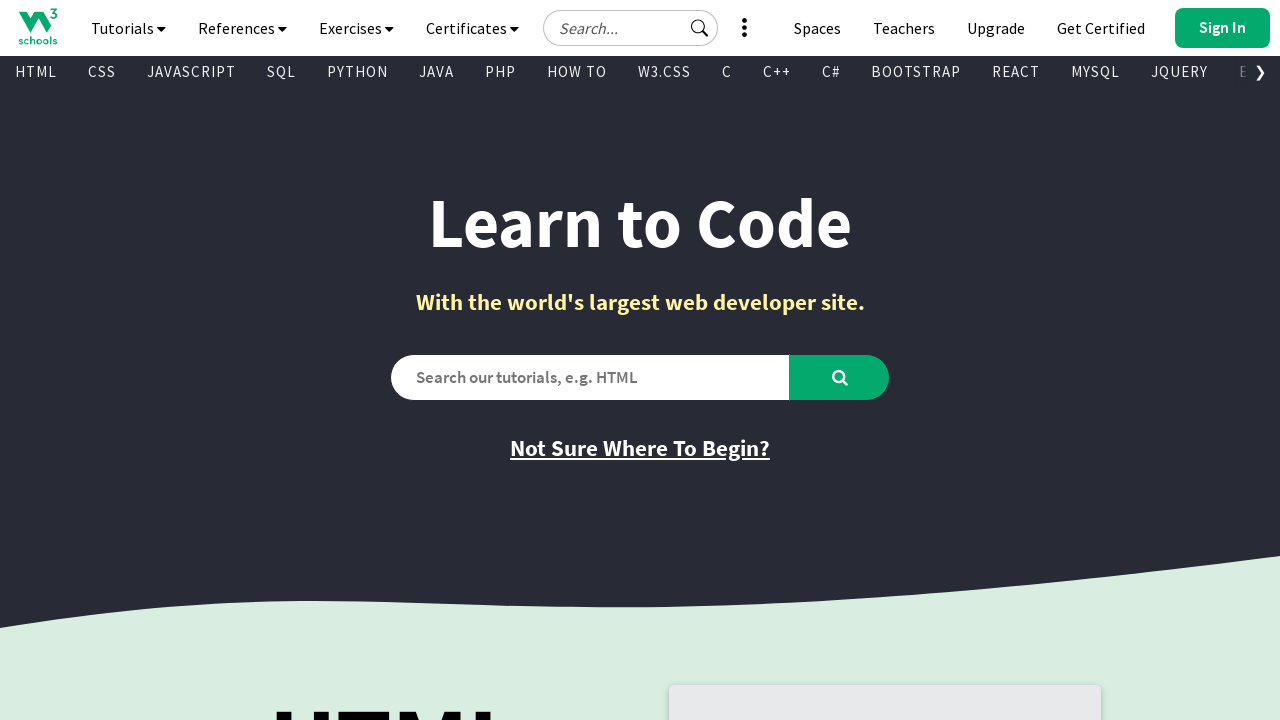

Retrieved inner text from visible link: 'Canvas'
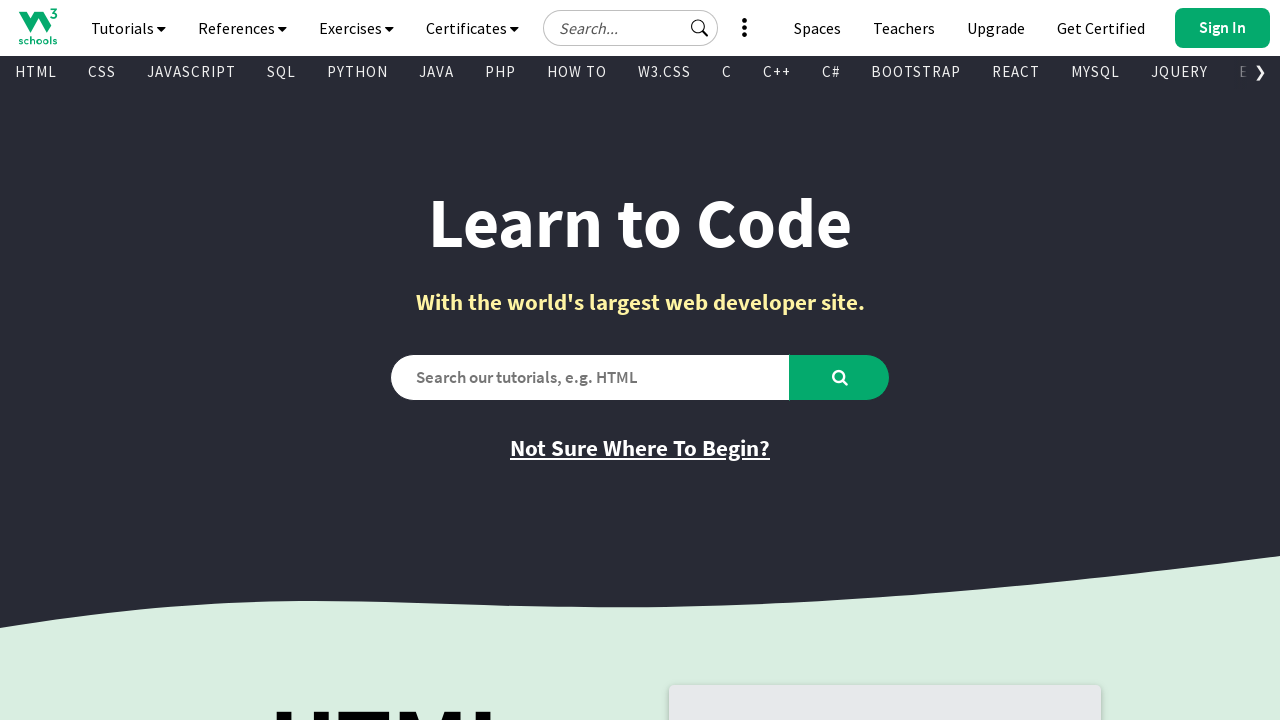

Retrieved href attribute from link: '/graphics/canvas_intro.asp'
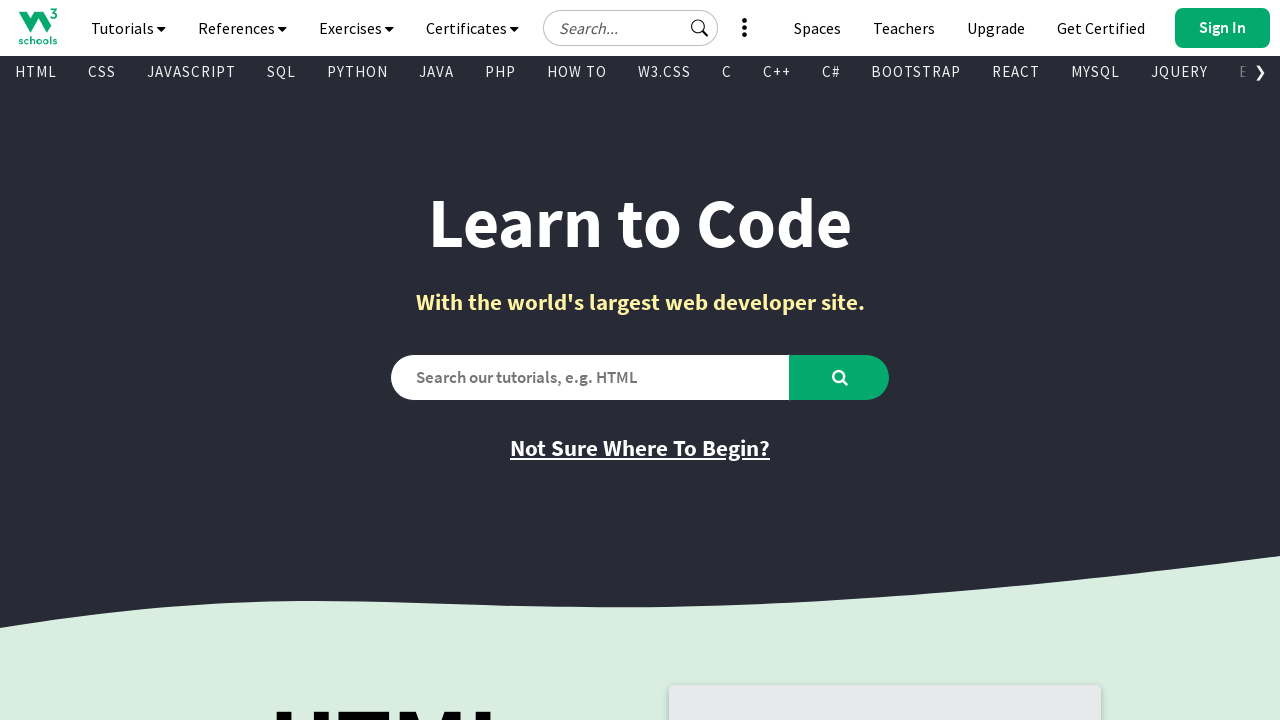

Retrieved inner text from visible link: 'Raspberry Pi'
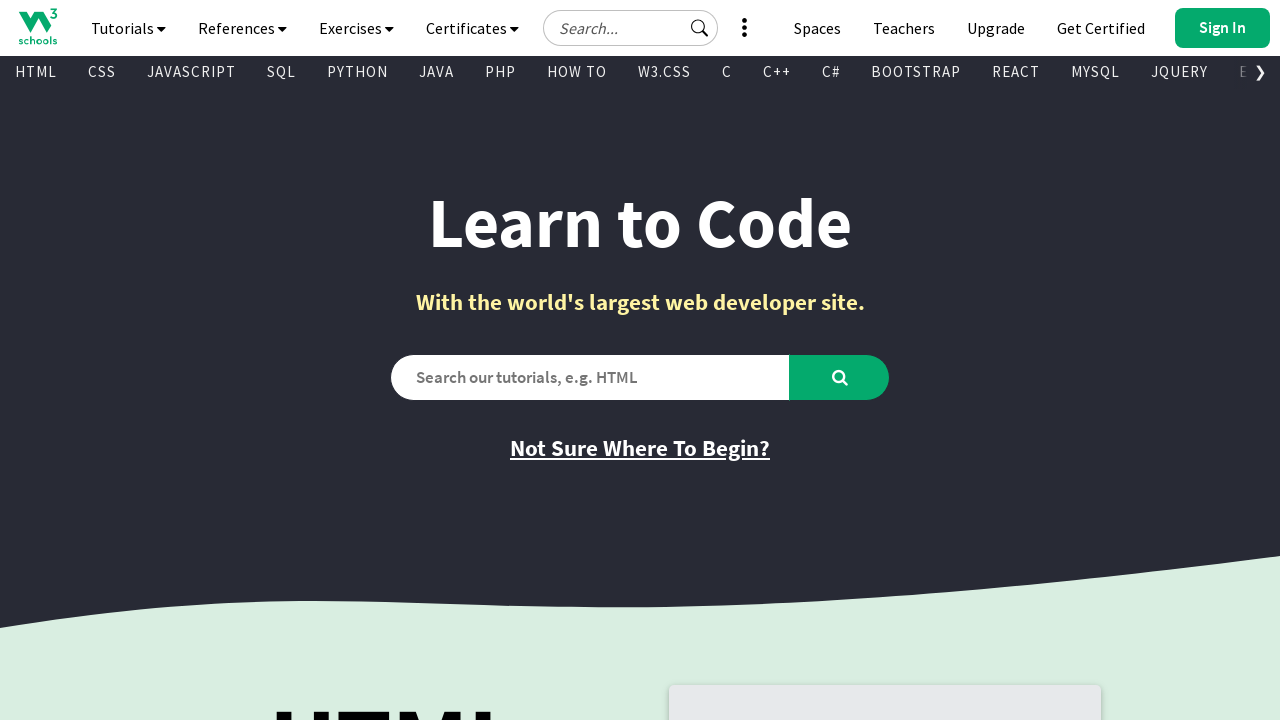

Retrieved href attribute from link: '/nodejs/nodejs_raspberrypi.asp'
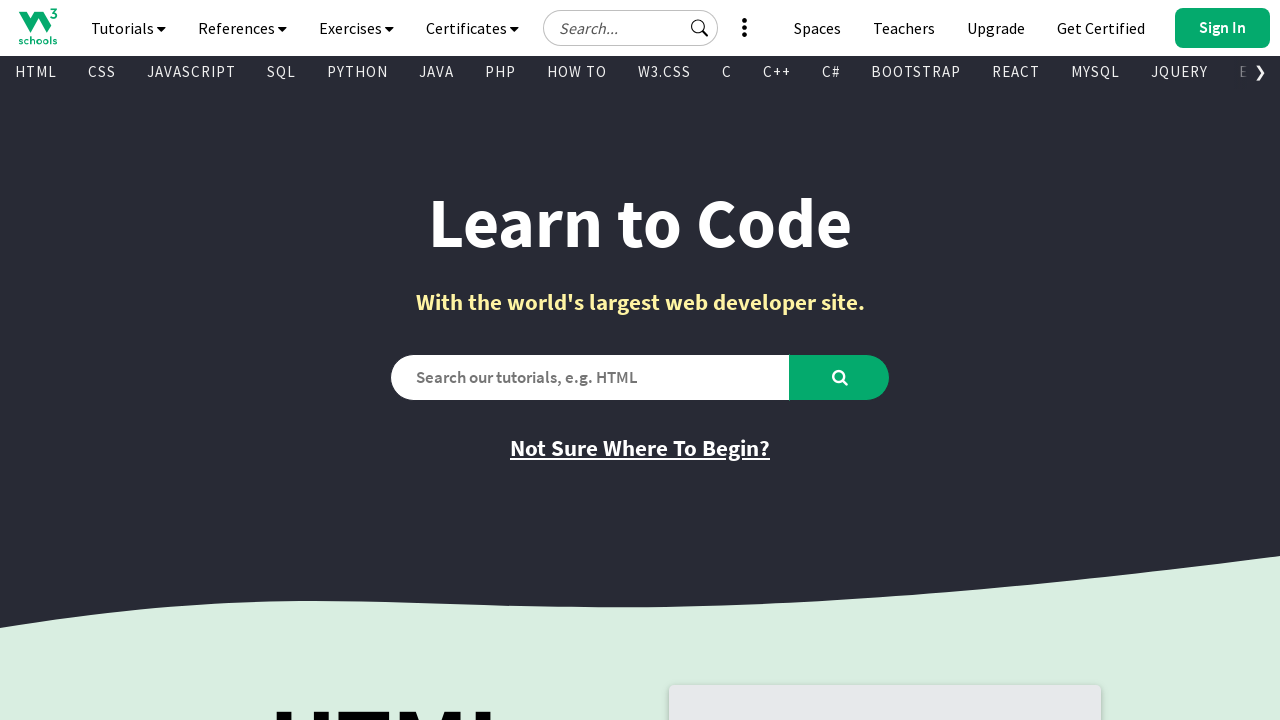

Retrieved inner text from visible link: 'Cyber Security'
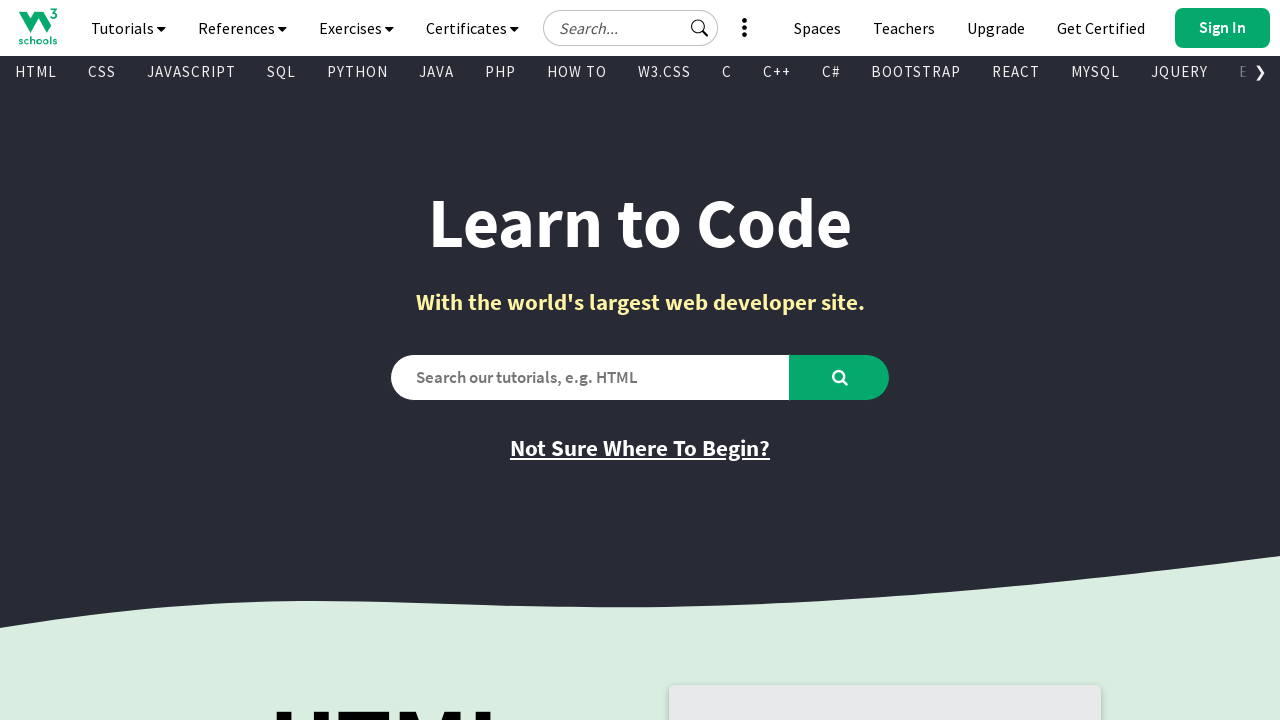

Retrieved href attribute from link: '/cybersecurity/index.php'
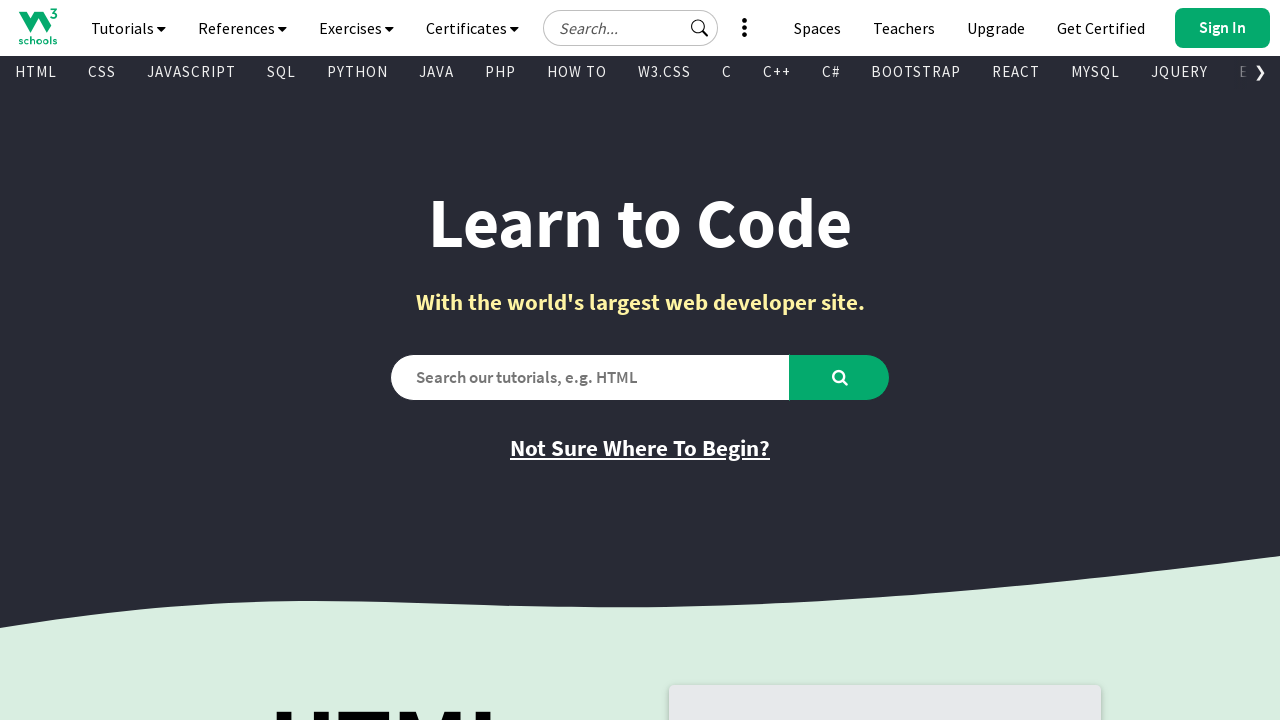

Retrieved inner text from visible link: 'Colors'
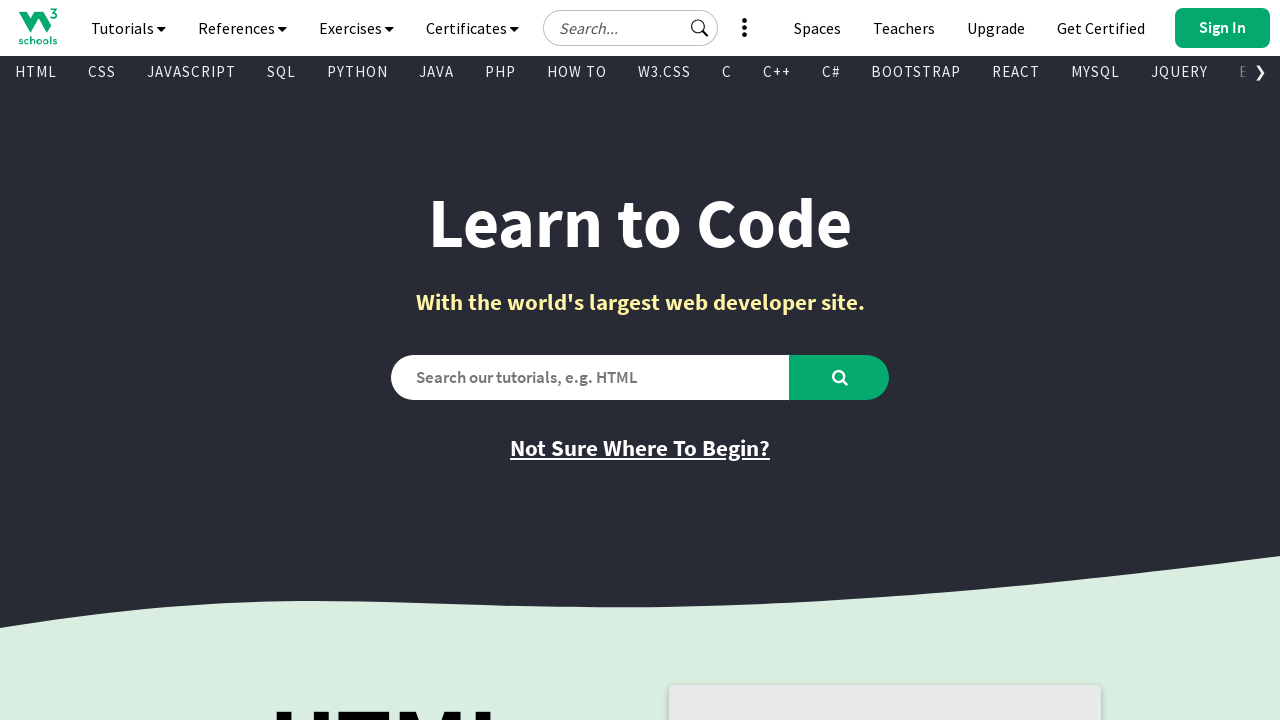

Retrieved href attribute from link: '/colors/default.asp'
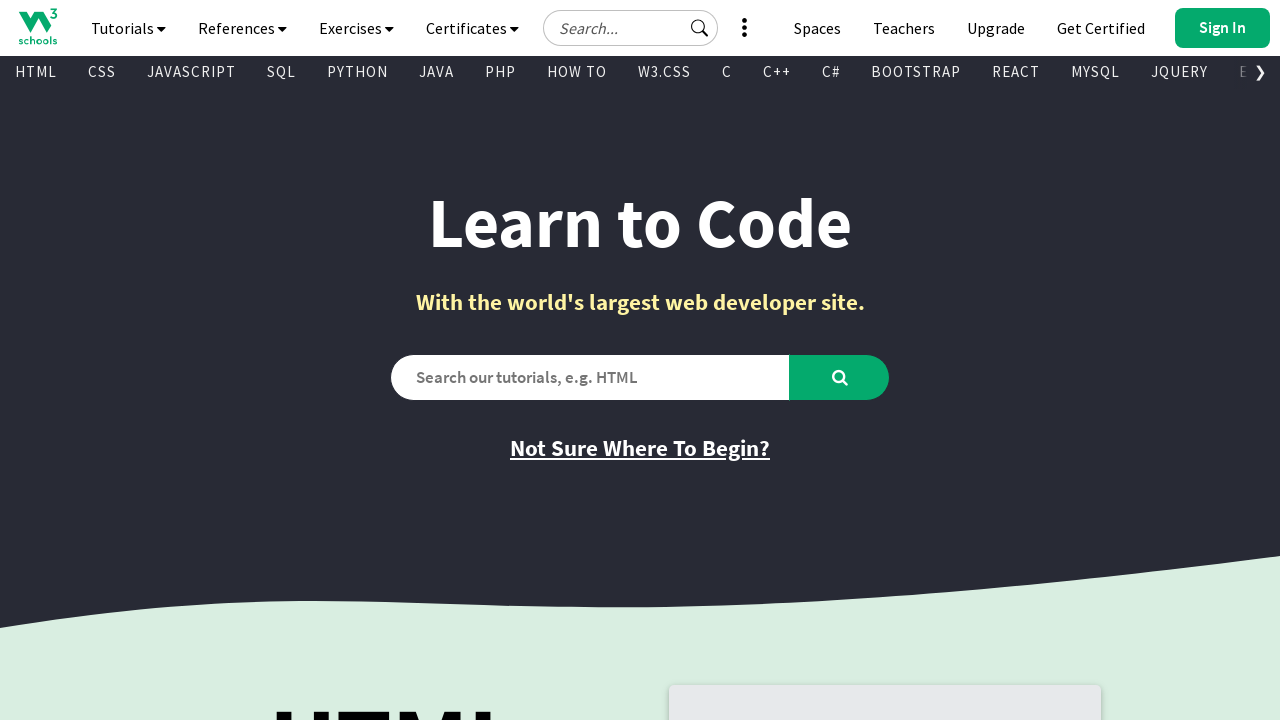

Retrieved inner text from visible link: 'Git'
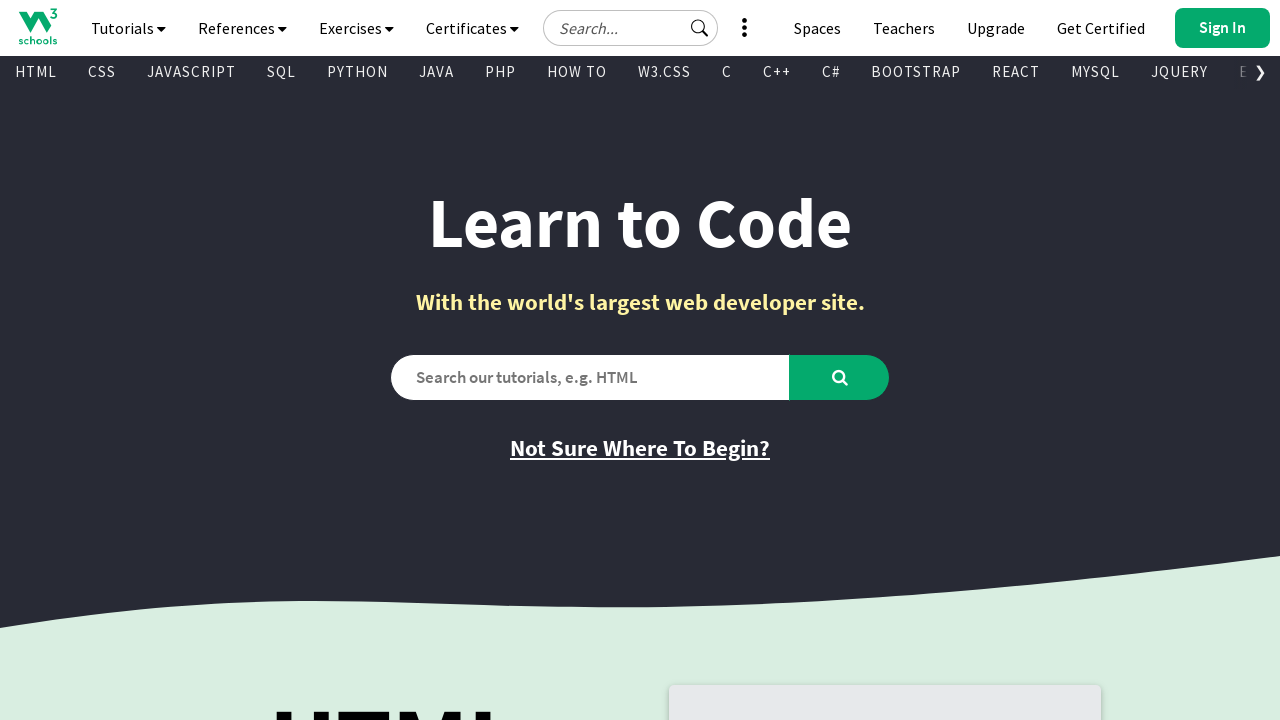

Retrieved href attribute from link: '/git/default.asp'
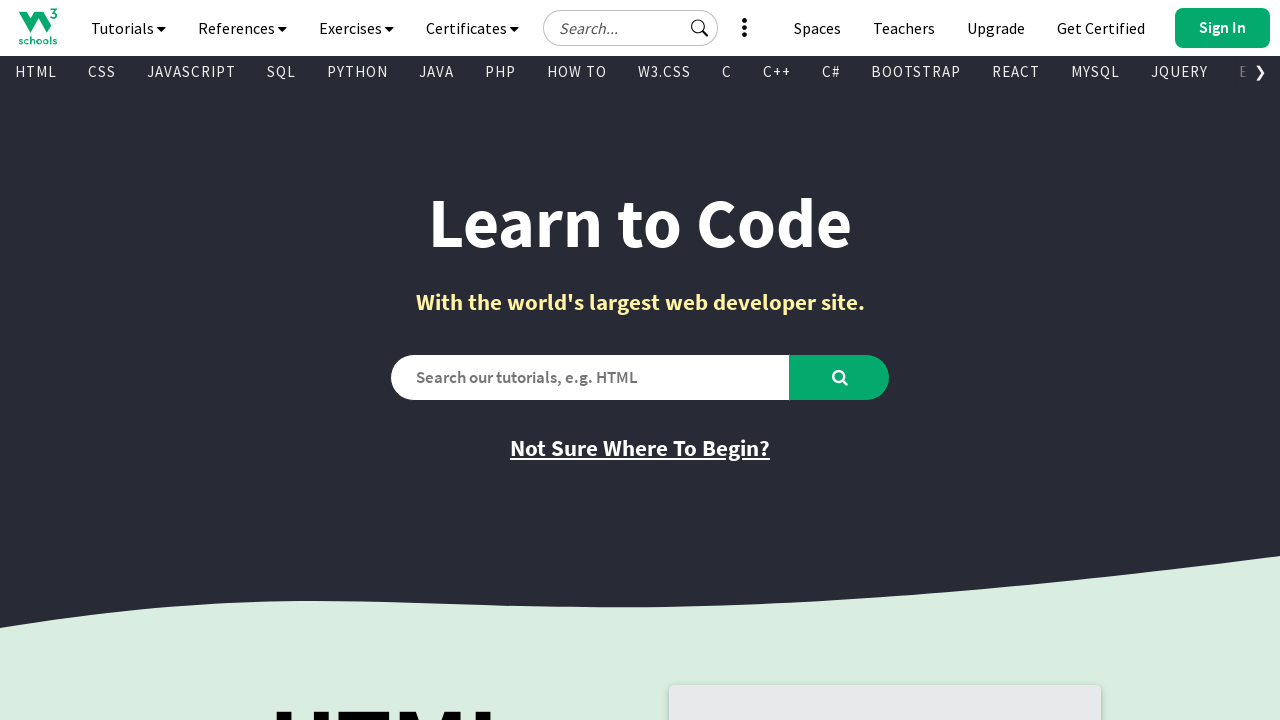

Retrieved inner text from visible link: 'Matplotlib'
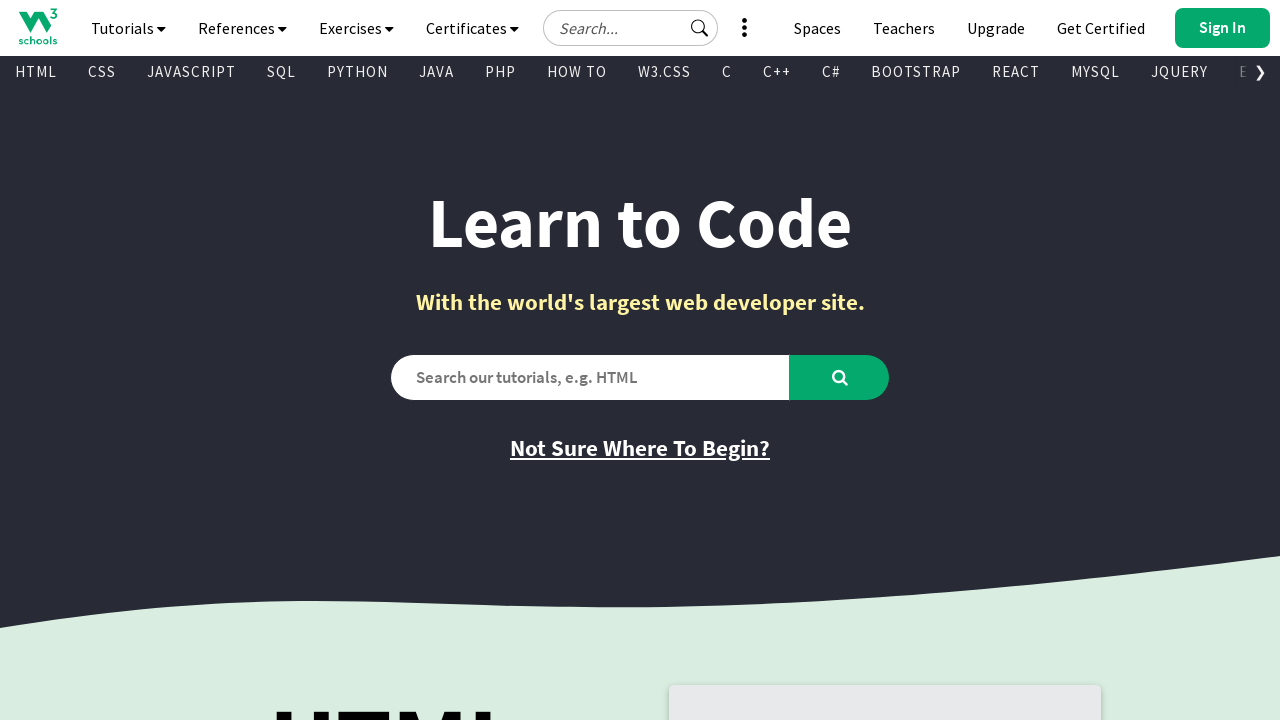

Retrieved href attribute from link: '/python/matplotlib_intro.asp'
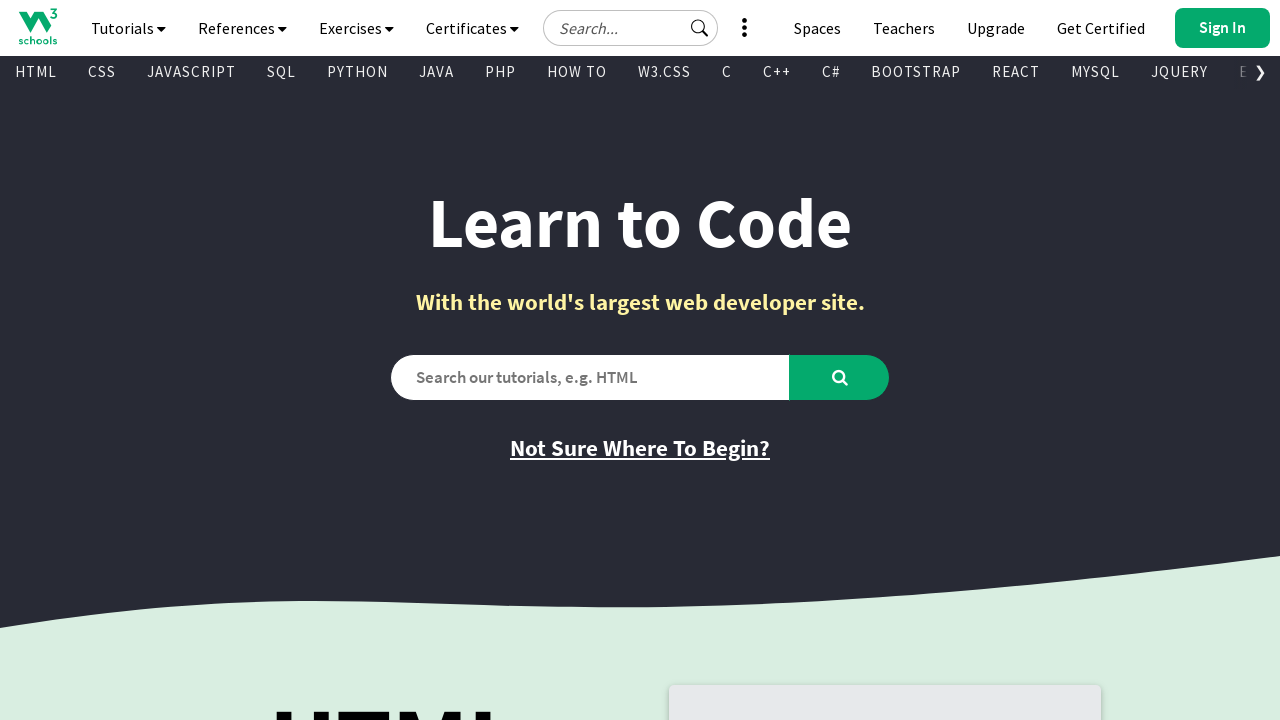

Retrieved inner text from visible link: 'NumPy'
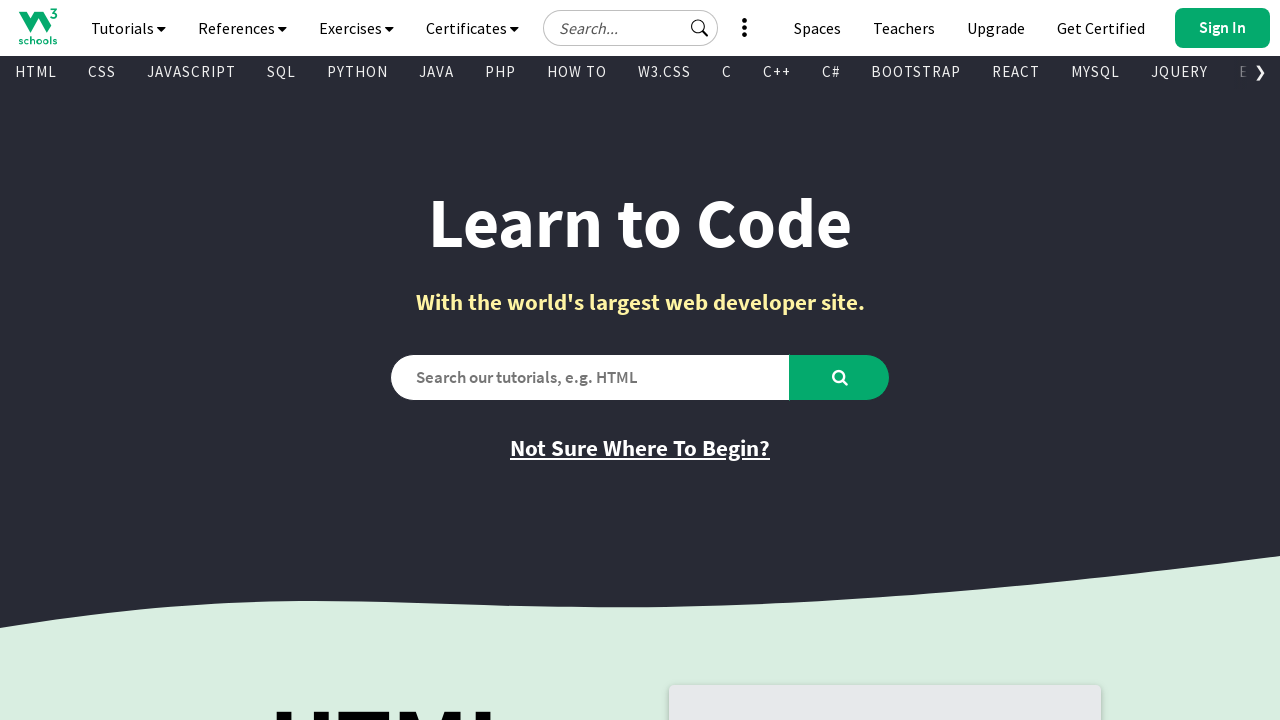

Retrieved href attribute from link: '/python/numpy/default.asp'
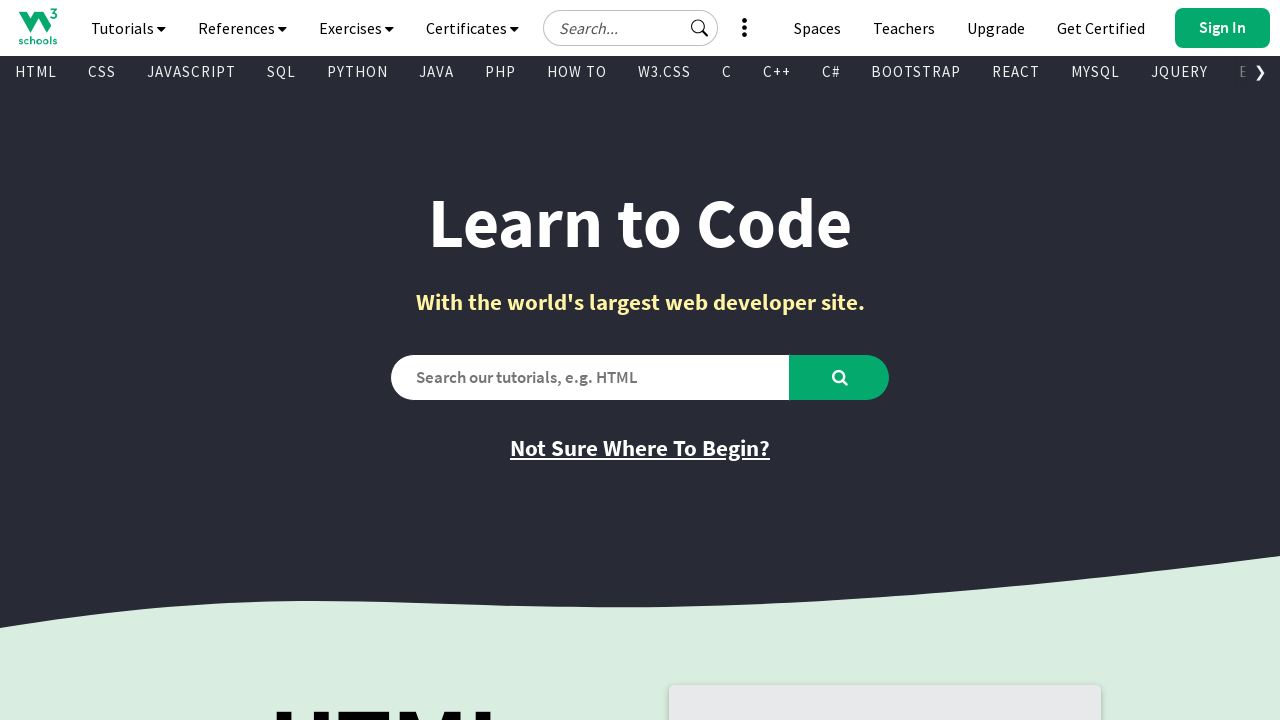

Retrieved inner text from visible link: 'Pandas'
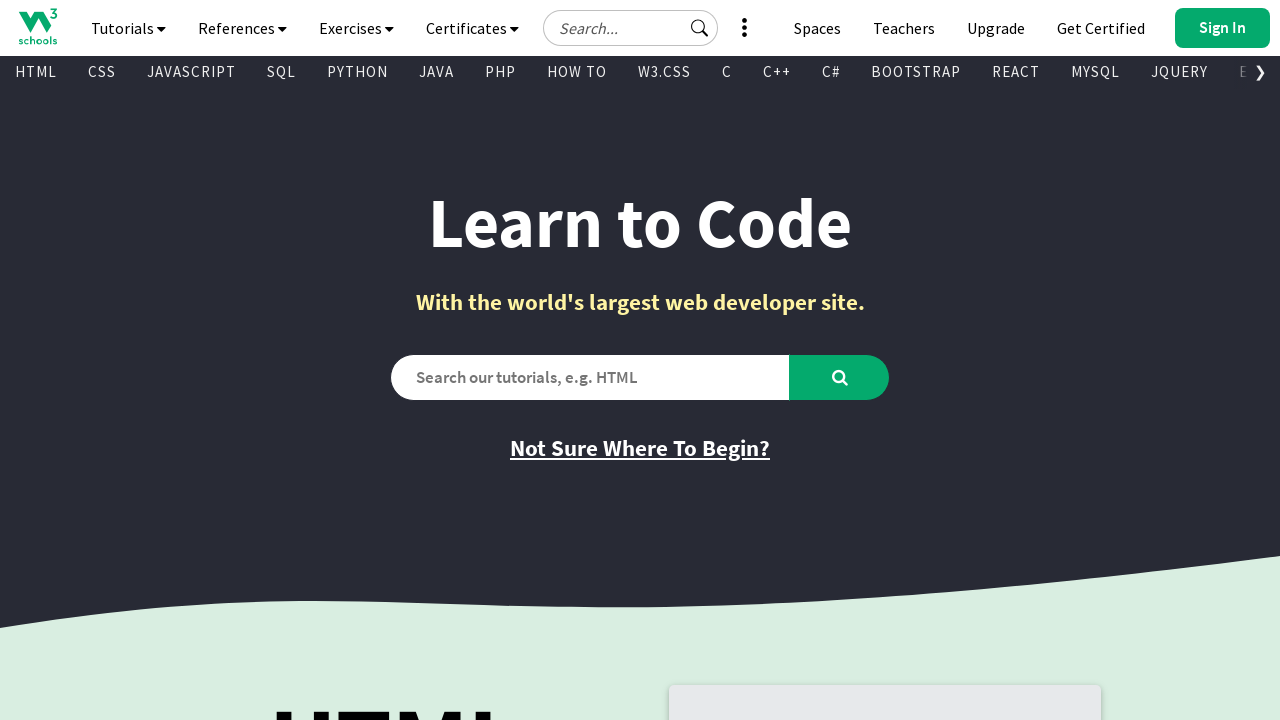

Retrieved href attribute from link: '/python/pandas/default.asp'
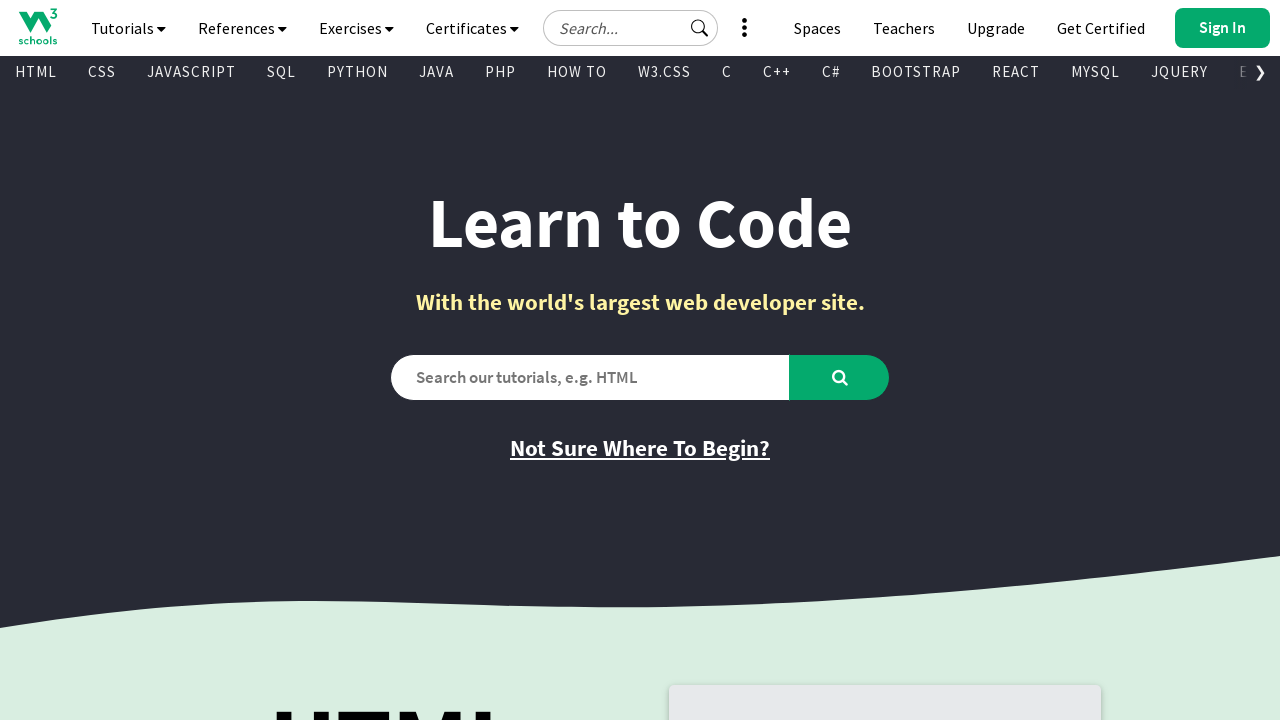

Retrieved inner text from visible link: 'SciPy'
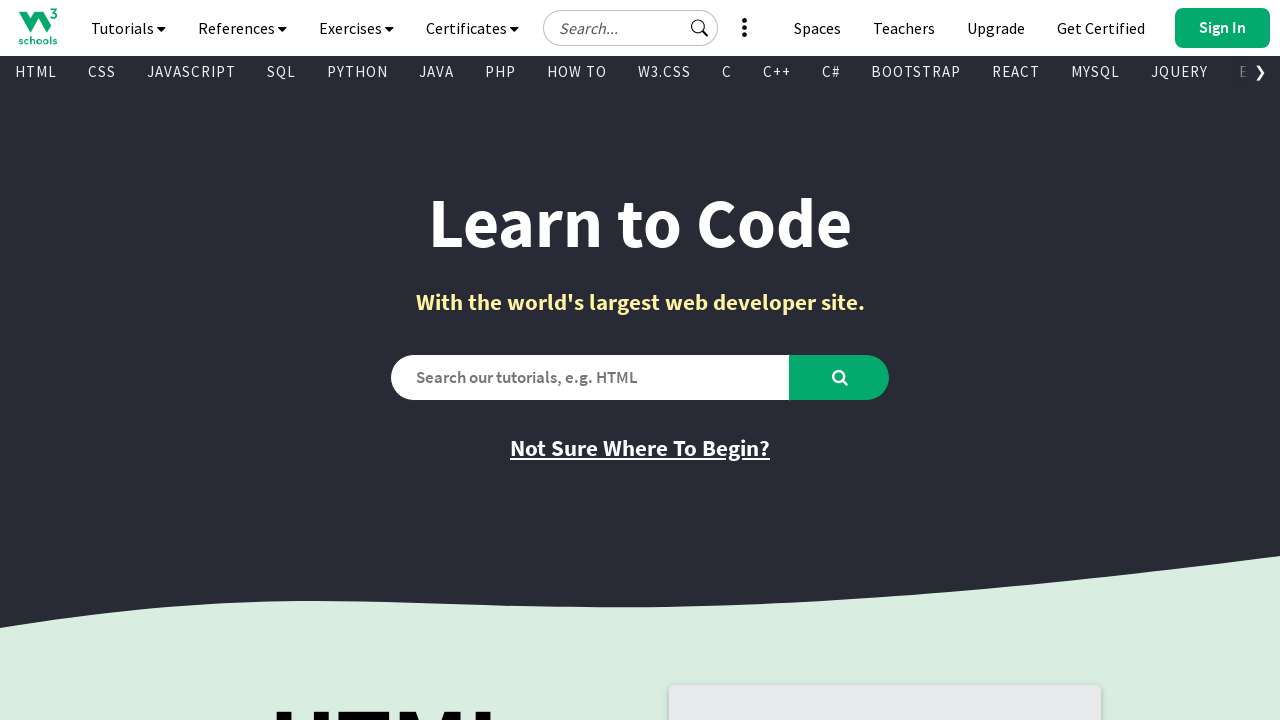

Retrieved href attribute from link: '/python/scipy/index.php'
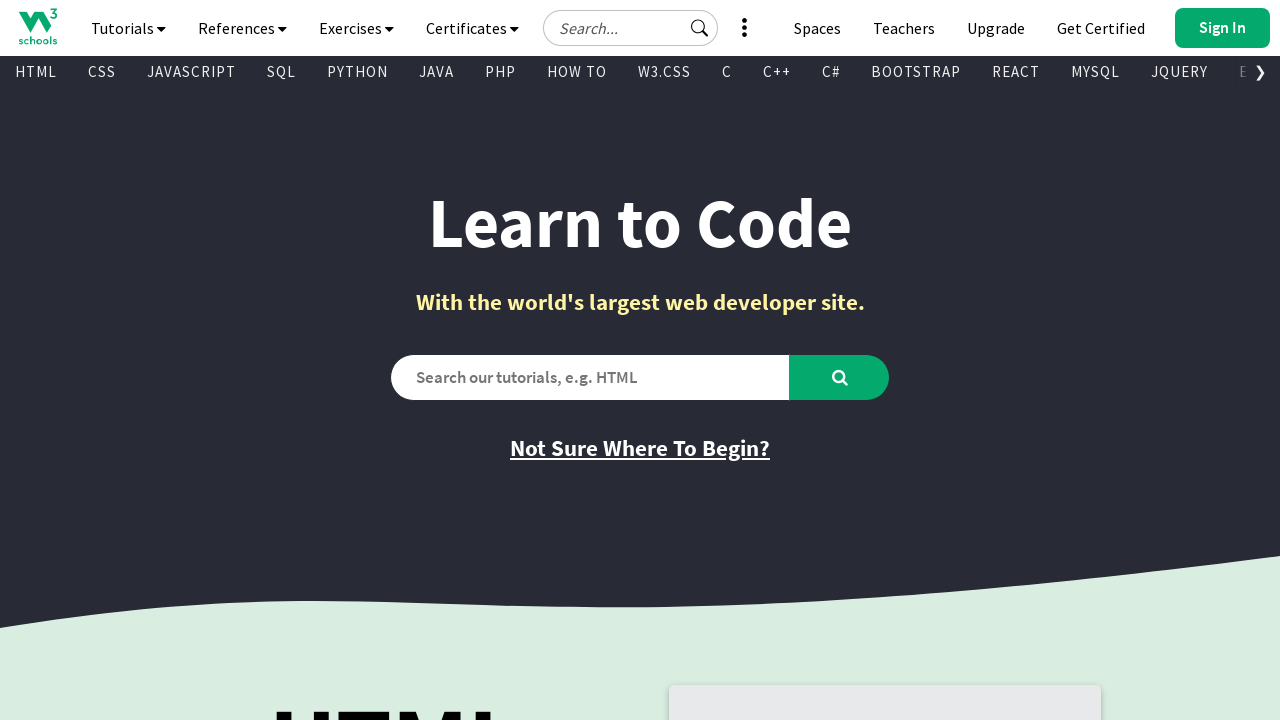

Retrieved inner text from visible link: 'ASP'
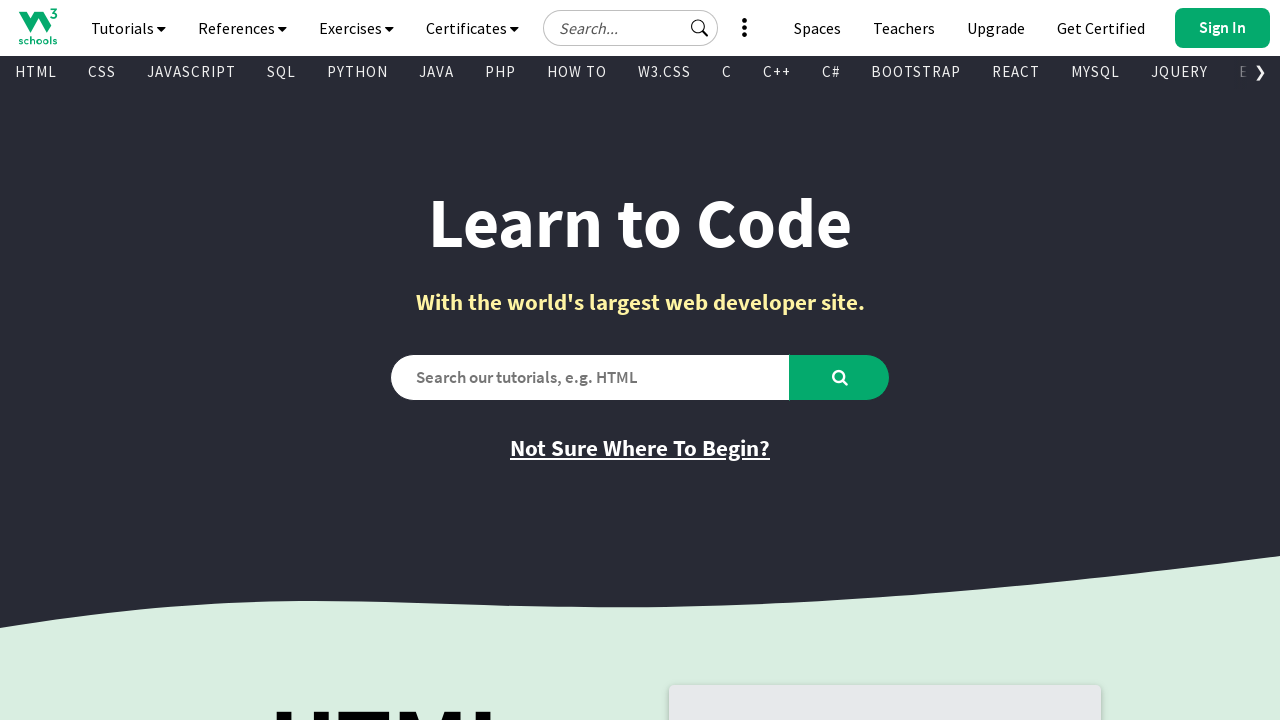

Retrieved href attribute from link: '/asp/default.asp'
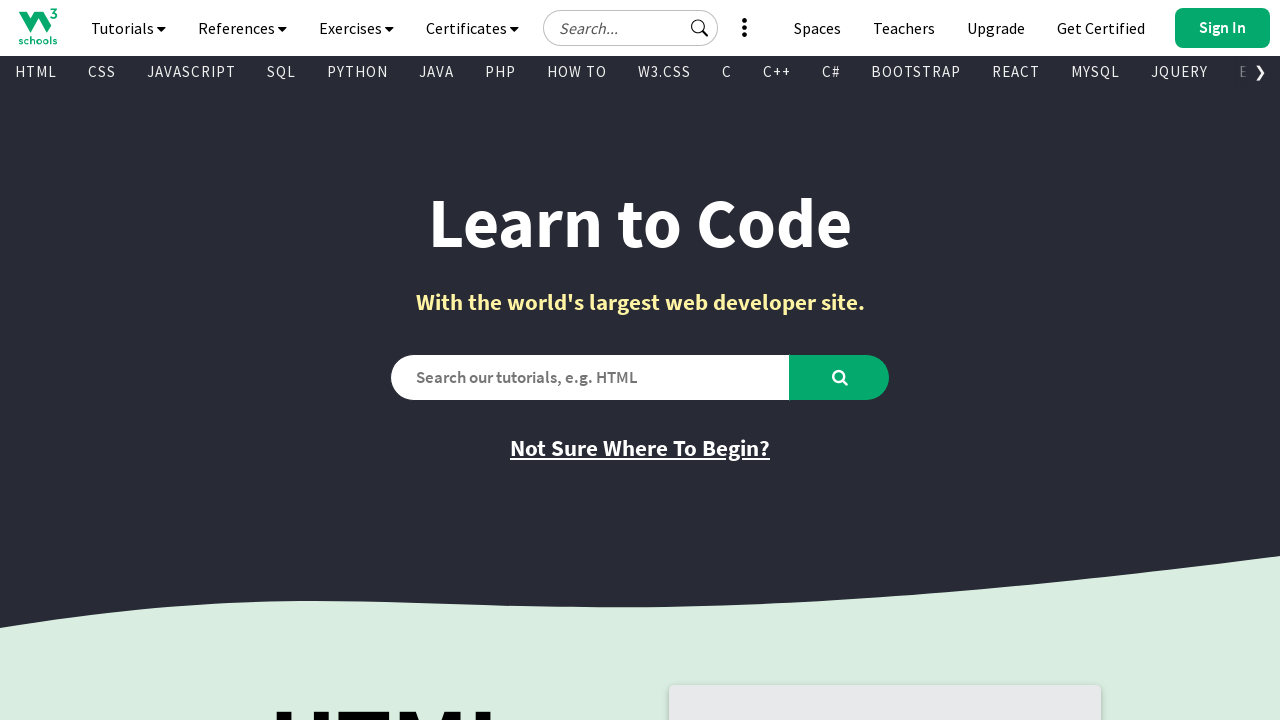

Retrieved inner text from visible link: 'AngularJS'
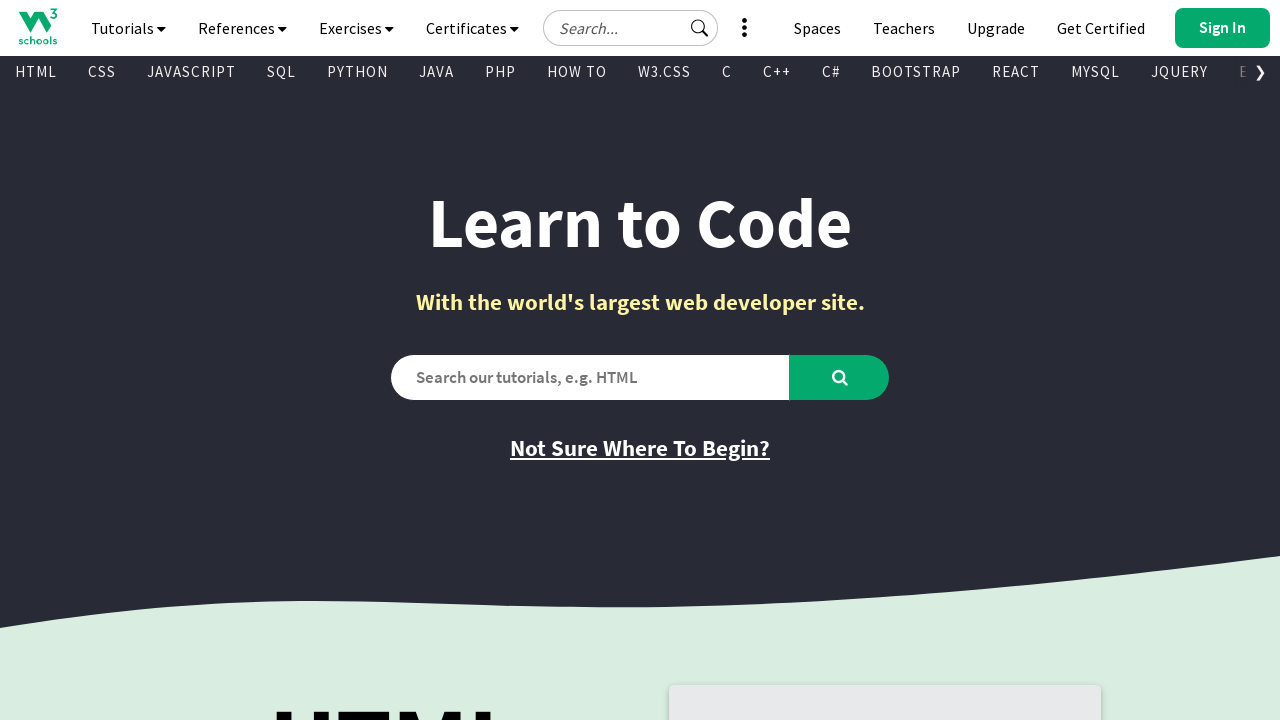

Retrieved href attribute from link: '/angularjs/default.asp'
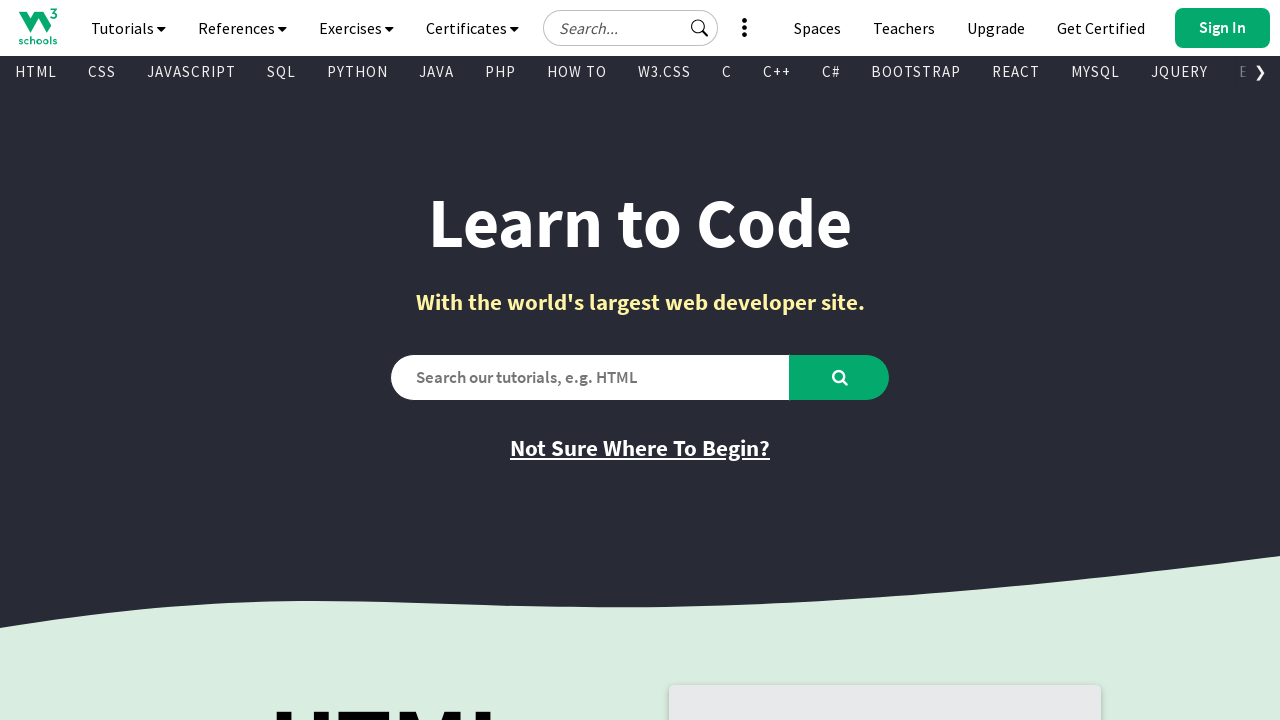

Retrieved inner text from visible link: 'AppML'
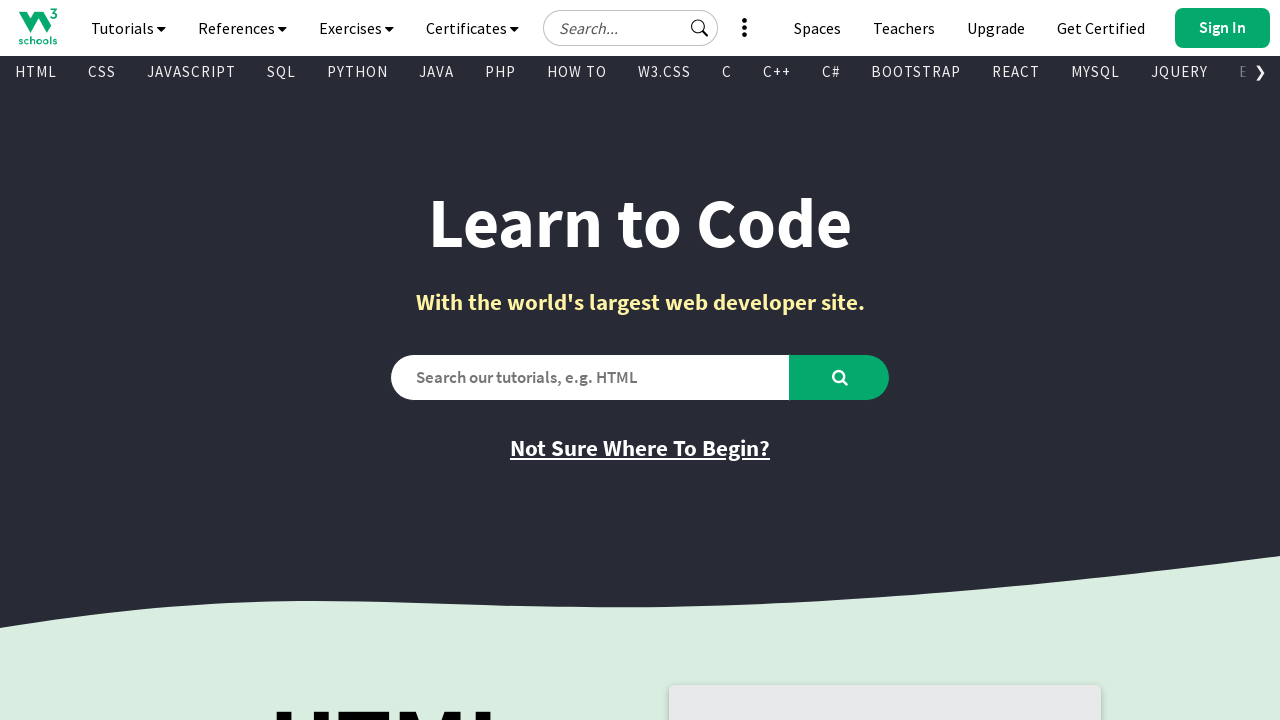

Retrieved href attribute from link: '/appml/default.asp'
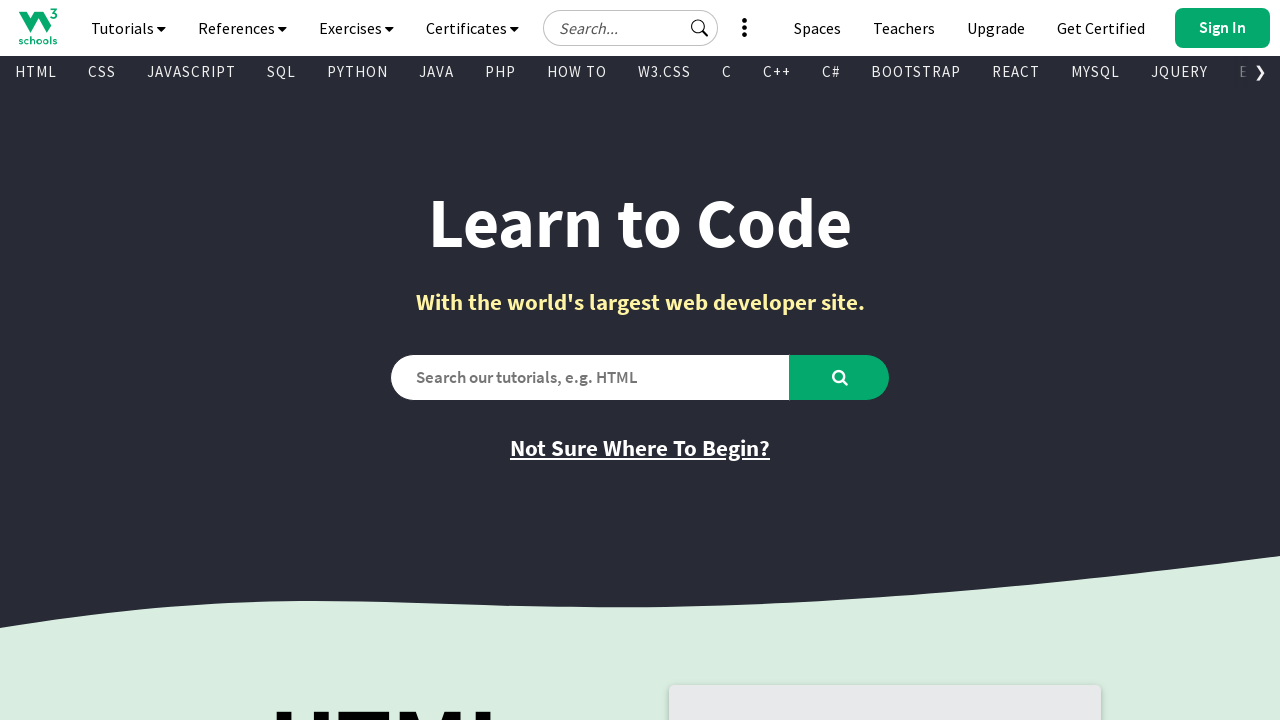

Retrieved inner text from visible link: 'Go'
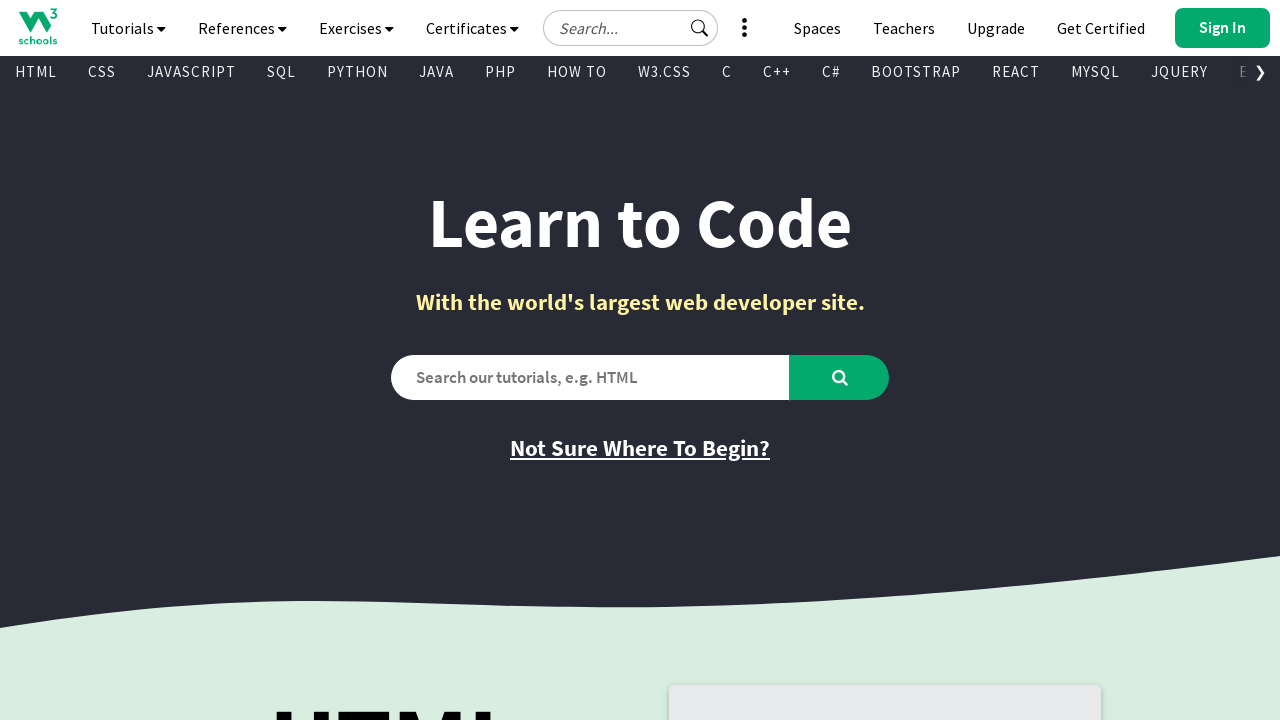

Retrieved href attribute from link: '/go/index.php'
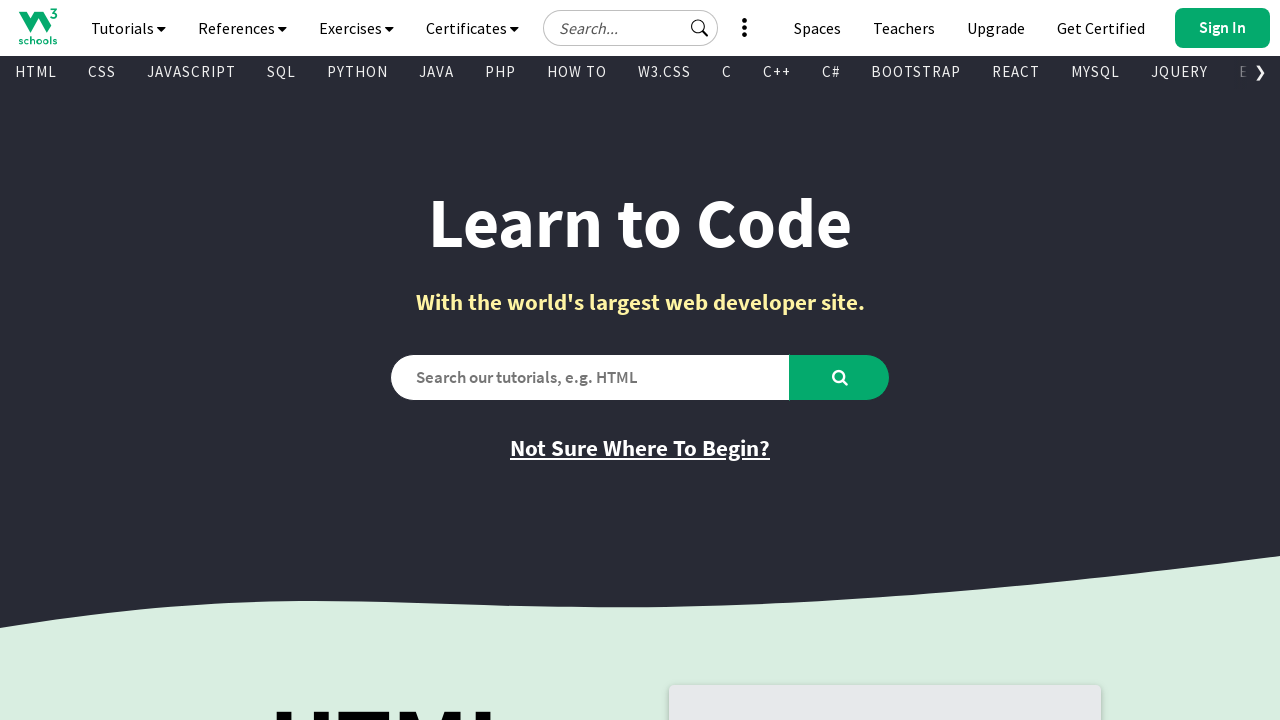

Retrieved inner text from visible link: 'TypeScript'
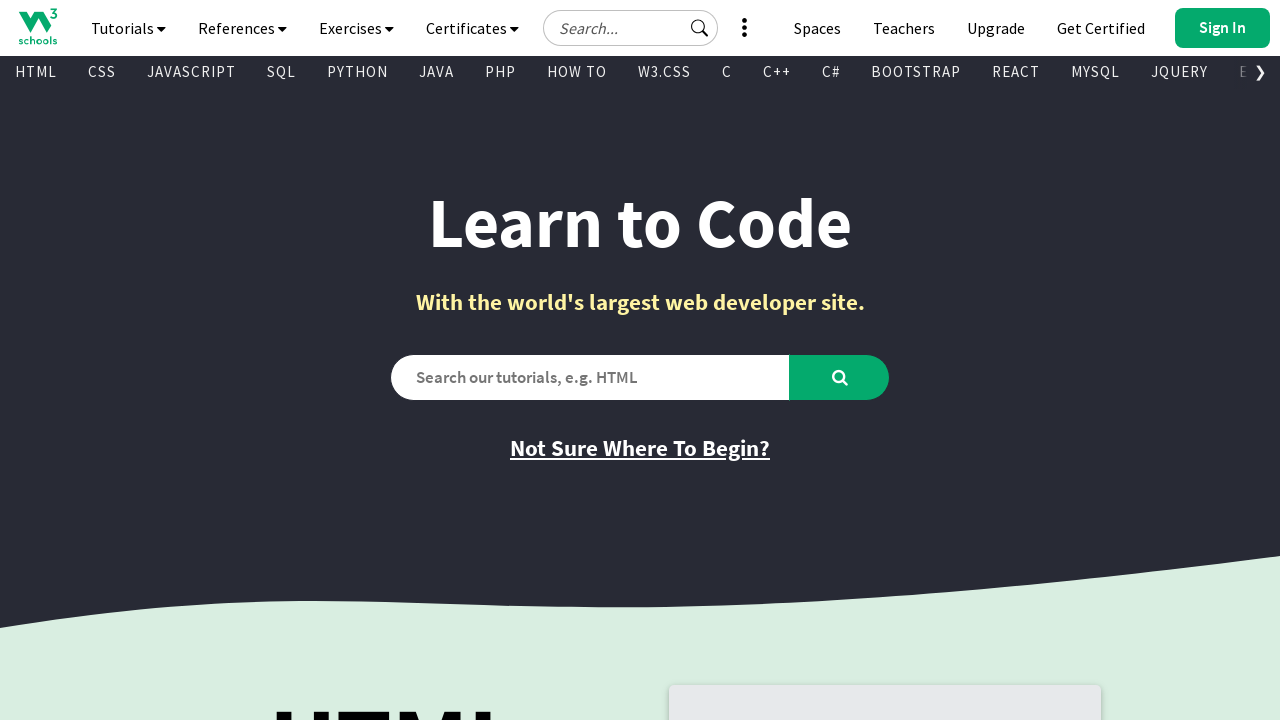

Retrieved href attribute from link: '/typescript/index.php'
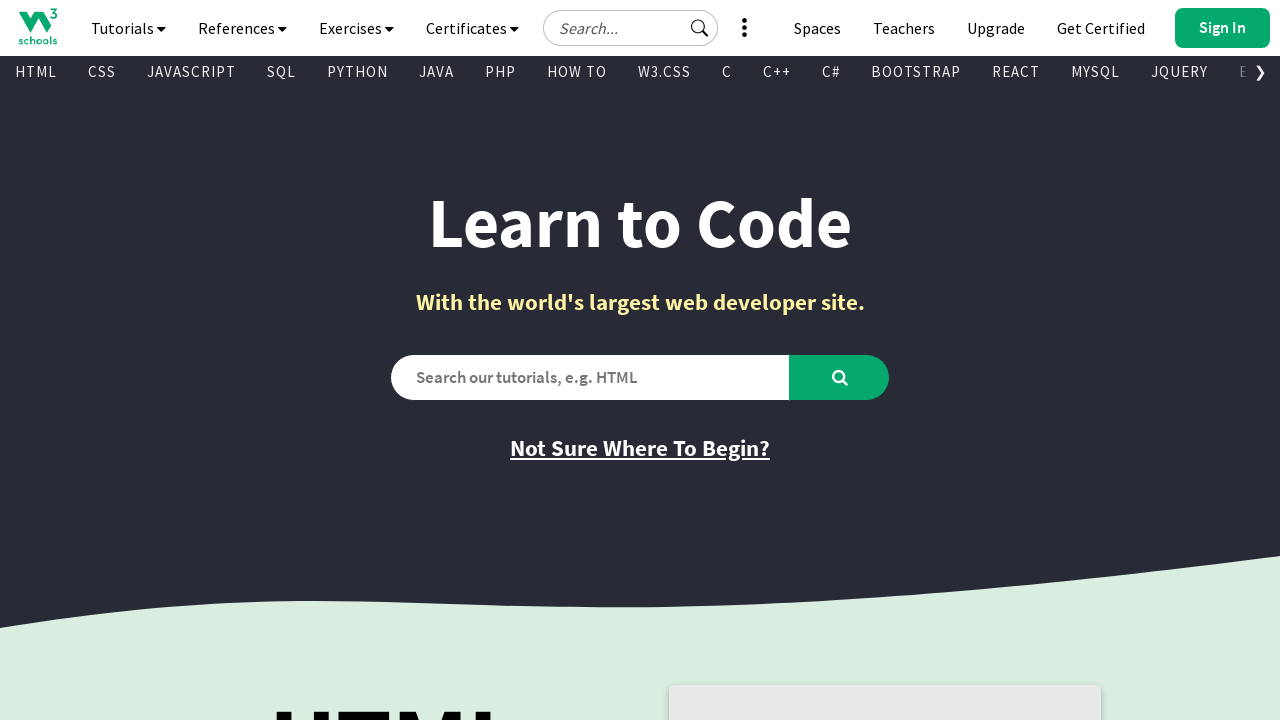

Retrieved inner text from visible link: 'Django'
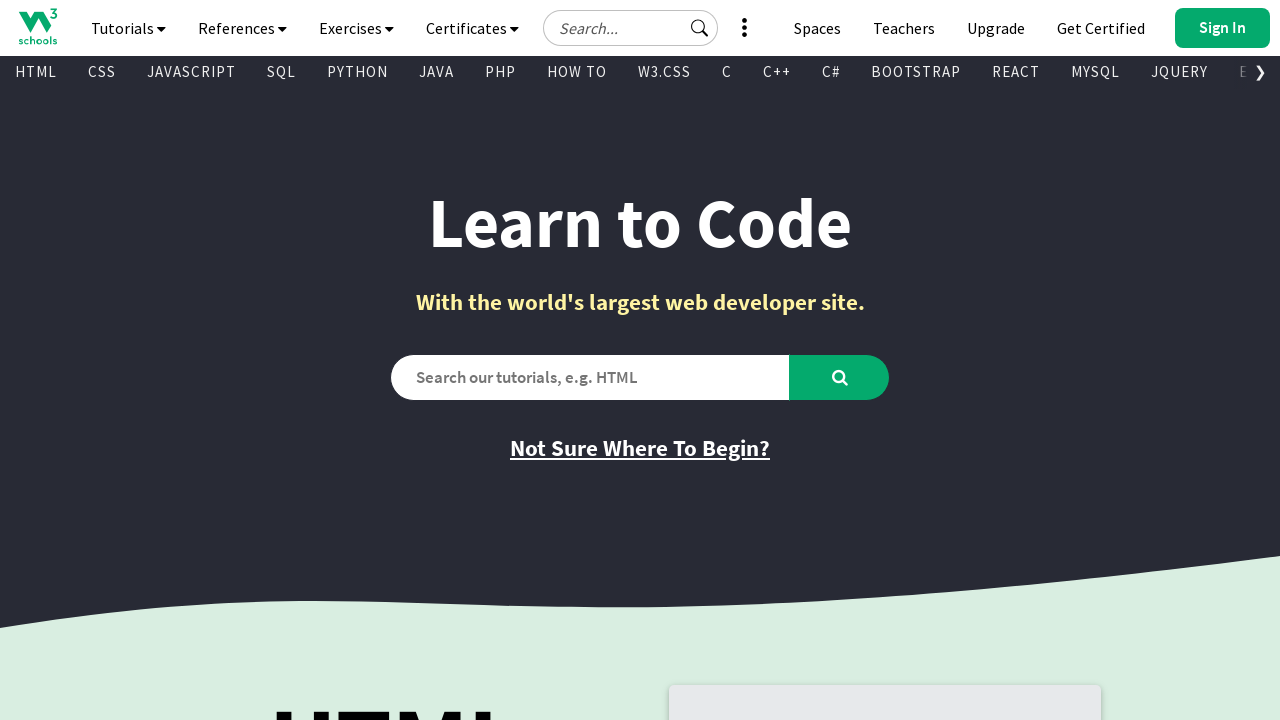

Retrieved href attribute from link: '/django/index.php'
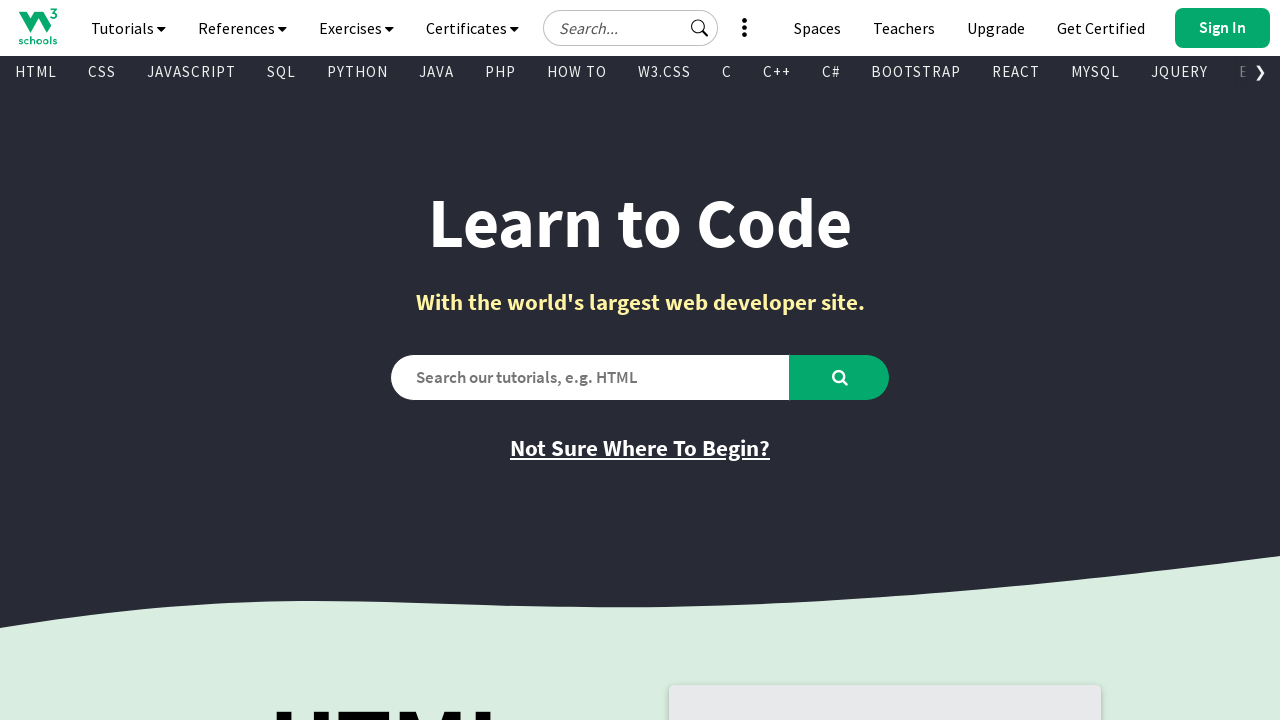

Retrieved inner text from visible link: 'MongoDB'
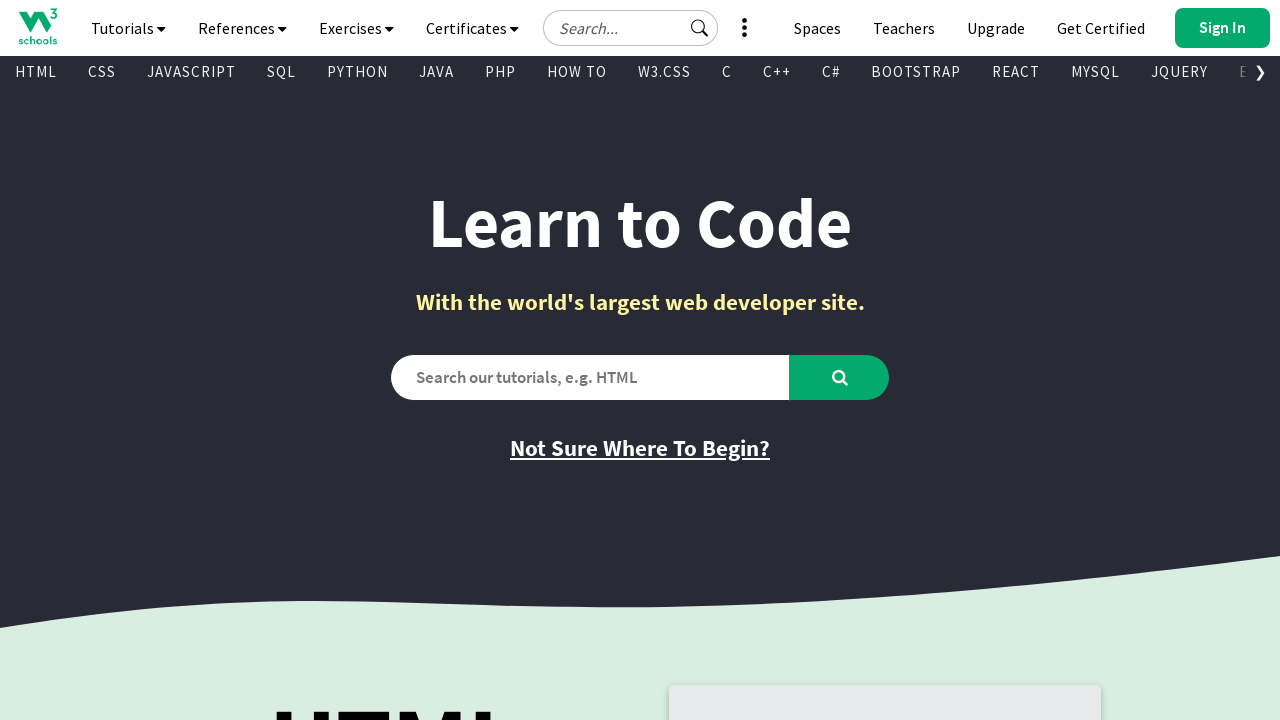

Retrieved href attribute from link: '/mongodb/index.php'
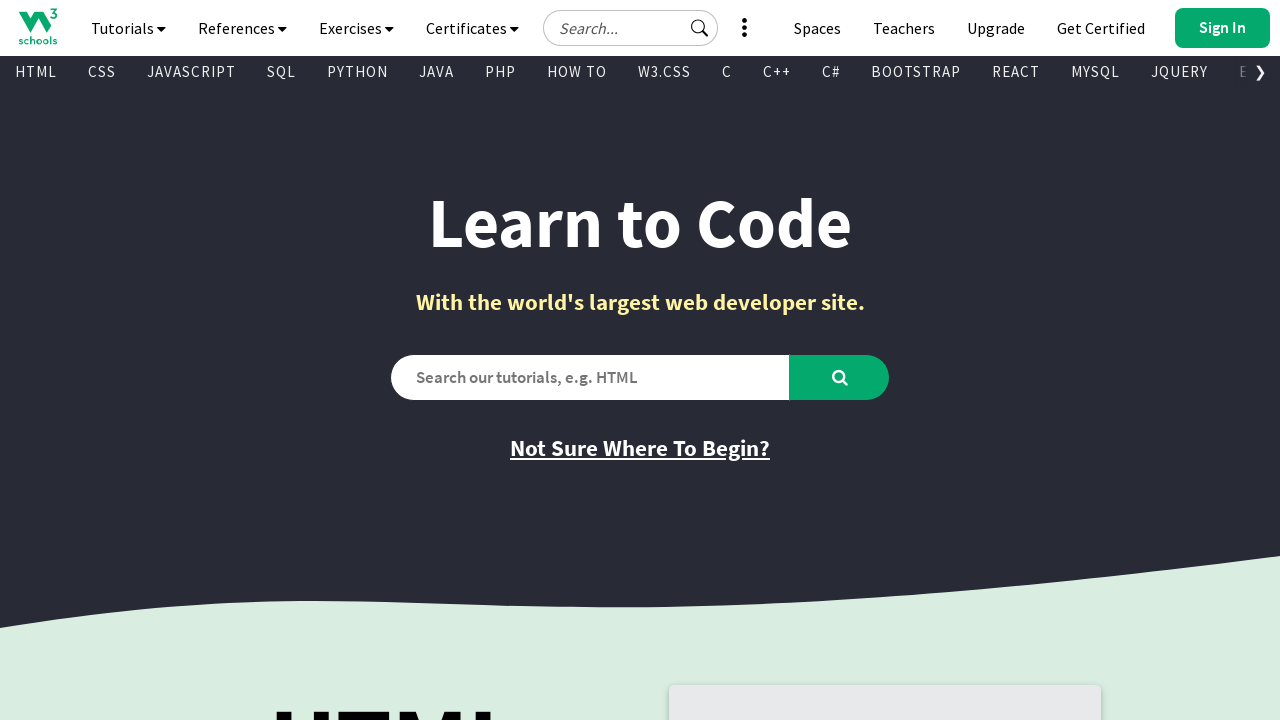

Retrieved inner text from visible link: 'Statistics'
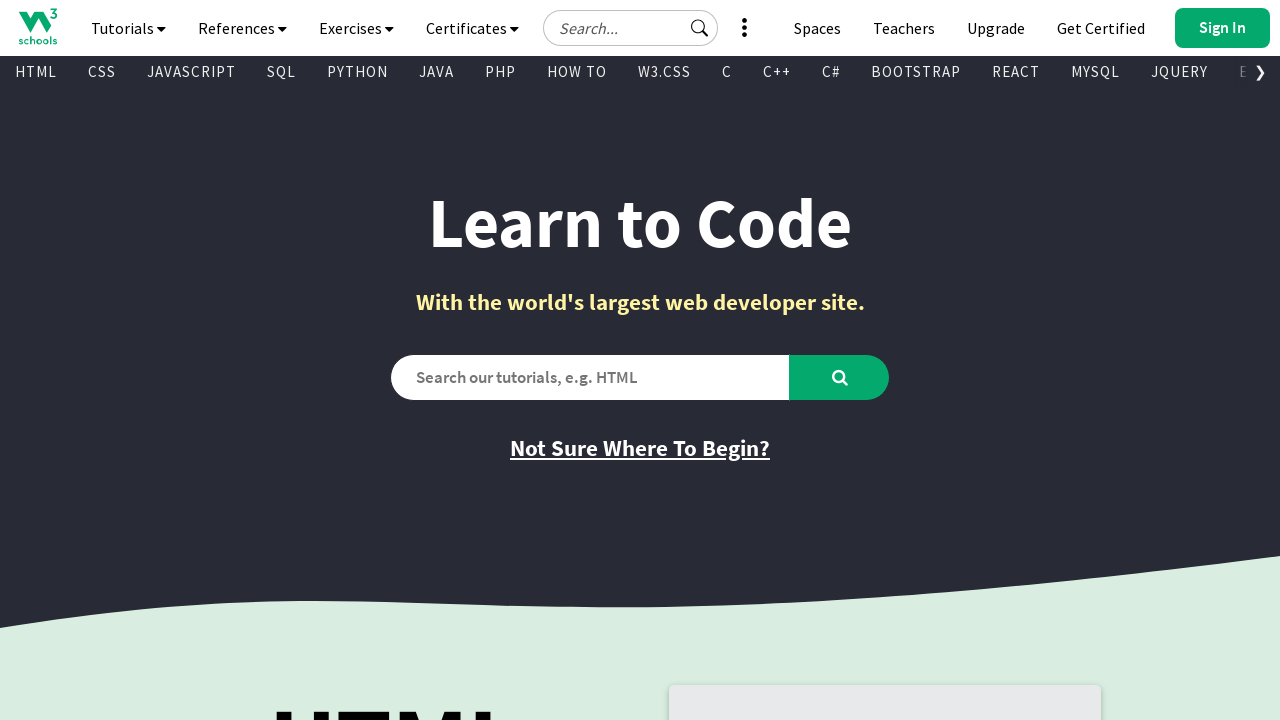

Retrieved href attribute from link: '/statistics/index.php'
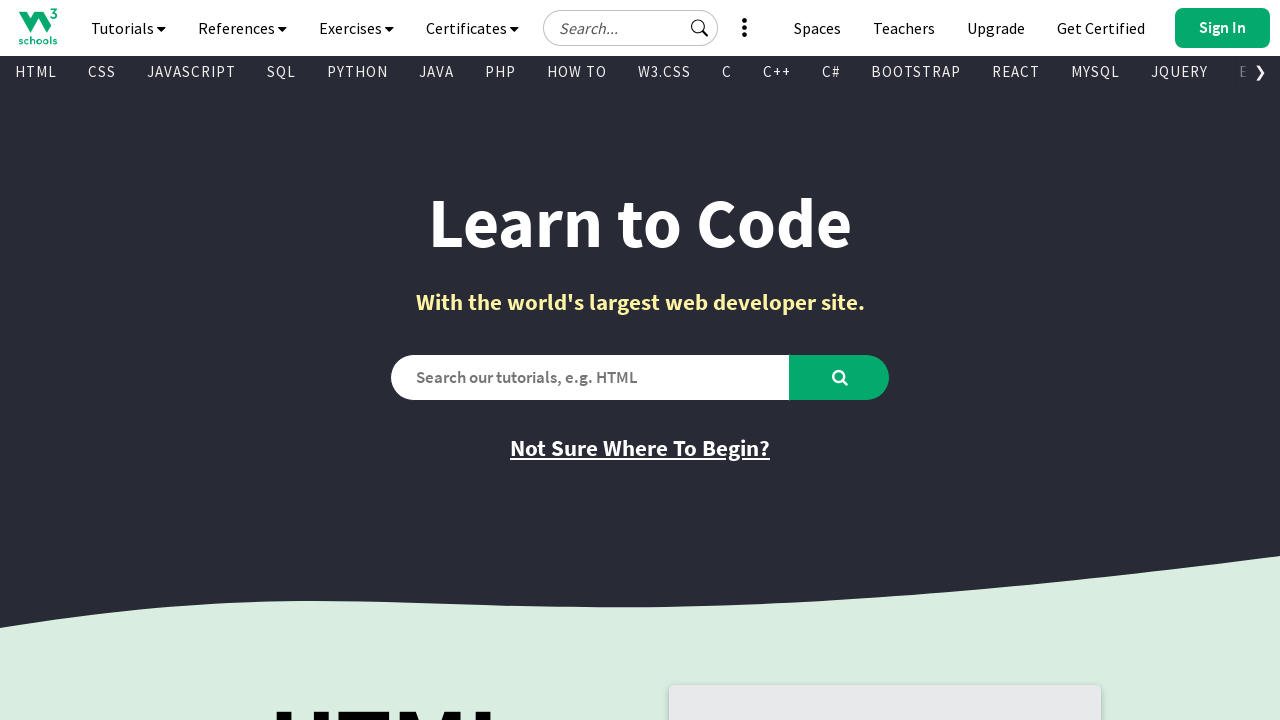

Retrieved inner text from visible link: 'Data Science'
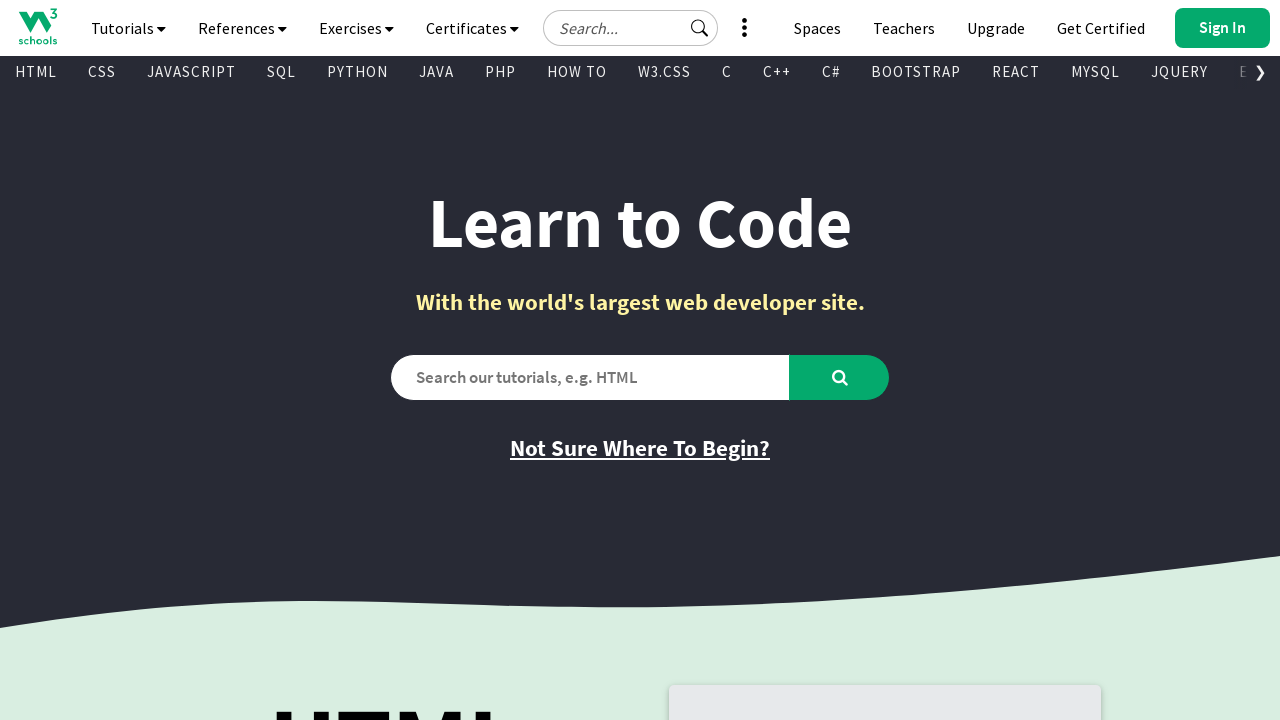

Retrieved href attribute from link: '/datascience/default.asp'
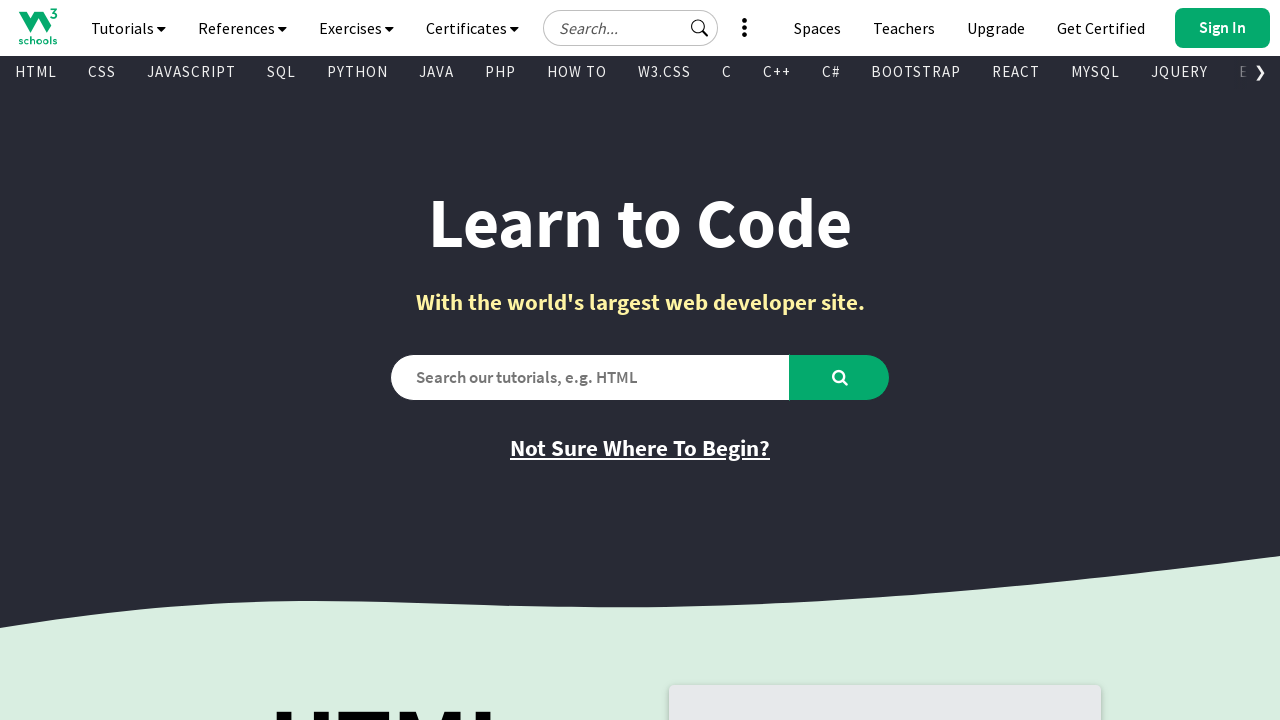

Retrieved inner text from visible link: 'PostgreSQL'
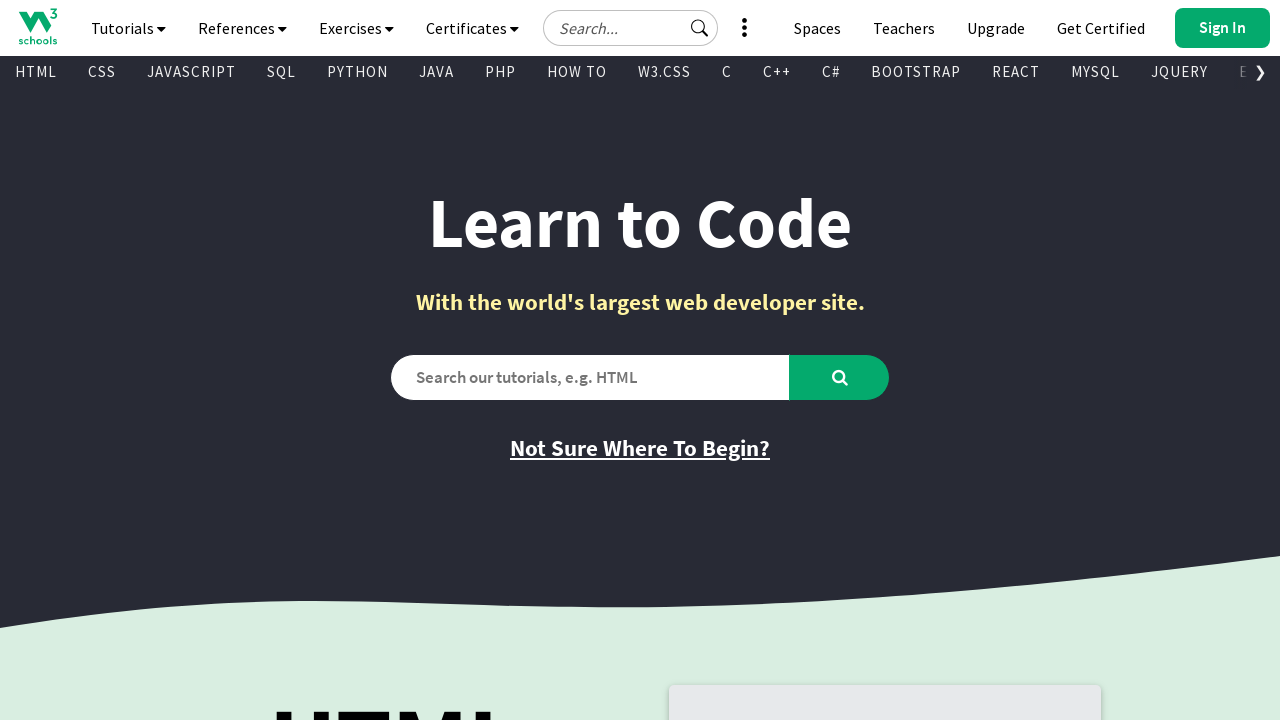

Retrieved href attribute from link: '/postgresql/index.php'
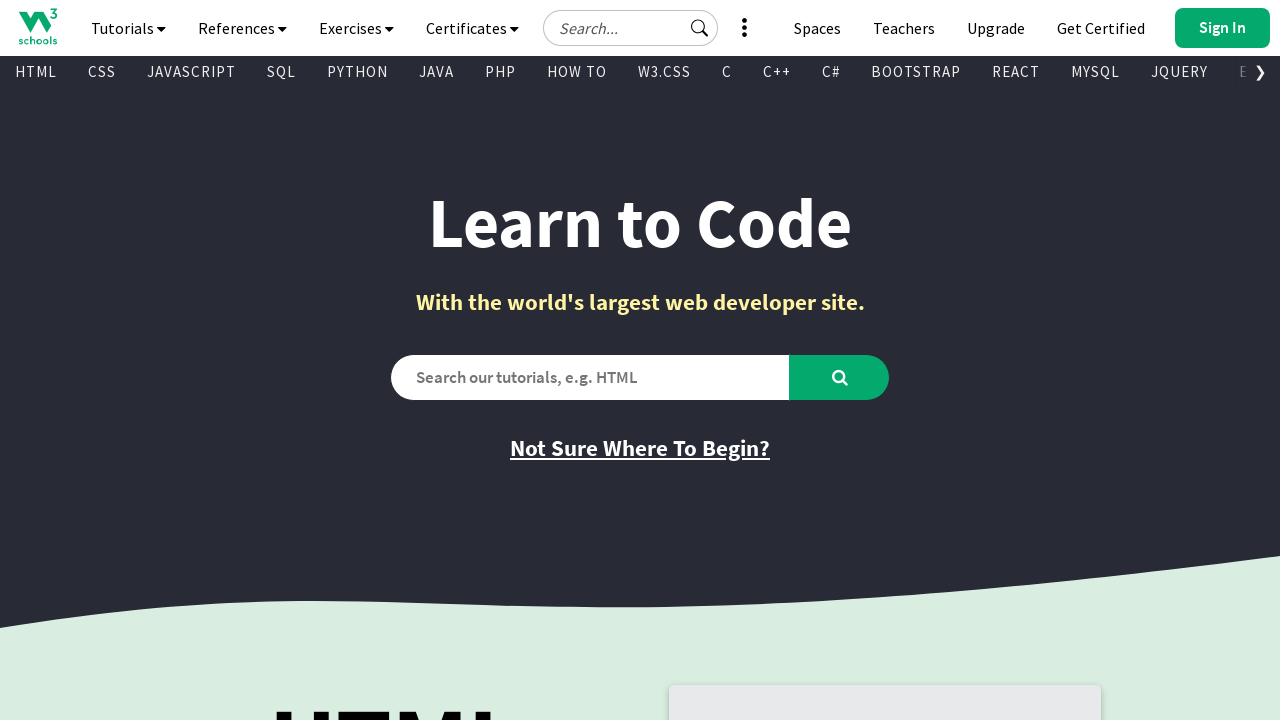

Retrieved inner text from visible link: 'HowTo'
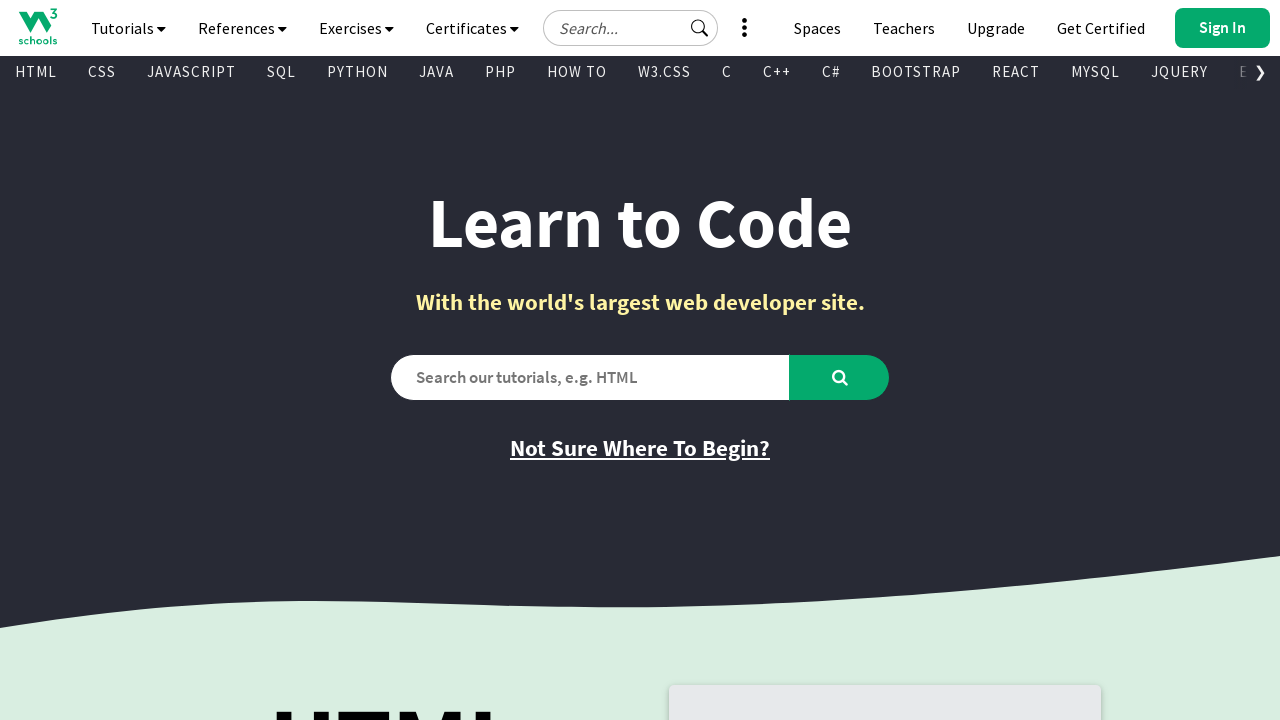

Retrieved href attribute from link: '/howto/default.asp'
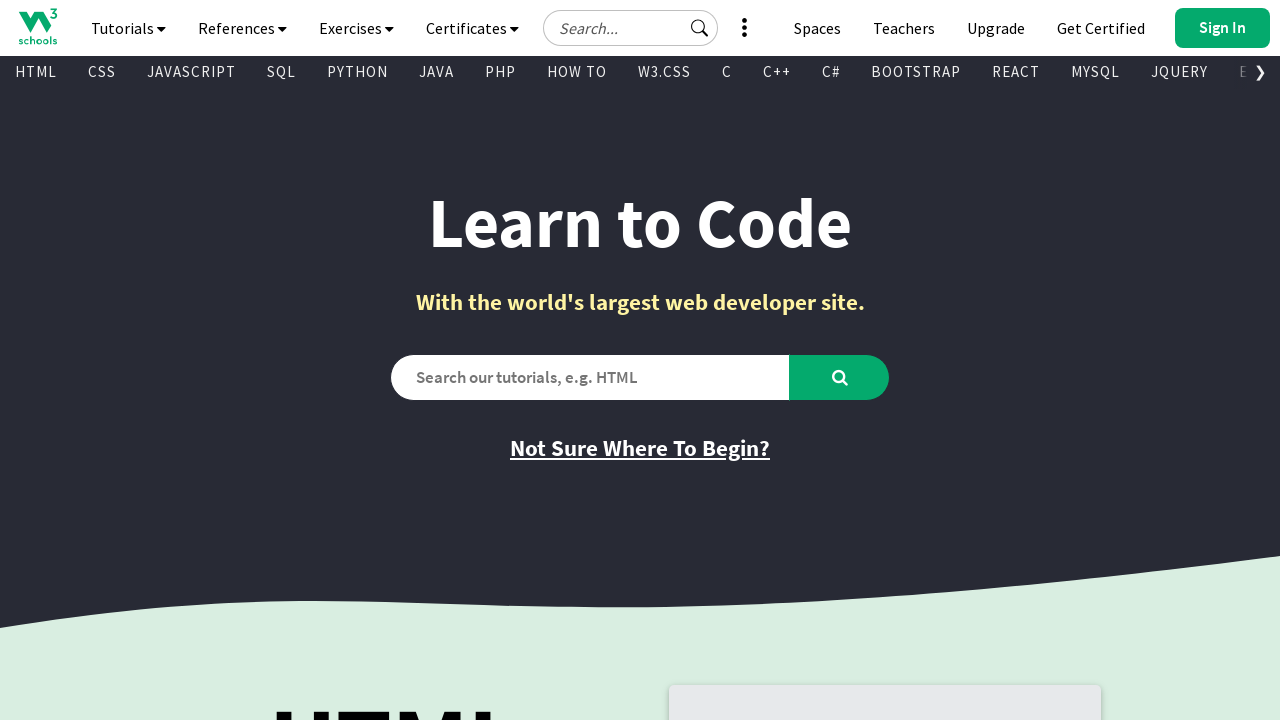

Retrieved inner text from visible link: 'Rust'
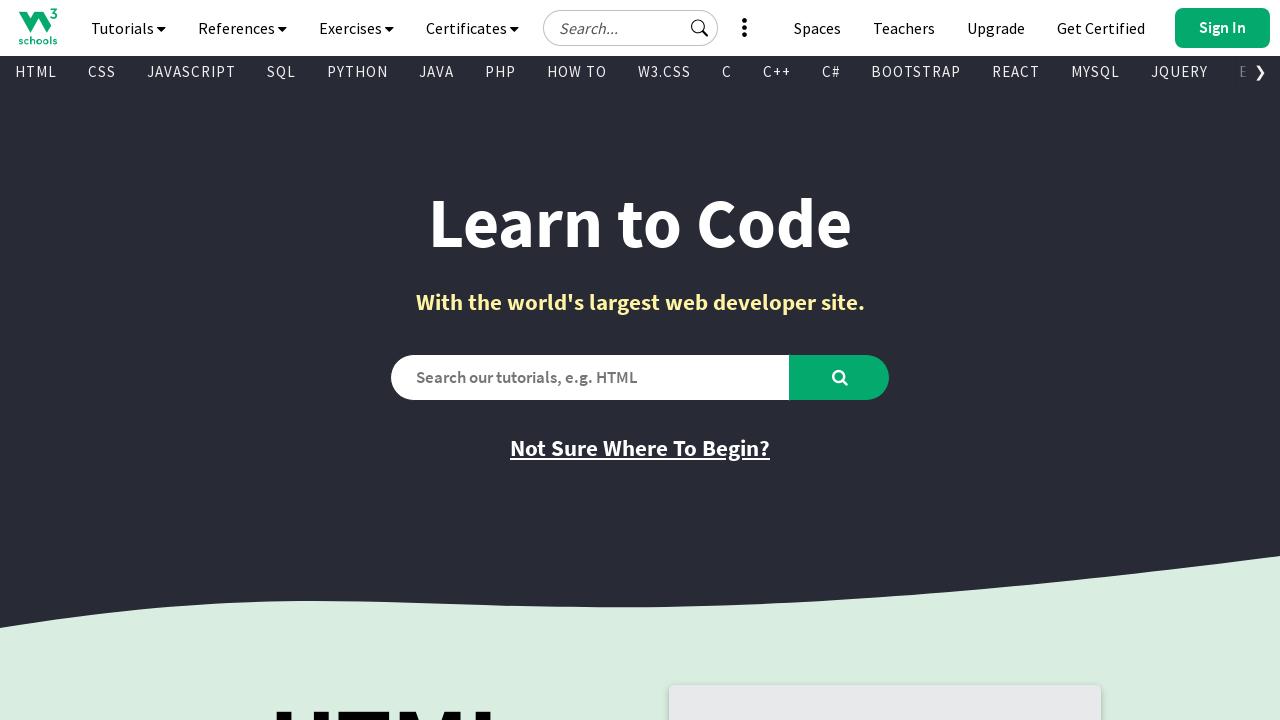

Retrieved href attribute from link: '/rust/index.php'
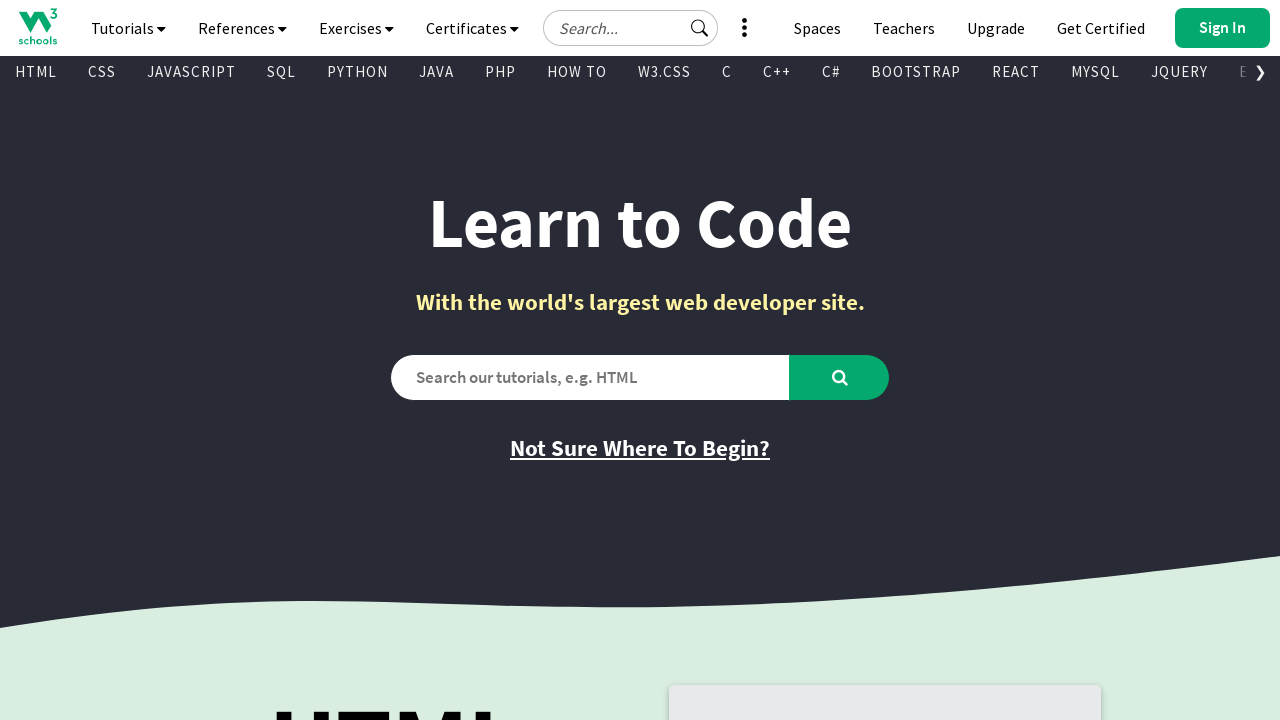

Retrieved inner text from visible link: 'Spaces'
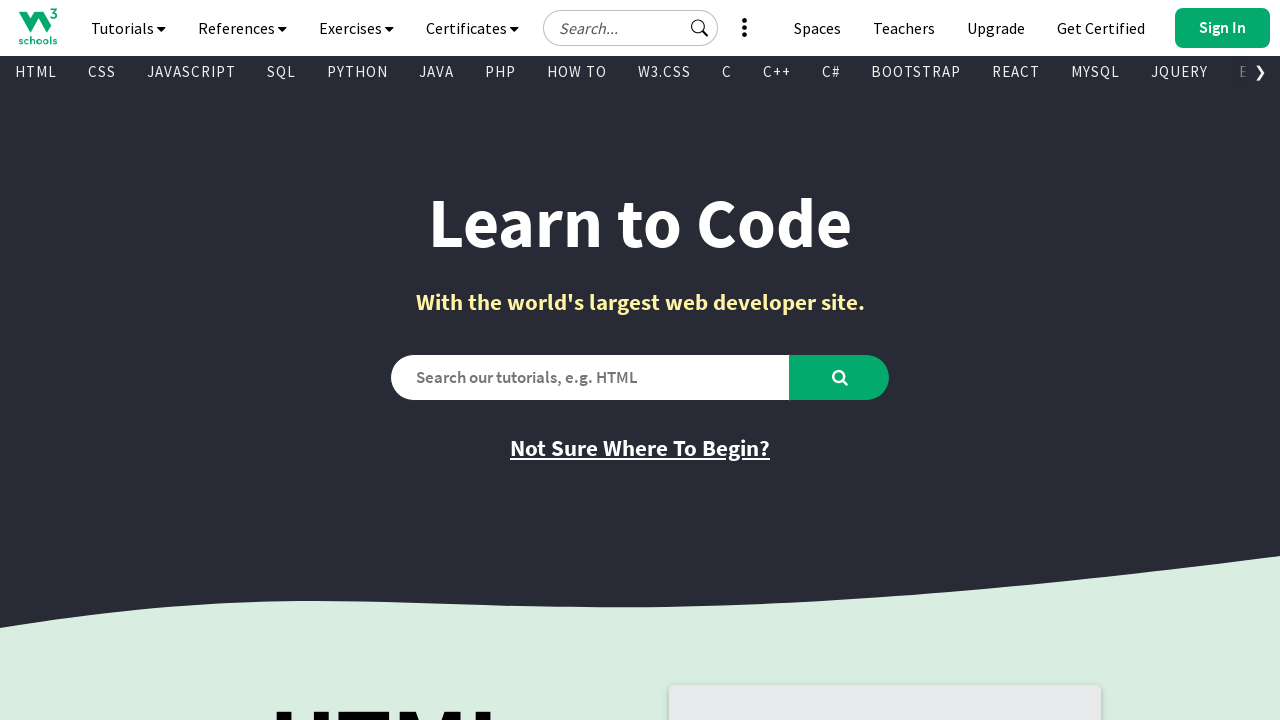

Retrieved href attribute from link: '/spaces/index.php'
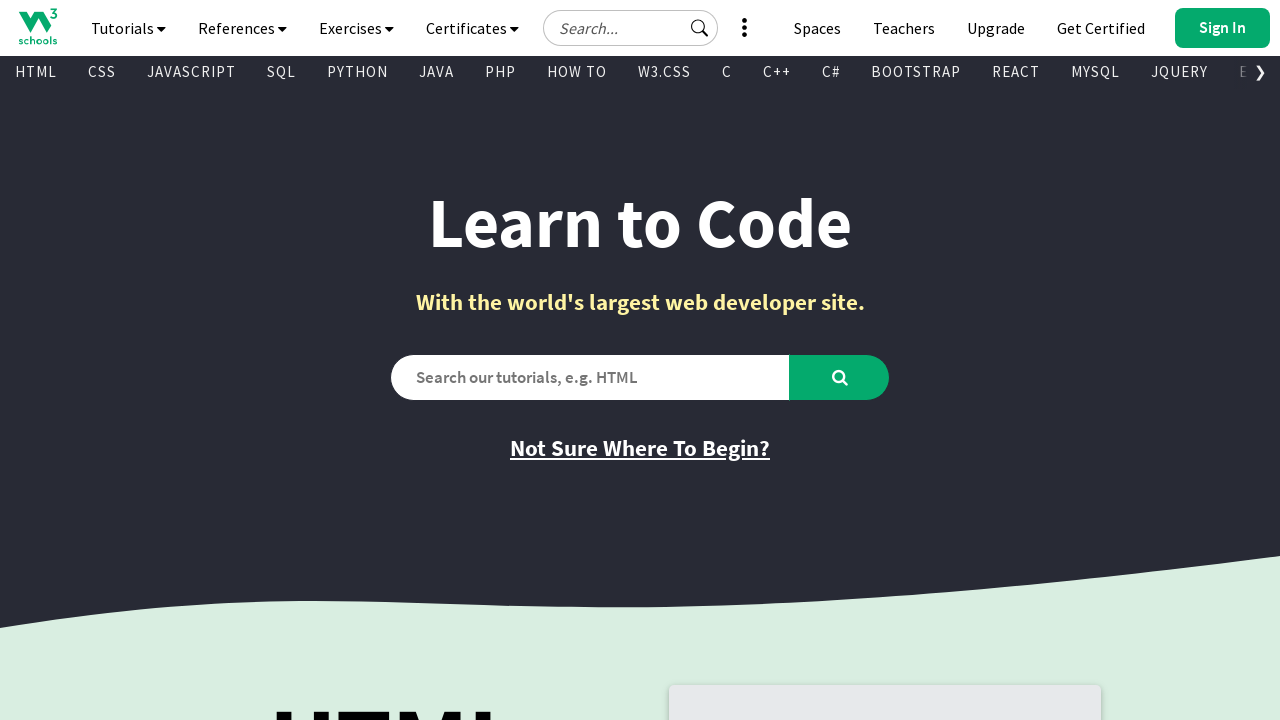

Retrieved inner text from visible link: 'Typing Speed'
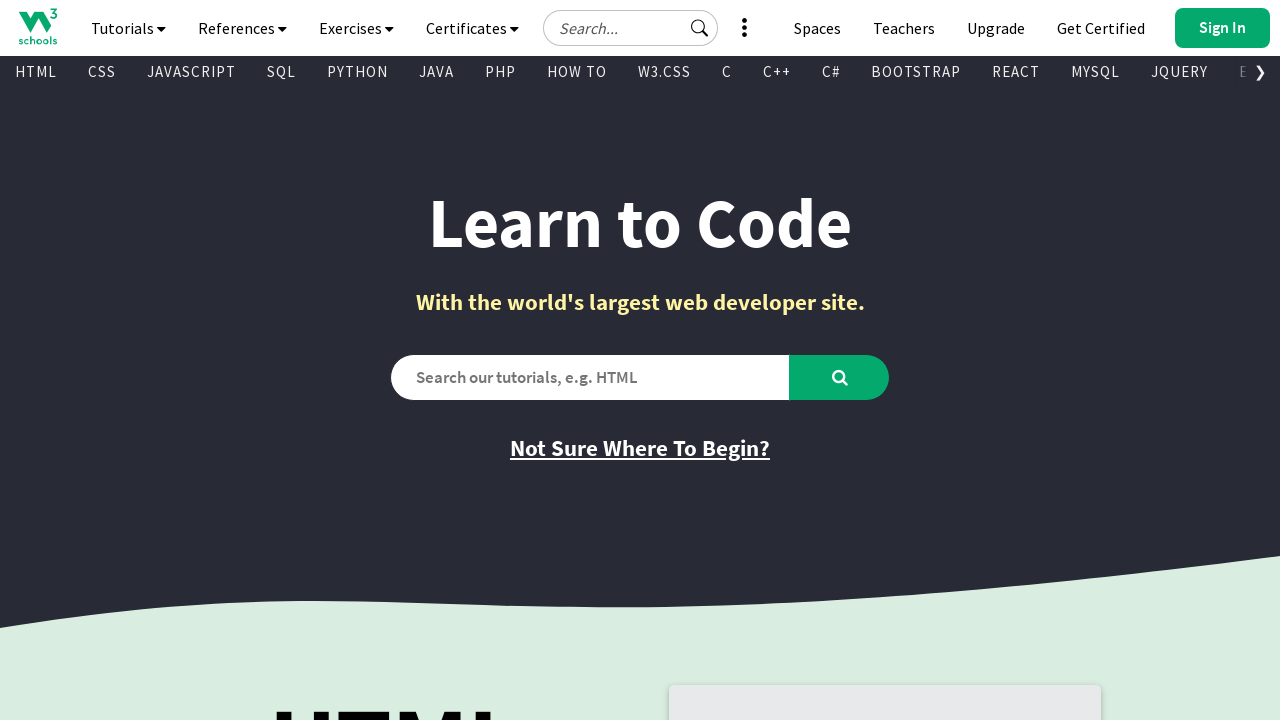

Retrieved href attribute from link: '/typingspeed/default.asp'
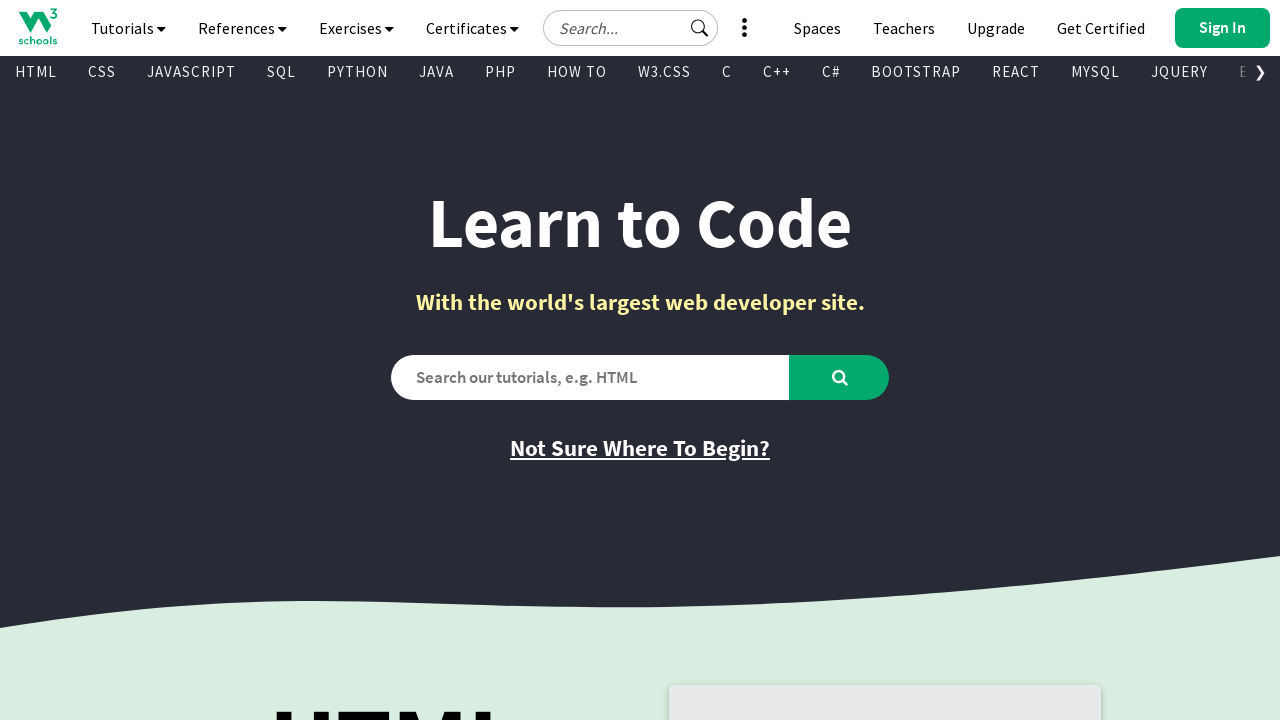

Retrieved inner text from visible link: 'Excel'
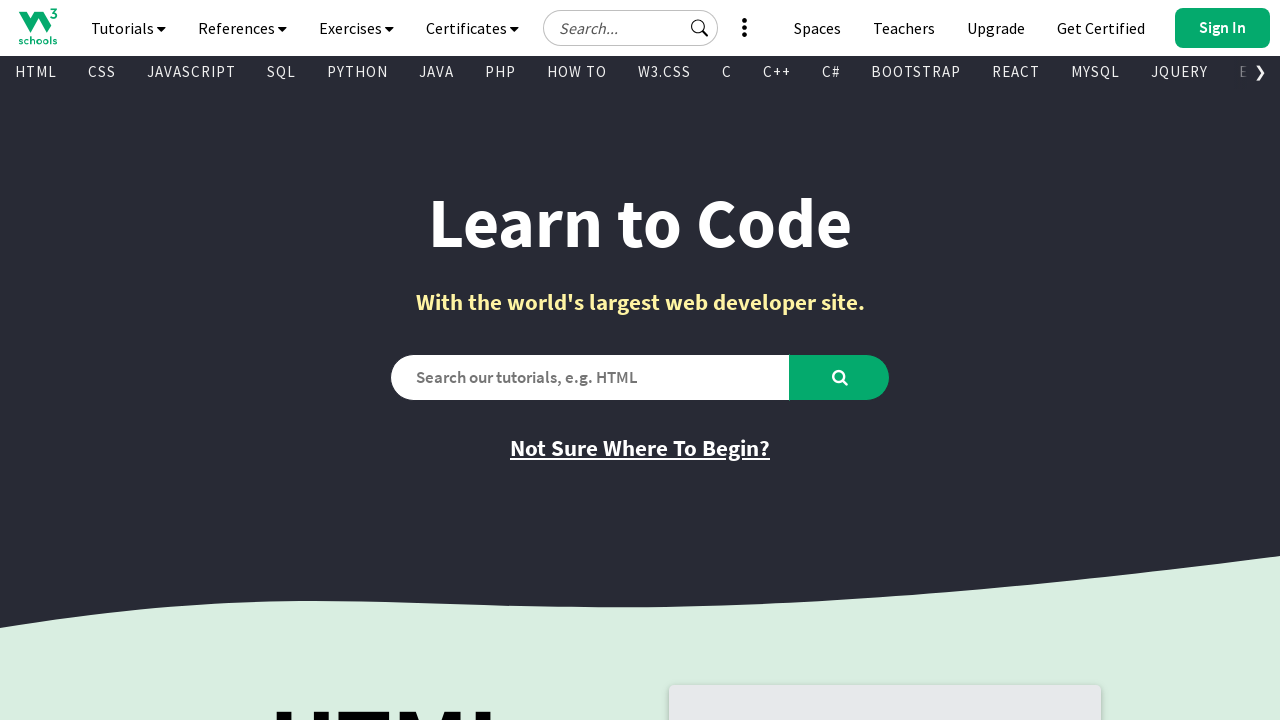

Retrieved href attribute from link: '/excel/index.php'
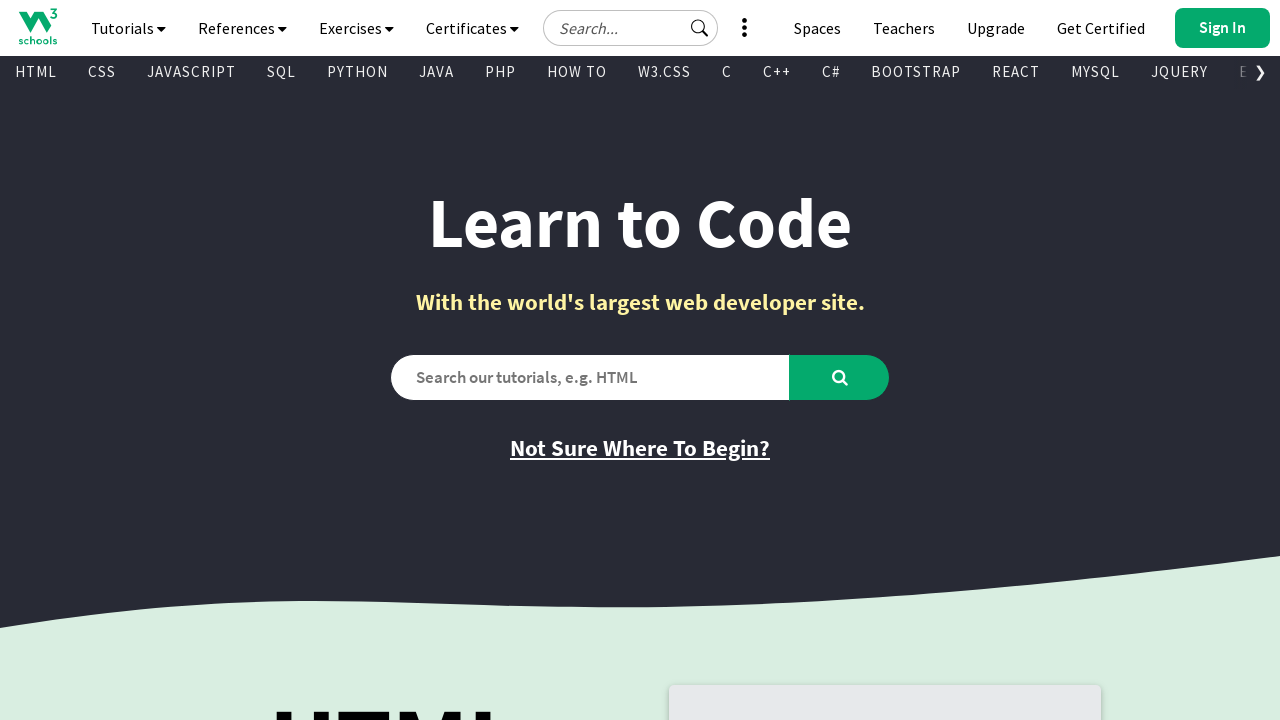

Retrieved inner text from visible link: 'DSA - Data Structures and Algorithms'
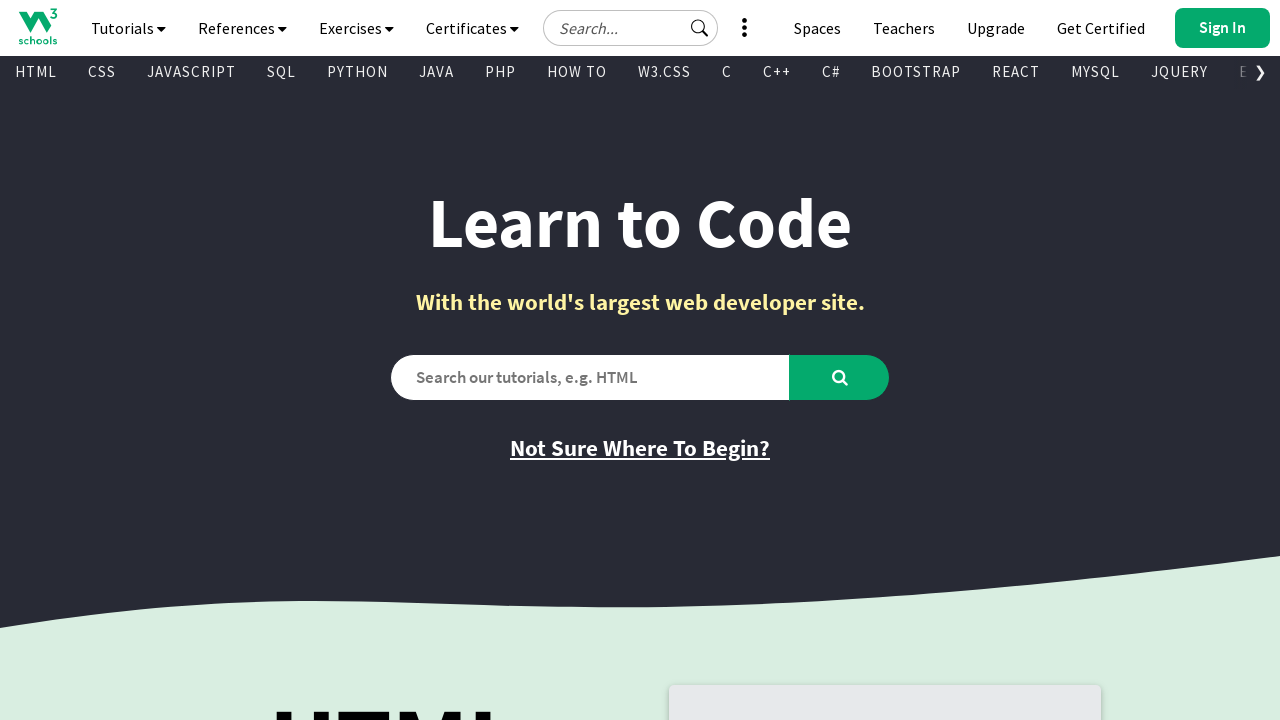

Retrieved href attribute from link: '/dsa/index.php'
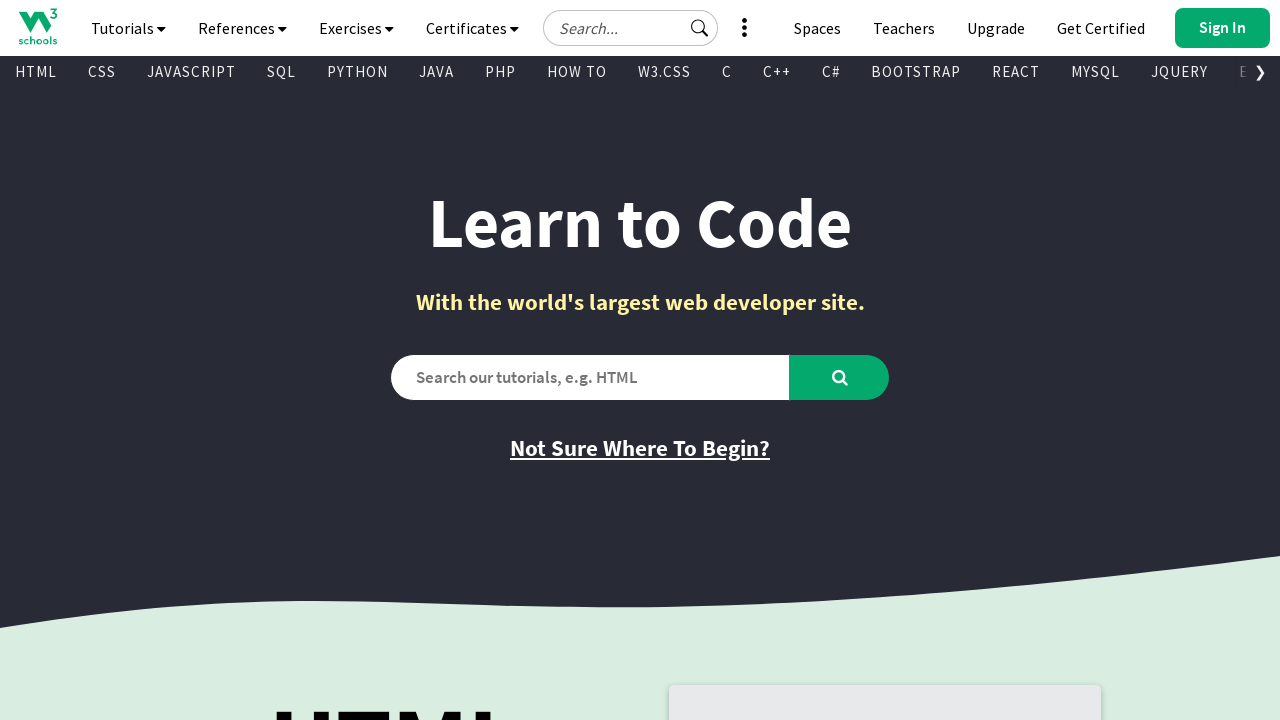

Retrieved inner text from visible link: 'Machine Learning'
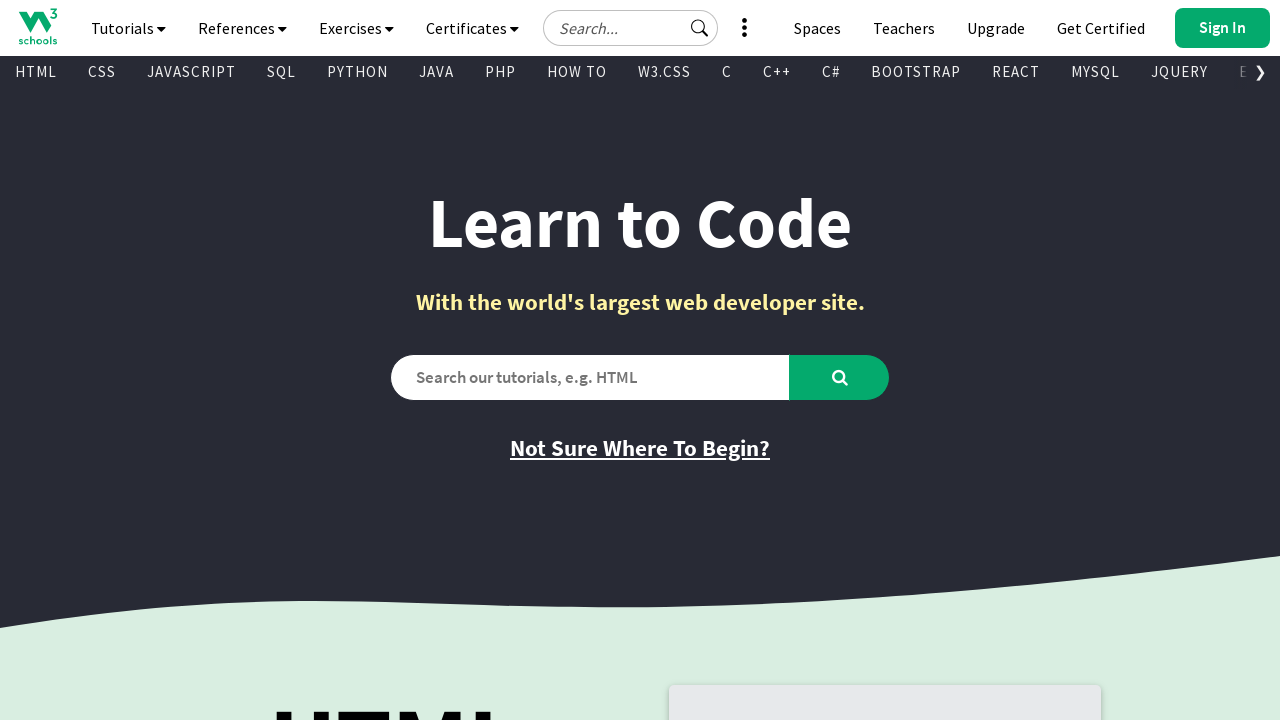

Retrieved href attribute from link: '/python/python_ml_getting_started.asp'
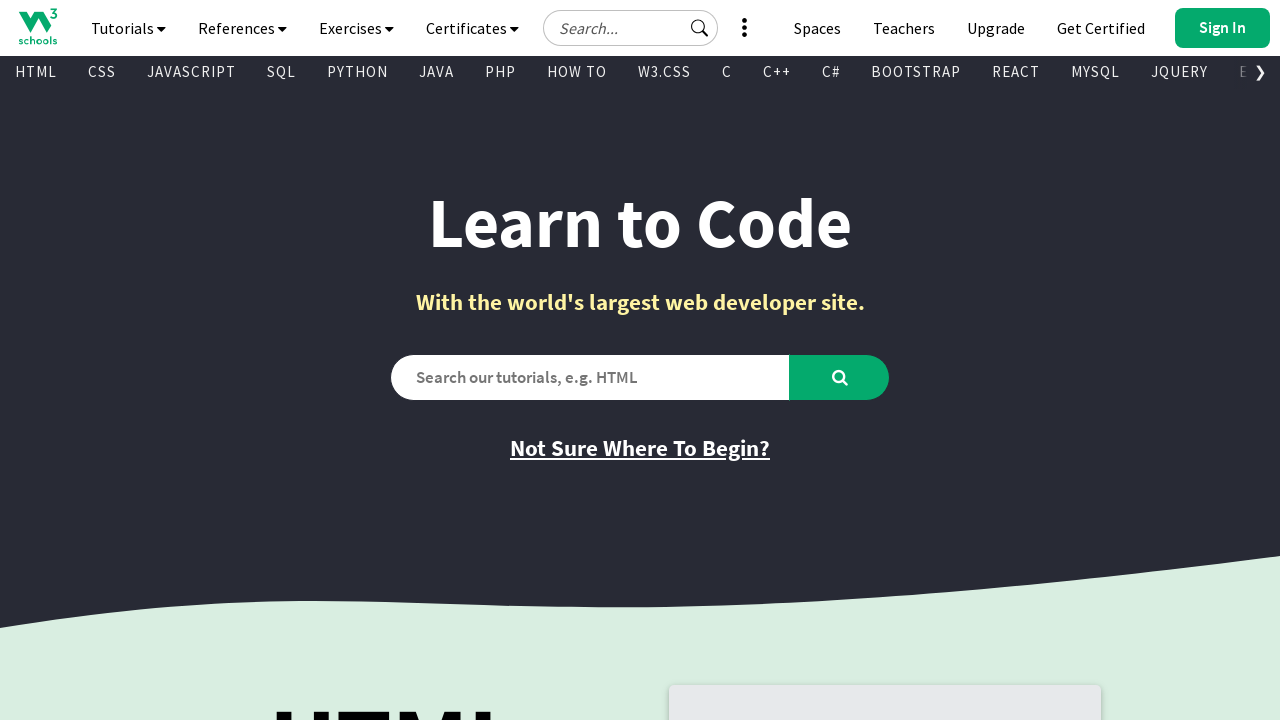

Retrieved inner text from visible link: 'Artificial Intelligence'
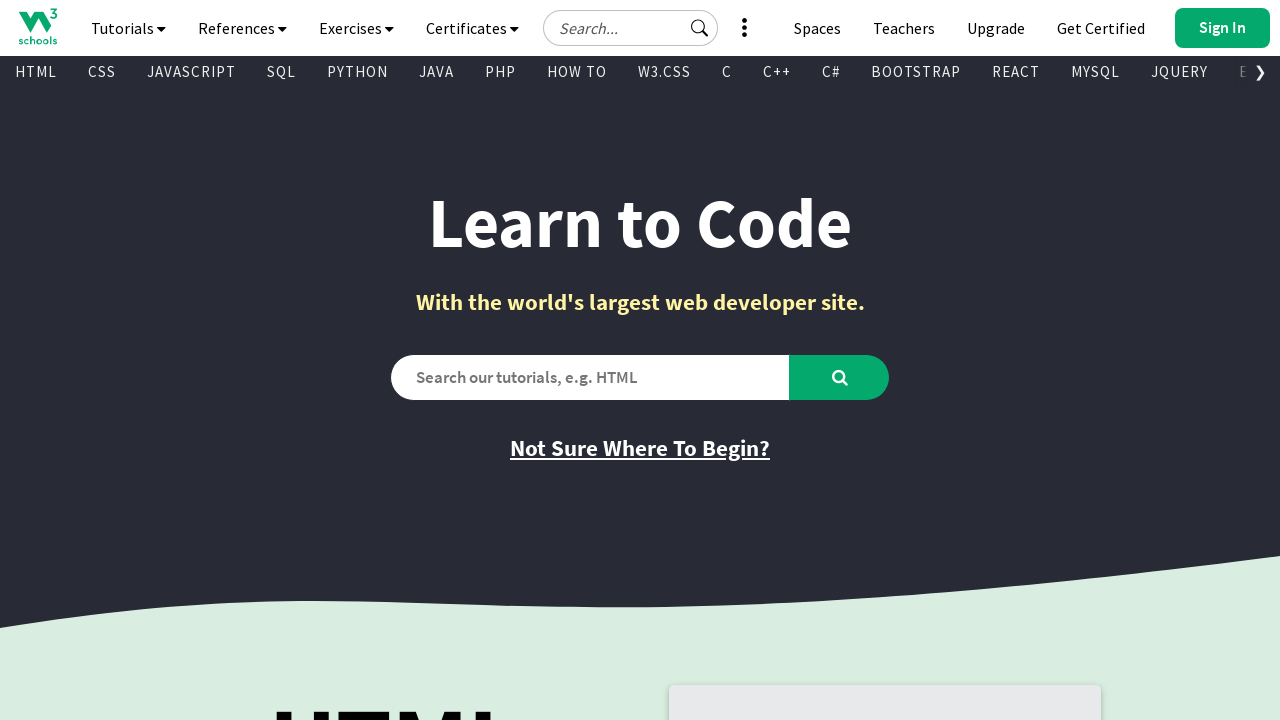

Retrieved href attribute from link: '/ai/default.asp'
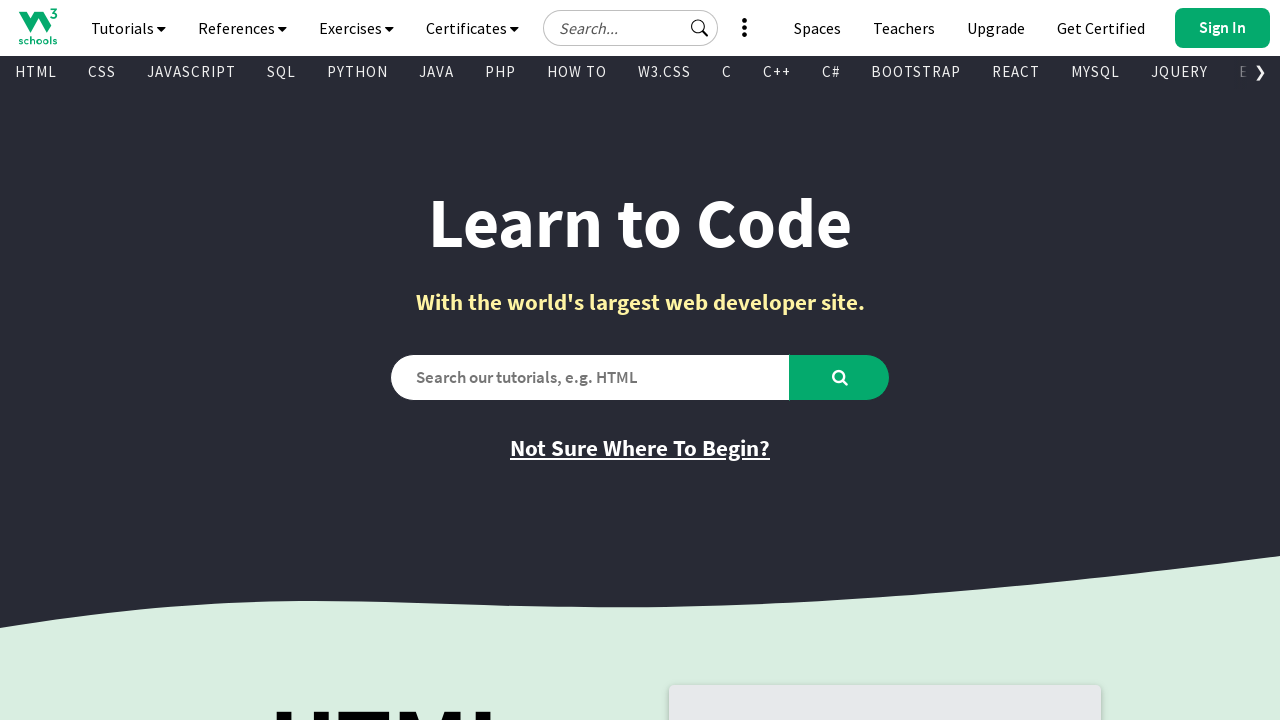

Retrieved inner text from visible link: 'Introduction to Programming'
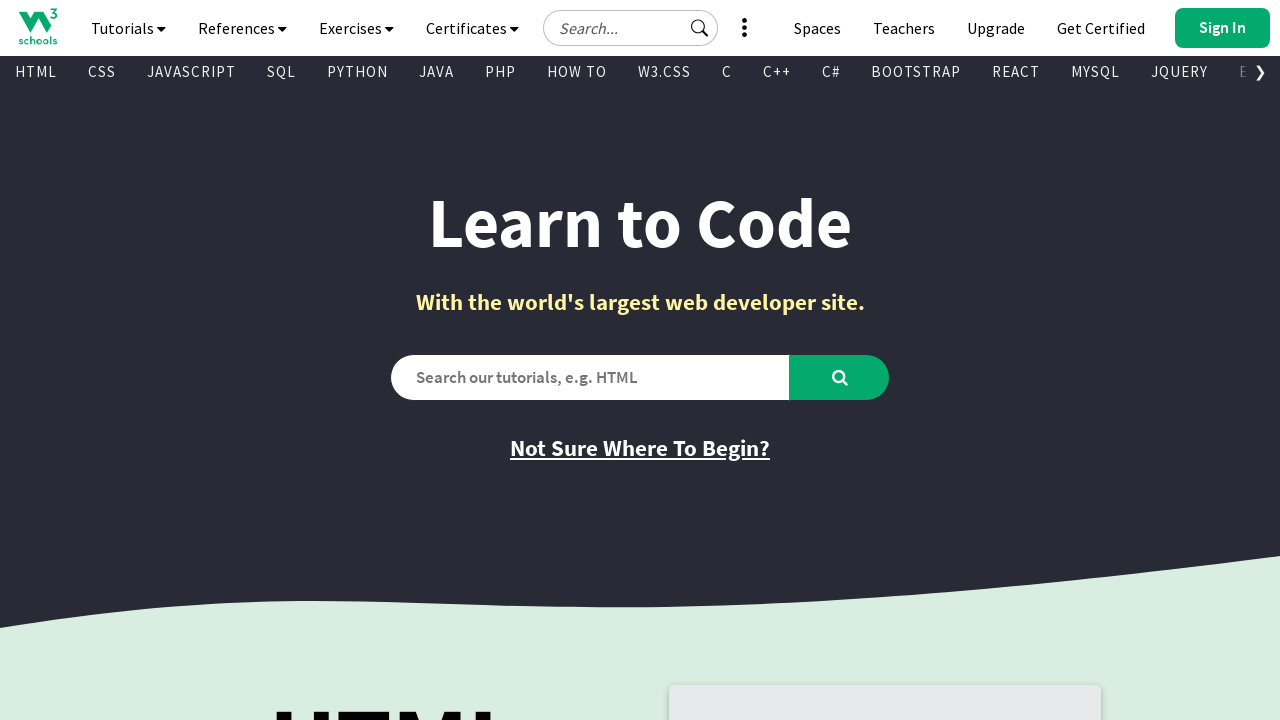

Retrieved href attribute from link: '/programming/index.php'
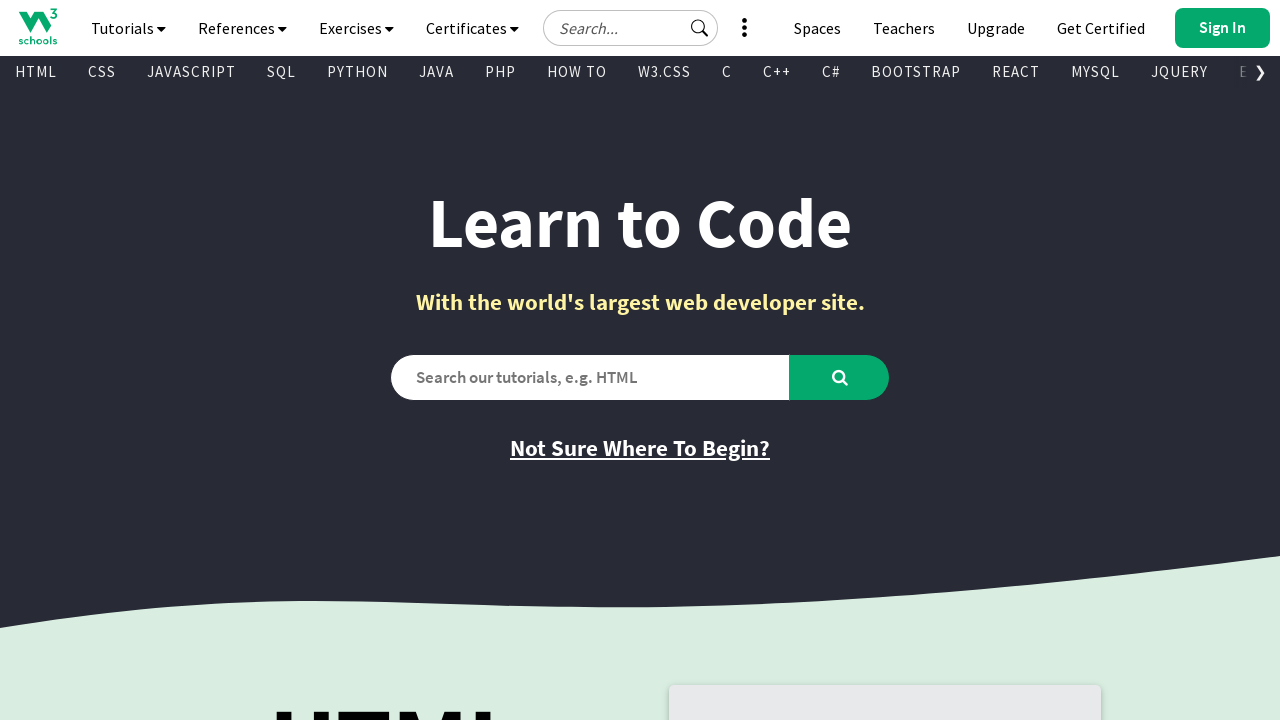

Retrieved inner text from visible link: 'Bash'
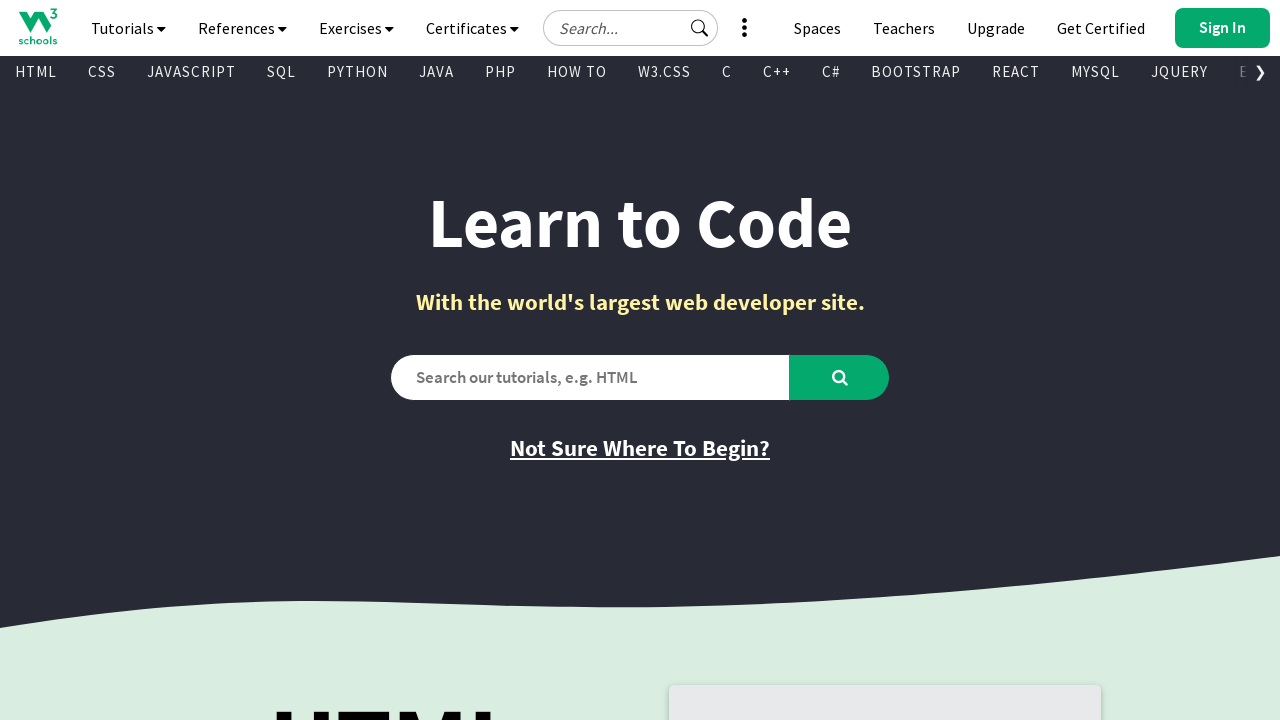

Retrieved href attribute from link: '/bash/index.php'
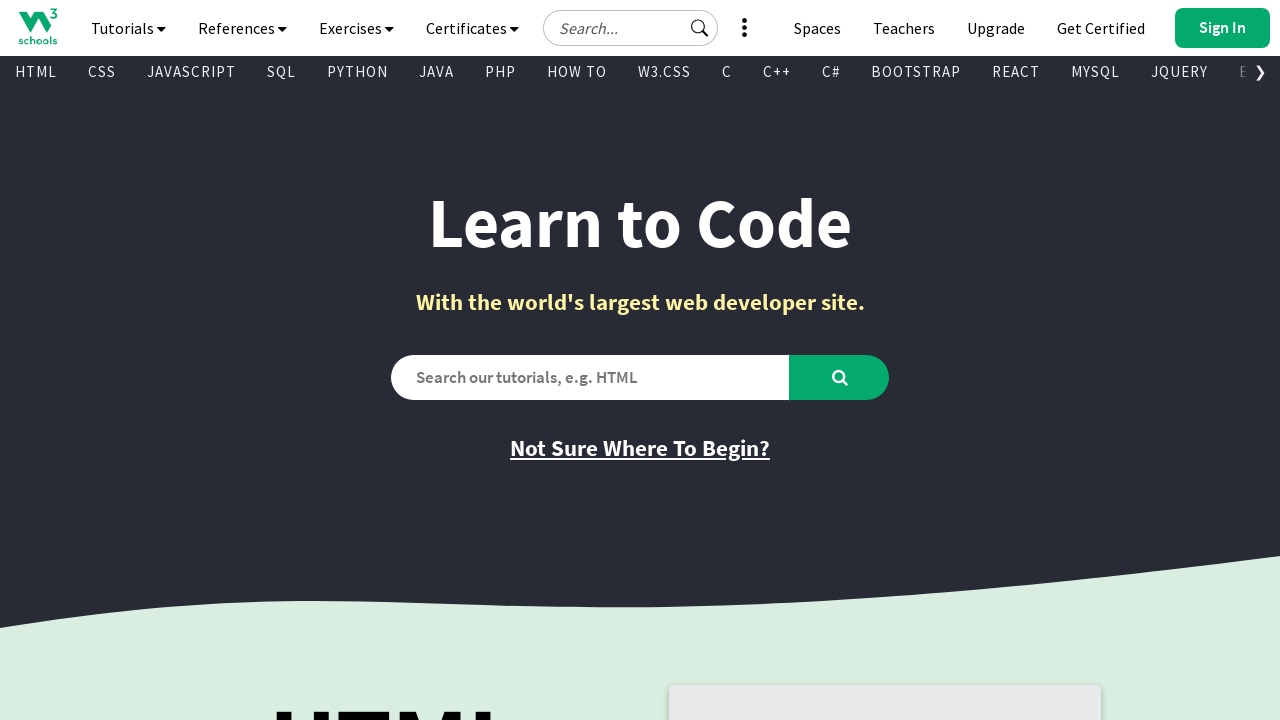

Retrieved inner text from visible link: 'Swift'
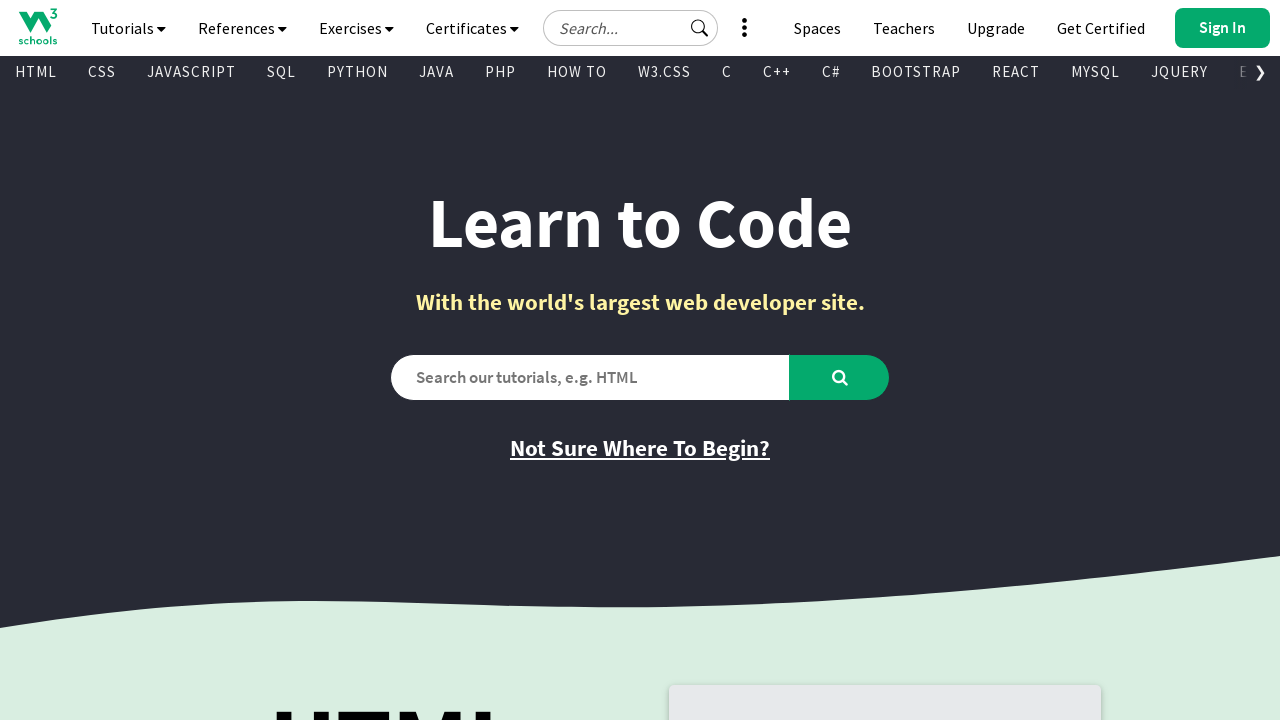

Retrieved href attribute from link: '/swift/default.asp'
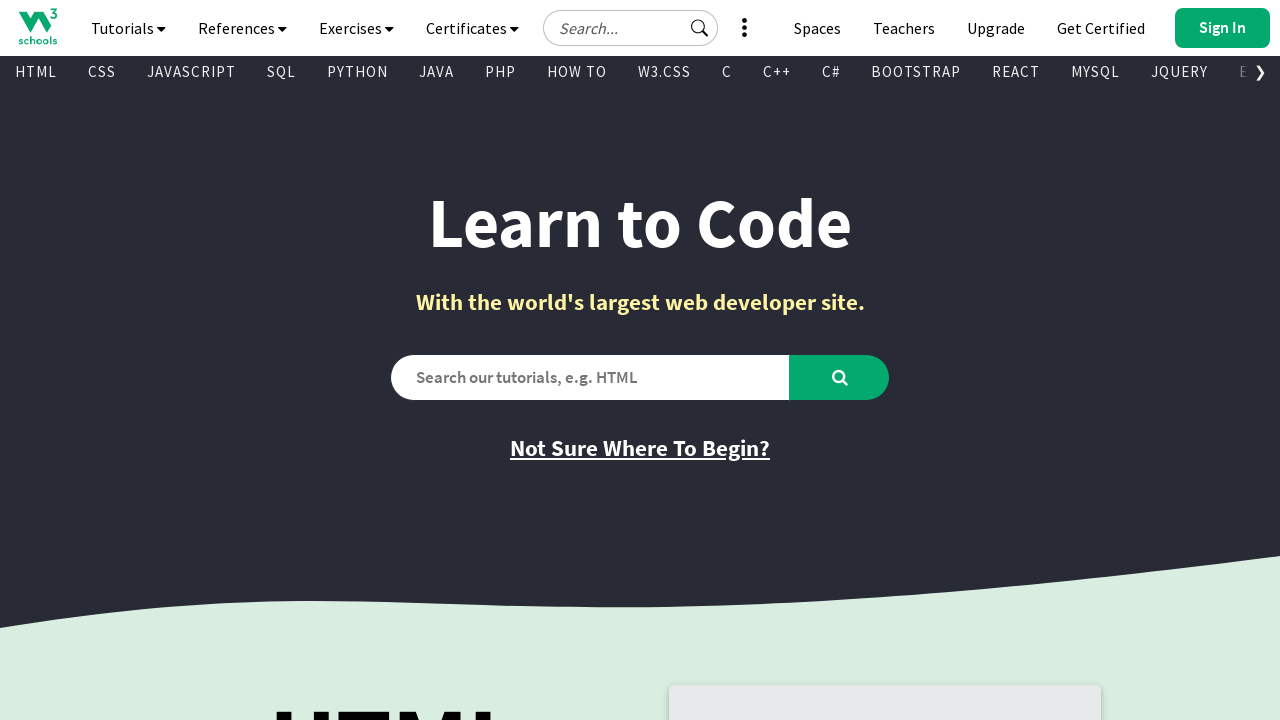

Retrieved inner text from visible link: 'Angular'
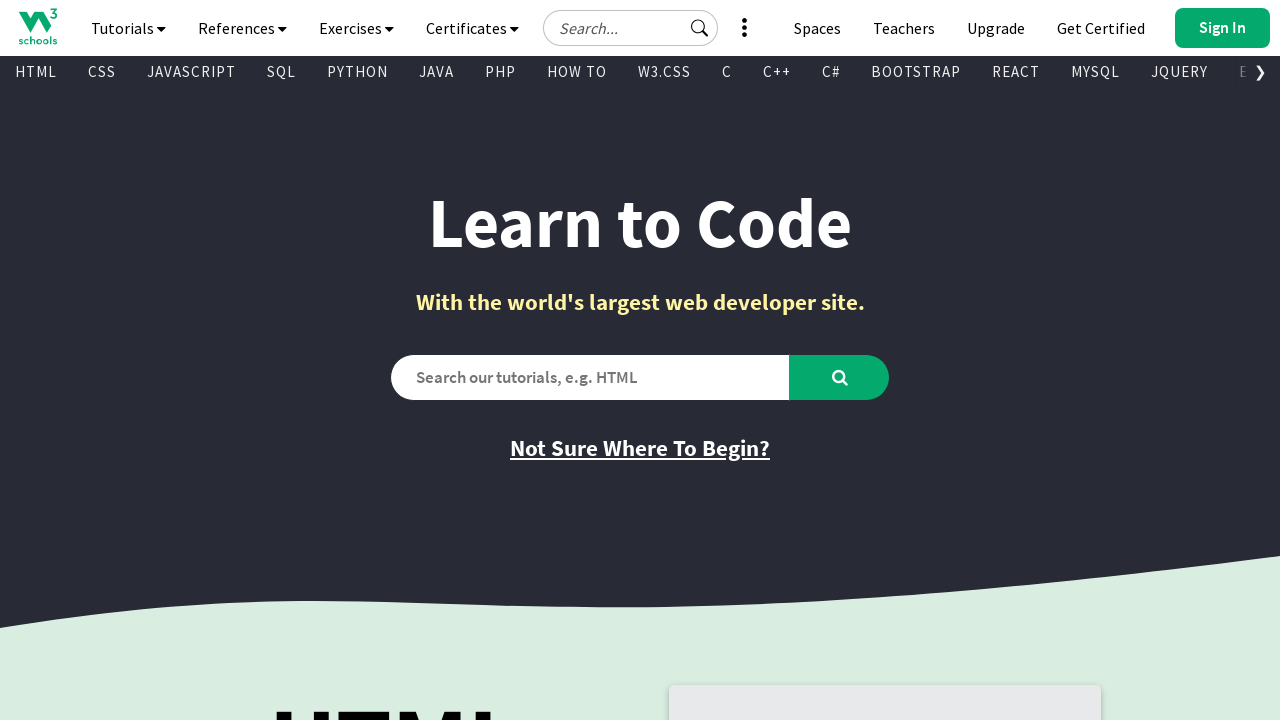

Retrieved href attribute from link: '/angular/default.asp'
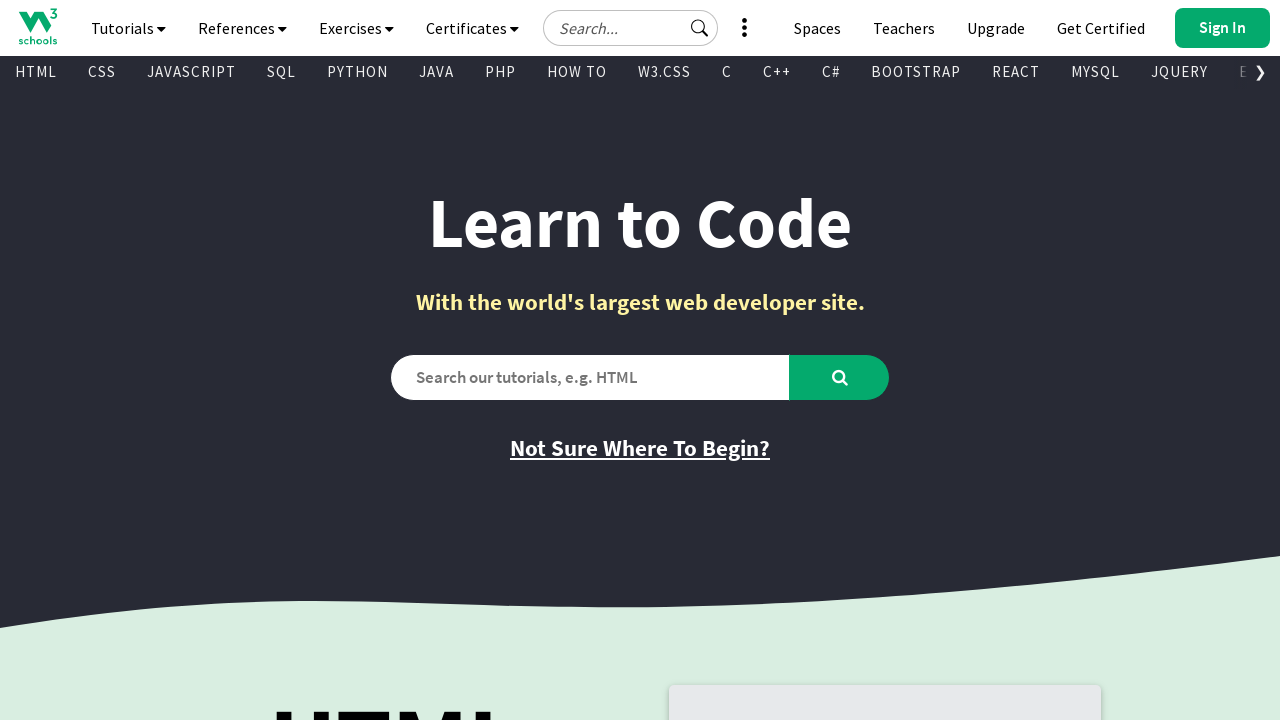

Retrieved inner text from visible link: 'Sign Up'
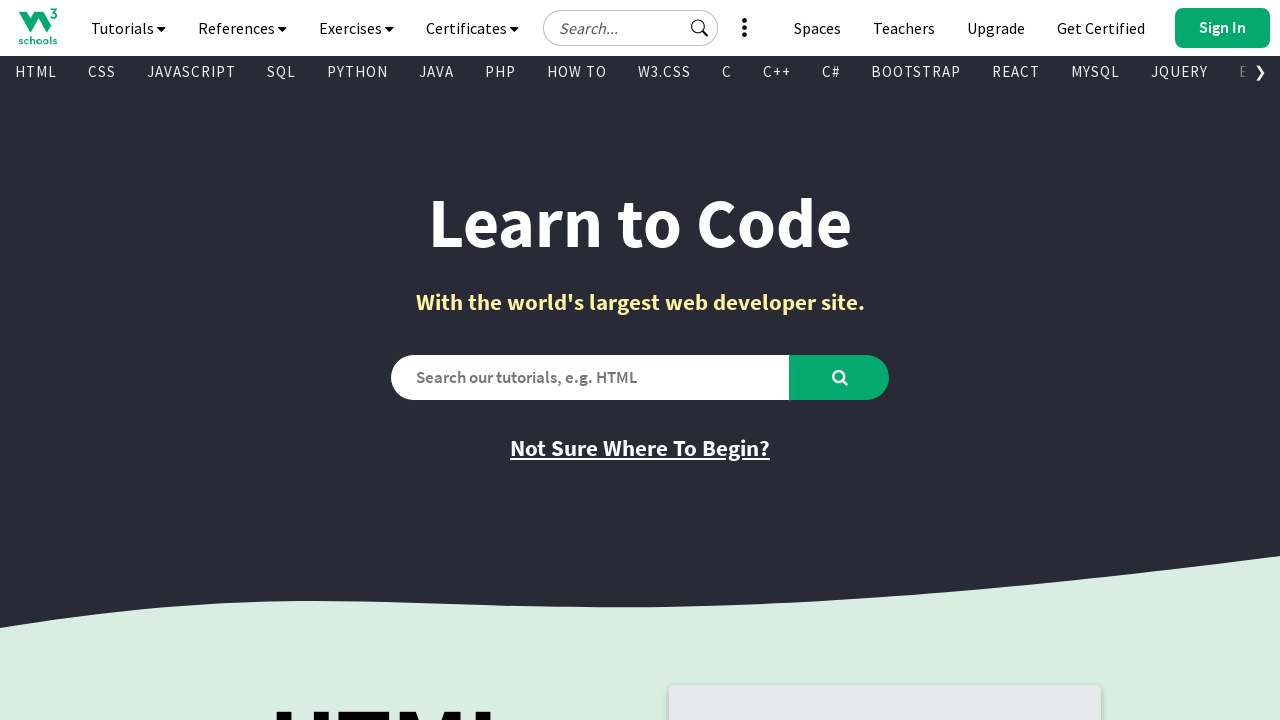

Retrieved href attribute from link: 'https://profile.w3schools.com/sign-up?redirect_url=https%3A%2F%2Fwww.w3schools.com%2F'
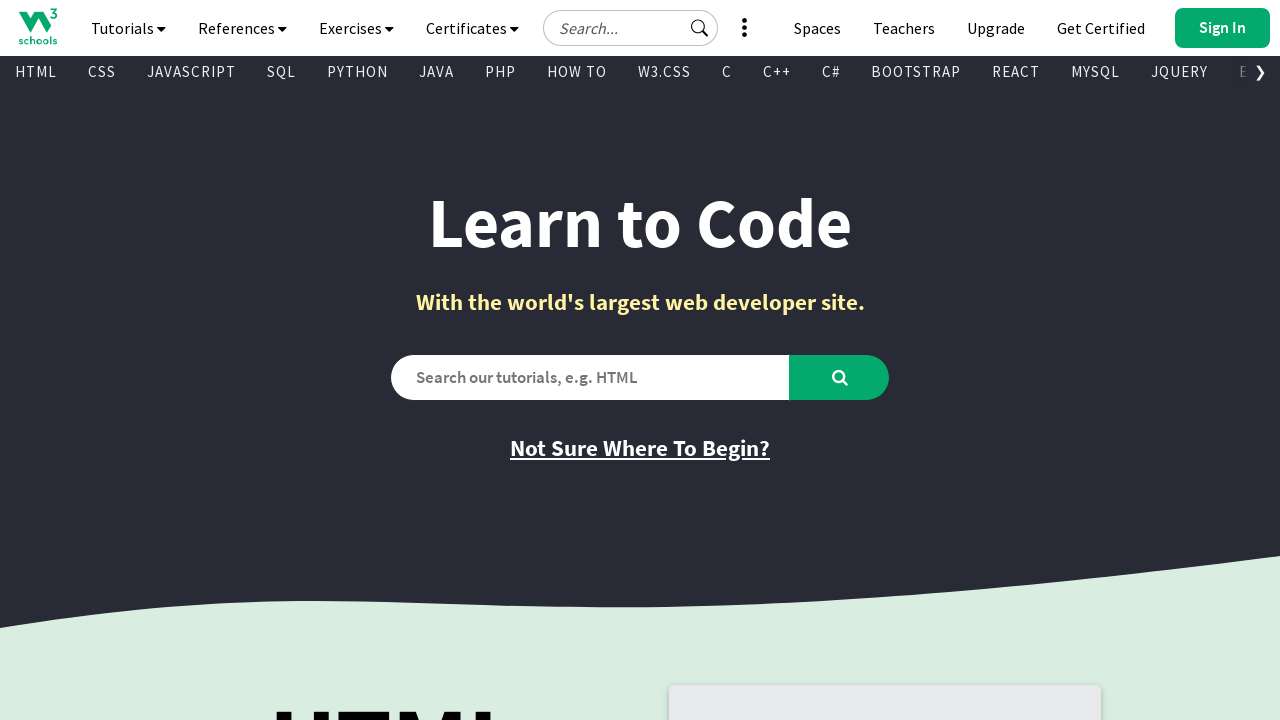

Retrieved inner text from visible link: 'Try Frontend Editor (HTML/CSS/JS)'
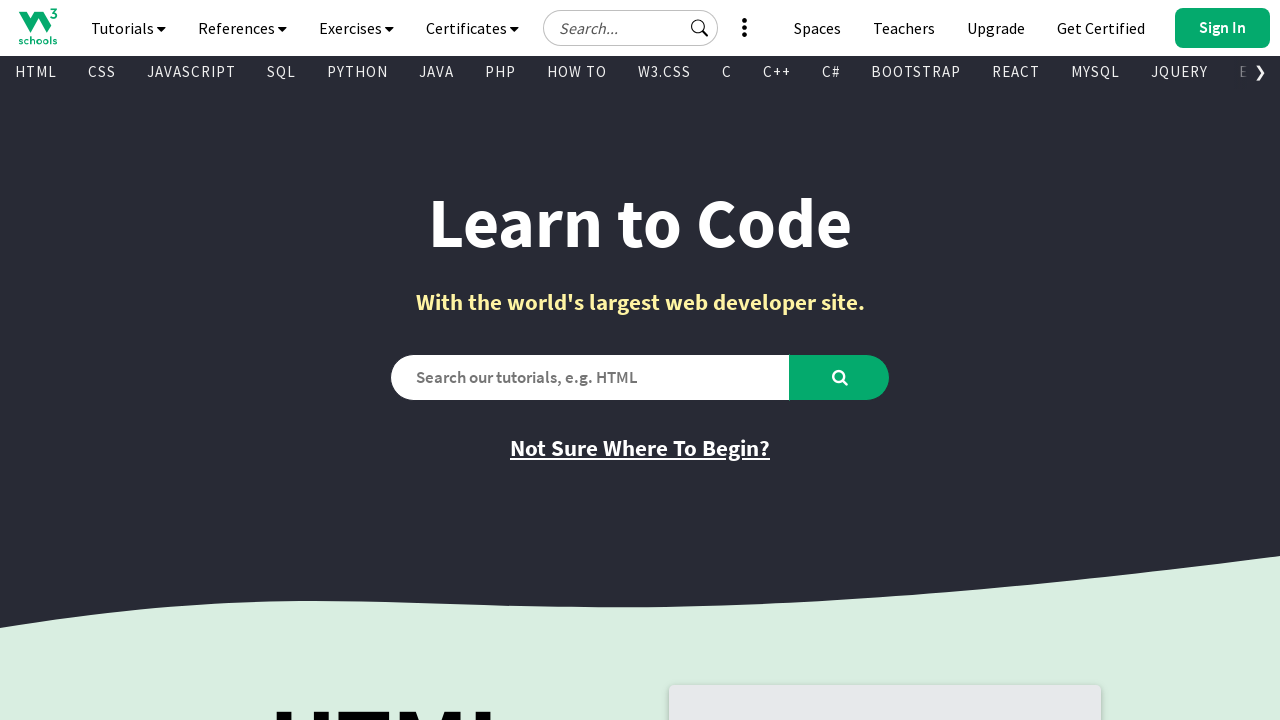

Retrieved href attribute from link: '/tryit/tryit.asp?filename=tryhtml_hello'
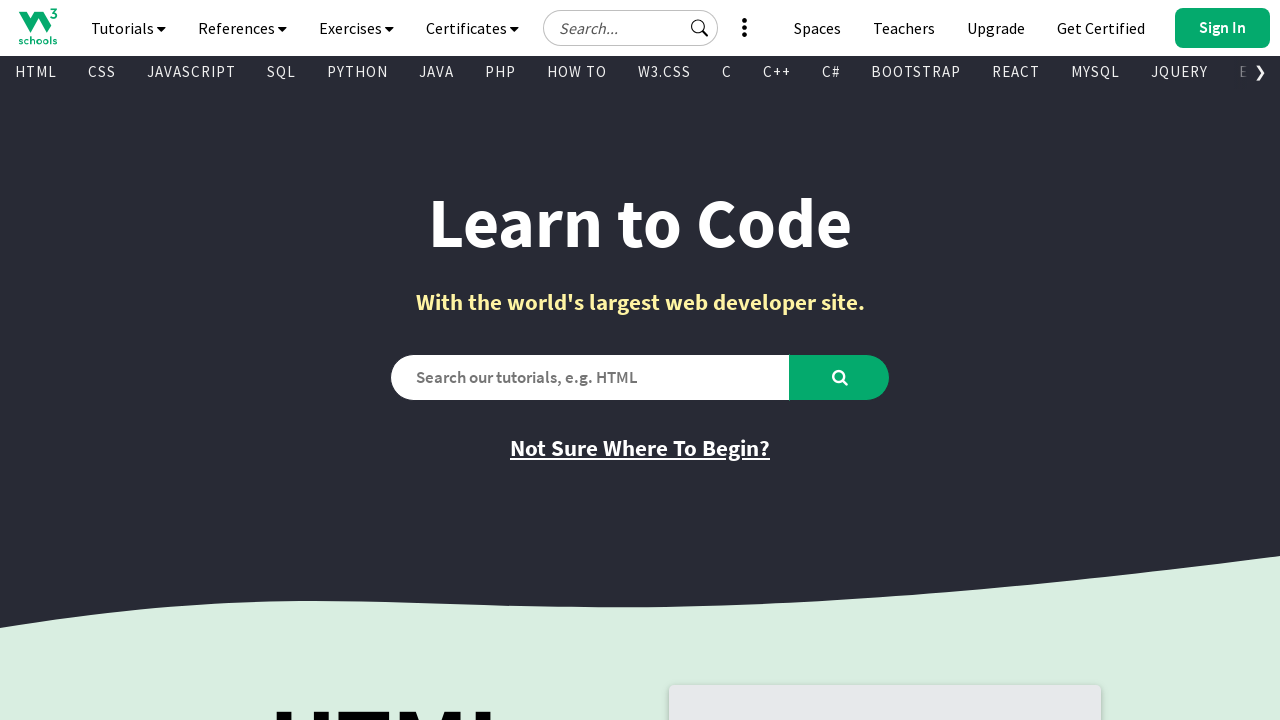

Retrieved inner text from visible link: 'Try Backend Editor (Python/PHP/Java/C..)'
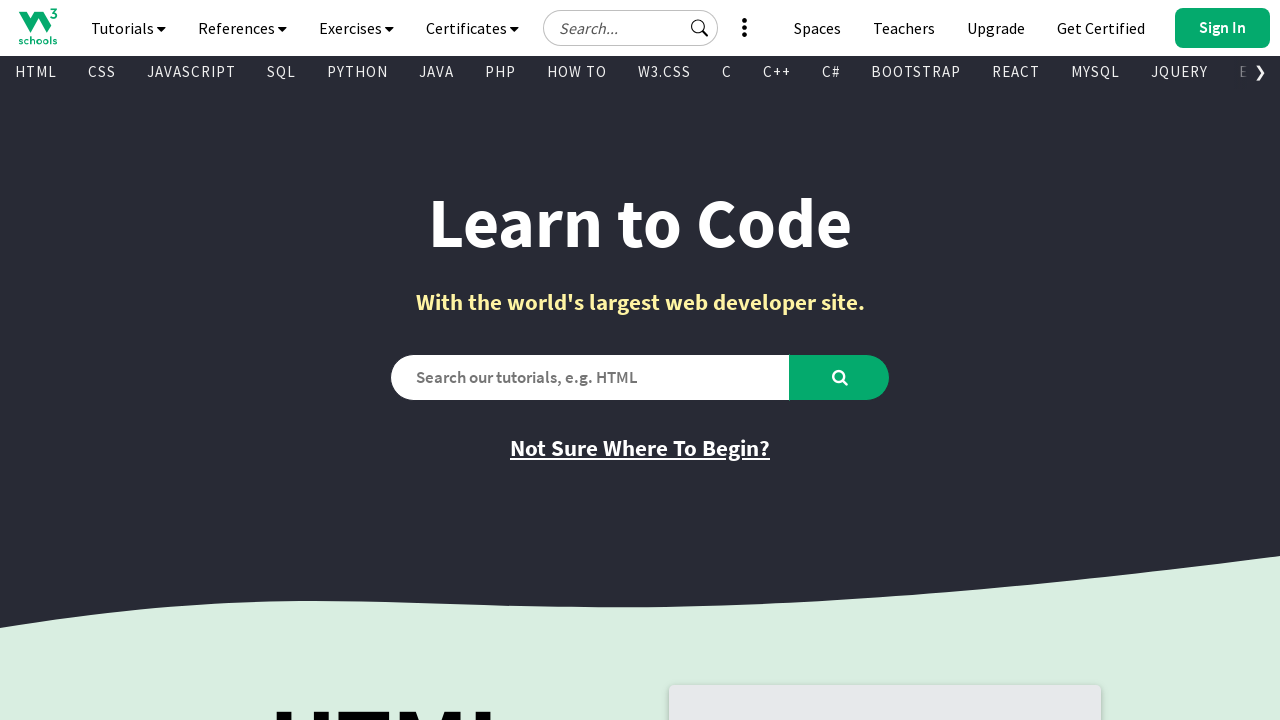

Retrieved href attribute from link: '/tryit/trycompiler.asp?filename=demo_python'
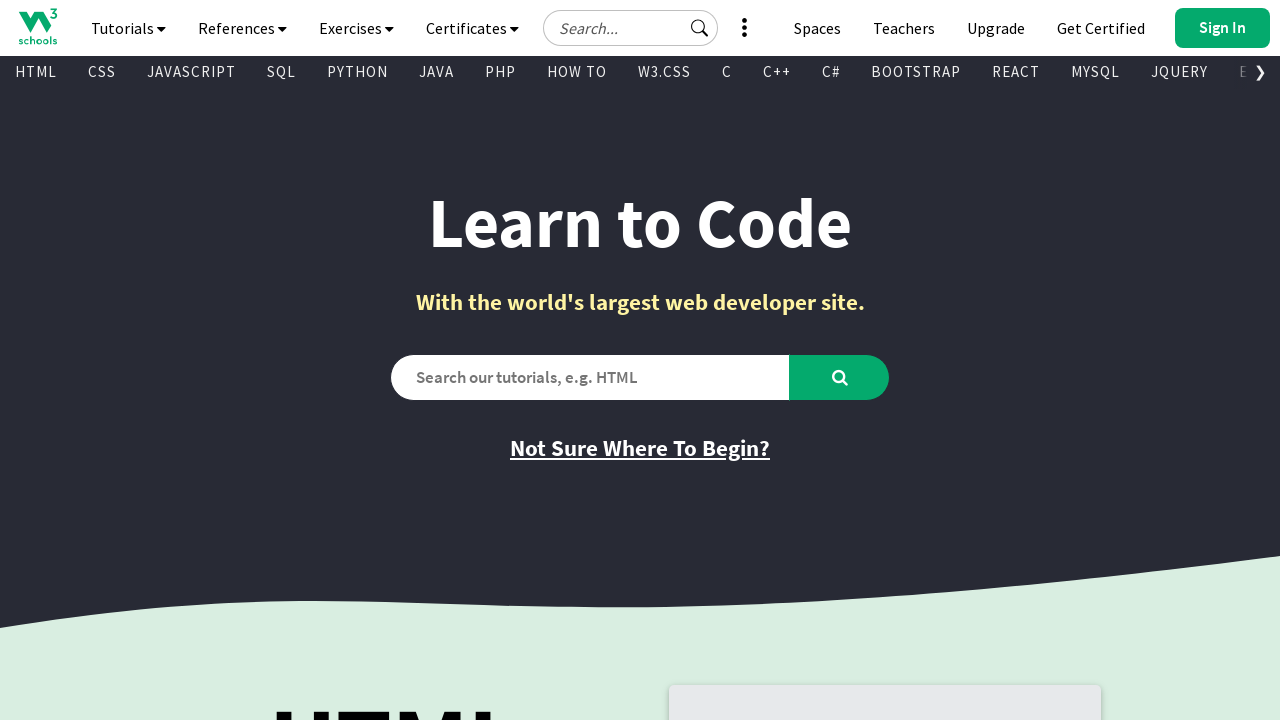

Retrieved inner text from visible link: 'W3Schools Spaces'
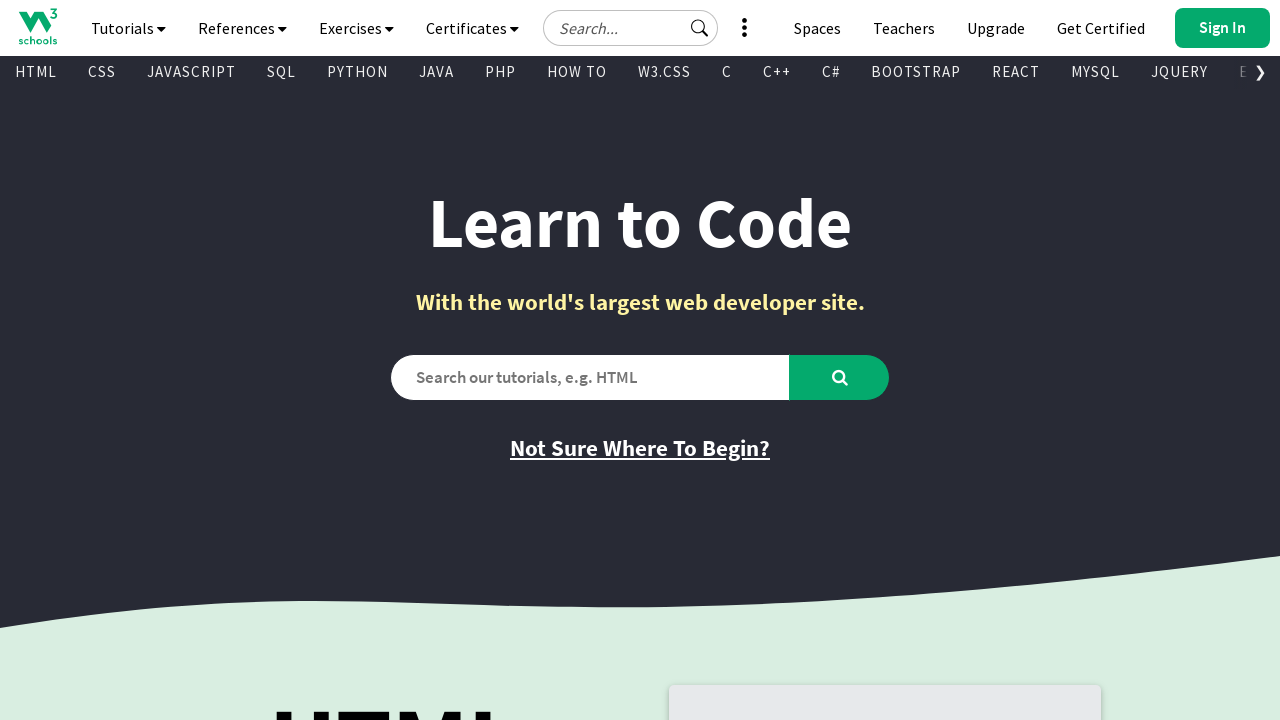

Retrieved href attribute from link: '/spaces/index.php'
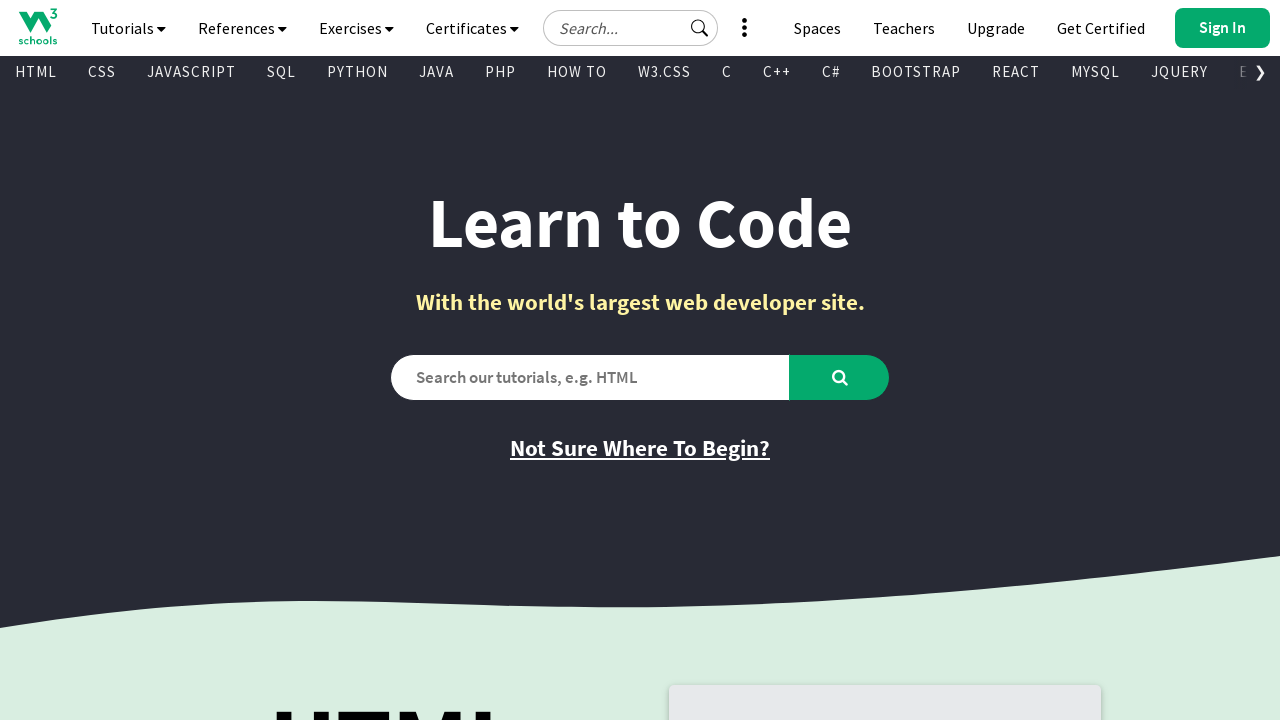

Retrieved inner text from visible link: 'Learn More'
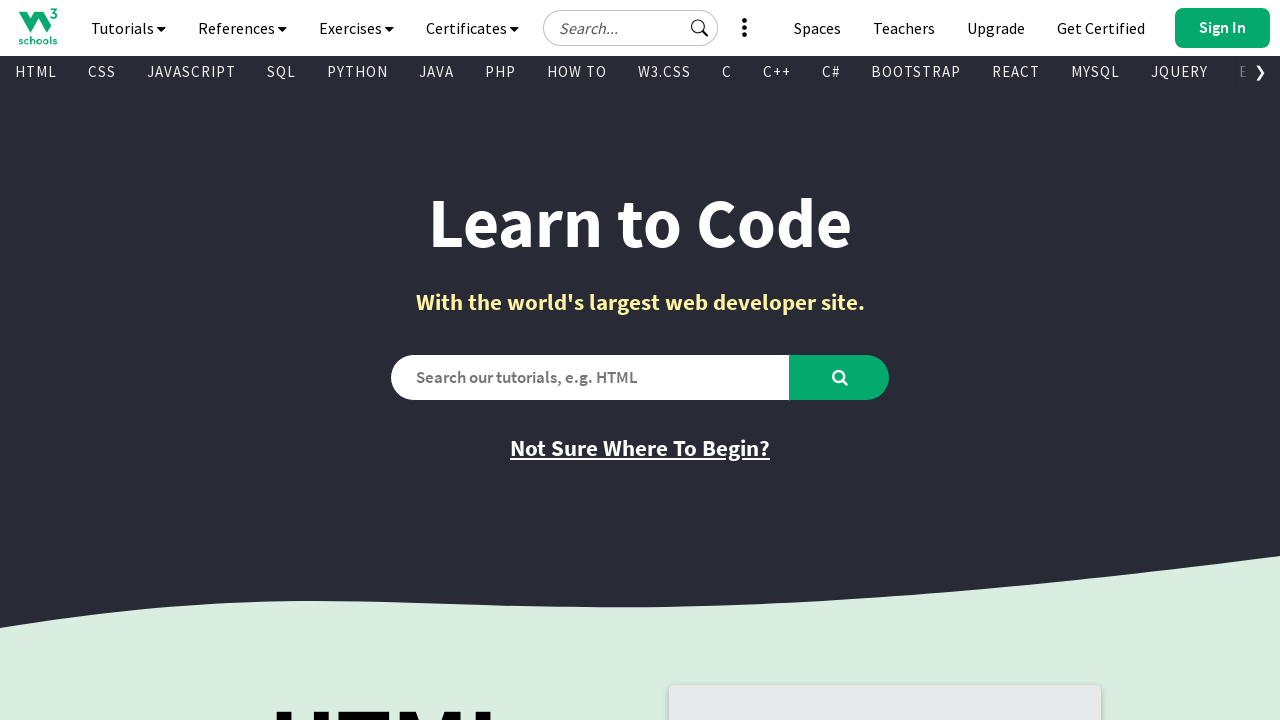

Retrieved href attribute from link: '/spaces/index.php'
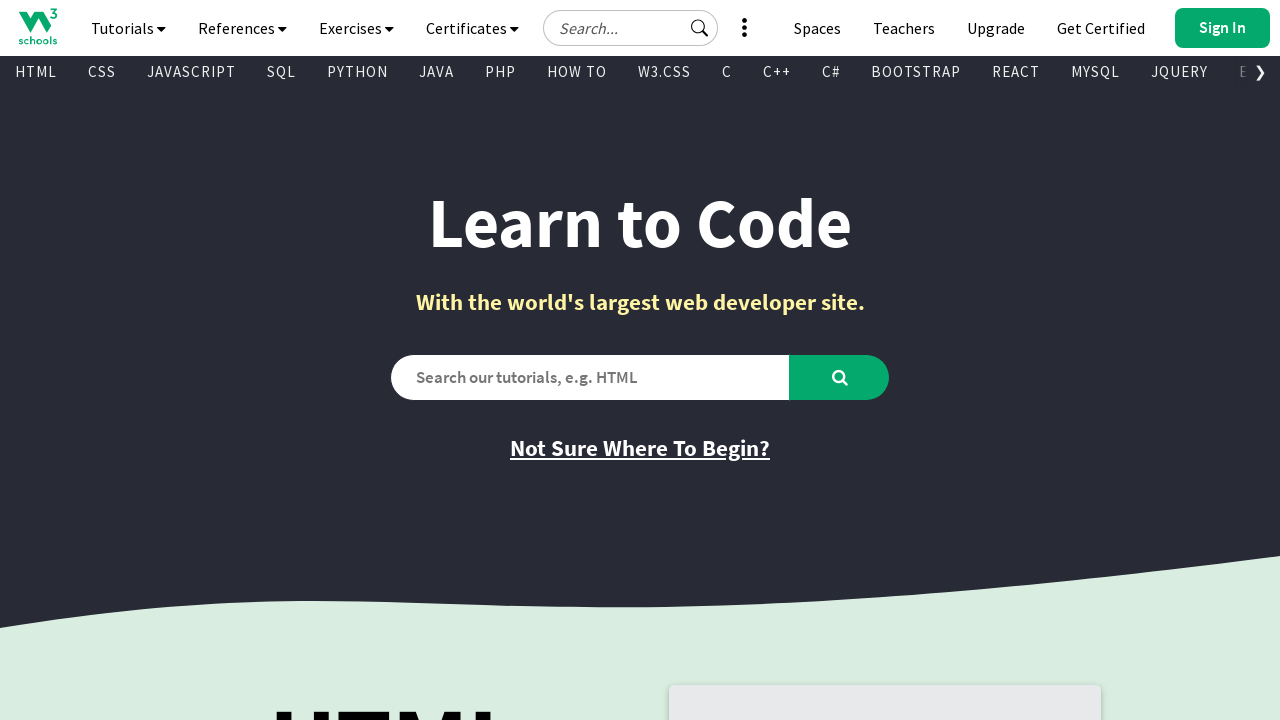

Retrieved inner text from visible link: 'Learn More'
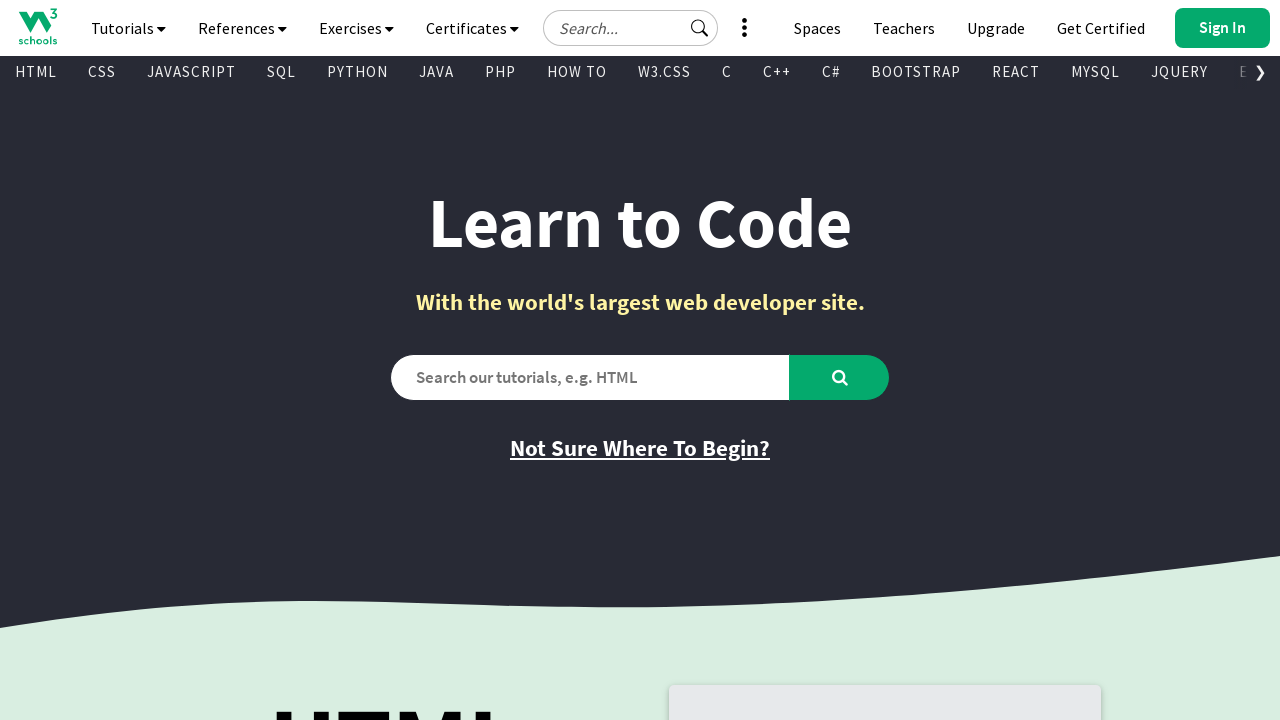

Retrieved href attribute from link: 'https://order.w3schools.com/plans'
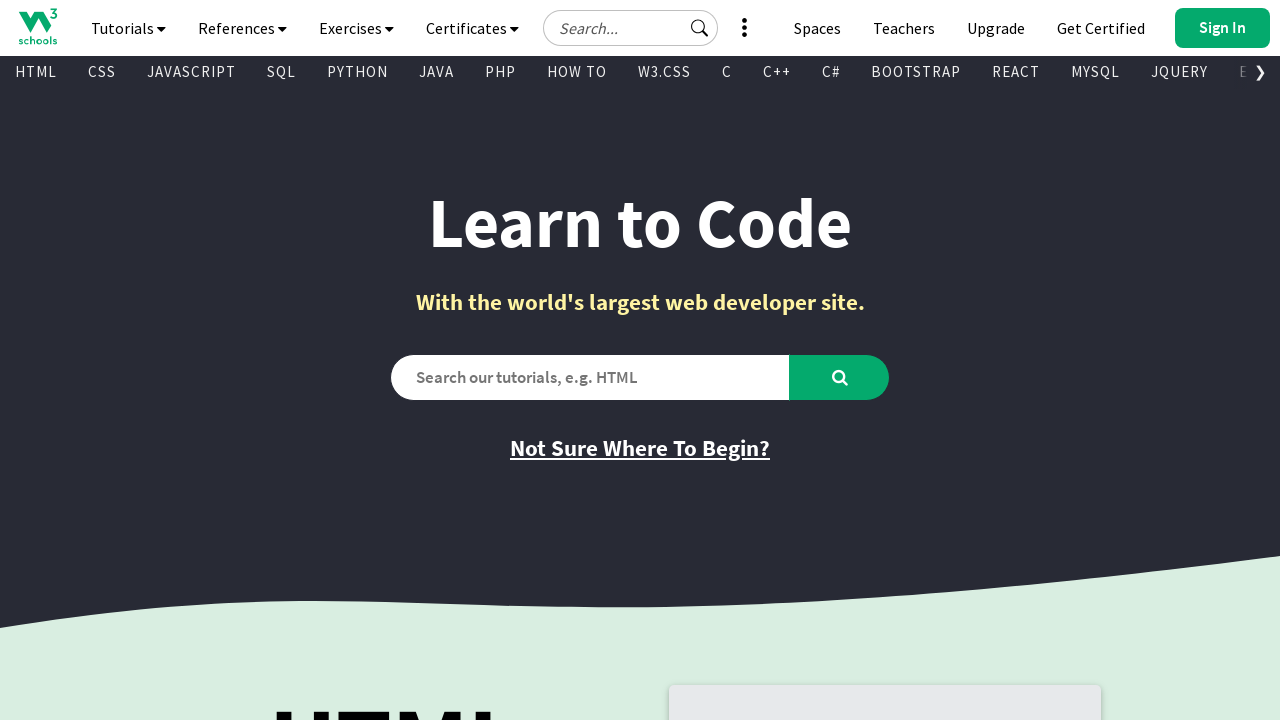

Retrieved inner text from visible link: 'Learn More'
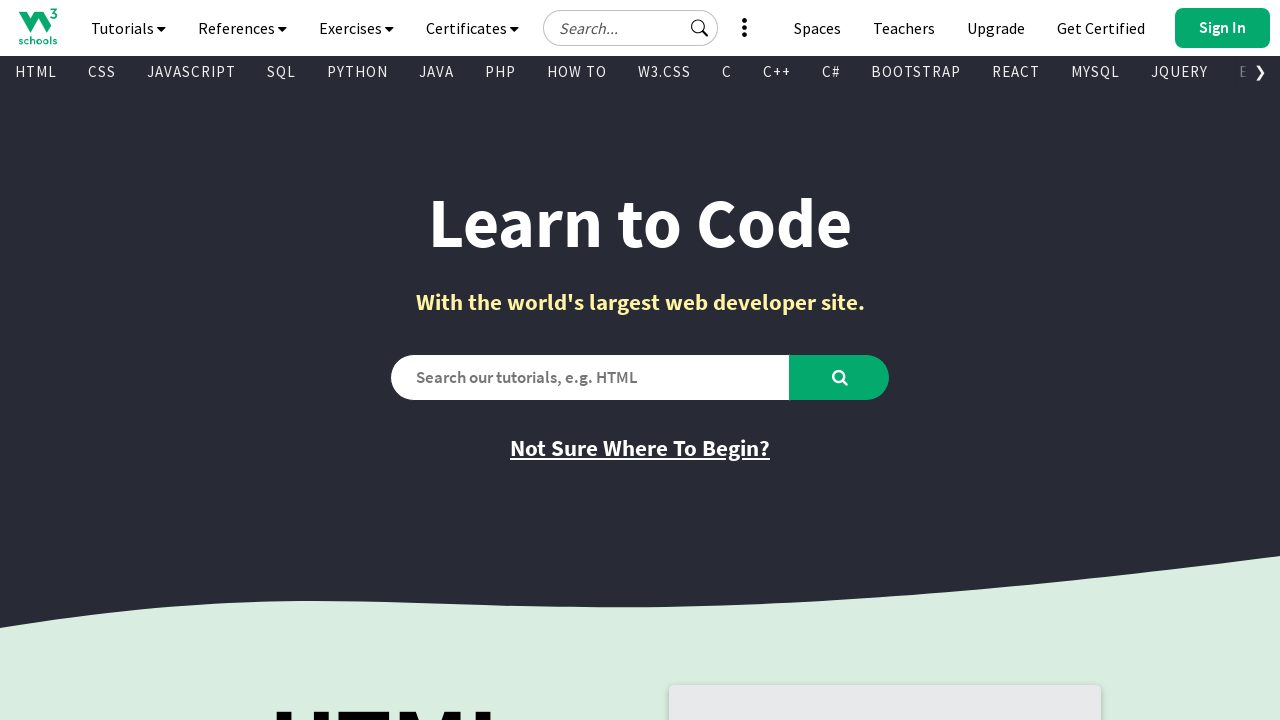

Retrieved href attribute from link: '/academy/index.php'
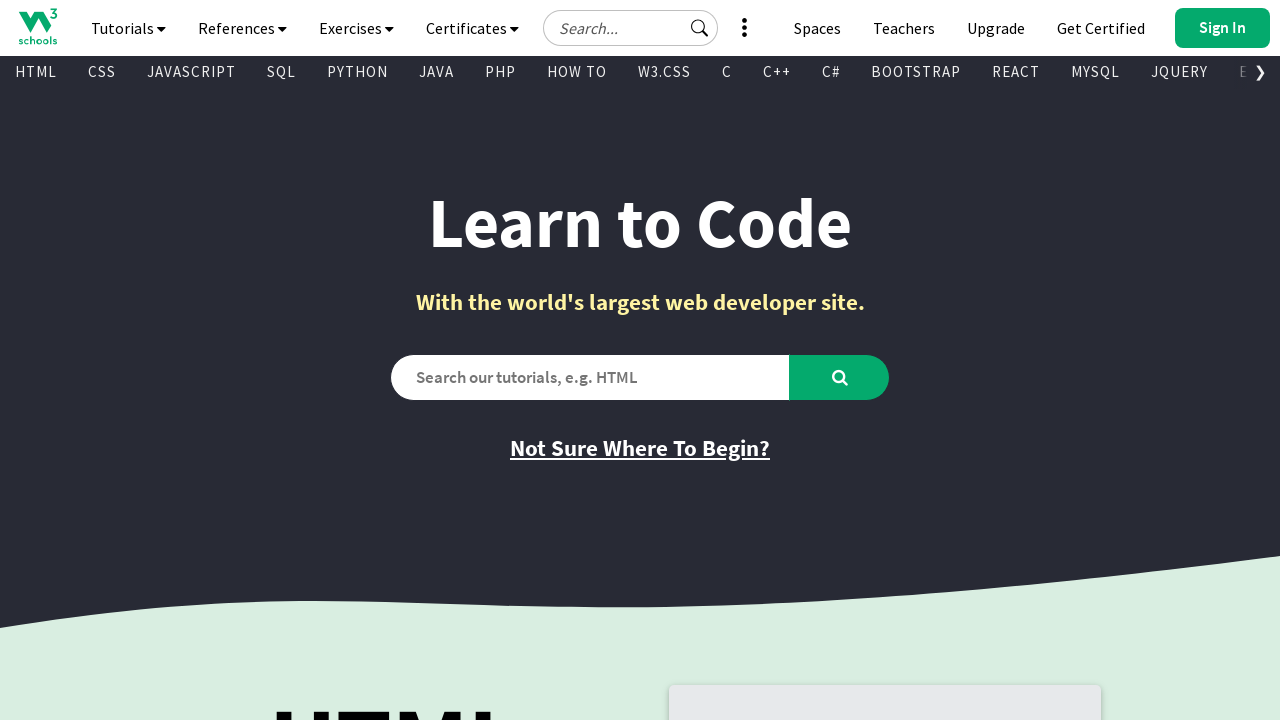

Retrieved inner text from visible link: ''
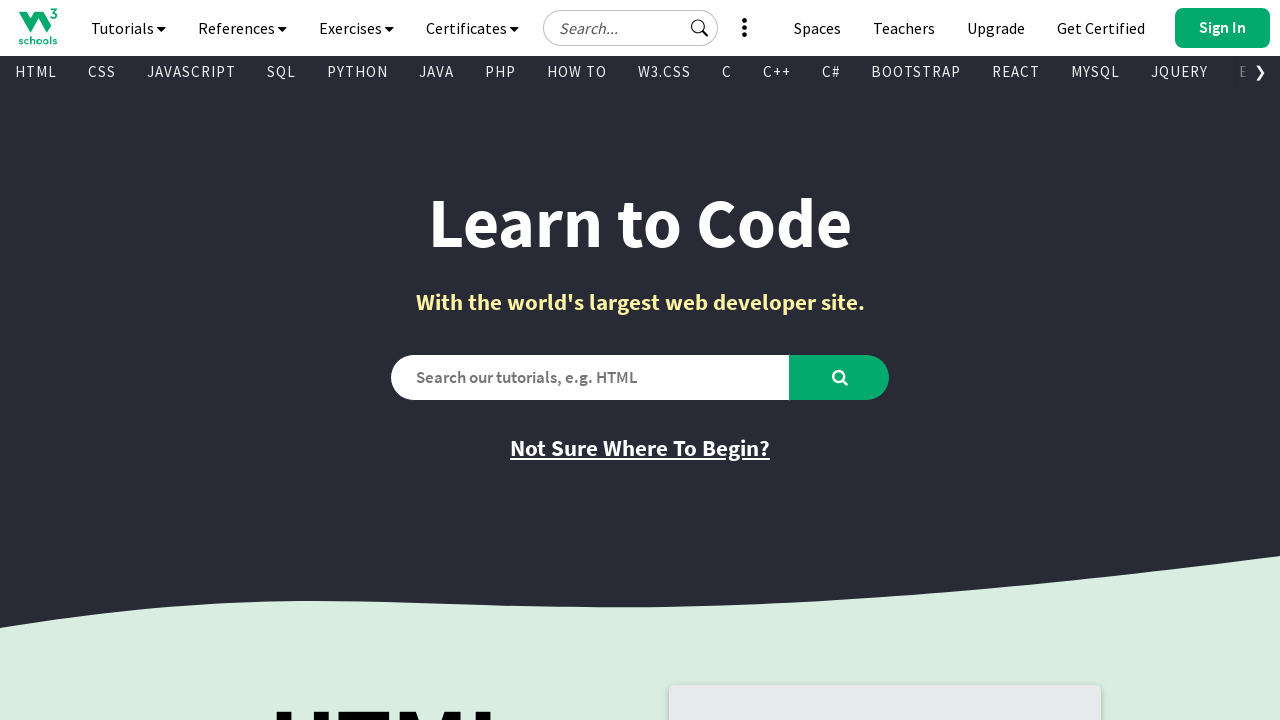

Retrieved href attribute from link: '/academy/index.php'
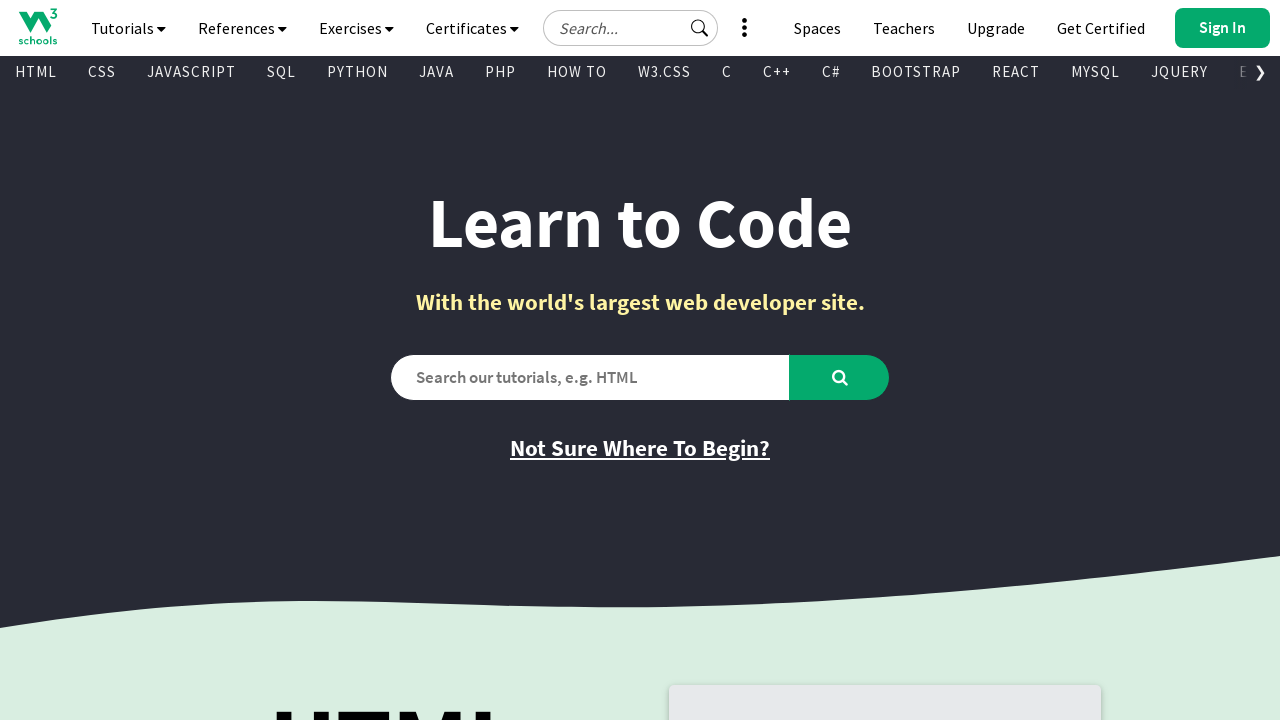

Retrieved inner text from visible link: ''
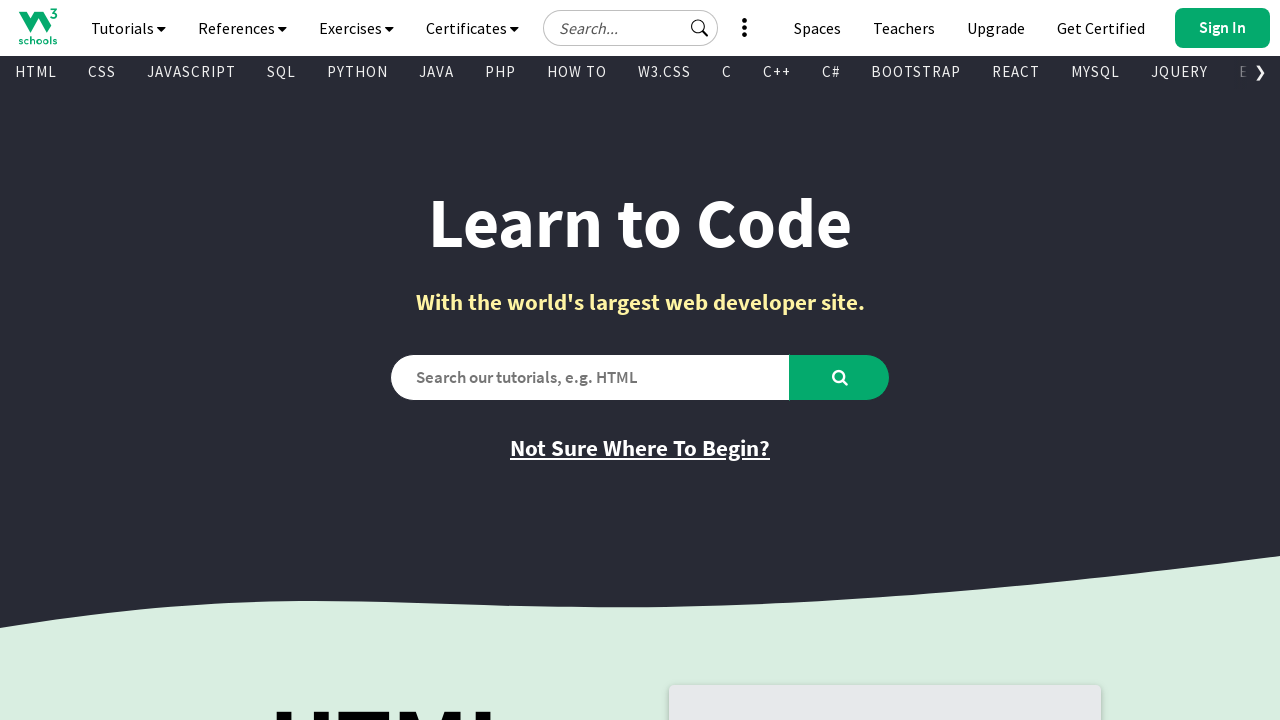

Retrieved href attribute from link: '/colors/colors_picker.asp'
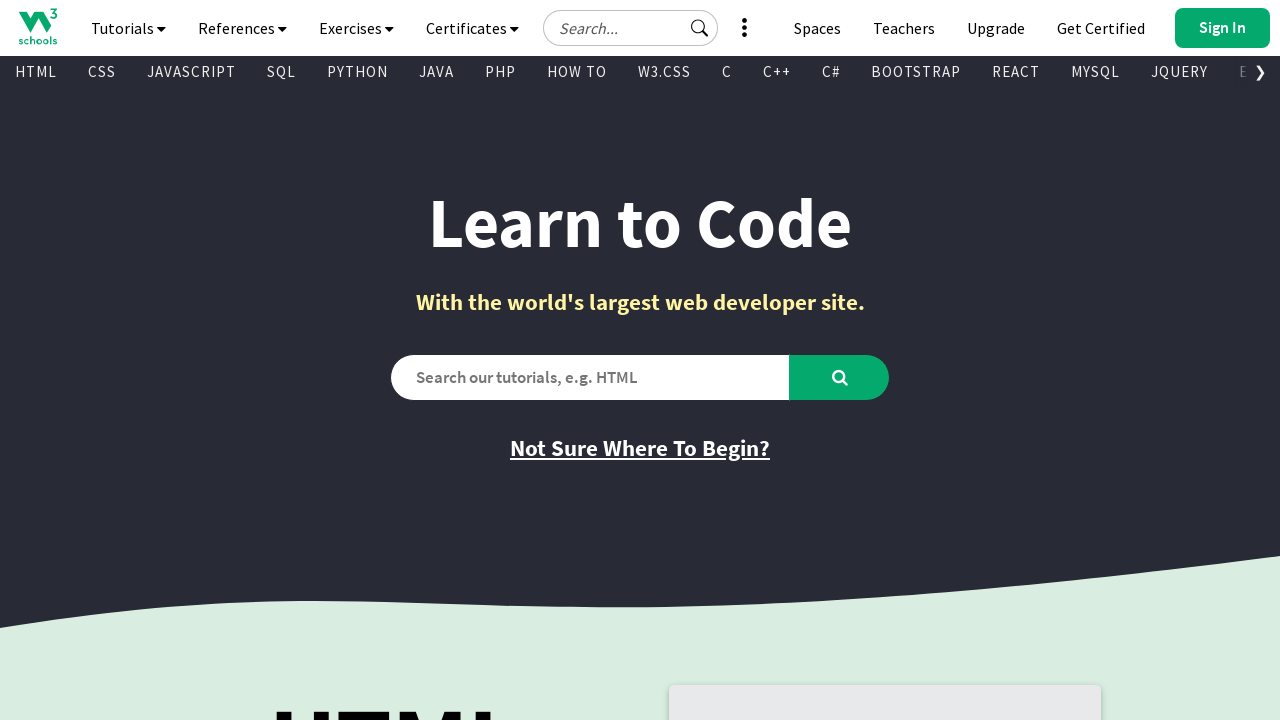

Retrieved inner text from visible link: 'Play Game'
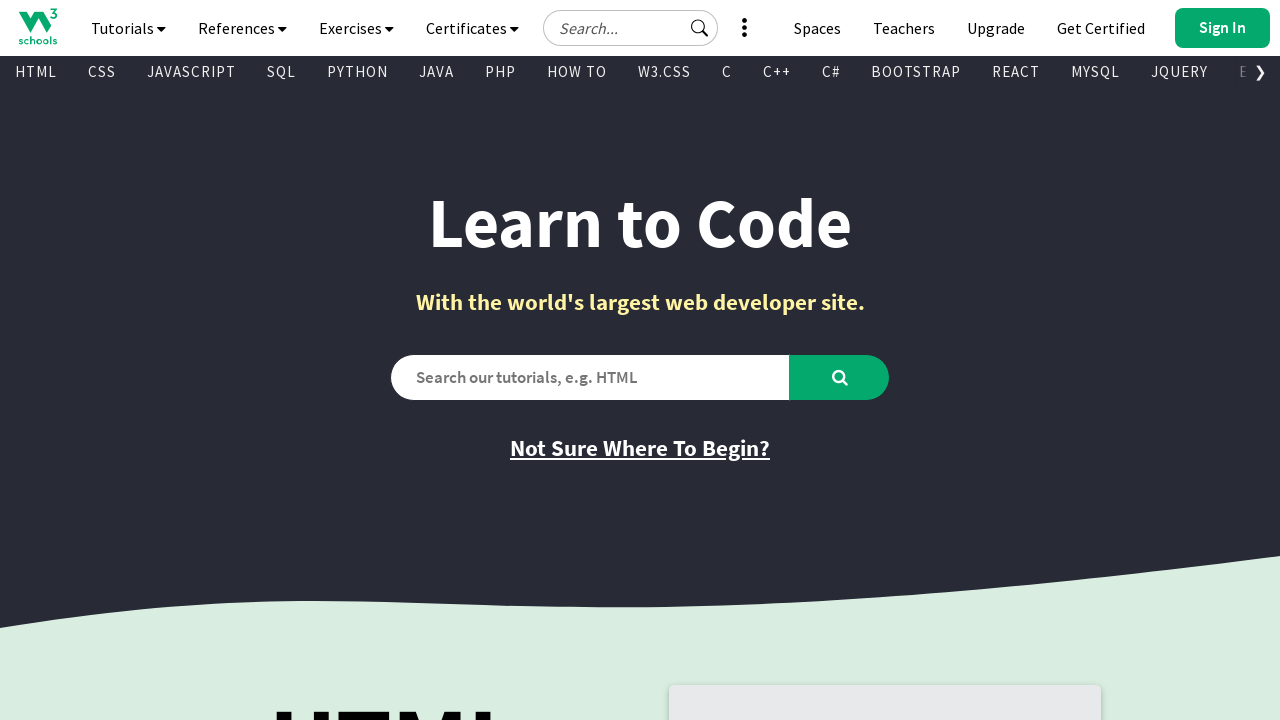

Retrieved href attribute from link: '/codegame/index.html'
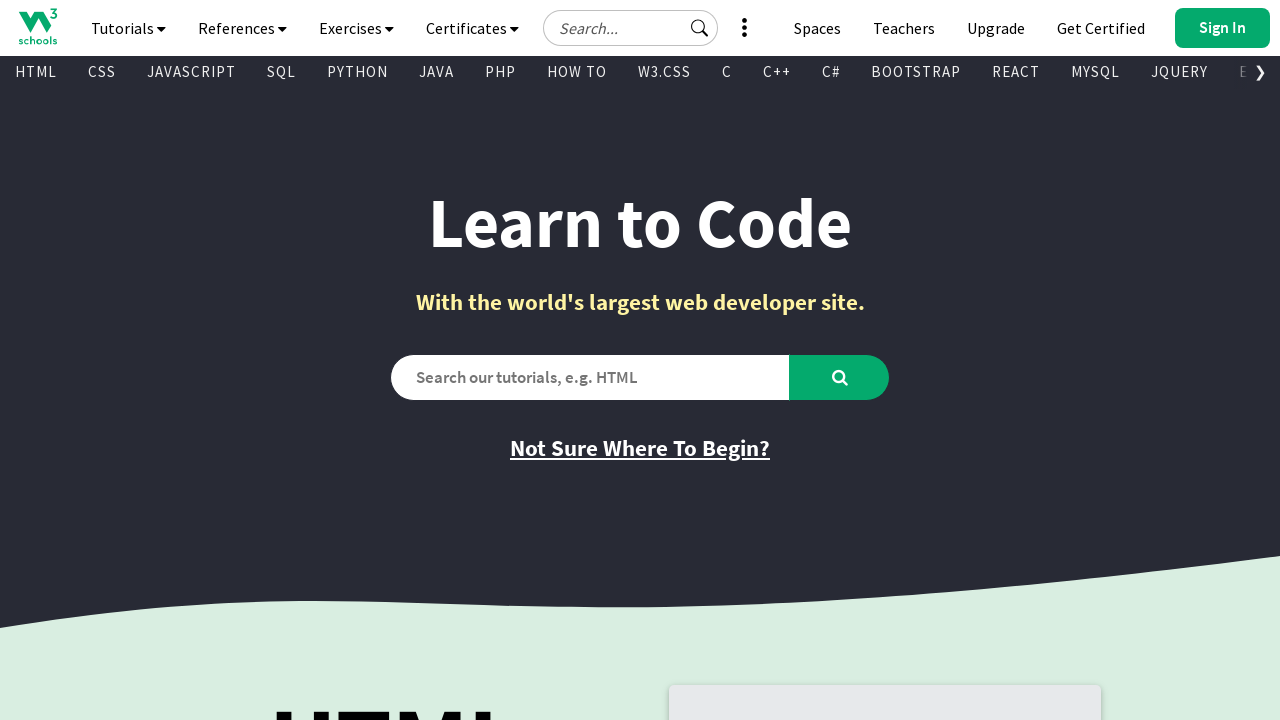

Retrieved inner text from visible link: 'Exercises'
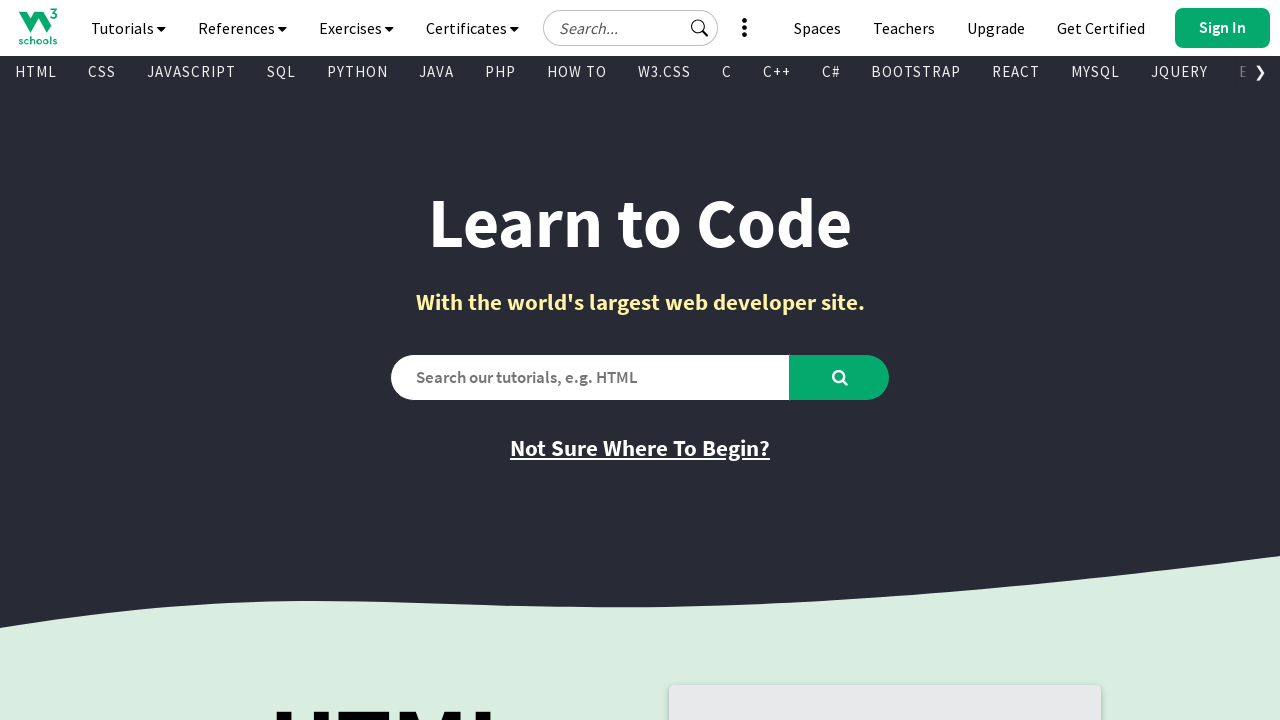

Retrieved href attribute from link: '/exercises/index.php'
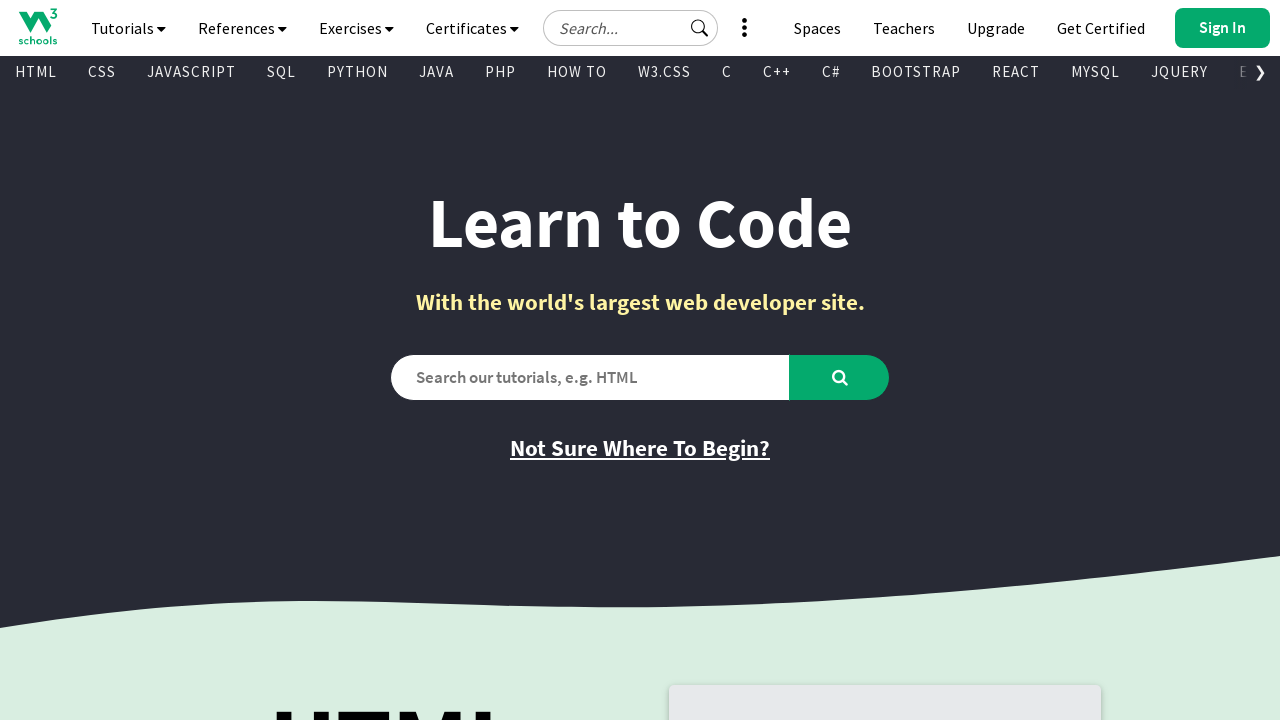

Retrieved inner text from visible link: 'Quizzes'
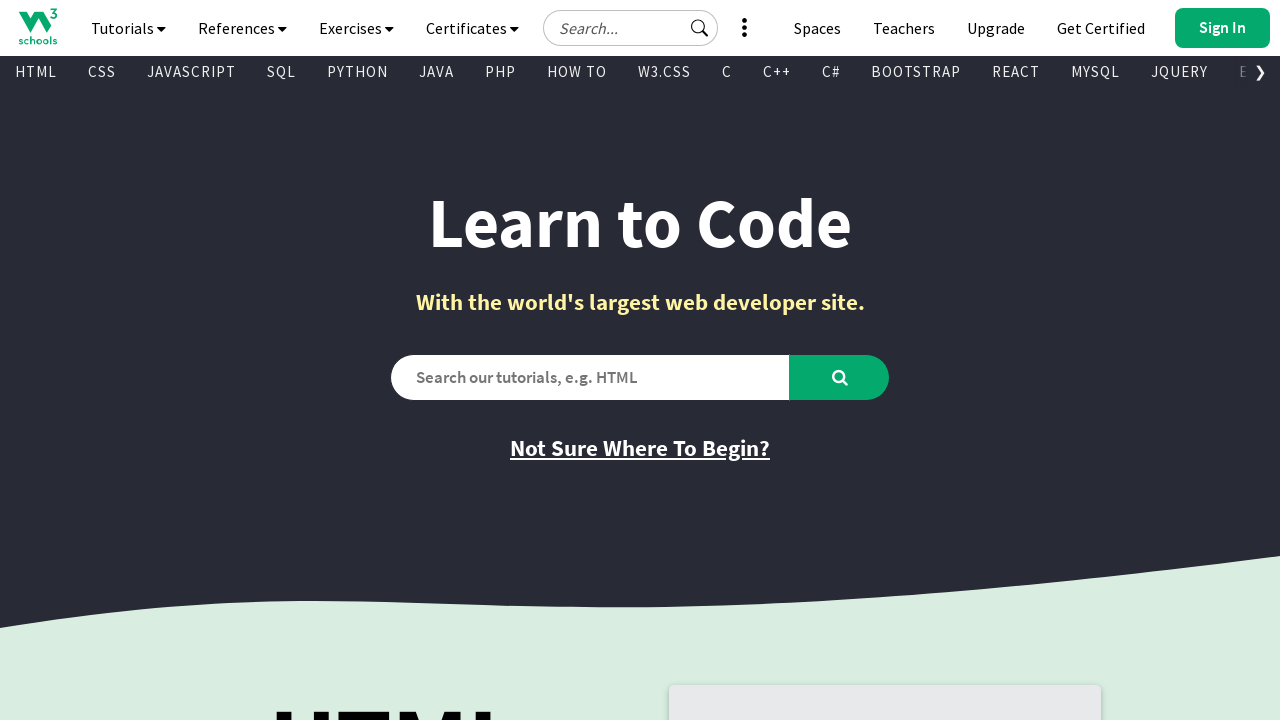

Retrieved href attribute from link: '/quiztest/default.asp'
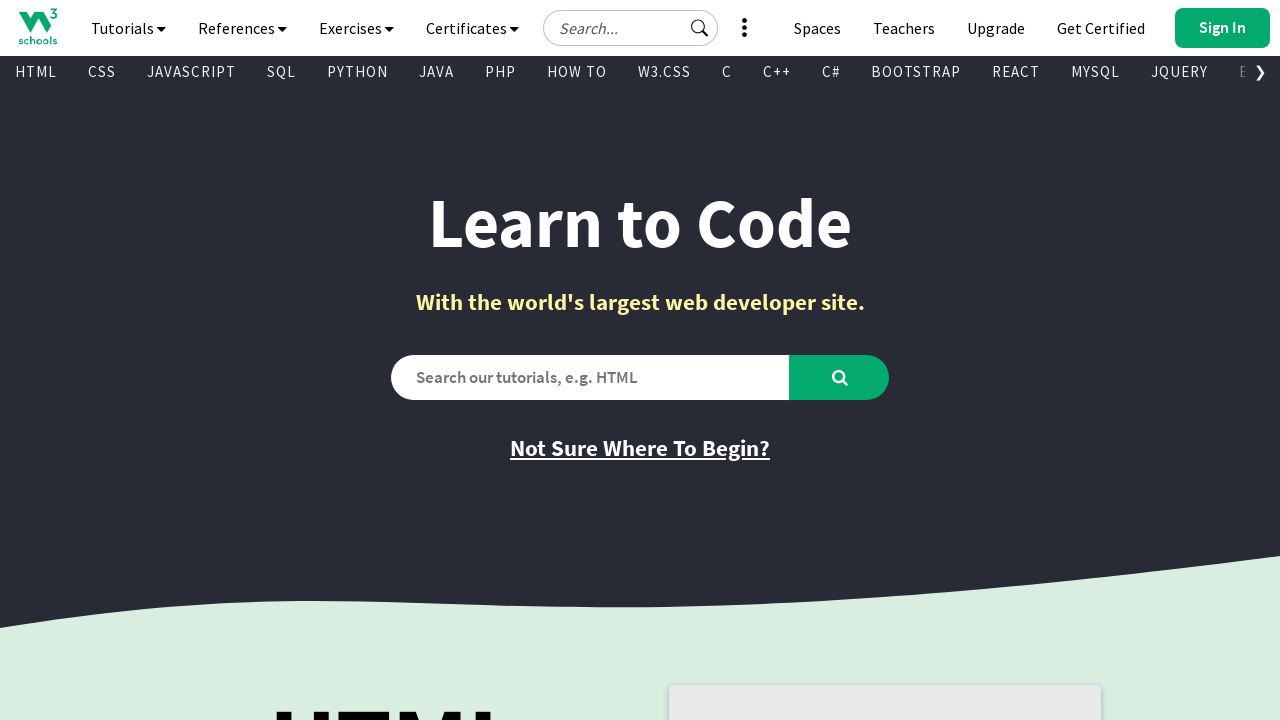

Retrieved inner text from visible link: ''
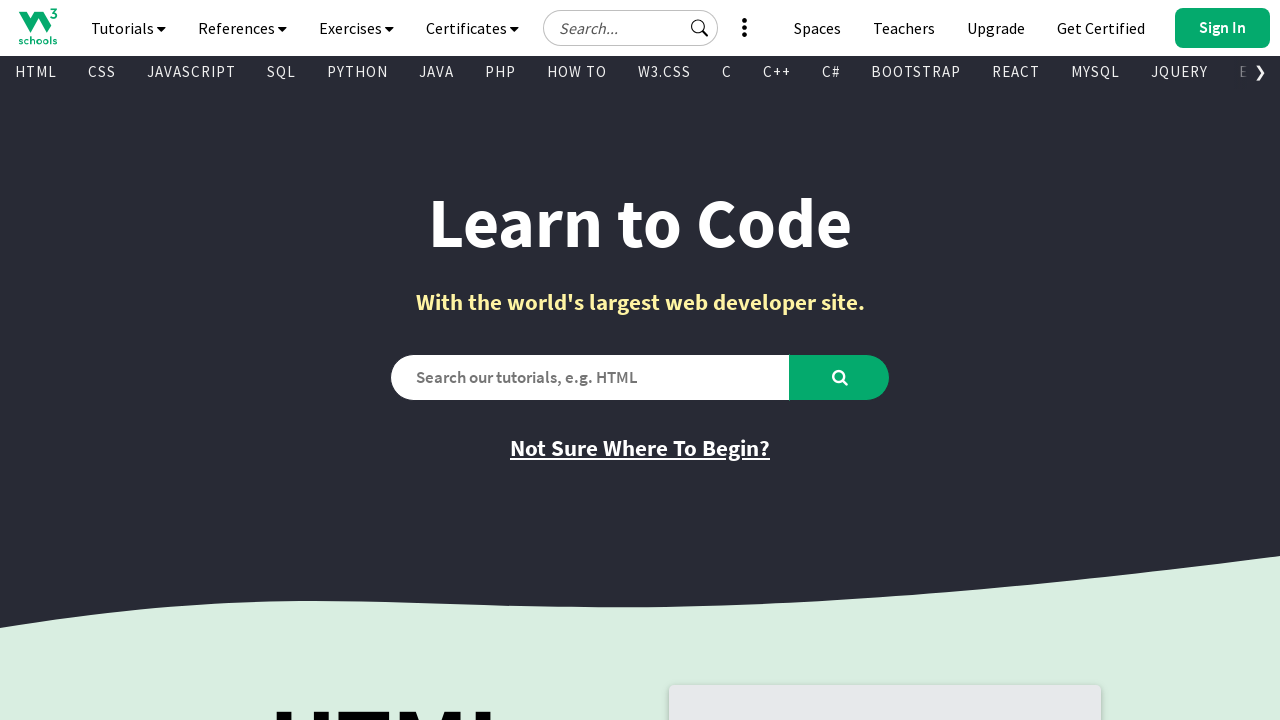

Retrieved href attribute from link: '/w3css/w3css_templates.asp'
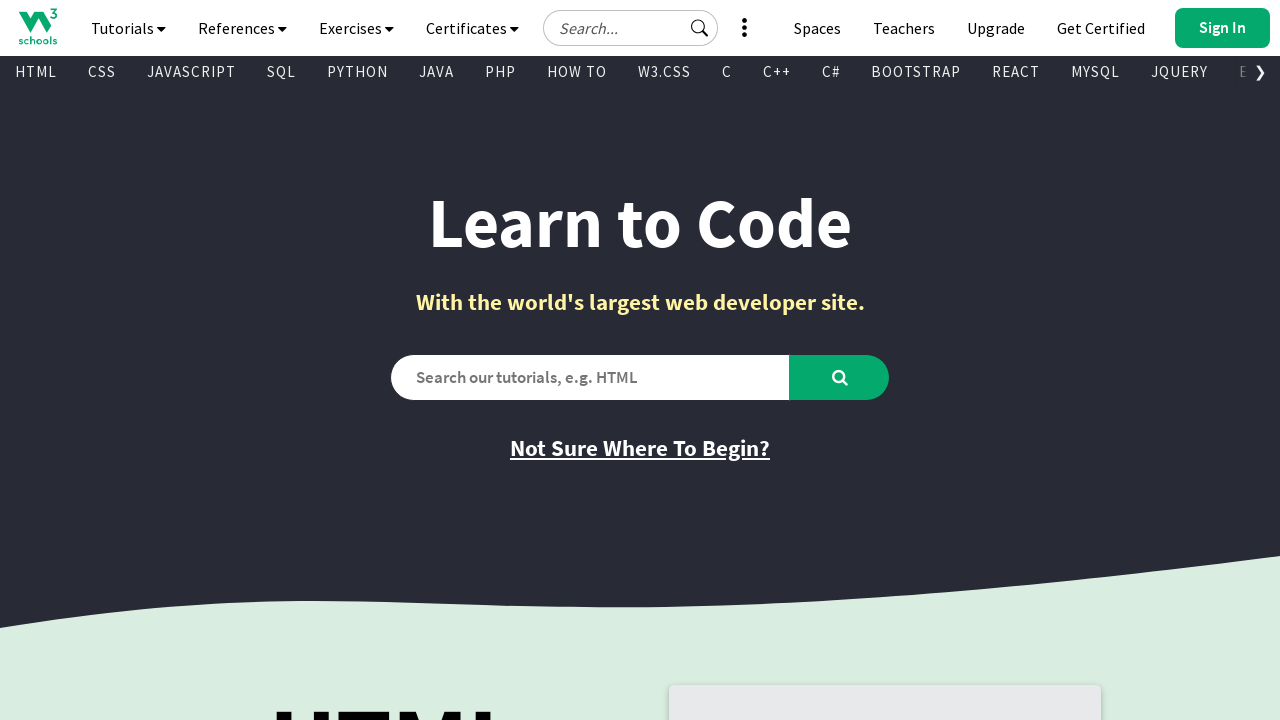

Retrieved inner text from visible link: 'Browse Templates'
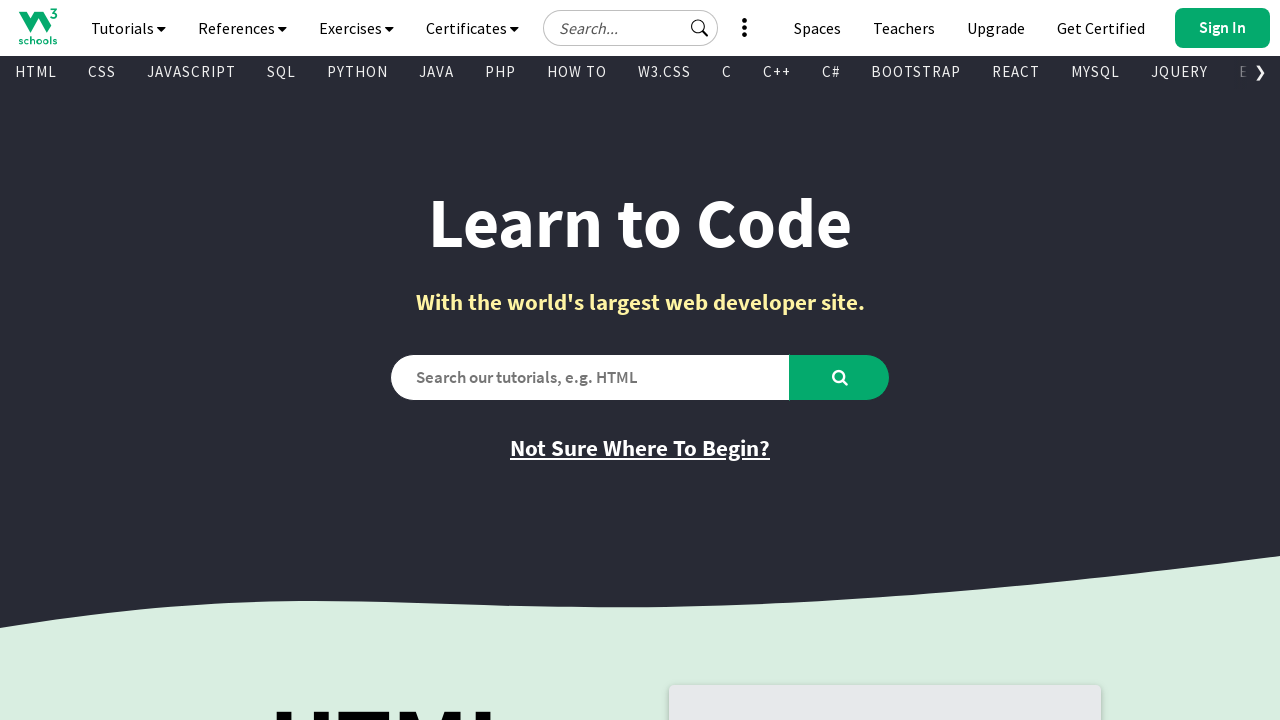

Retrieved href attribute from link: '/w3css/w3css_templates.asp'
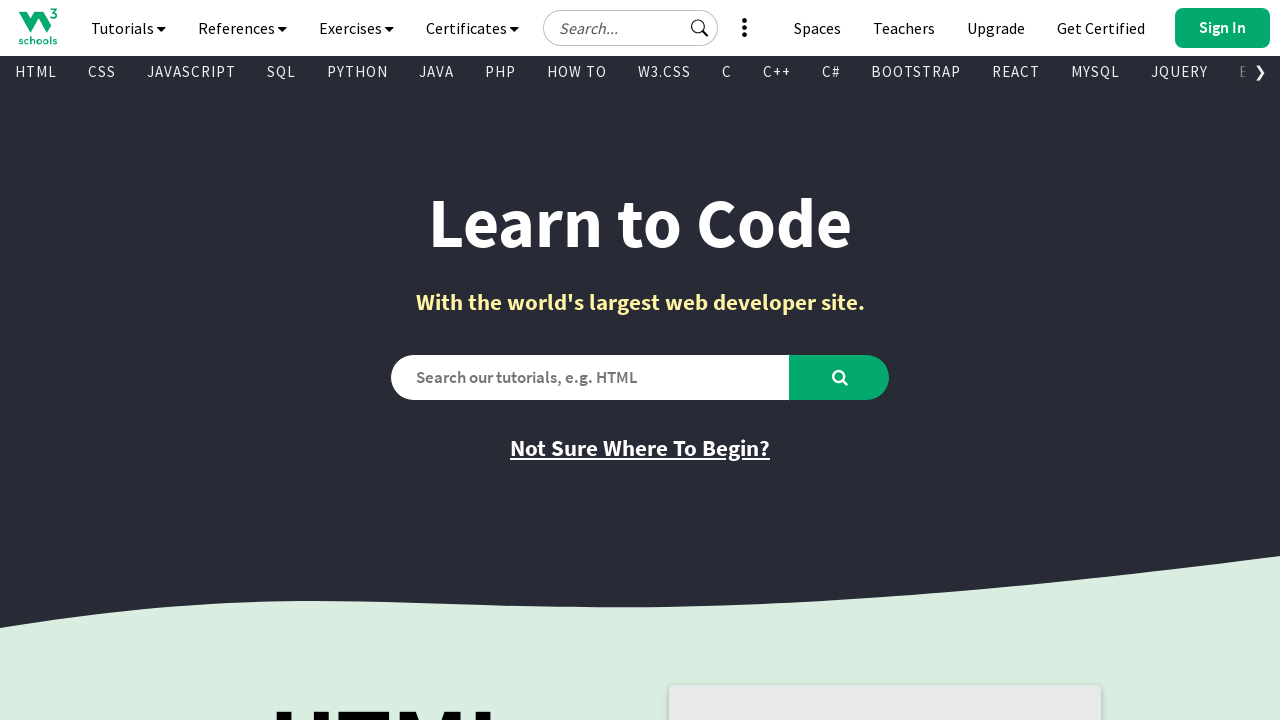

Retrieved inner text from visible link: 'Get started'
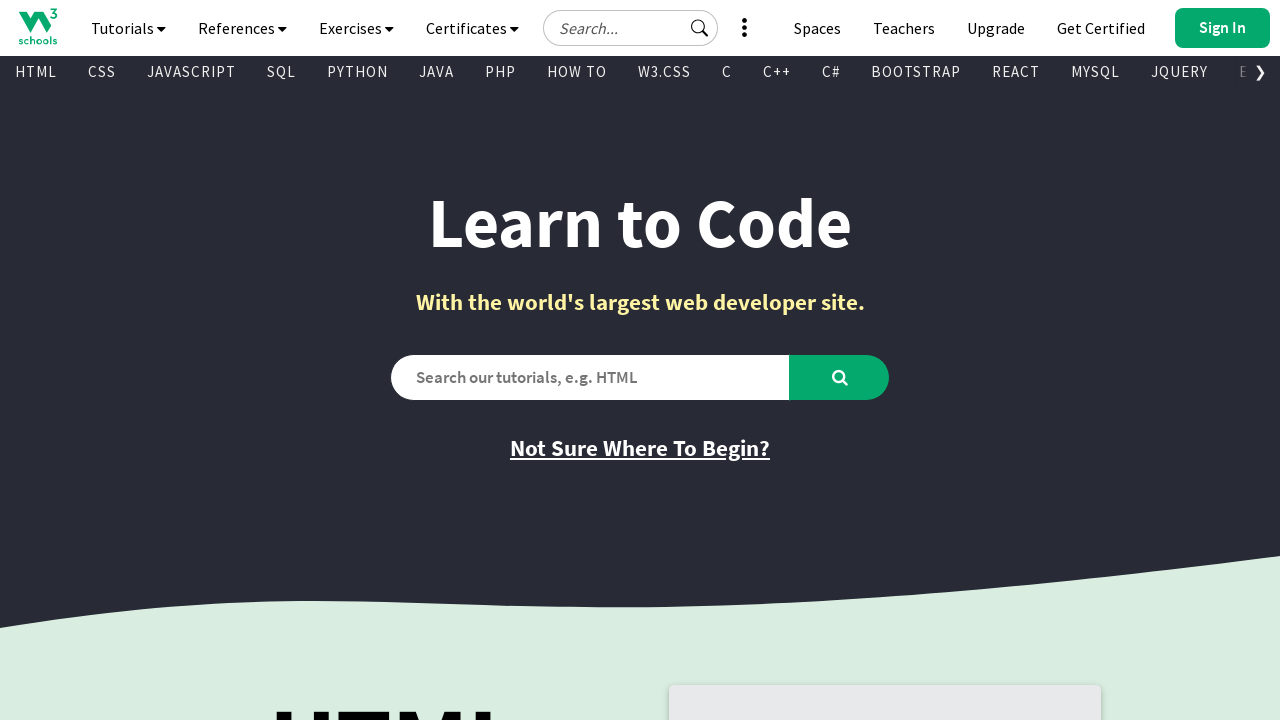

Retrieved href attribute from link: 'https://campus.w3schools.com/collections/course-catalog'
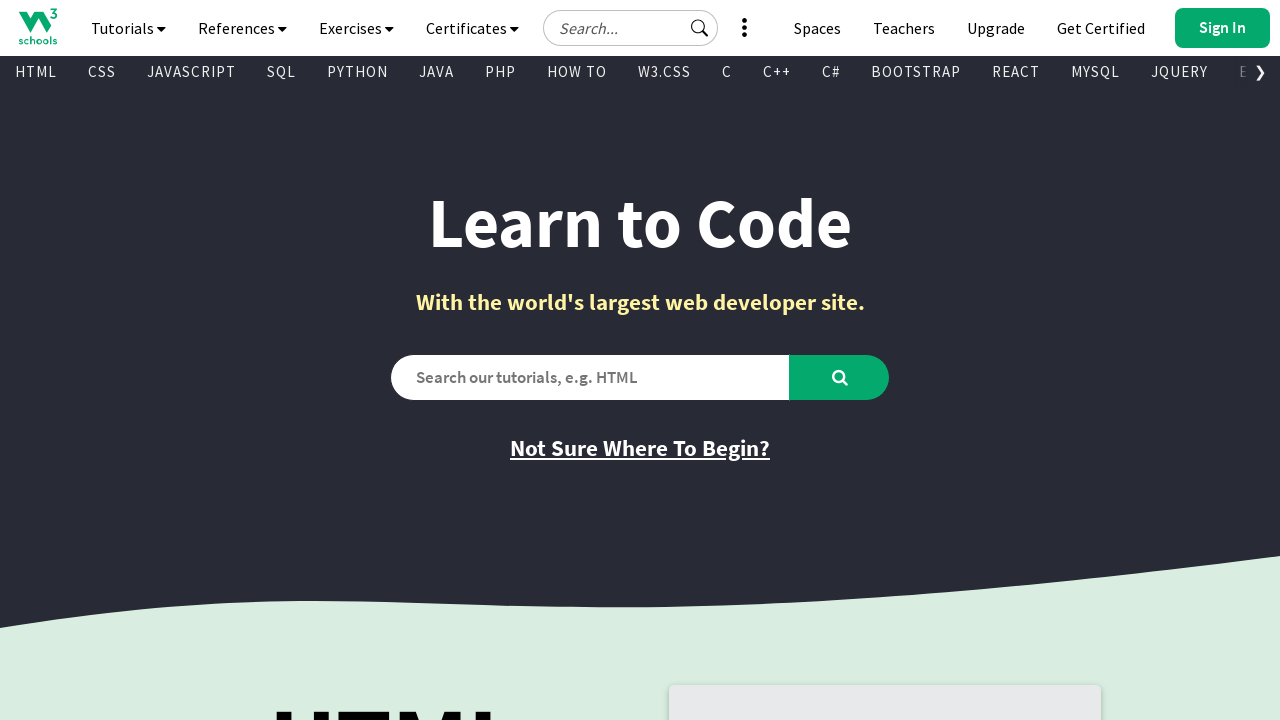

Retrieved inner text from visible link: 'Learn How To'
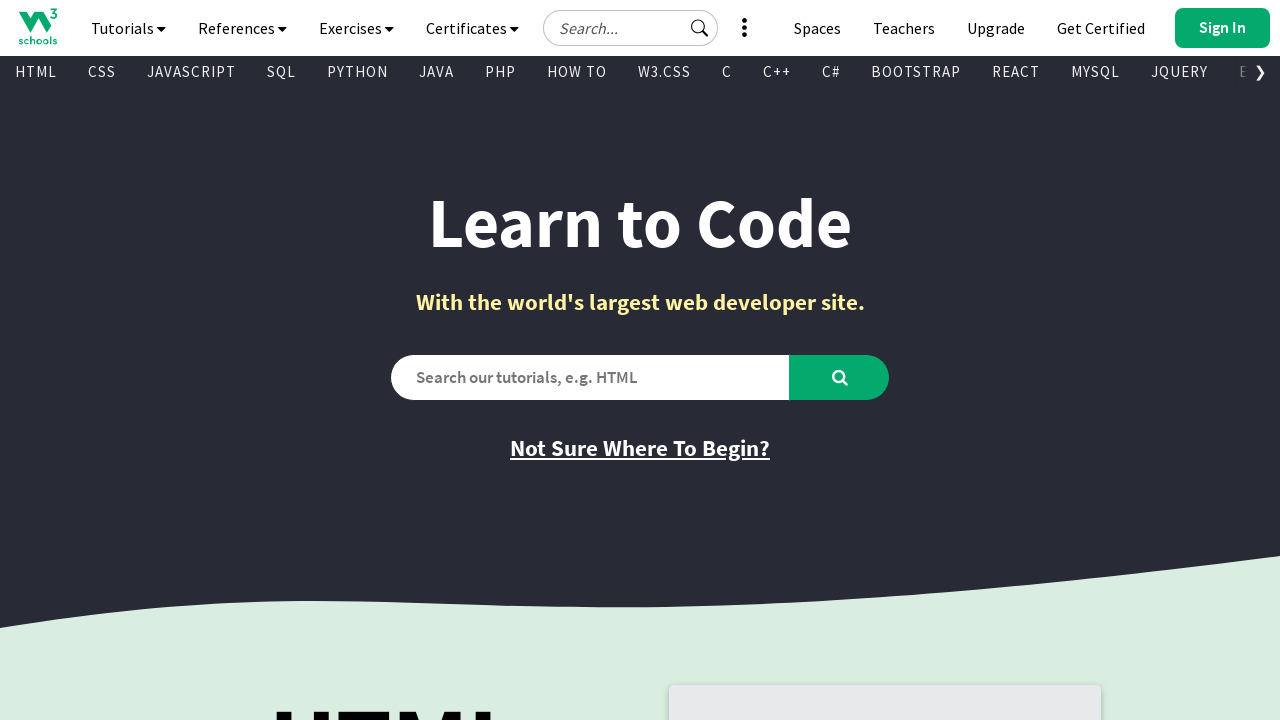

Retrieved href attribute from link: '/howto/default.asp'
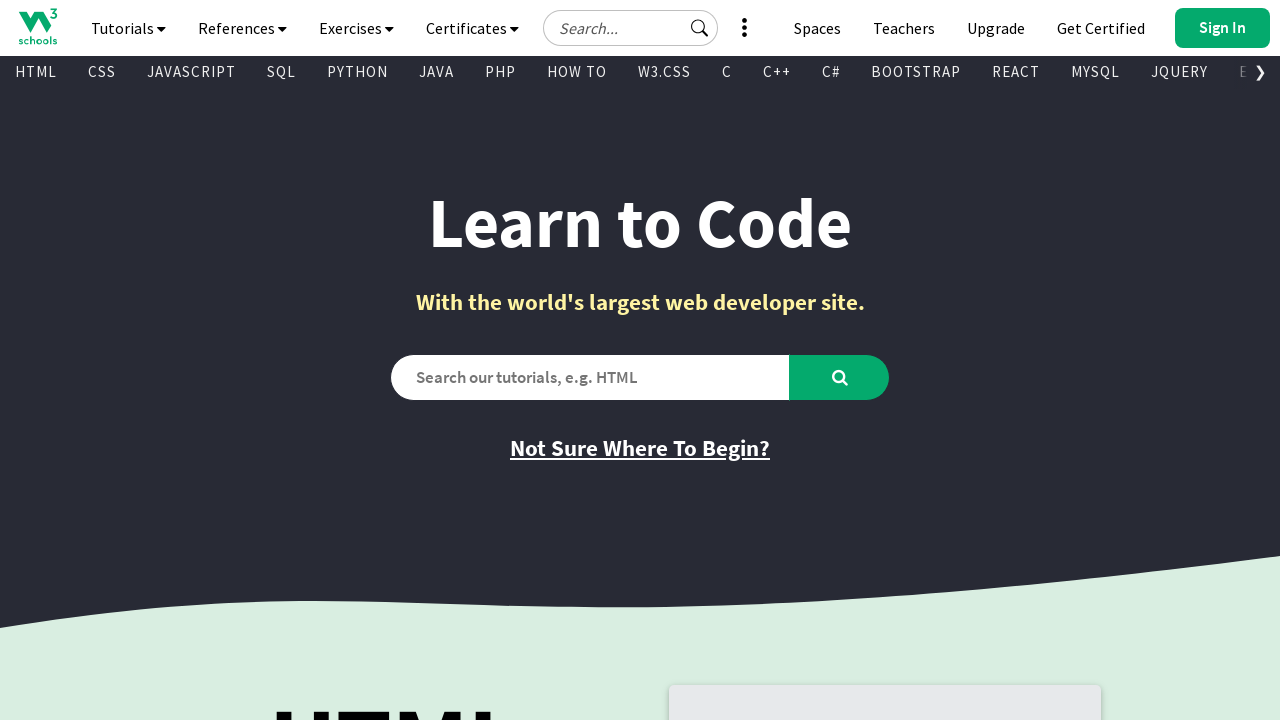

Retrieved inner text from visible link: ''
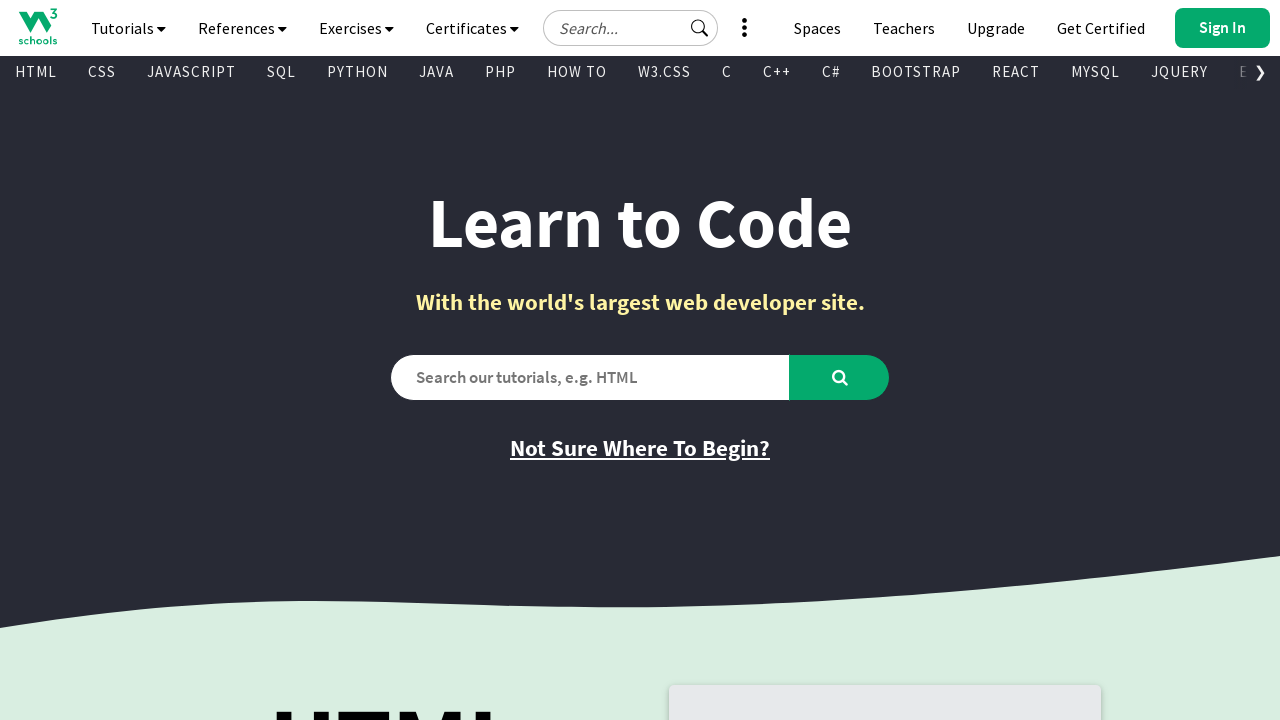

Retrieved href attribute from link: '//www.w3schools.com'
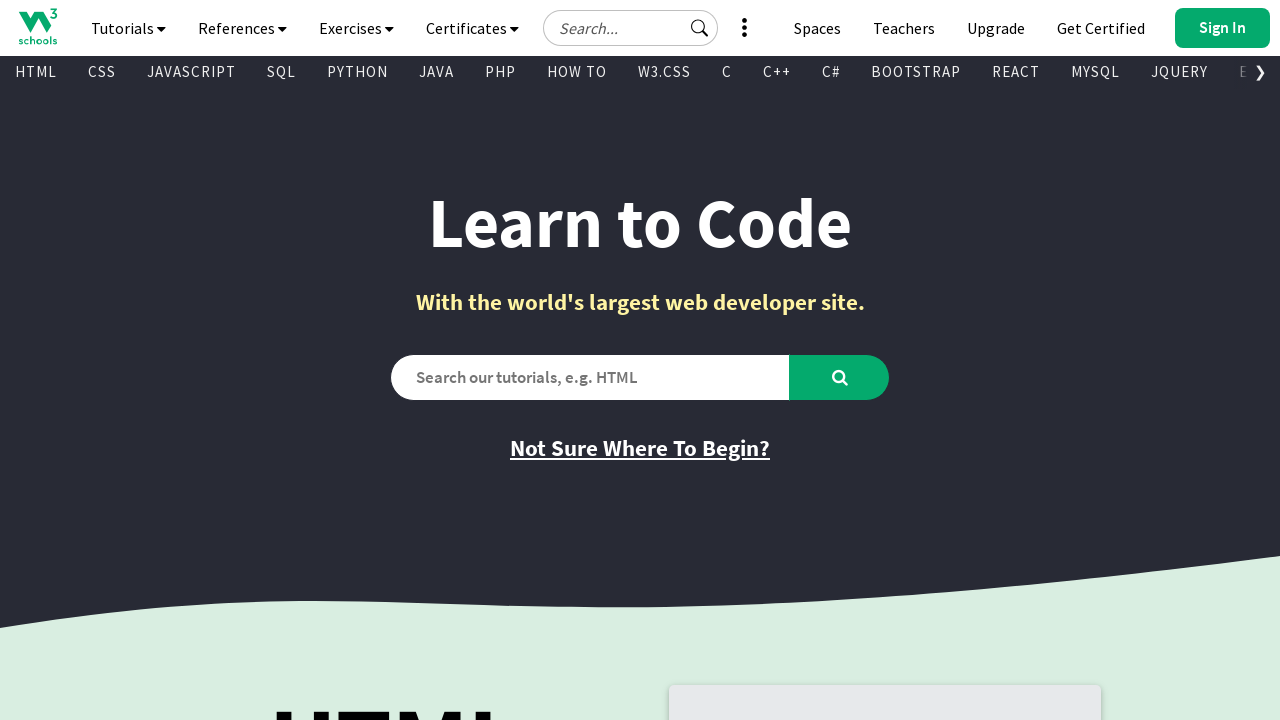

Retrieved inner text from visible link: 'PLUS'
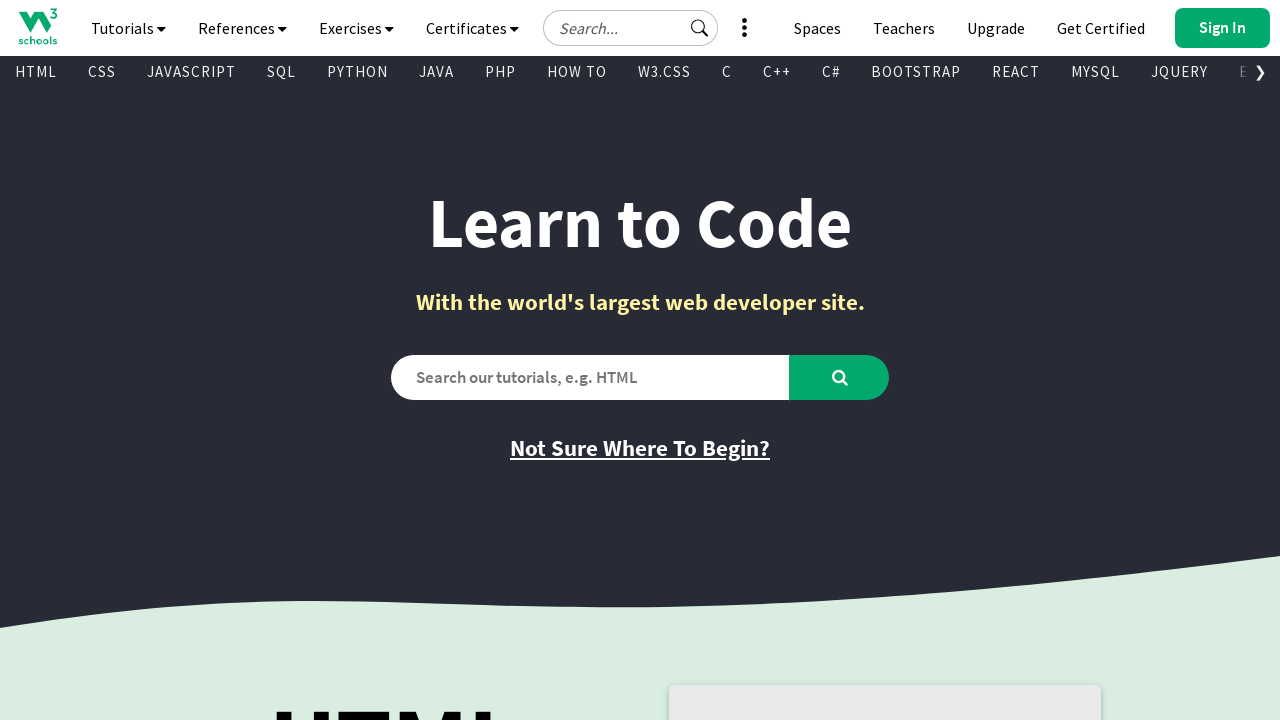

Retrieved href attribute from link: 'https://order.w3schools.com/plans'
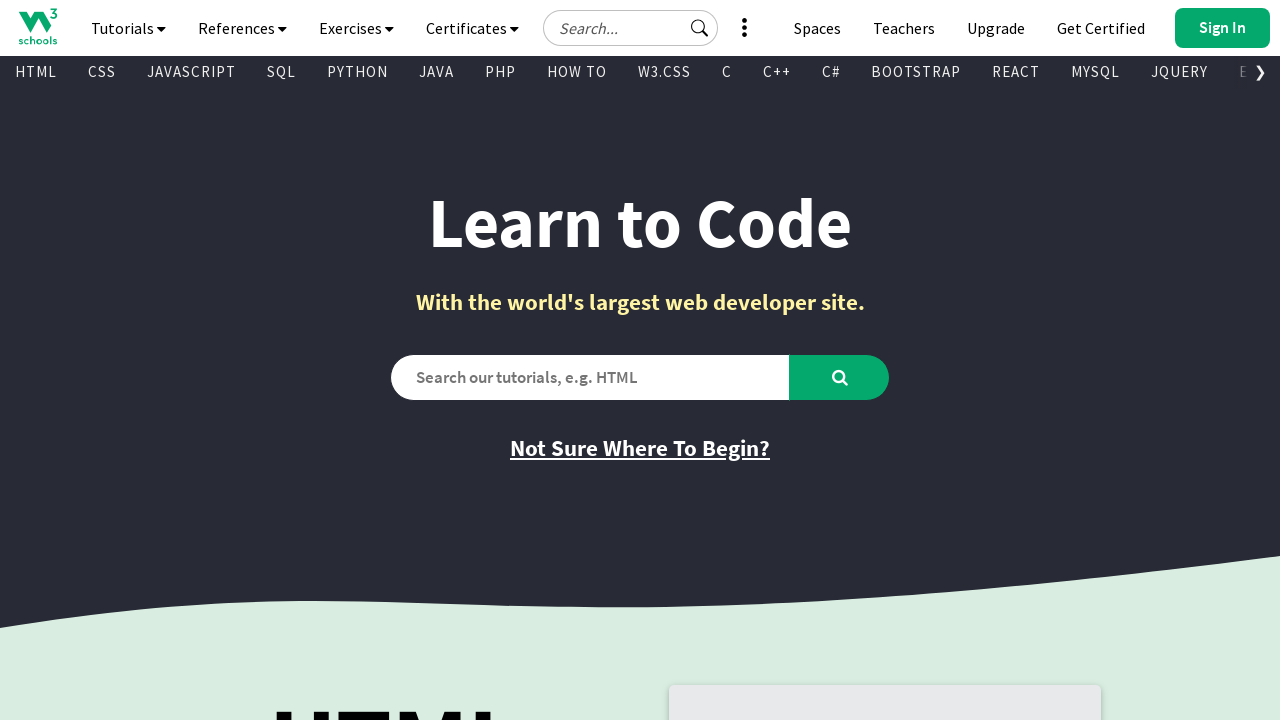

Retrieved inner text from visible link: 'SPACES'
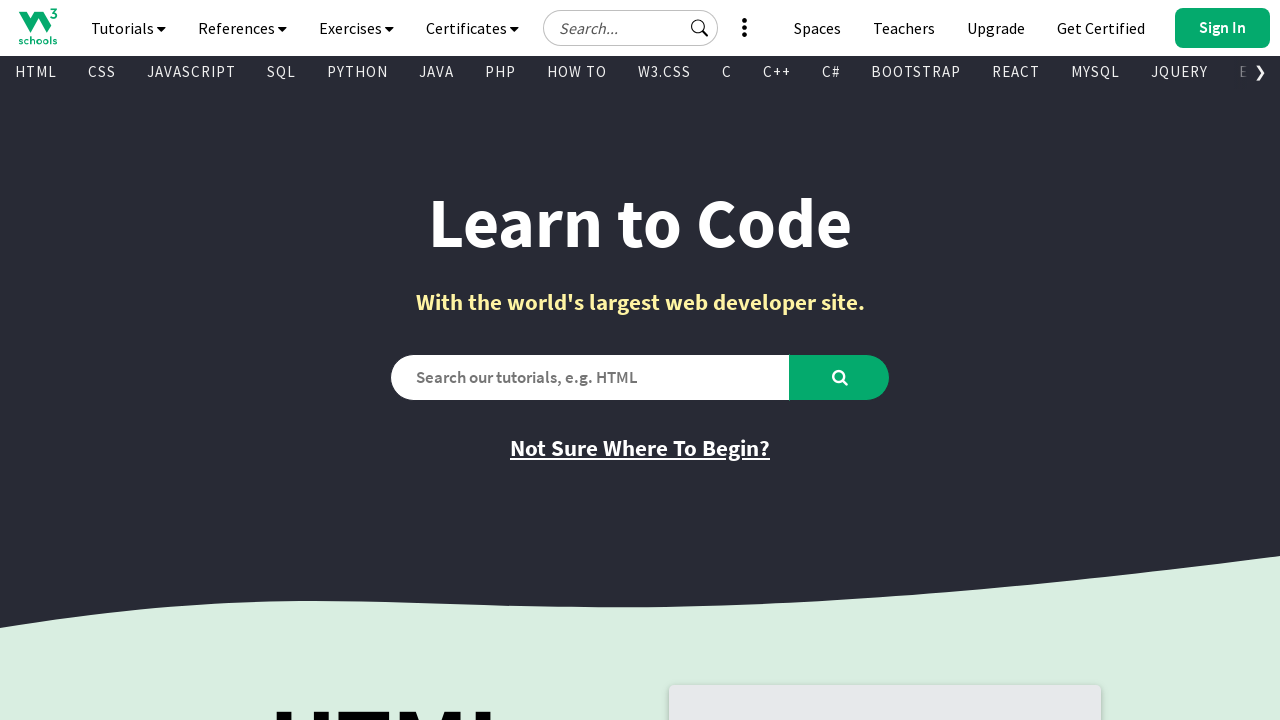

Retrieved href attribute from link: '/spaces/index.php'
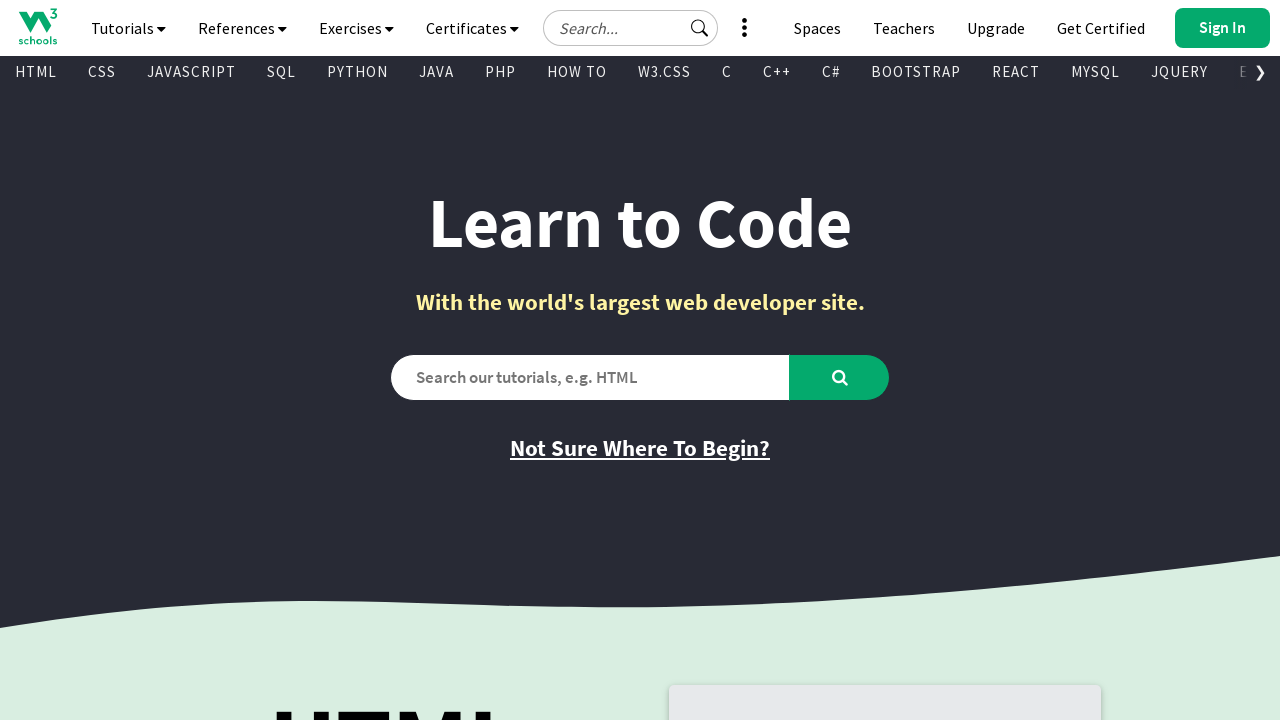

Retrieved inner text from visible link: 'GET CERTIFIED'
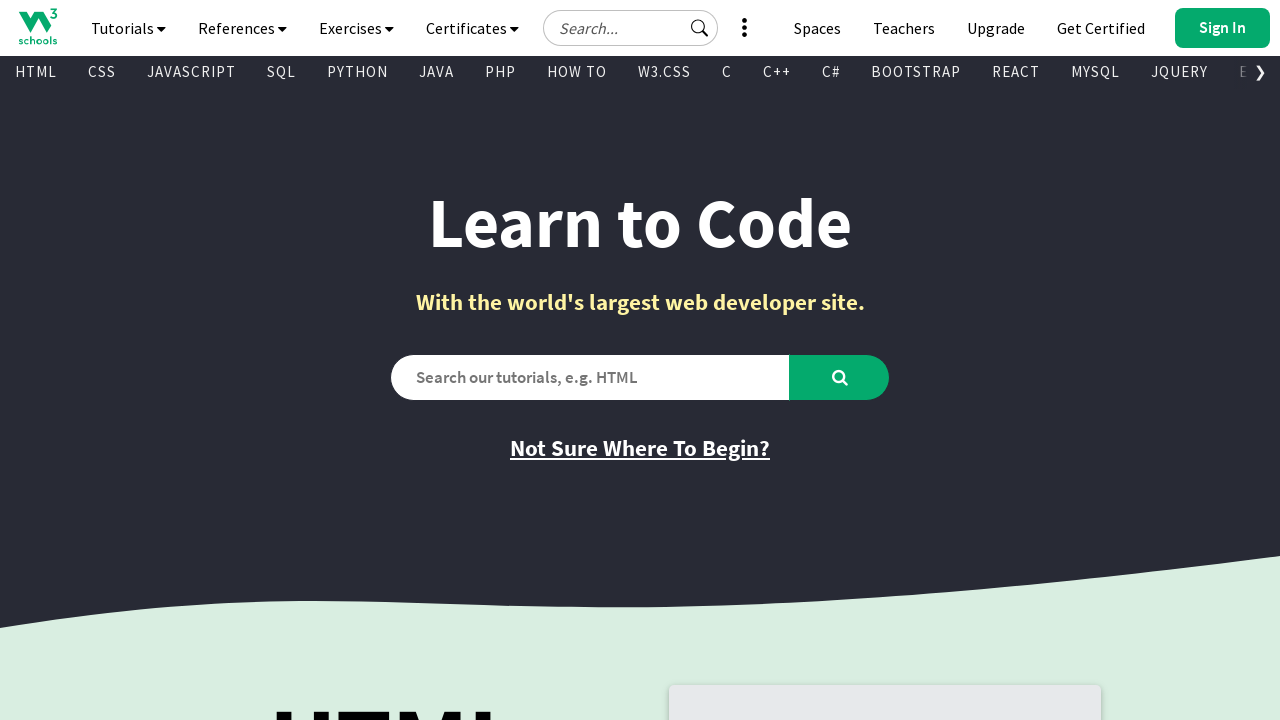

Retrieved href attribute from link: 'https://campus.w3schools.com/collections/certifications'
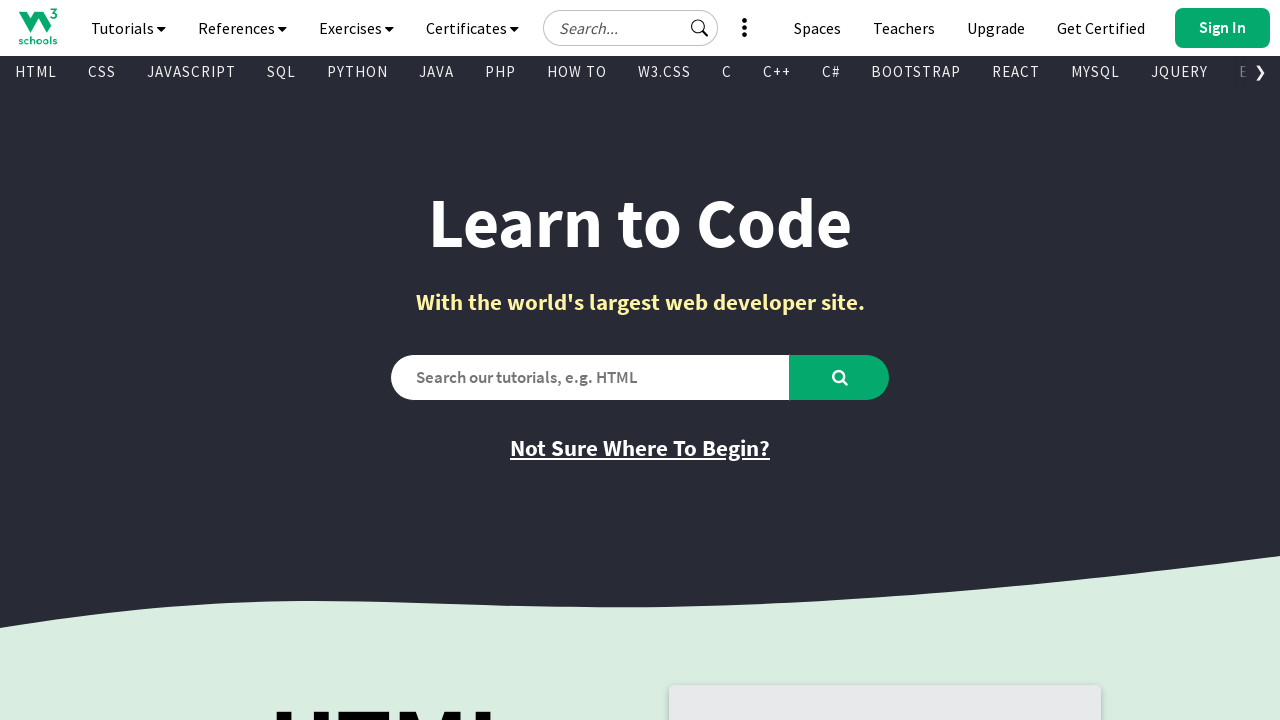

Retrieved inner text from visible link: 'FOR TEACHERS'
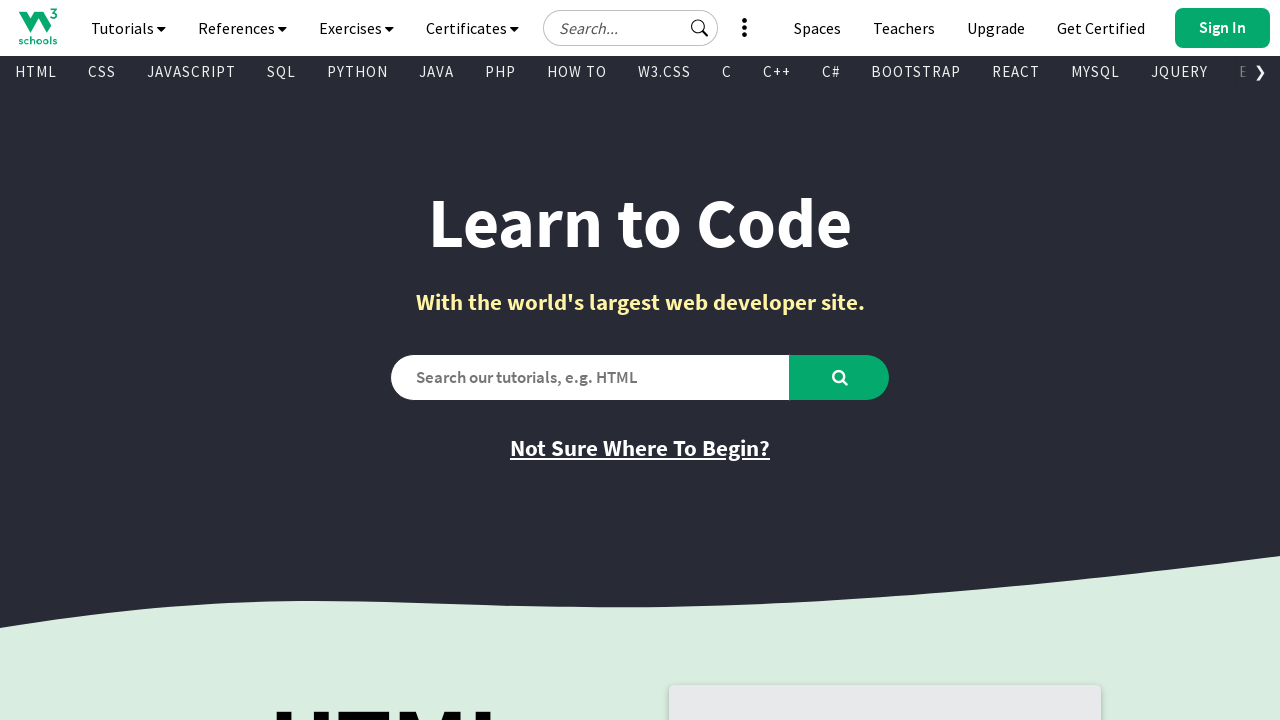

Retrieved href attribute from link: '/academy/index.php'
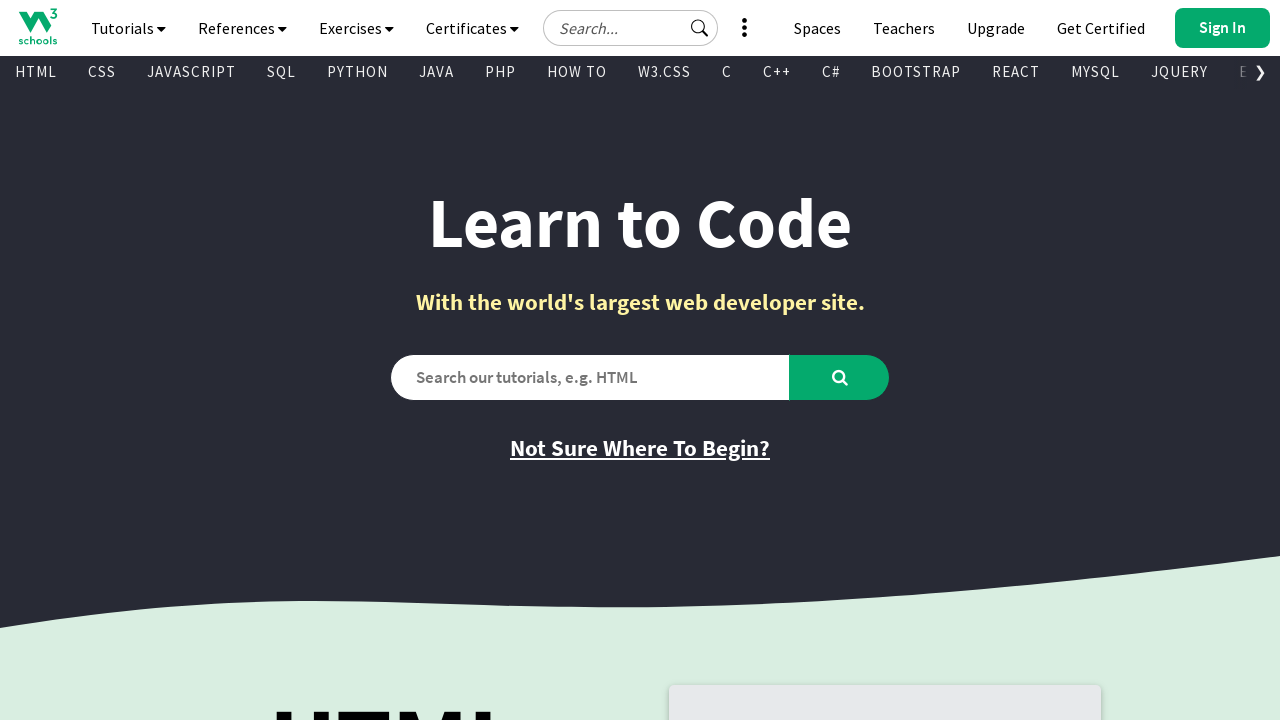

Retrieved inner text from visible link: 'BOOTCAMPS'
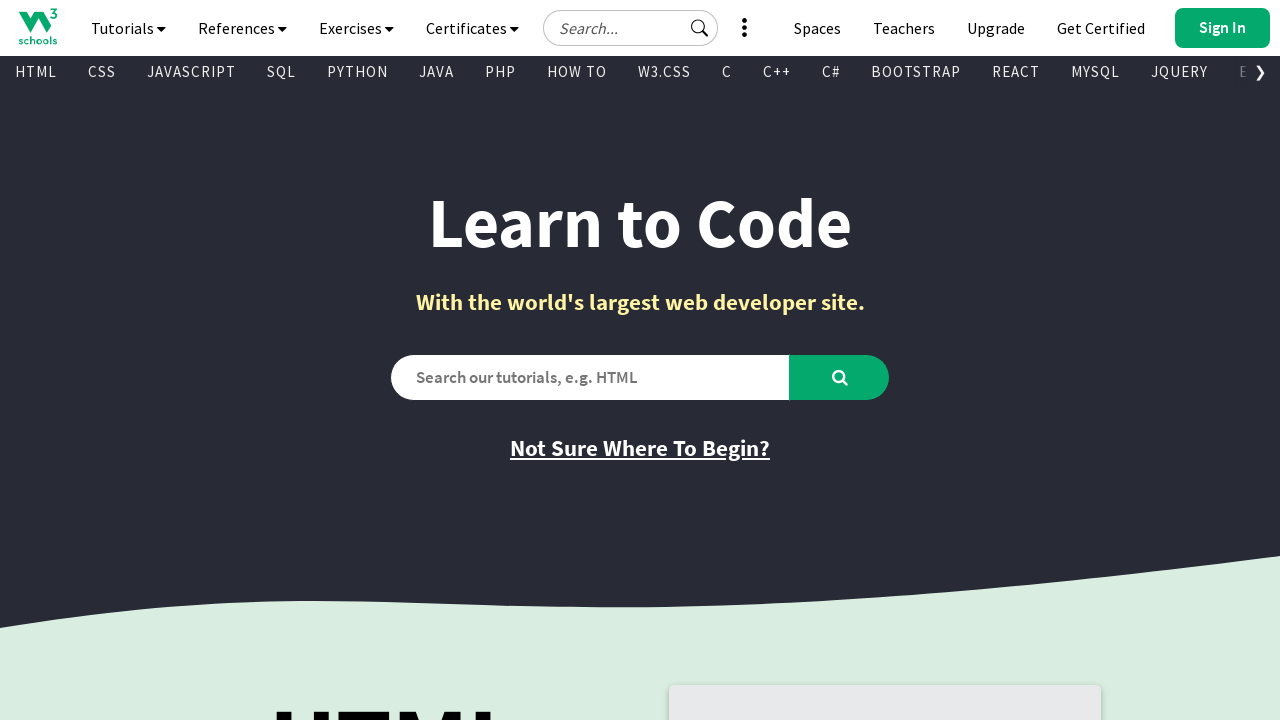

Retrieved href attribute from link: '/bootcamp/index.php'
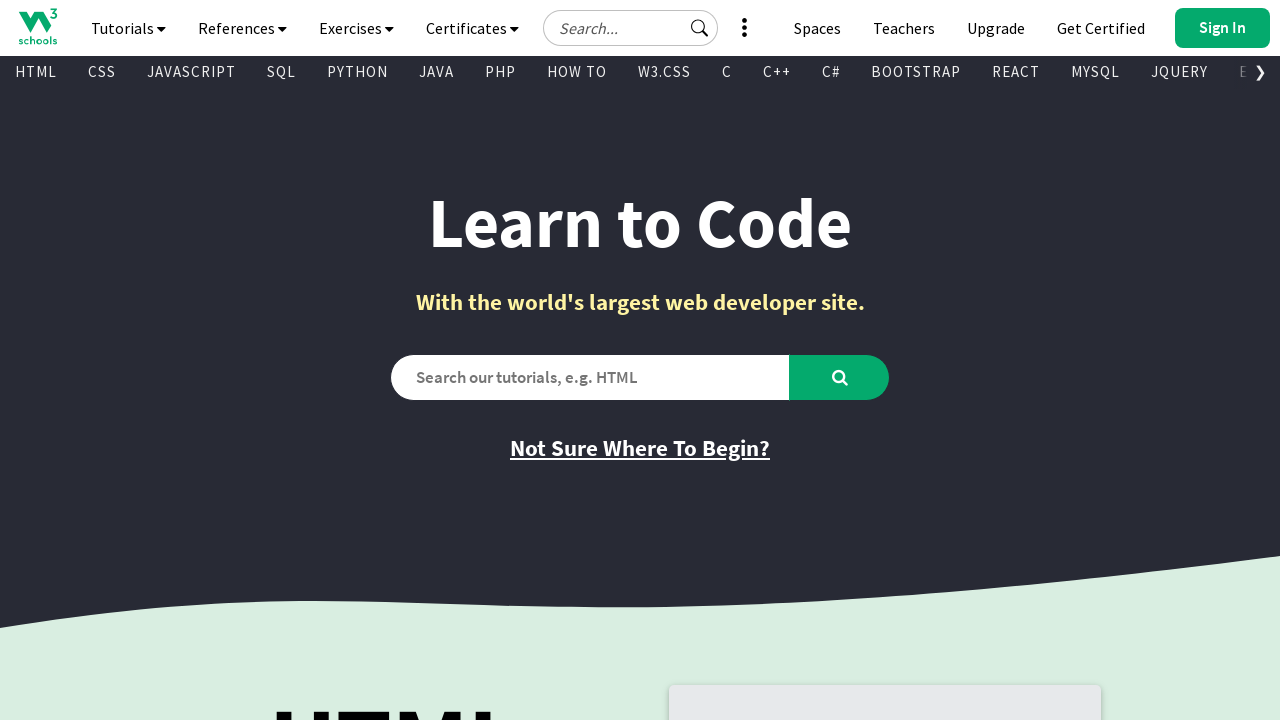

Retrieved inner text from visible link: 'CONTACT US'
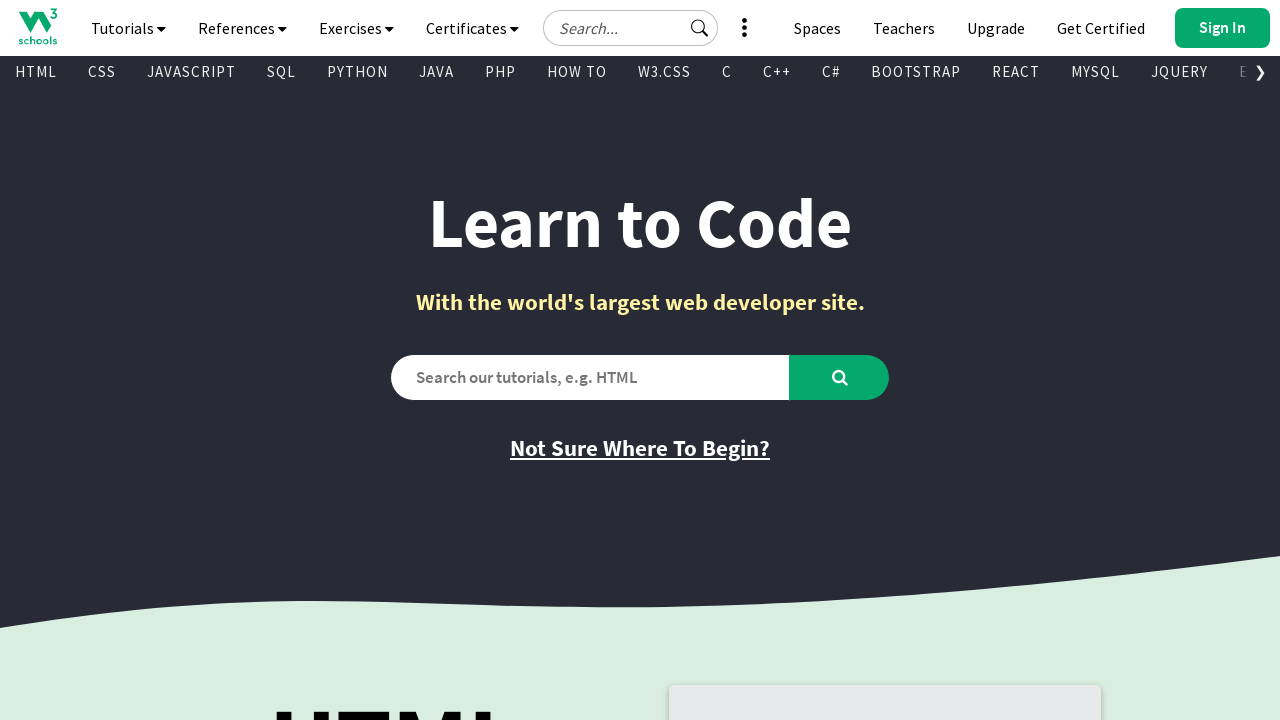

Retrieved href attribute from link: 'javascript:void(0);'
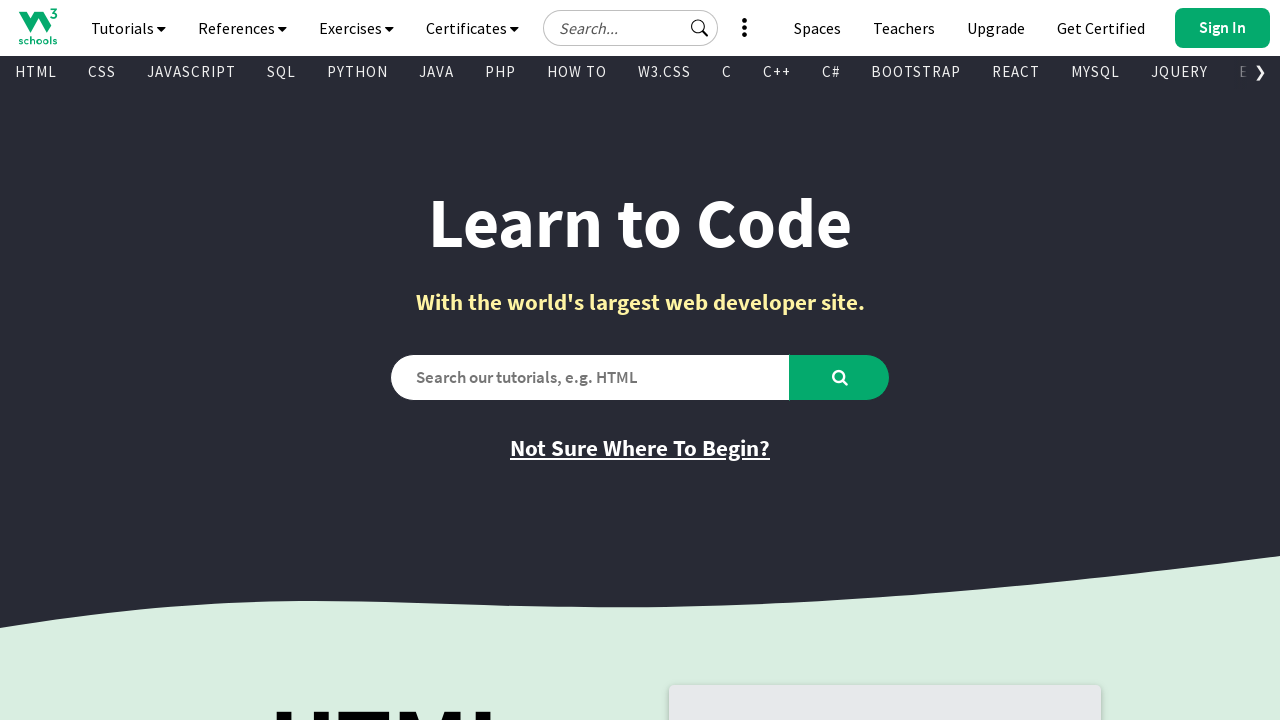

Retrieved inner text from visible link: 'HTML Tutorial'
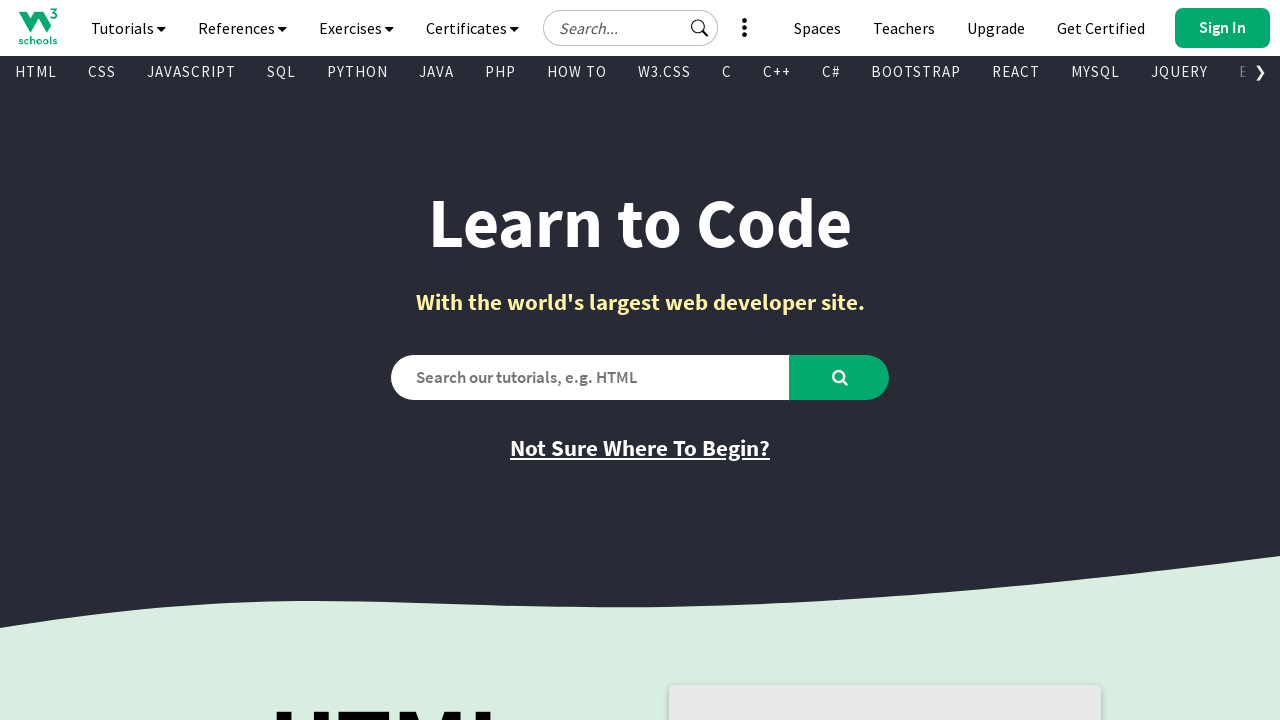

Retrieved href attribute from link: '/html/default.asp'
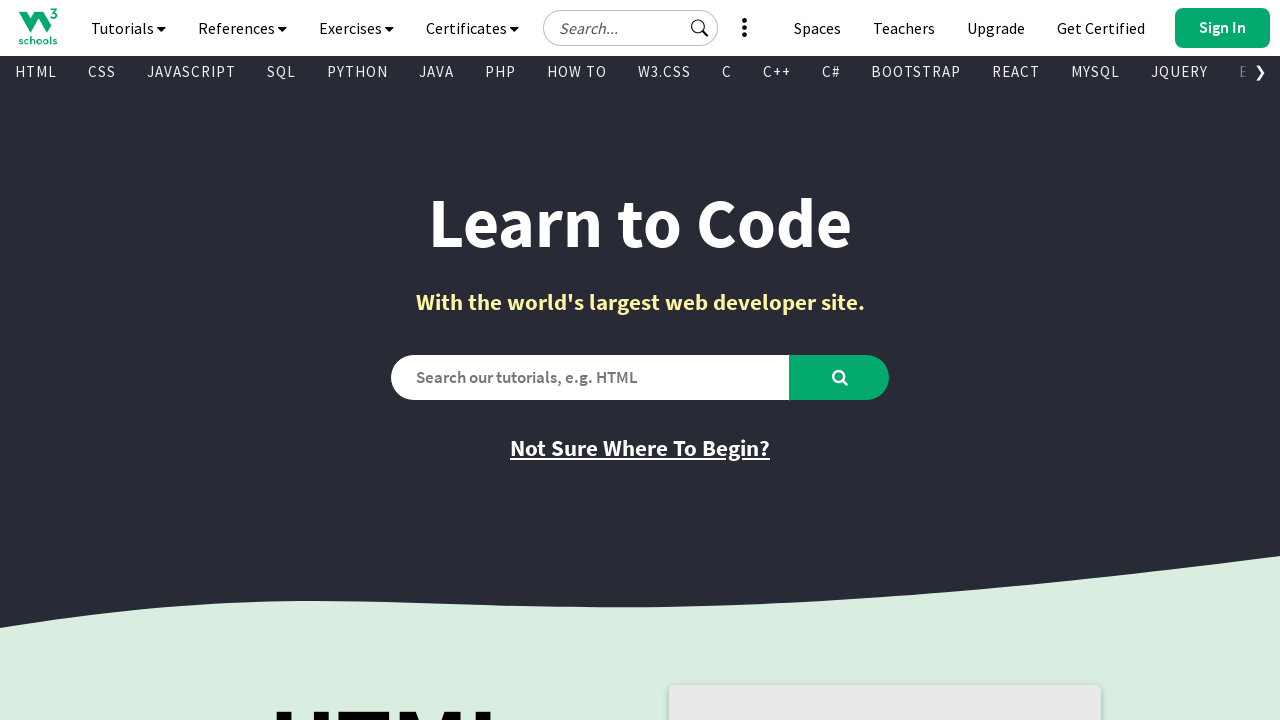

Retrieved inner text from visible link: 'CSS Tutorial'
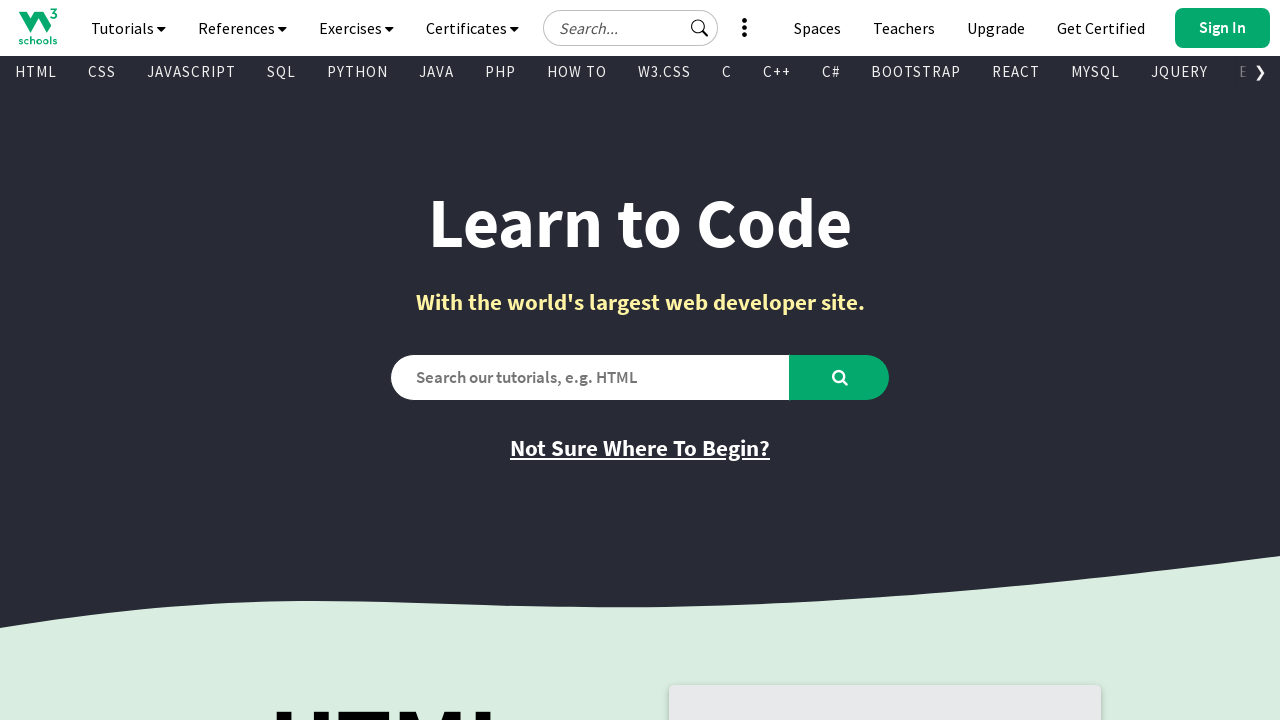

Retrieved href attribute from link: '/css/default.asp'
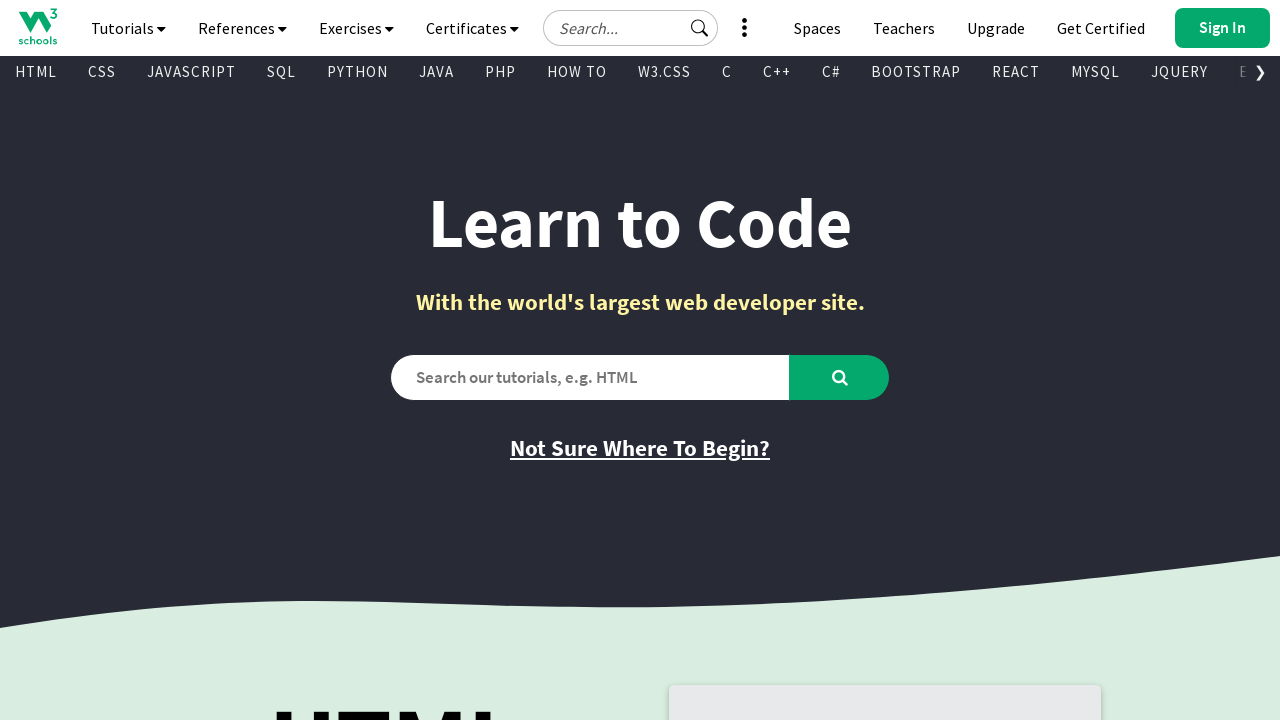

Retrieved inner text from visible link: 'JavaScript Tutorial'
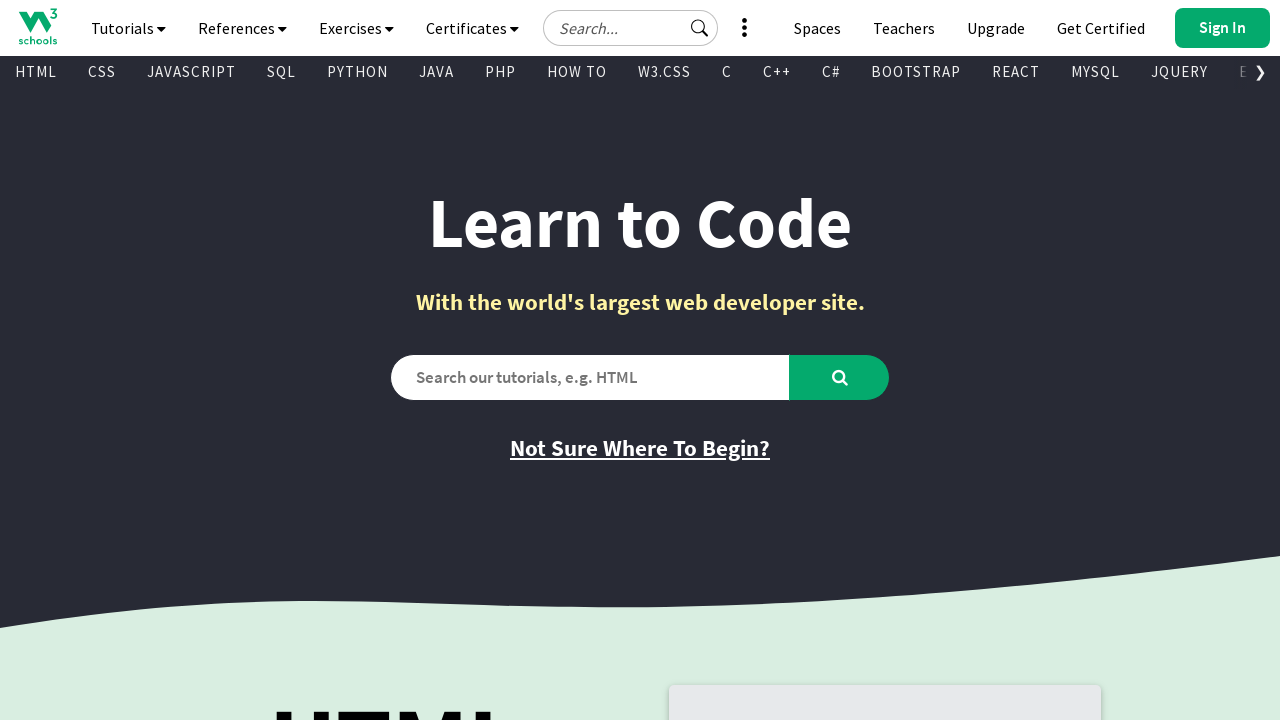

Retrieved href attribute from link: '/js/default.asp'
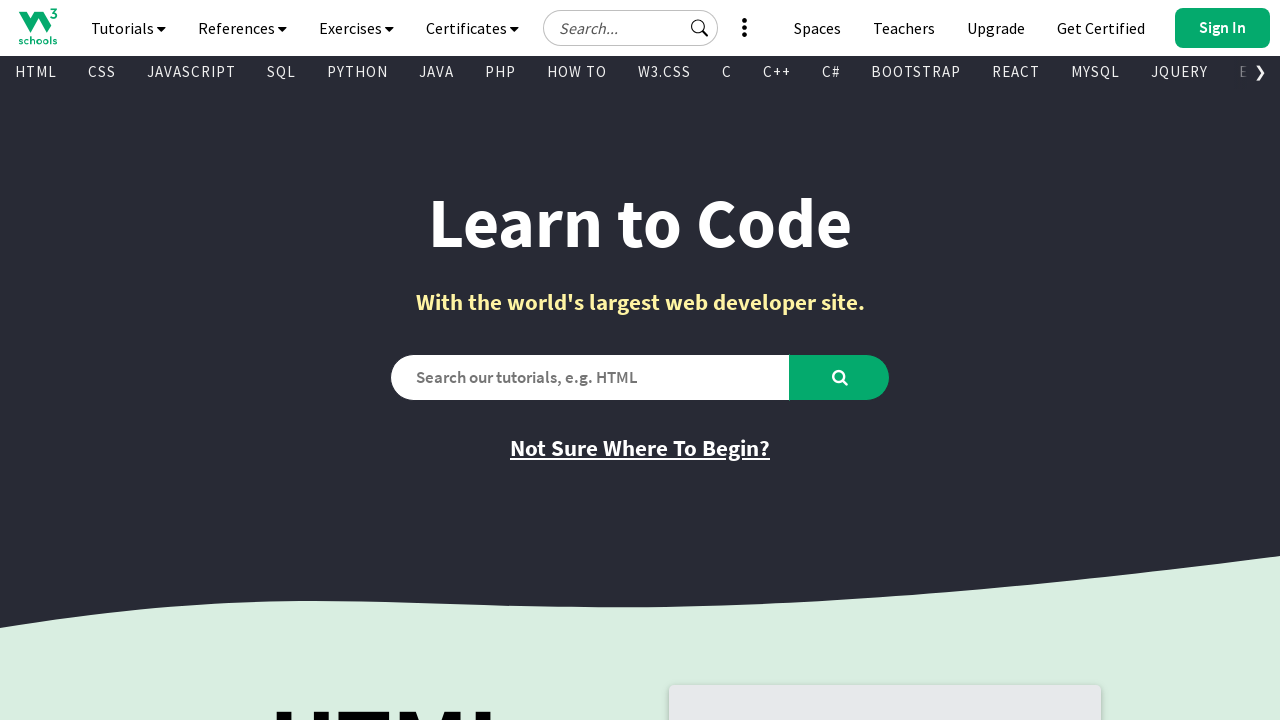

Retrieved inner text from visible link: 'How To Tutorial'
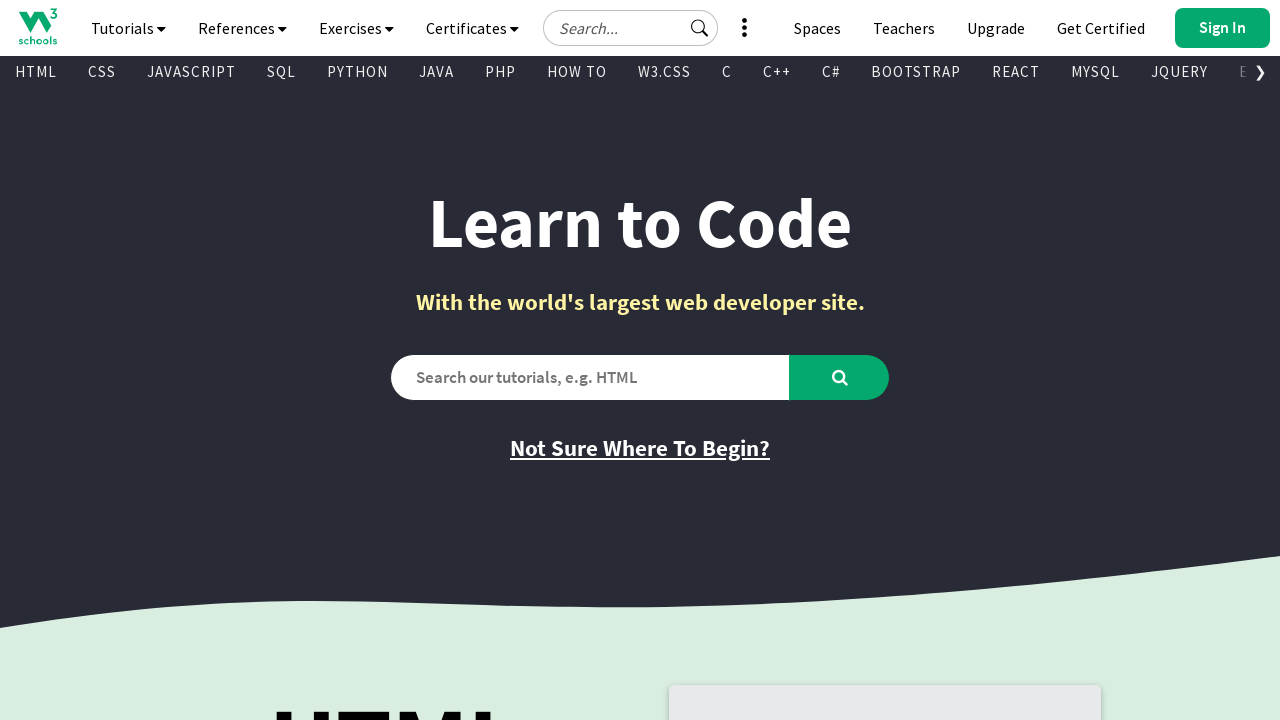

Retrieved href attribute from link: '/howto/default.asp'
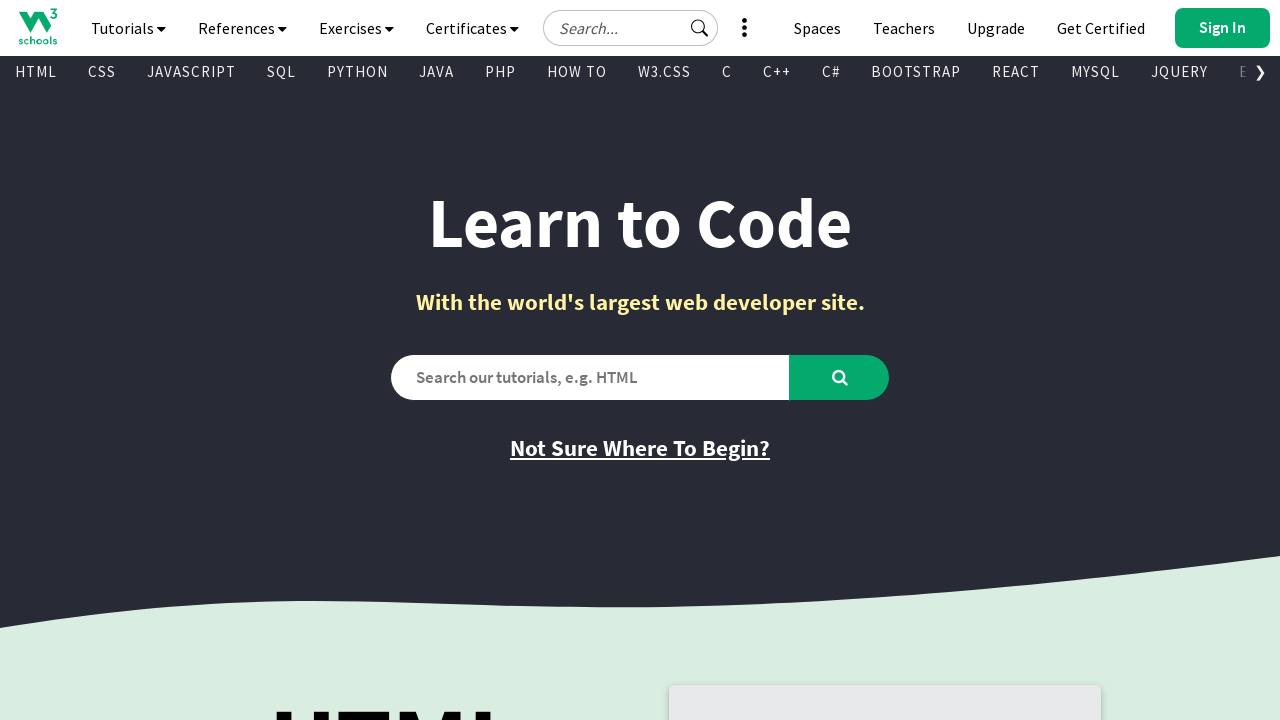

Retrieved inner text from visible link: 'SQL Tutorial'
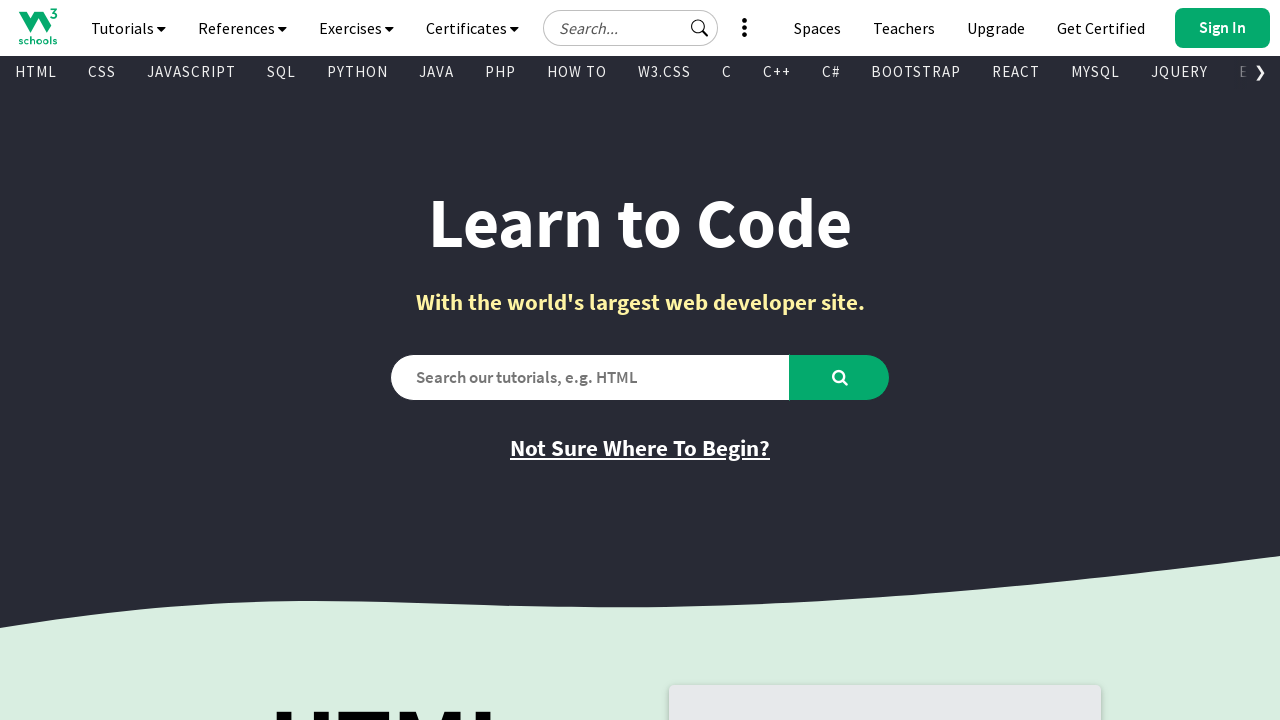

Retrieved href attribute from link: '/sql/default.asp'
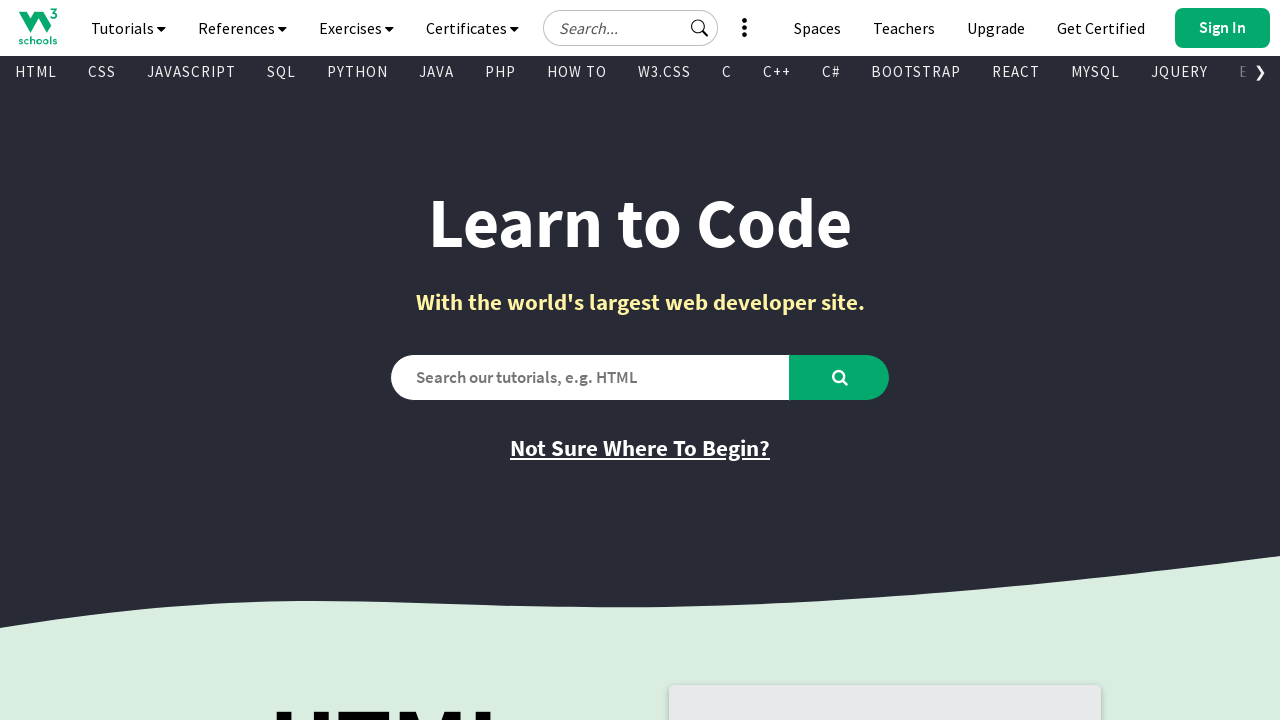

Retrieved inner text from visible link: 'Python Tutorial'
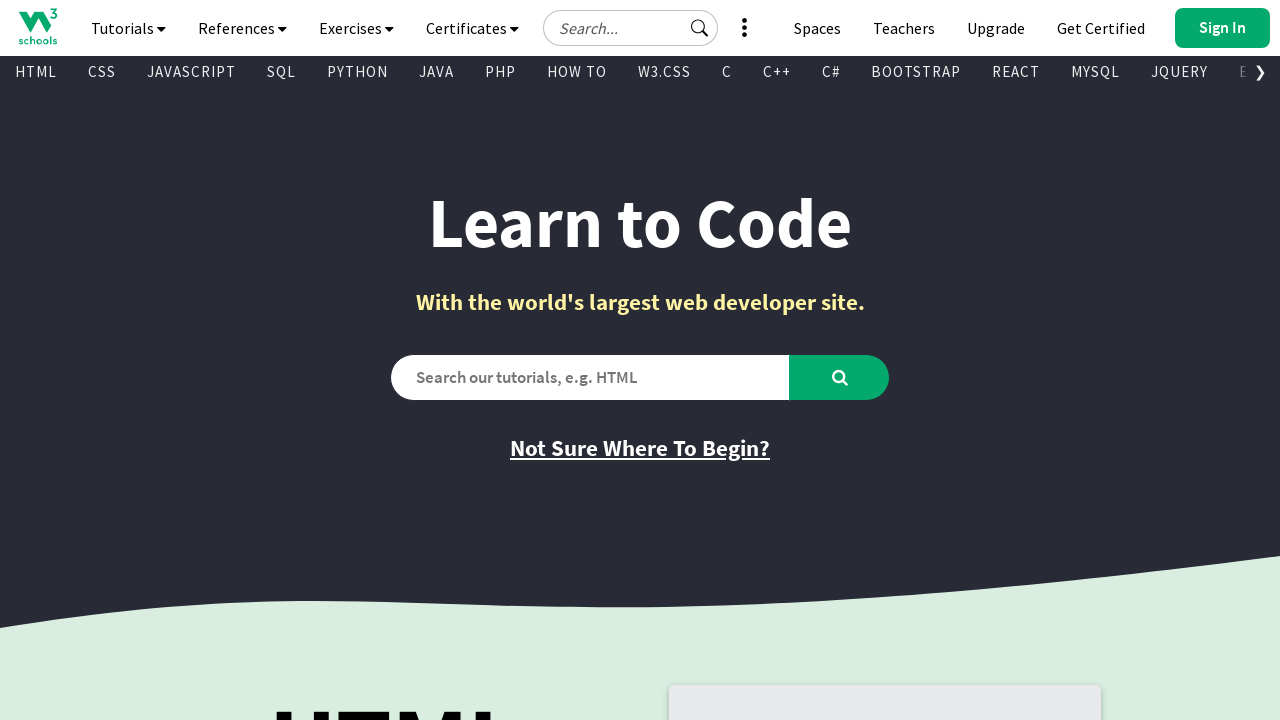

Retrieved href attribute from link: '/python/default.asp'
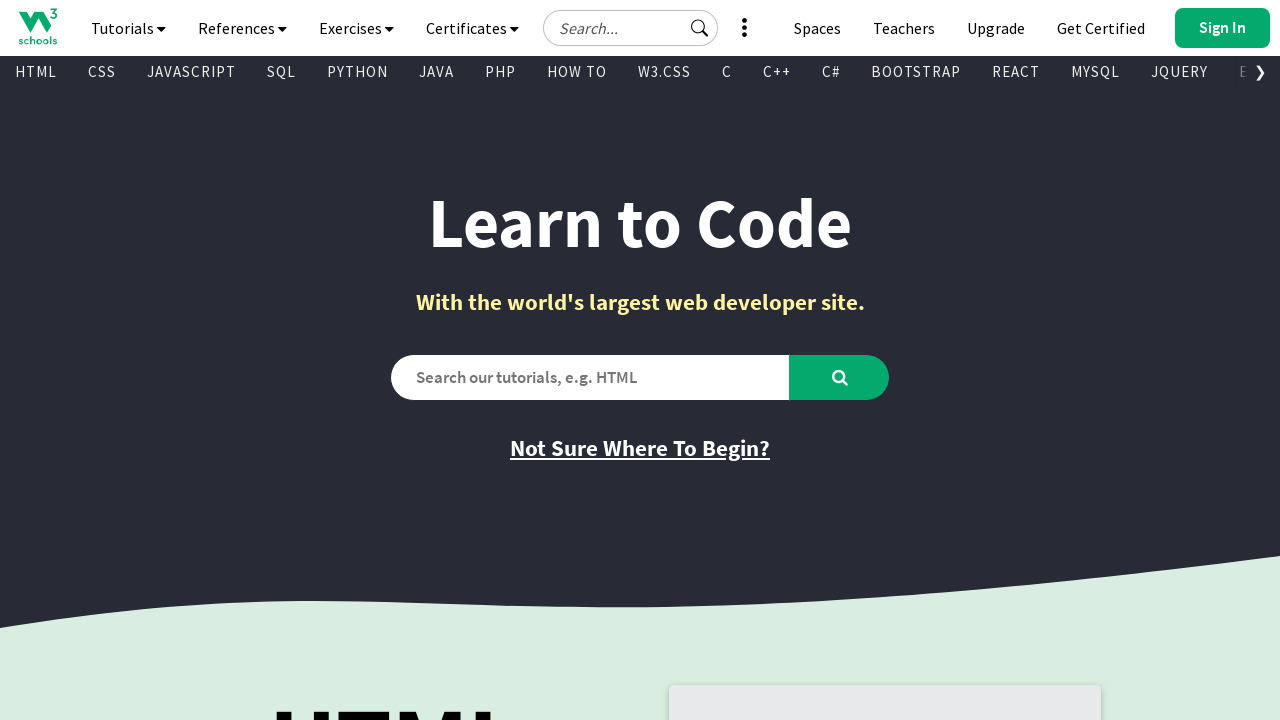

Retrieved inner text from visible link: 'W3.CSS Tutorial'
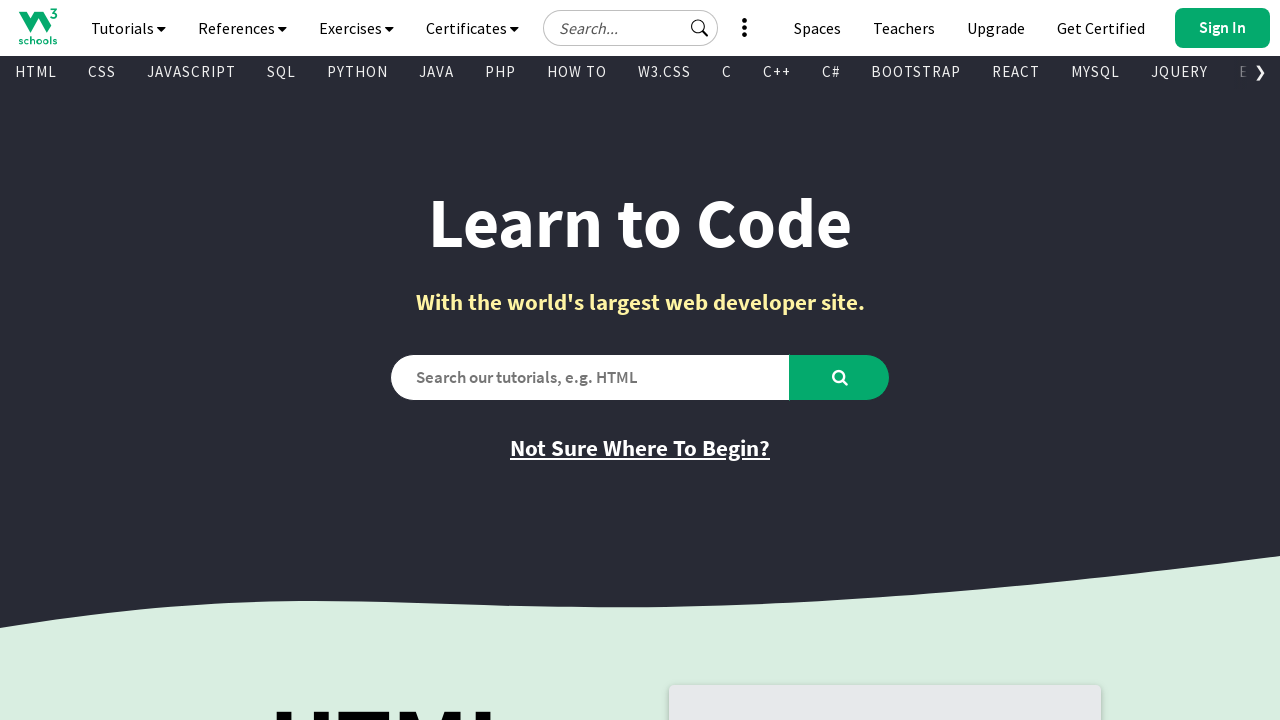

Retrieved href attribute from link: '/w3css/default.asp'
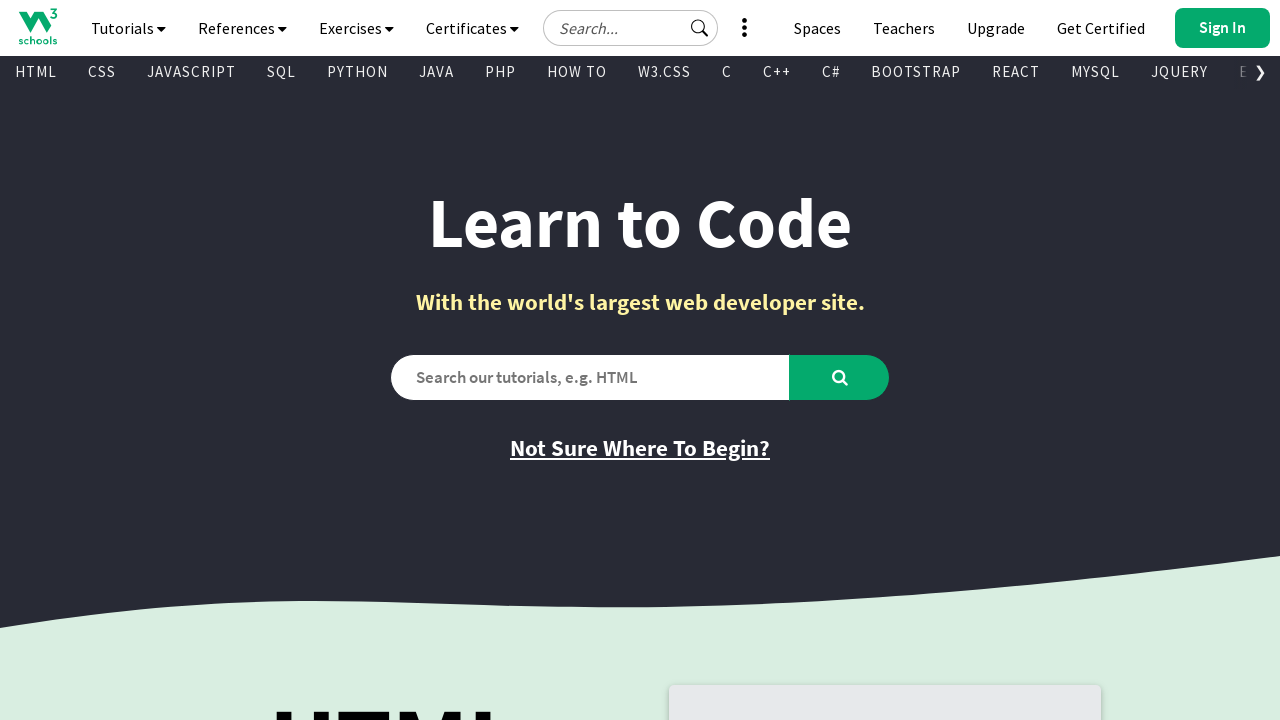

Retrieved inner text from visible link: 'Bootstrap Tutorial'
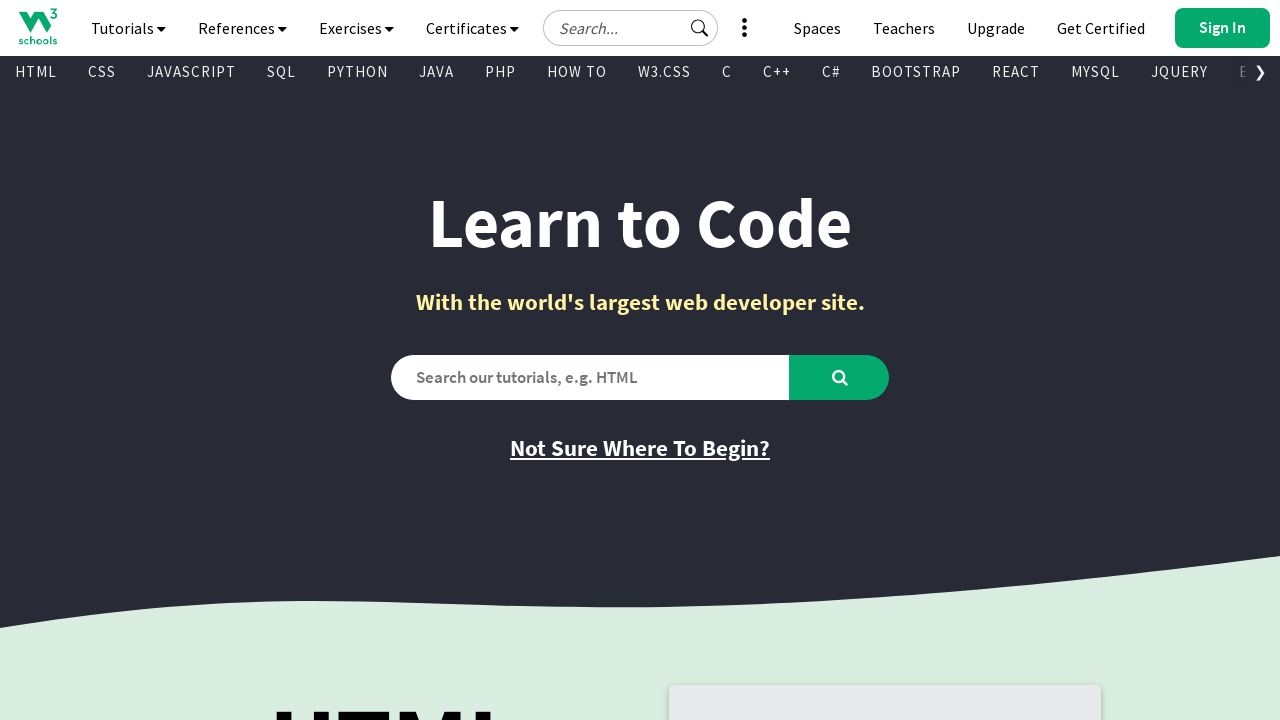

Retrieved href attribute from link: '/bootstrap/bootstrap_ver.asp'
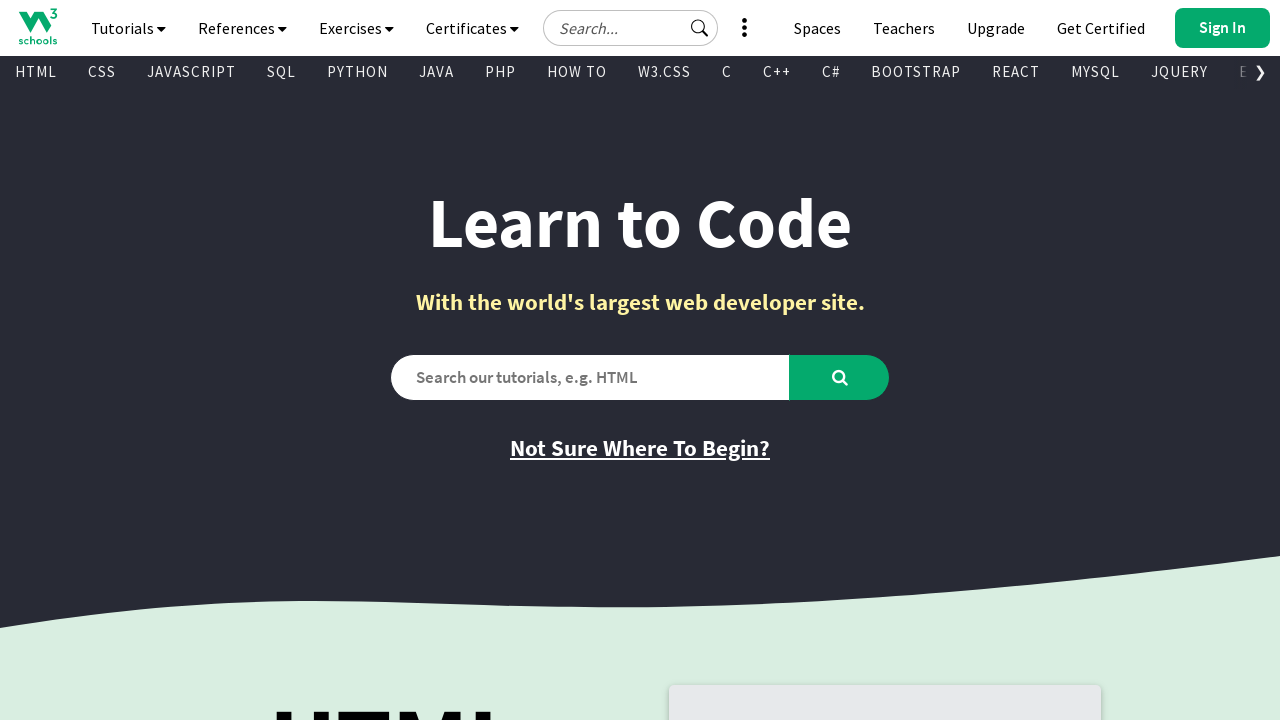

Retrieved inner text from visible link: 'PHP Tutorial'
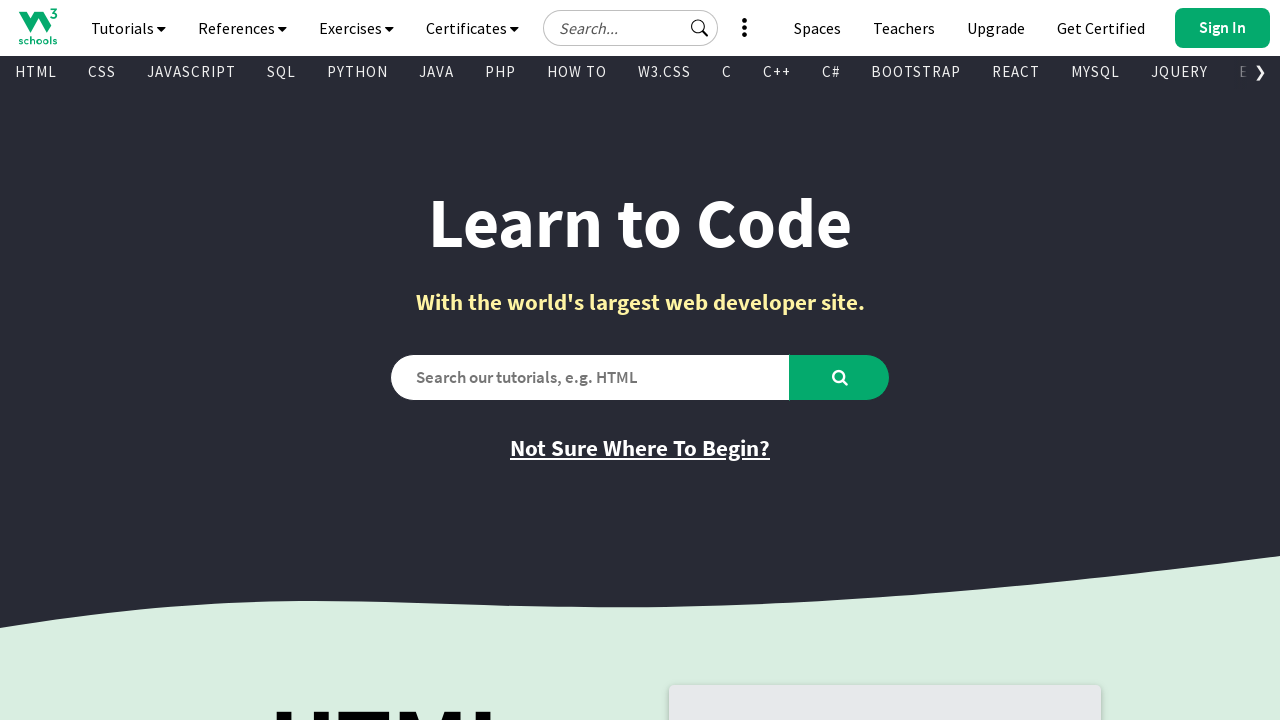

Retrieved href attribute from link: '/php/default.asp'
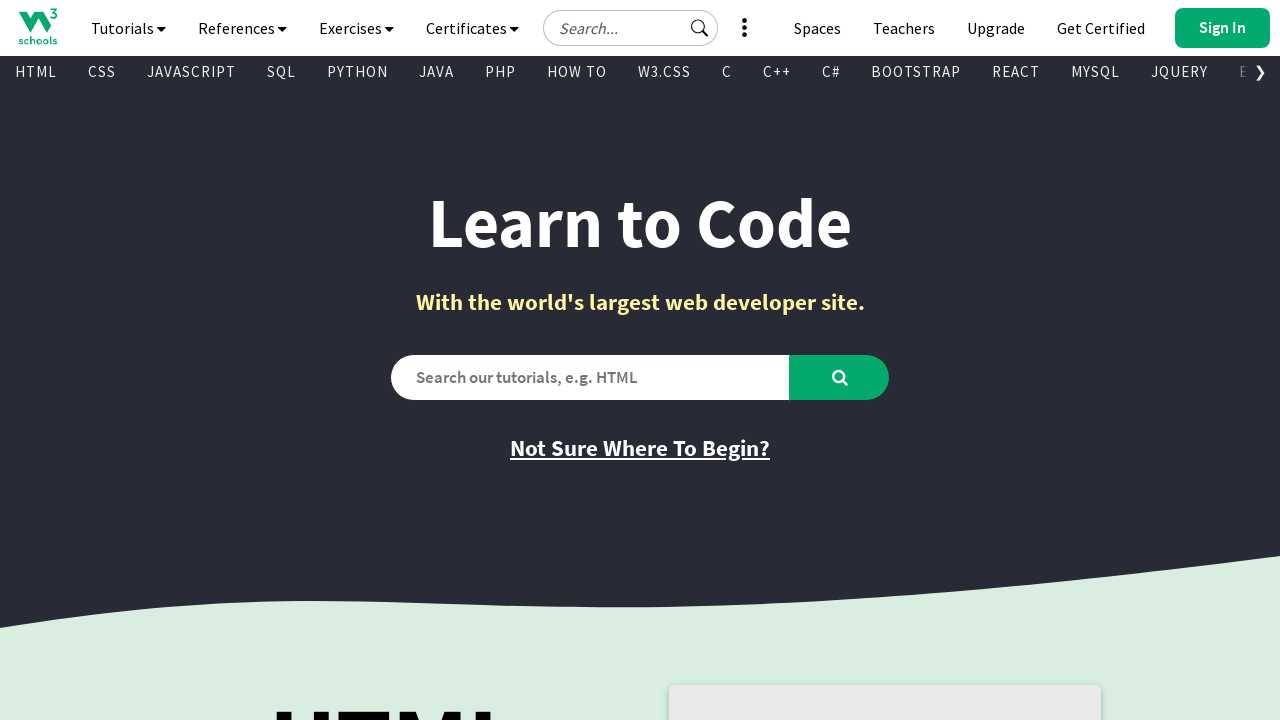

Retrieved inner text from visible link: 'Java Tutorial'
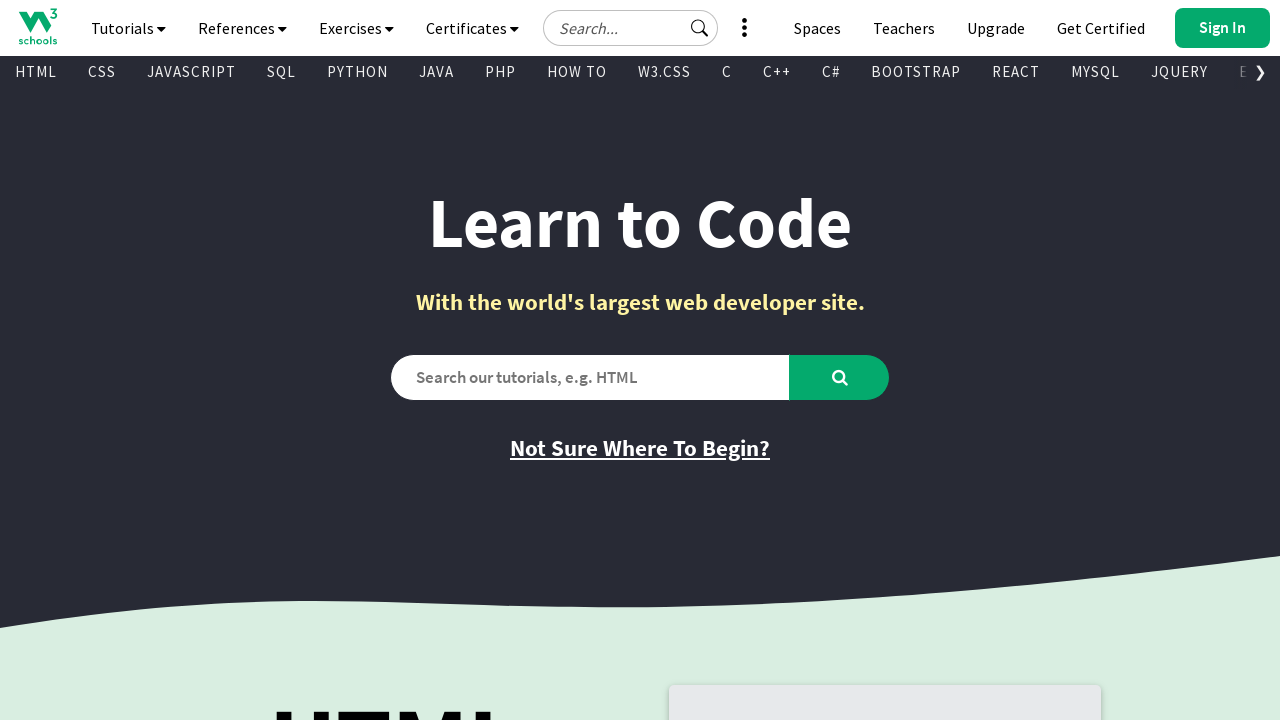

Retrieved href attribute from link: '/java/default.asp'
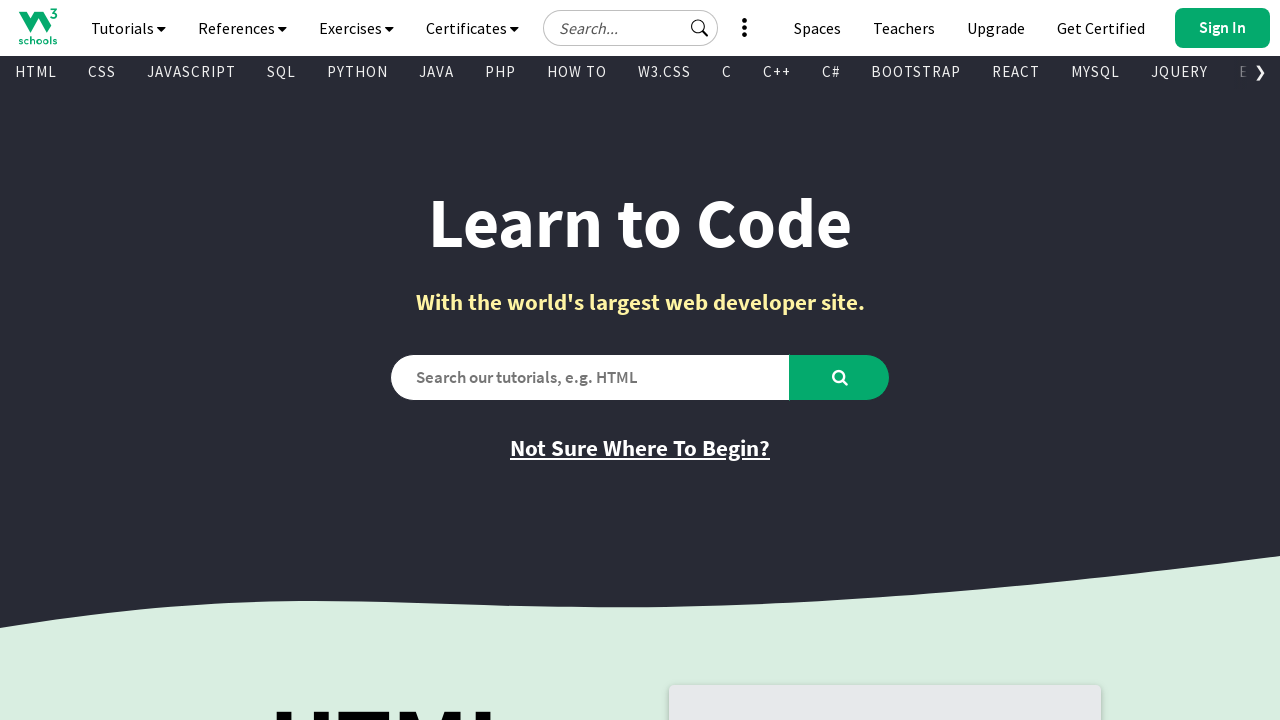

Retrieved inner text from visible link: 'C++ Tutorial'
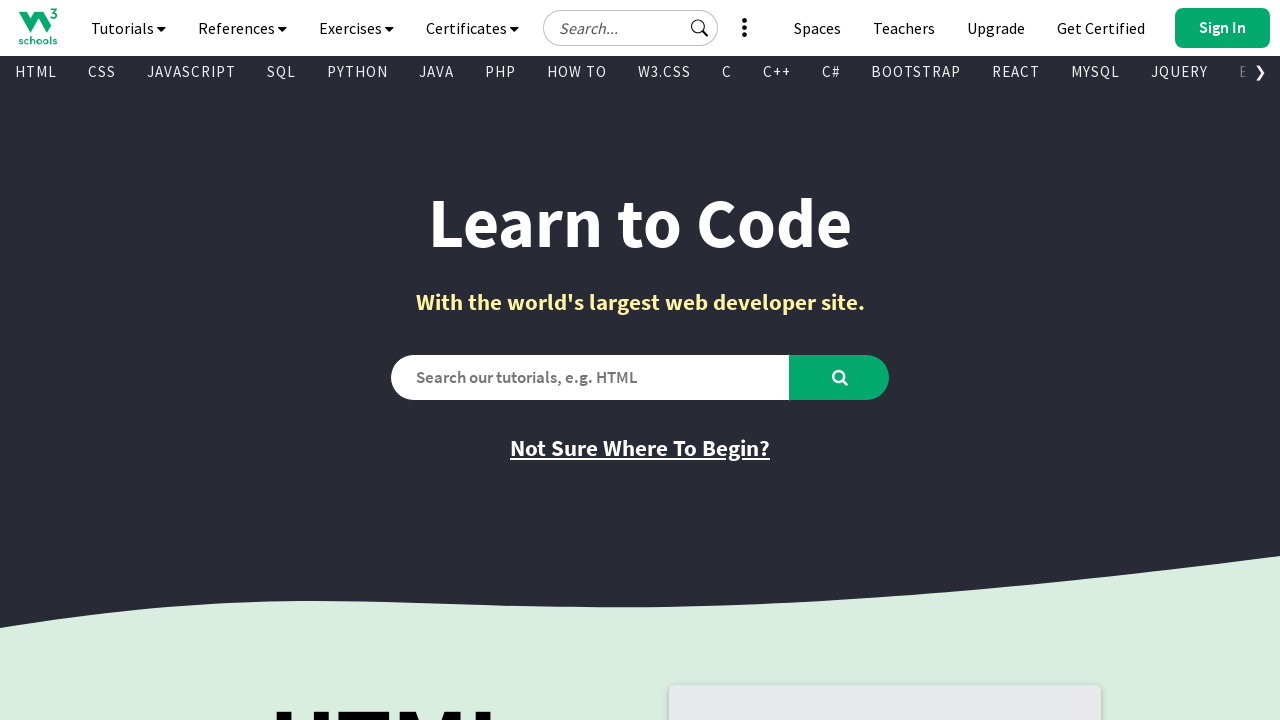

Retrieved href attribute from link: '/cpp/default.asp'
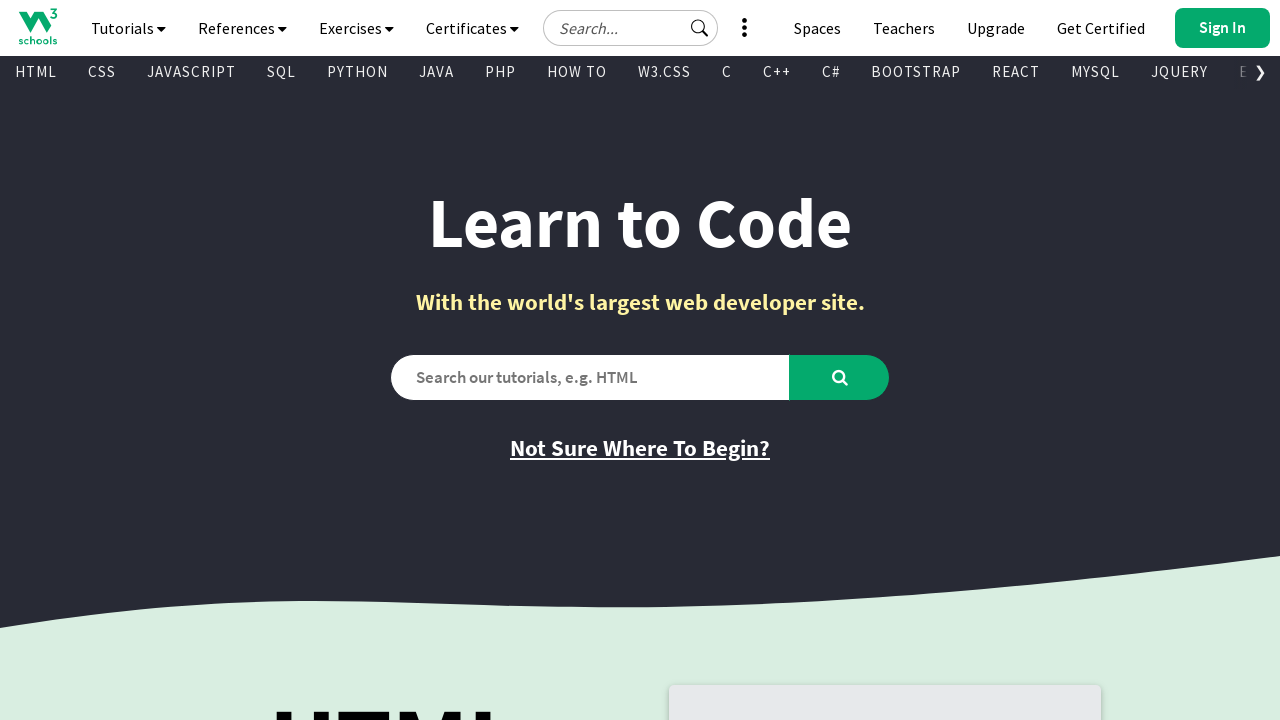

Retrieved inner text from visible link: 'jQuery Tutorial'
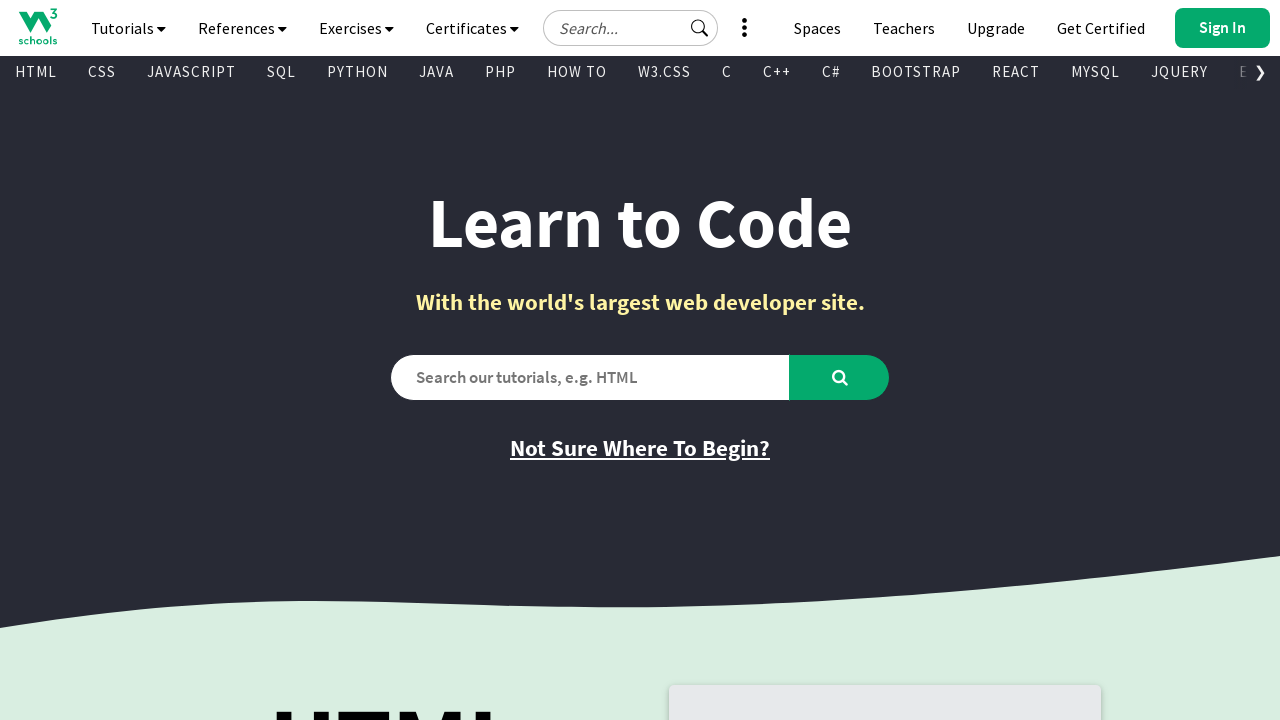

Retrieved href attribute from link: '/jquery/default.asp'
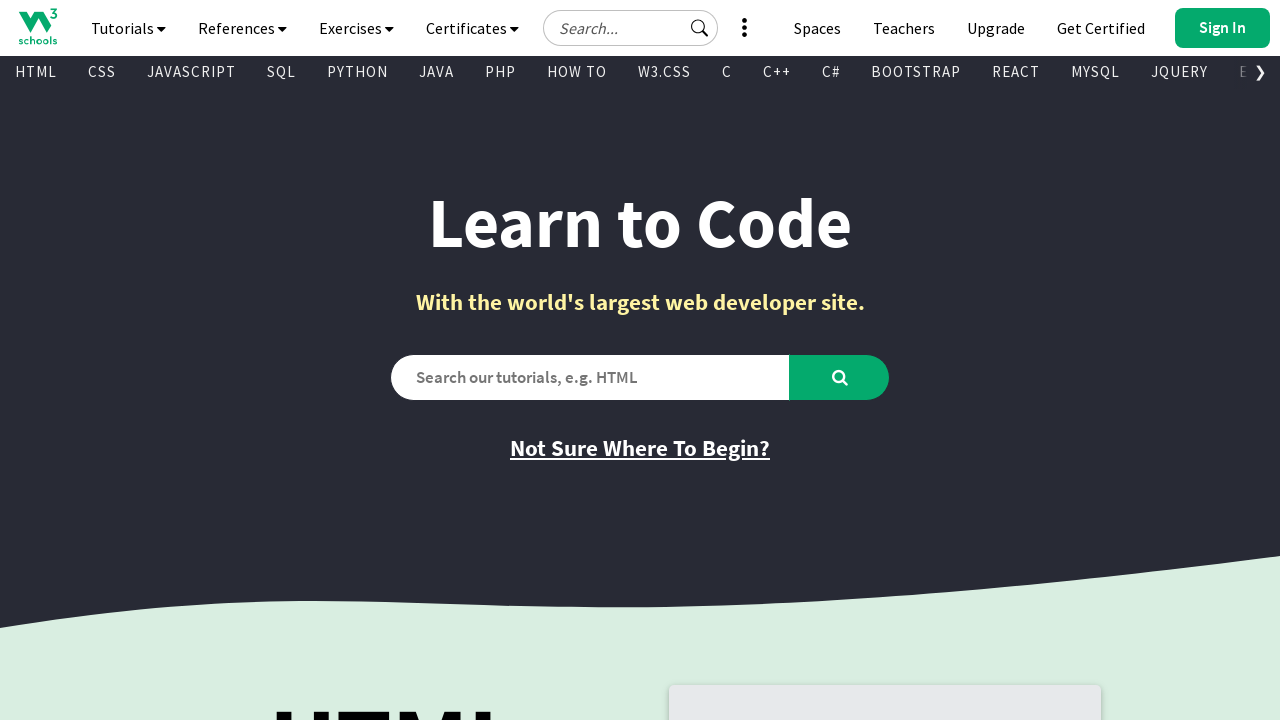

Retrieved inner text from visible link: 'HTML Reference'
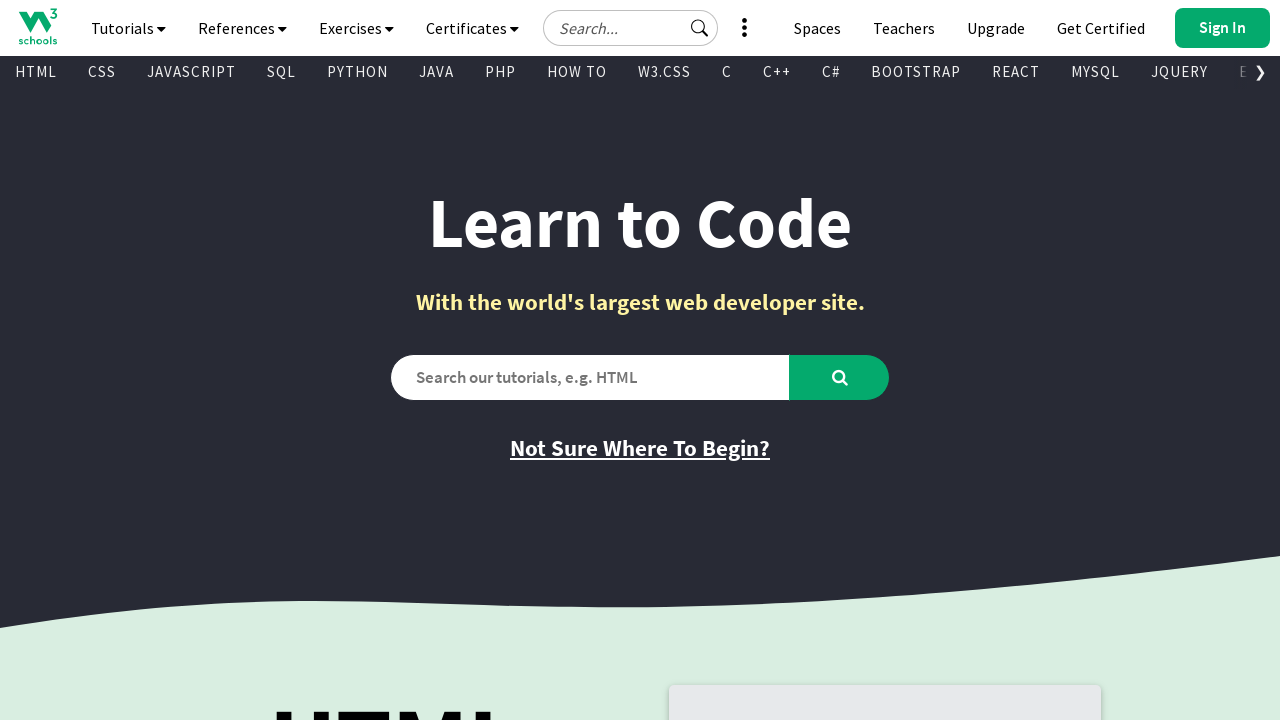

Retrieved href attribute from link: '/tags/default.asp'
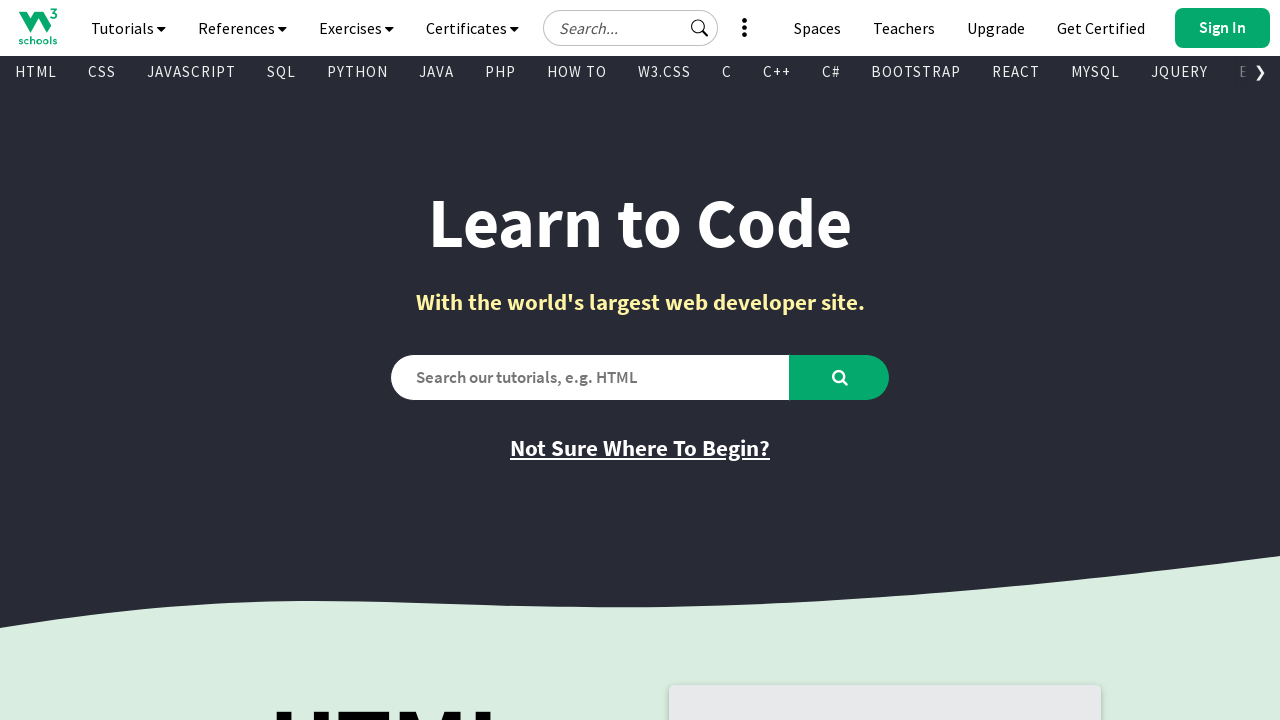

Retrieved inner text from visible link: 'CSS Reference'
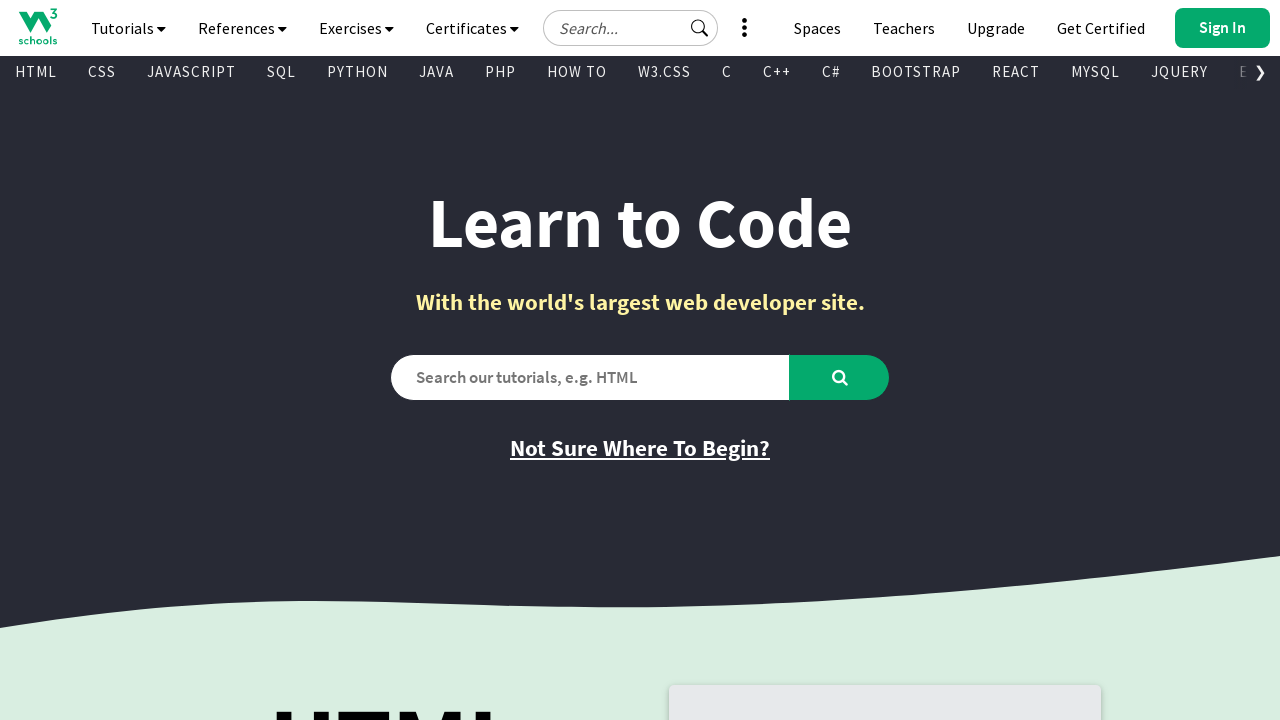

Retrieved href attribute from link: '/cssref/index.php'
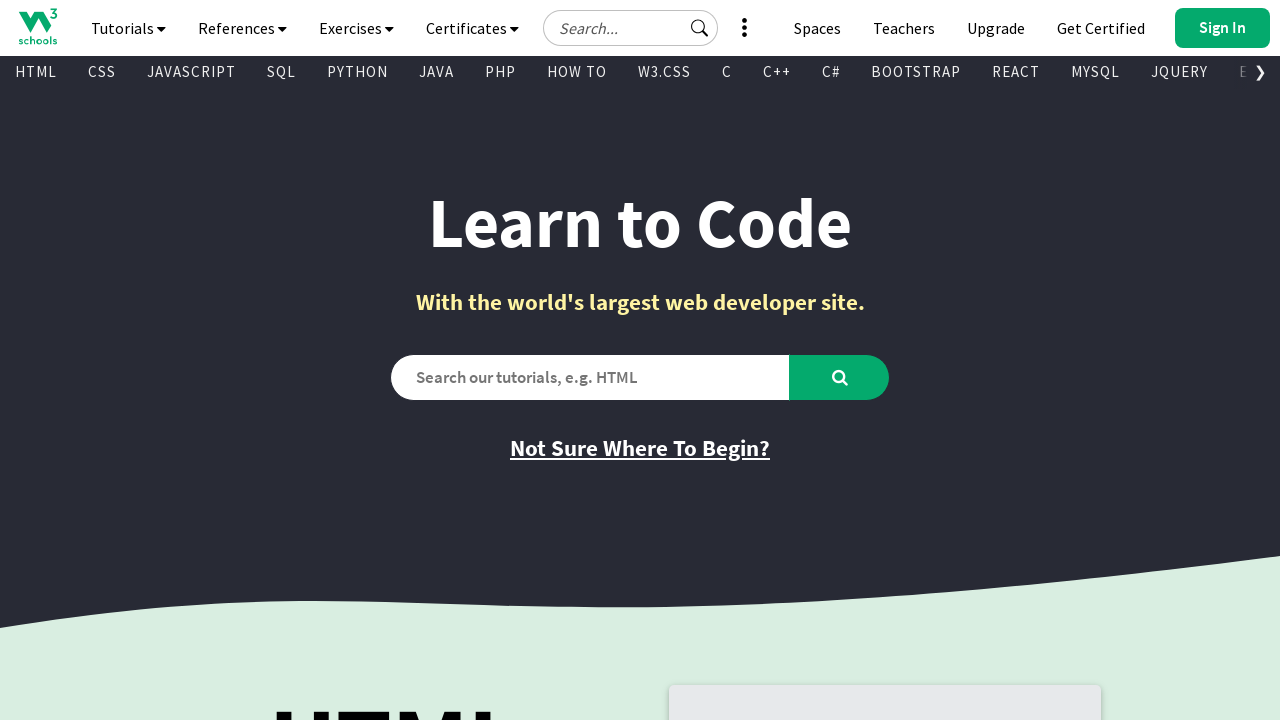

Retrieved inner text from visible link: 'JavaScript Reference'
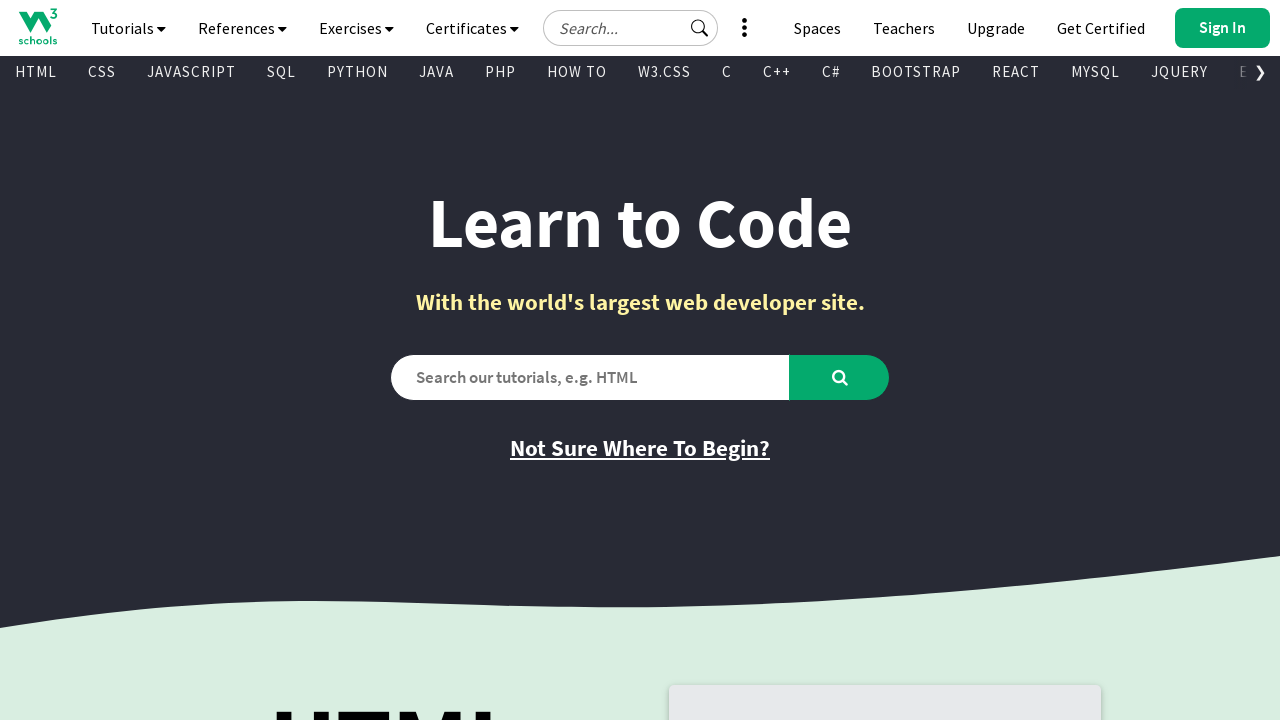

Retrieved href attribute from link: '/jsref/default.asp'
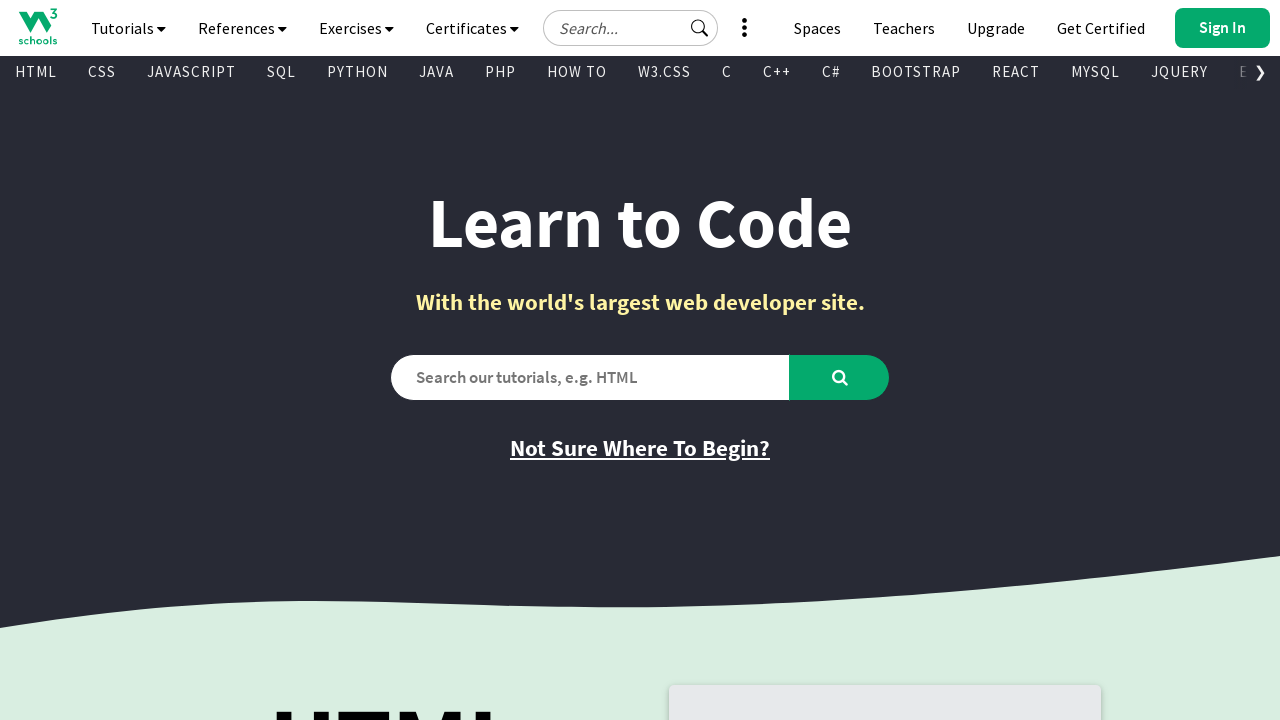

Retrieved inner text from visible link: 'SQL Reference'
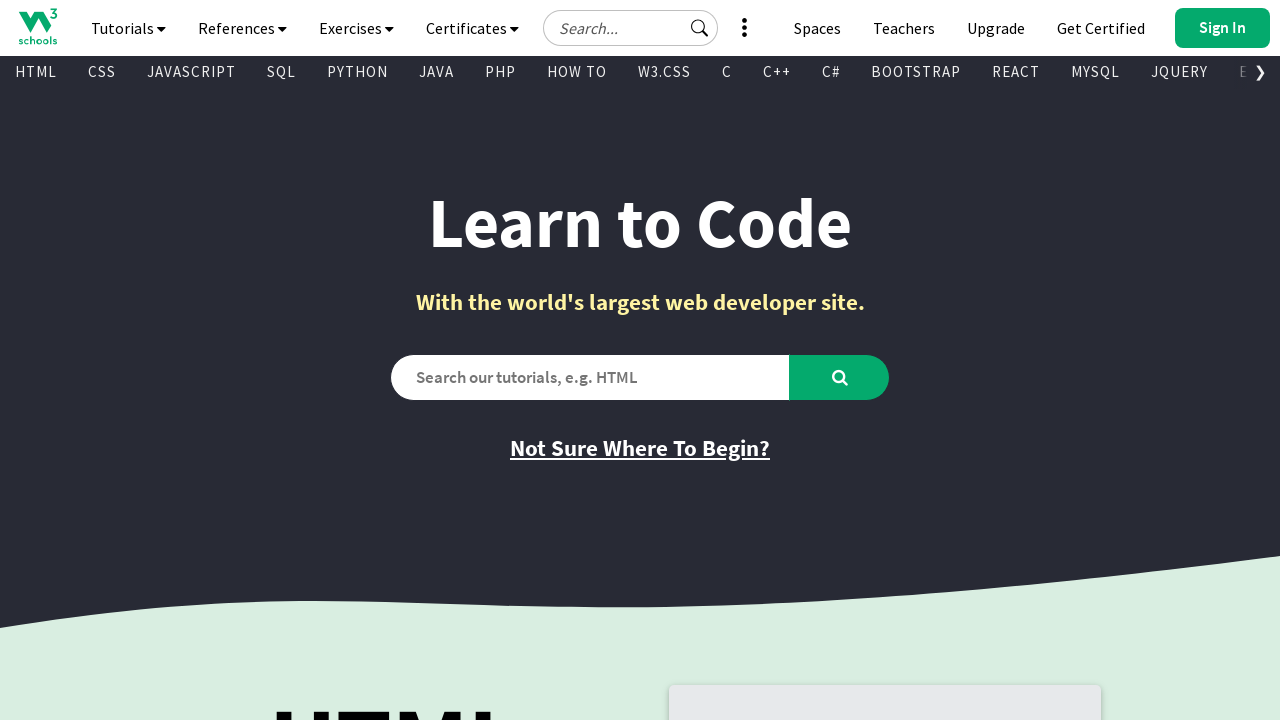

Retrieved href attribute from link: '/sql/sql_ref_keywords.asp'
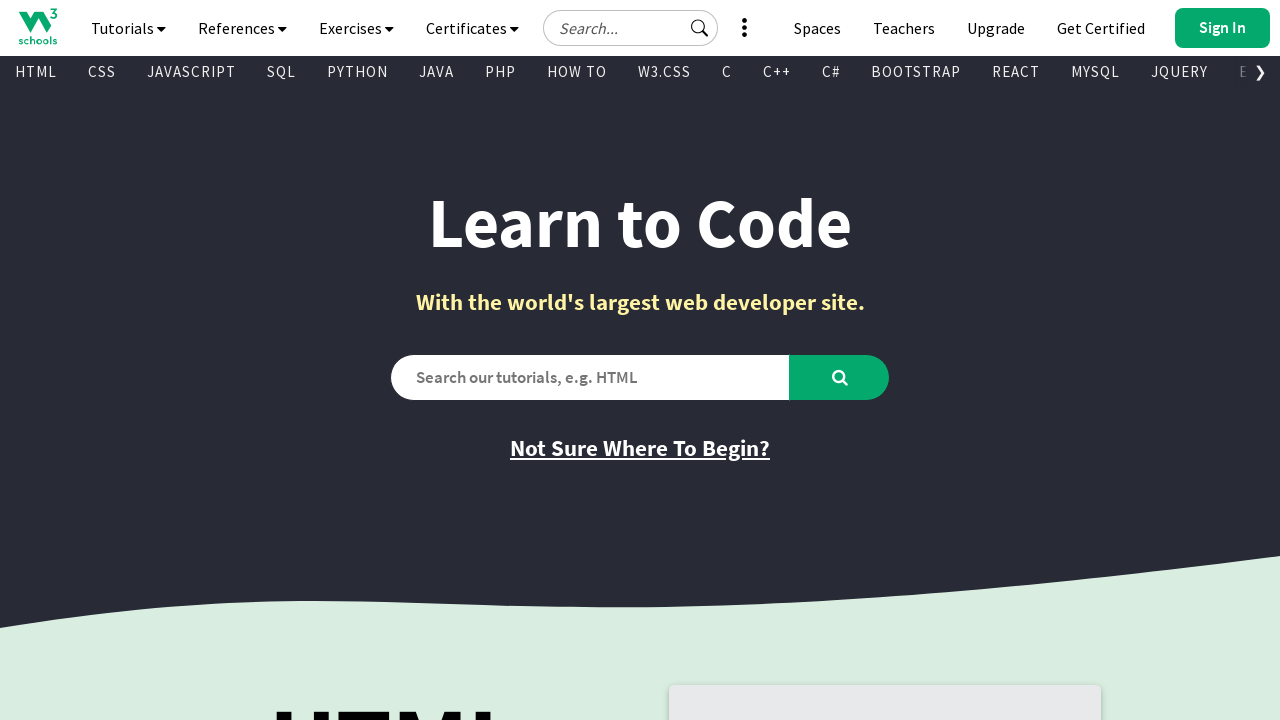

Retrieved inner text from visible link: 'Python Reference'
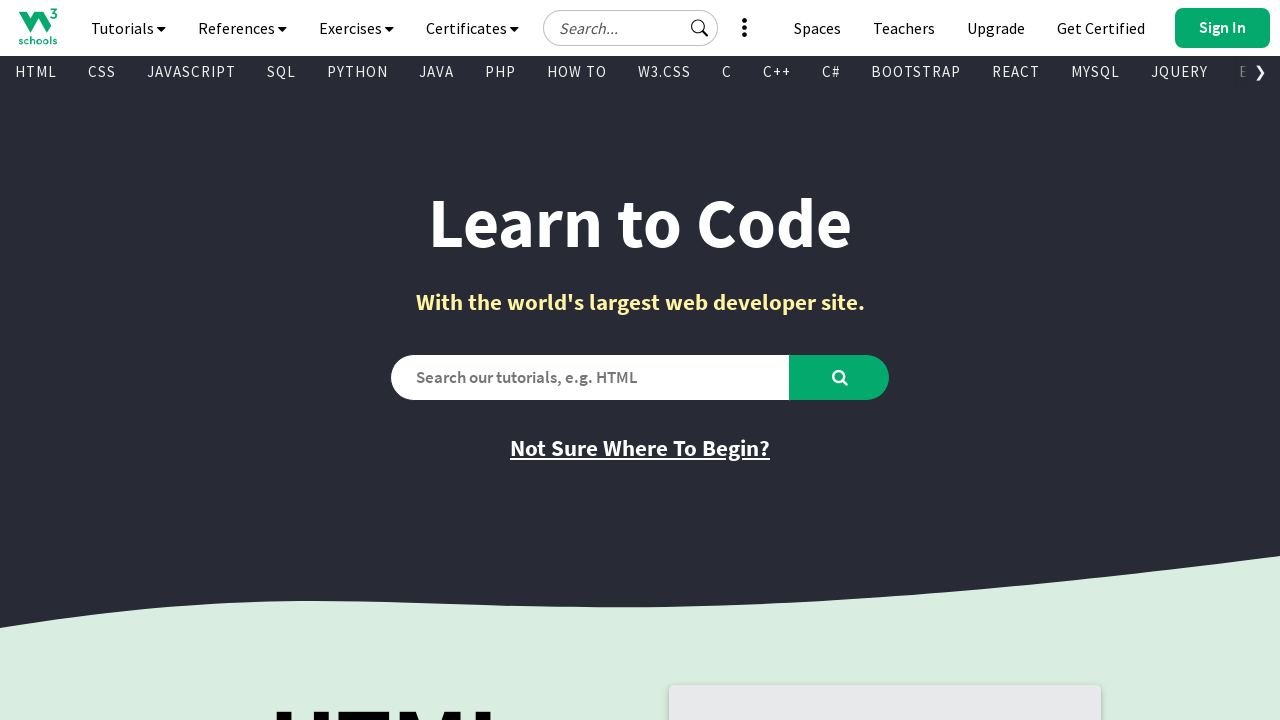

Retrieved href attribute from link: '/python/python_reference.asp'
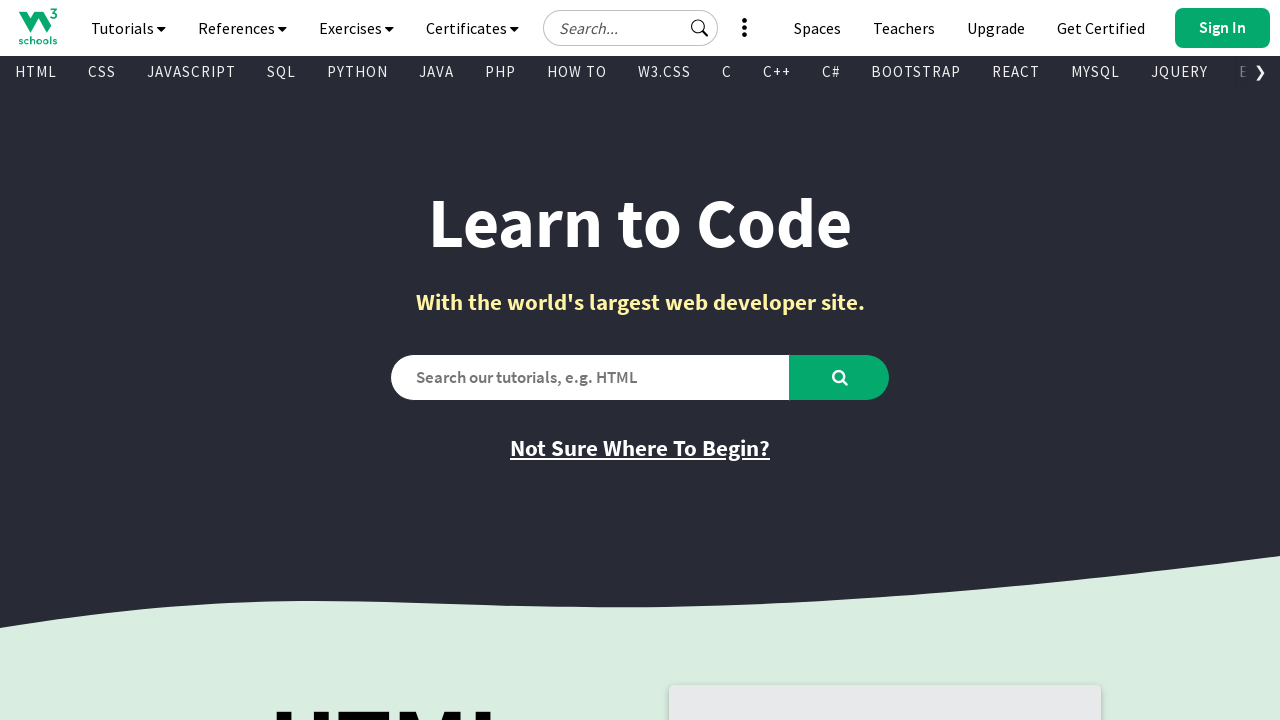

Retrieved inner text from visible link: 'W3.CSS Reference'
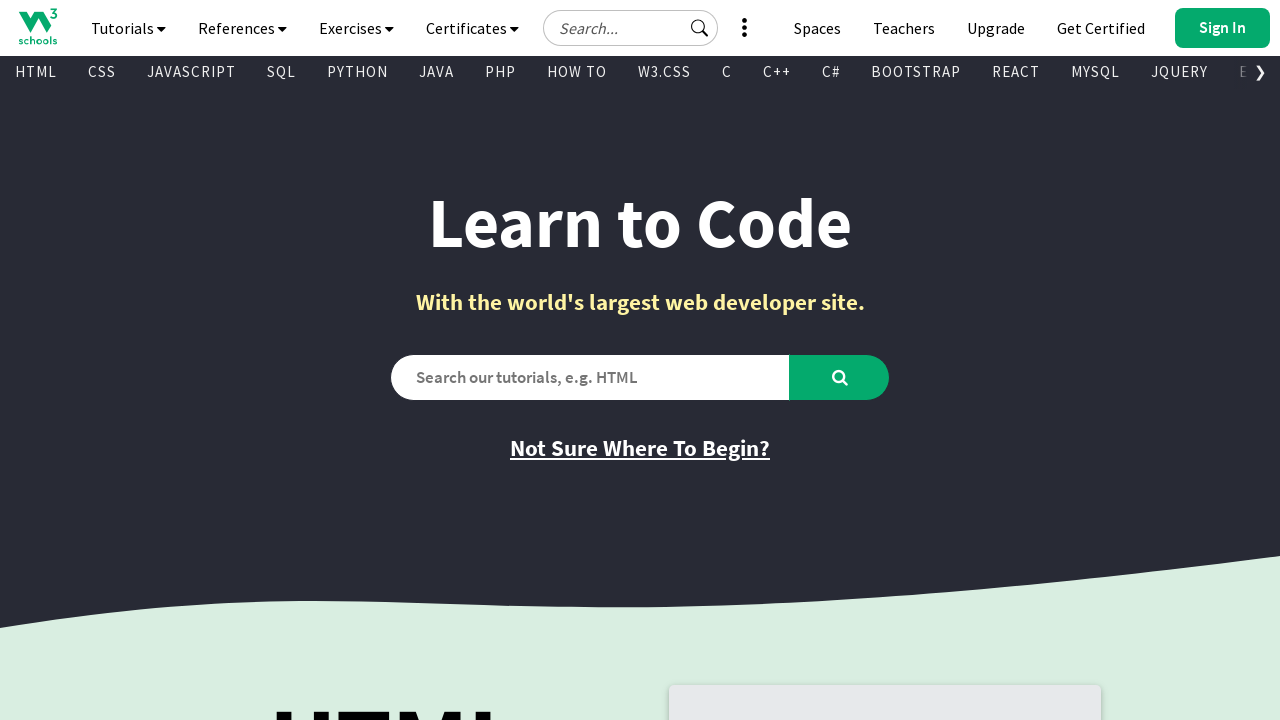

Retrieved href attribute from link: '/w3css/w3css_references.asp'
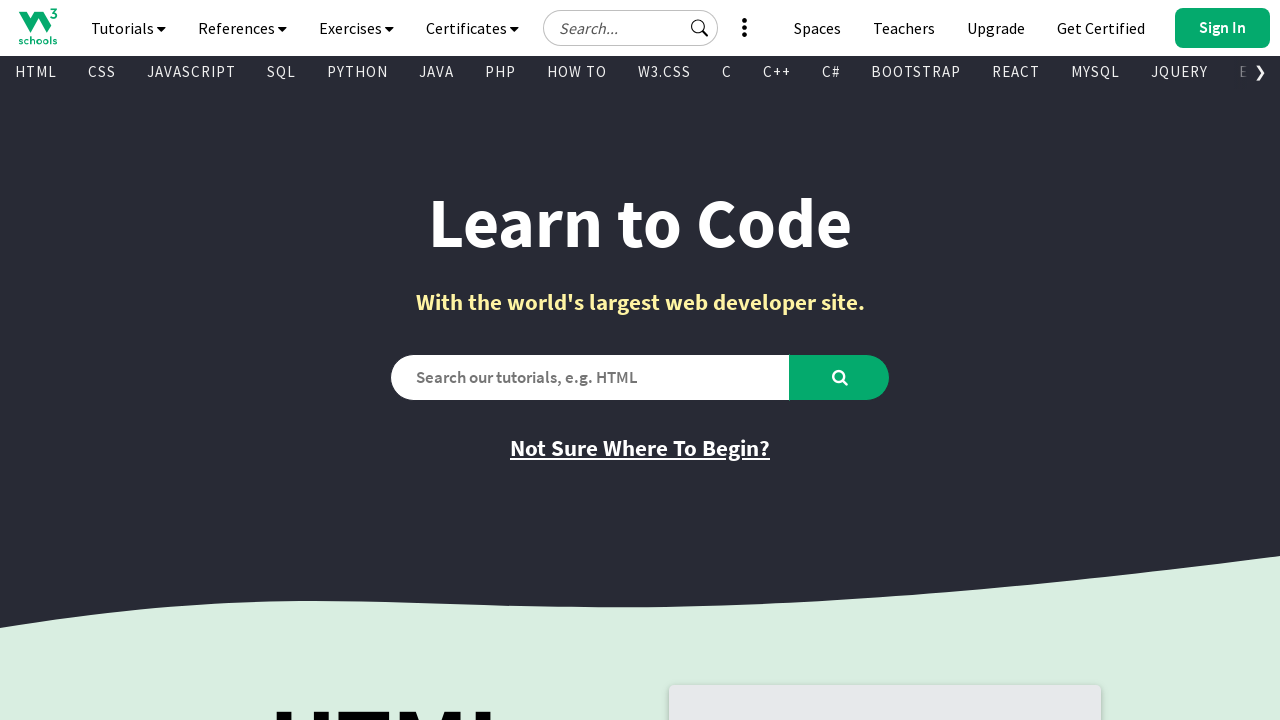

Retrieved inner text from visible link: 'Bootstrap Reference'
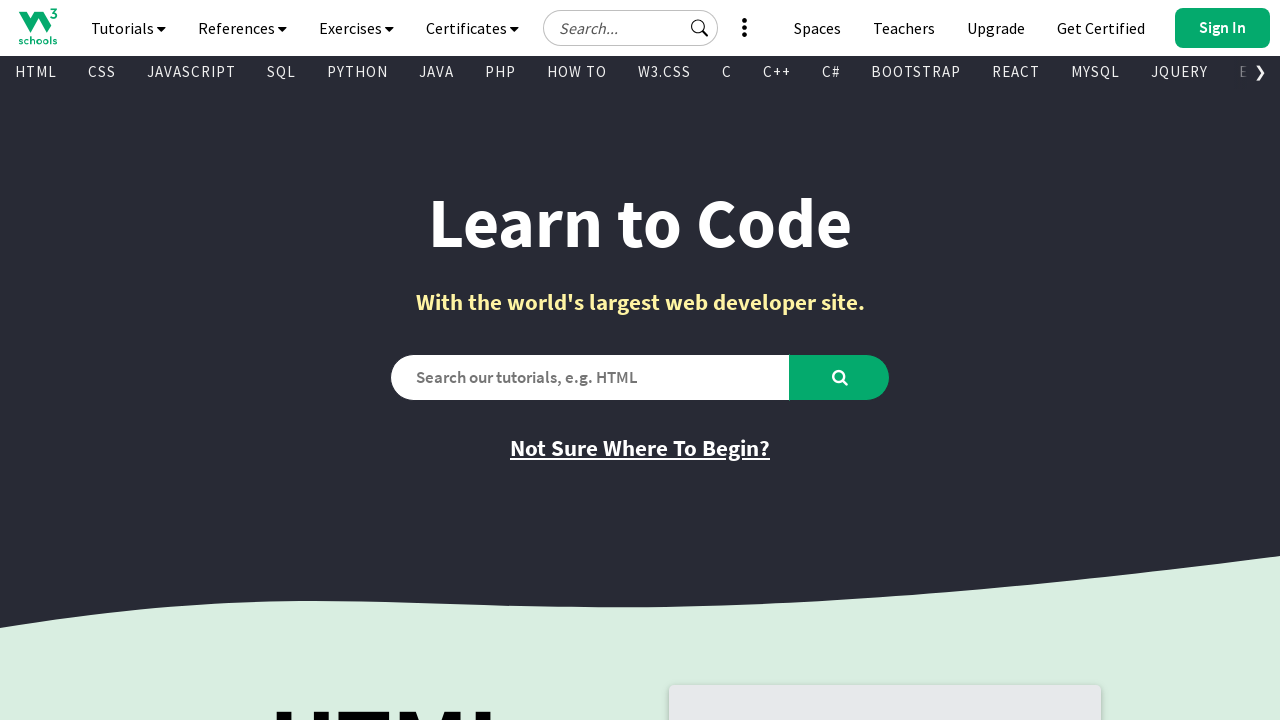

Retrieved href attribute from link: '/bootstrap/bootstrap_ref_all_classes.asp'
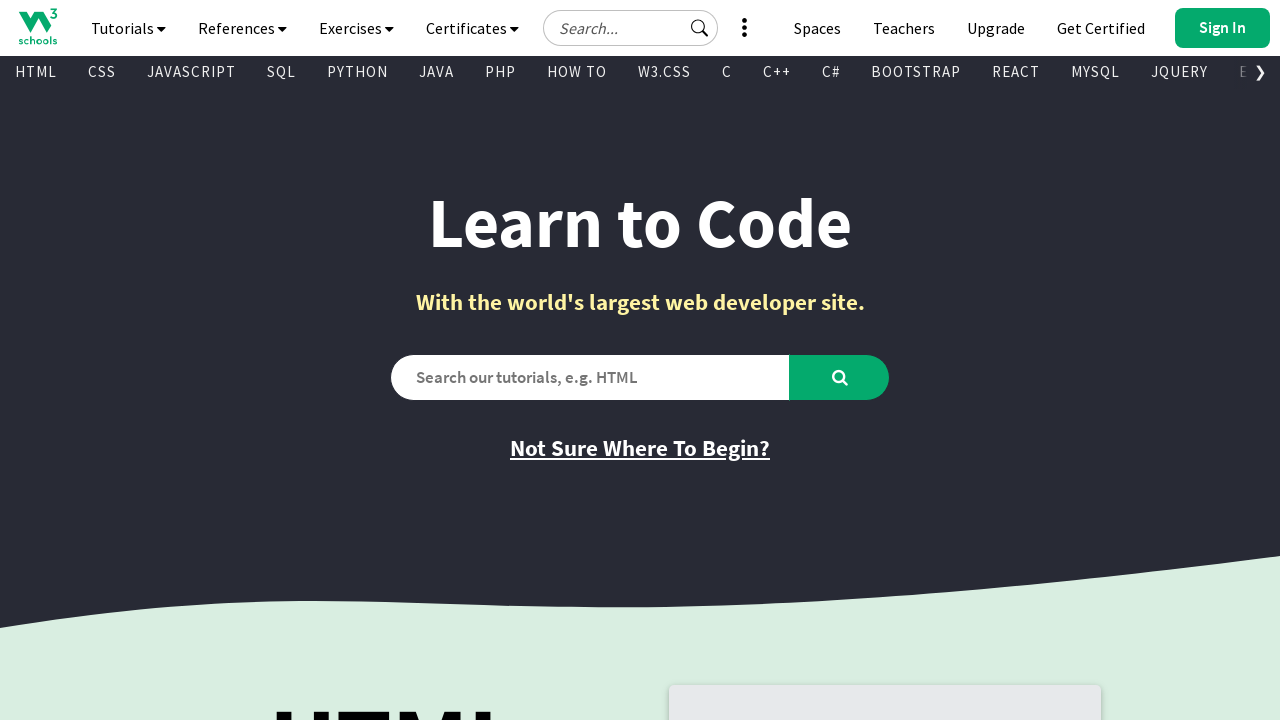

Retrieved inner text from visible link: 'PHP Reference'
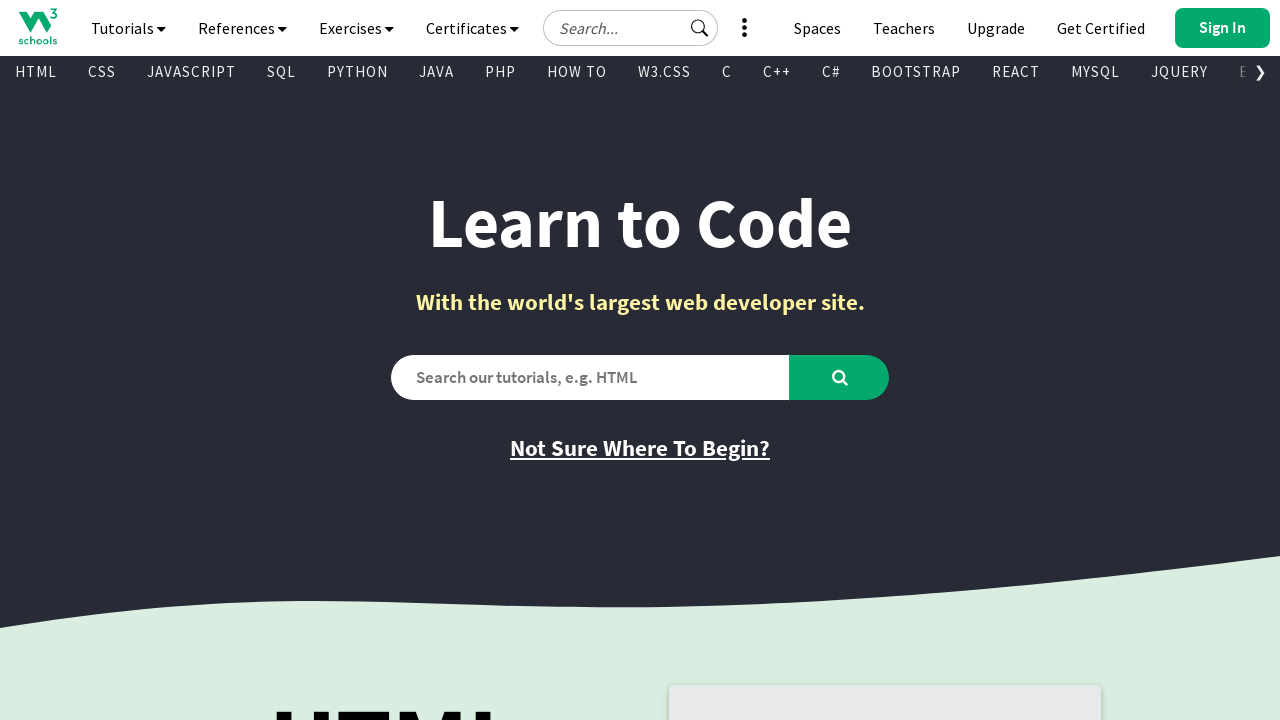

Retrieved href attribute from link: '/php/php_ref_overview.asp'
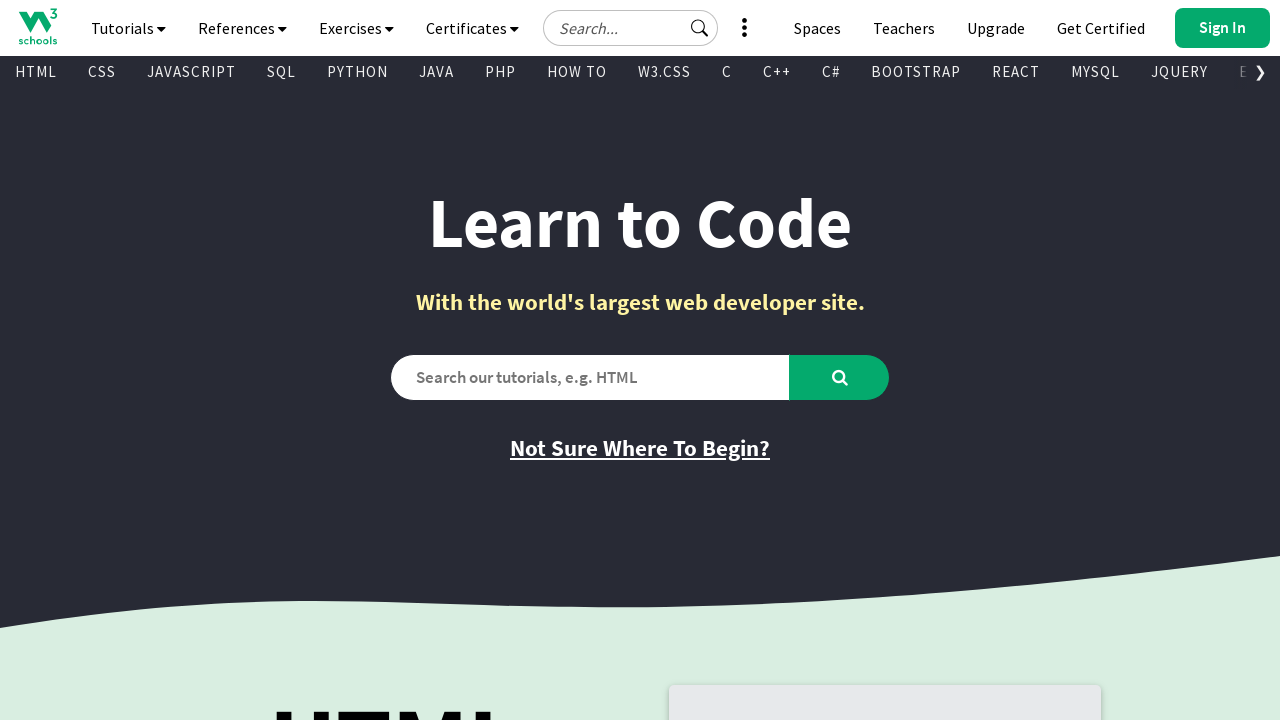

Retrieved inner text from visible link: 'HTML Colors'
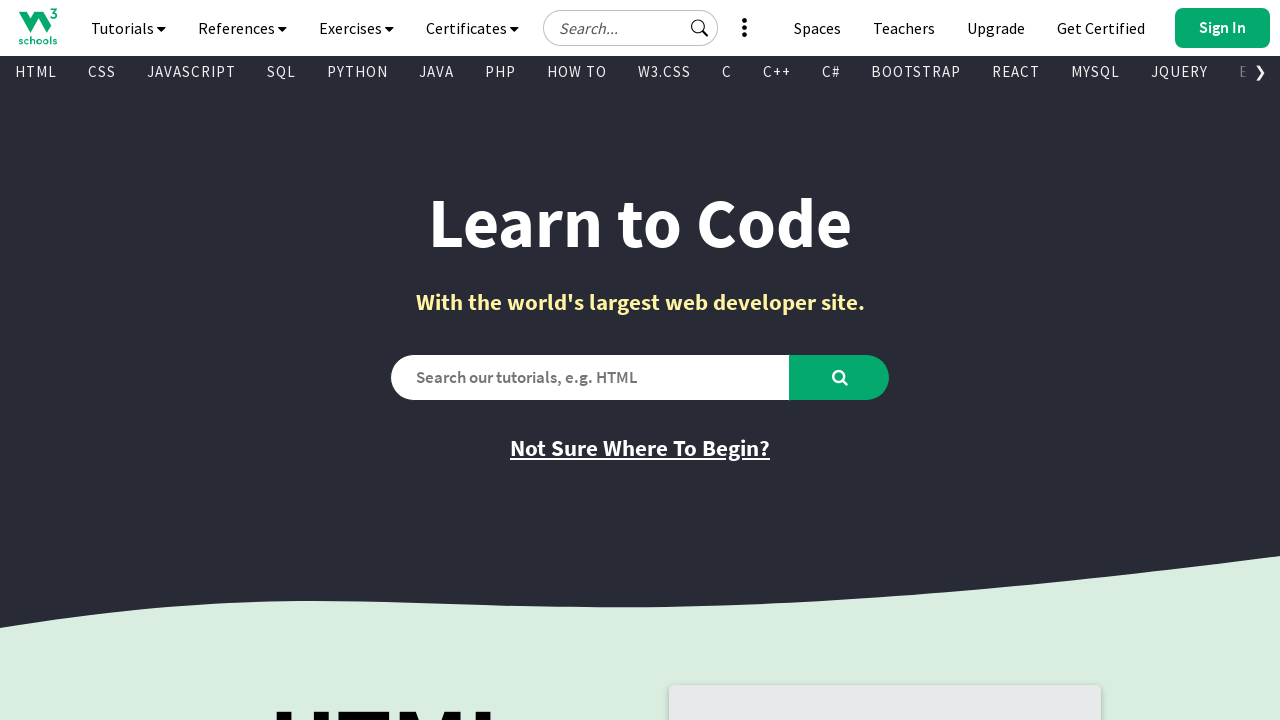

Retrieved href attribute from link: '/colors/colors_names.asp'
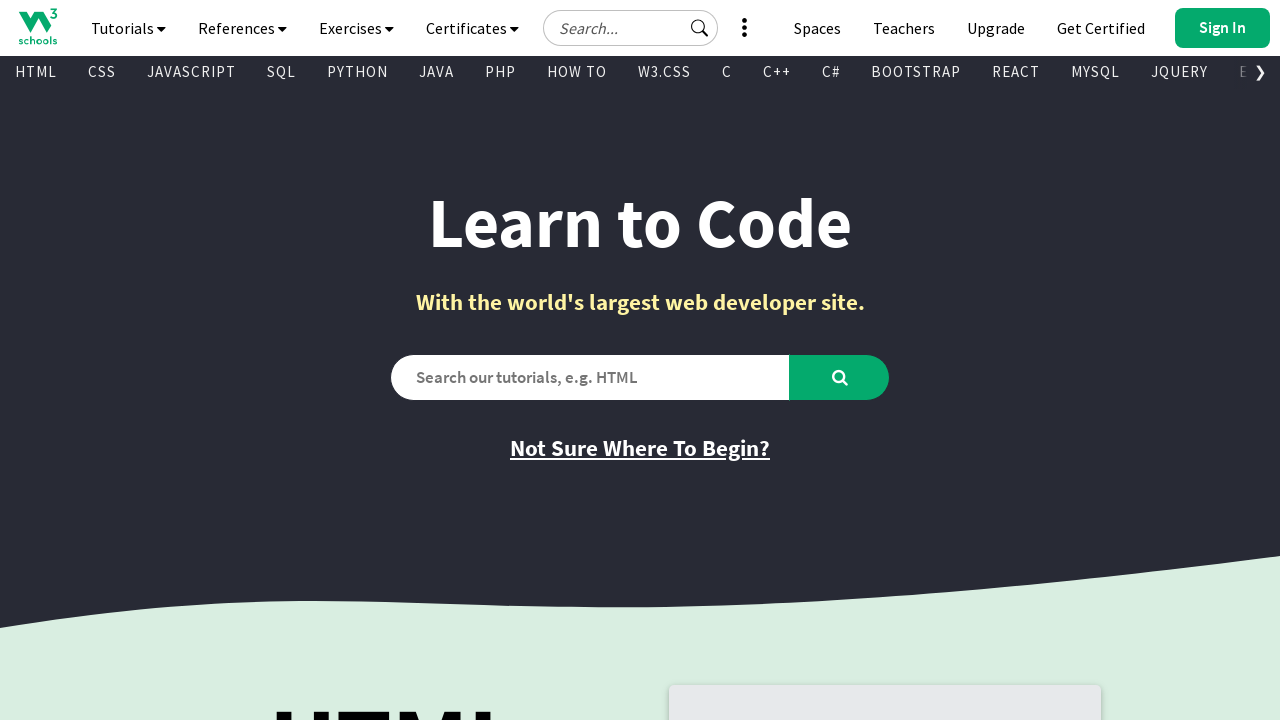

Retrieved inner text from visible link: 'Java Reference'
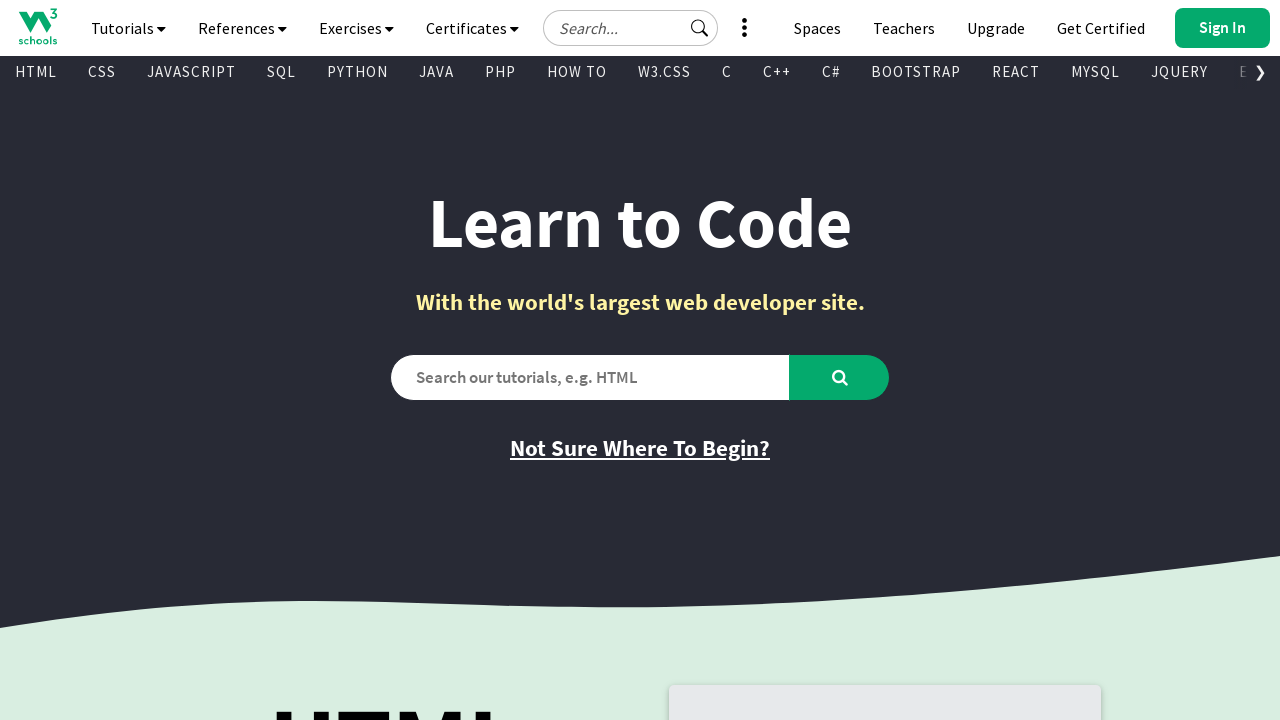

Retrieved href attribute from link: '/java/java_ref_keywords.asp'
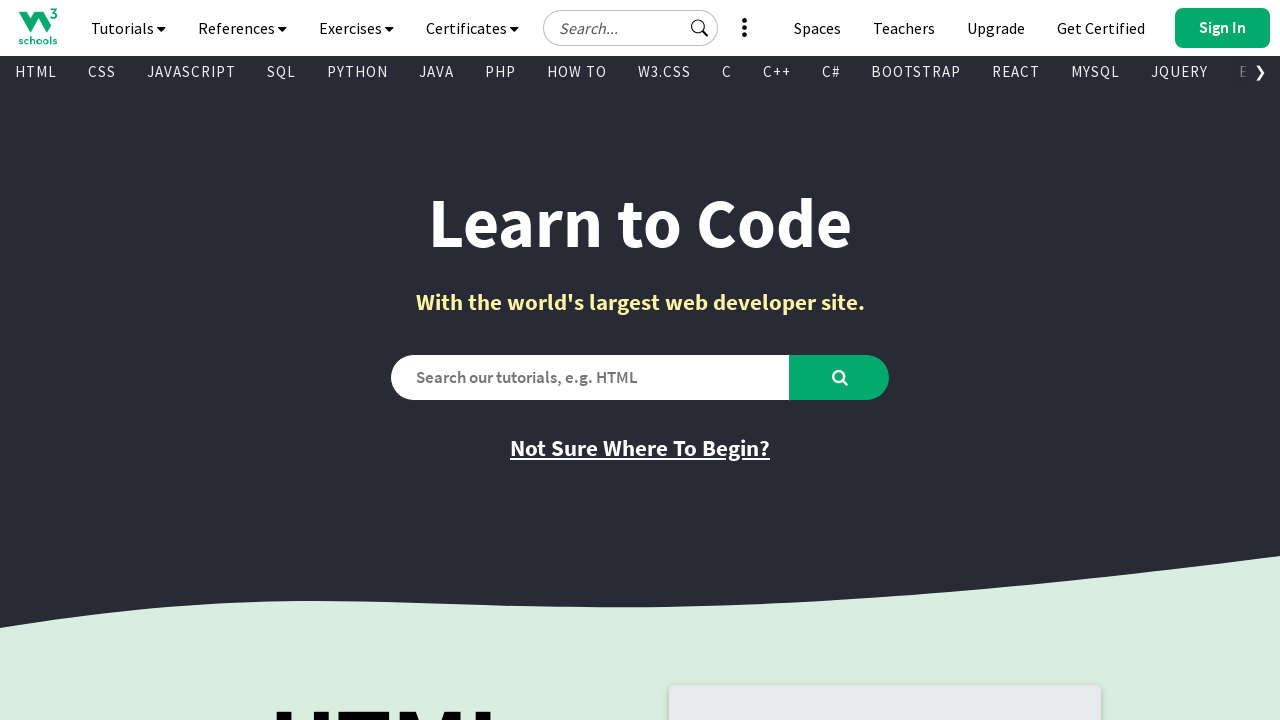

Retrieved inner text from visible link: 'AngularJS Reference'
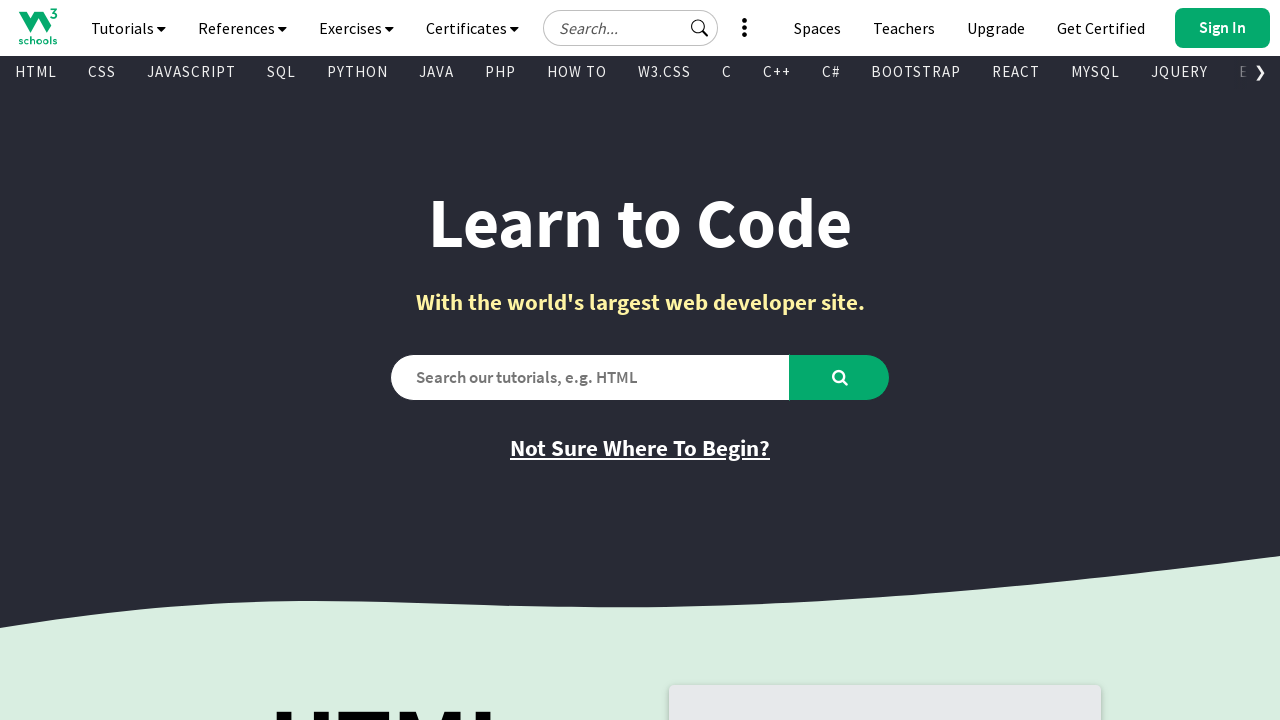

Retrieved href attribute from link: '/angularjs/angularjs_ref_directives.asp'
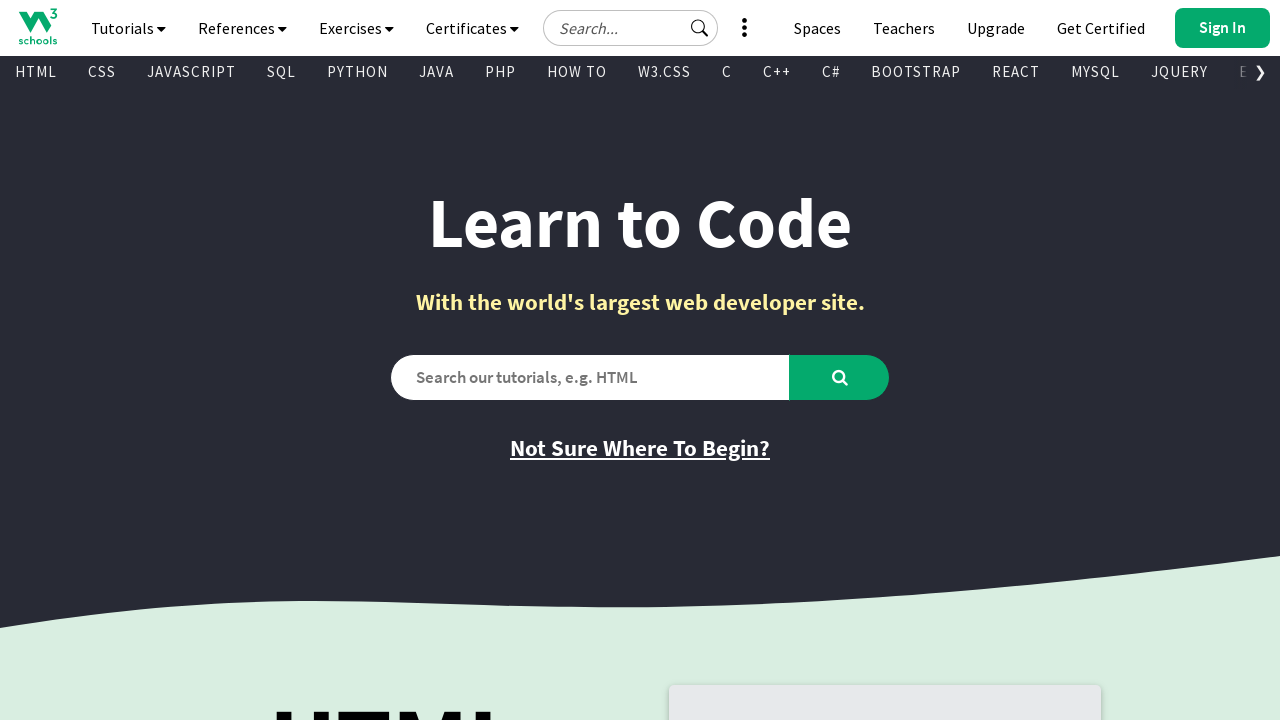

Retrieved inner text from visible link: 'jQuery Reference'
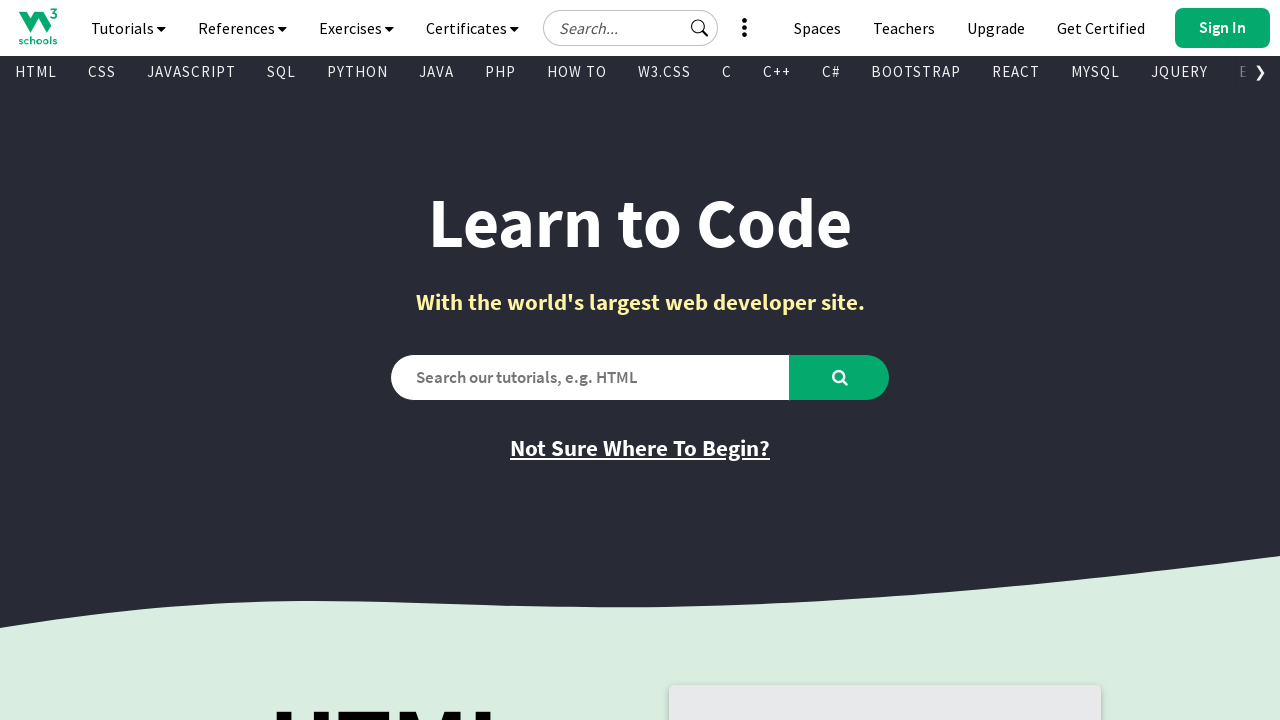

Retrieved href attribute from link: '/jquery/jquery_ref_overview.asp'
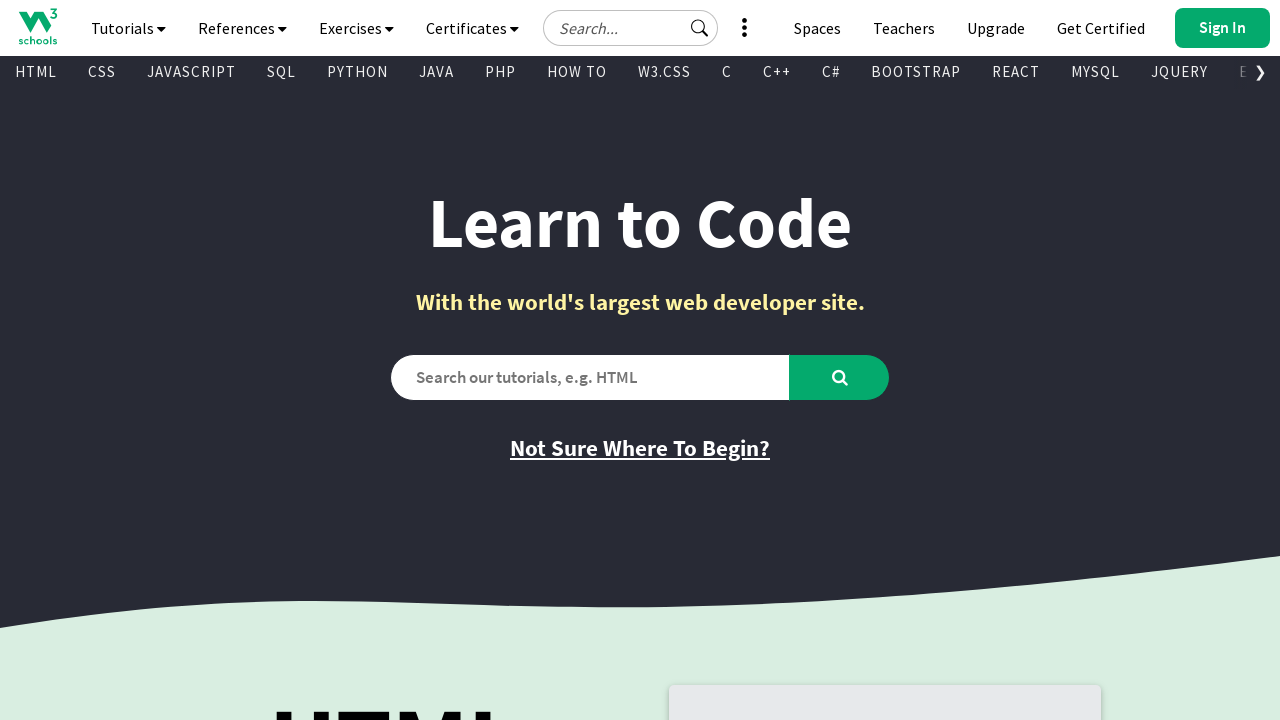

Retrieved inner text from visible link: 'HTML Examples'
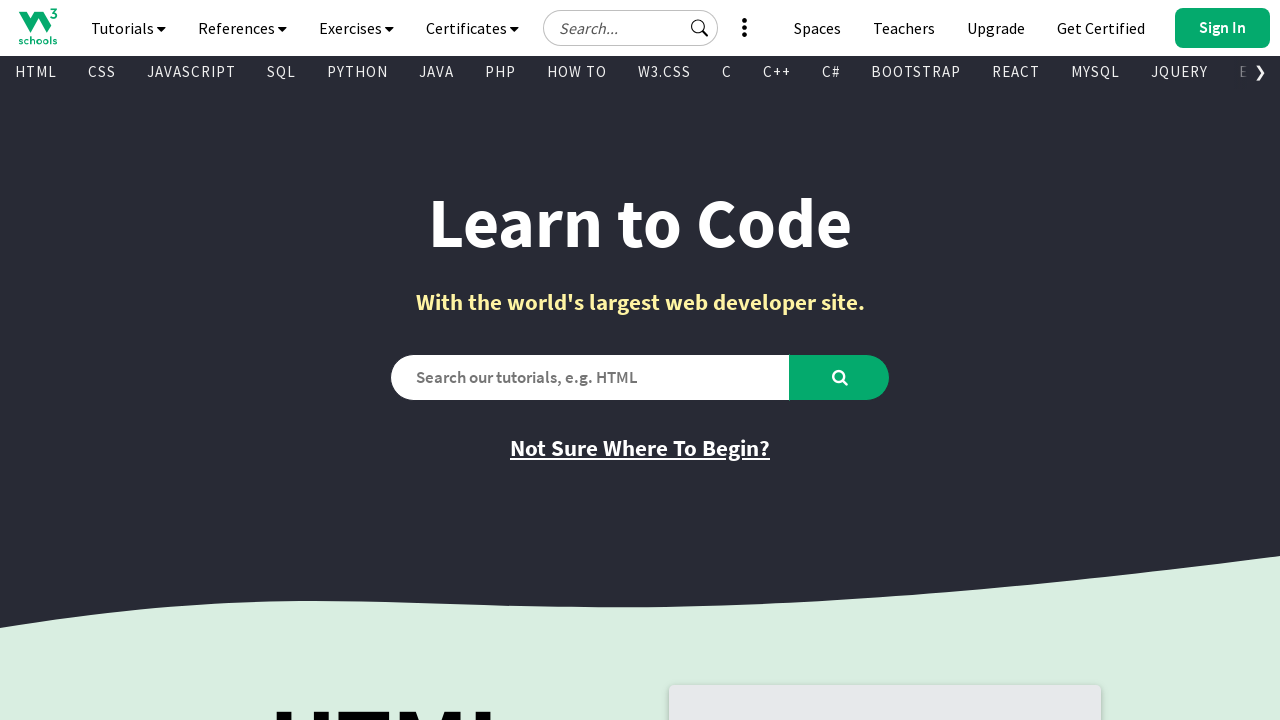

Retrieved href attribute from link: '/html/html_examples.asp'
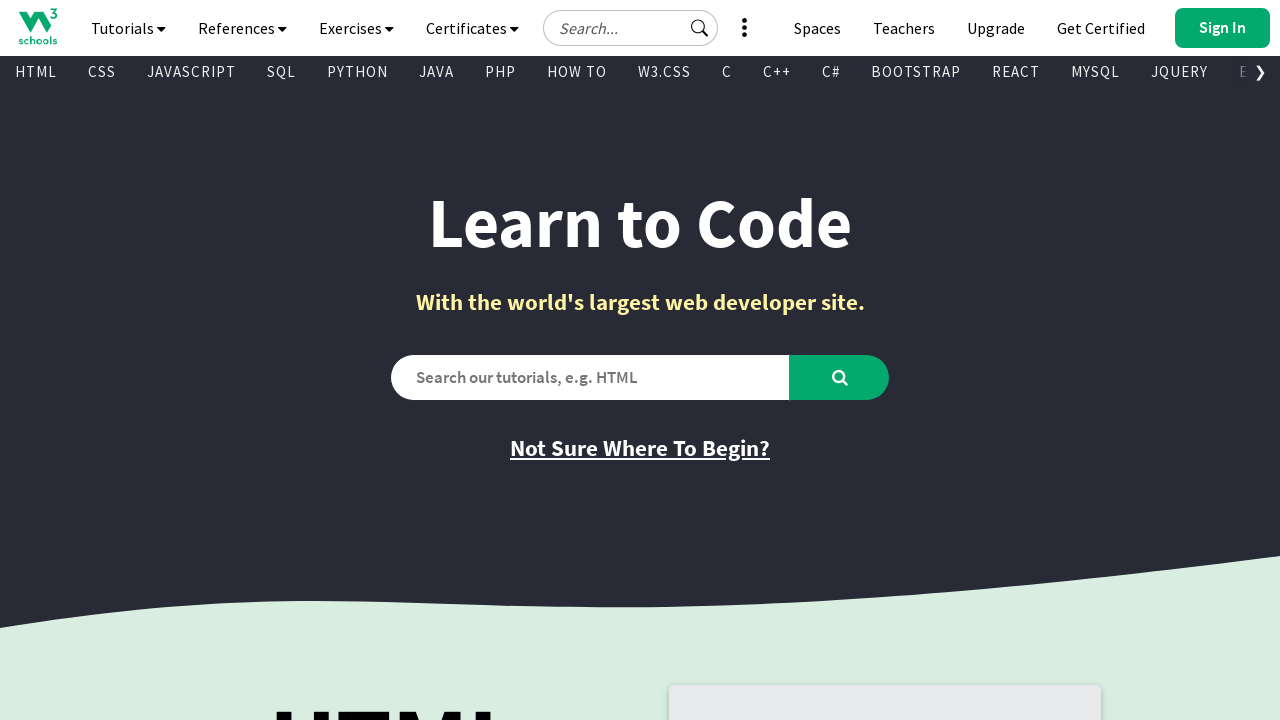

Retrieved inner text from visible link: 'CSS Examples'
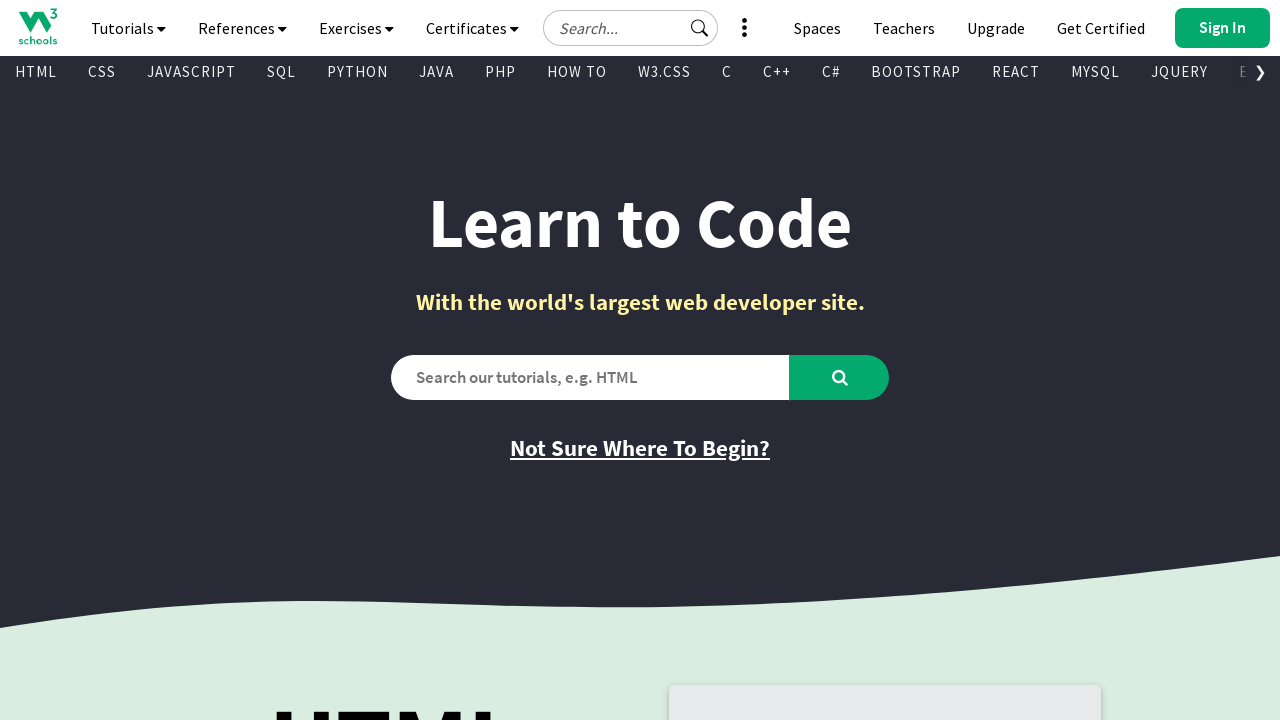

Retrieved href attribute from link: '/css/css_examples.asp'
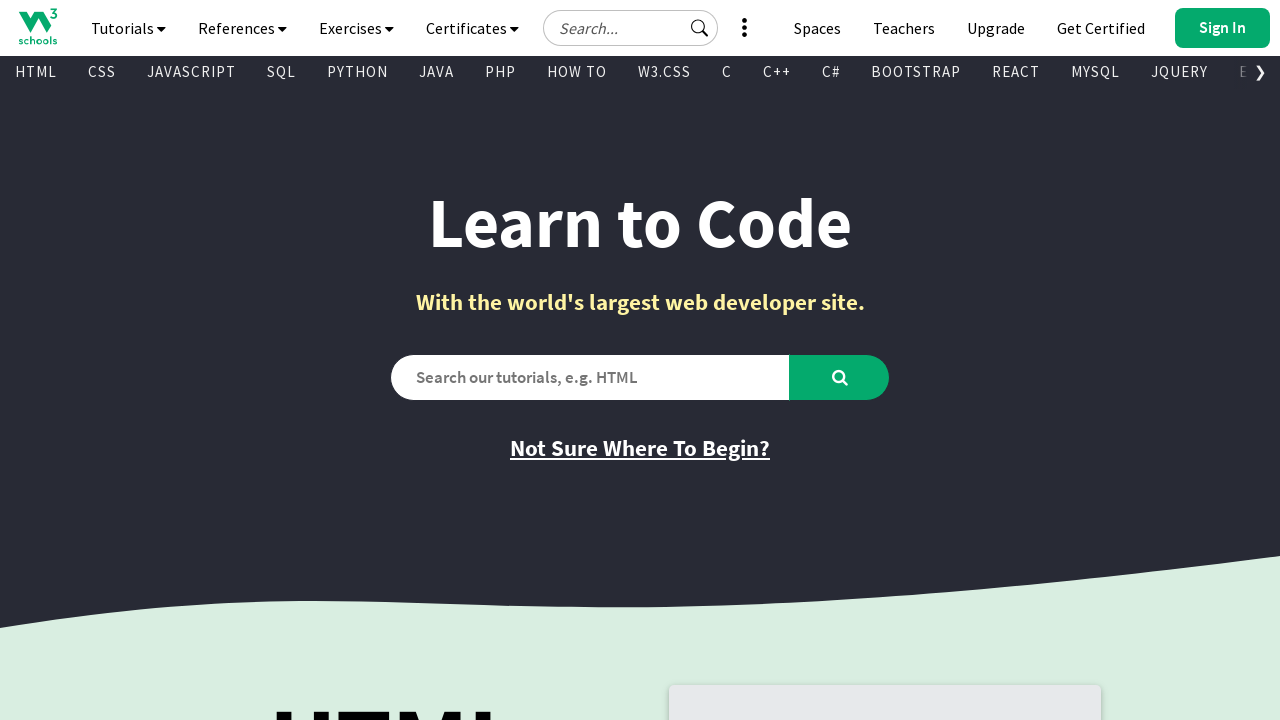

Retrieved inner text from visible link: 'JavaScript Examples'
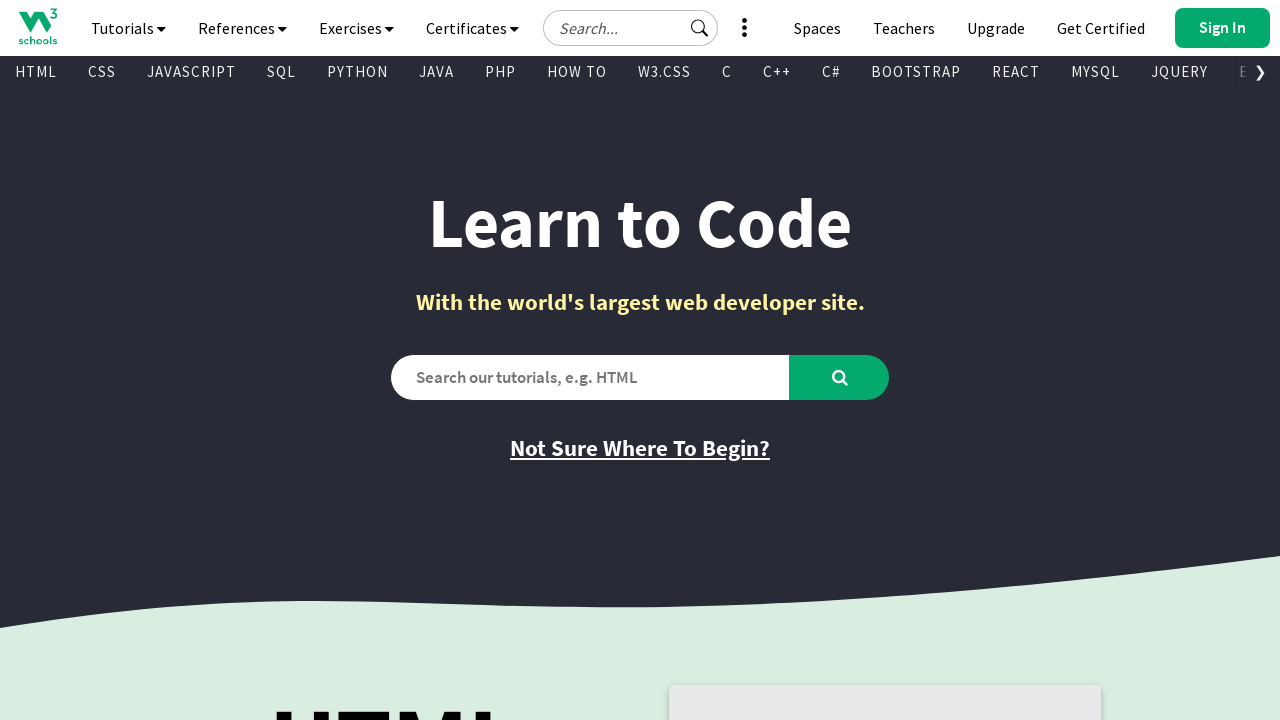

Retrieved href attribute from link: '/js/js_examples.asp'
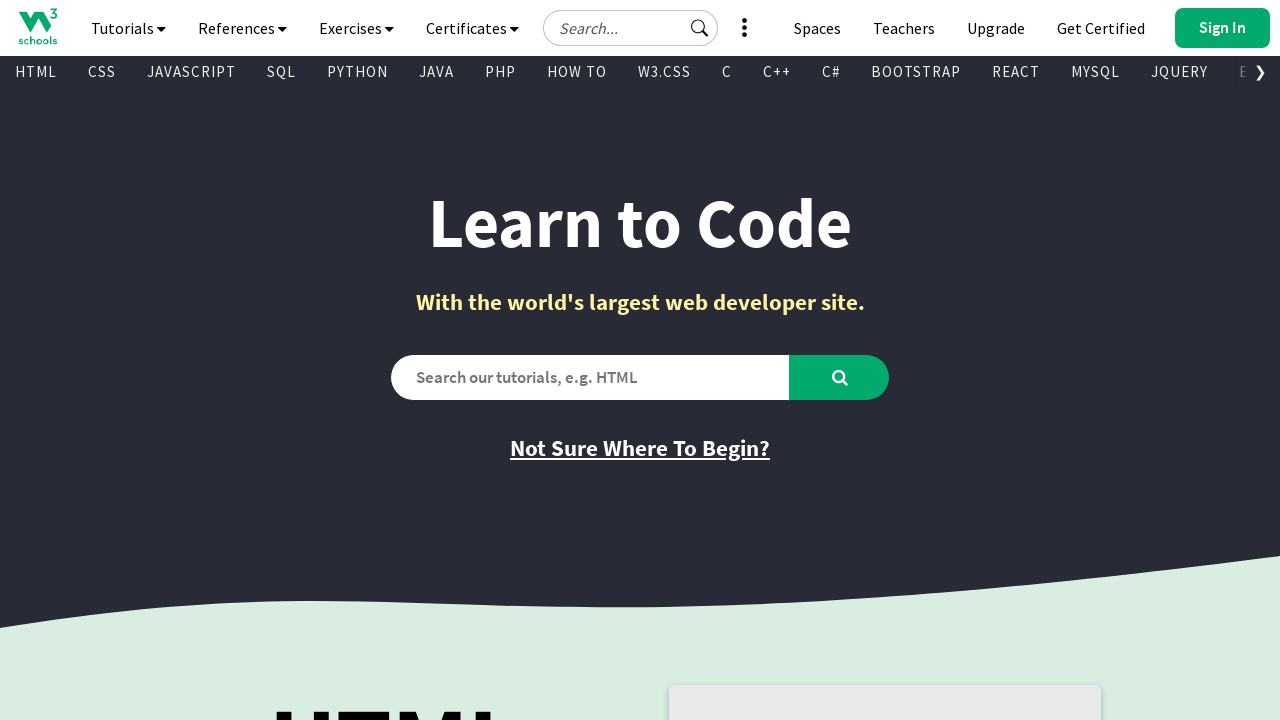

Retrieved inner text from visible link: 'How To Examples'
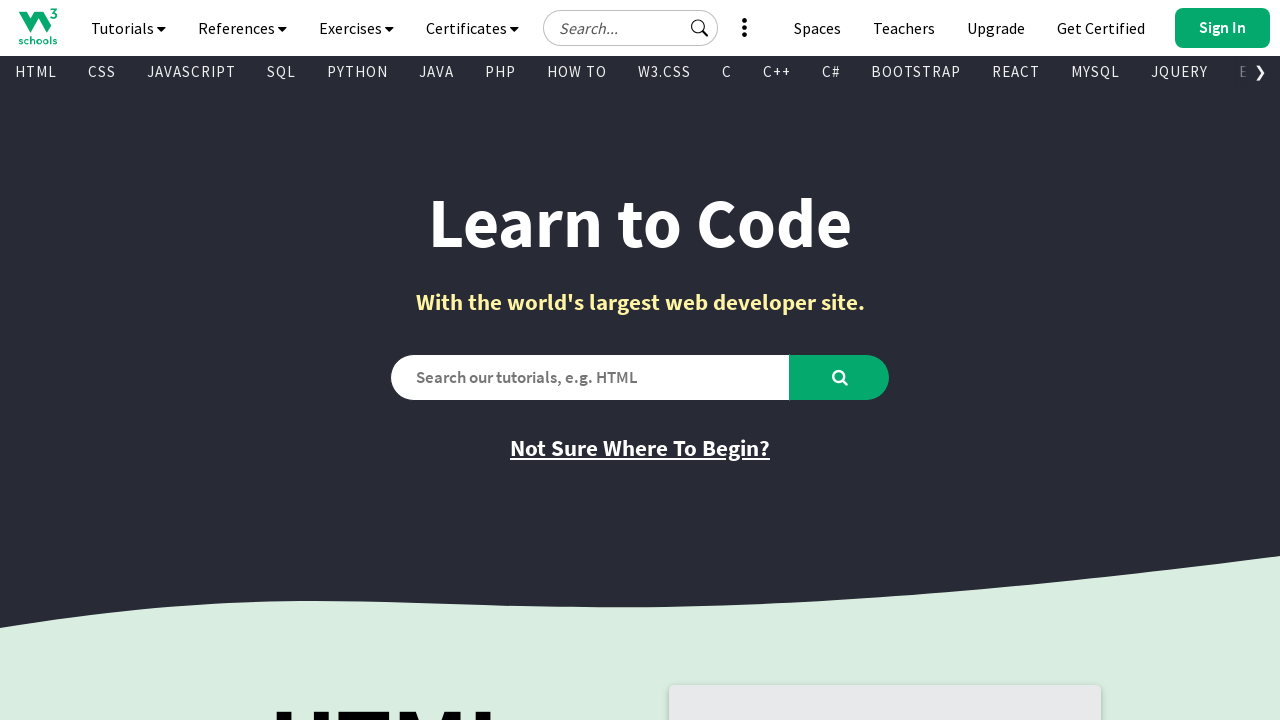

Retrieved href attribute from link: '/howto/default.asp'
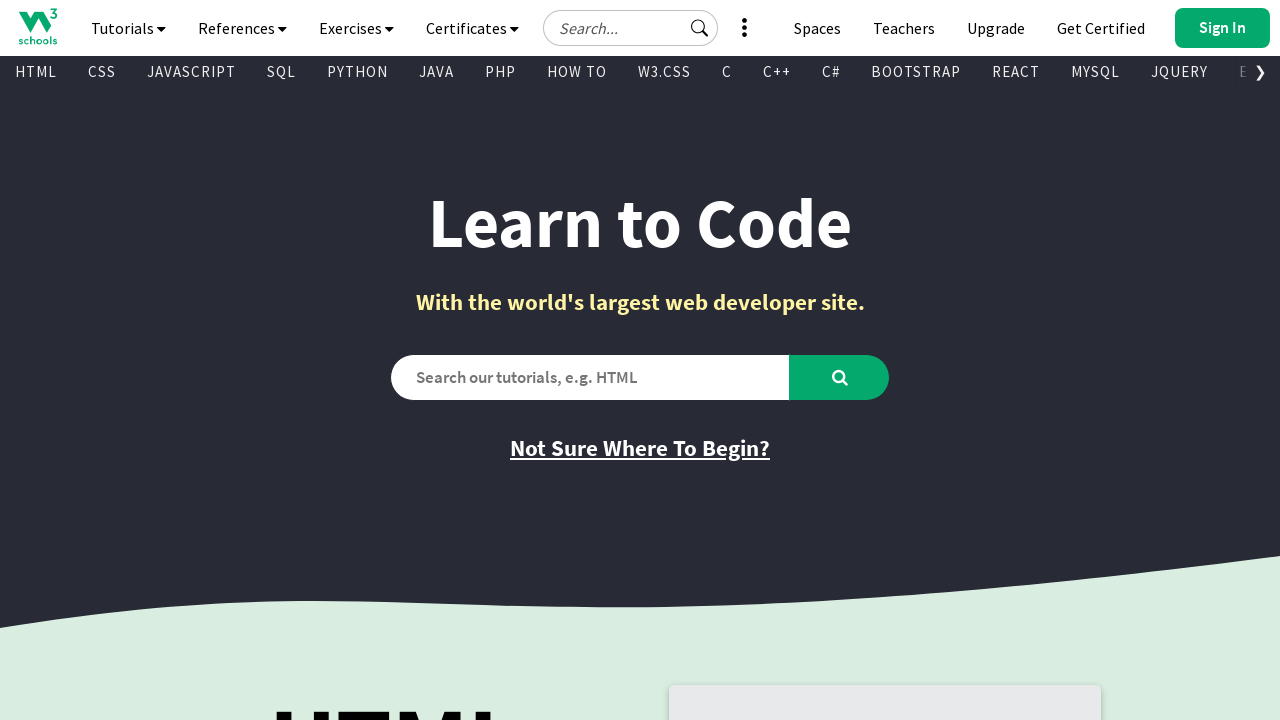

Retrieved inner text from visible link: 'SQL Examples'
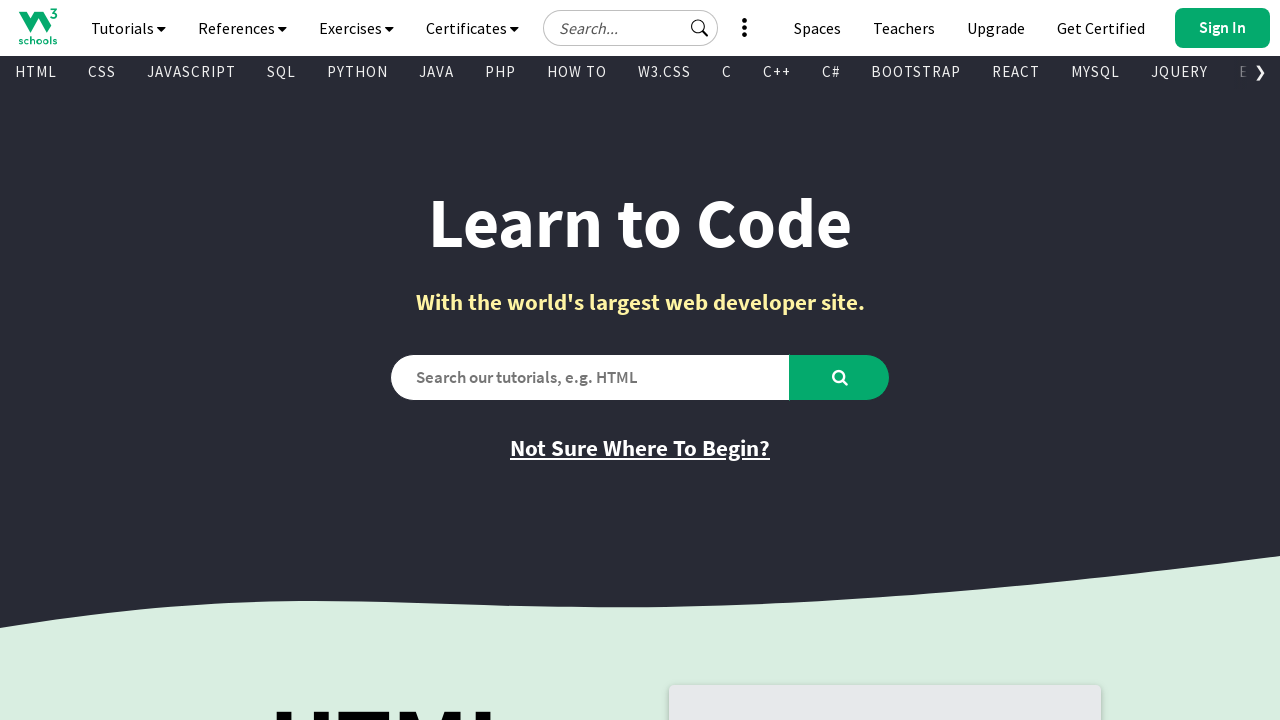

Retrieved href attribute from link: '/sql/sql_examples.asp'
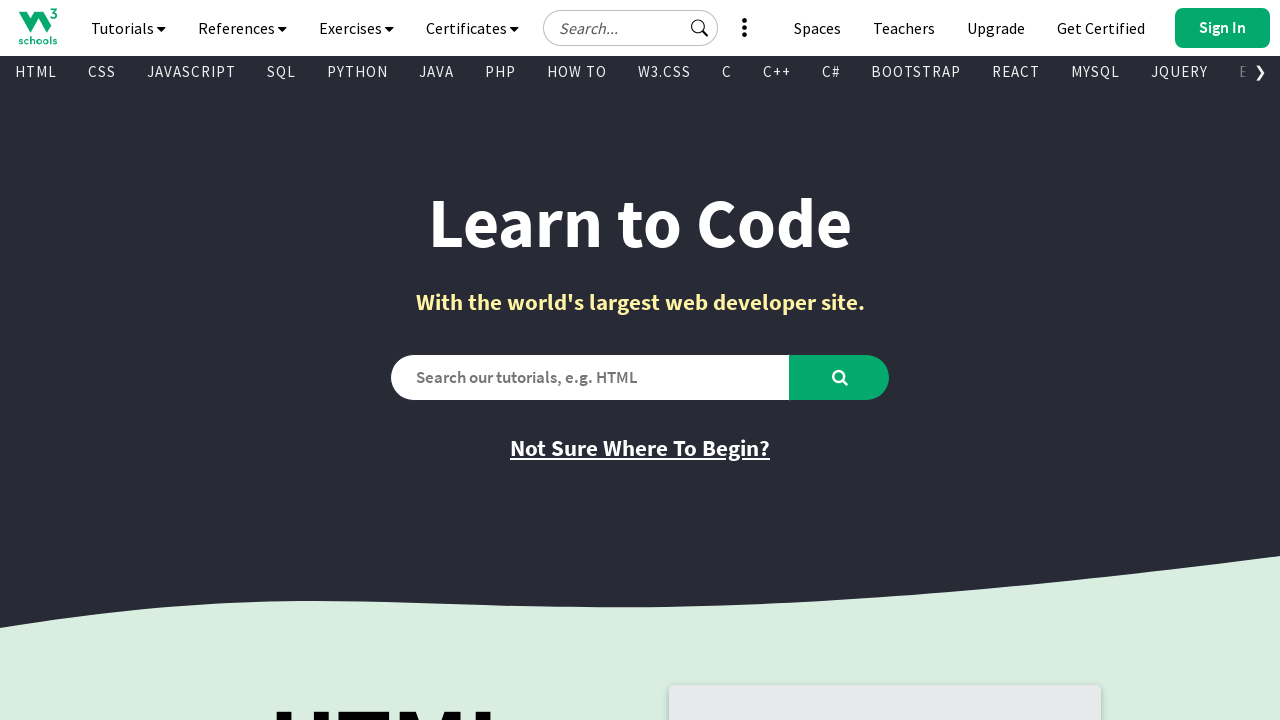

Retrieved inner text from visible link: 'Python Examples'
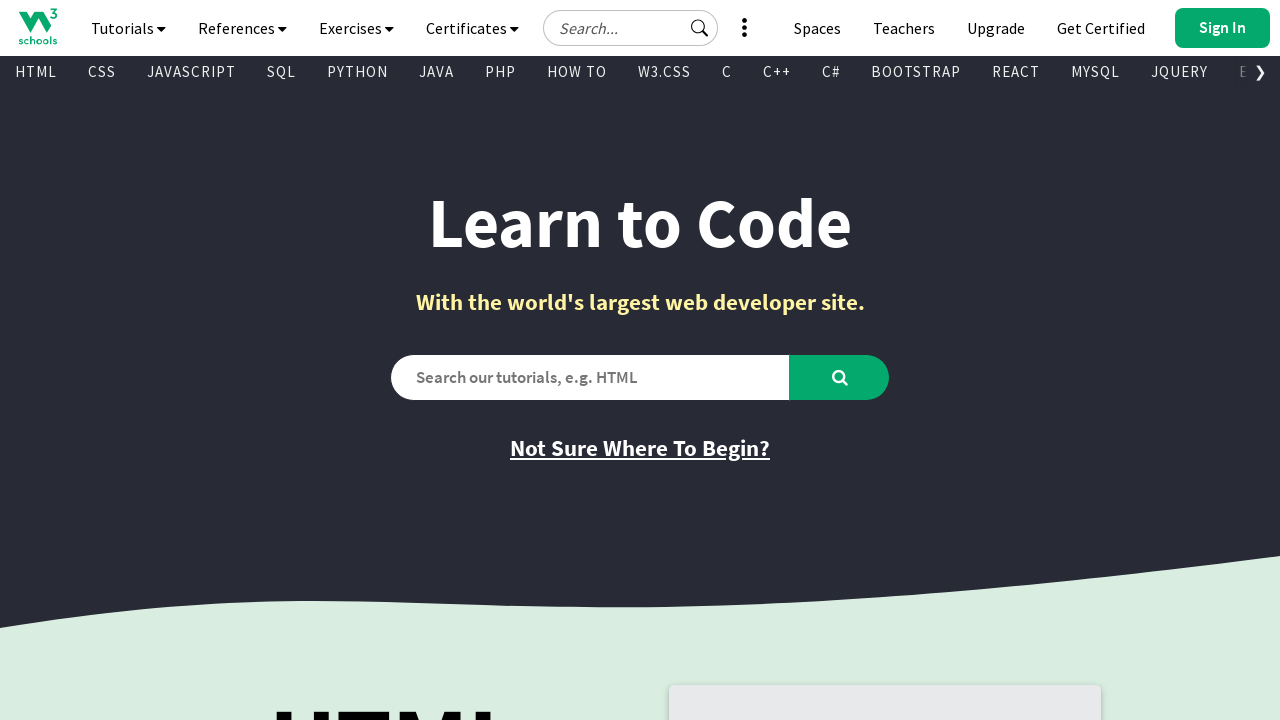

Retrieved href attribute from link: '/python/python_examples.asp'
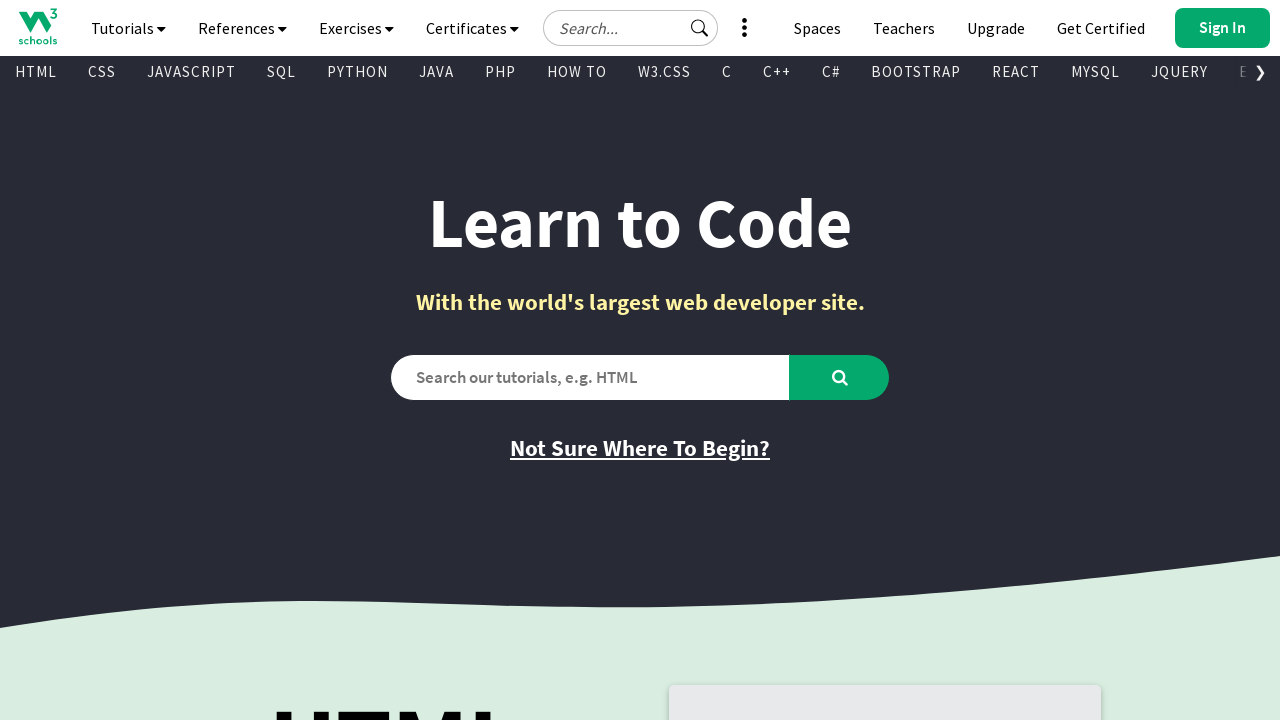

Retrieved inner text from visible link: 'W3.CSS Examples'
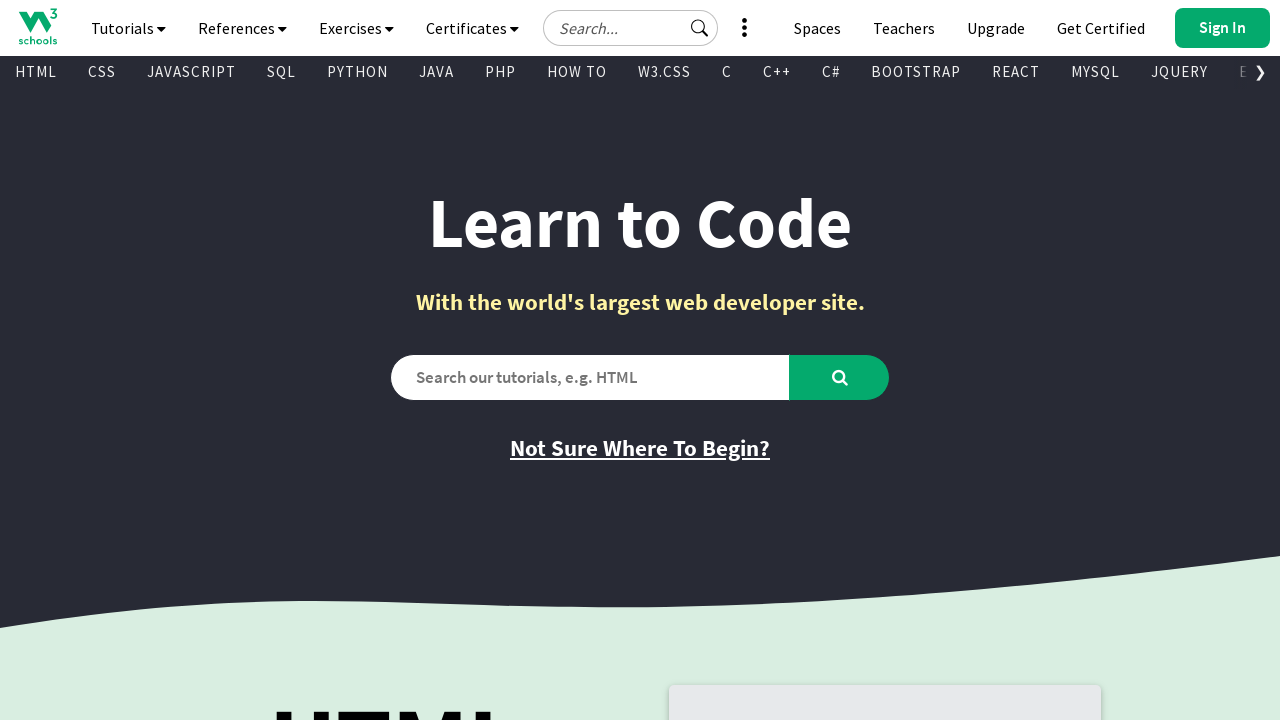

Retrieved href attribute from link: '/w3css/w3css_examples.asp'
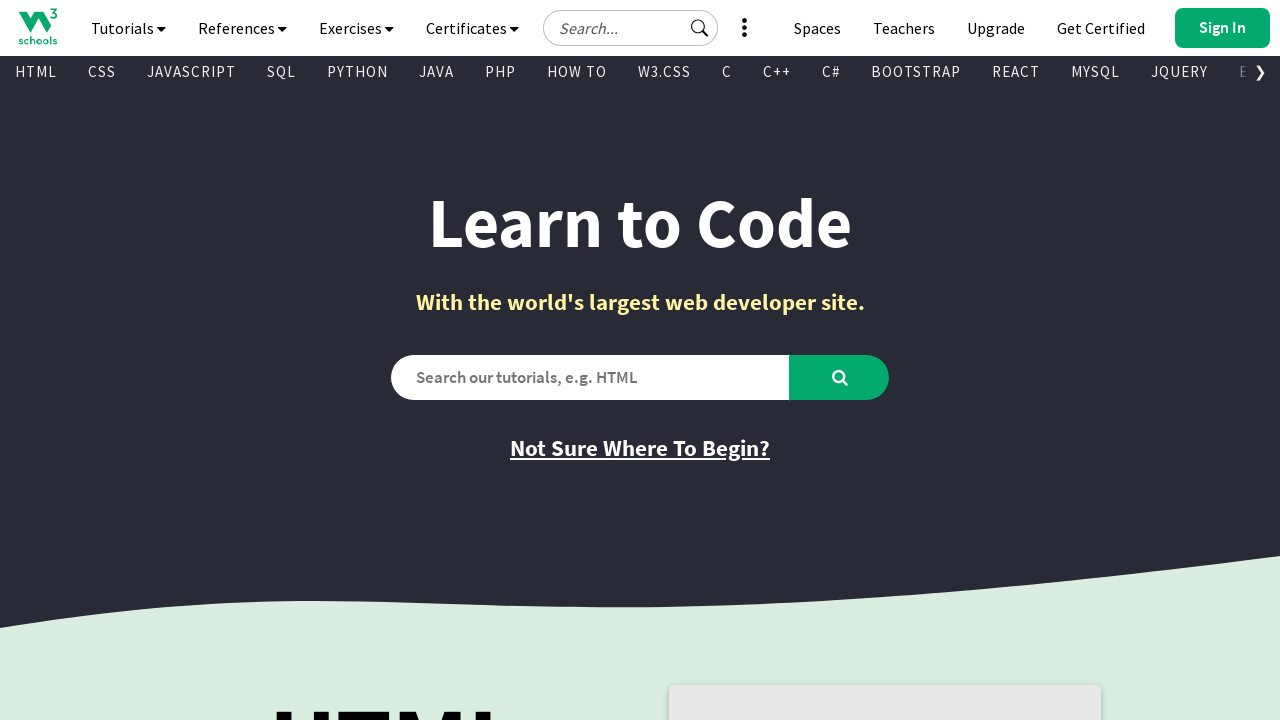

Retrieved inner text from visible link: 'Bootstrap Examples'
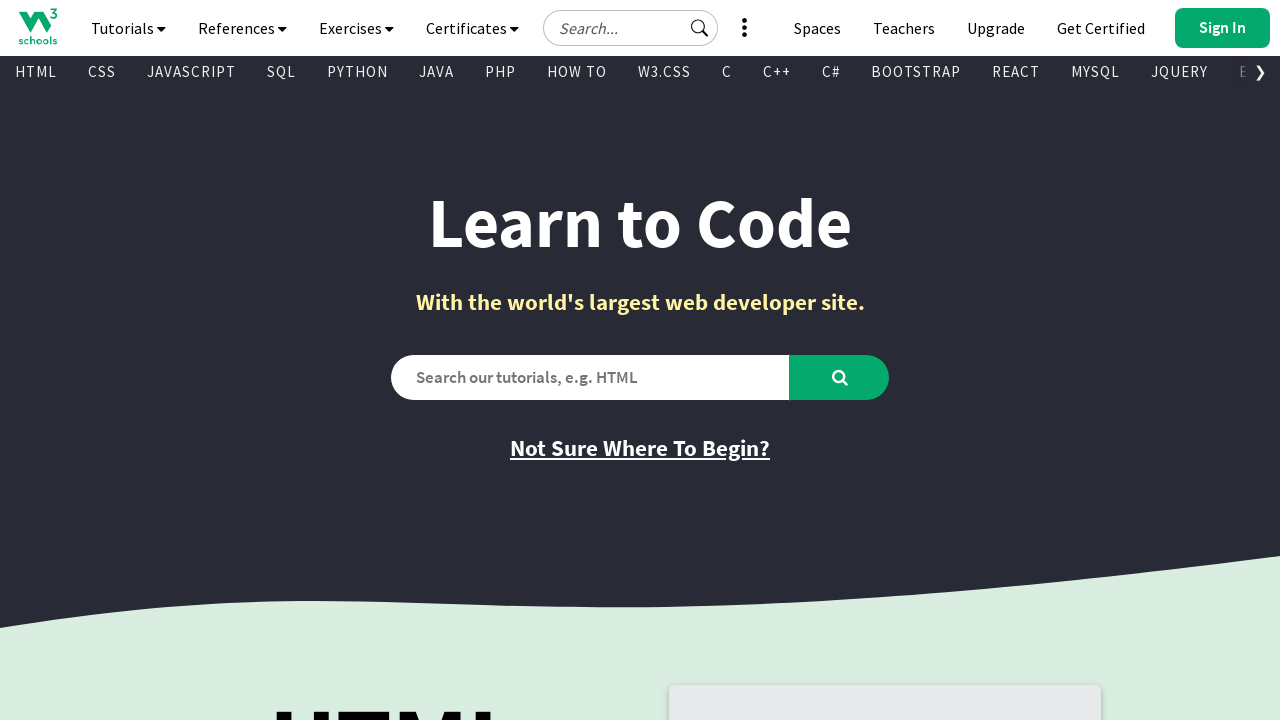

Retrieved href attribute from link: '/bootstrap/bootstrap_examples.asp'
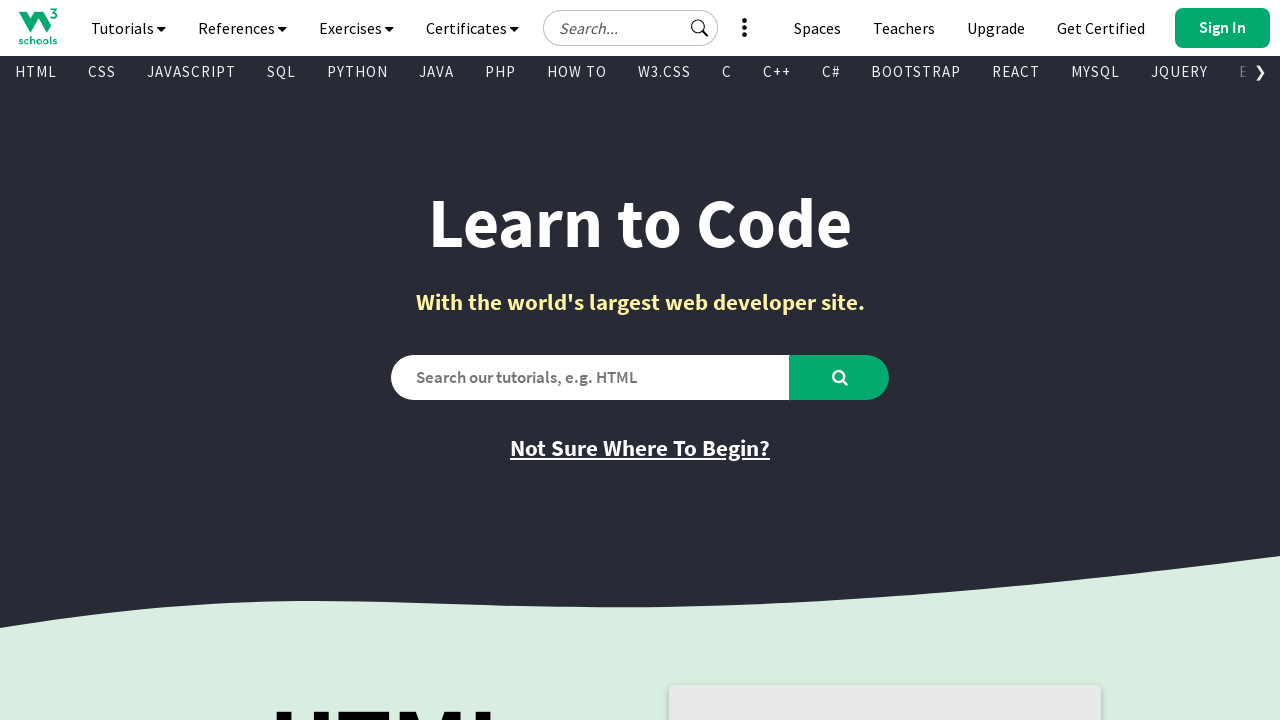

Retrieved inner text from visible link: 'PHP Examples'
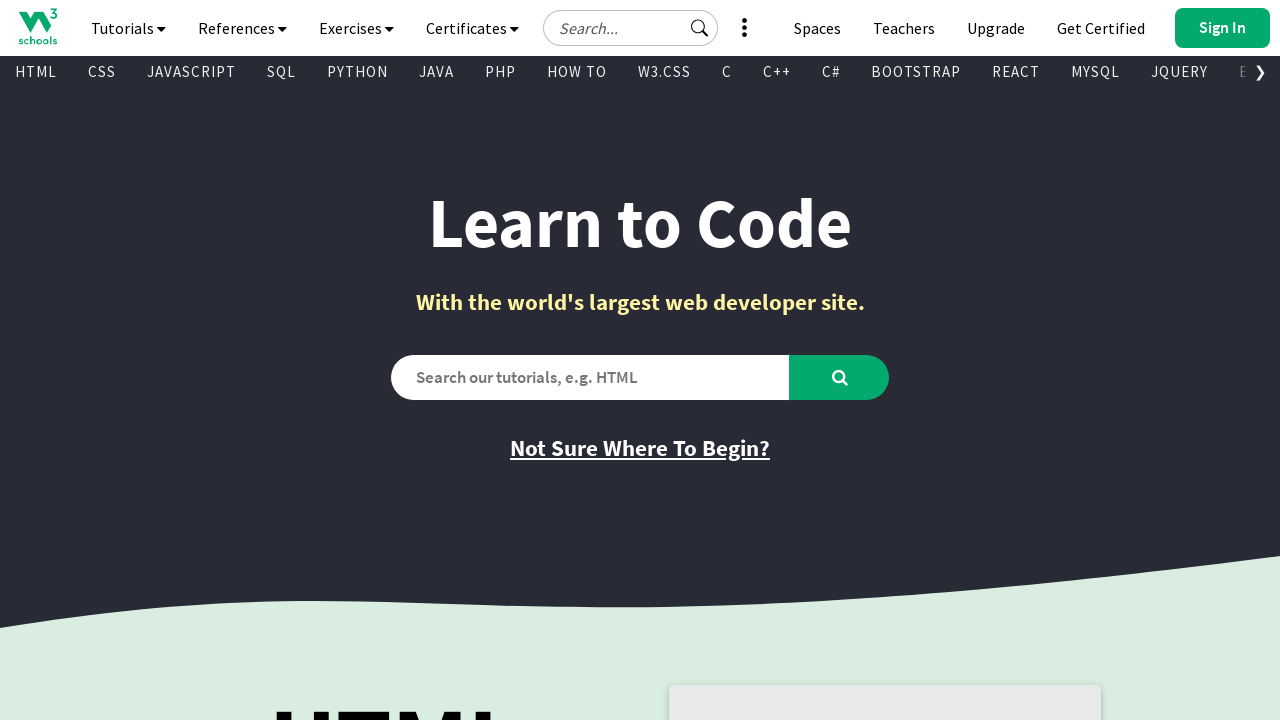

Retrieved href attribute from link: '/php/php_examples.asp'
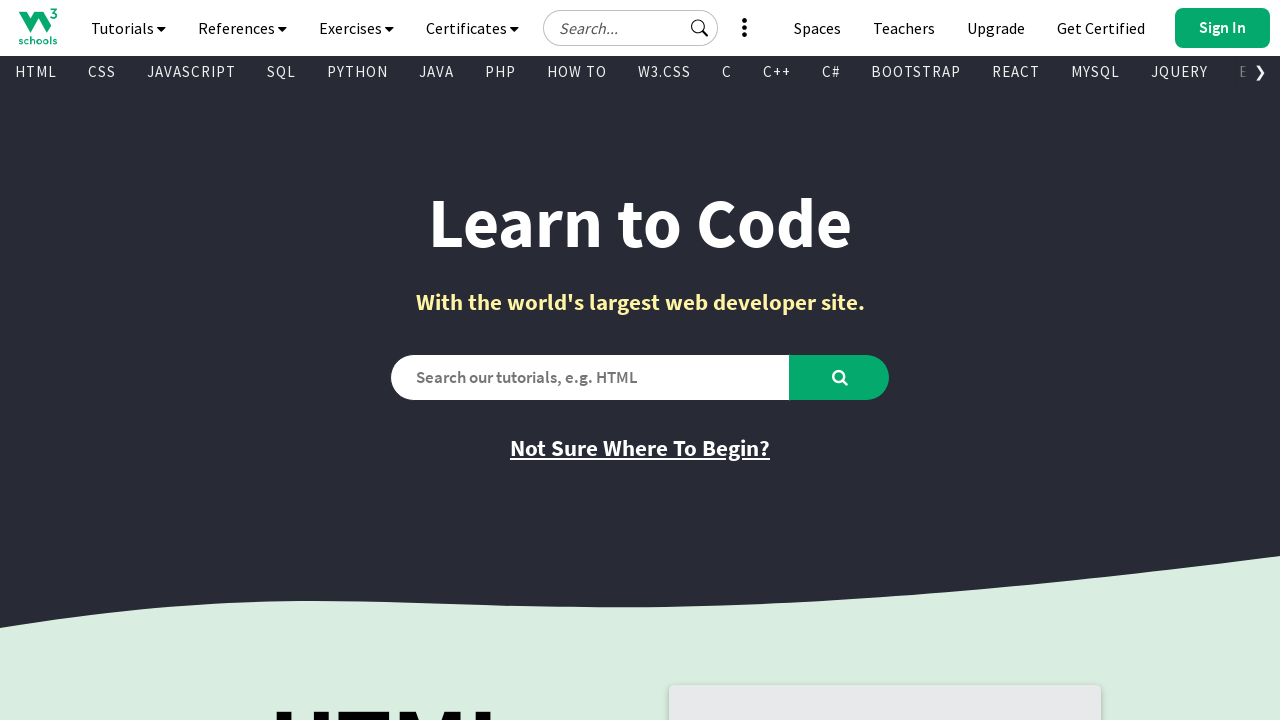

Retrieved inner text from visible link: 'Java Examples'
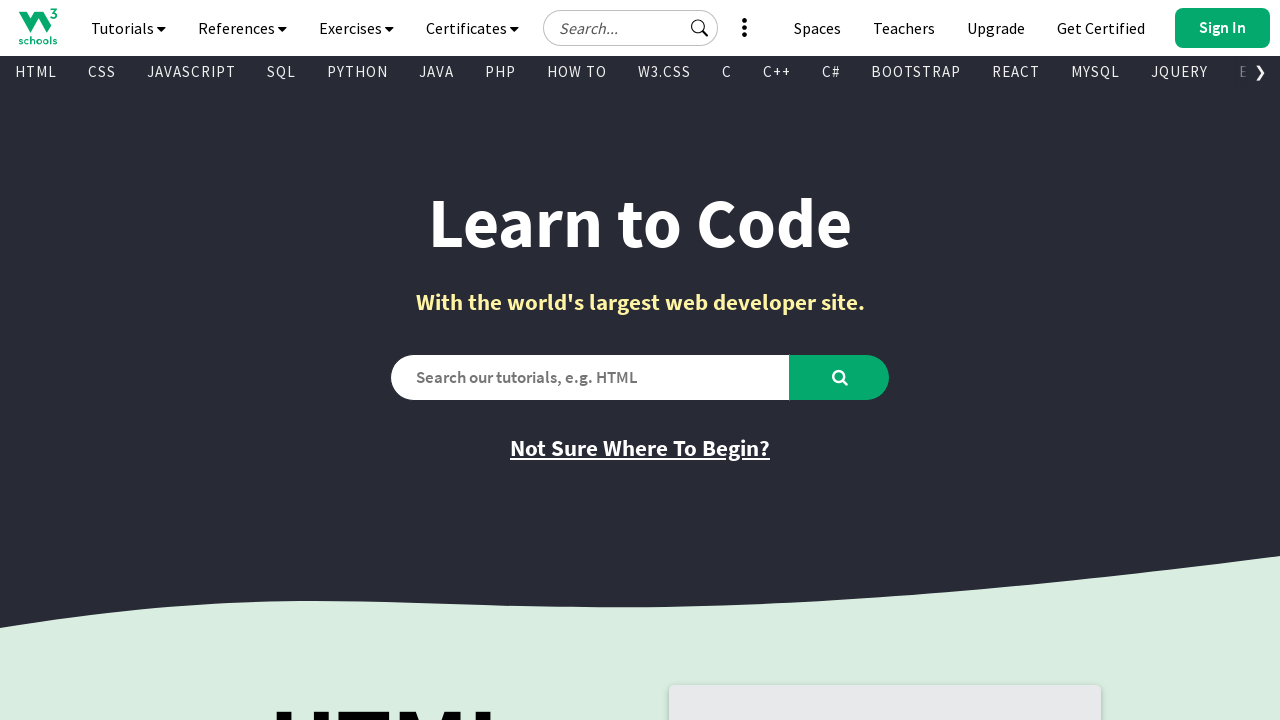

Retrieved href attribute from link: '/java/java_examples.asp'
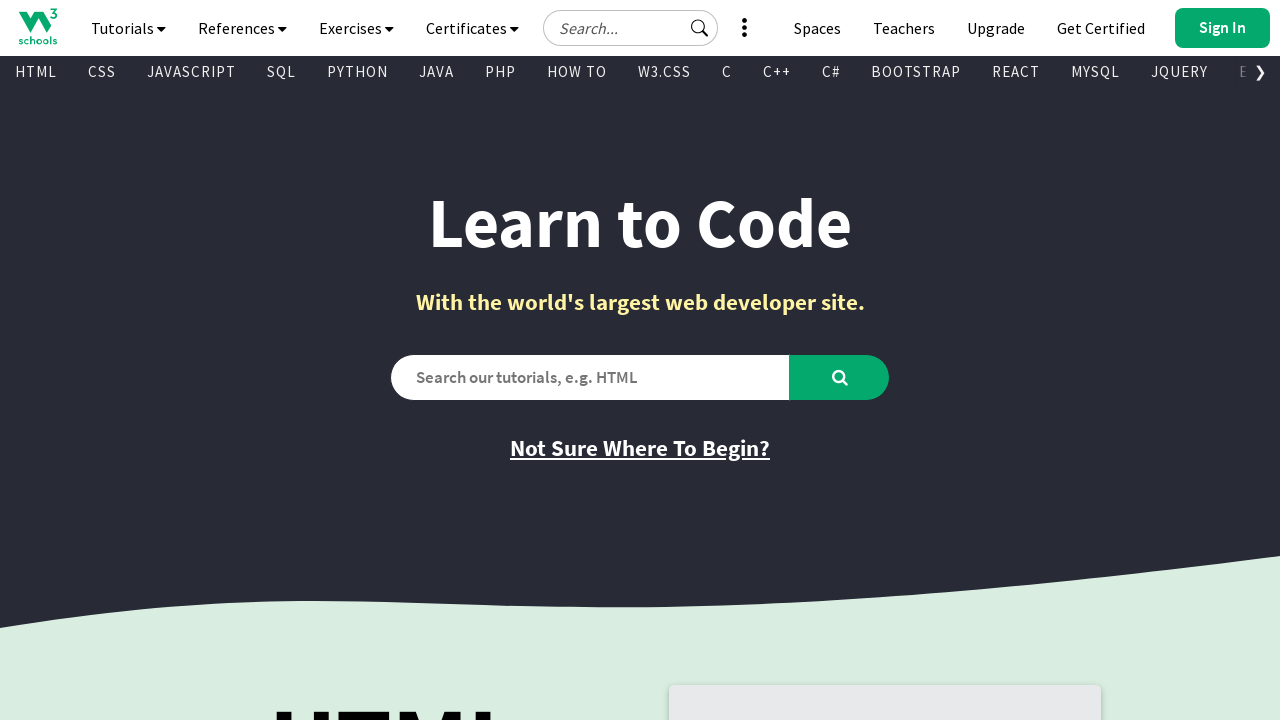

Retrieved inner text from visible link: 'XML Examples'
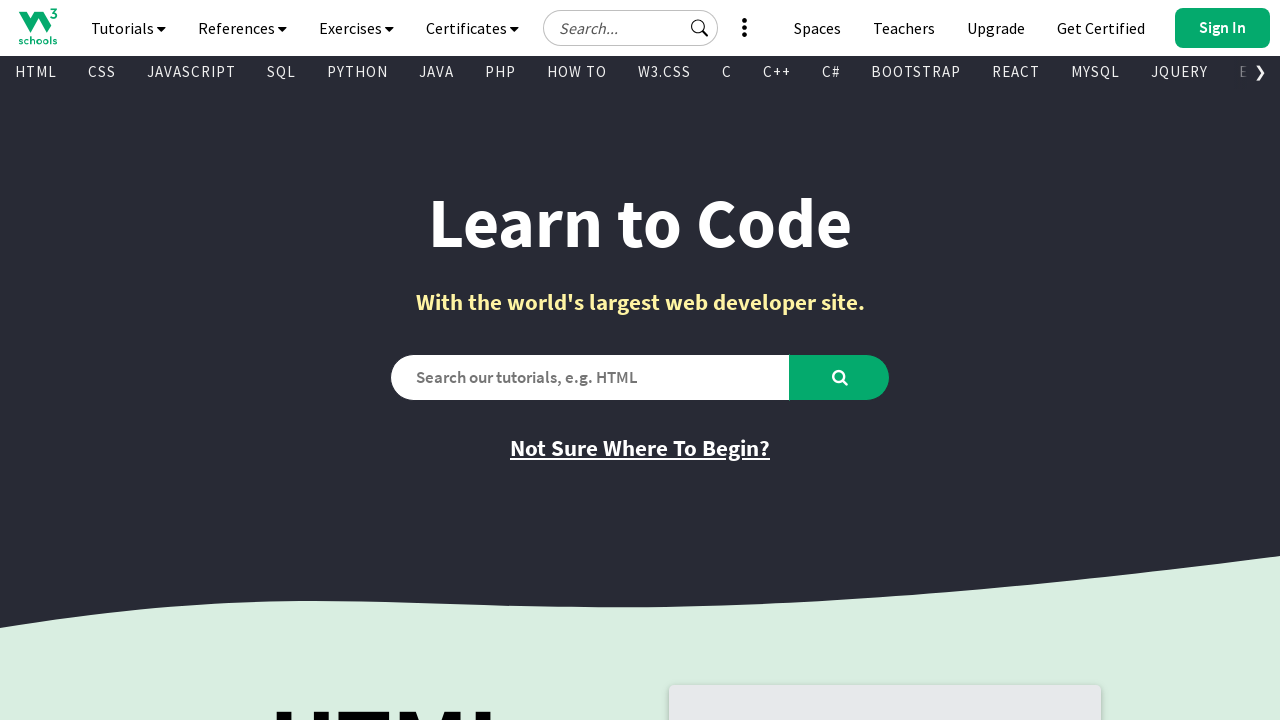

Retrieved href attribute from link: '/xml/xml_examples.asp'
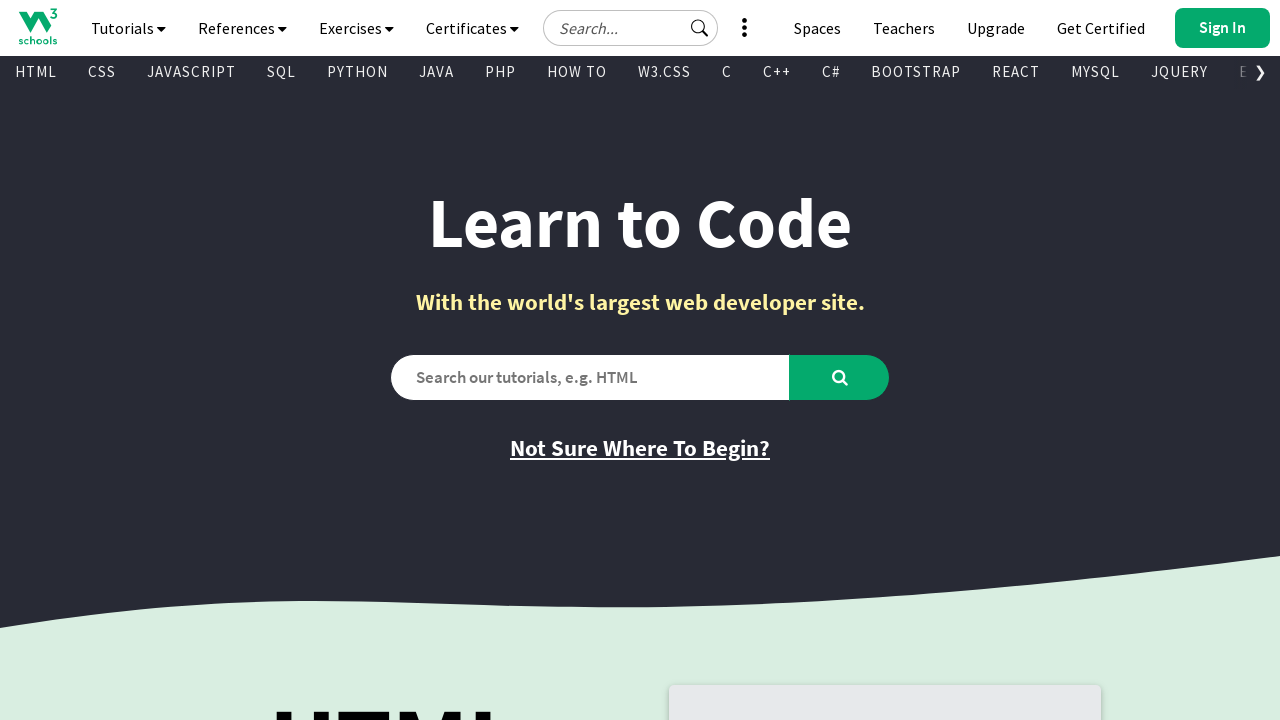

Retrieved inner text from visible link: 'jQuery Examples'
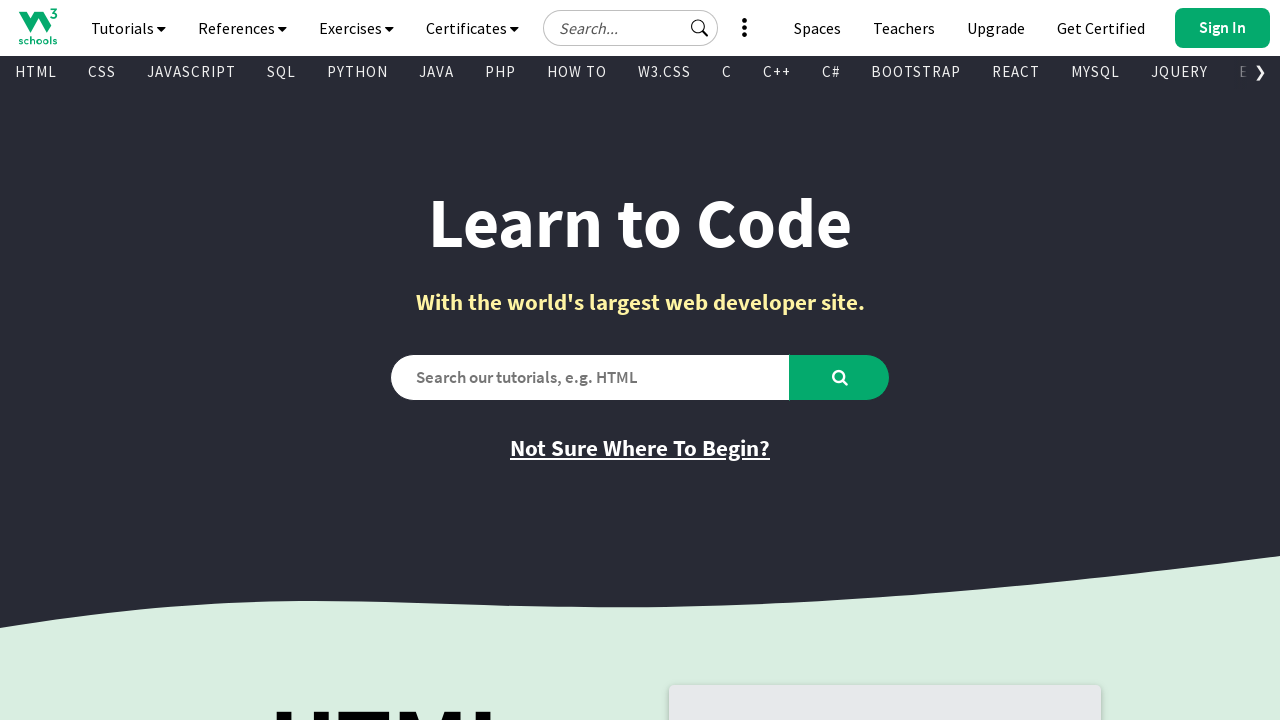

Retrieved href attribute from link: '/jquery/jquery_examples.asp'
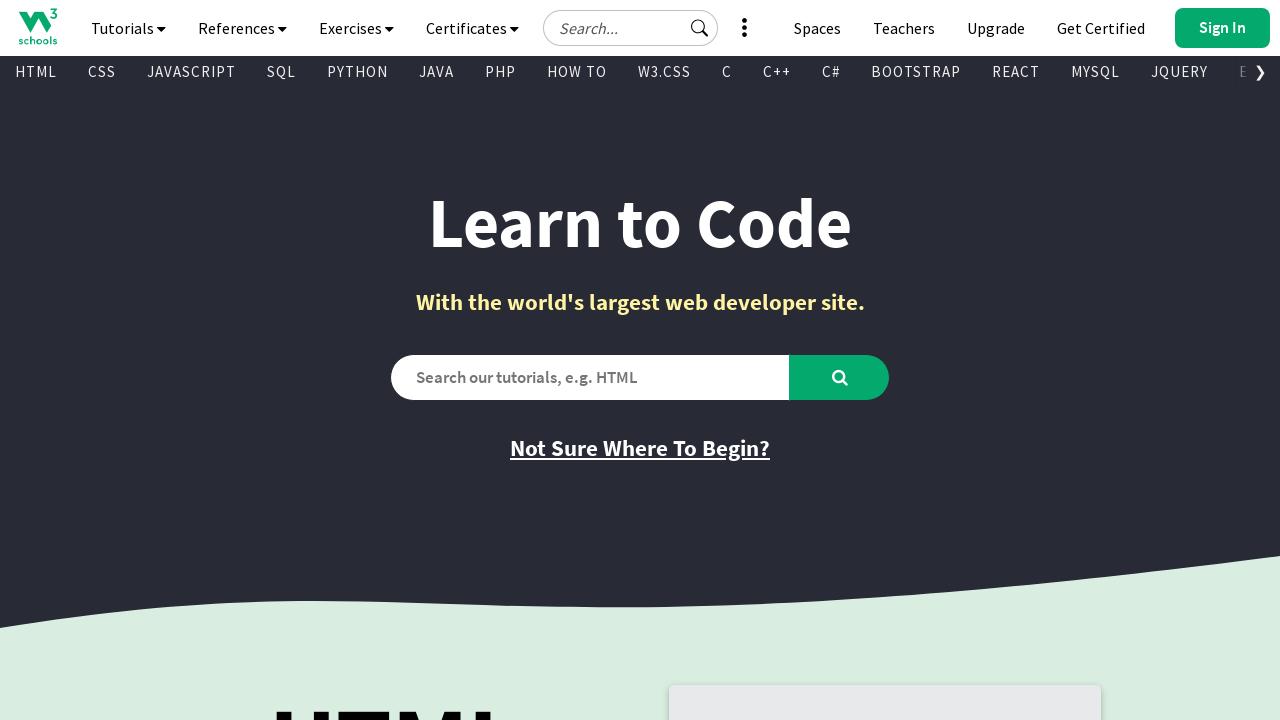

Retrieved inner text from visible link: 'Get Certified'
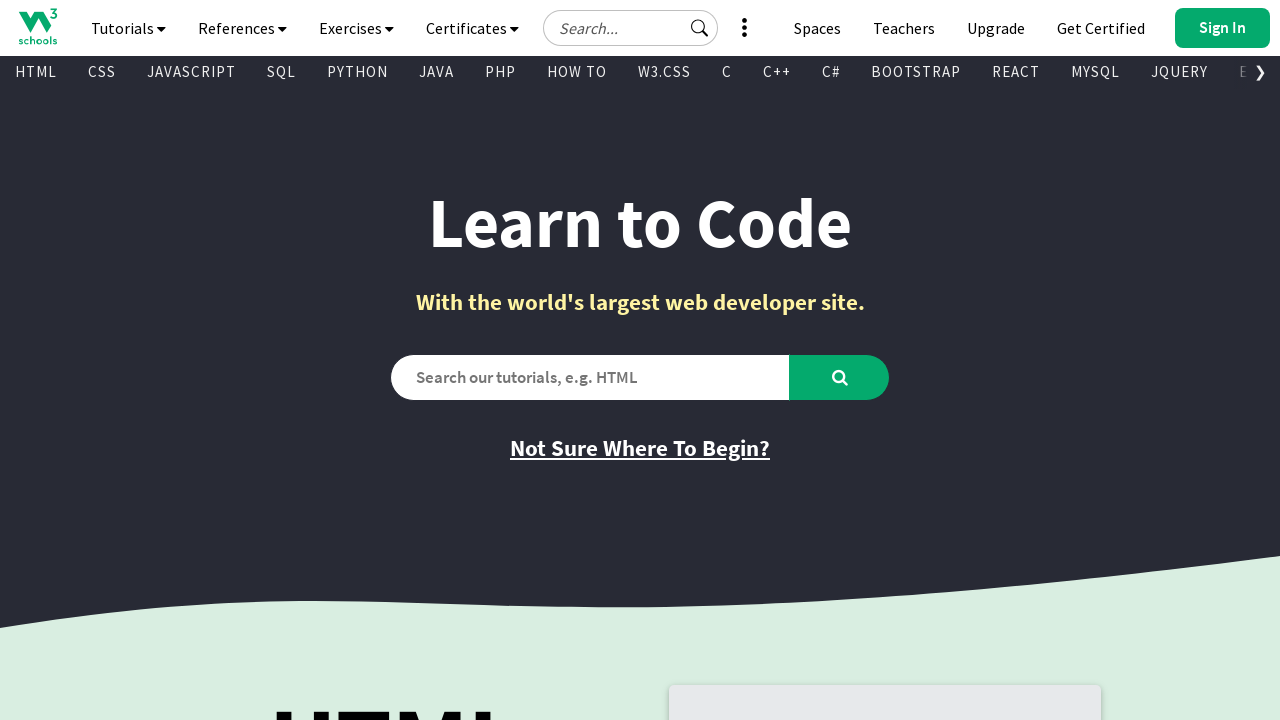

Retrieved href attribute from link: 'https://campus.w3schools.com/collections/course-catalog'
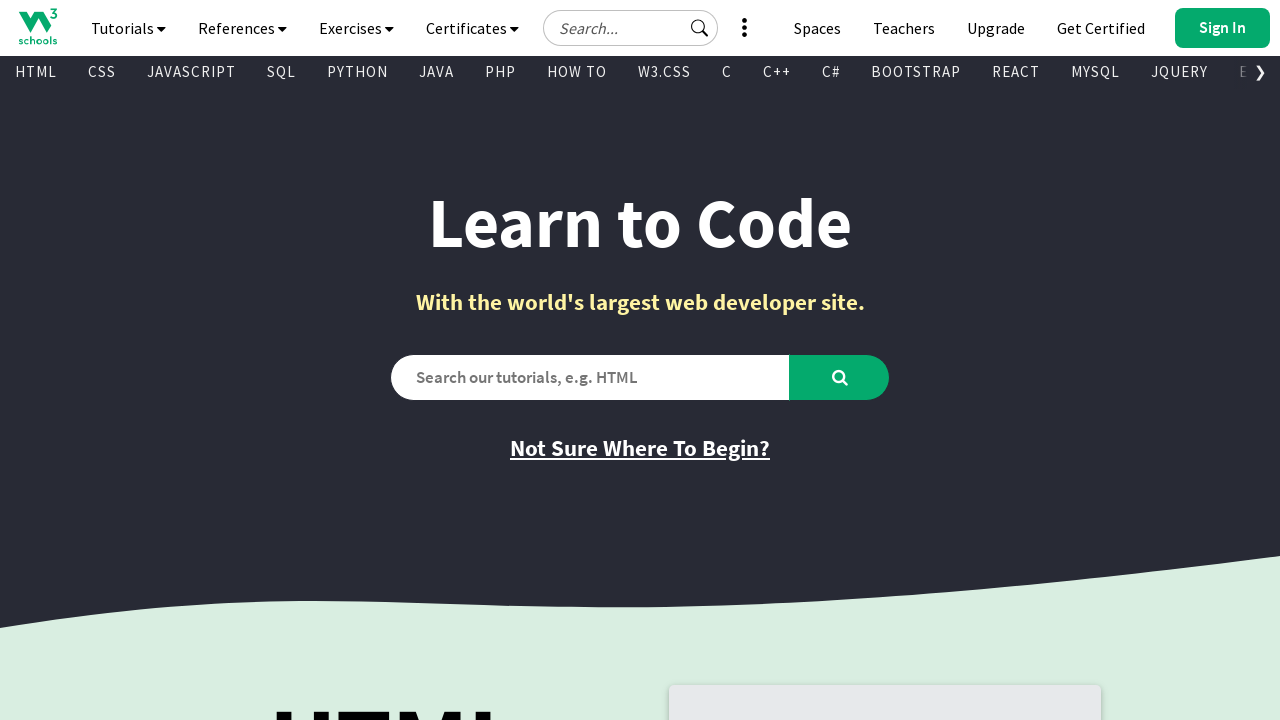

Retrieved inner text from visible link: 'HTML Certificate'
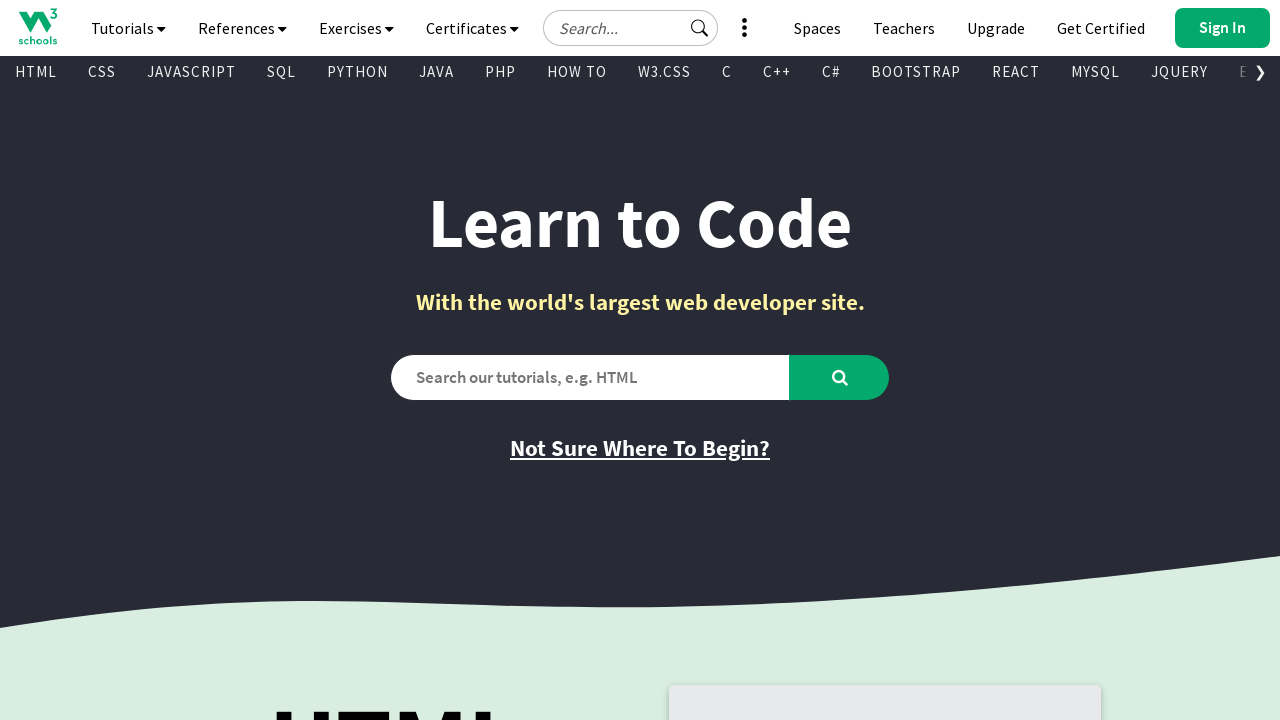

Retrieved href attribute from link: 'https://campus.w3schools.com/collections/certifications/products/html-certificate'
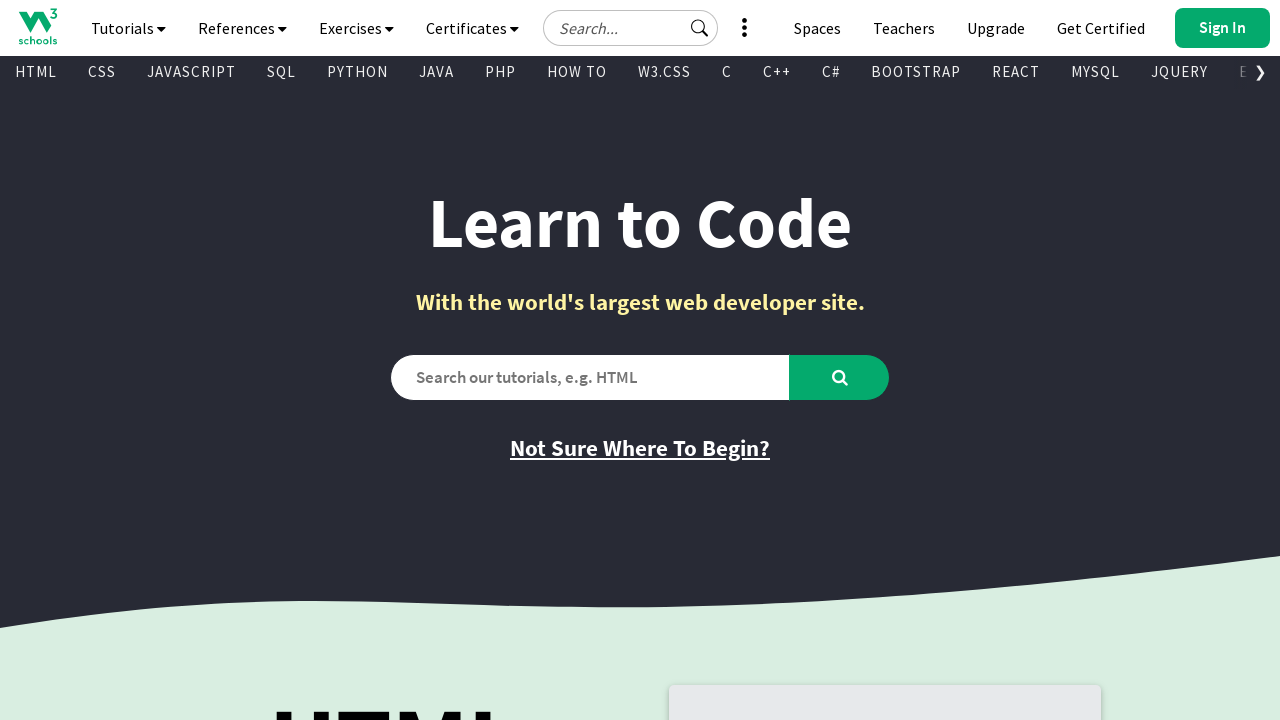

Retrieved inner text from visible link: 'CSS Certificate'
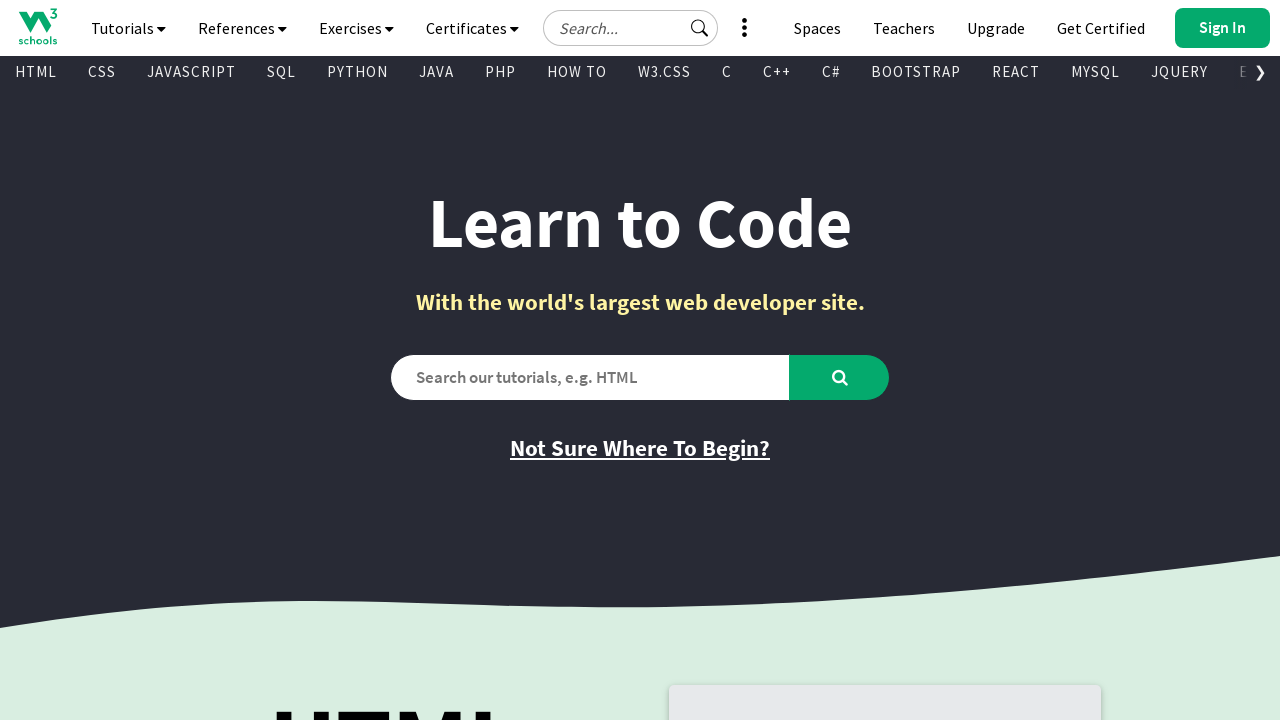

Retrieved href attribute from link: 'https://campus.w3schools.com/collections/certifications/products/css-certificate'
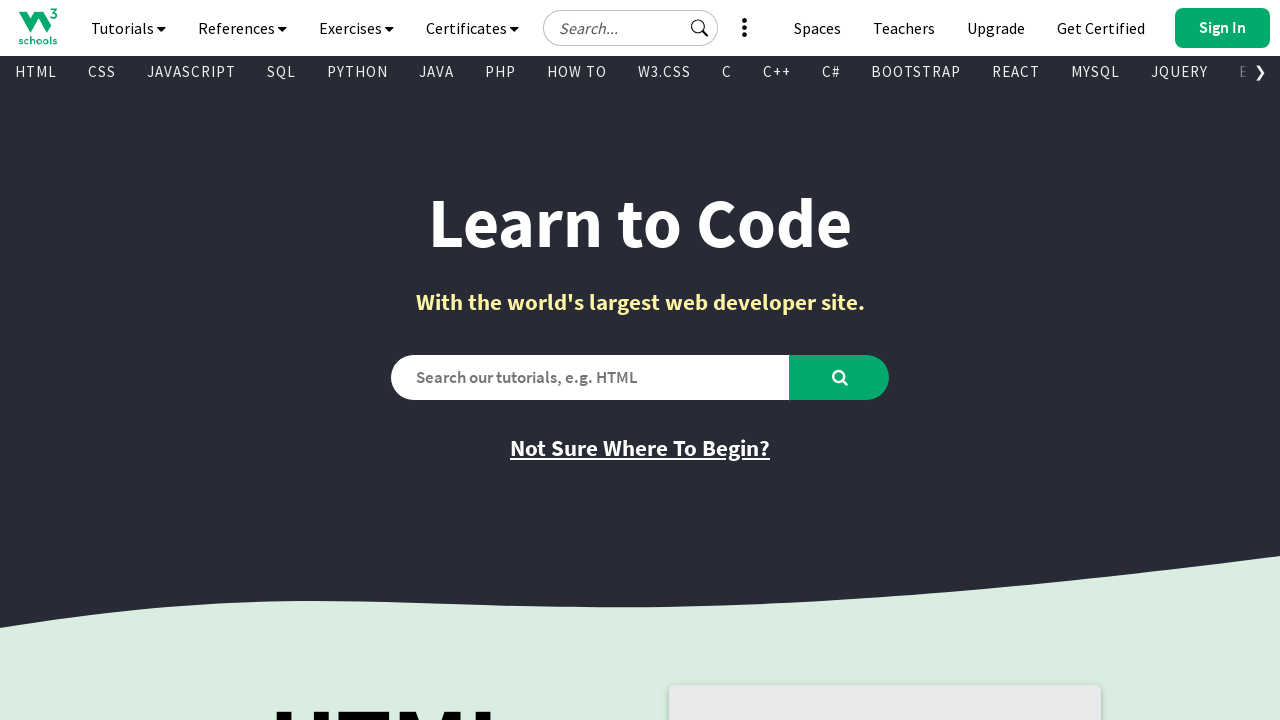

Retrieved inner text from visible link: 'JavaScript Certificate'
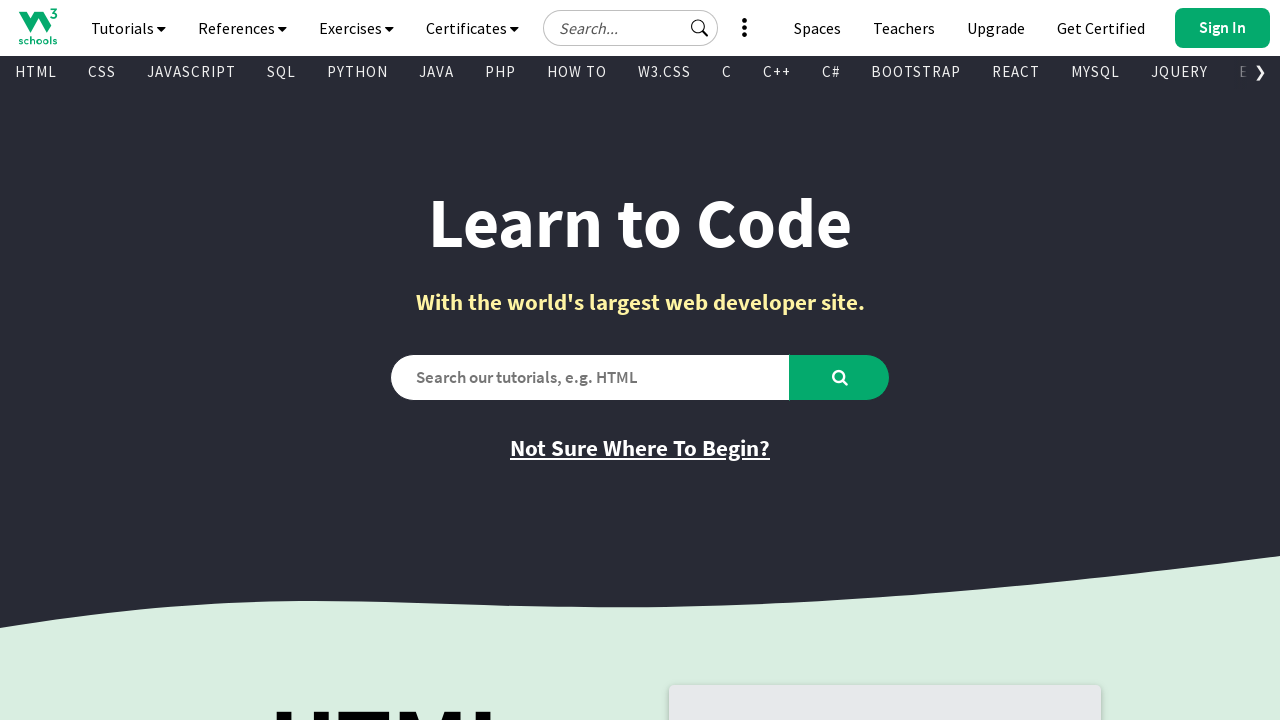

Retrieved href attribute from link: 'https://campus.w3schools.com/collections/certifications/products/javascript-certificate'
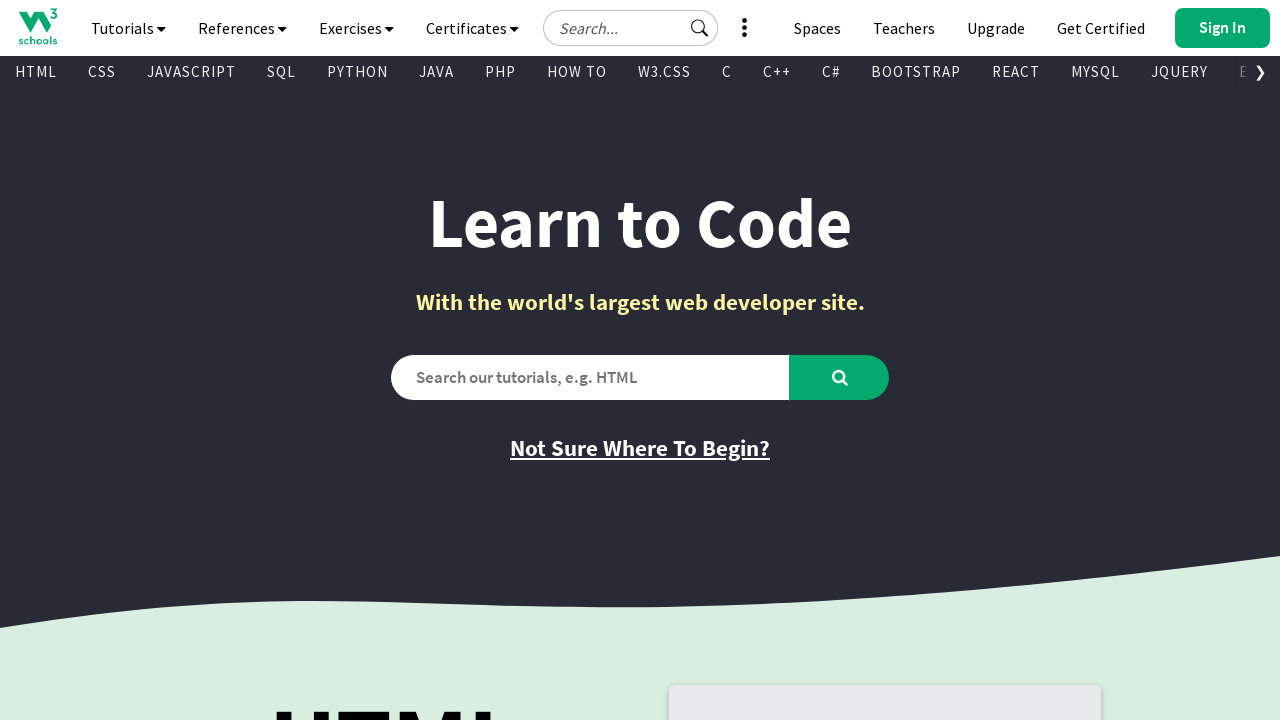

Retrieved inner text from visible link: 'Front End Certificate'
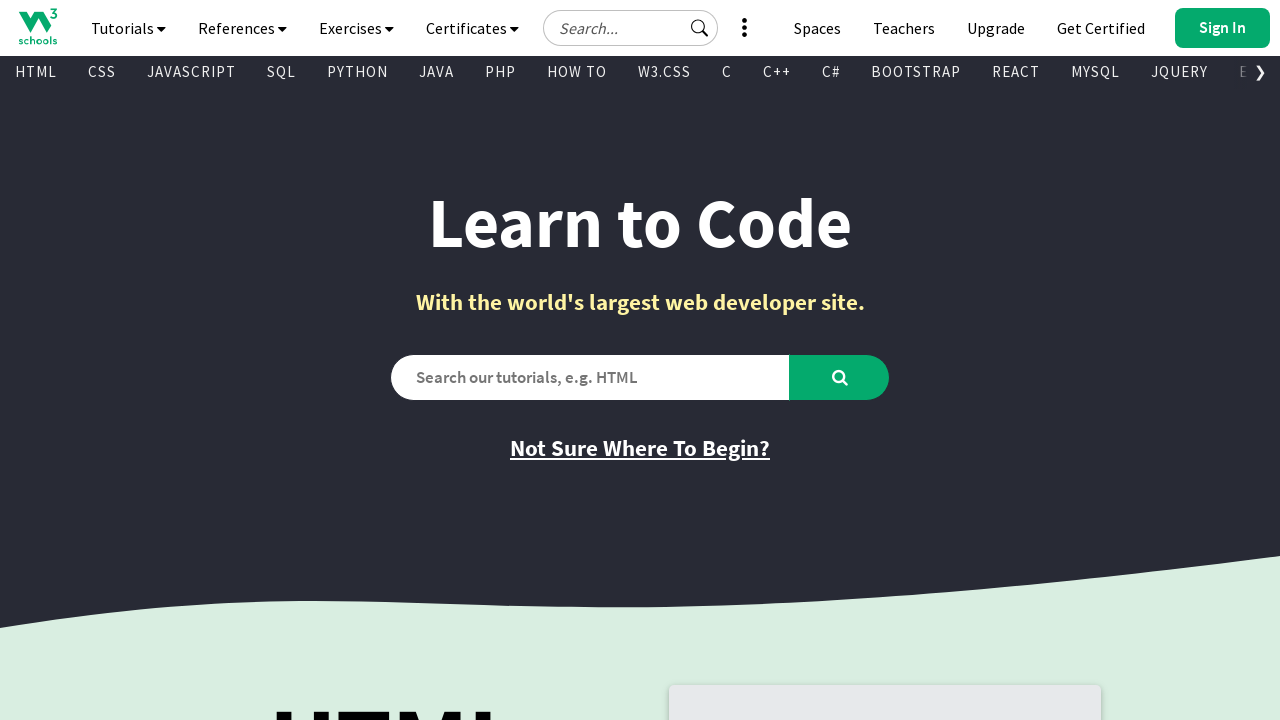

Retrieved href attribute from link: 'https://campus.w3schools.com/collections/certifications/products/front-end-certificate'
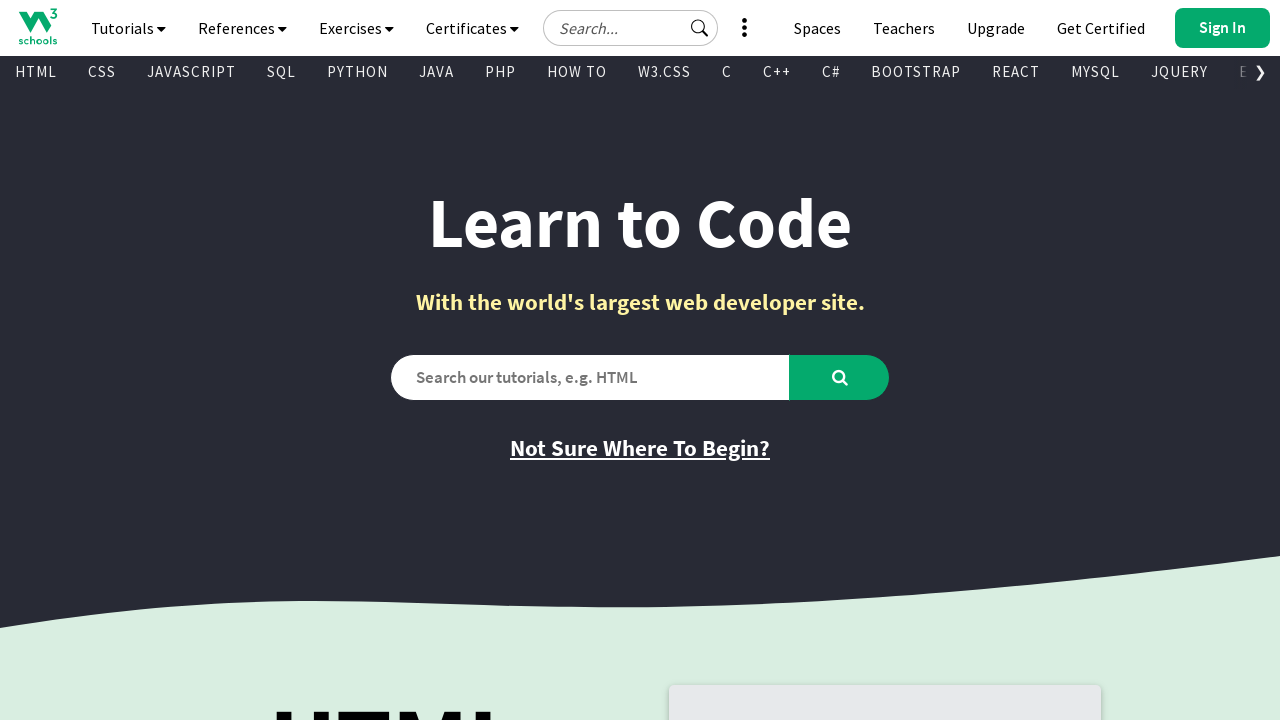

Retrieved inner text from visible link: 'SQL Certificate'
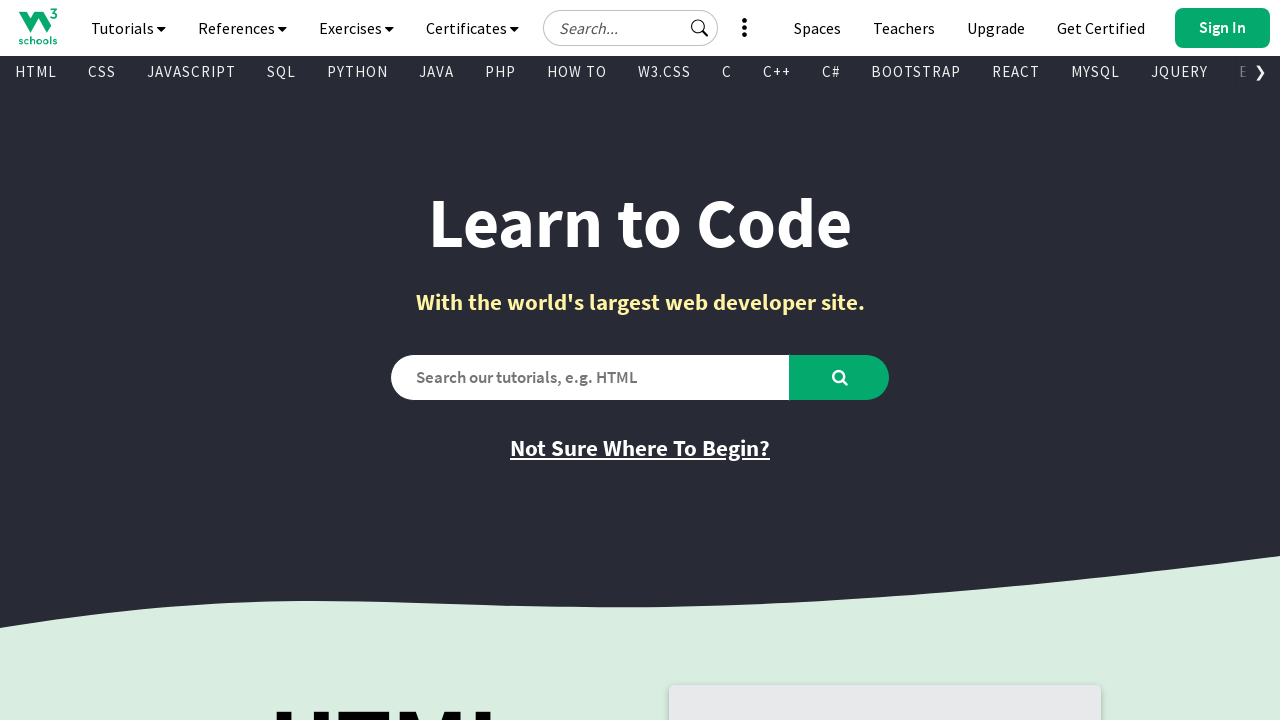

Retrieved href attribute from link: 'https://campus.w3schools.com/collections/certifications/products/sql-certificate'
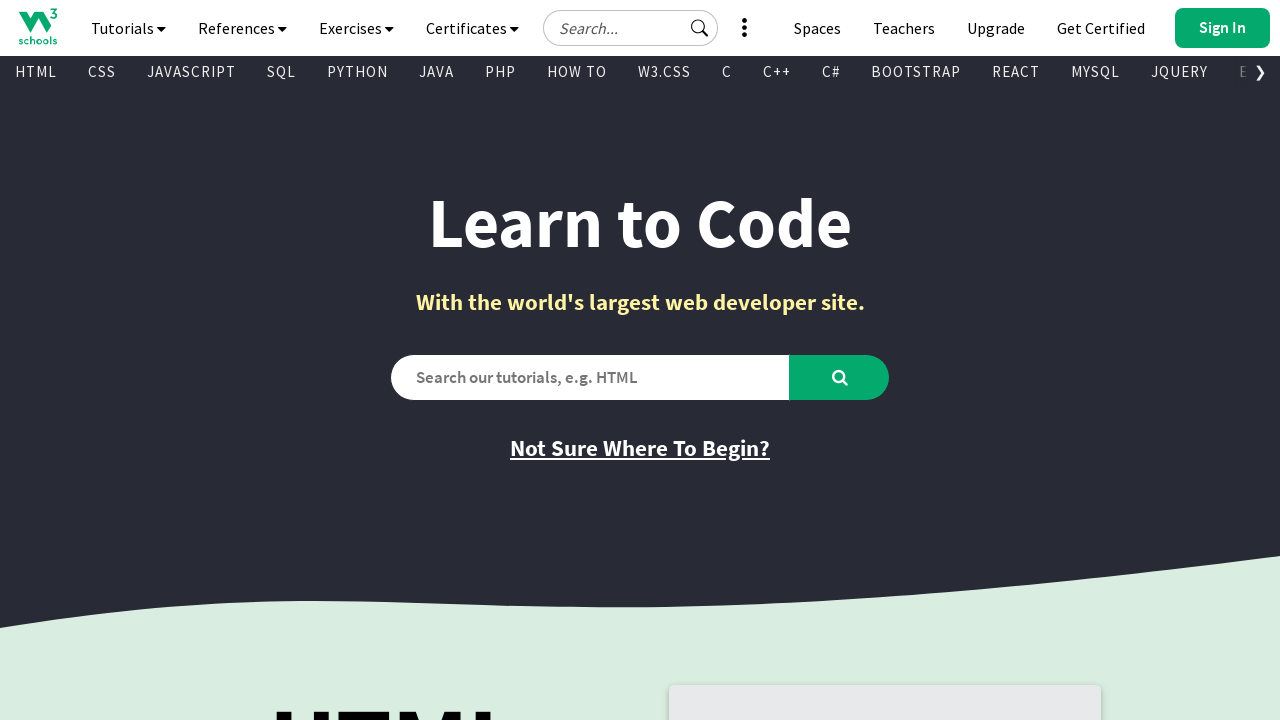

Retrieved inner text from visible link: 'Python Certificate'
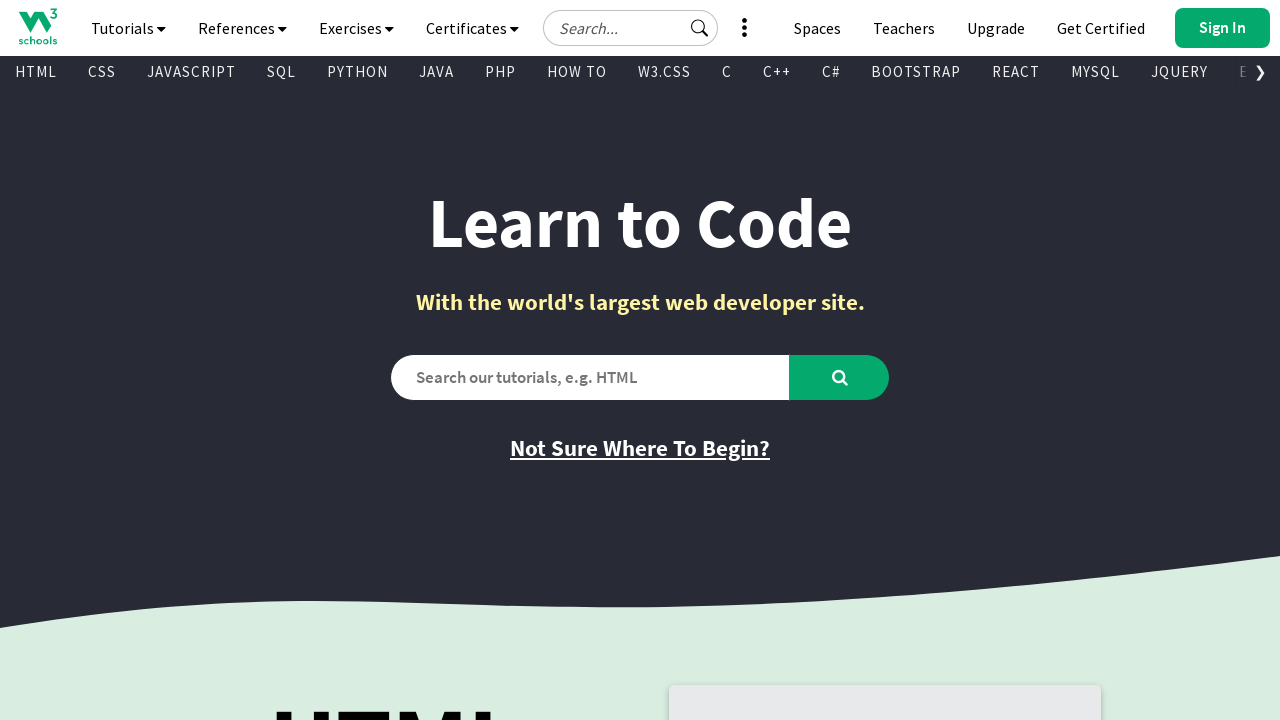

Retrieved href attribute from link: 'https://campus.w3schools.com/collections/certifications/products/python-certificate'
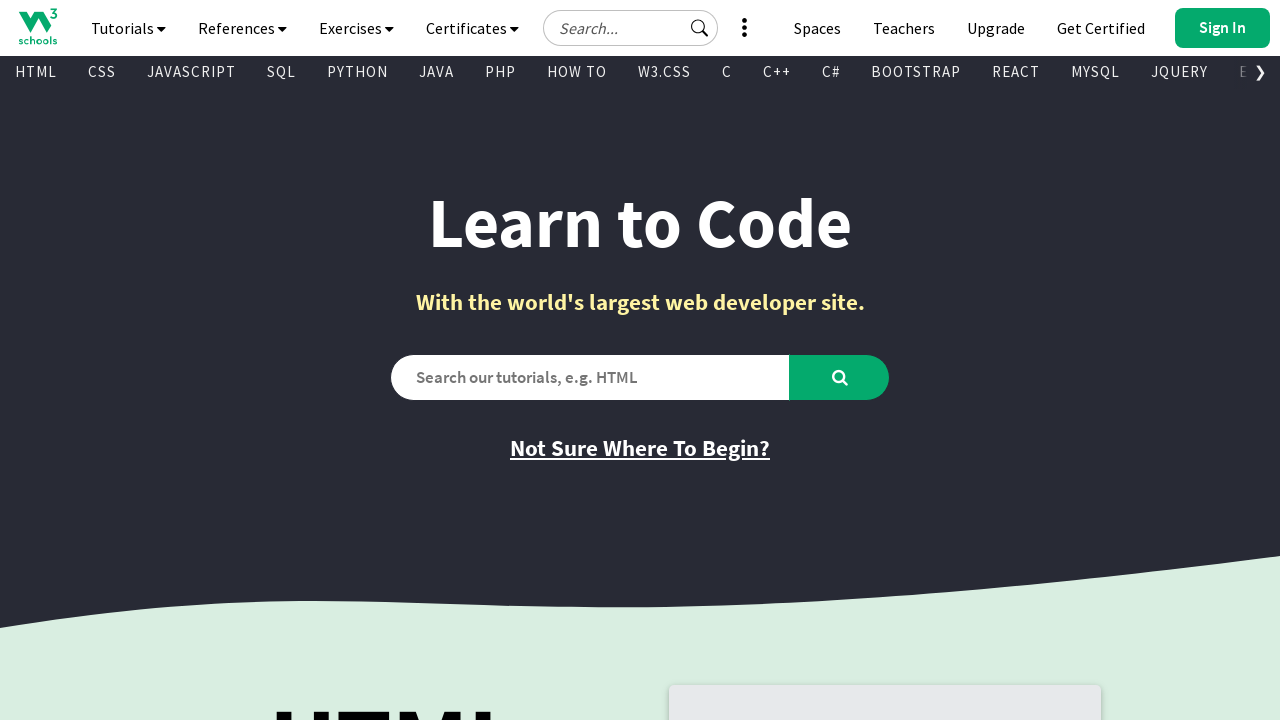

Retrieved inner text from visible link: 'PHP Certificate'
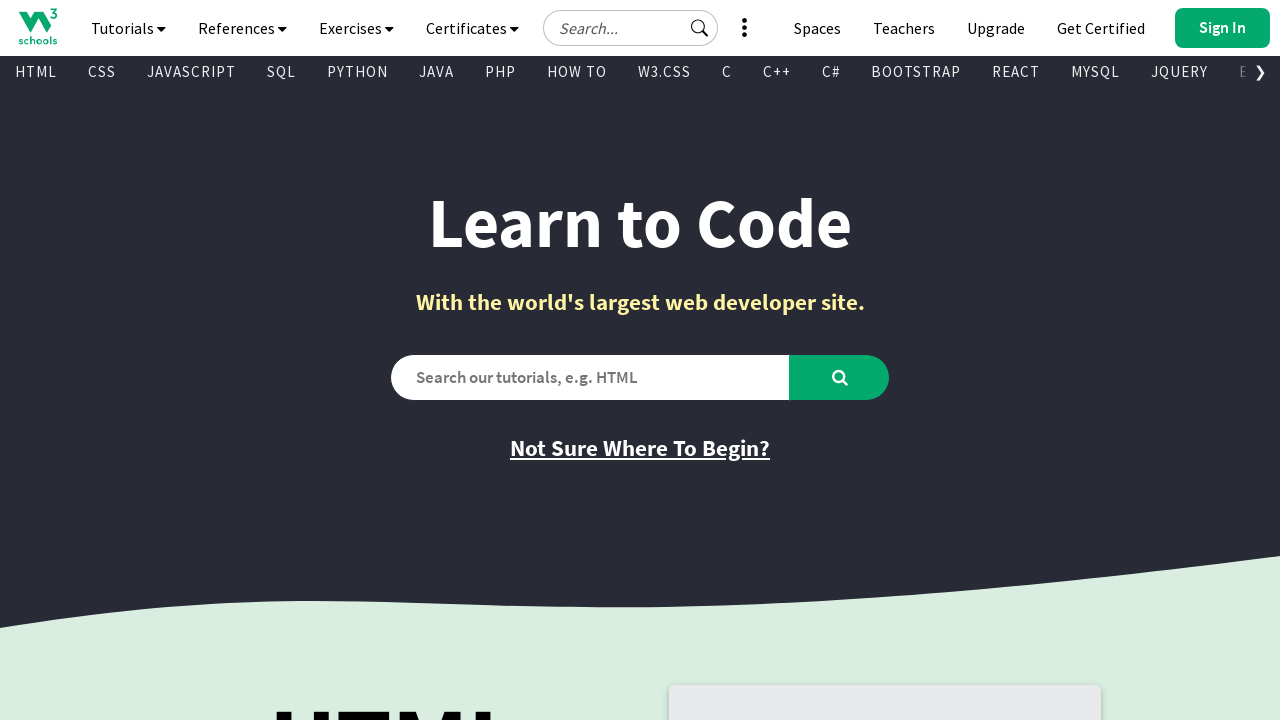

Retrieved href attribute from link: 'https://campus.w3schools.com/collections/certifications/products/php-certificate'
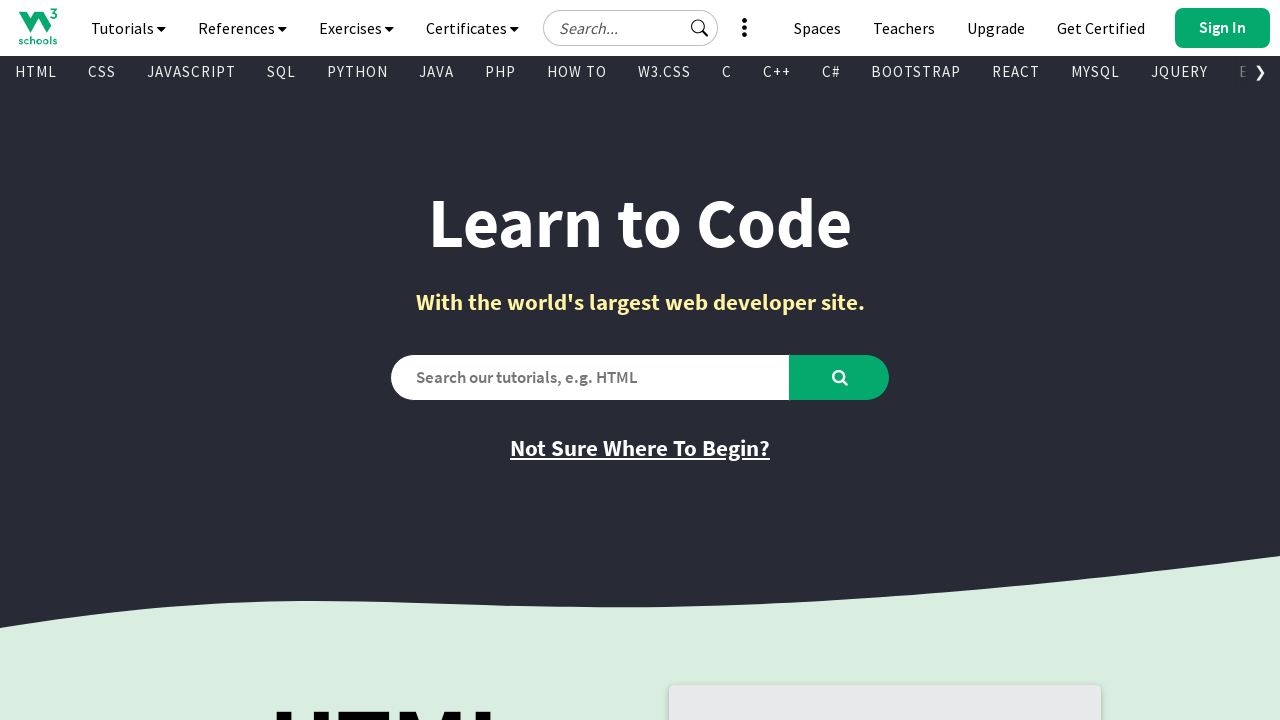

Retrieved inner text from visible link: 'jQuery Certificate'
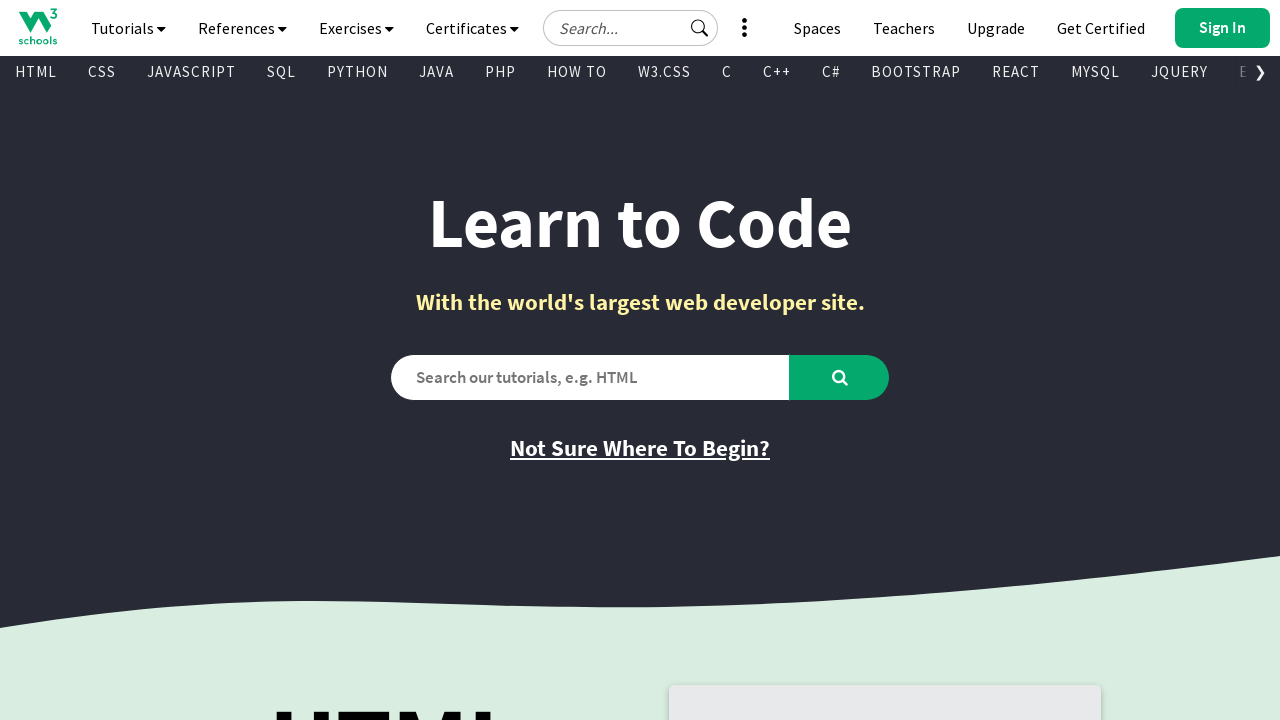

Retrieved href attribute from link: 'https://campus.w3schools.com/collections/certifications/products/jquery-certificate'
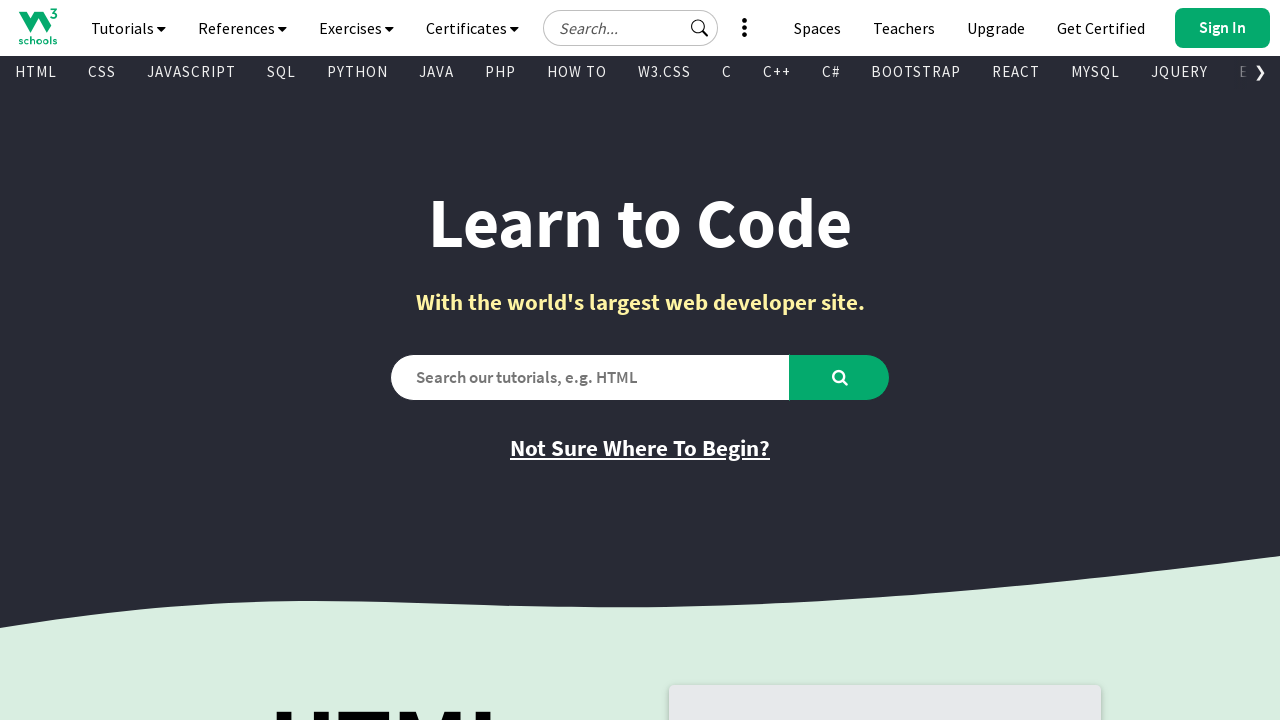

Retrieved inner text from visible link: 'Java Certificate'
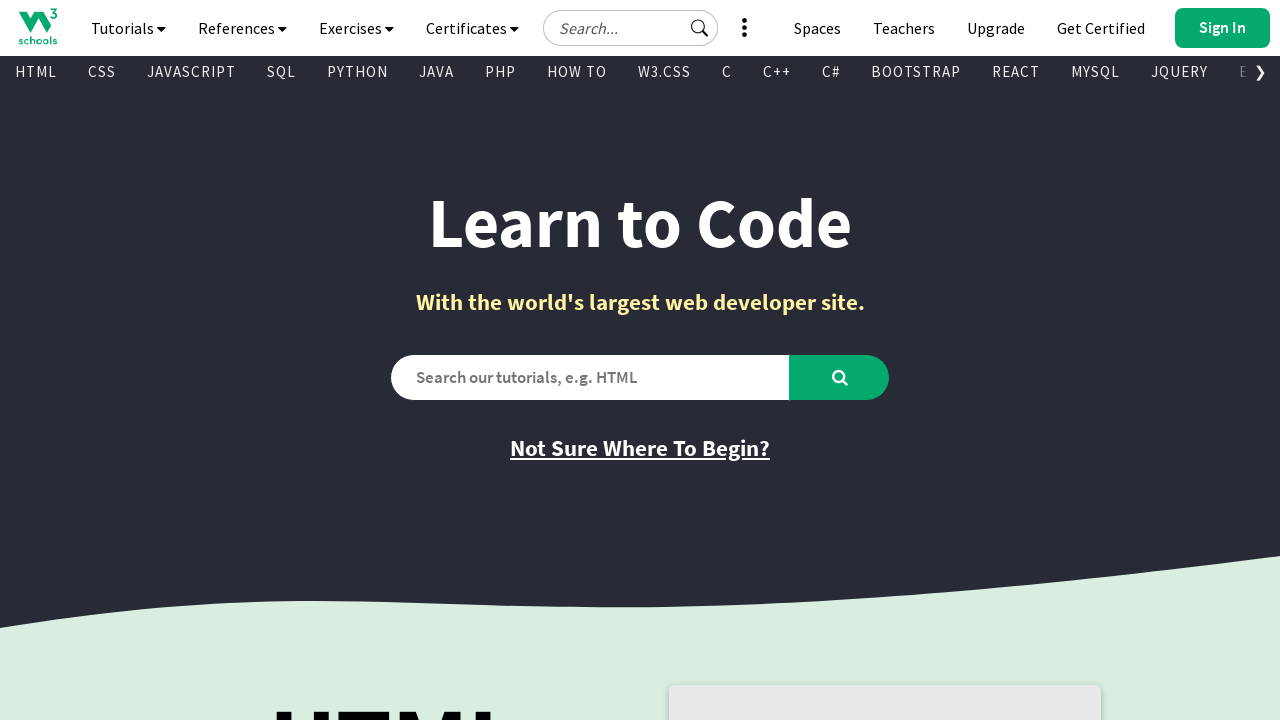

Retrieved href attribute from link: 'https://campus.w3schools.com/collections/certifications/products/java-certificate'
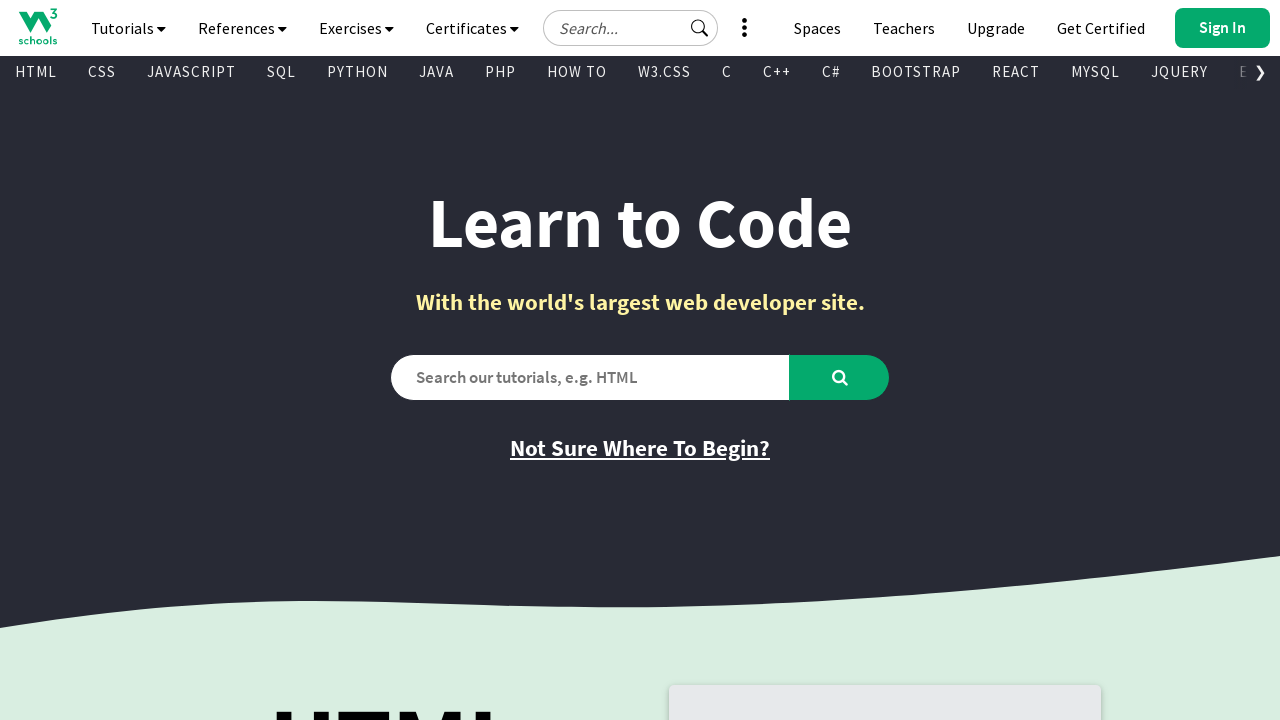

Retrieved inner text from visible link: 'C++ Certificate'
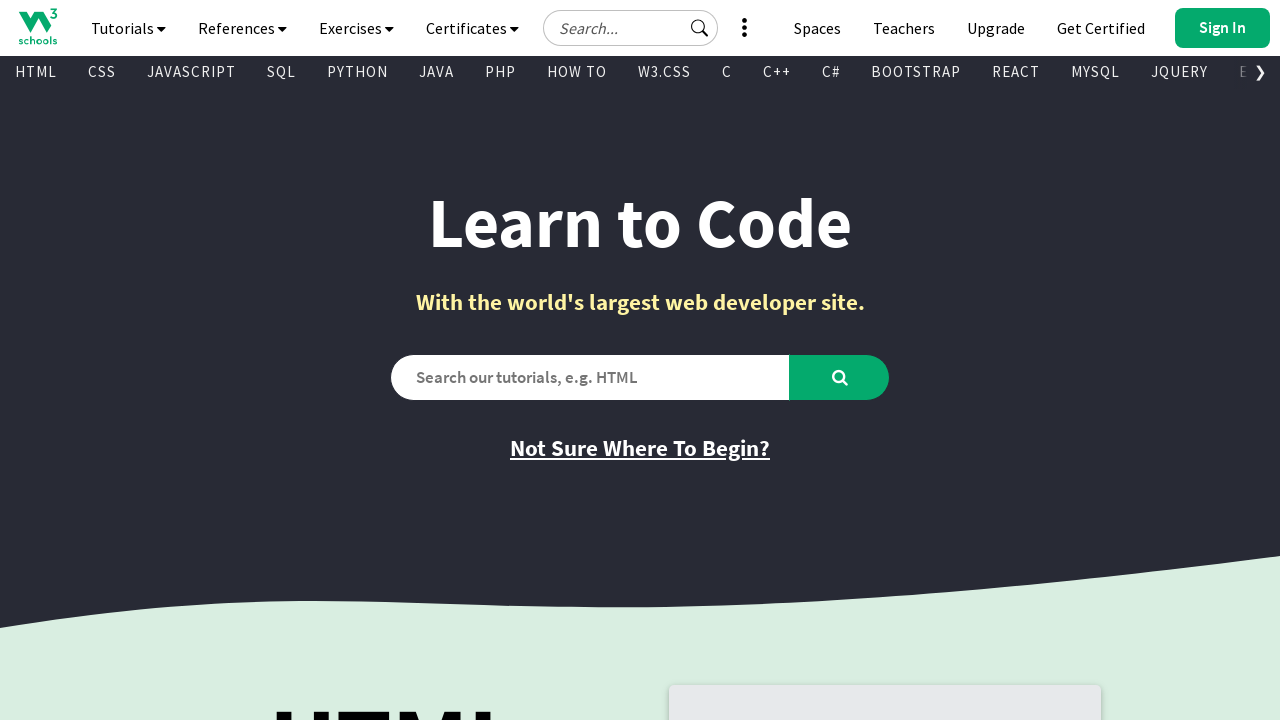

Retrieved href attribute from link: 'https://campus.w3schools.com/collections/certifications/products/c-certificate'
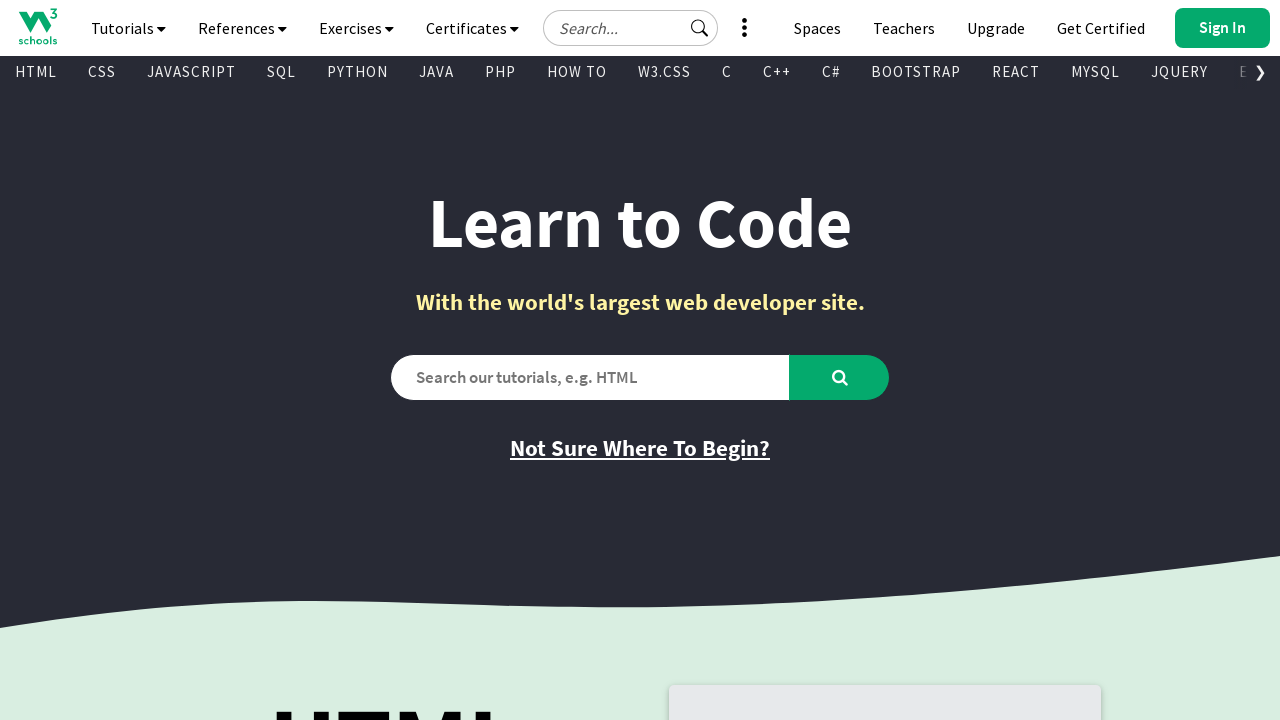

Retrieved inner text from visible link: 'C# Certificate'
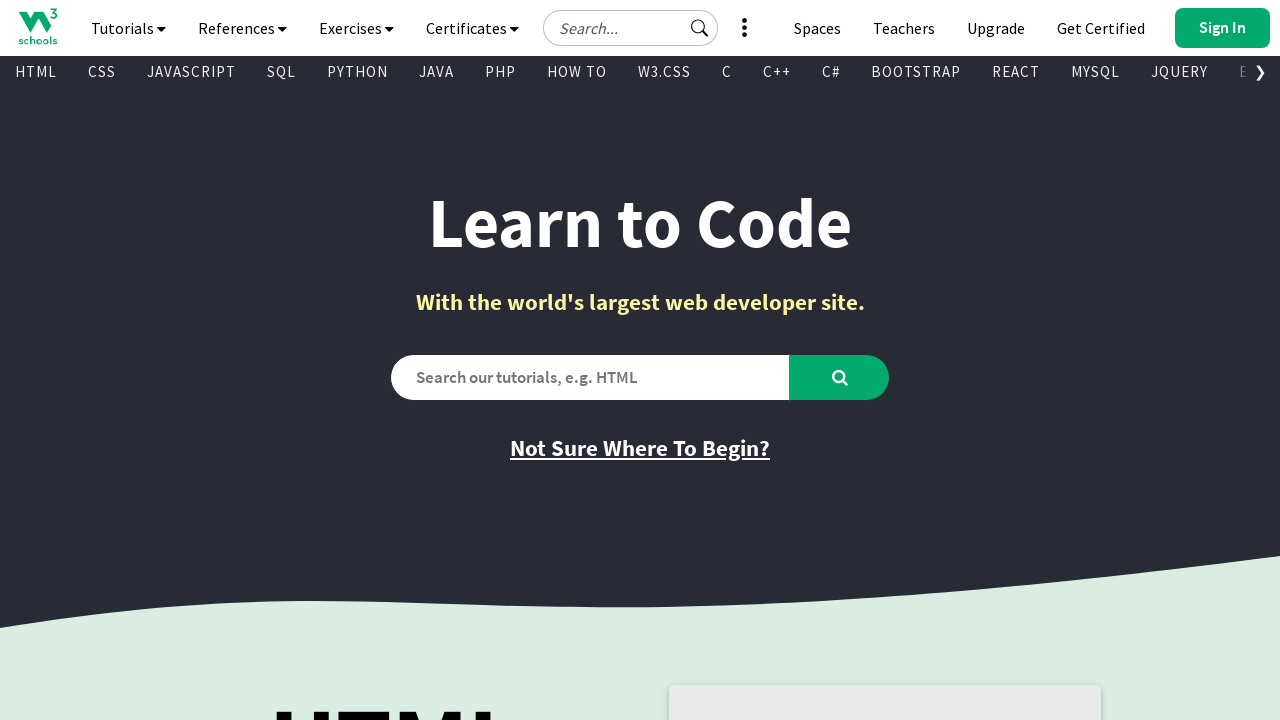

Retrieved href attribute from link: 'https://campus.w3schools.com/collections/certifications/products/c-certificate-1'
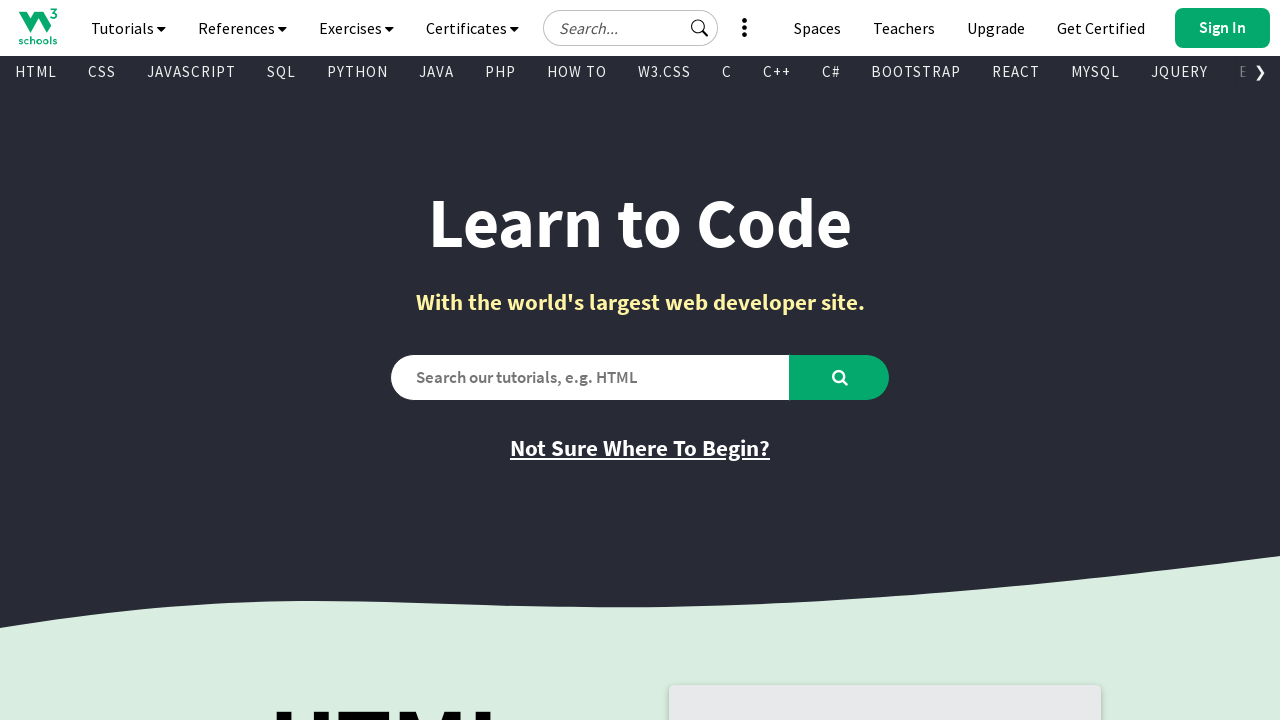

Retrieved inner text from visible link: 'XML Certificate'
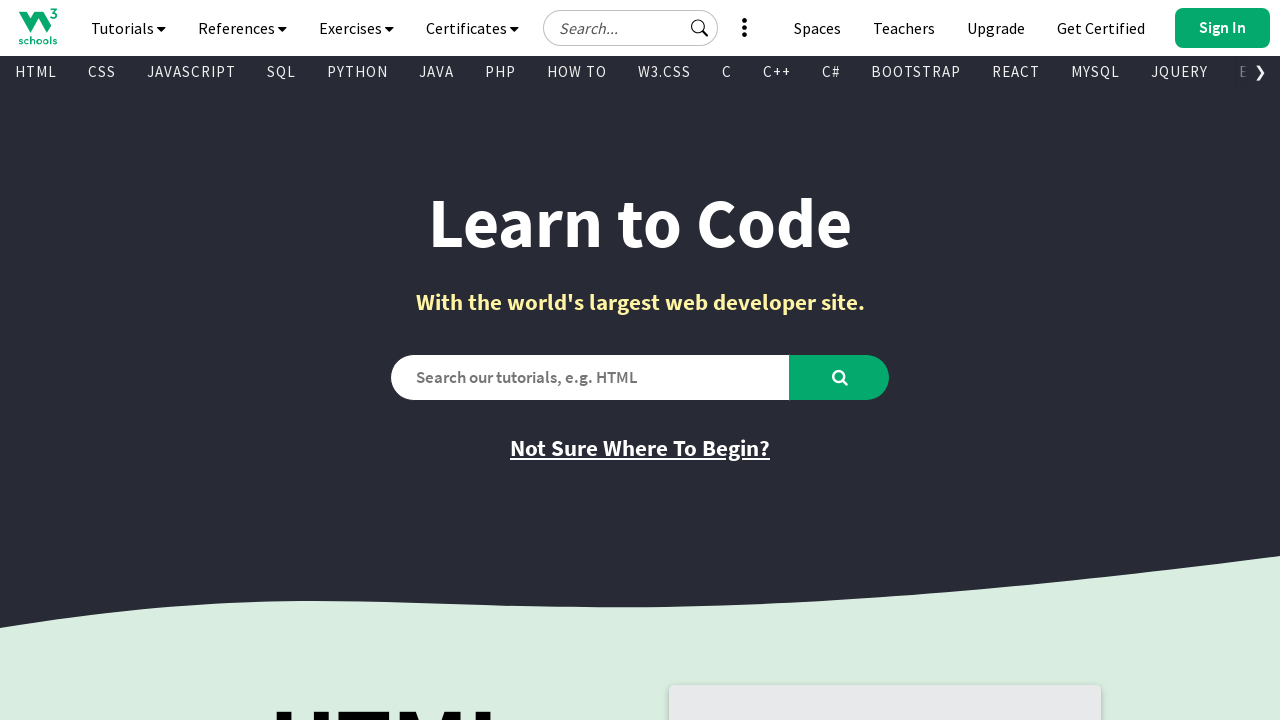

Retrieved href attribute from link: 'https://campus.w3schools.com/collections/certifications/products/xml-certificate'
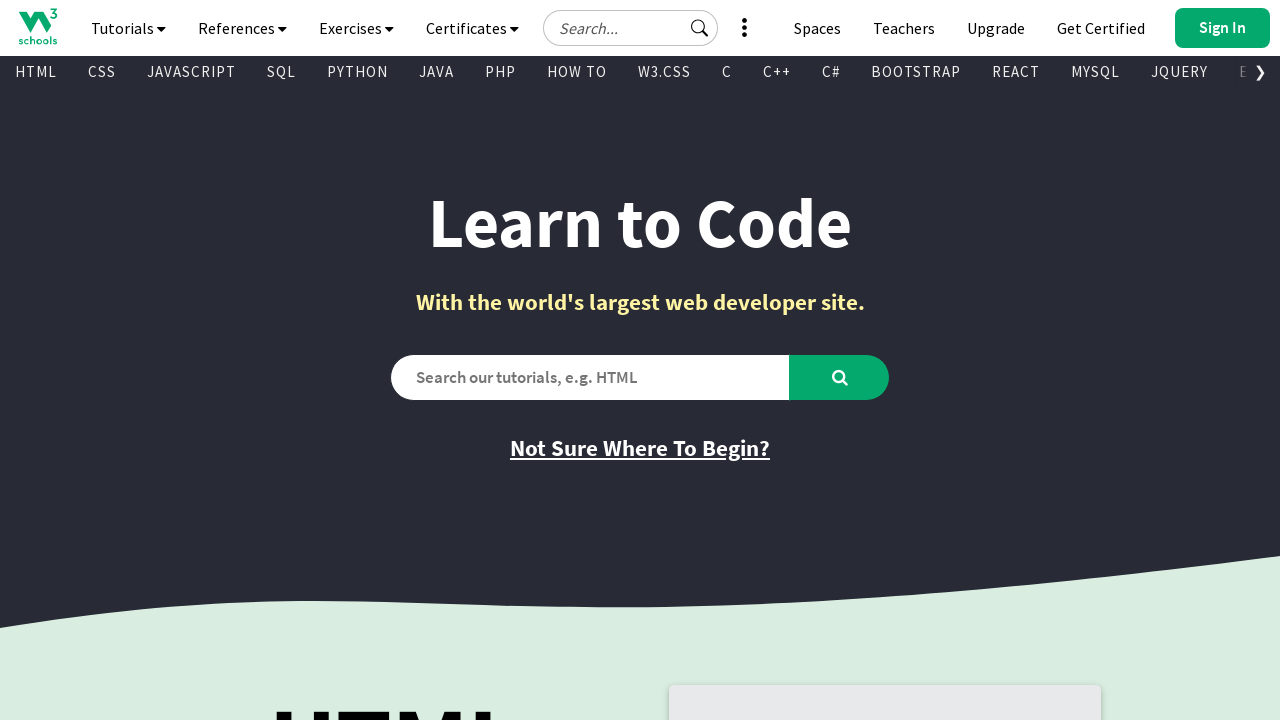

Retrieved inner text from visible link: ''
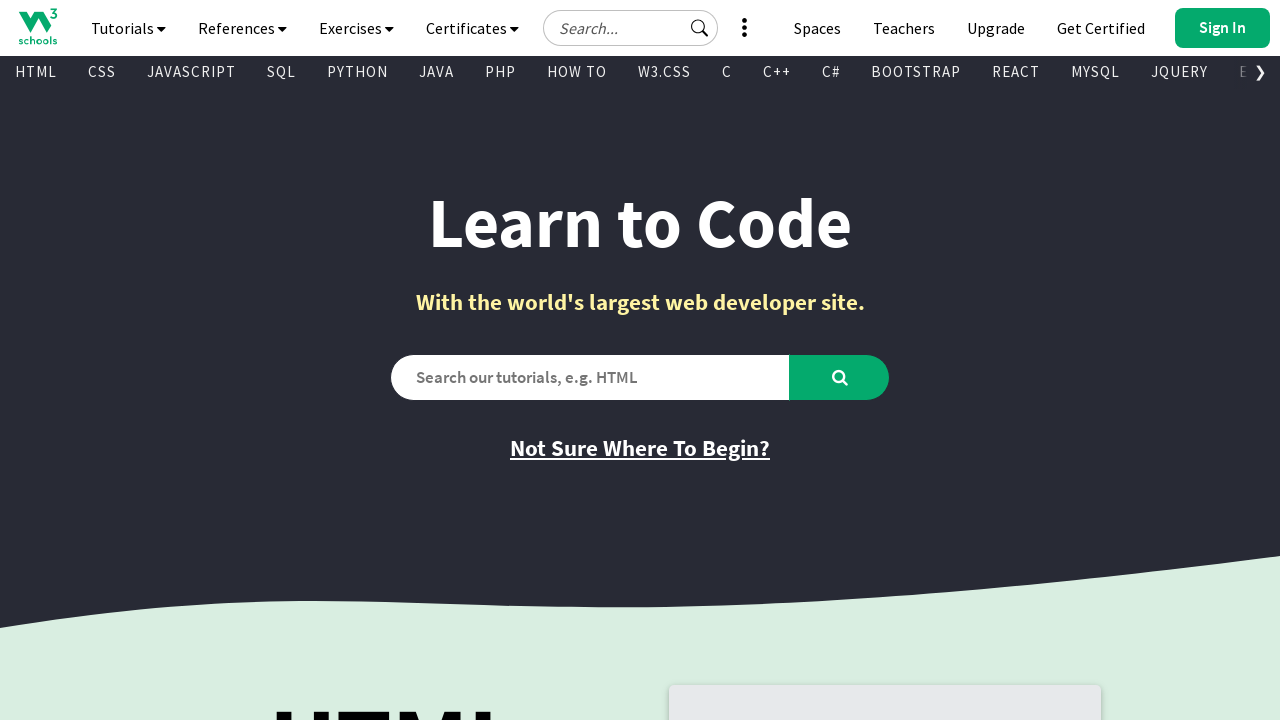

Retrieved href attribute from link: 'https://www.youtube.com/@w3schools'
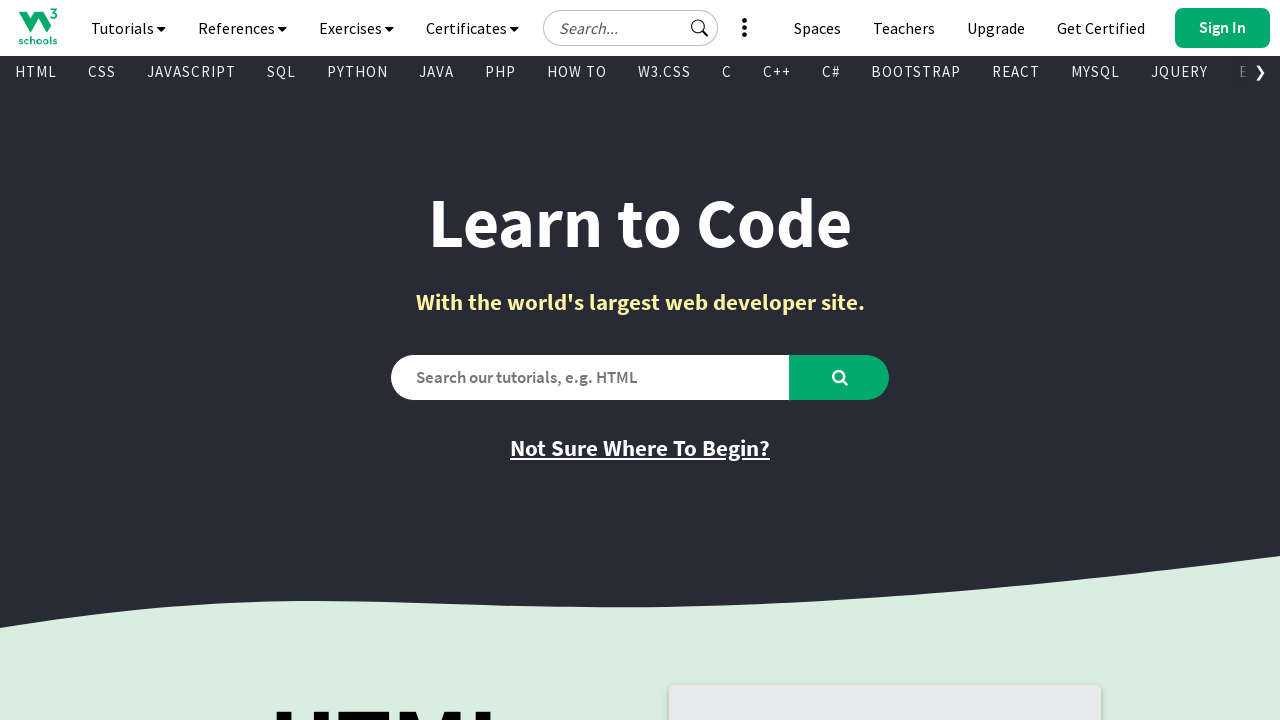

Retrieved inner text from visible link: ''
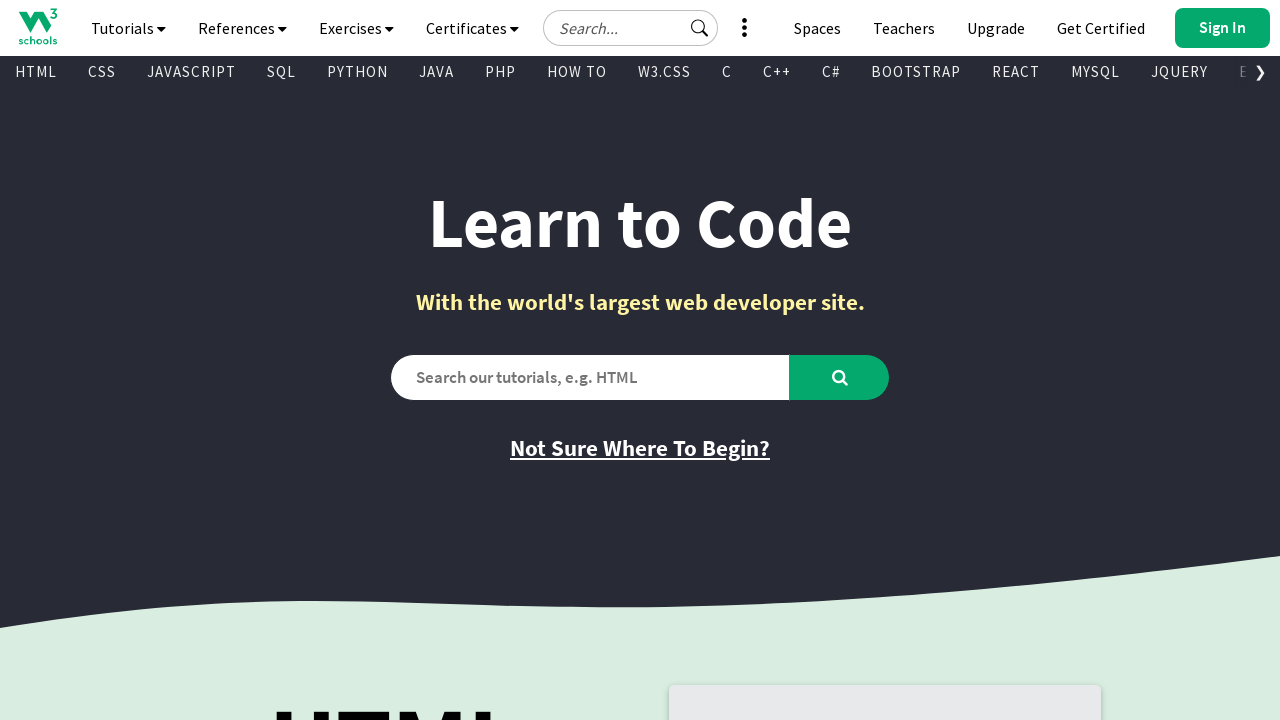

Retrieved href attribute from link: 'https://www.linkedin.com/company/w3schools.com/'
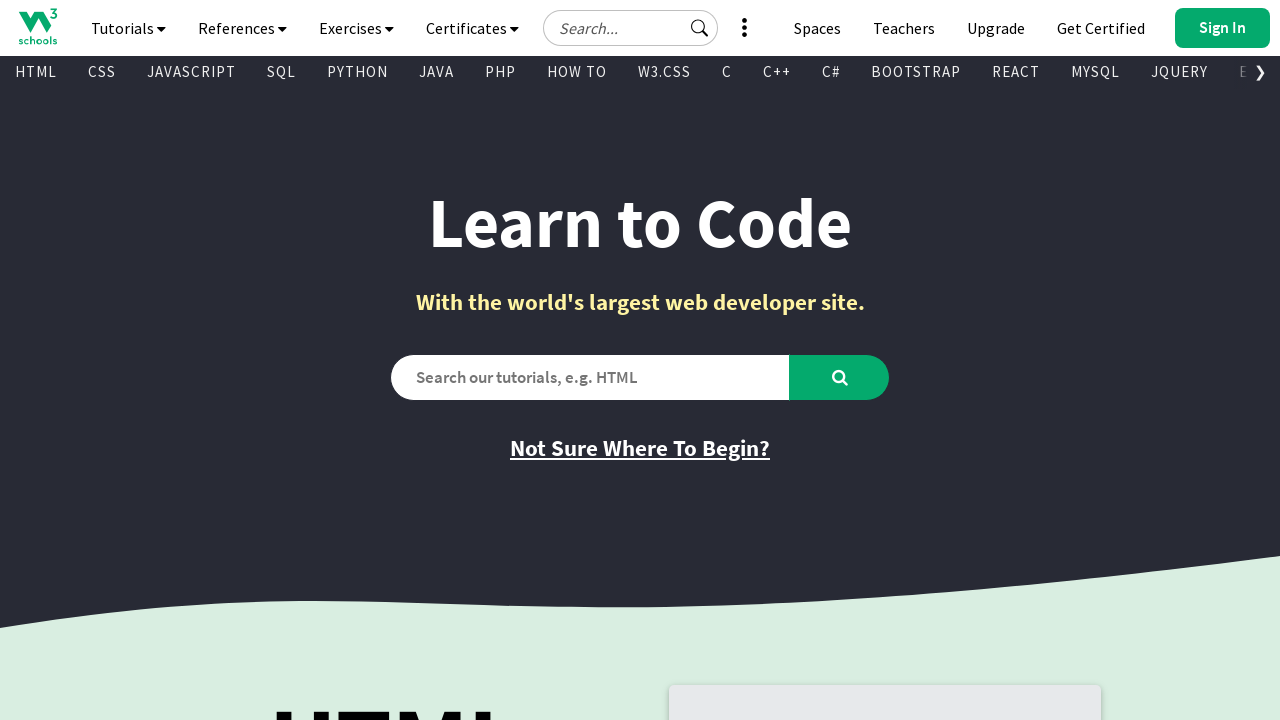

Retrieved inner text from visible link: ''
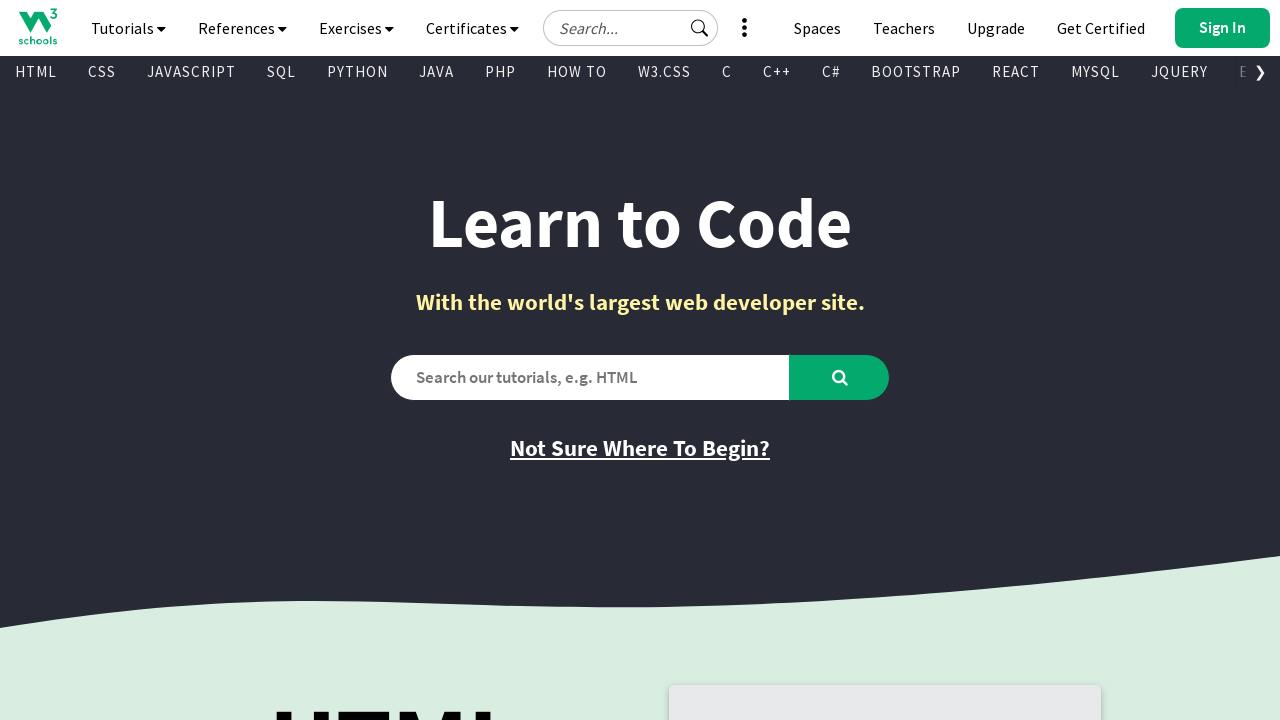

Retrieved href attribute from link: 'https://discord.com/invite/w3schools'
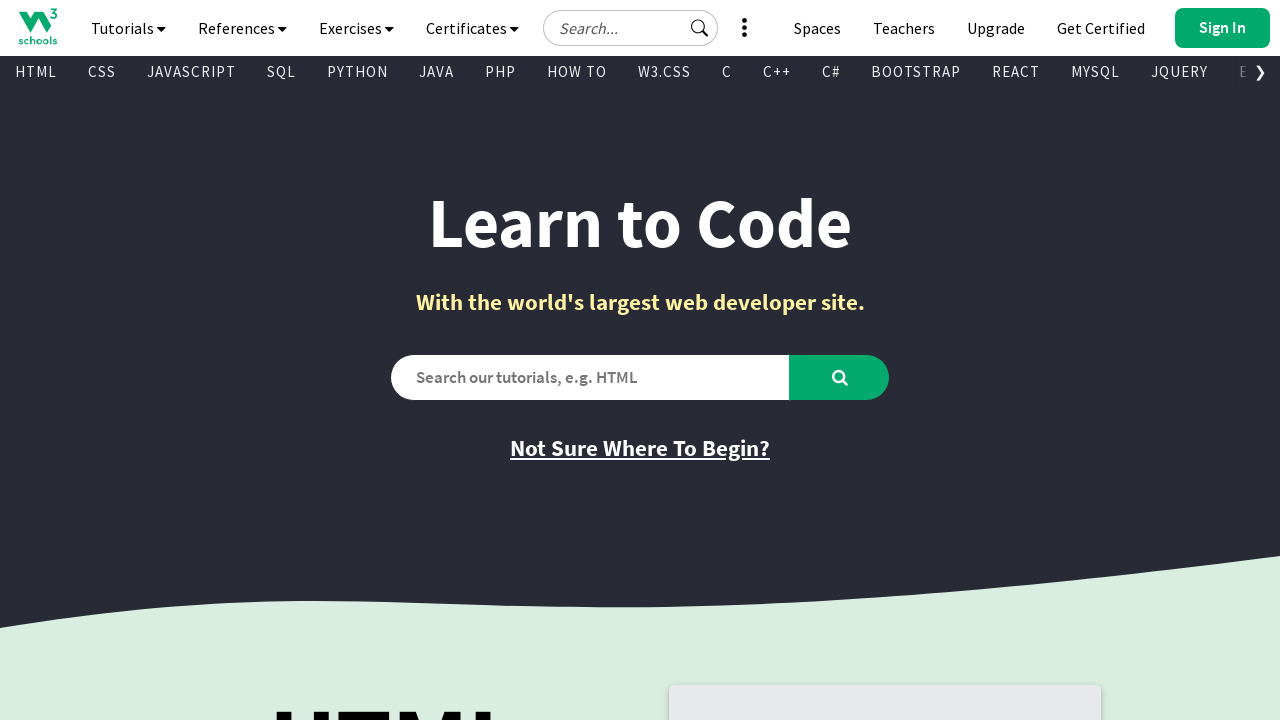

Retrieved inner text from visible link: ''
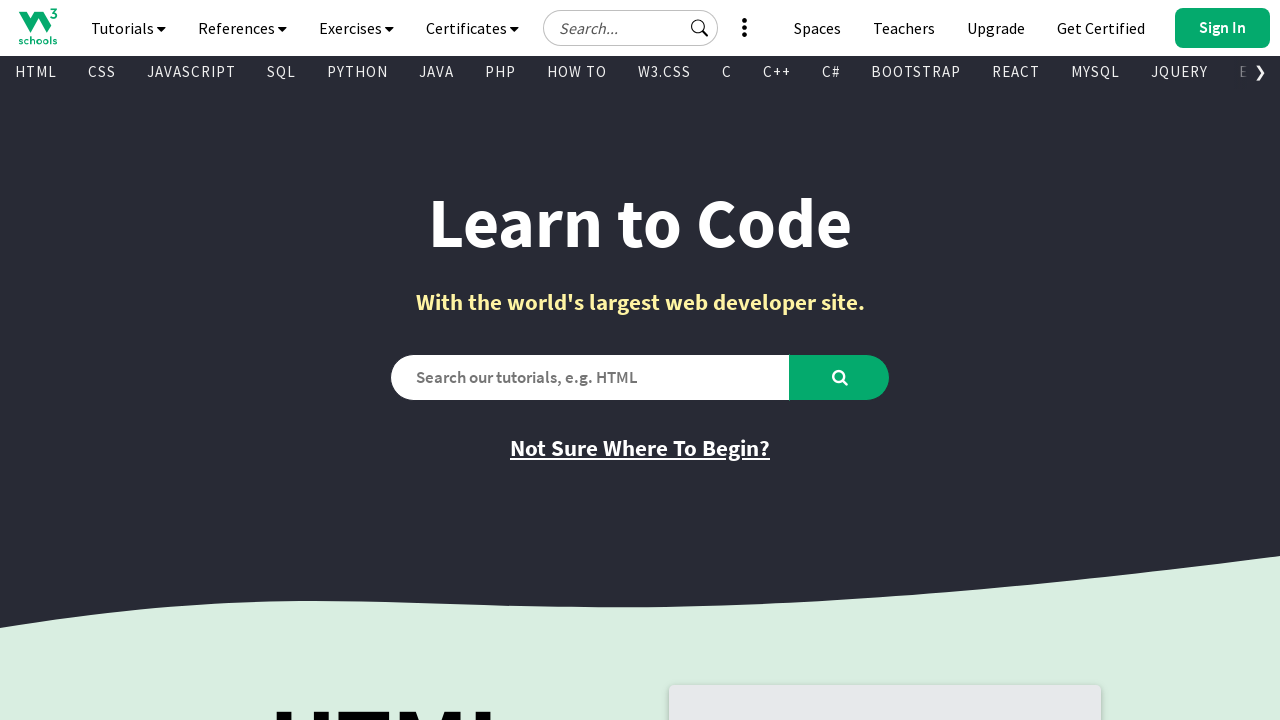

Retrieved href attribute from link: 'https://www.facebook.com/w3schoolscom/'
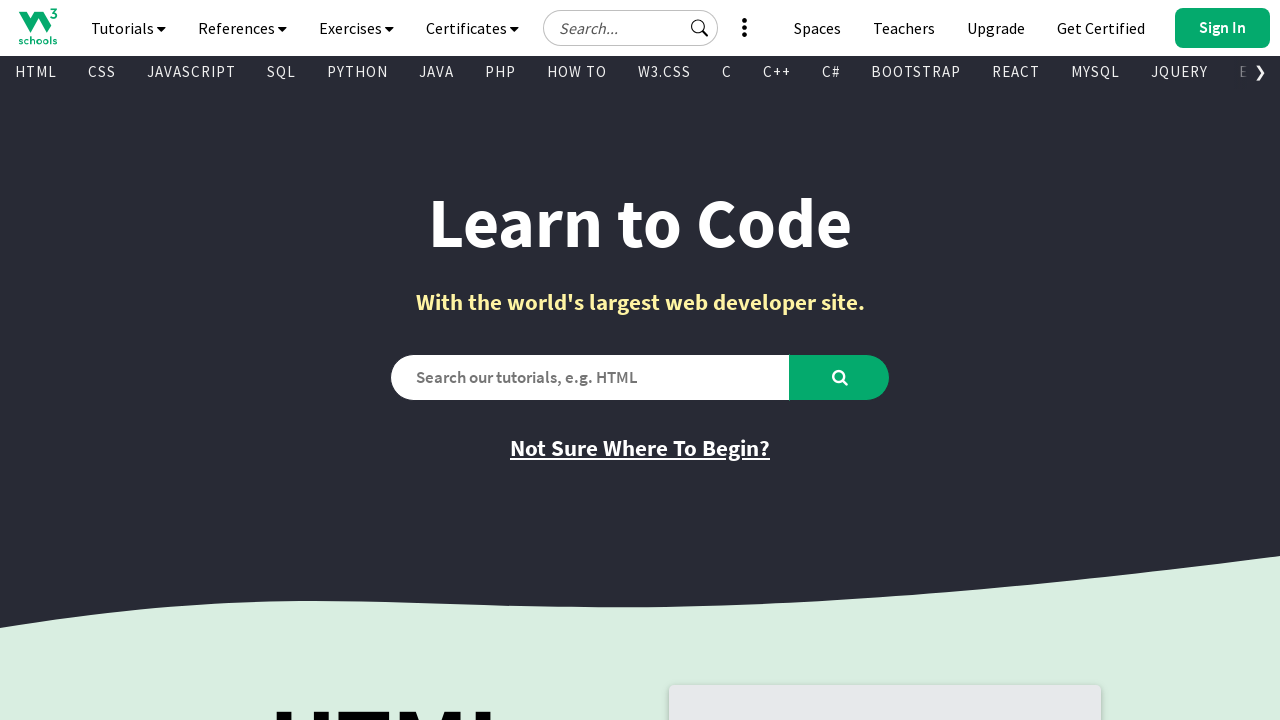

Retrieved inner text from visible link: ''
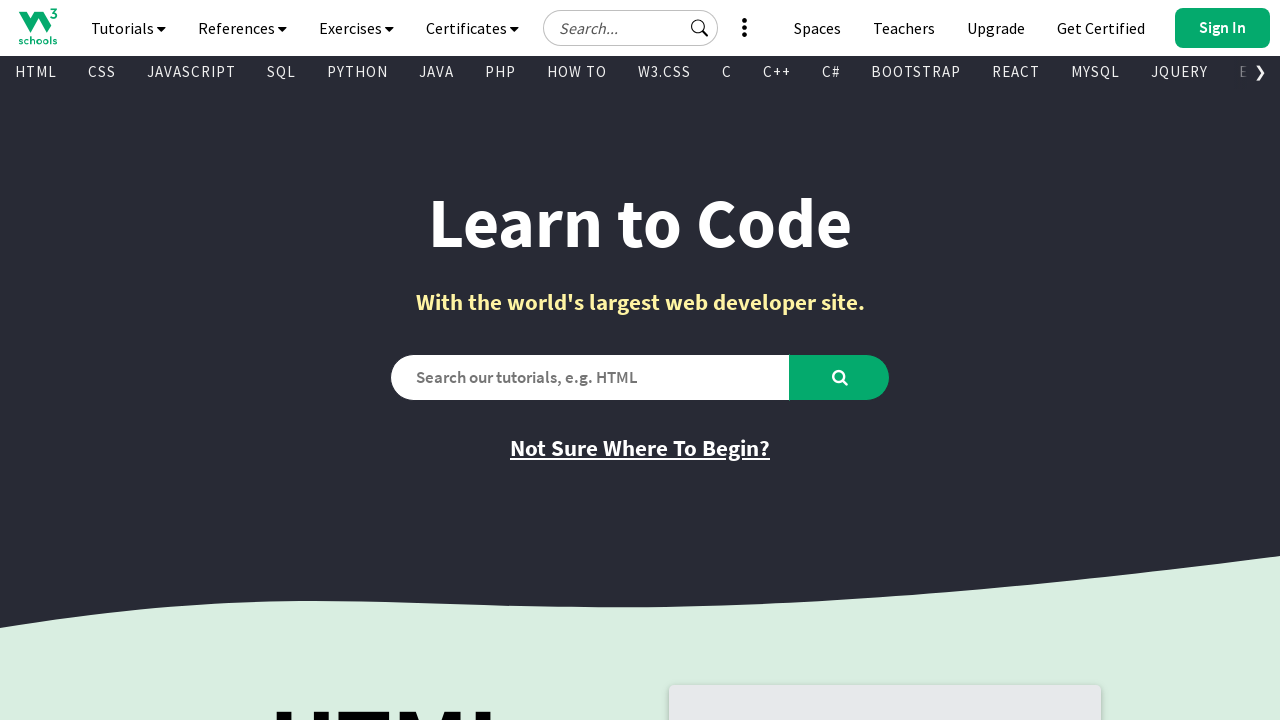

Retrieved href attribute from link: 'https://www.instagram.com/w3schools.com_official/'
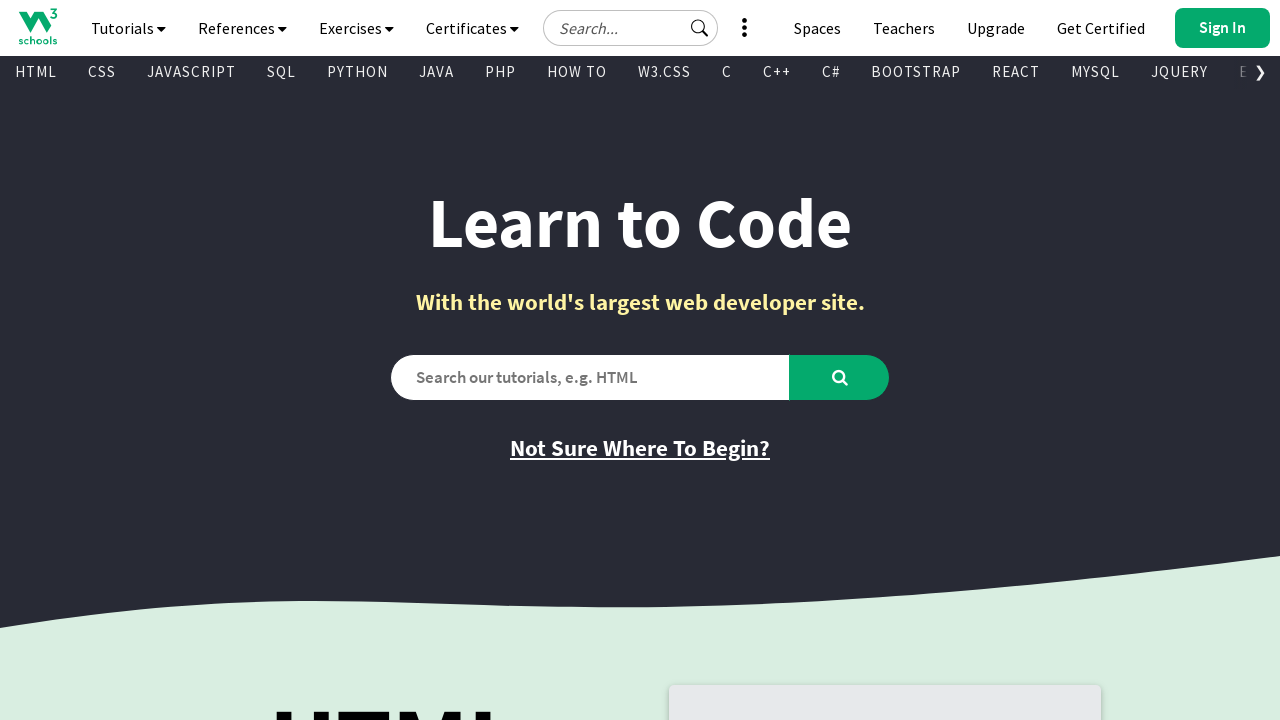

Retrieved inner text from visible link: 'FORUM'
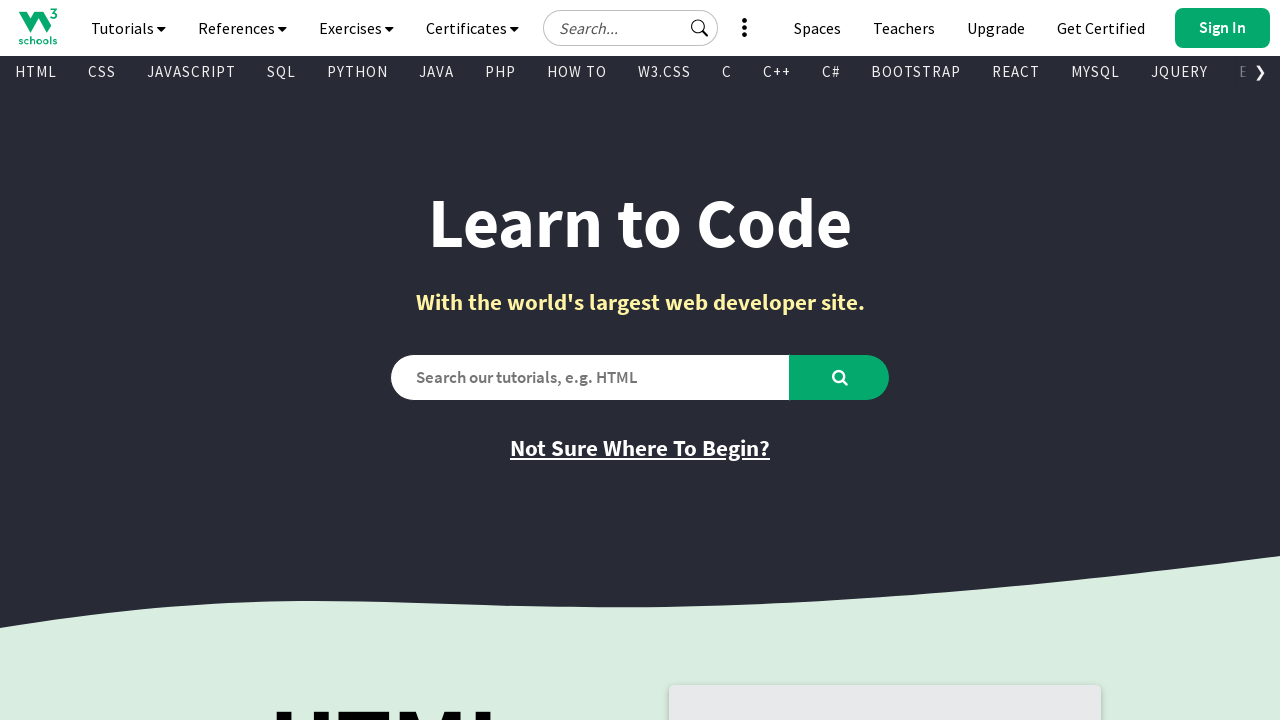

Retrieved href attribute from link: '/forum/index.php'
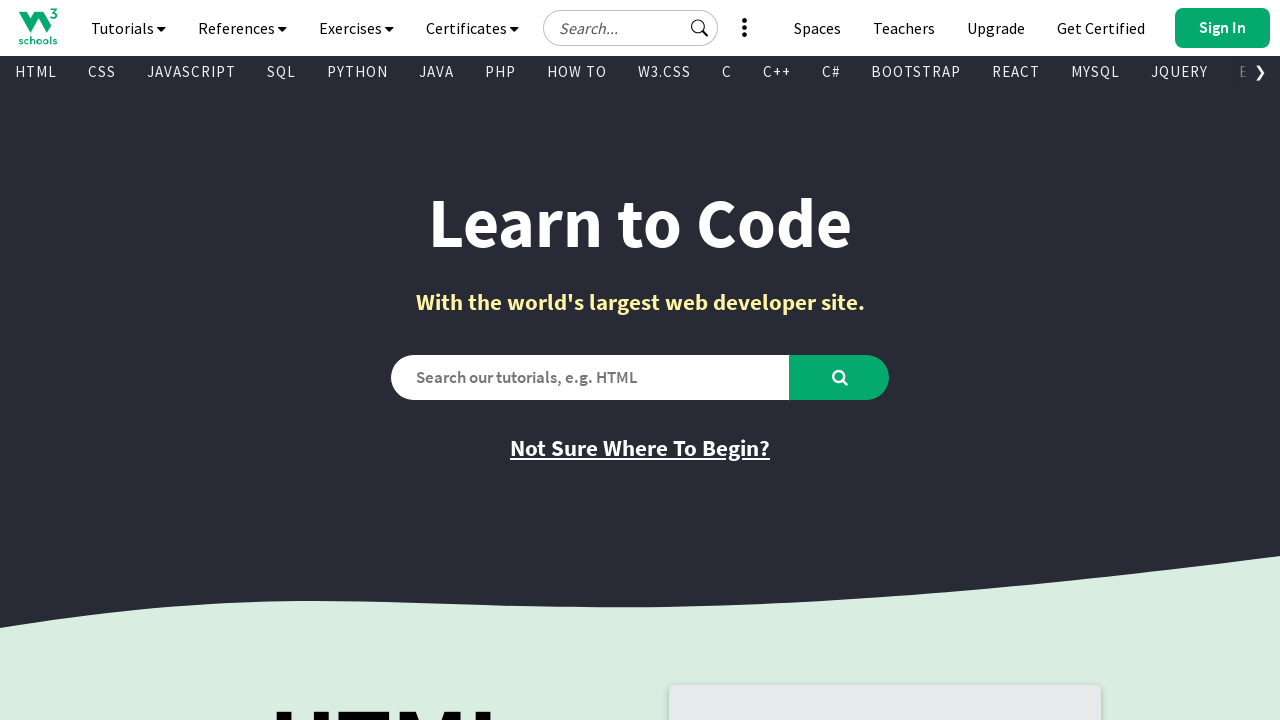

Retrieved inner text from visible link: 'ABOUT'
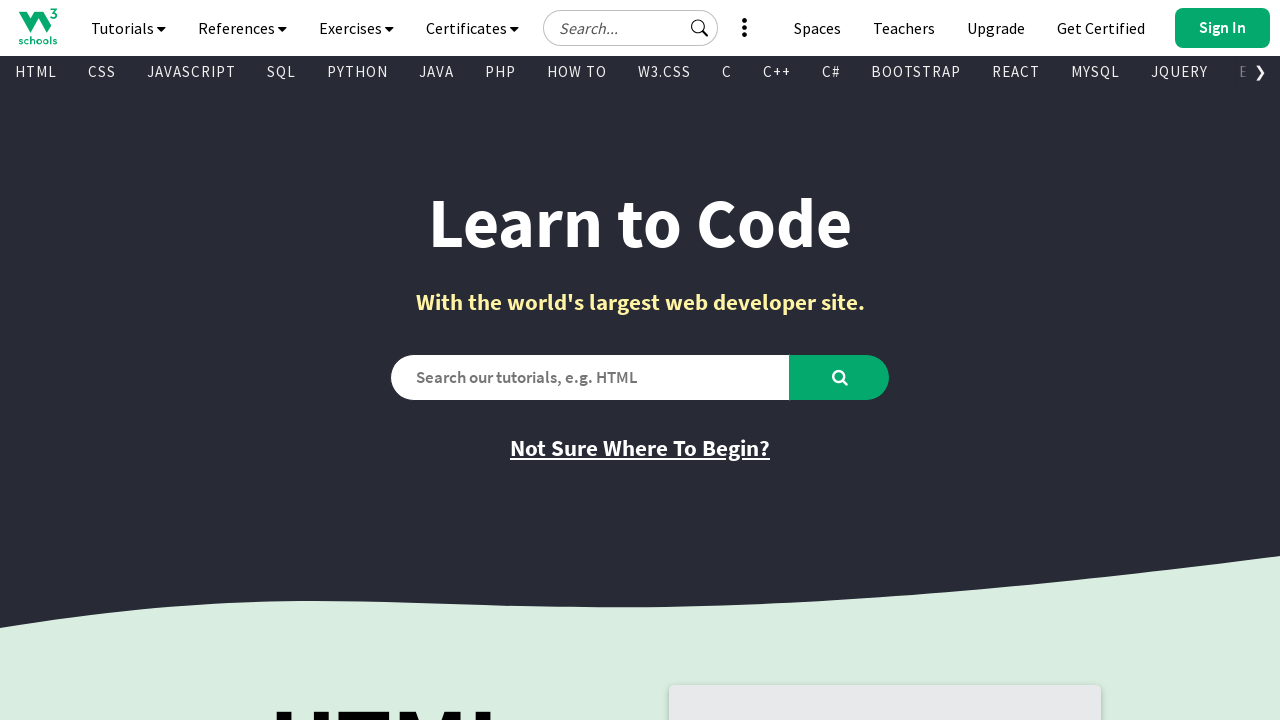

Retrieved href attribute from link: '/about/default.asp'
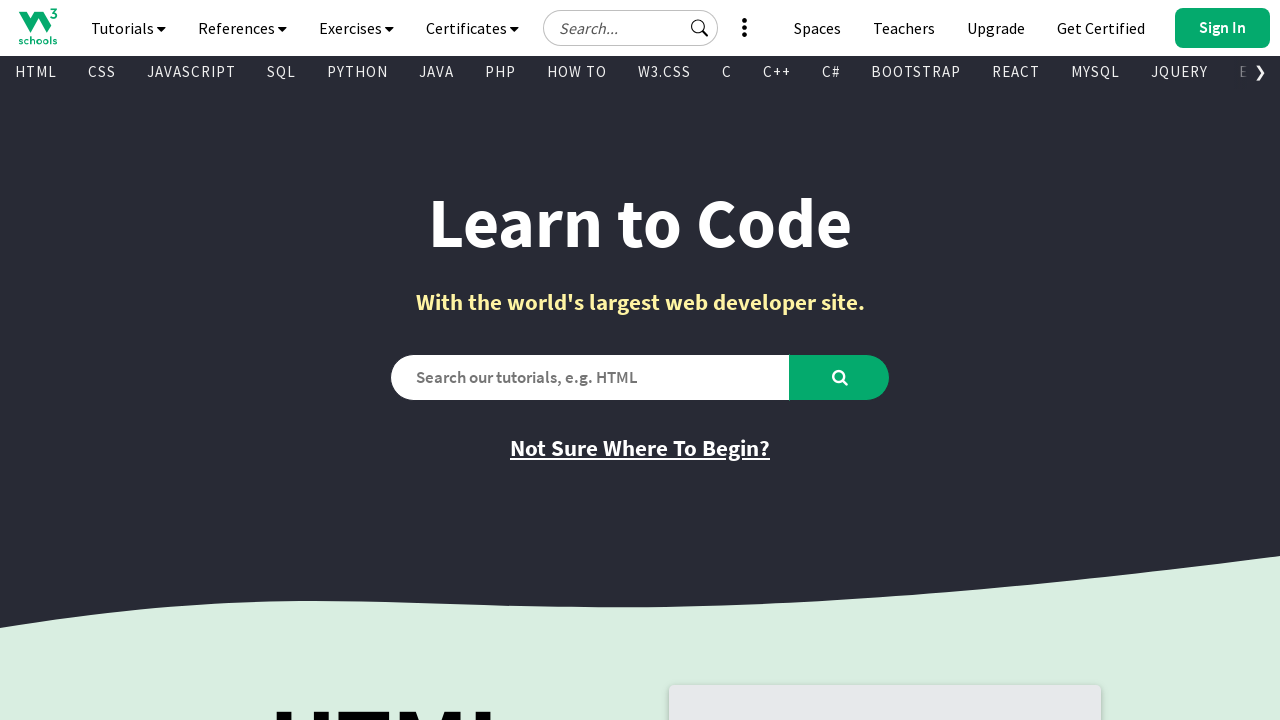

Retrieved inner text from visible link: 'ACADEMY'
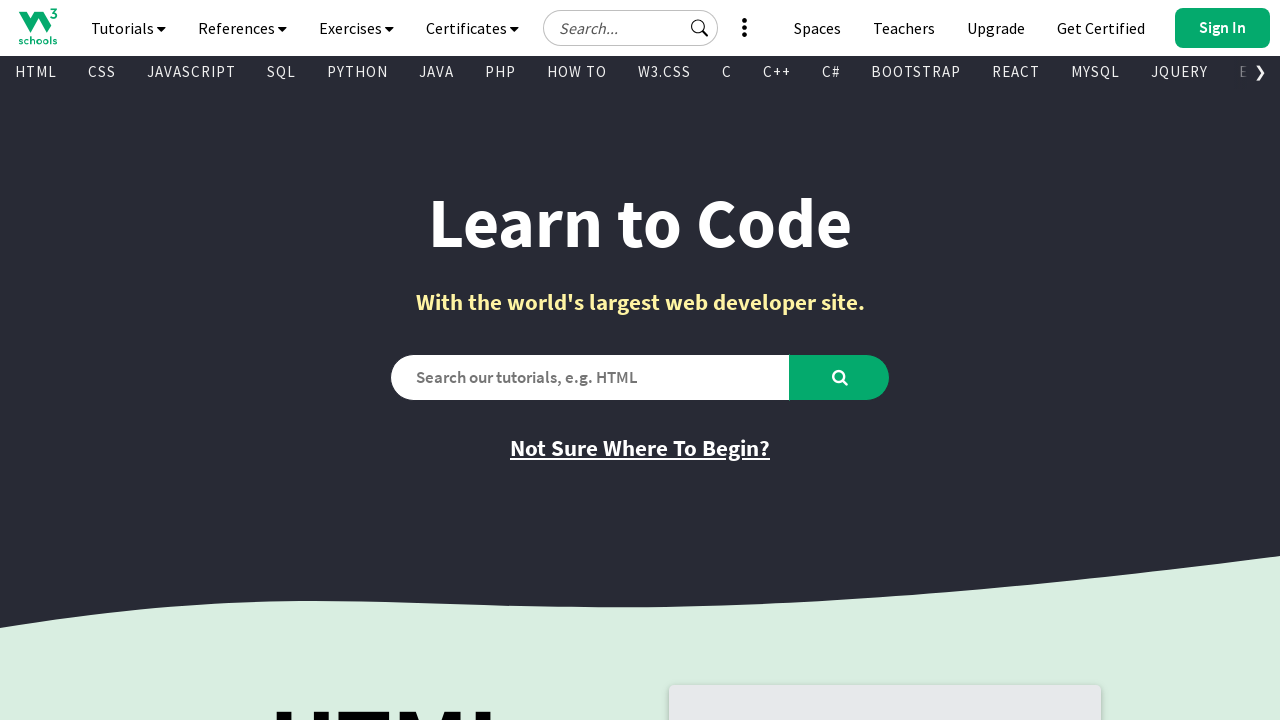

Retrieved href attribute from link: '/academy/index.php'
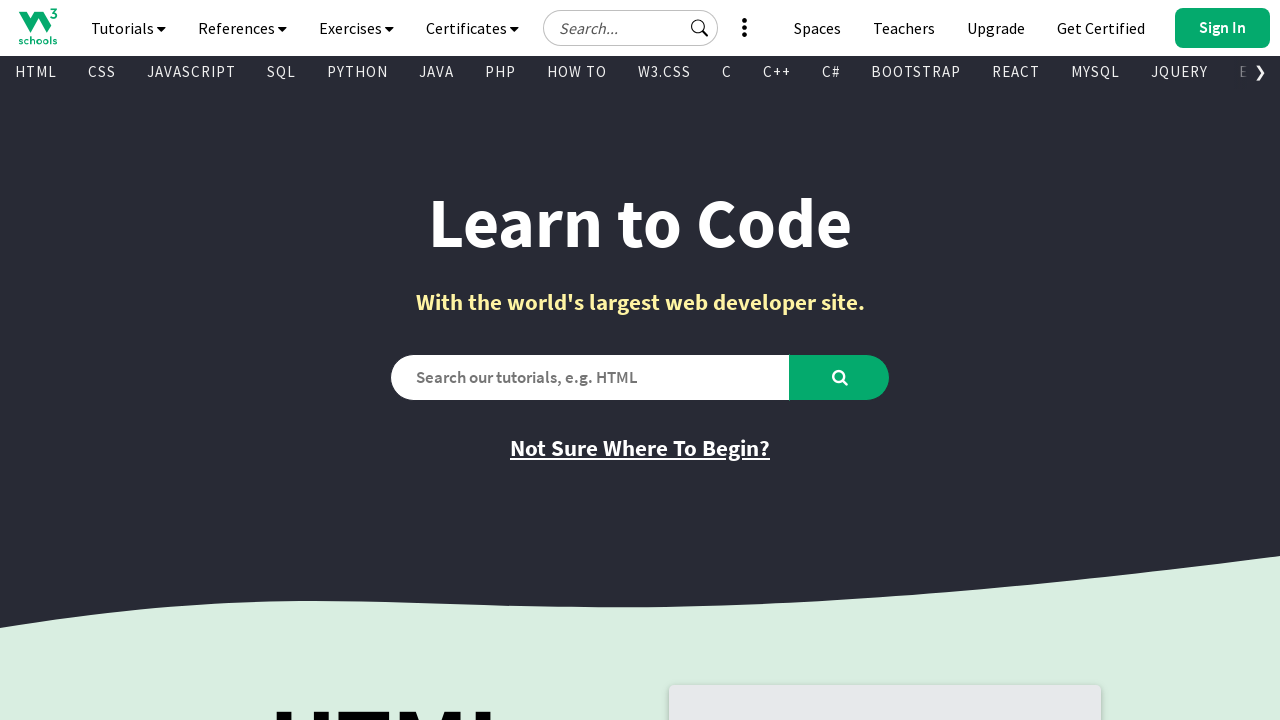

Retrieved inner text from visible link: 'terms of use'
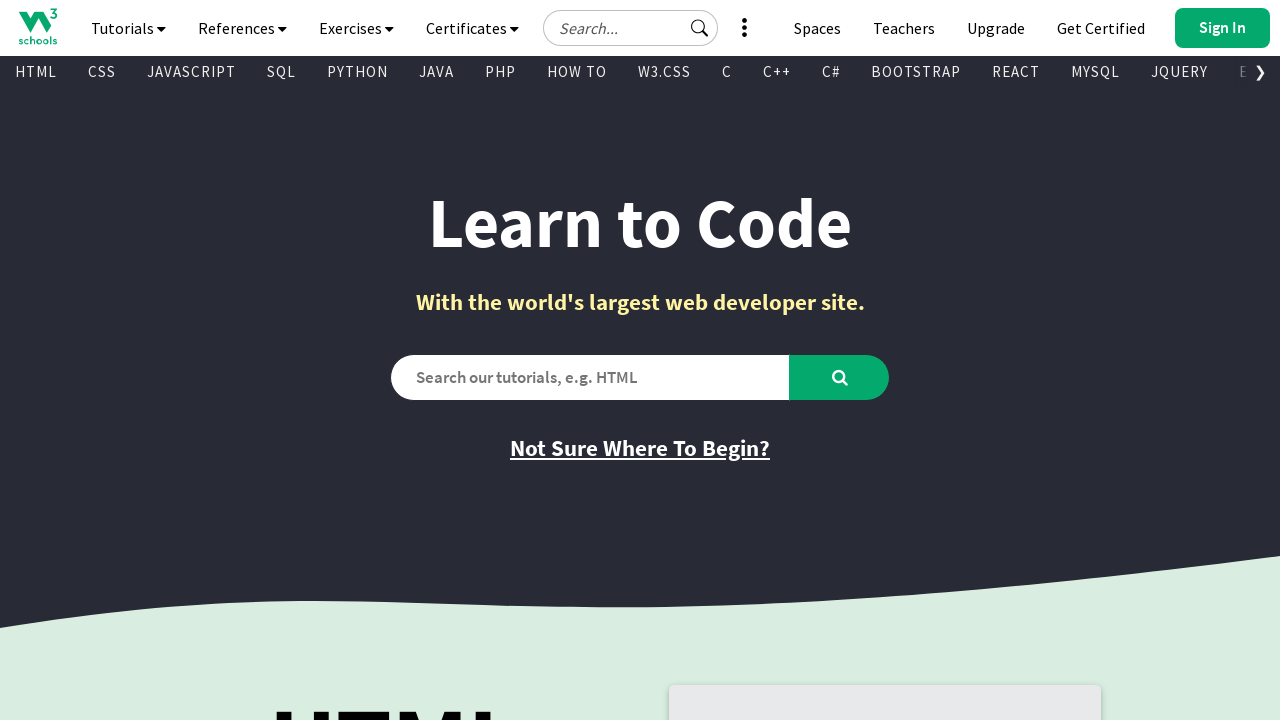

Retrieved href attribute from link: '/about/about_copyright.asp'
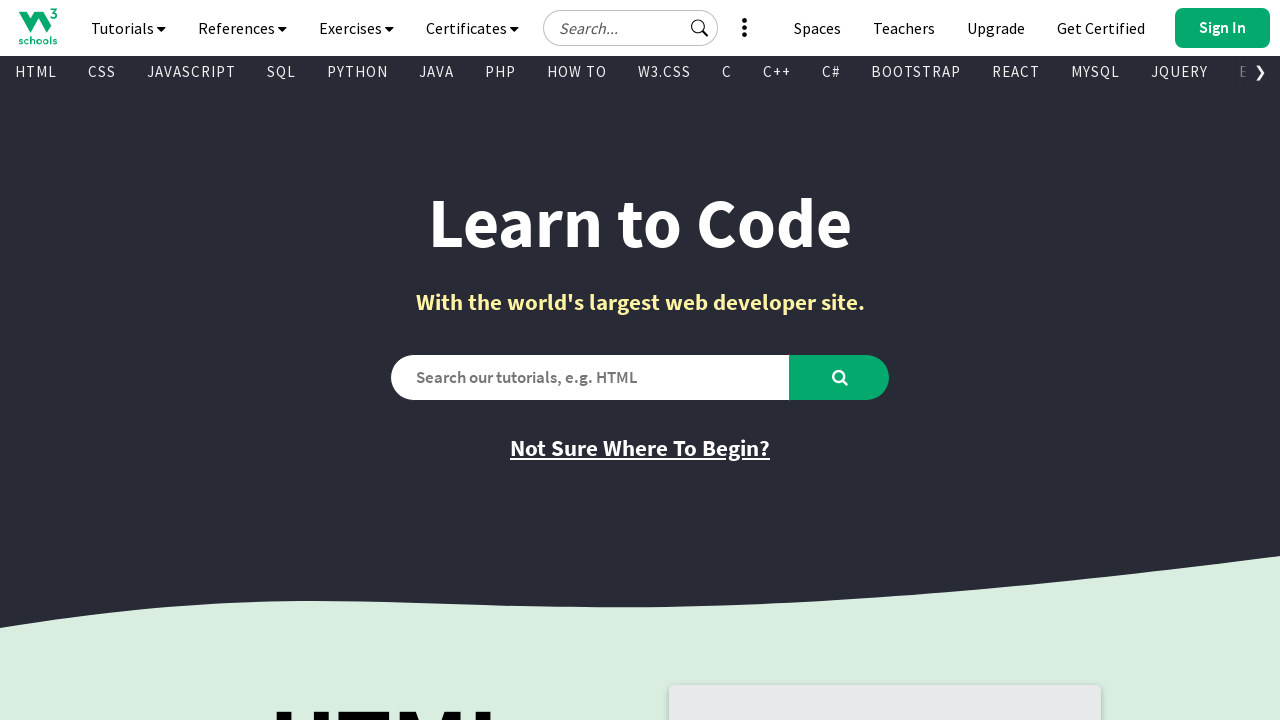

Retrieved inner text from visible link: 'cookies'
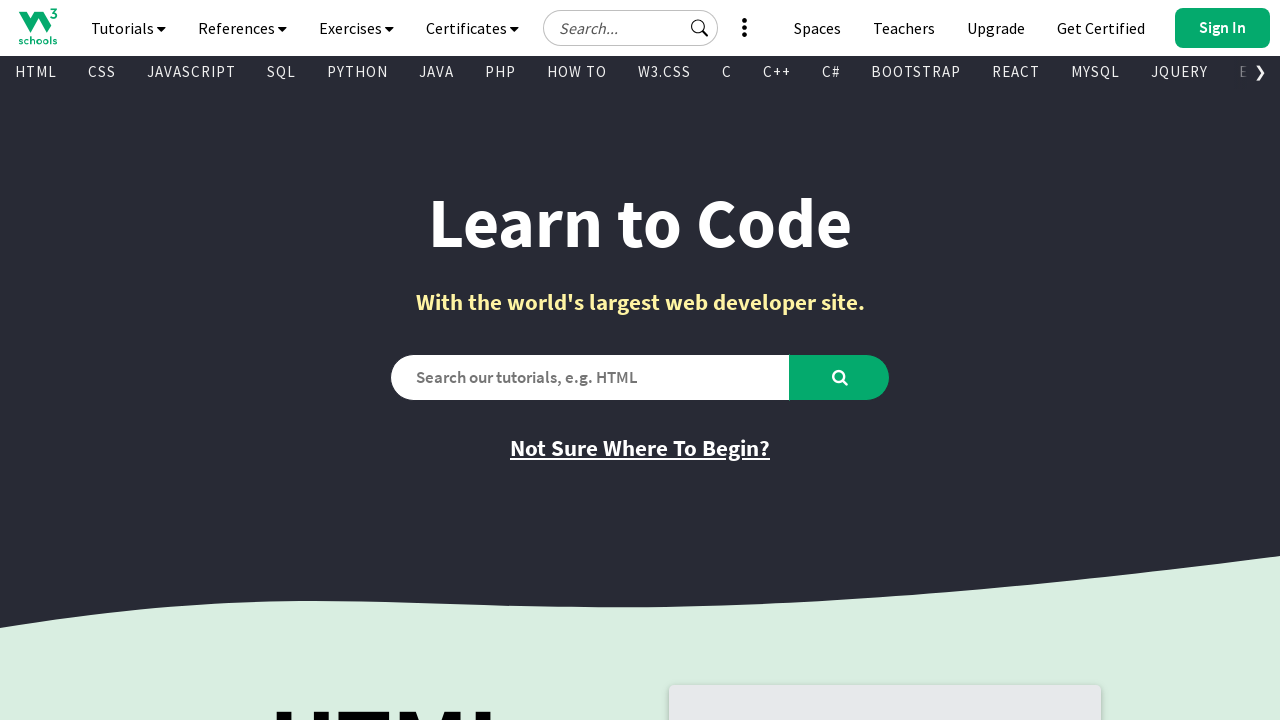

Retrieved href attribute from link: 'None'
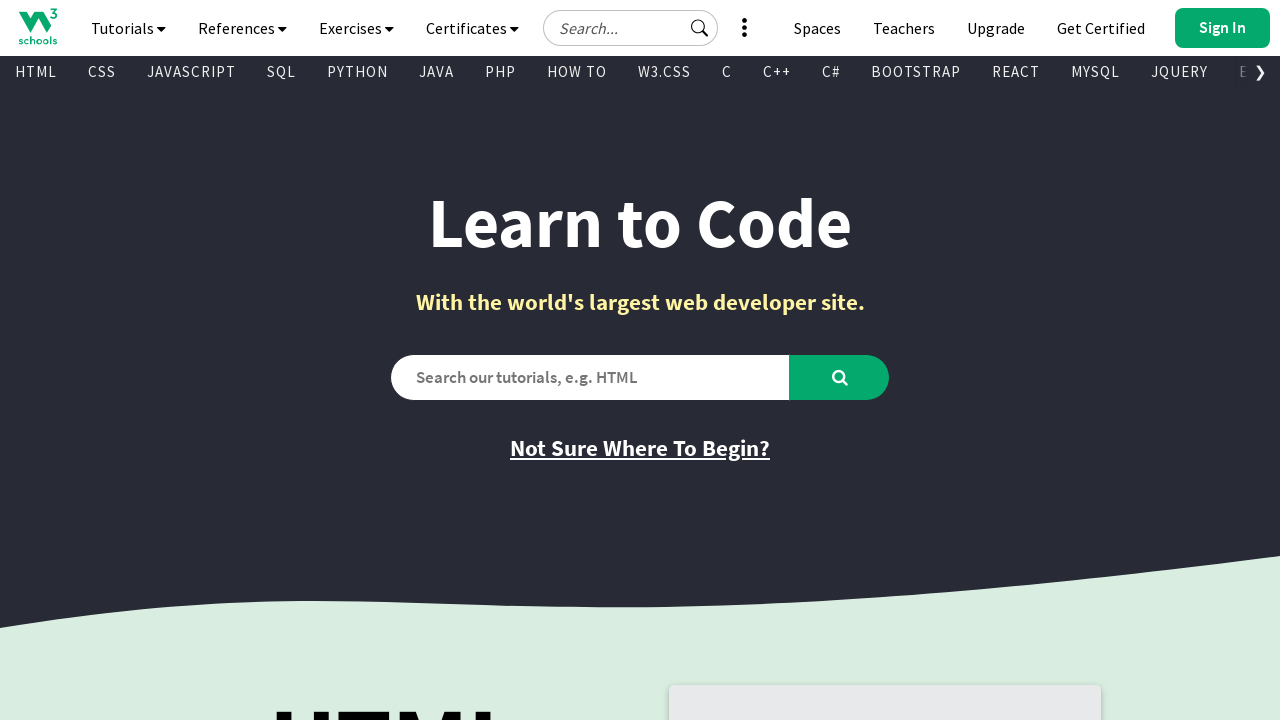

Retrieved inner text from visible link: 'privacy policy'
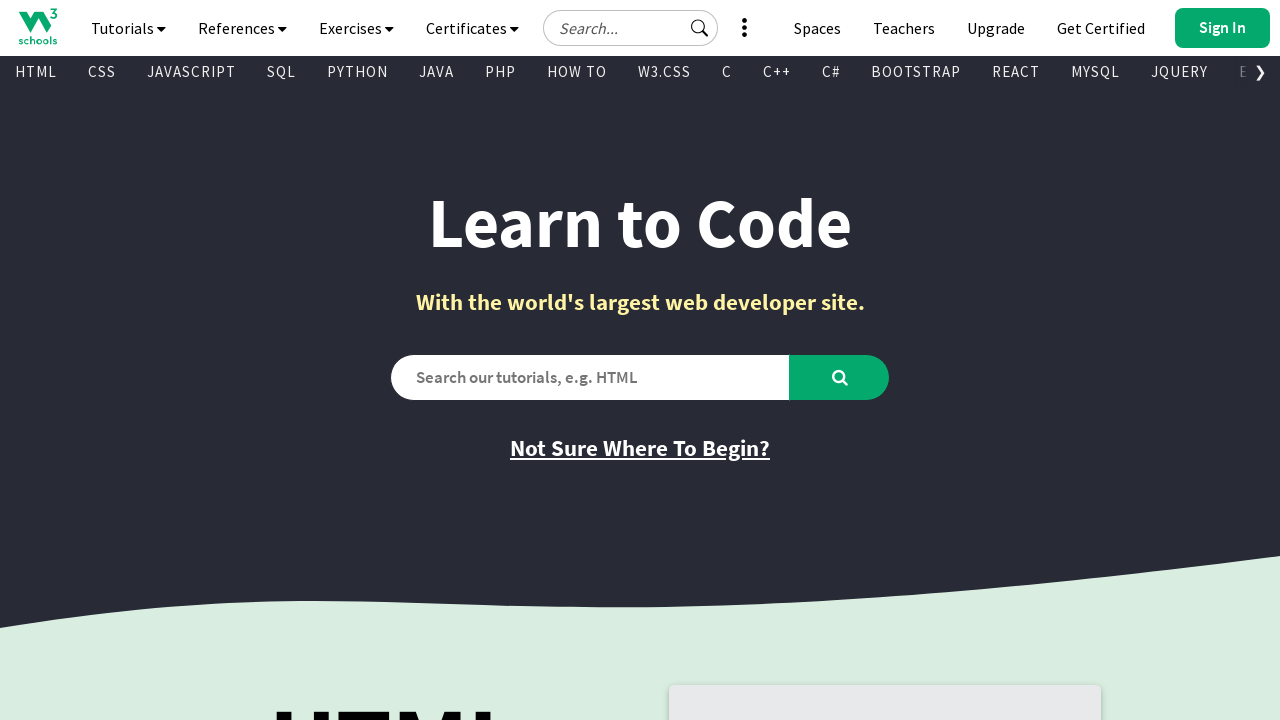

Retrieved href attribute from link: '/about/about_privacy.asp'
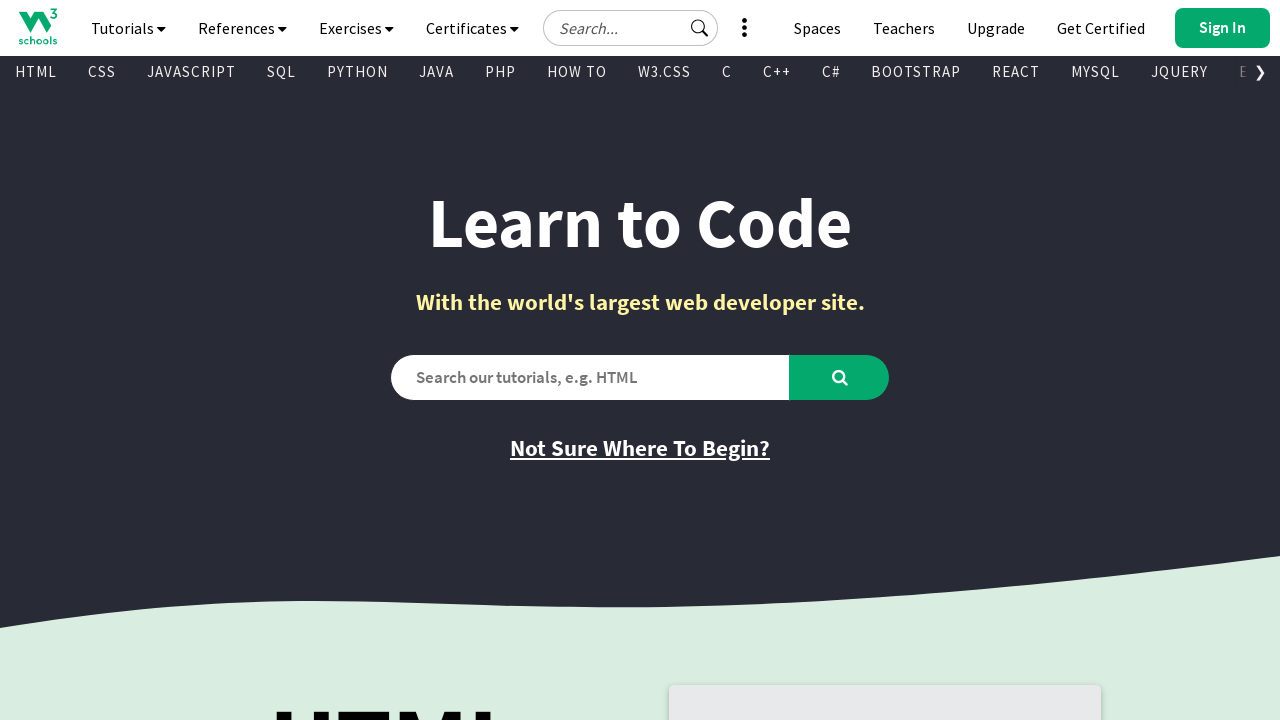

Retrieved inner text from visible link: 'Copyright 1999-2026'
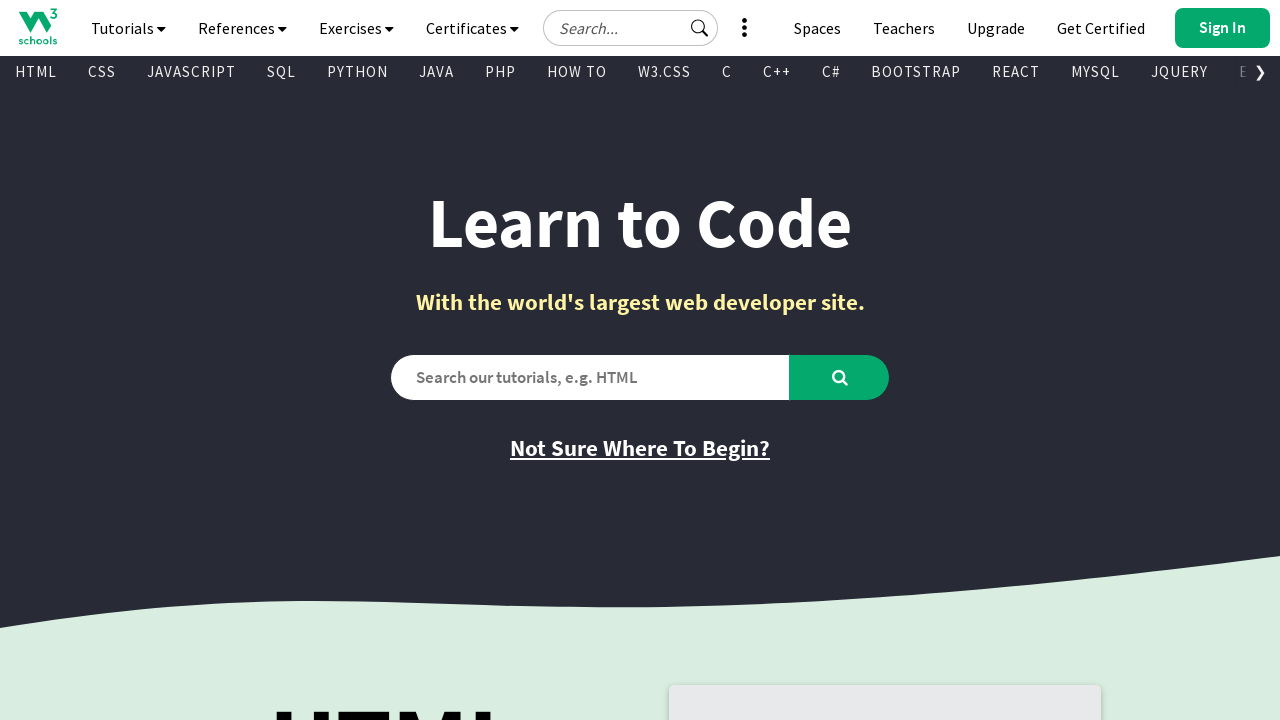

Retrieved href attribute from link: '/about/about_copyright.asp'
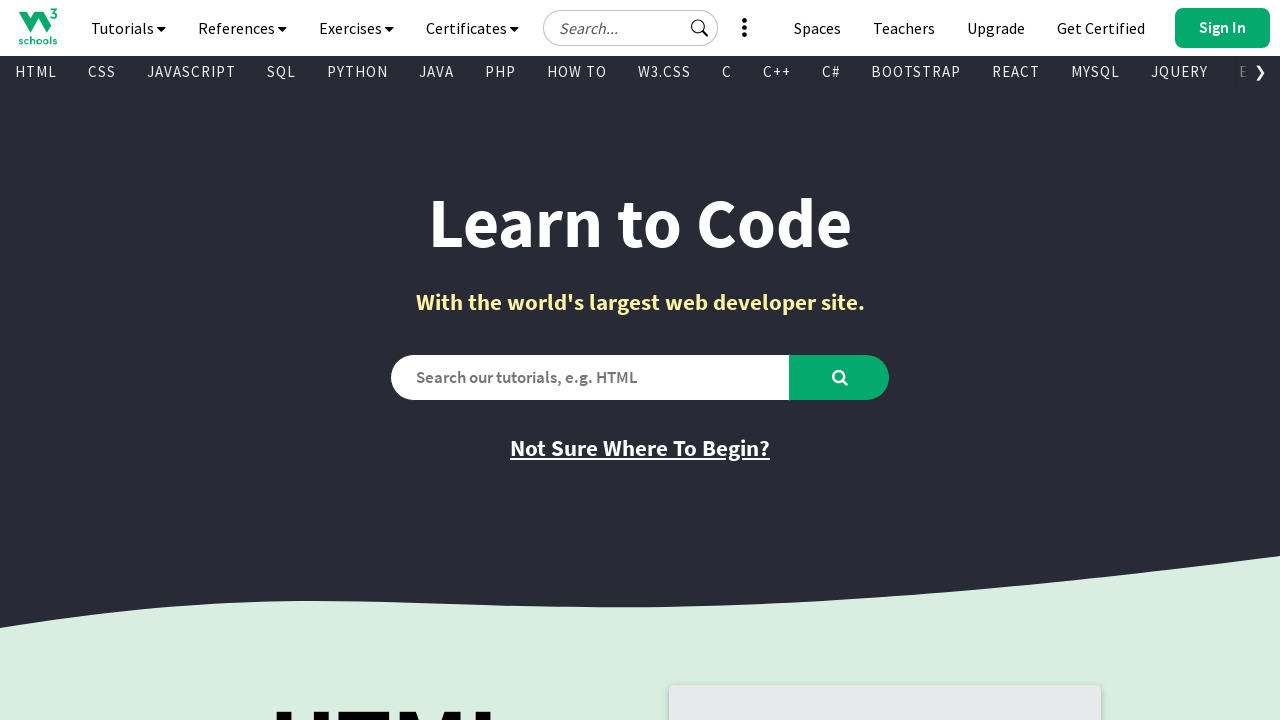

Retrieved inner text from visible link: 'W3Schools is Powered by W3.CSS'
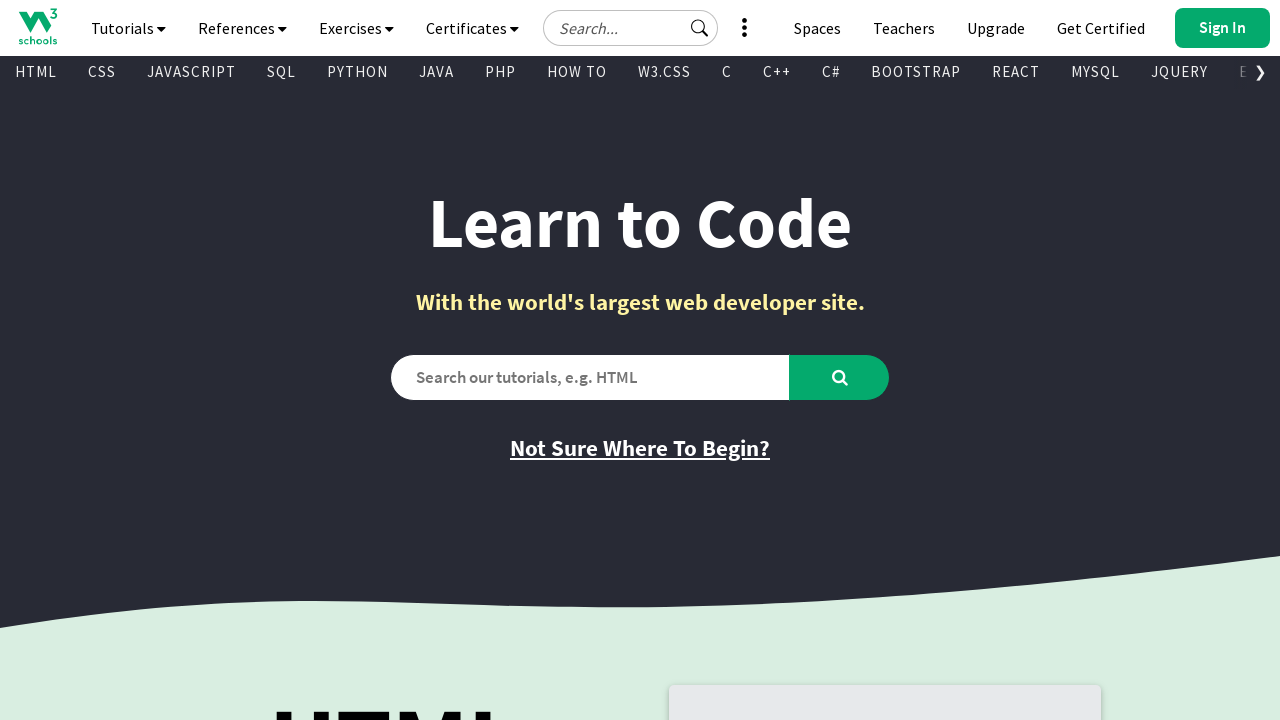

Retrieved href attribute from link: '//www.w3schools.com/w3css/default.asp'
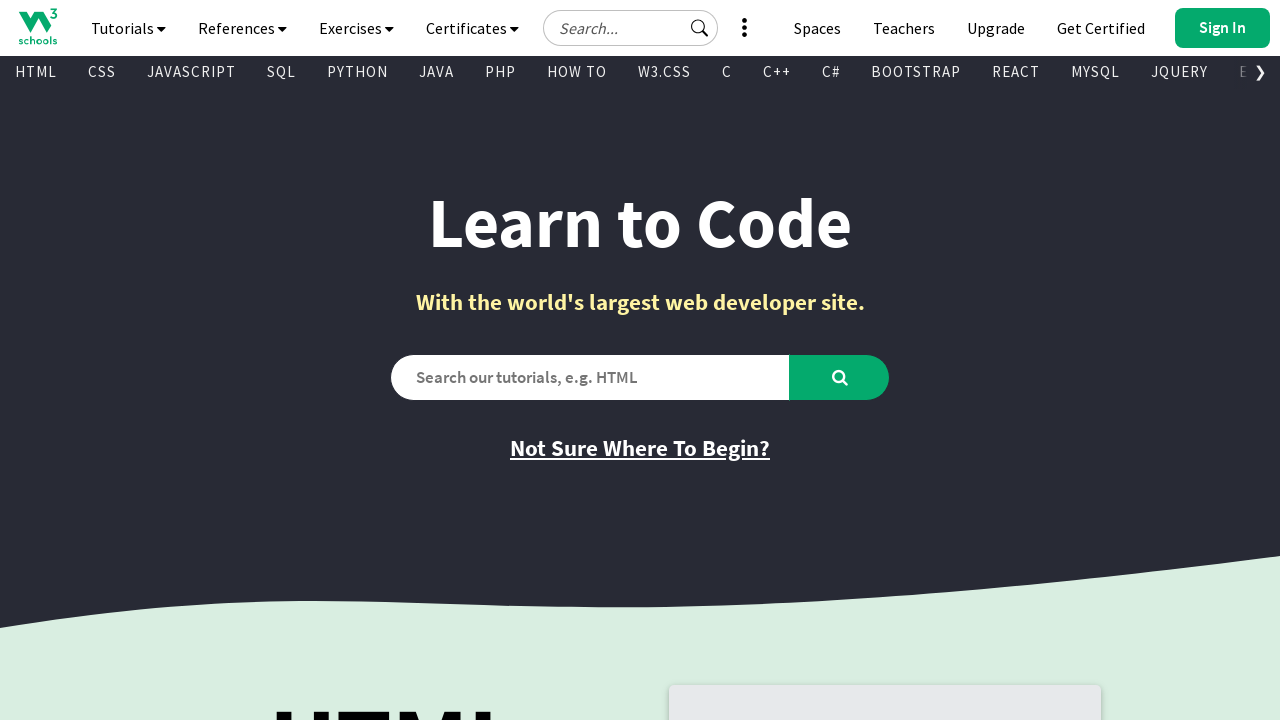

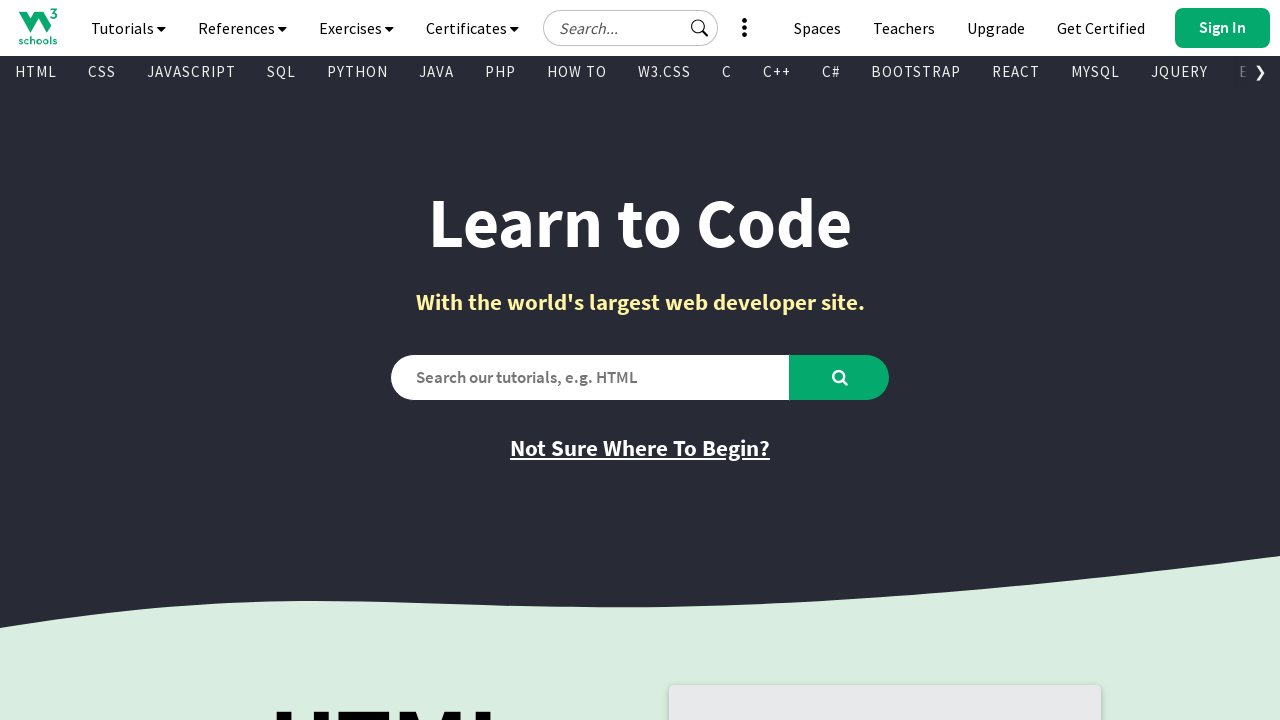